Automates a typing test on typings.gg by selecting 250-word mode, then reading each displayed word and typing it into the input field to complete the test.

Starting URL: https://typings.gg

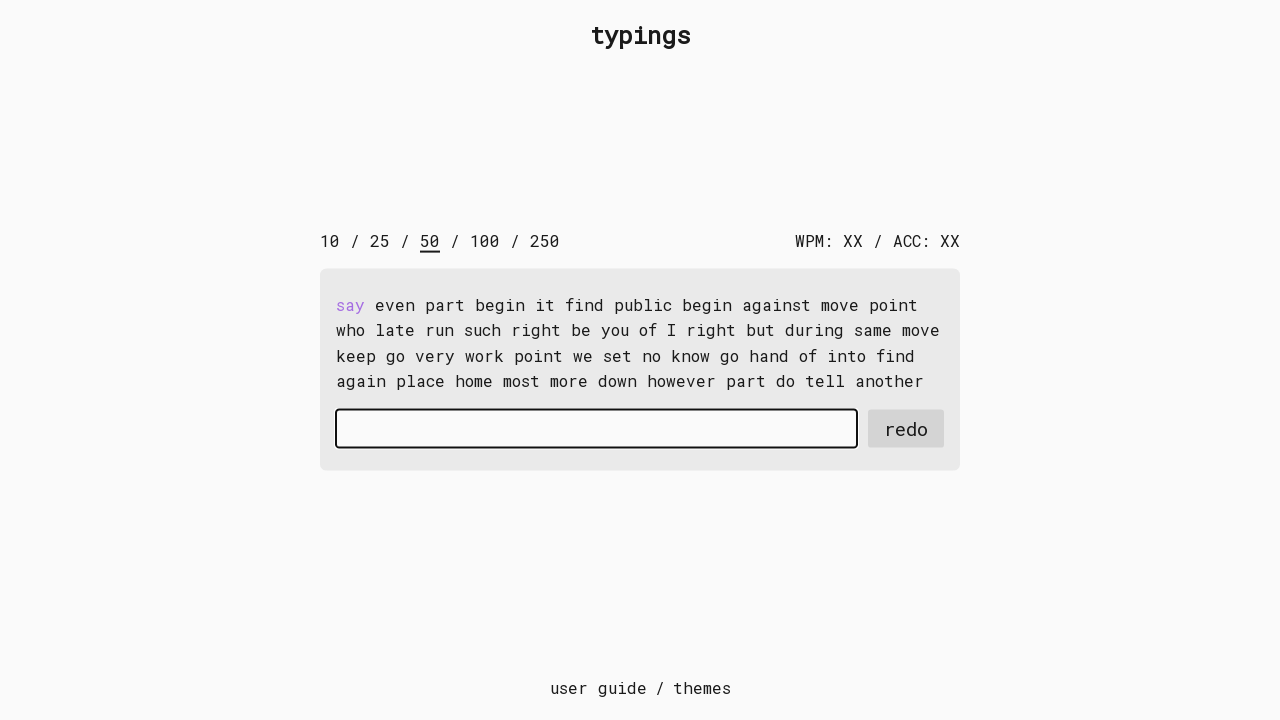

Clicked 250-word count button at (545, 240) on xpath=//*[@id='wc-250']
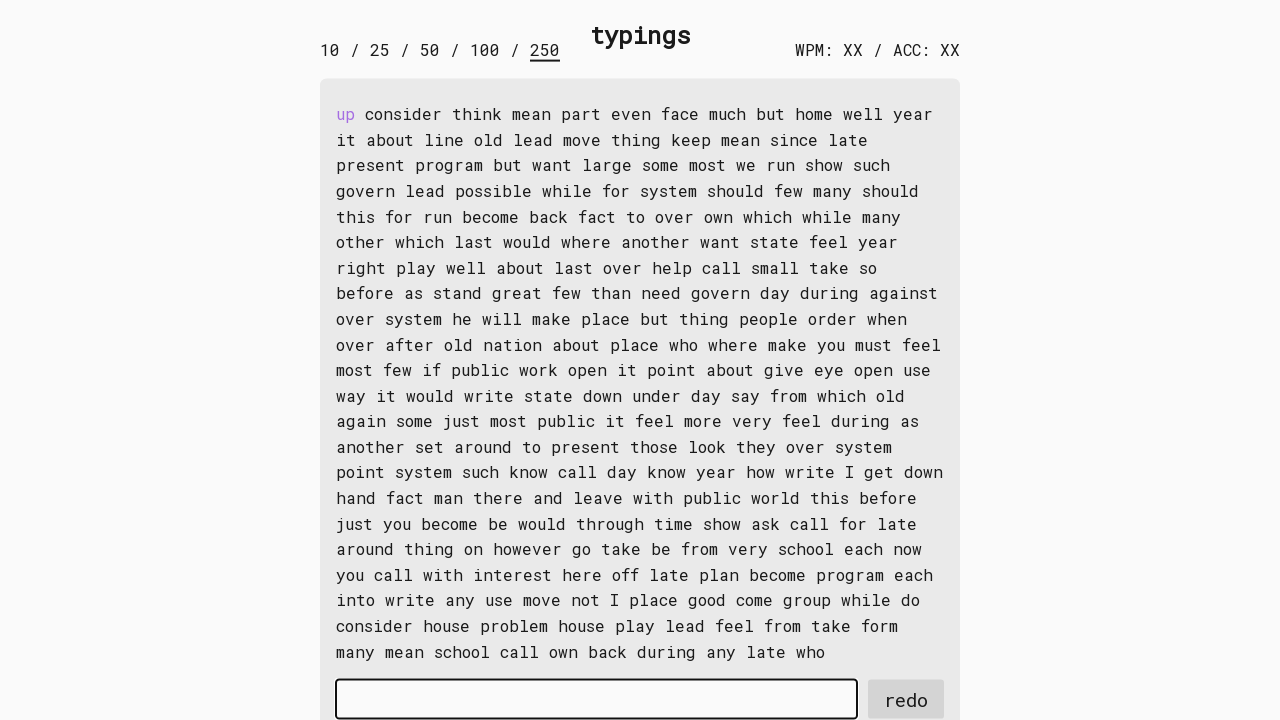

Waited for test to be ready
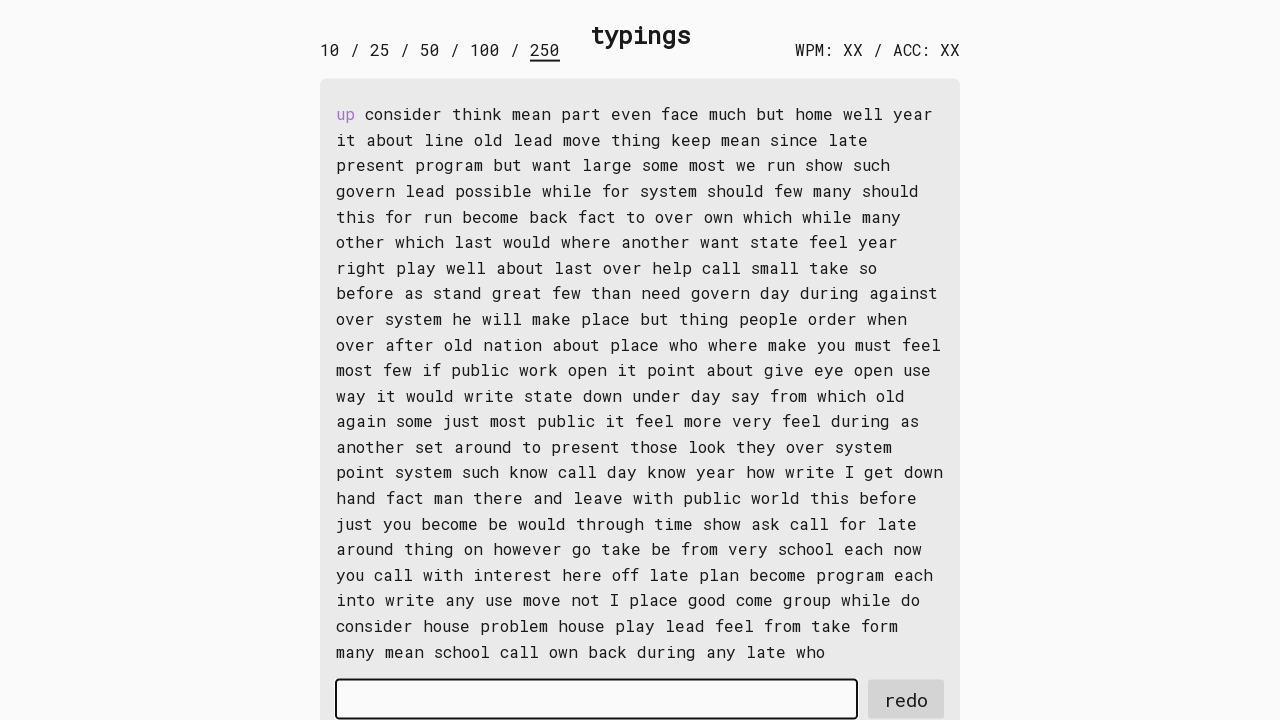

Located input field
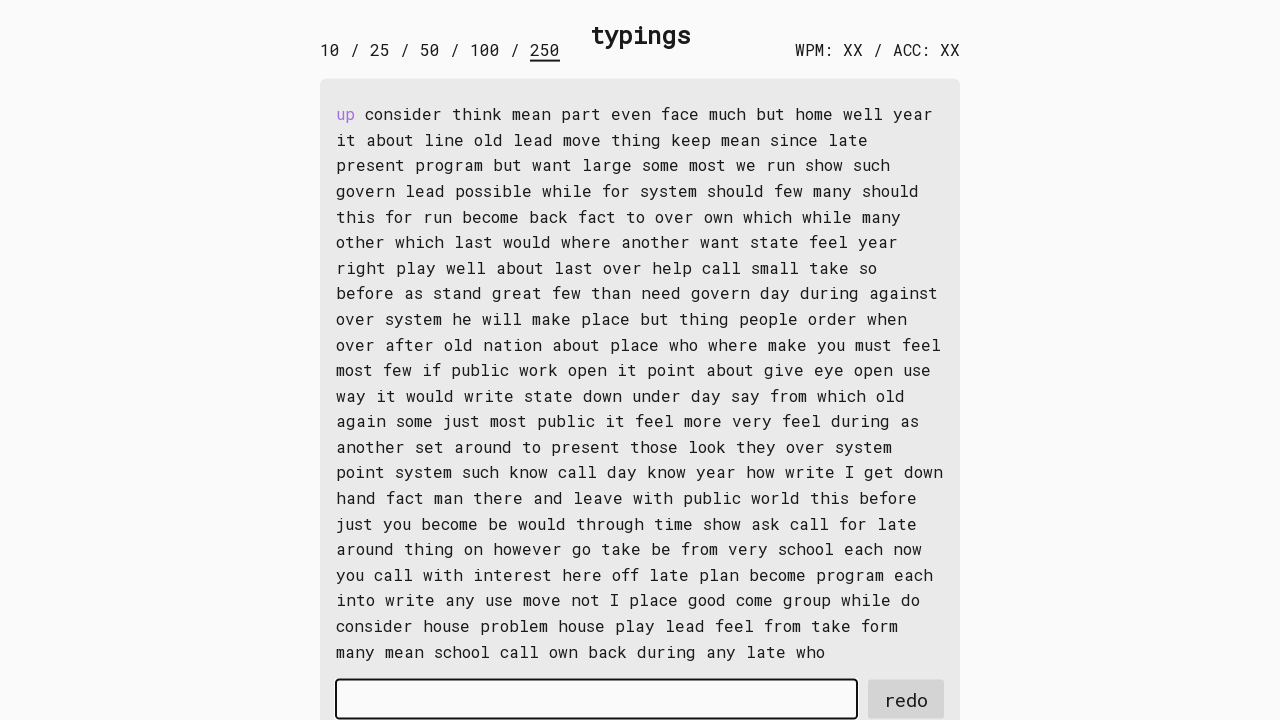

Retrieved word 1: 'up '
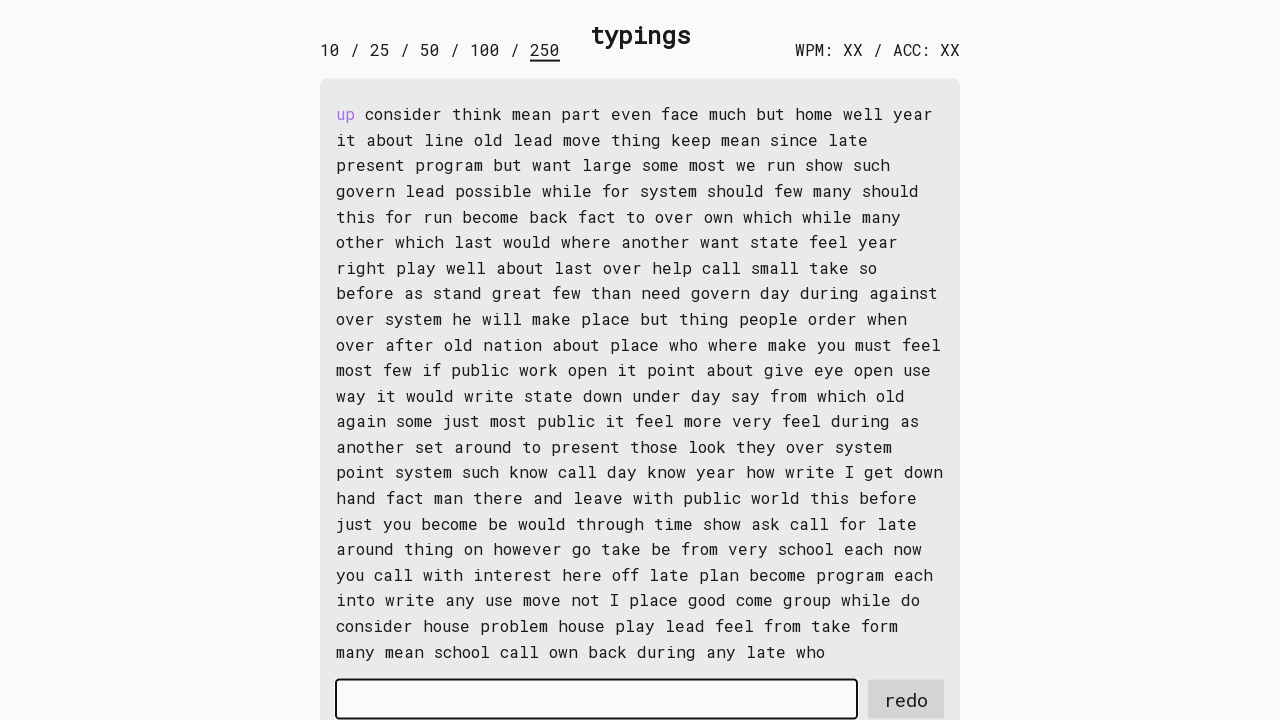

Typed word 1: 'up ' into input field on #input-field
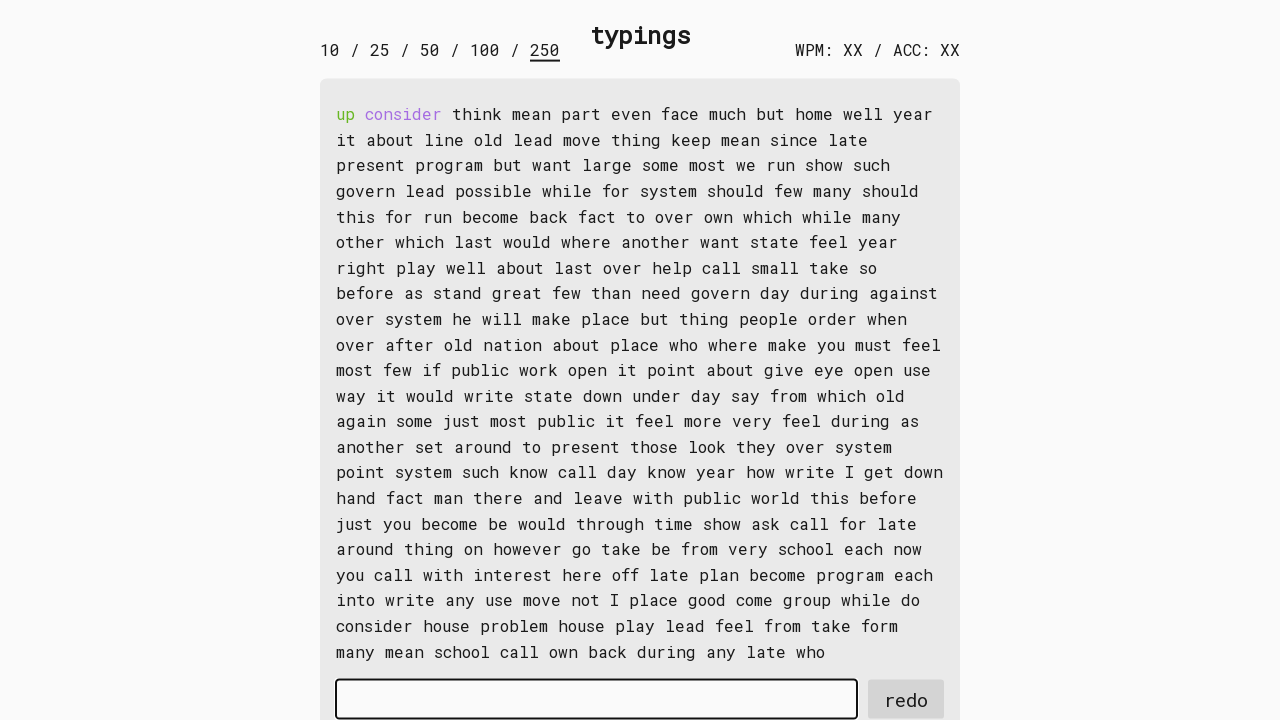

Retrieved word 2: 'consider '
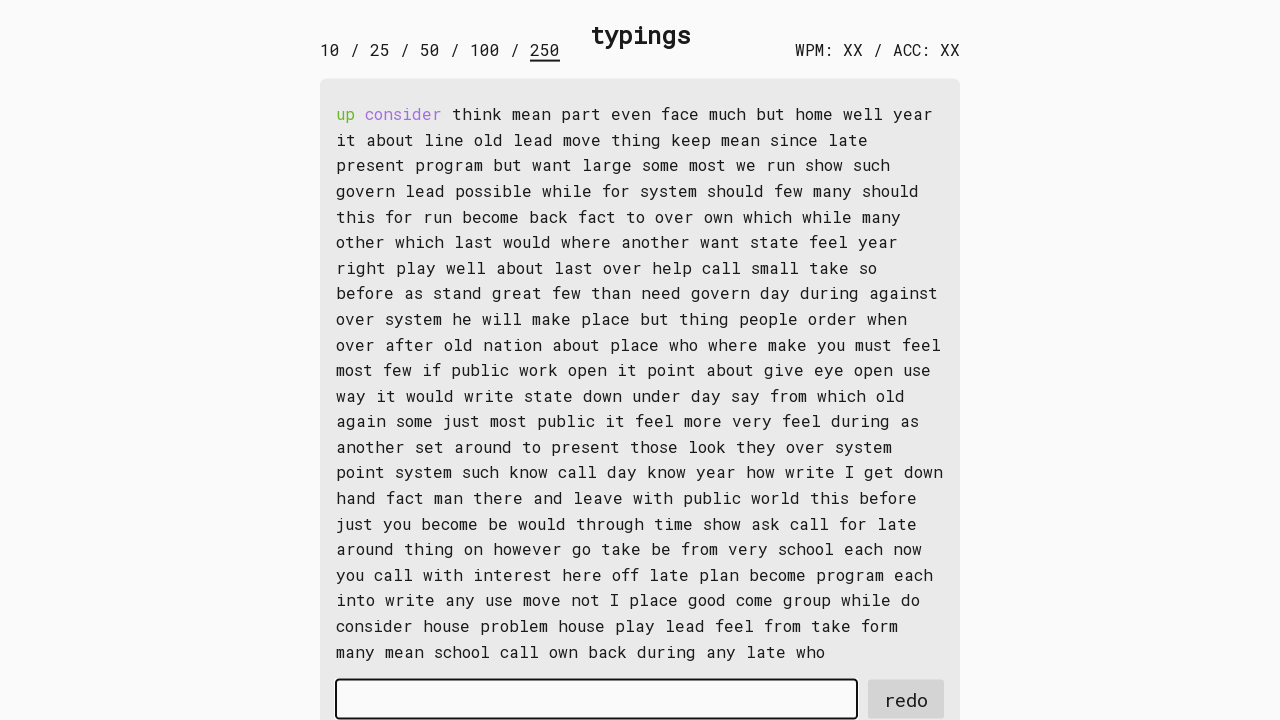

Typed word 2: 'consider ' into input field on #input-field
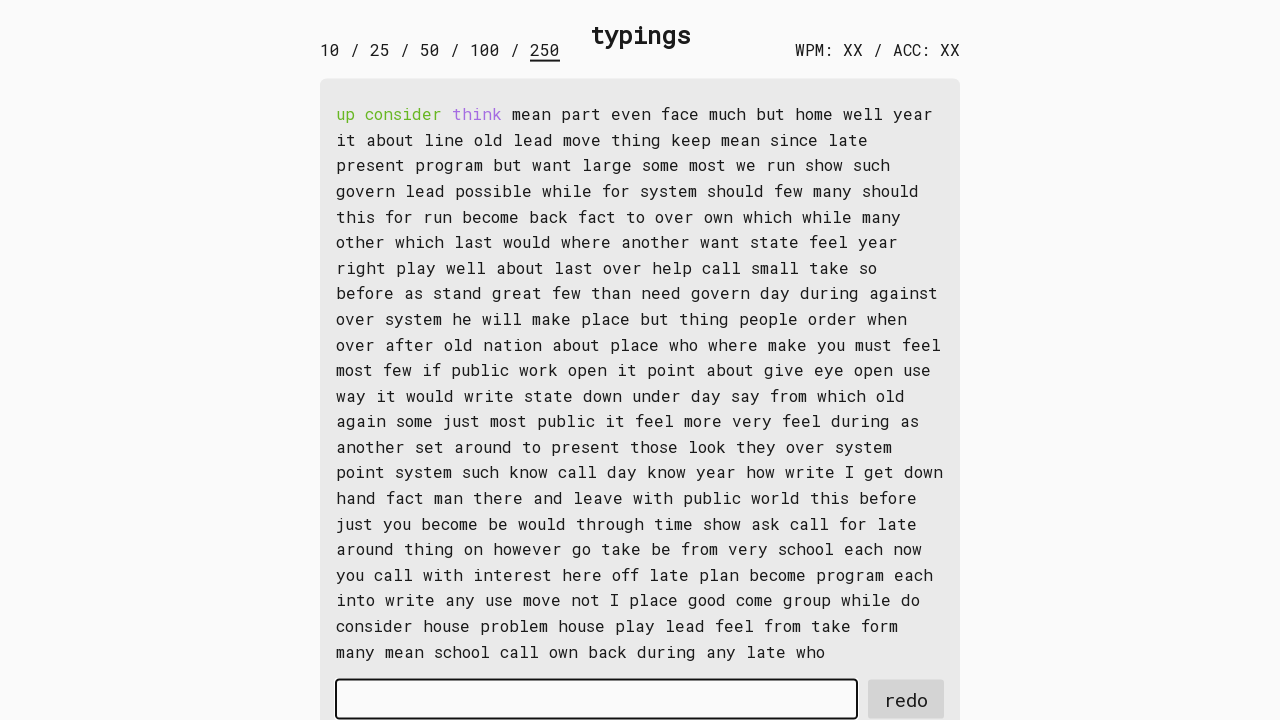

Retrieved word 3: 'think '
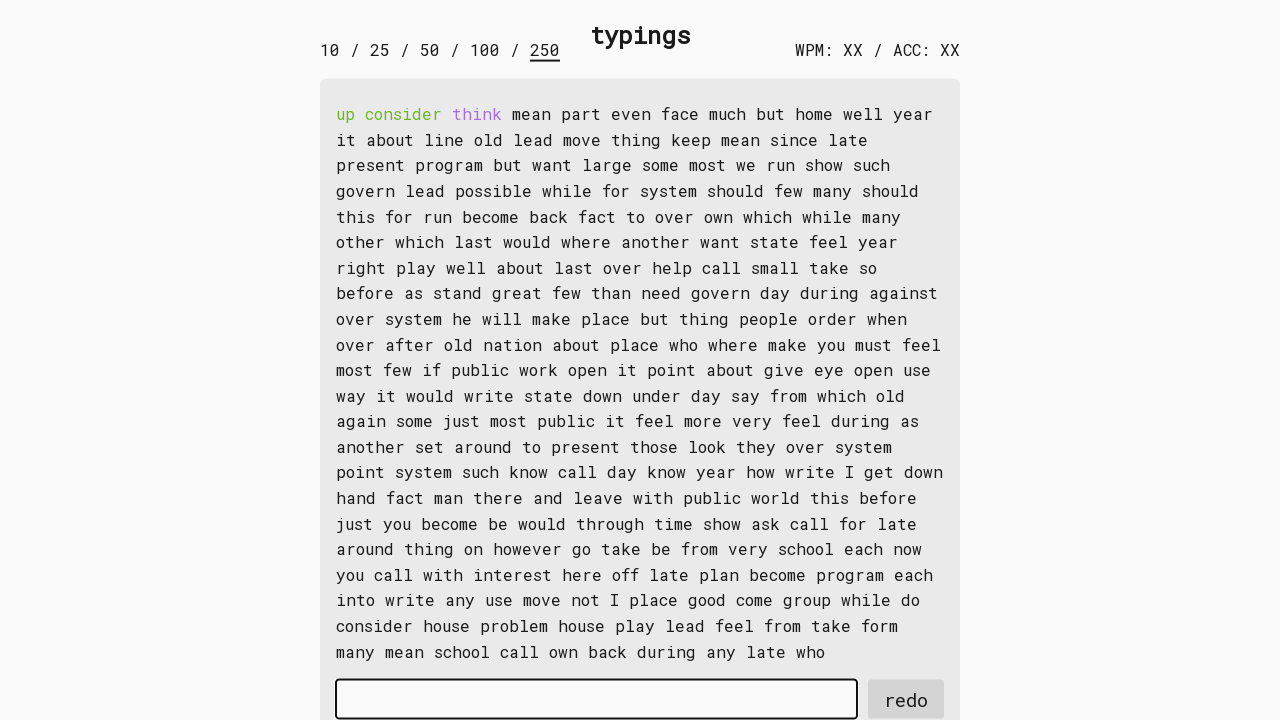

Typed word 3: 'think ' into input field on #input-field
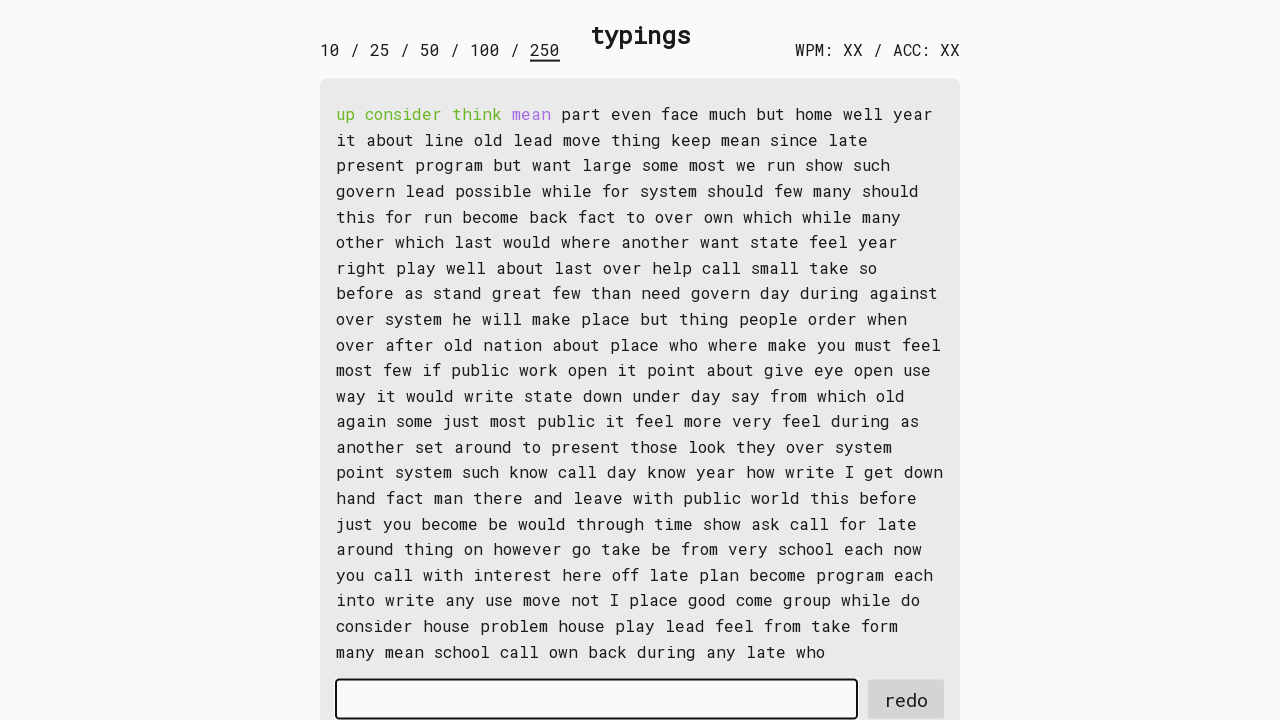

Retrieved word 4: 'mean '
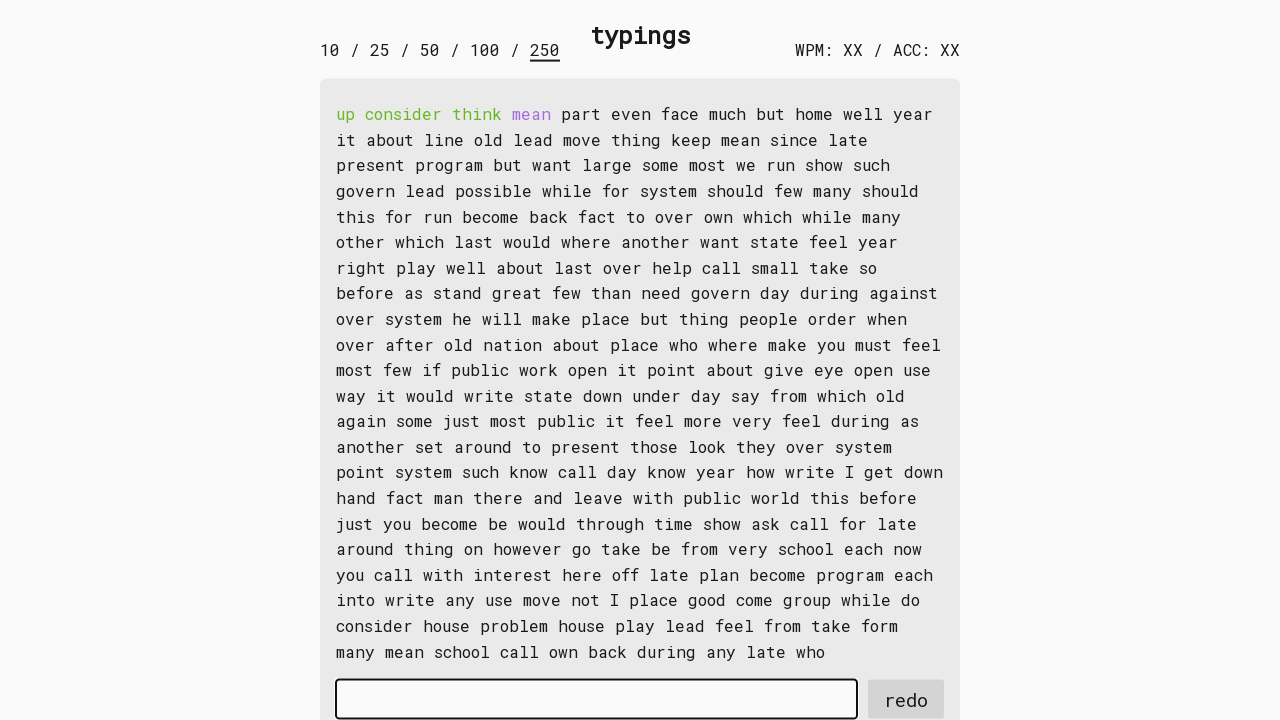

Typed word 4: 'mean ' into input field on #input-field
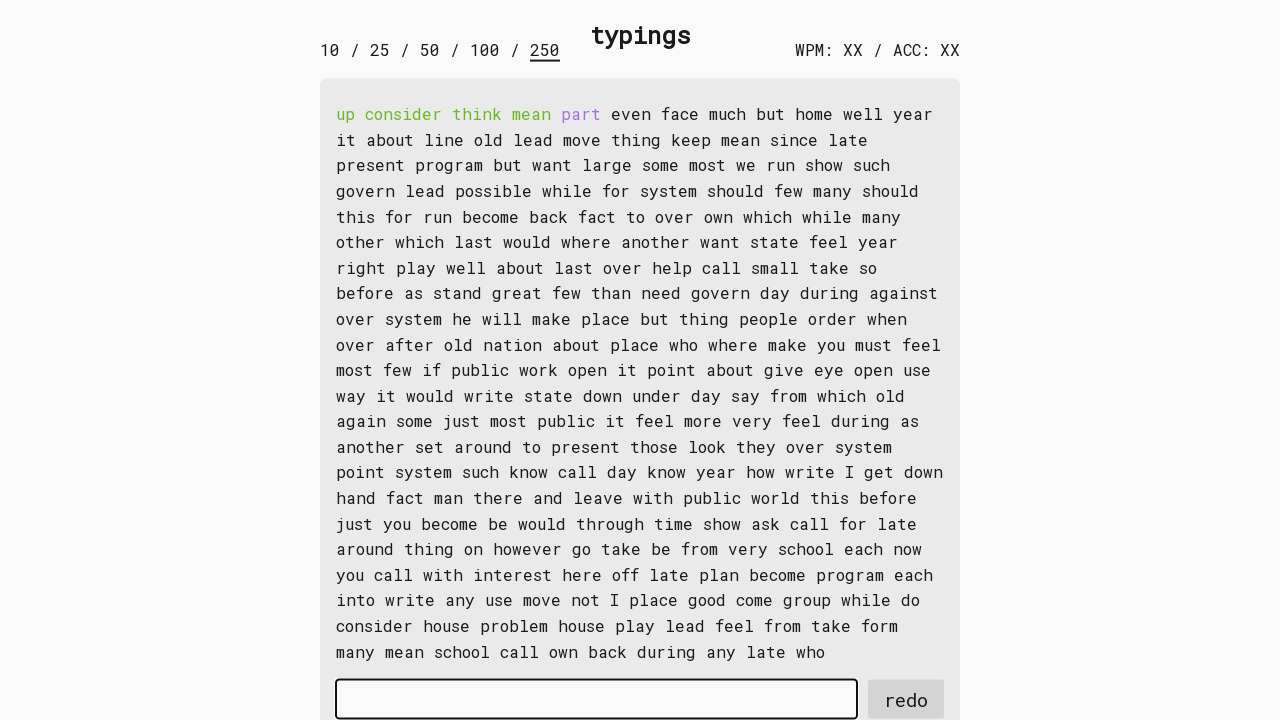

Retrieved word 5: 'part '
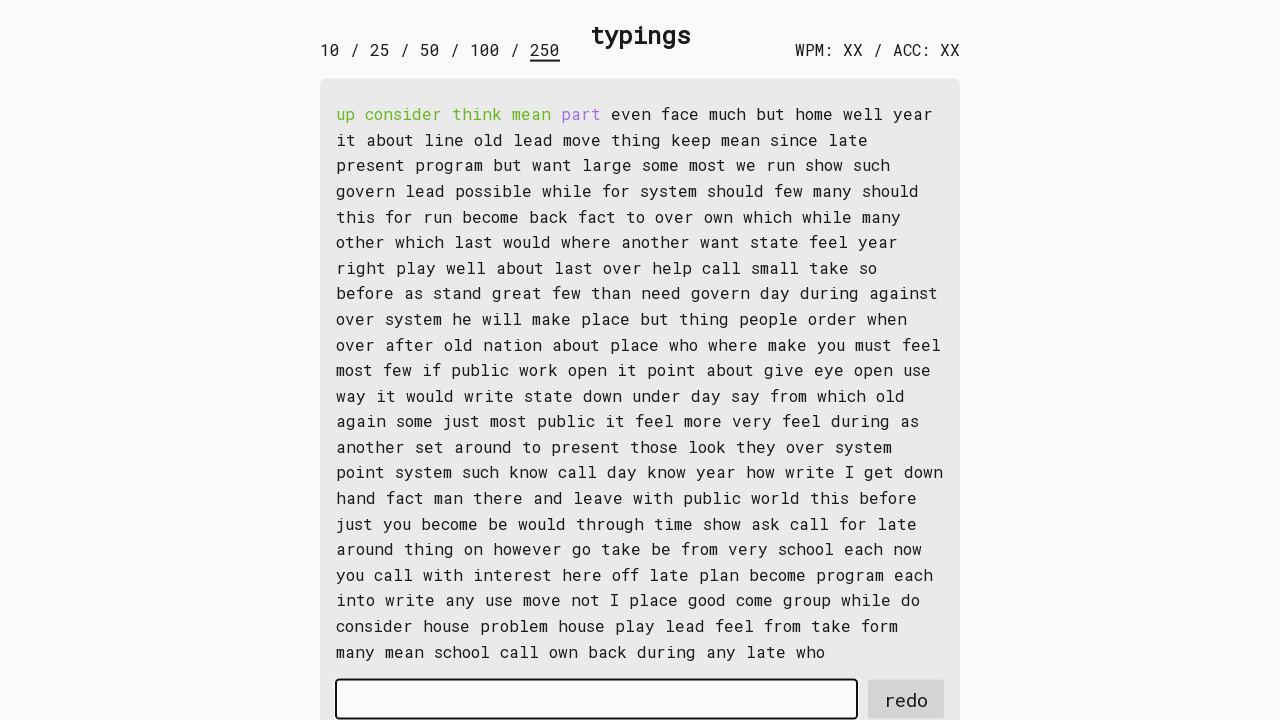

Typed word 5: 'part ' into input field on #input-field
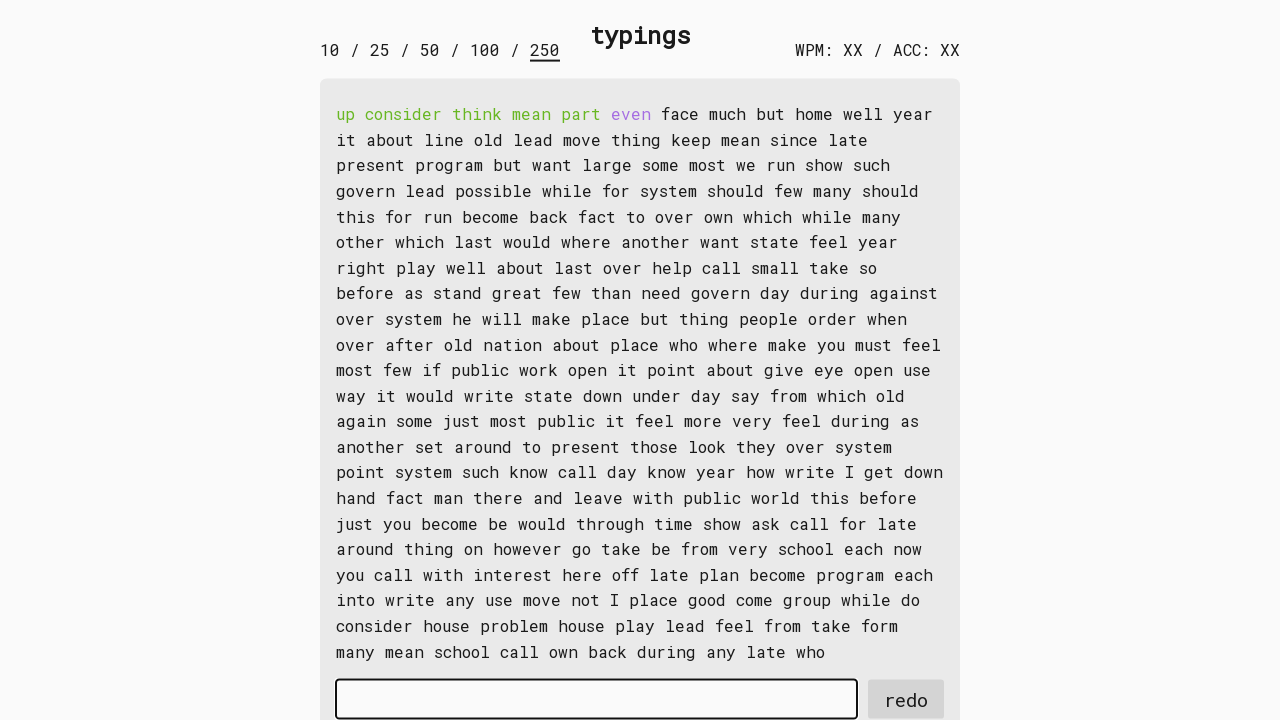

Retrieved word 6: 'even '
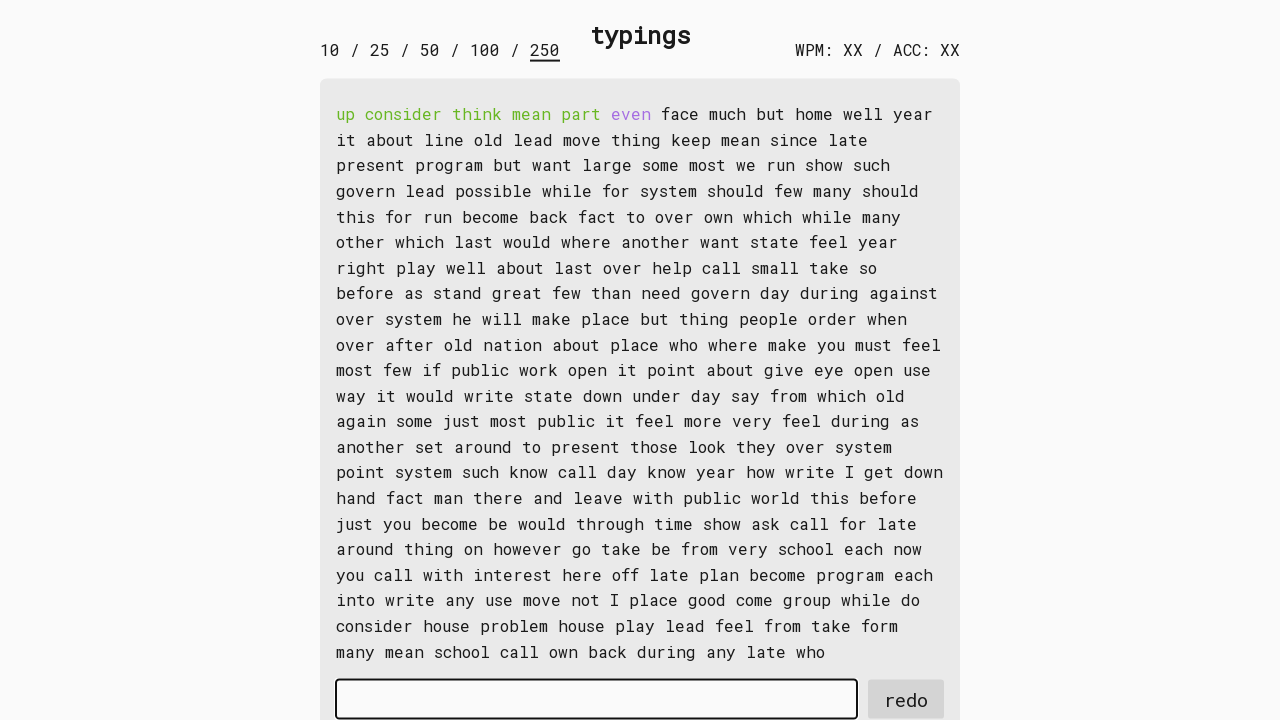

Typed word 6: 'even ' into input field on #input-field
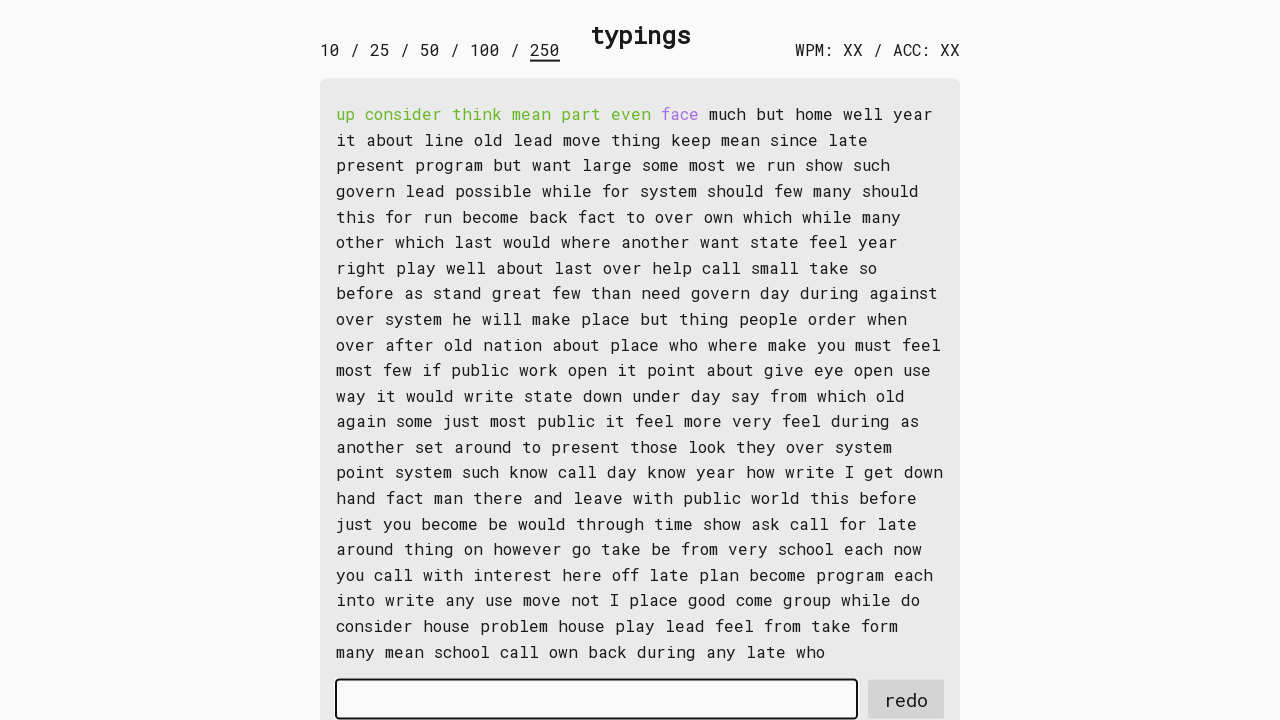

Retrieved word 7: 'face '
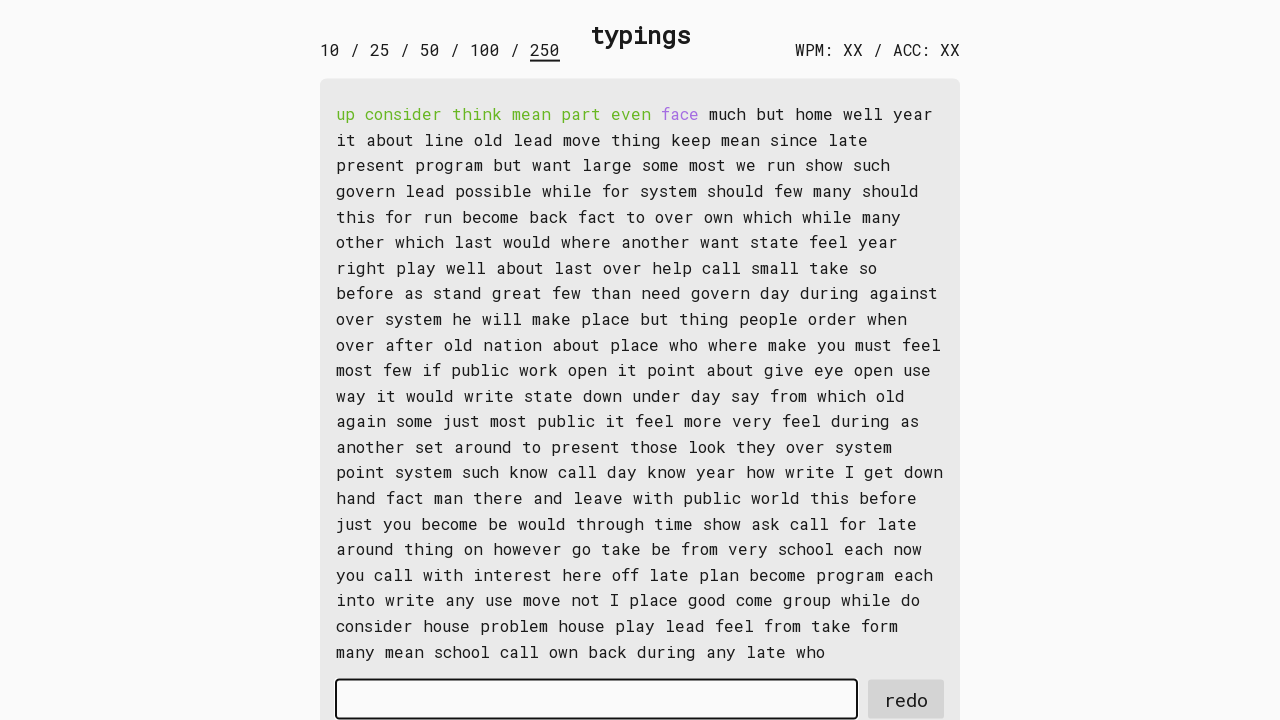

Typed word 7: 'face ' into input field on #input-field
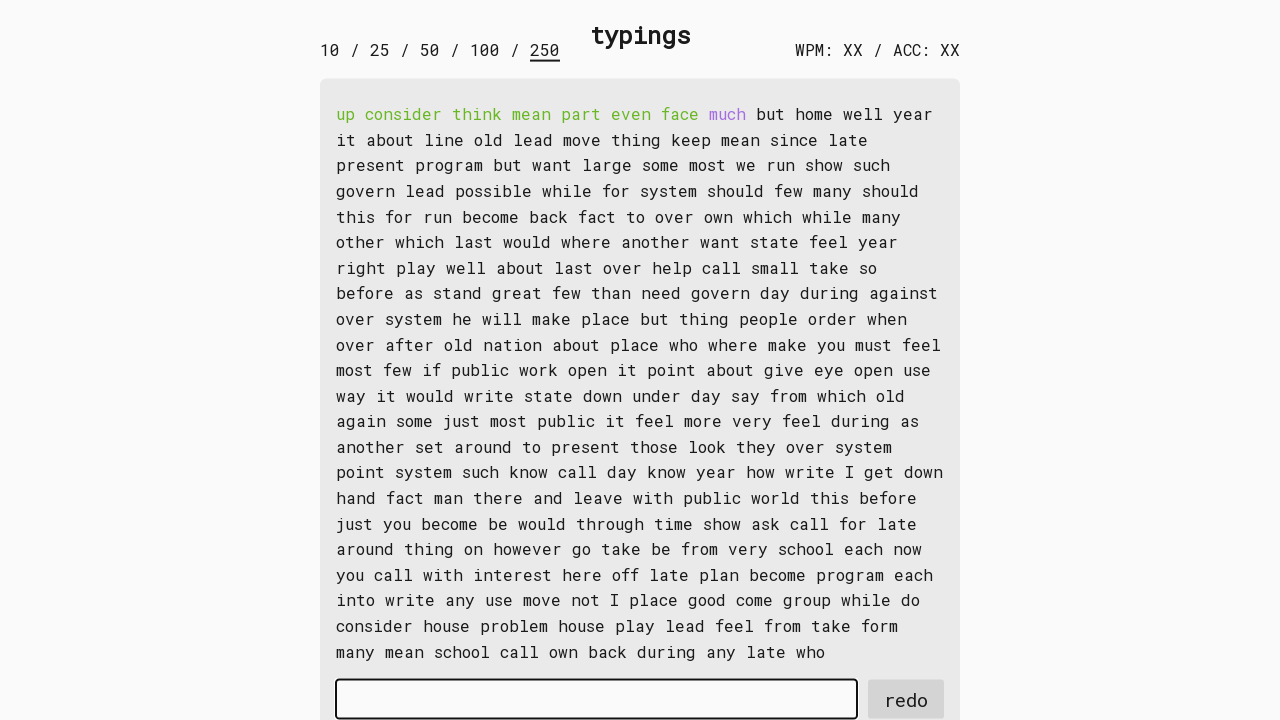

Retrieved word 8: 'much '
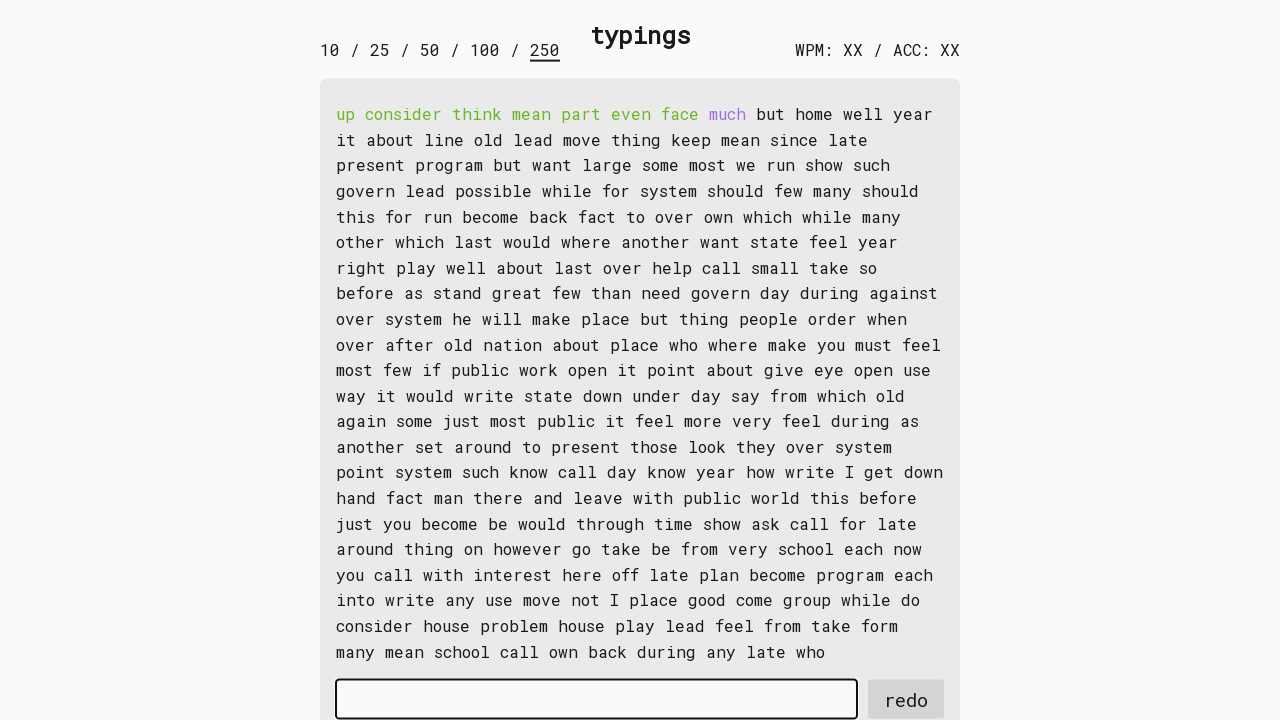

Typed word 8: 'much ' into input field on #input-field
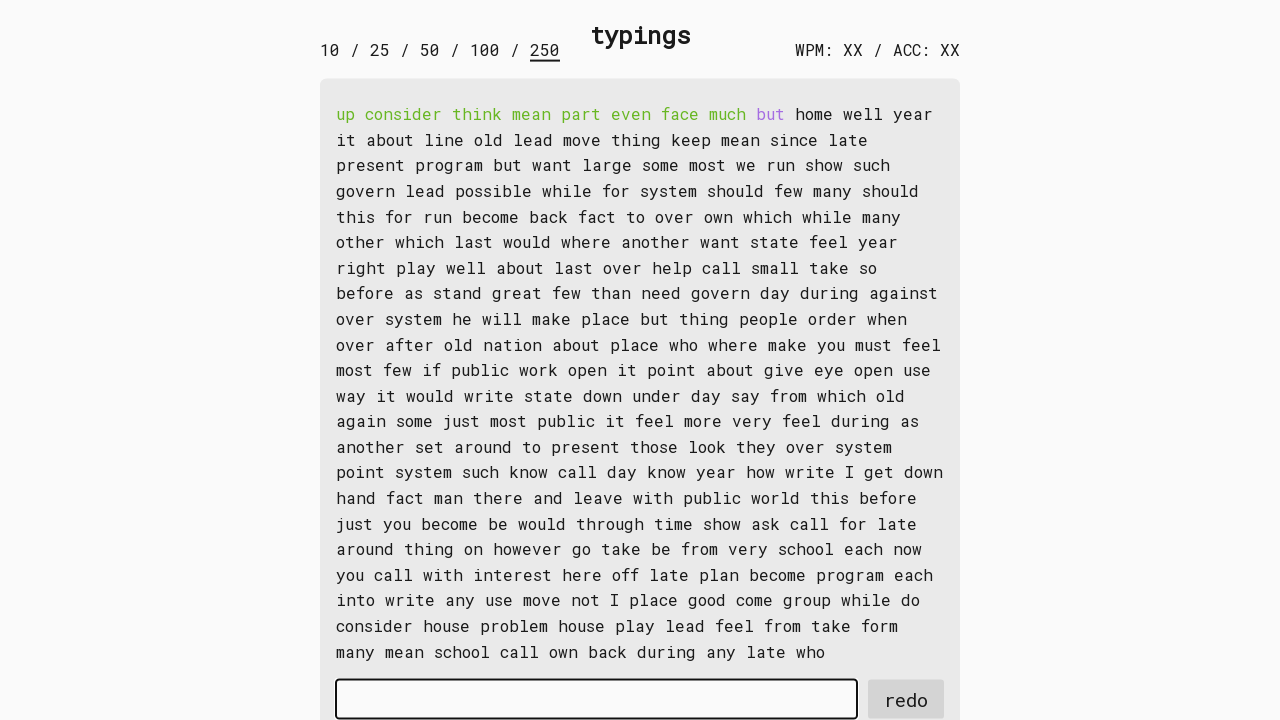

Retrieved word 9: 'but '
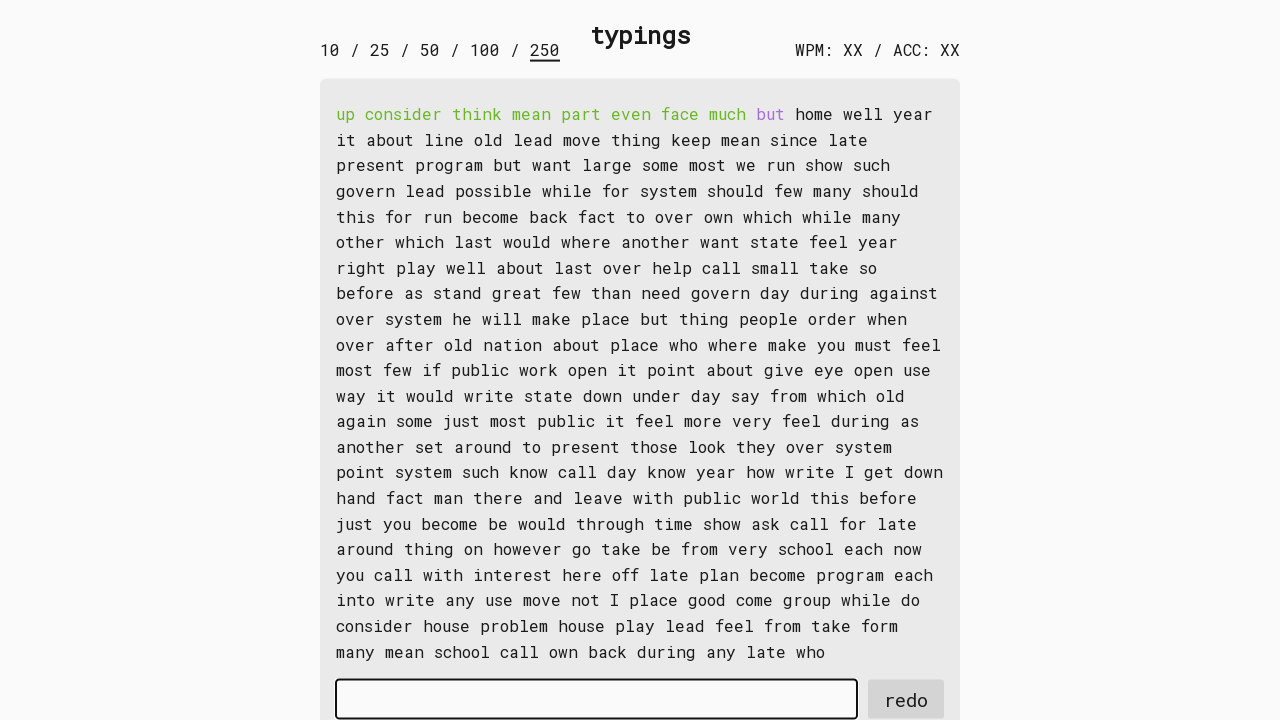

Typed word 9: 'but ' into input field on #input-field
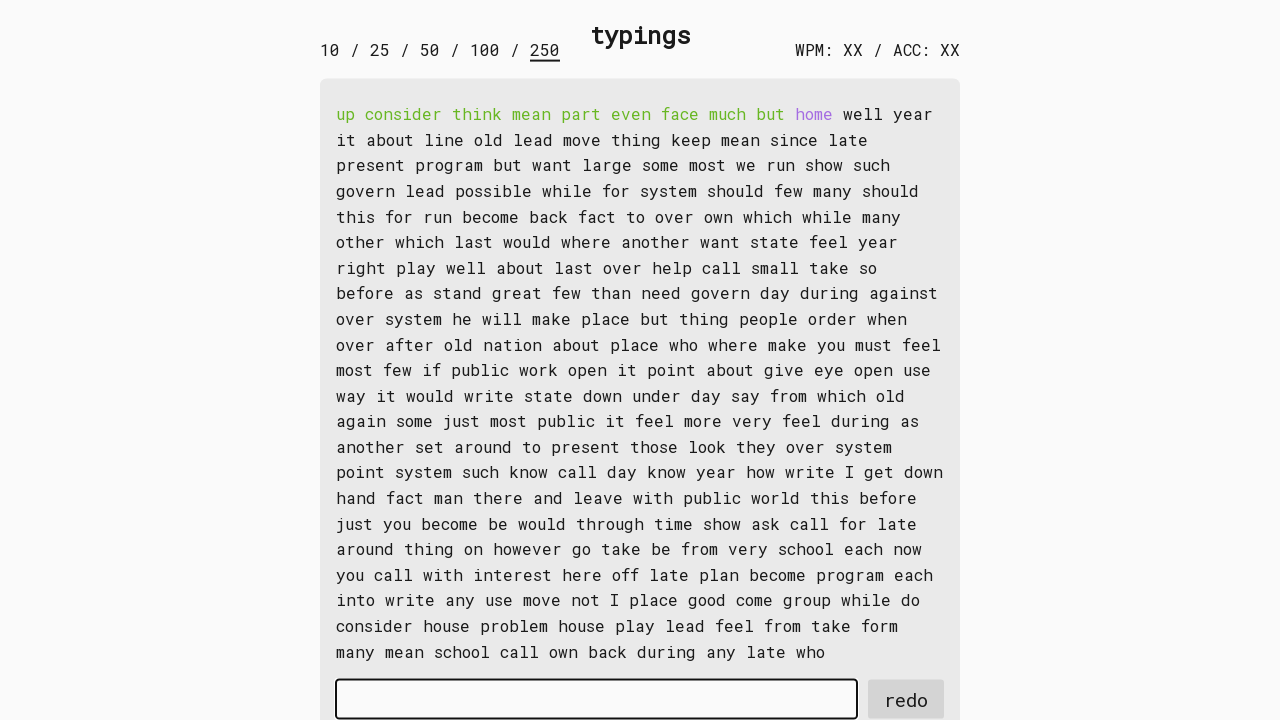

Retrieved word 10: 'home '
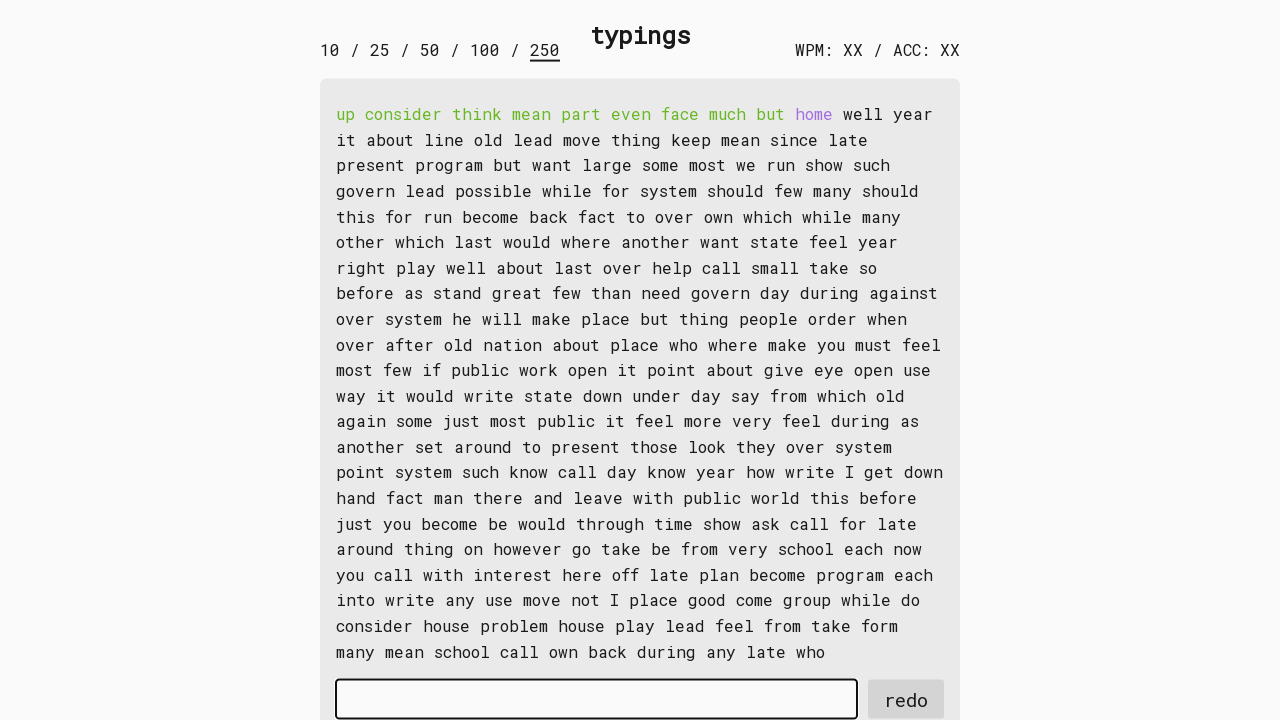

Typed word 10: 'home ' into input field on #input-field
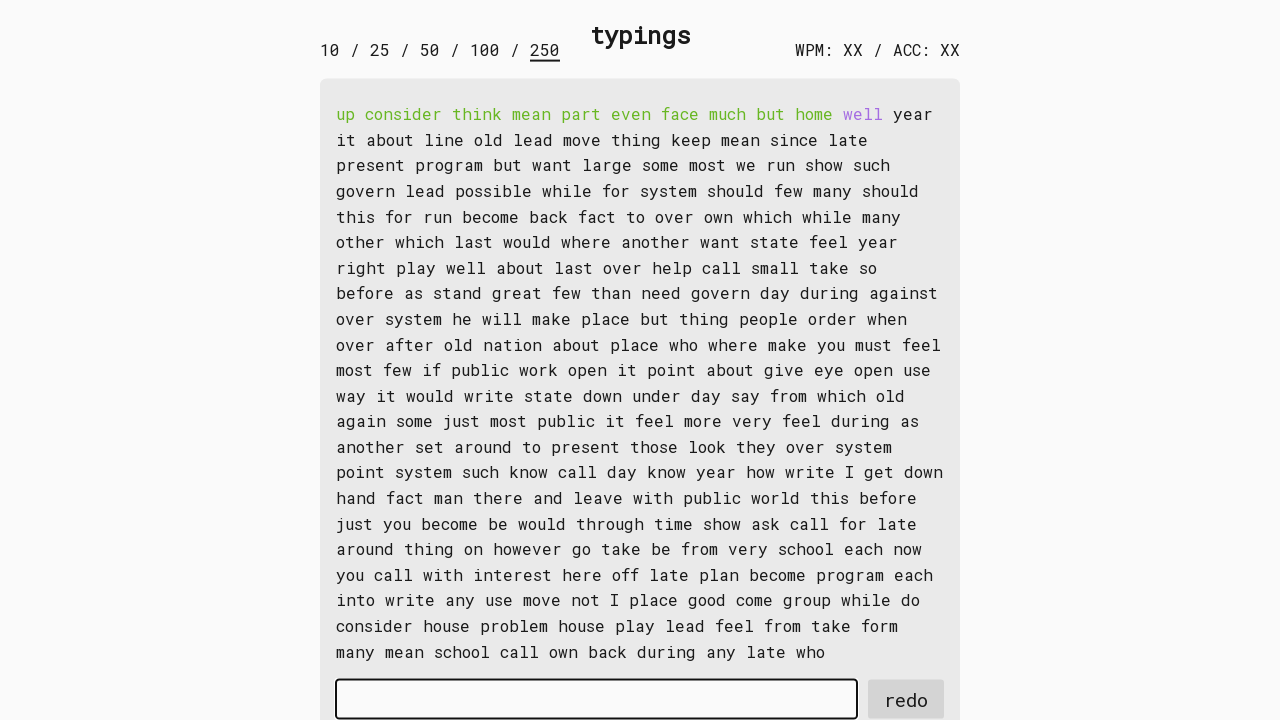

Retrieved word 11: 'well '
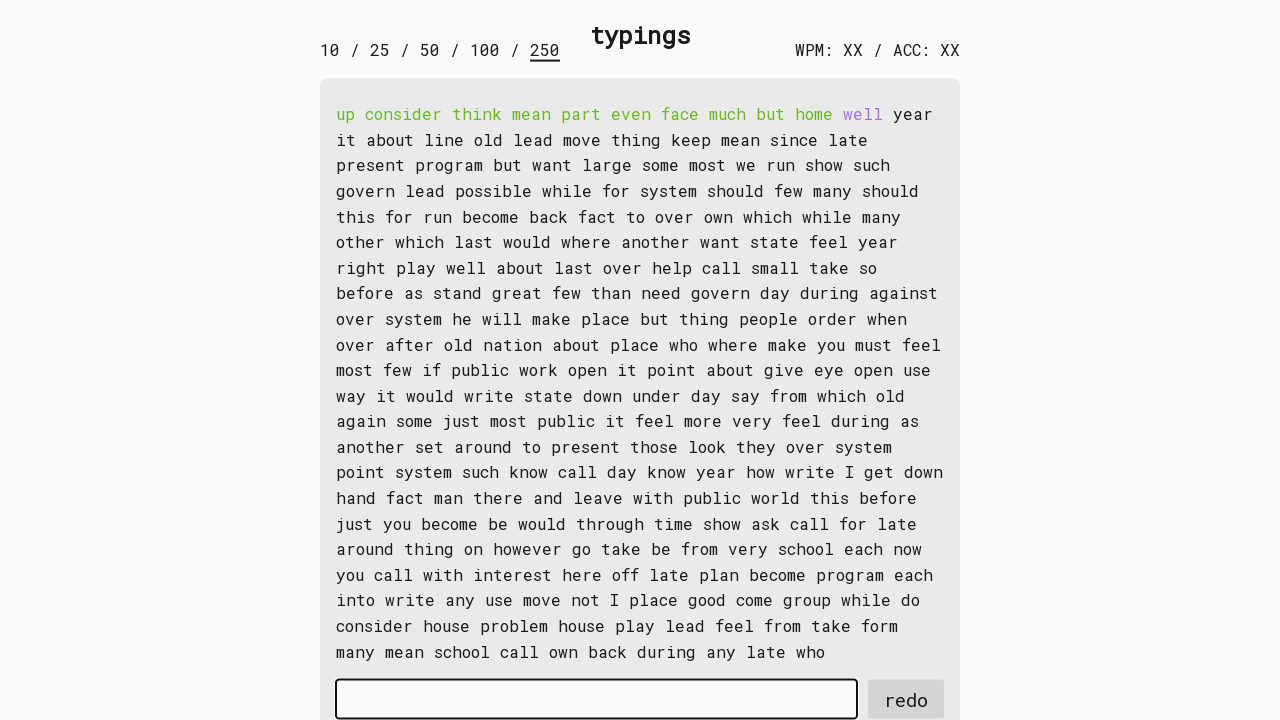

Typed word 11: 'well ' into input field on #input-field
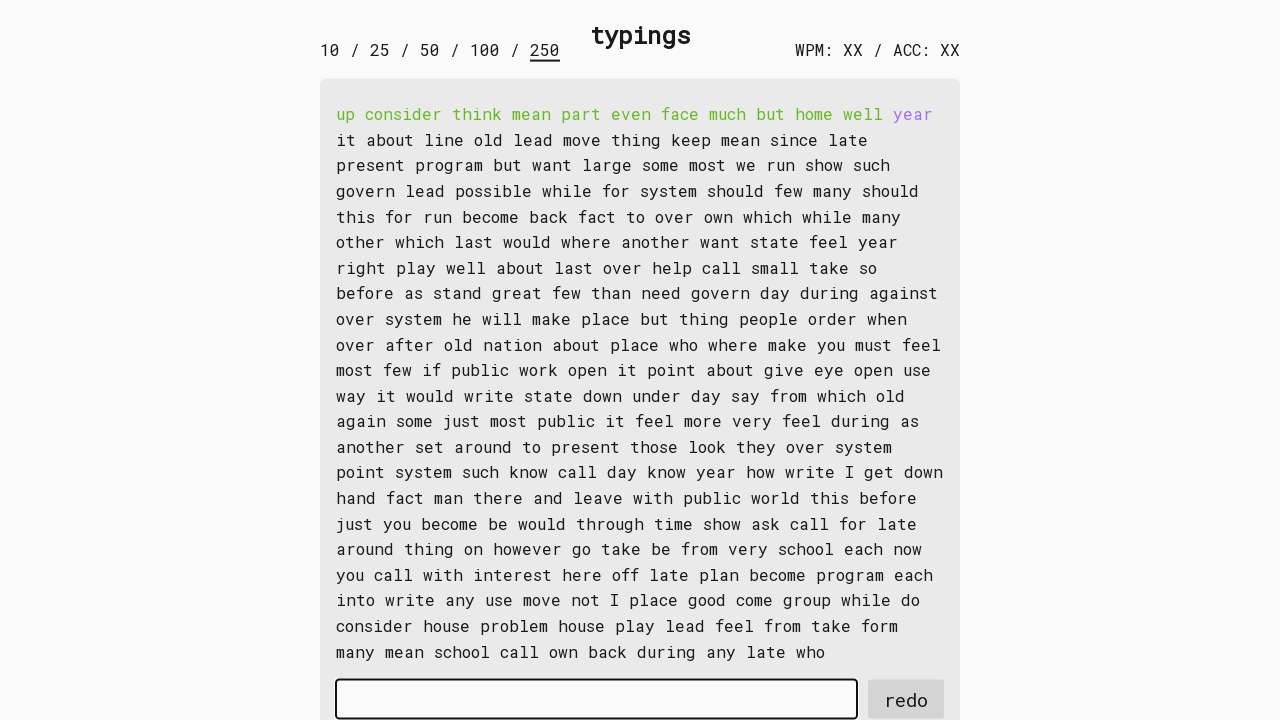

Retrieved word 12: 'year '
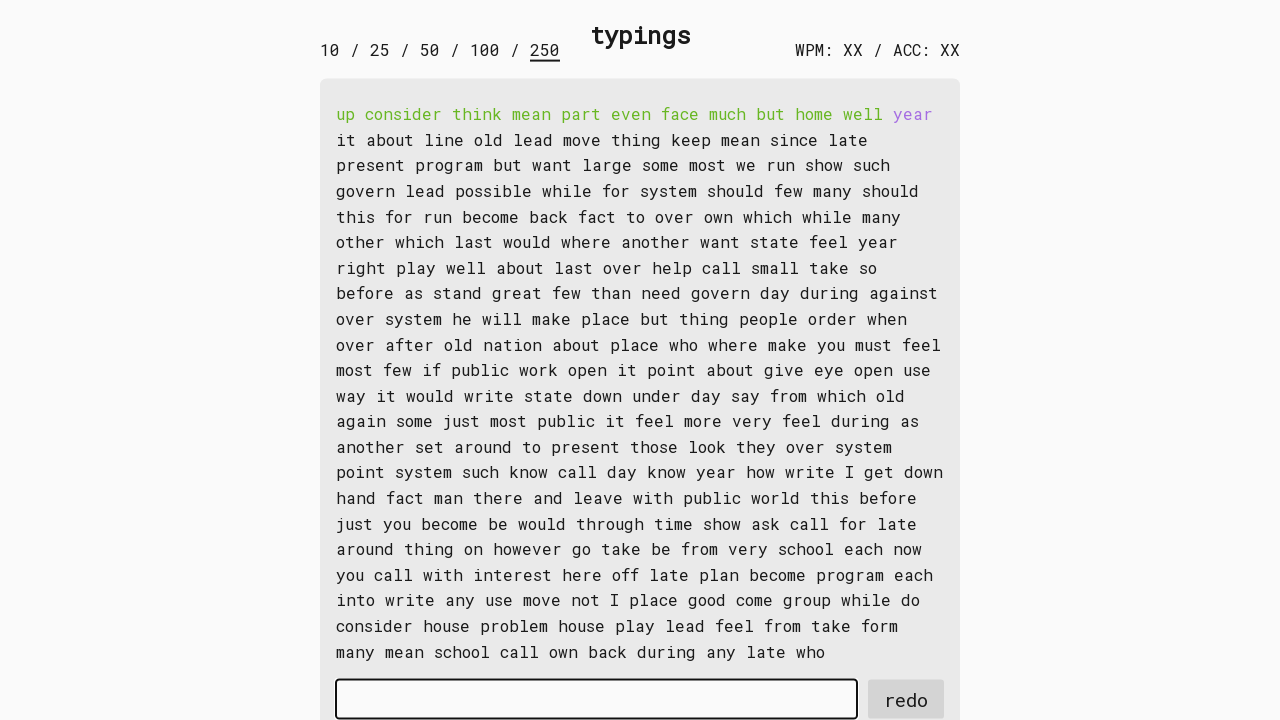

Typed word 12: 'year ' into input field on #input-field
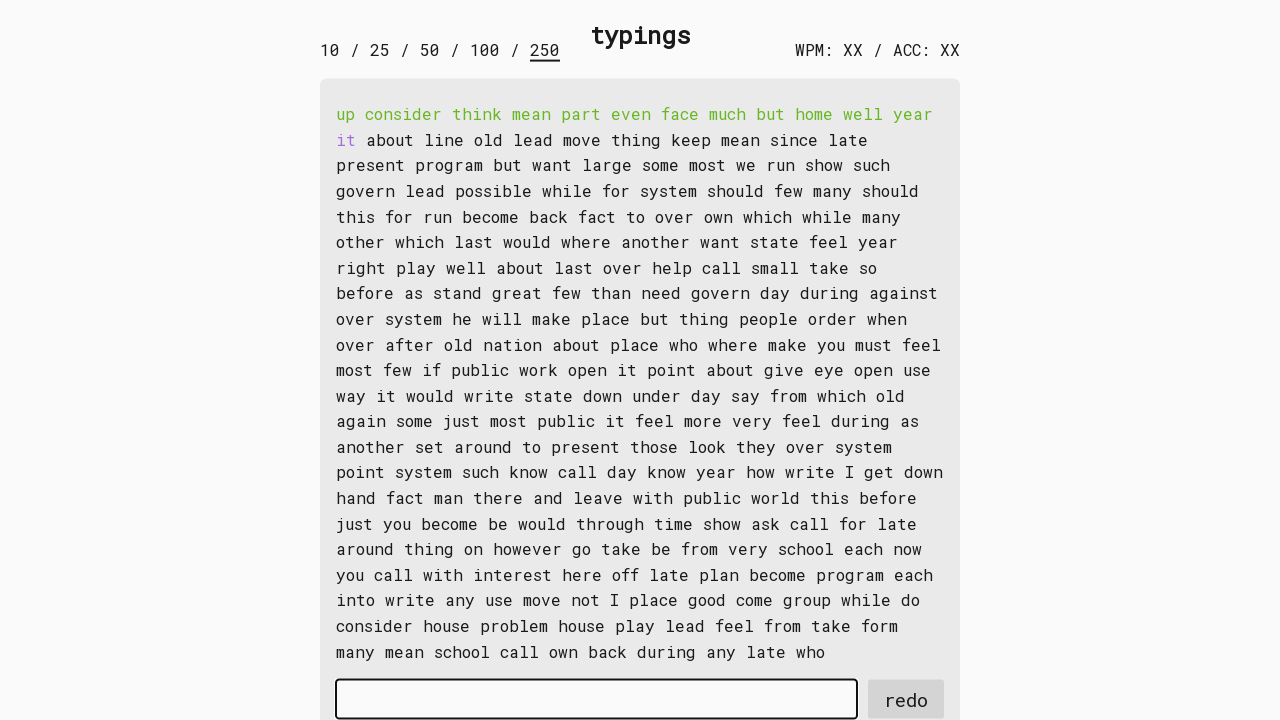

Retrieved word 13: 'it '
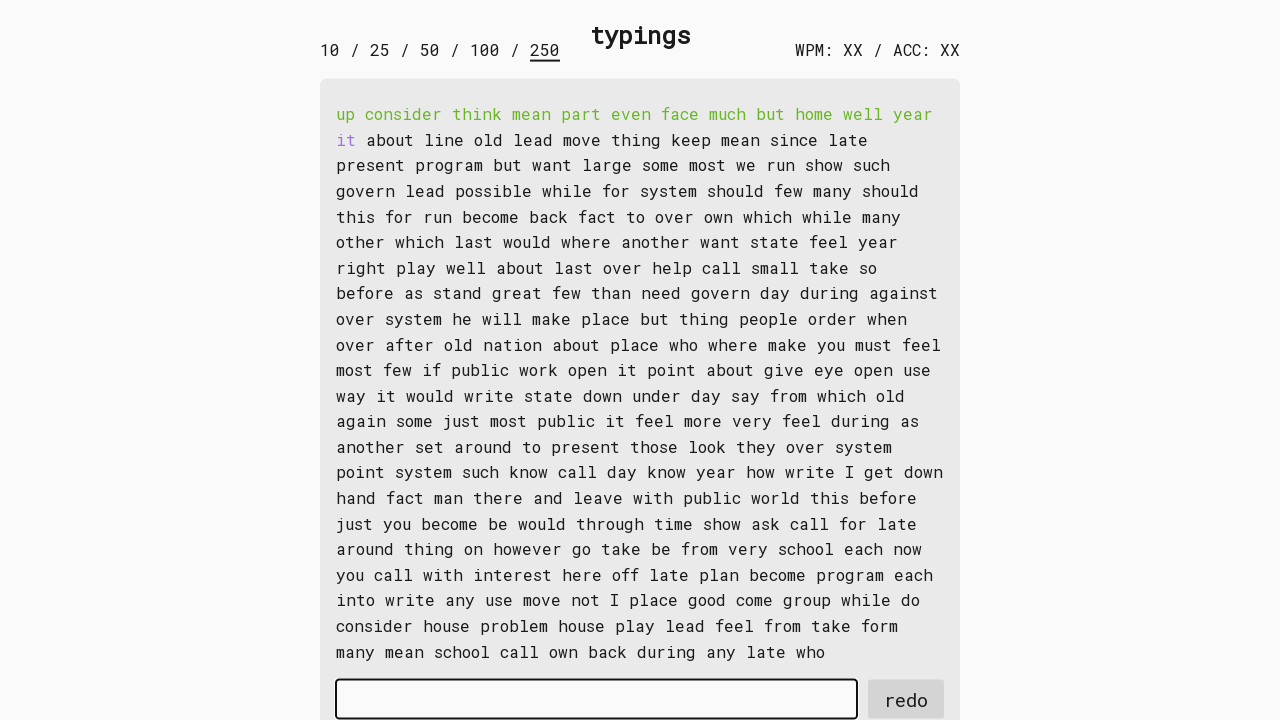

Typed word 13: 'it ' into input field on #input-field
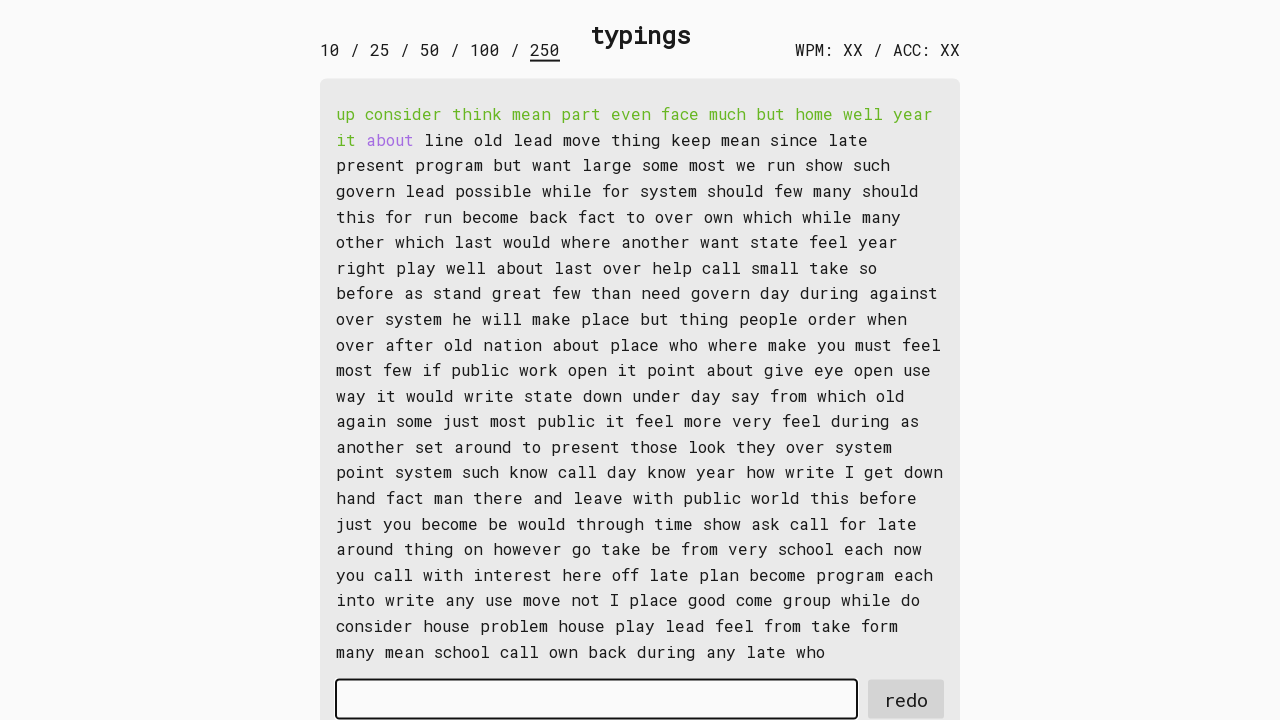

Retrieved word 14: 'about '
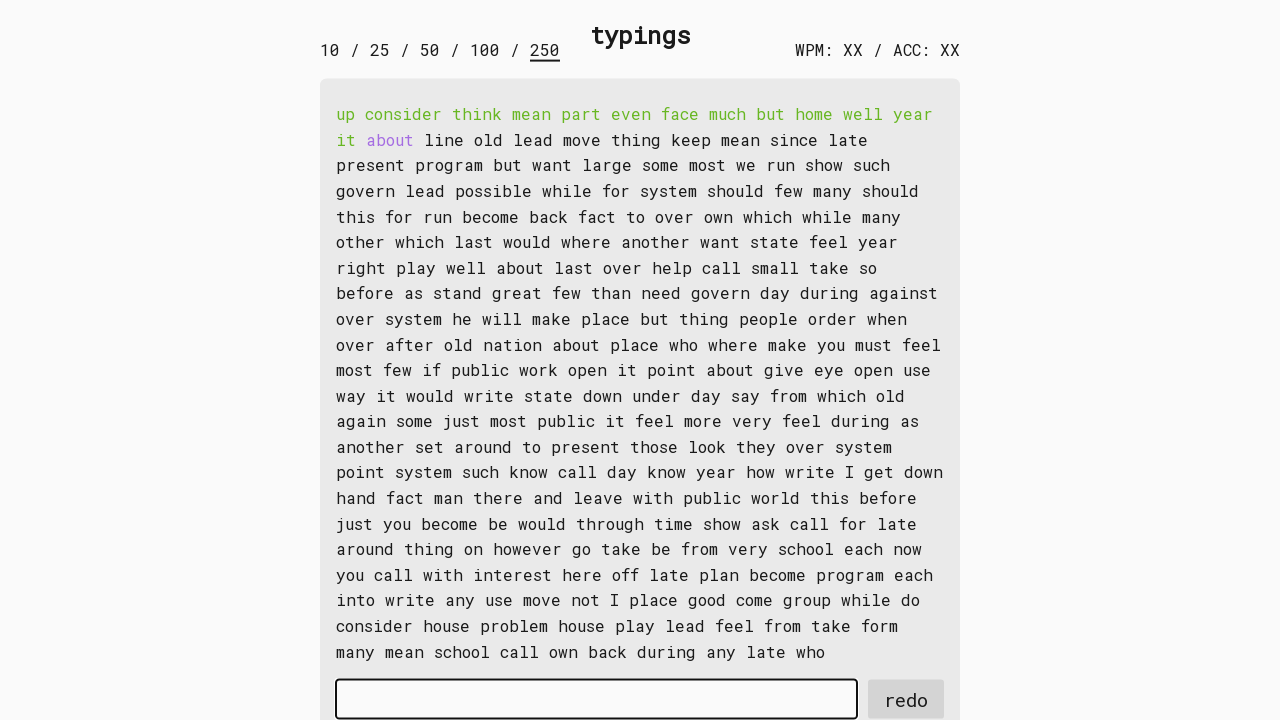

Typed word 14: 'about ' into input field on #input-field
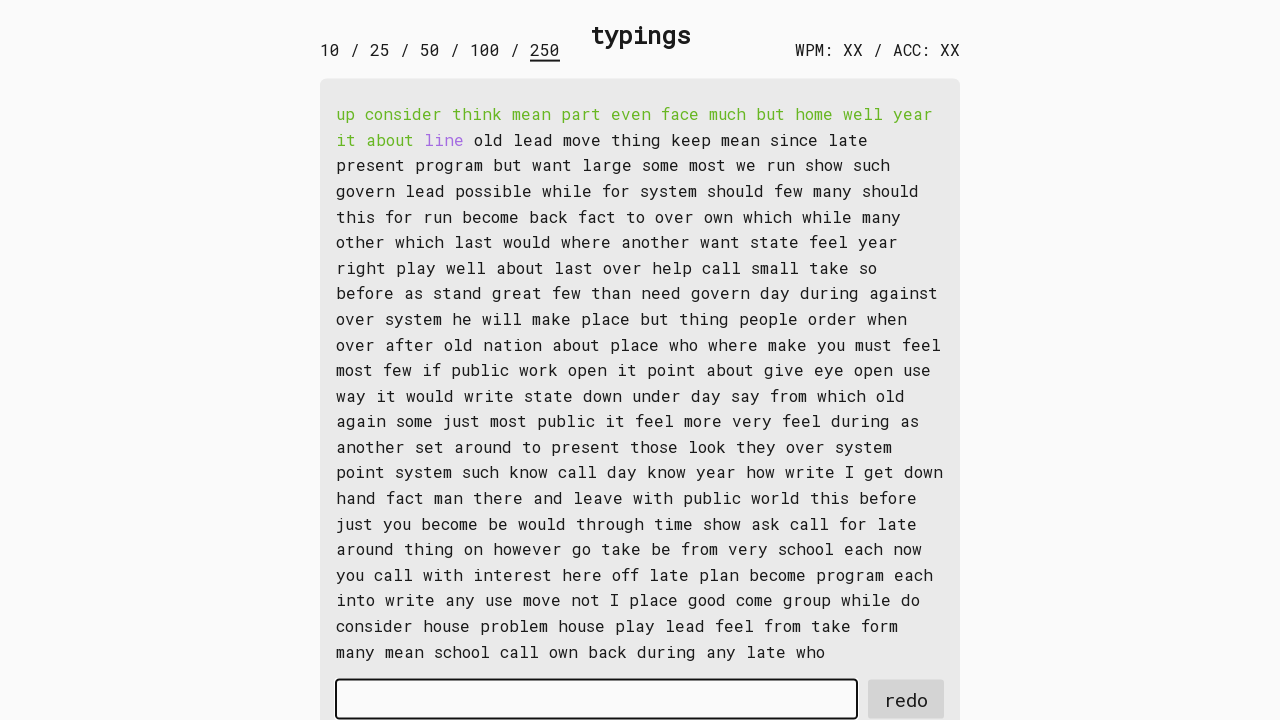

Retrieved word 15: 'line '
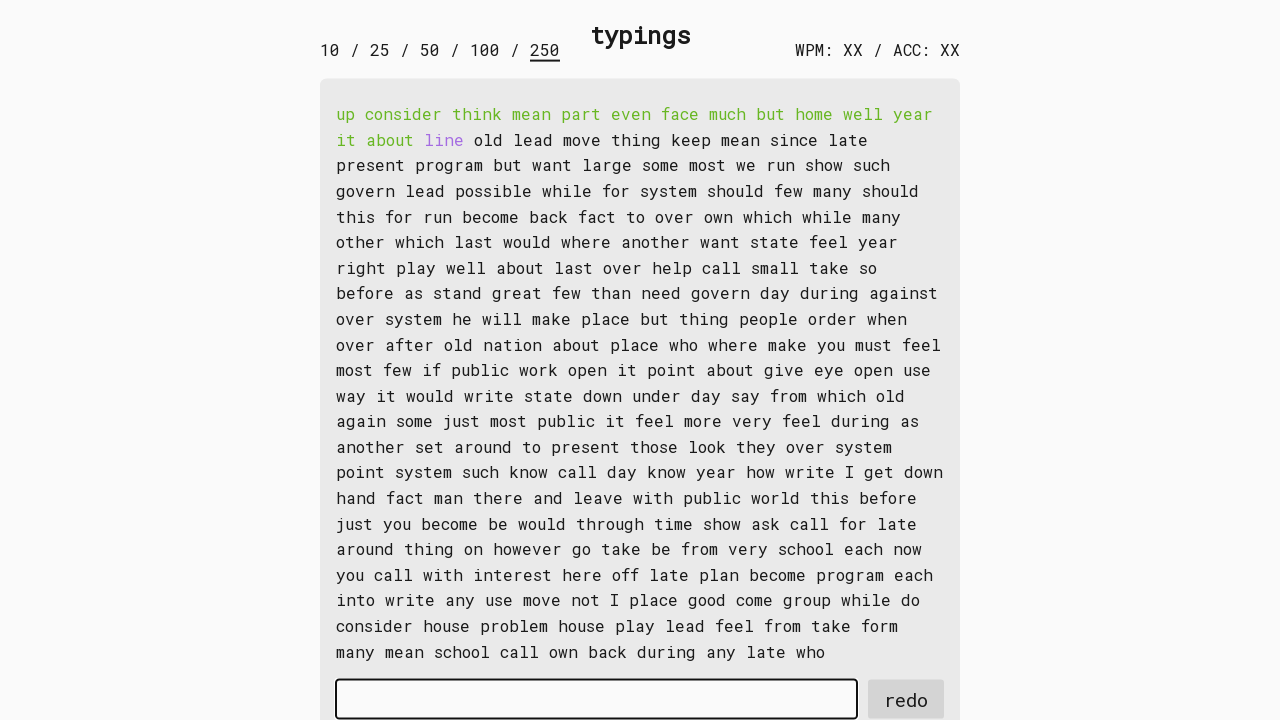

Typed word 15: 'line ' into input field on #input-field
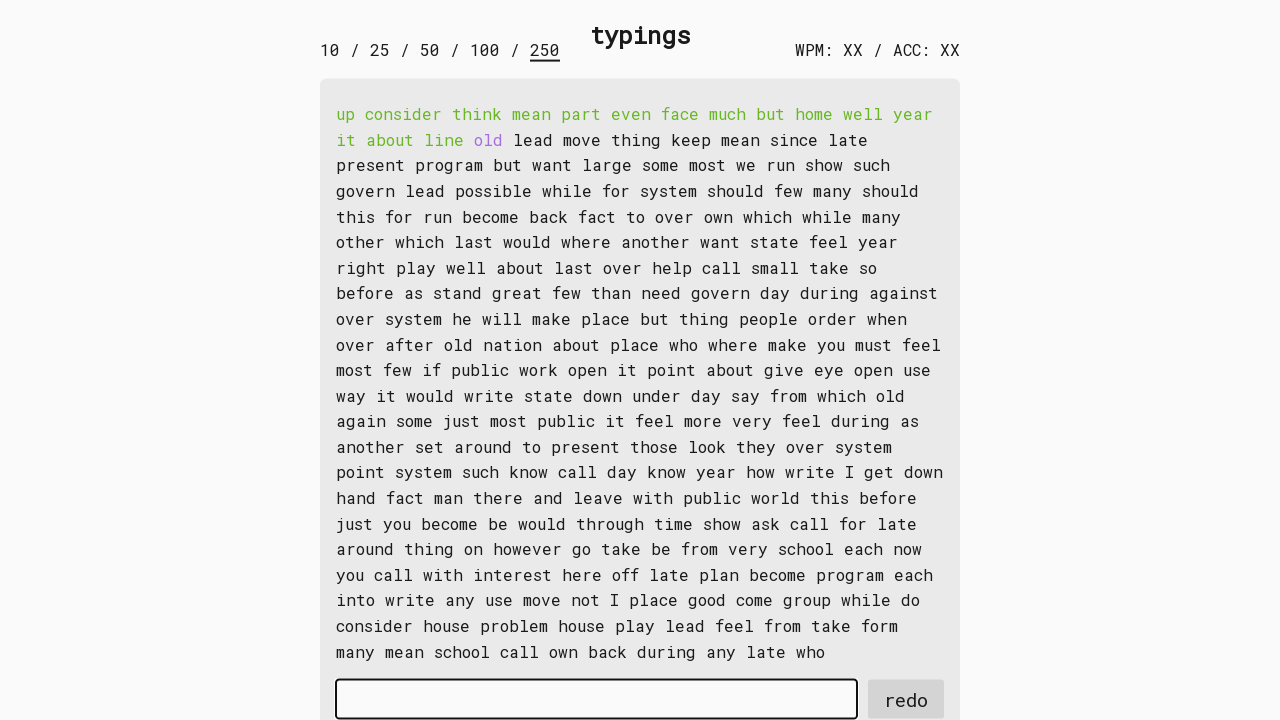

Retrieved word 16: 'old '
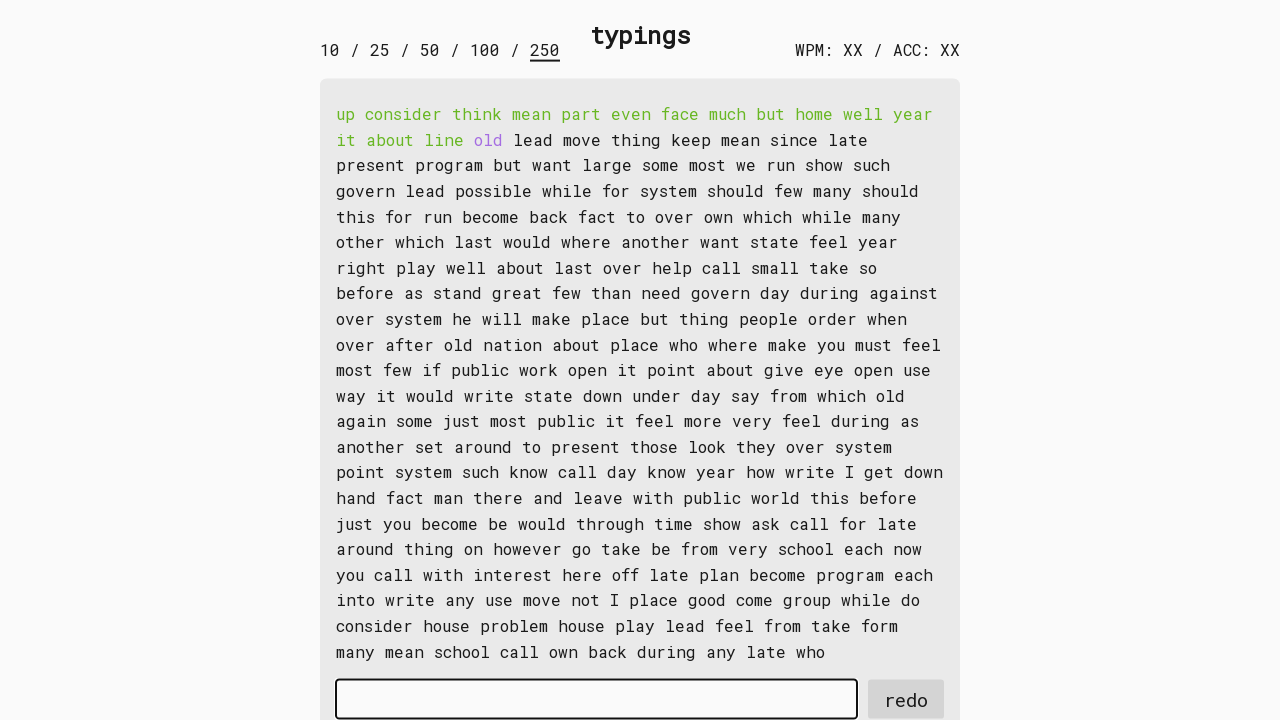

Typed word 16: 'old ' into input field on #input-field
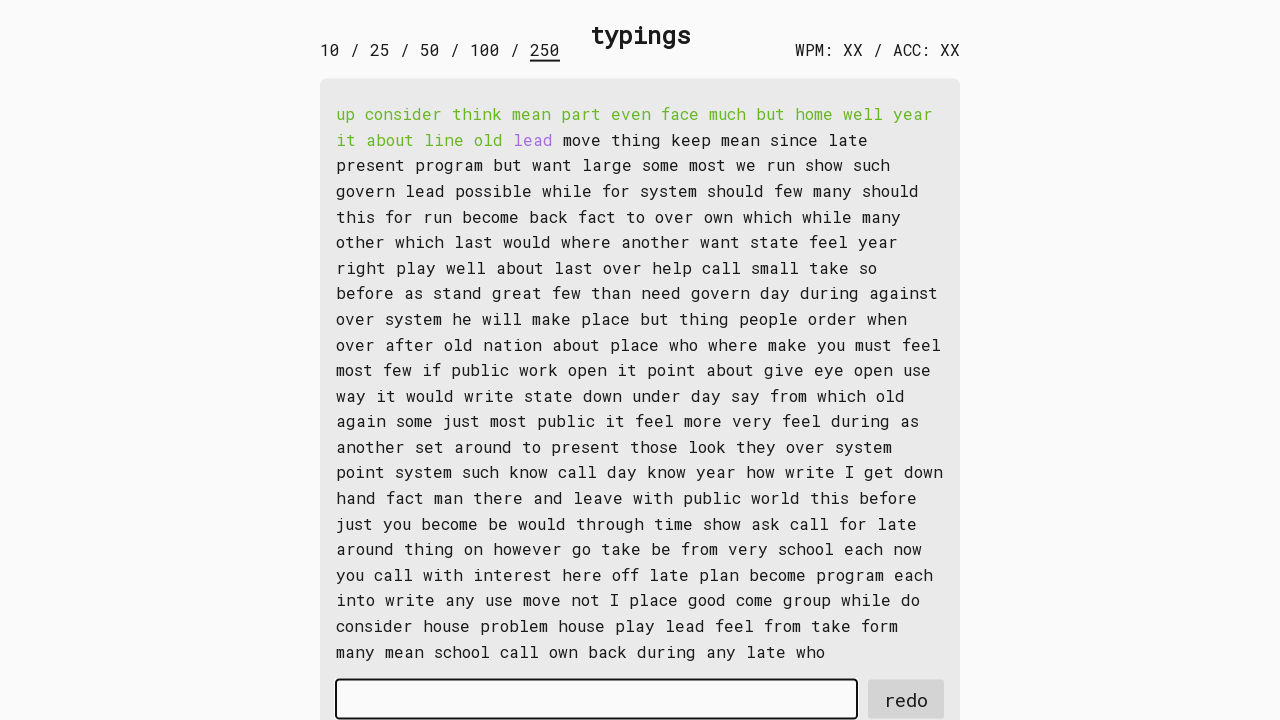

Retrieved word 17: 'lead '
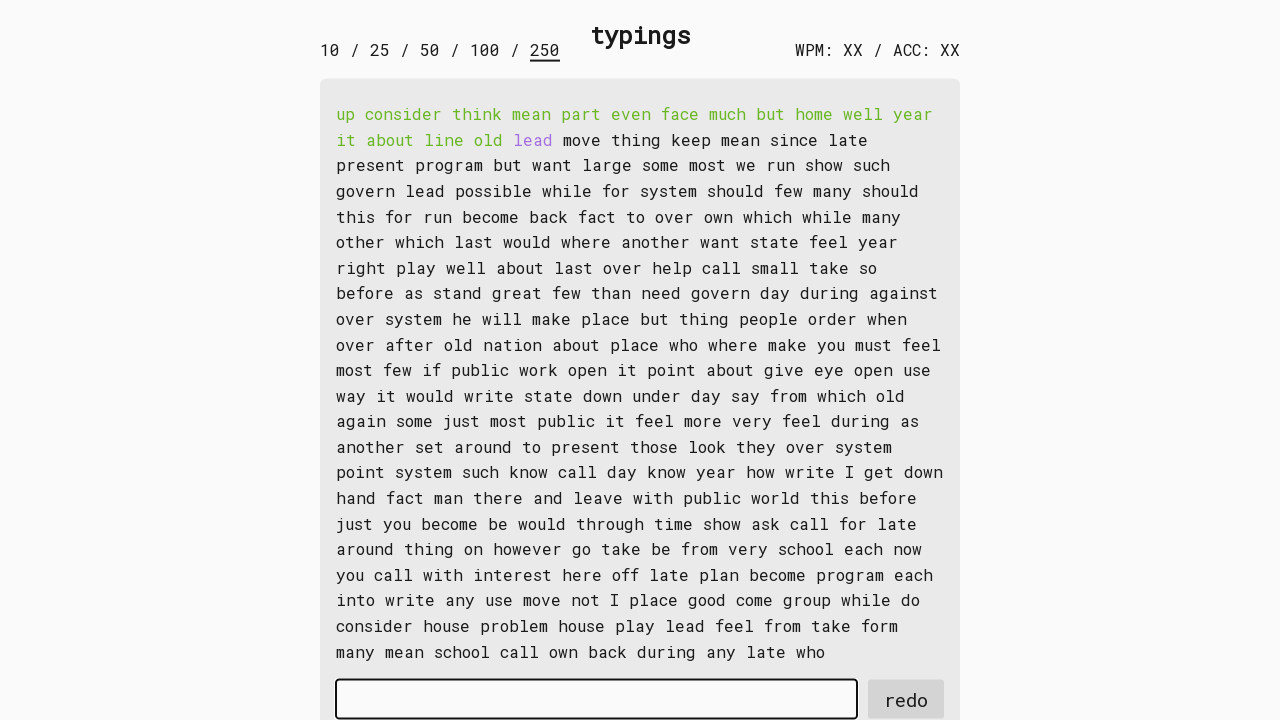

Typed word 17: 'lead ' into input field on #input-field
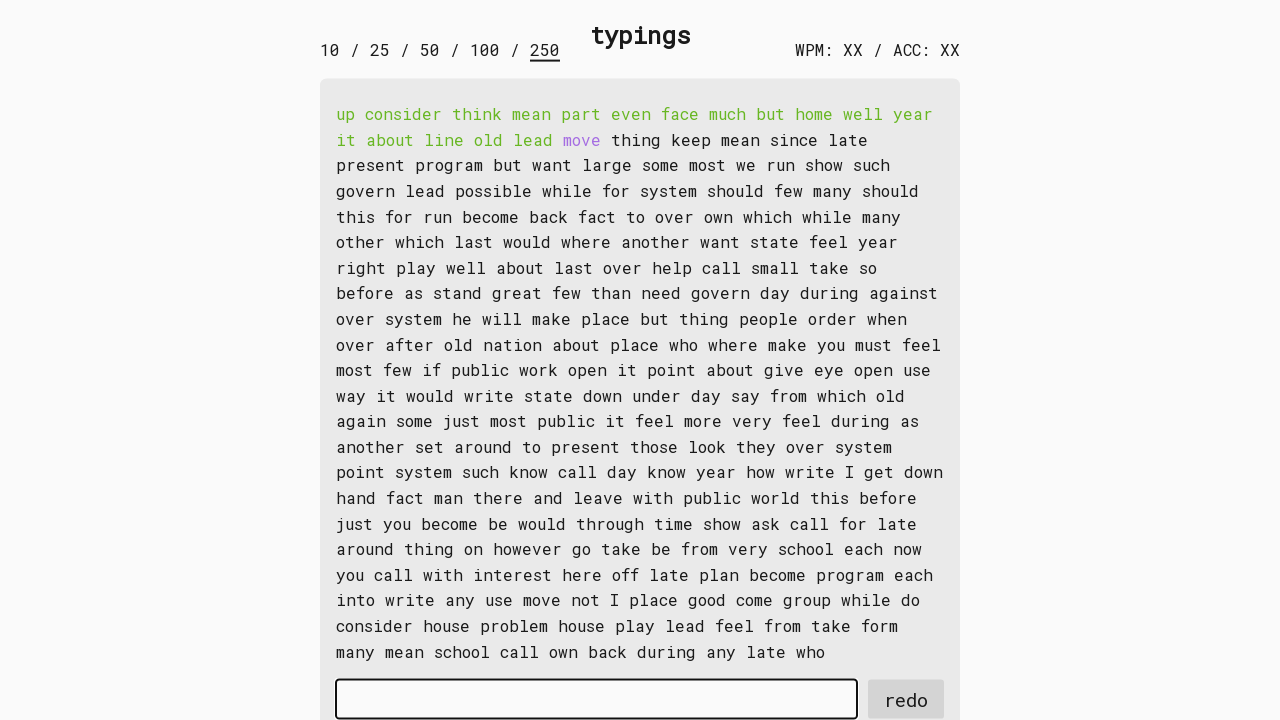

Retrieved word 18: 'move '
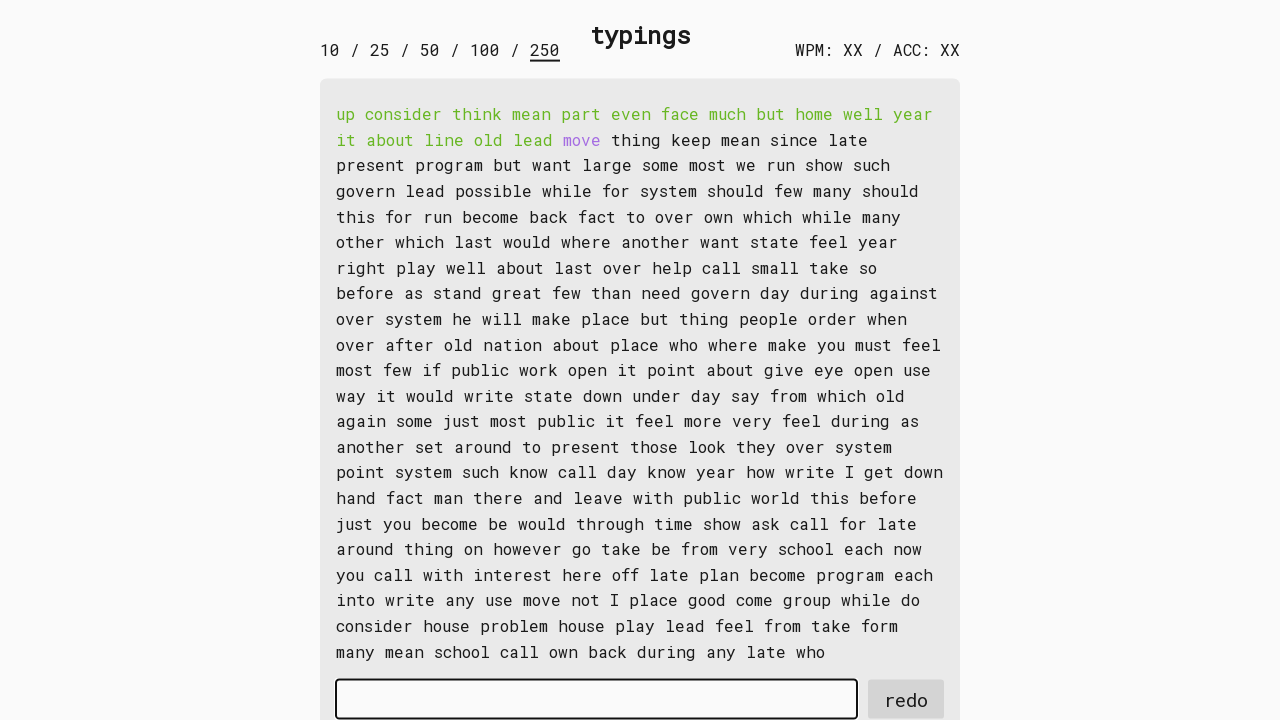

Typed word 18: 'move ' into input field on #input-field
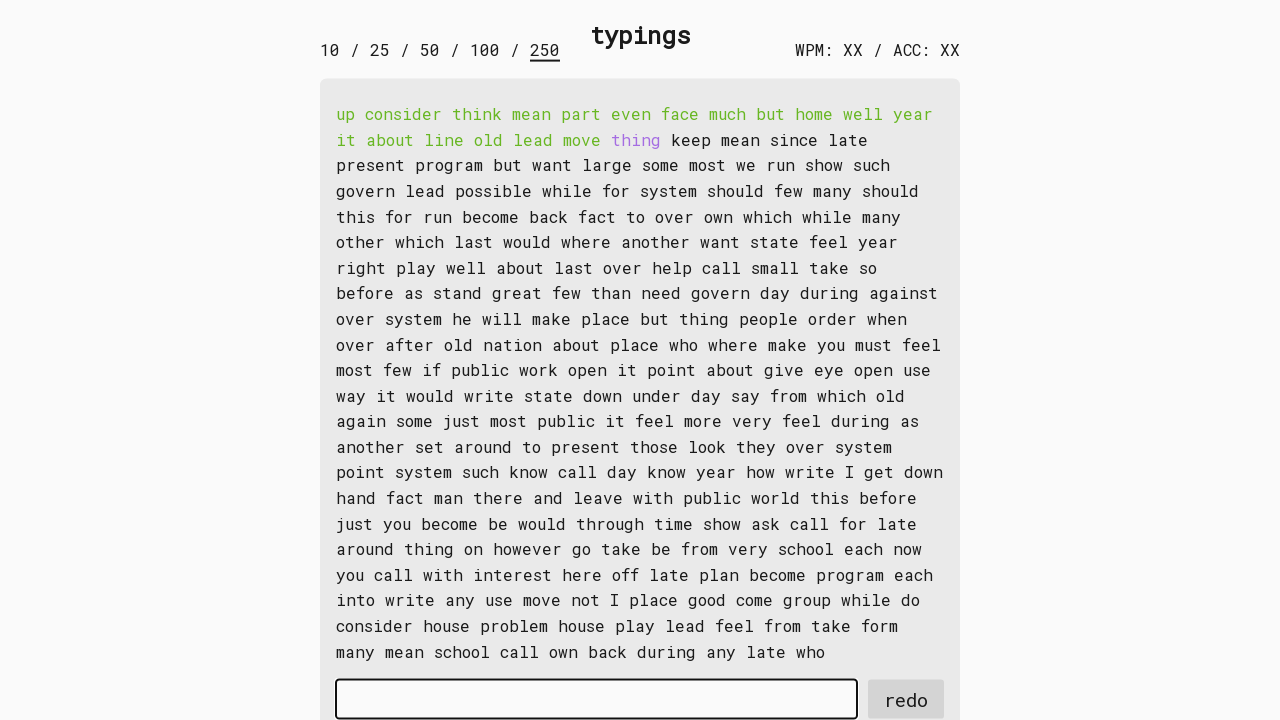

Retrieved word 19: 'thing '
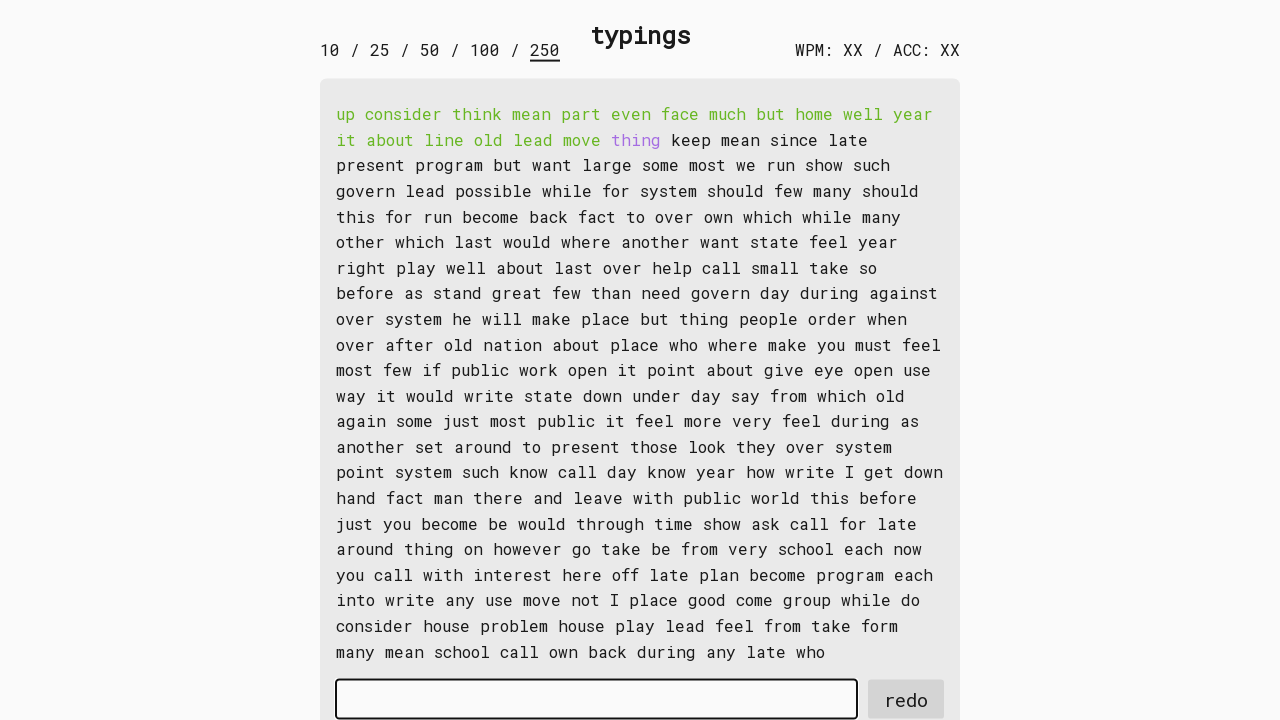

Typed word 19: 'thing ' into input field on #input-field
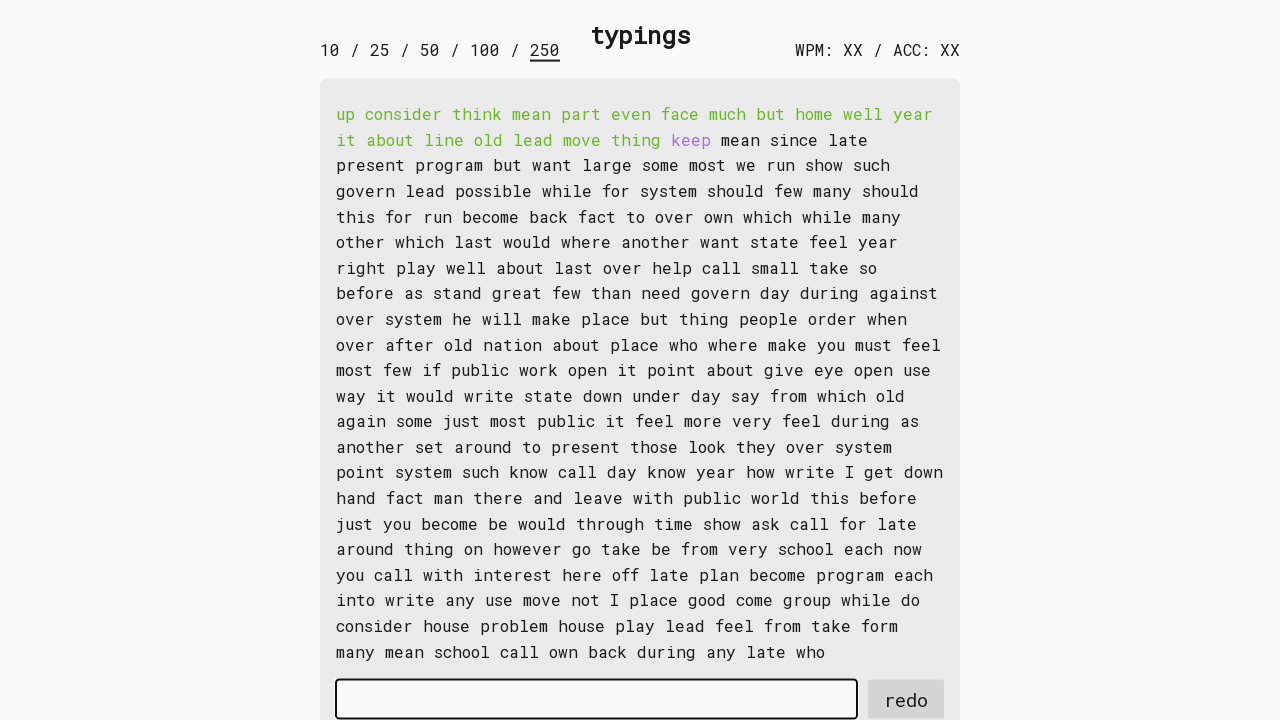

Retrieved word 20: 'keep '
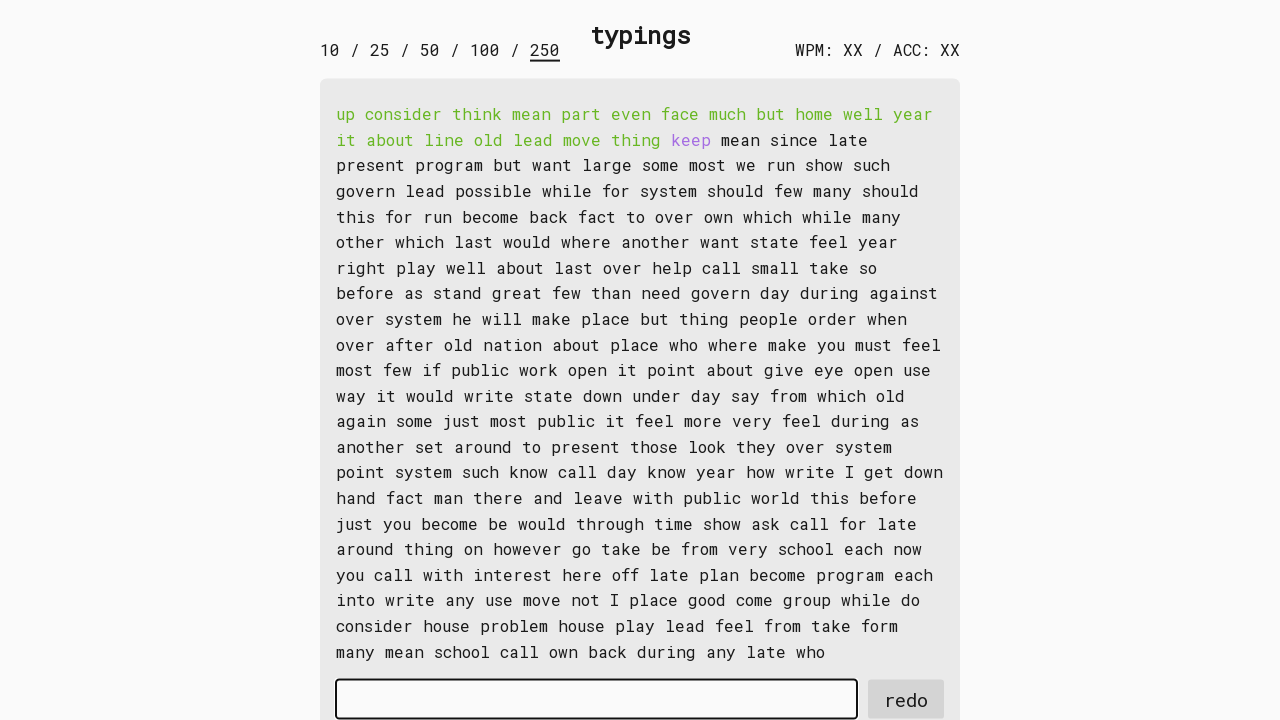

Typed word 20: 'keep ' into input field on #input-field
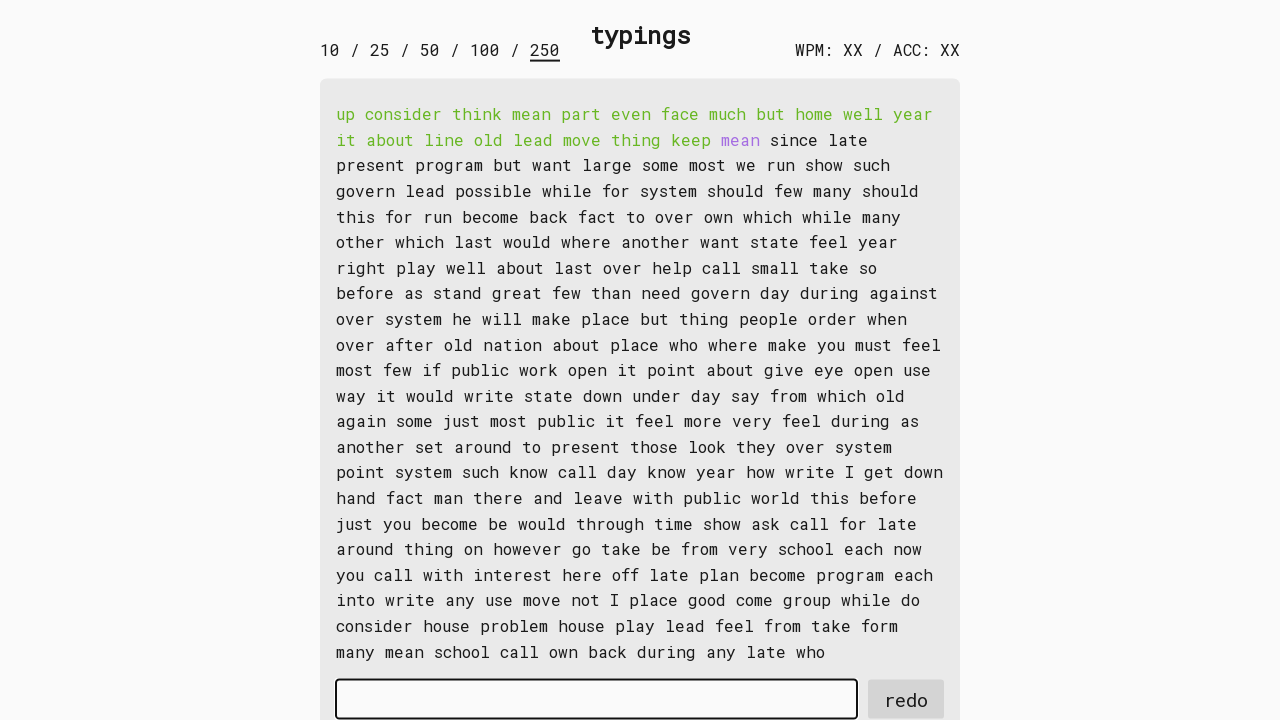

Retrieved word 21: 'mean '
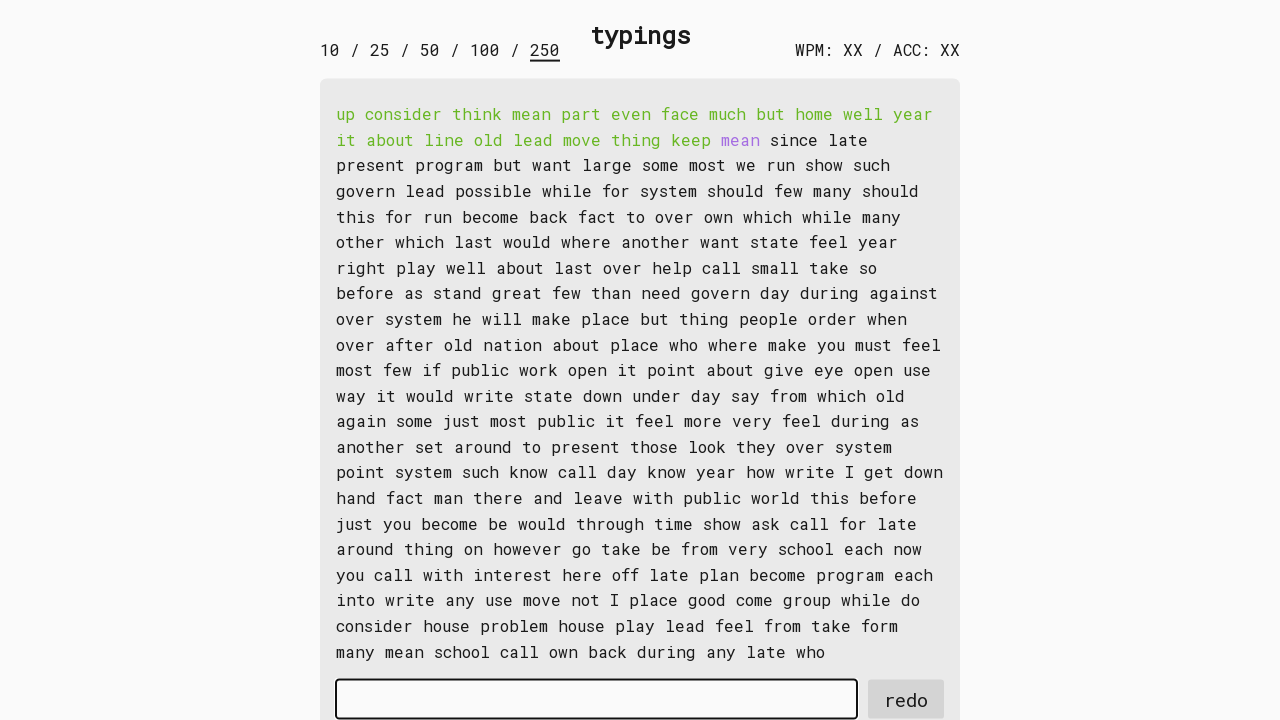

Typed word 21: 'mean ' into input field on #input-field
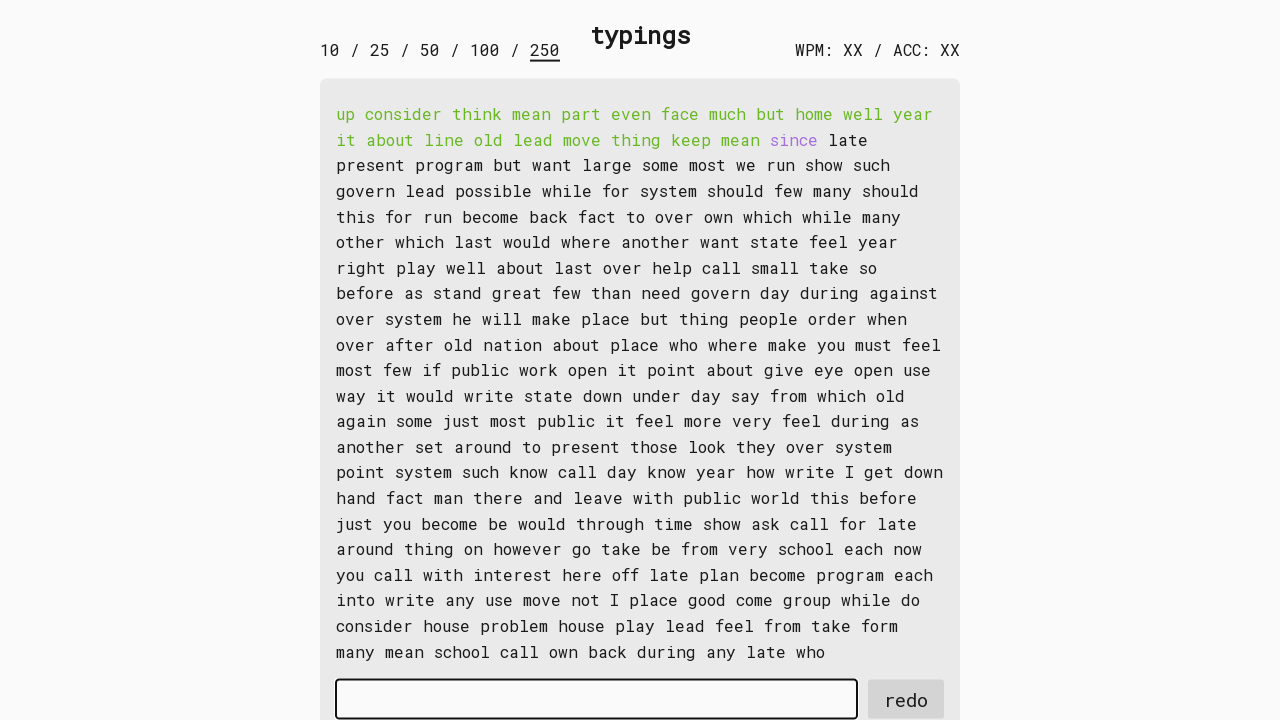

Retrieved word 22: 'since '
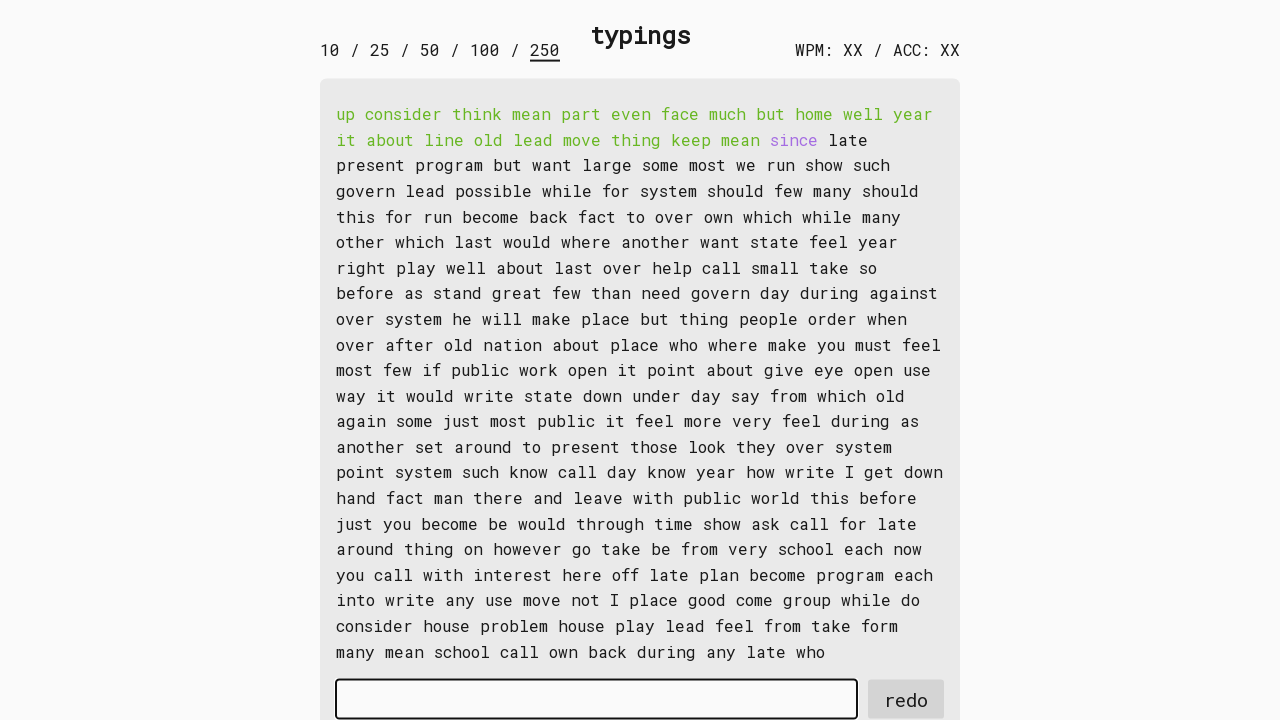

Typed word 22: 'since ' into input field on #input-field
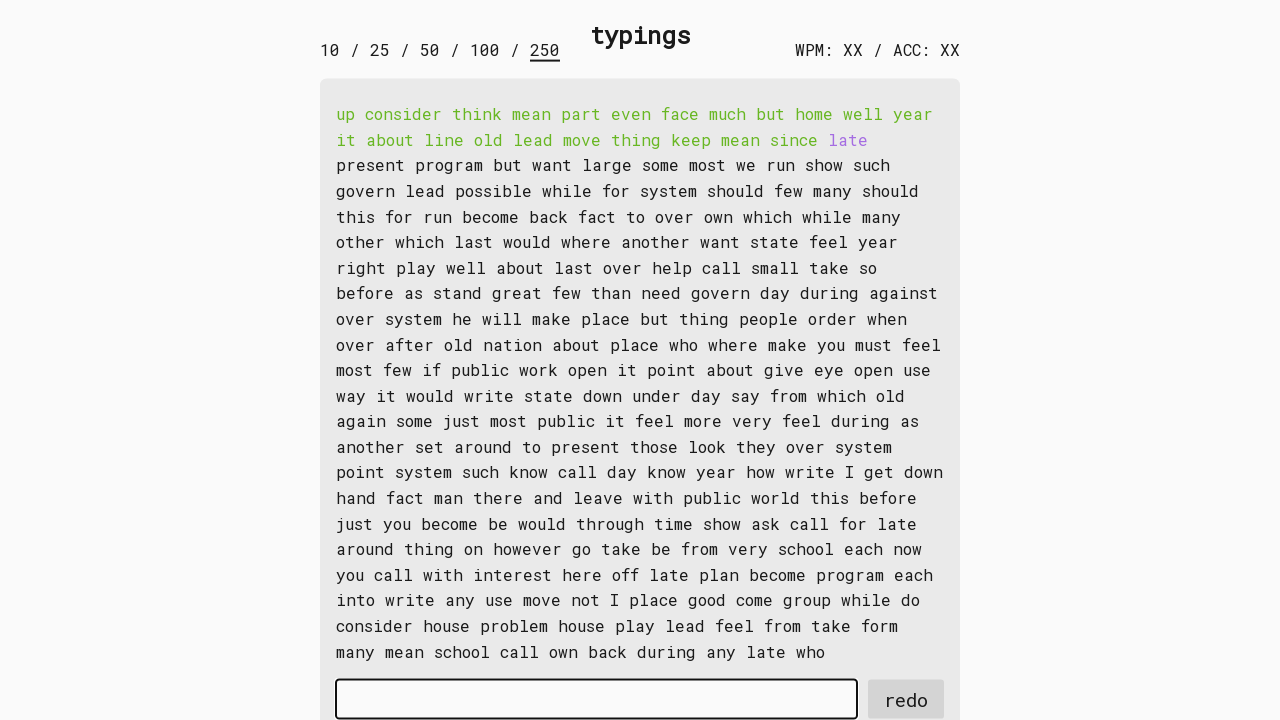

Retrieved word 23: 'late '
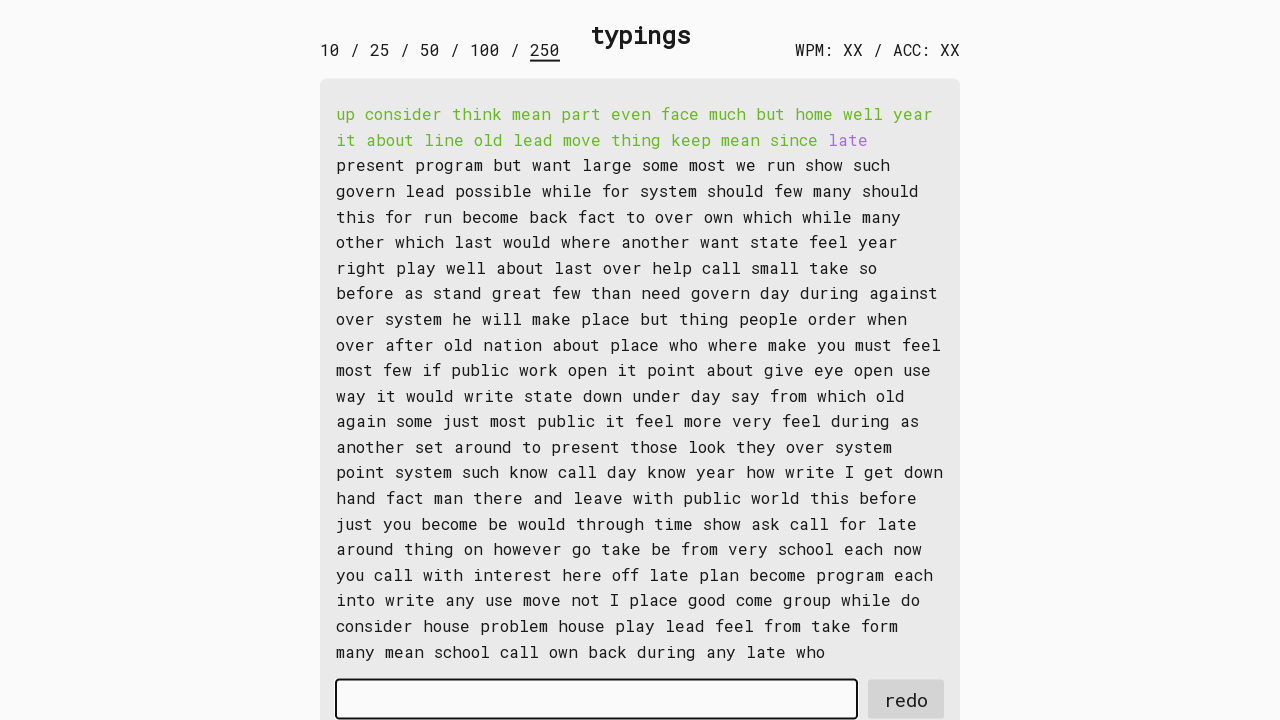

Typed word 23: 'late ' into input field on #input-field
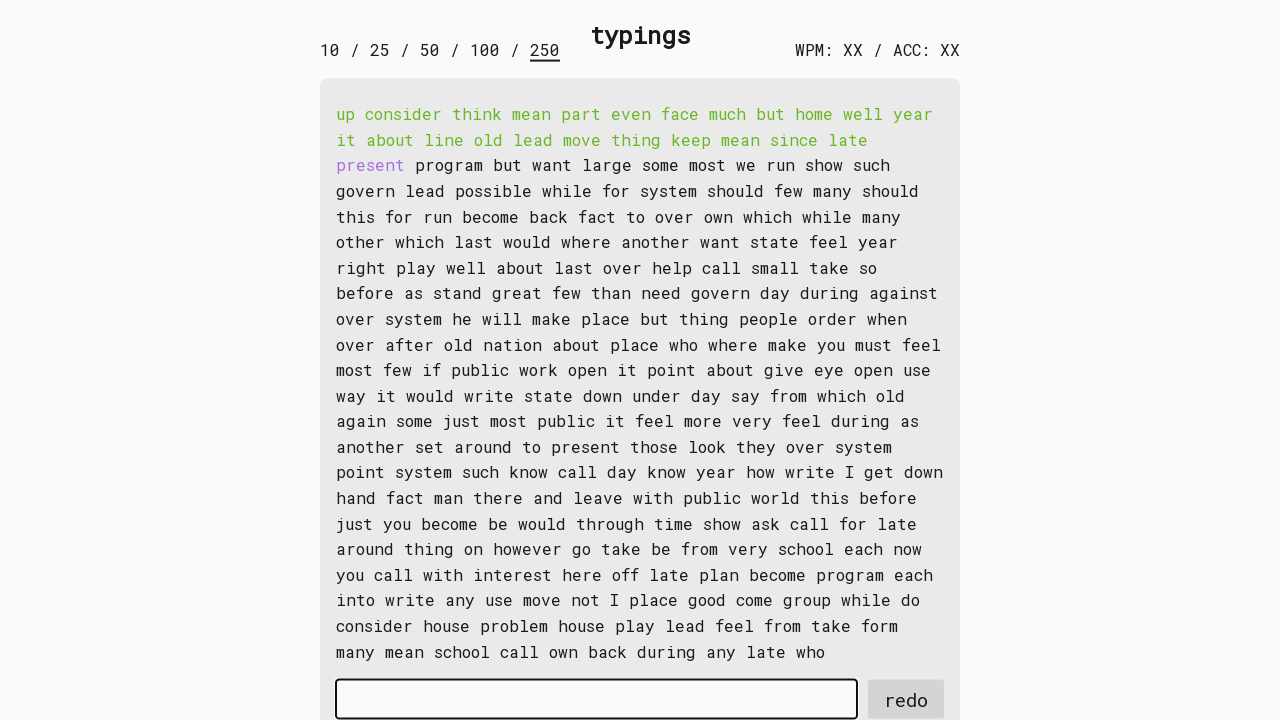

Retrieved word 24: 'present '
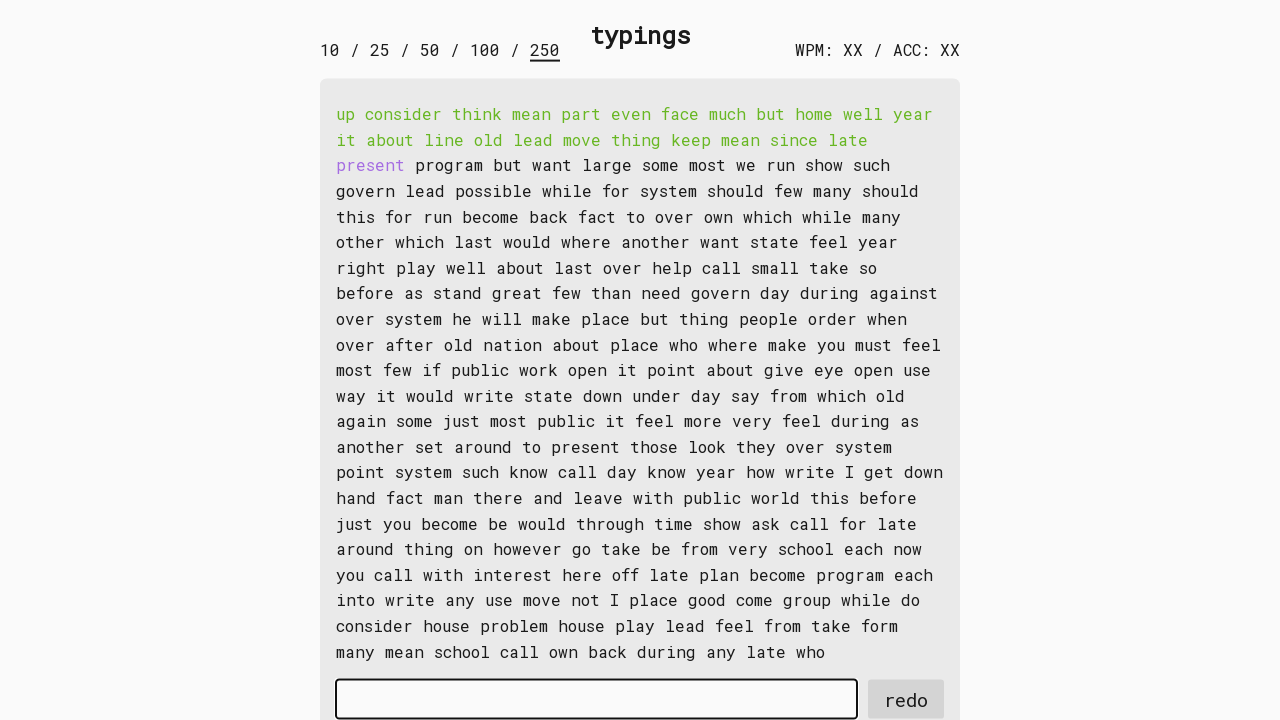

Typed word 24: 'present ' into input field on #input-field
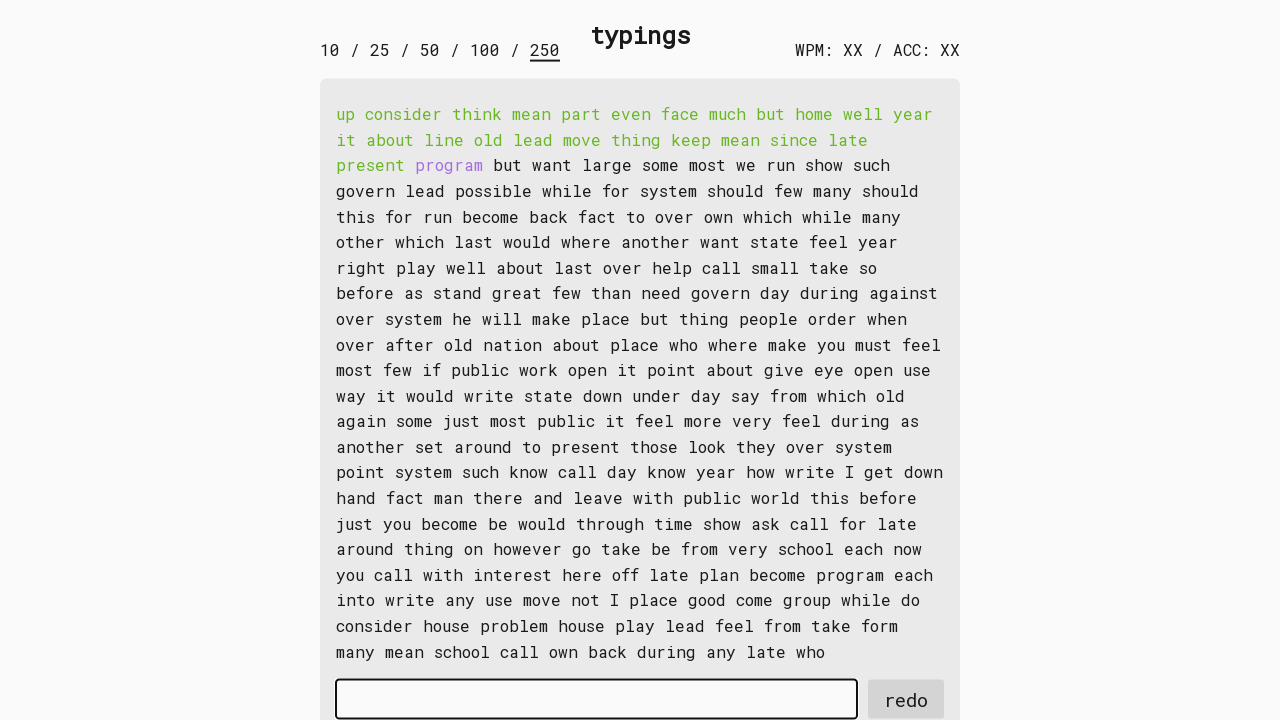

Retrieved word 25: 'program '
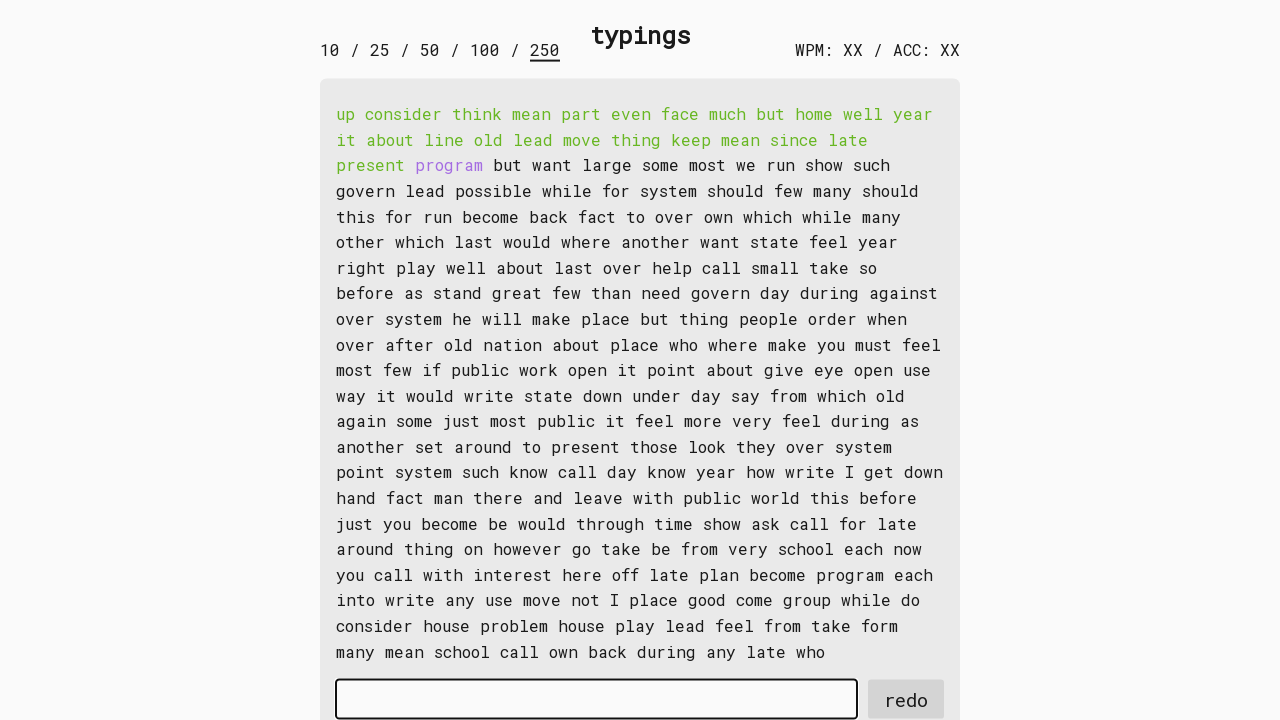

Typed word 25: 'program ' into input field on #input-field
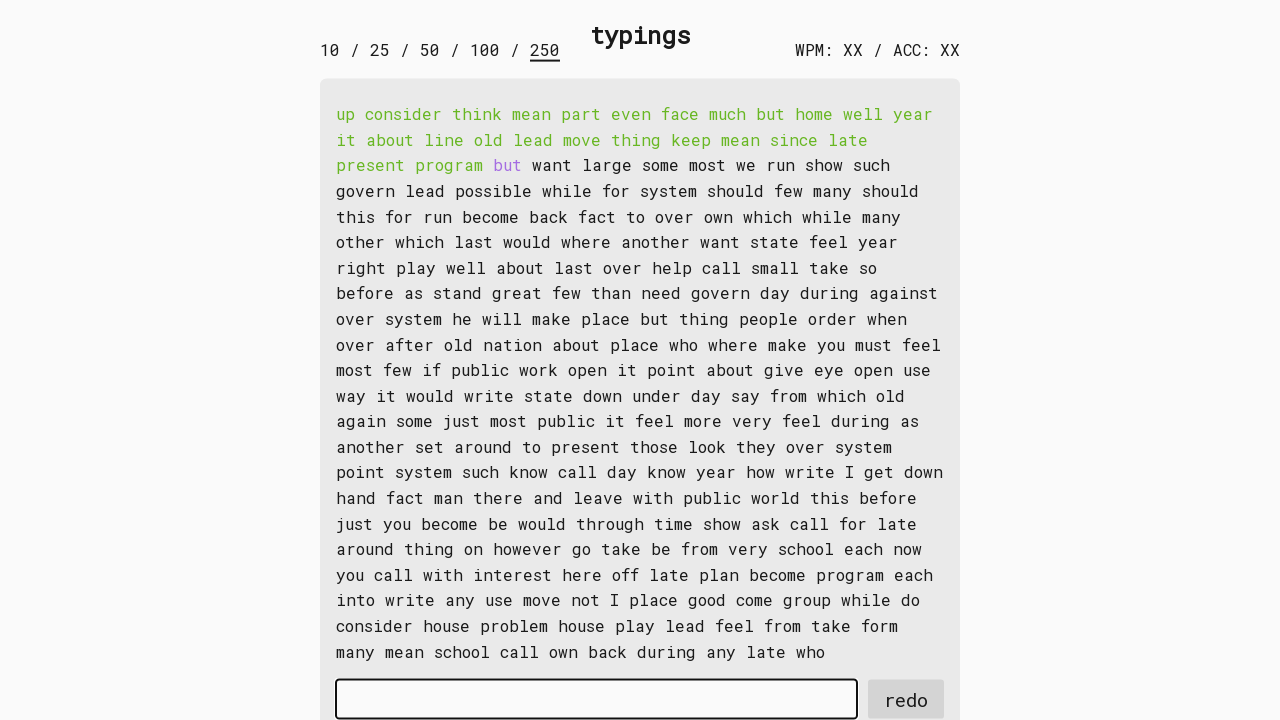

Retrieved word 26: 'but '
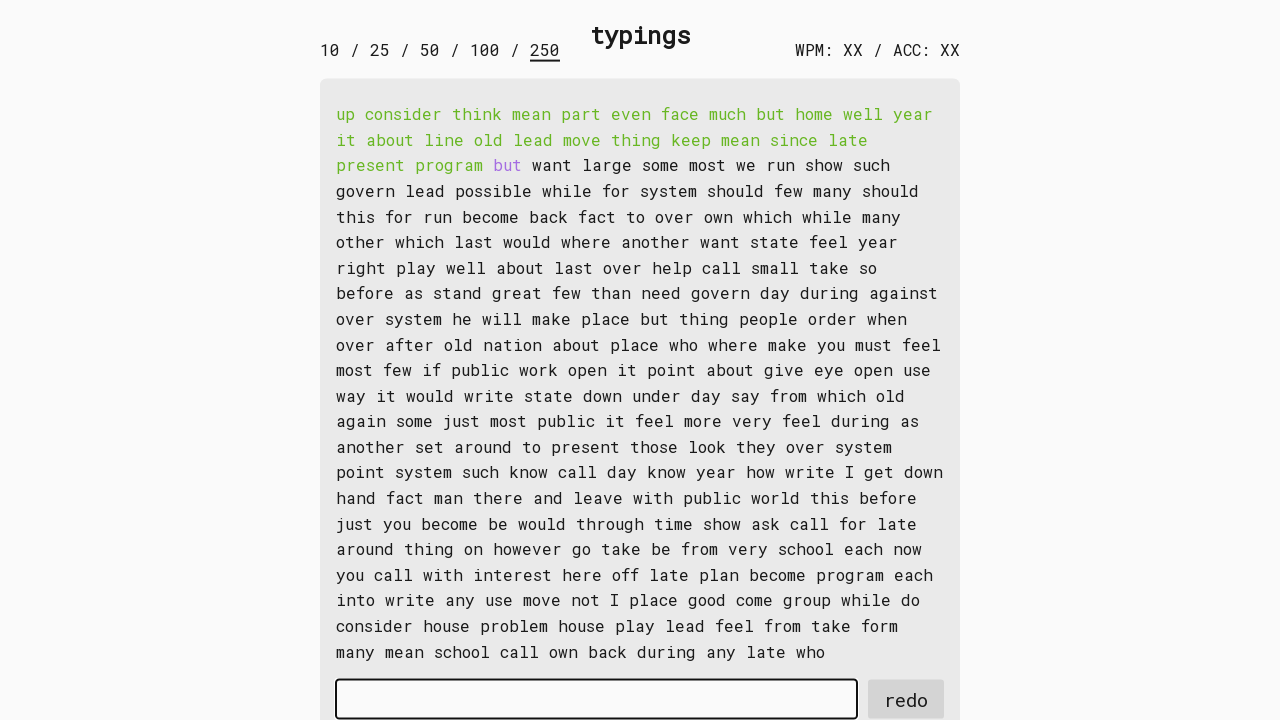

Typed word 26: 'but ' into input field on #input-field
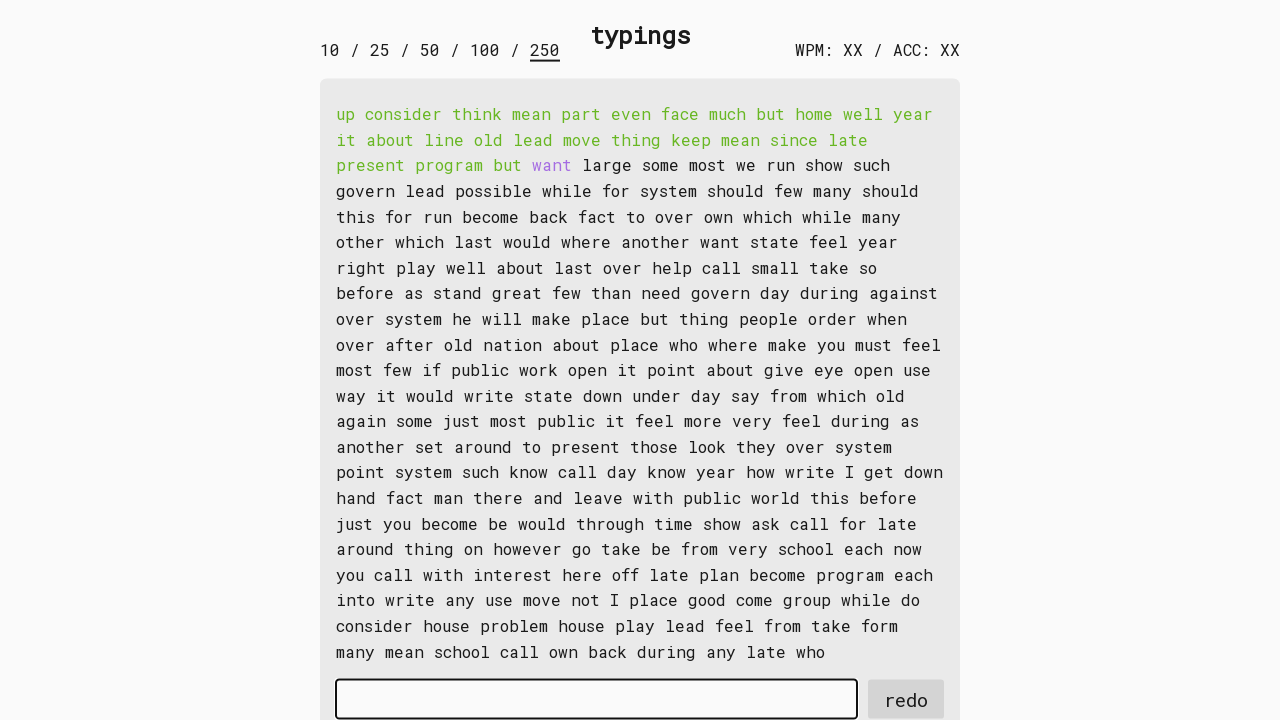

Retrieved word 27: 'want '
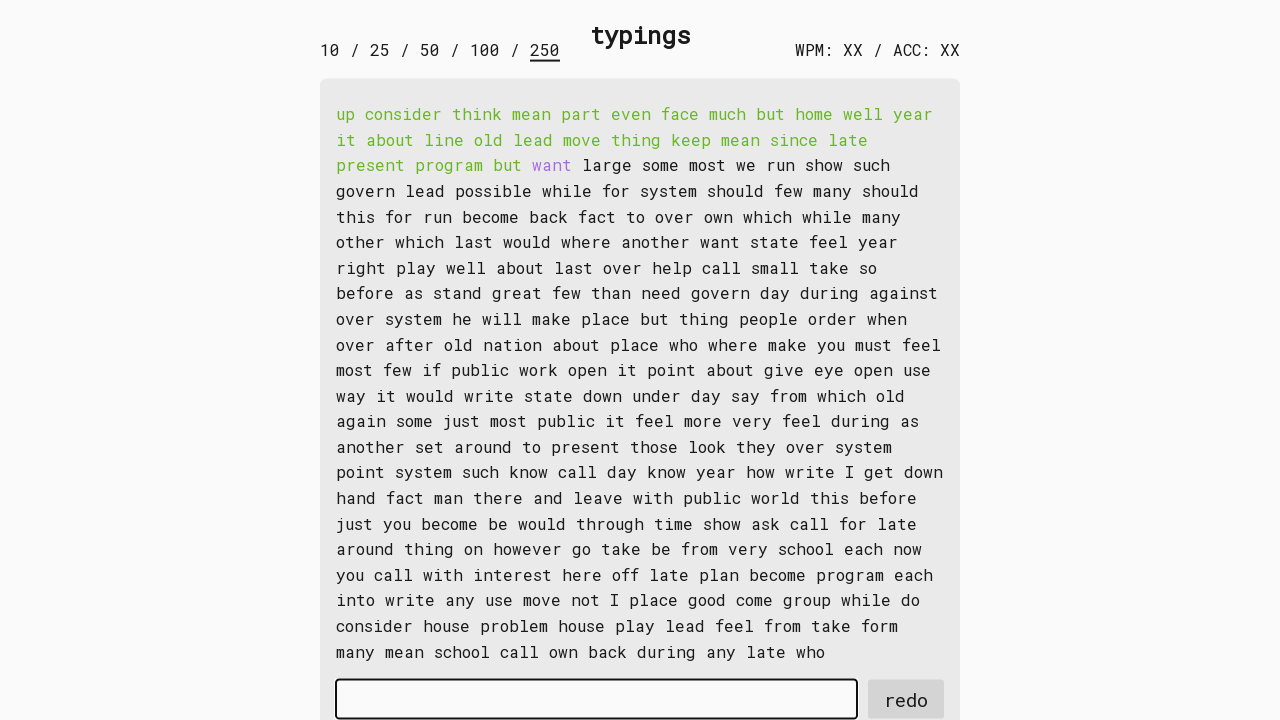

Typed word 27: 'want ' into input field on #input-field
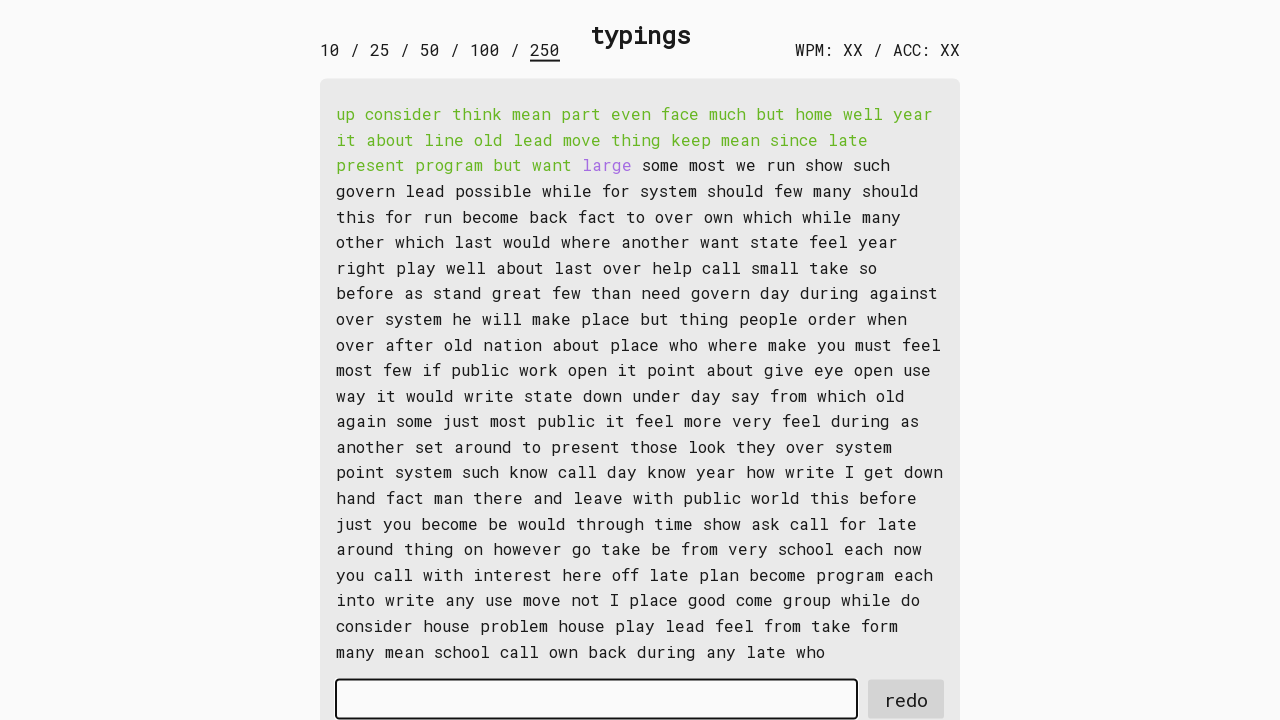

Retrieved word 28: 'large '
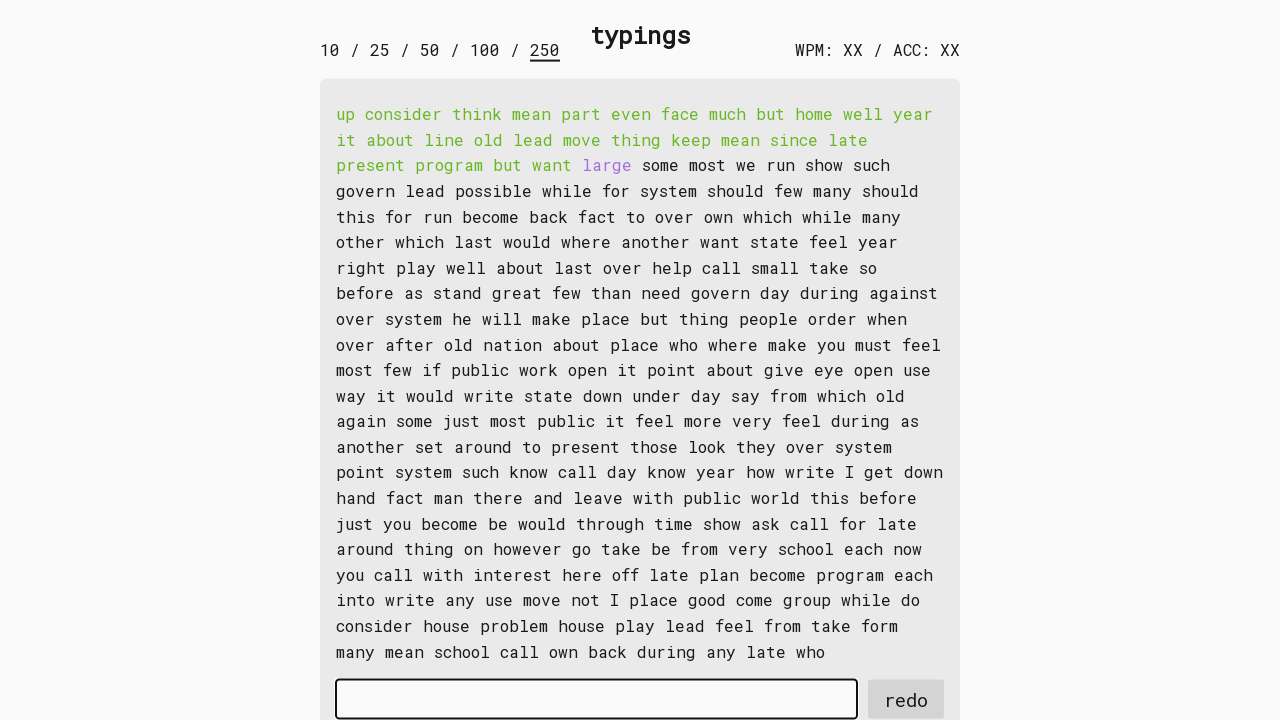

Typed word 28: 'large ' into input field on #input-field
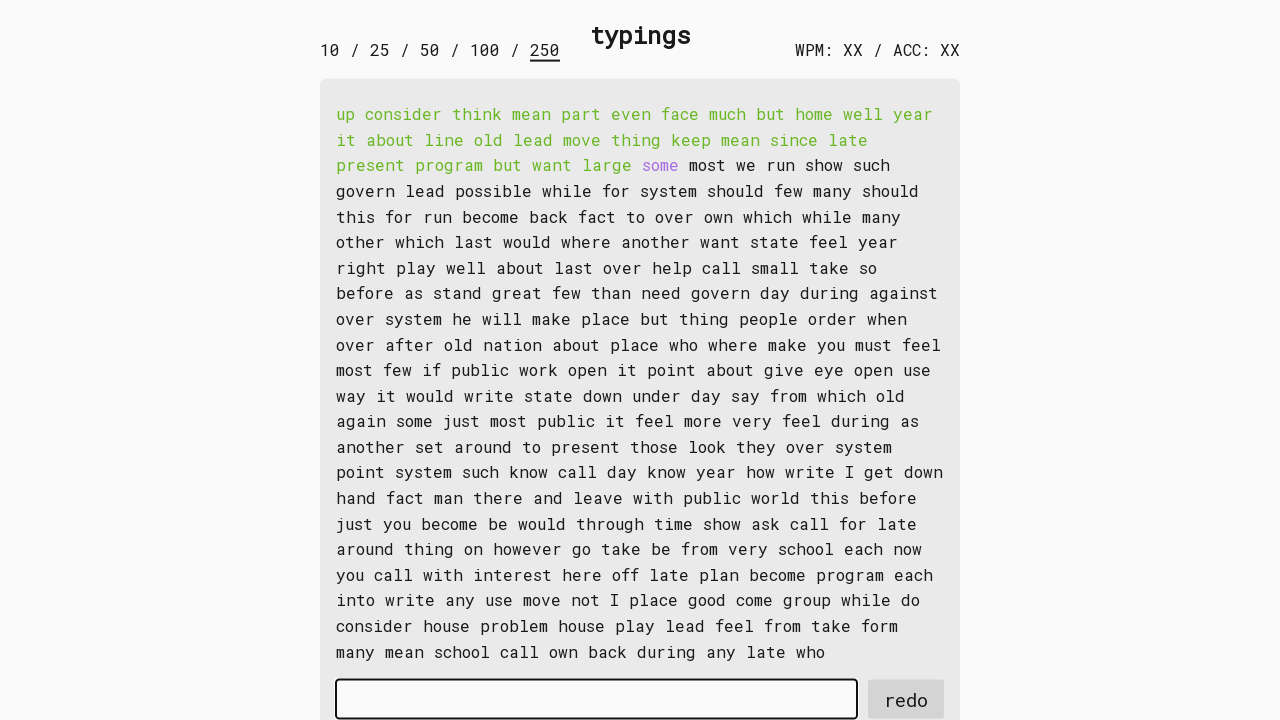

Retrieved word 29: 'some '
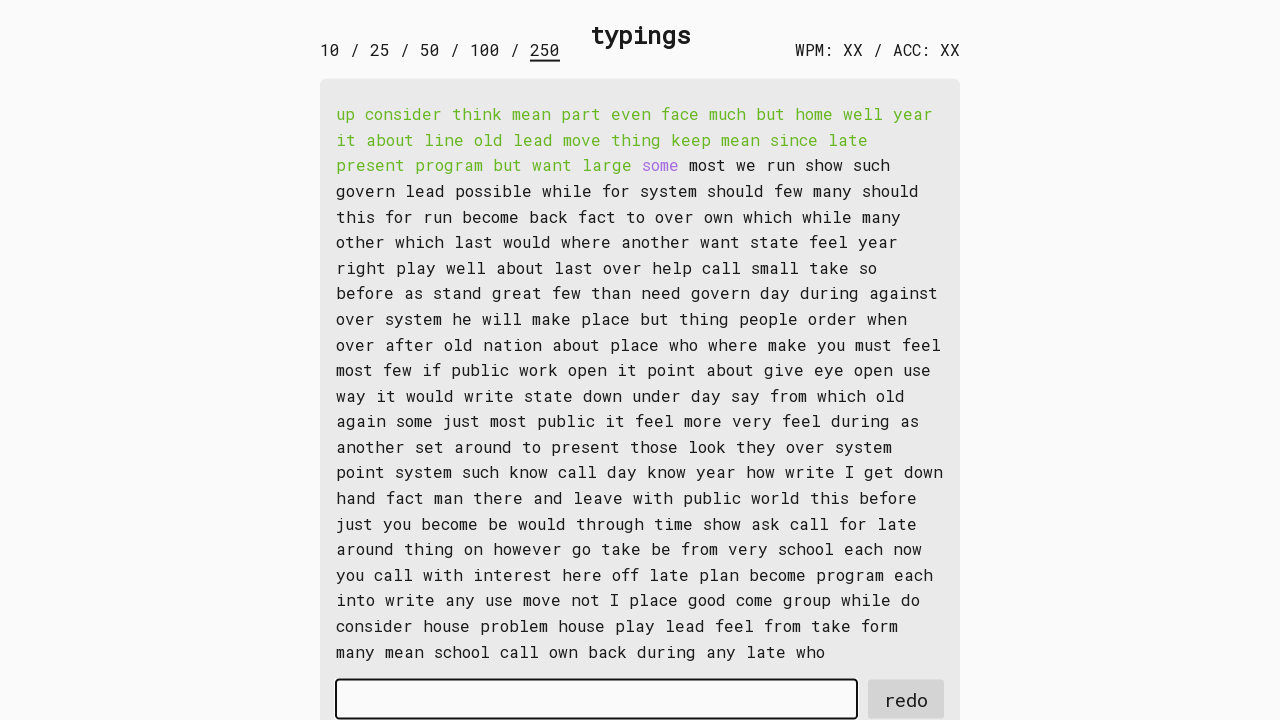

Typed word 29: 'some ' into input field on #input-field
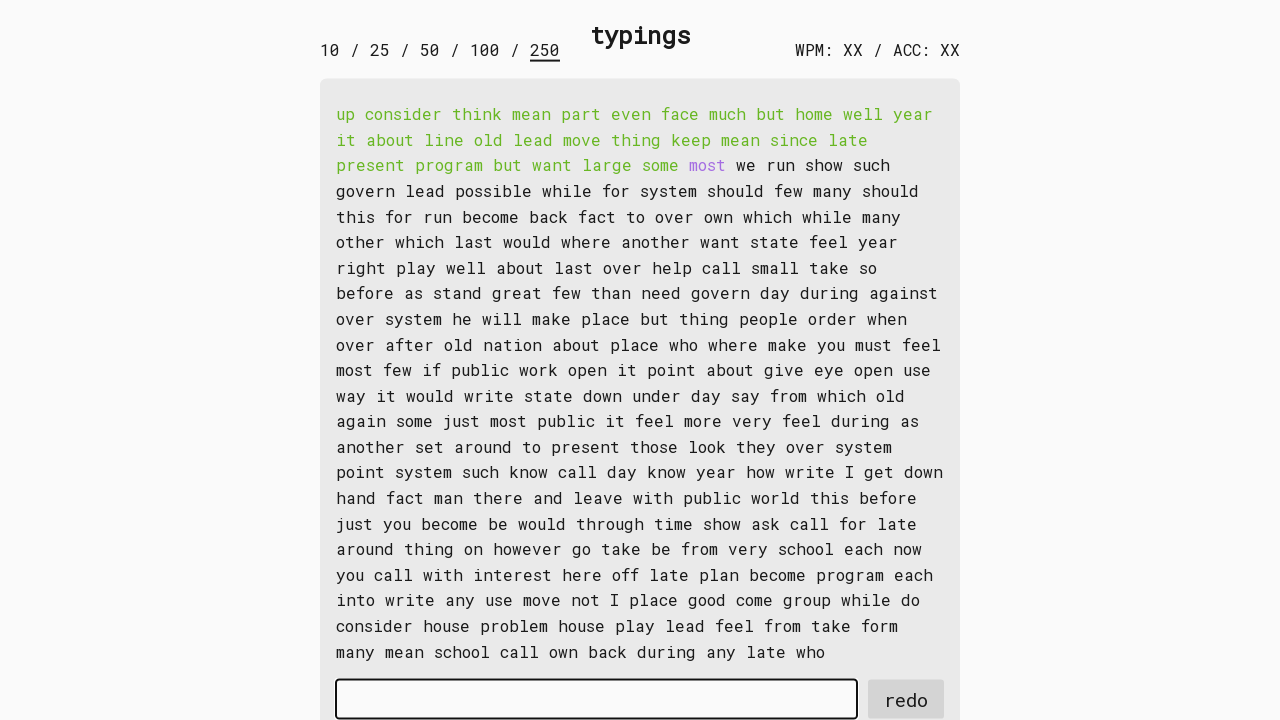

Retrieved word 30: 'most '
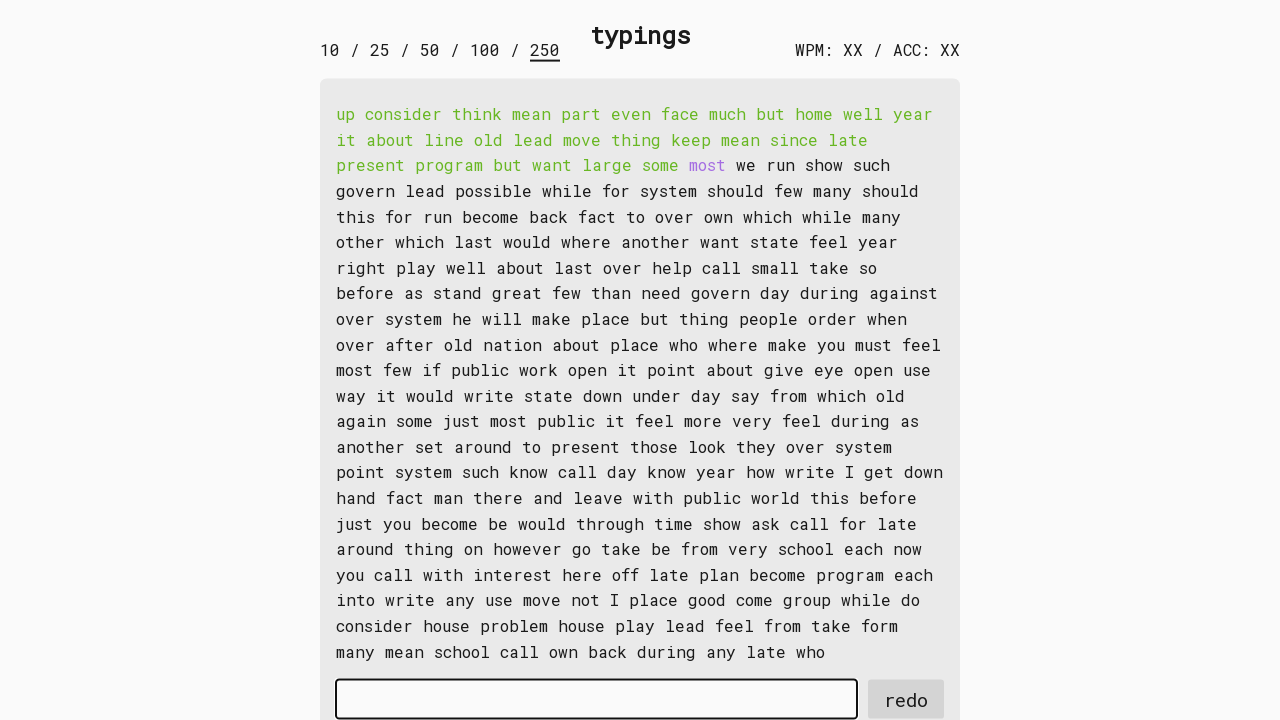

Typed word 30: 'most ' into input field on #input-field
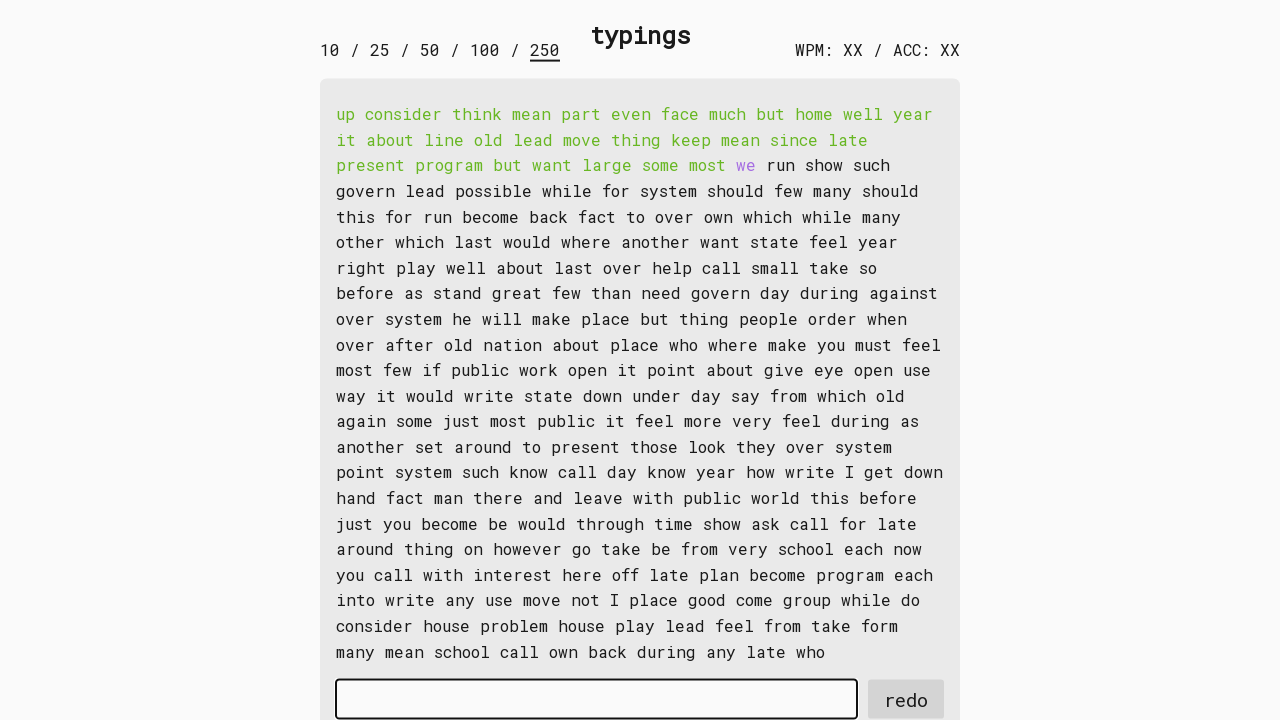

Retrieved word 31: 'we '
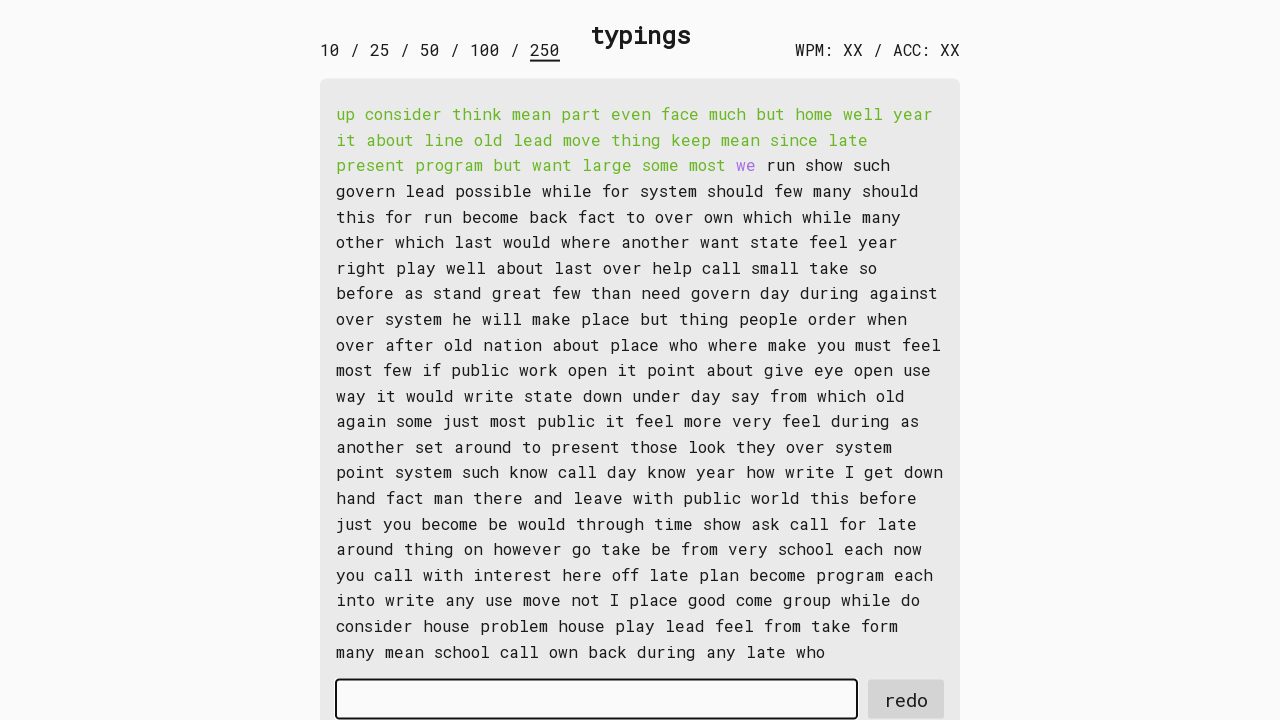

Typed word 31: 'we ' into input field on #input-field
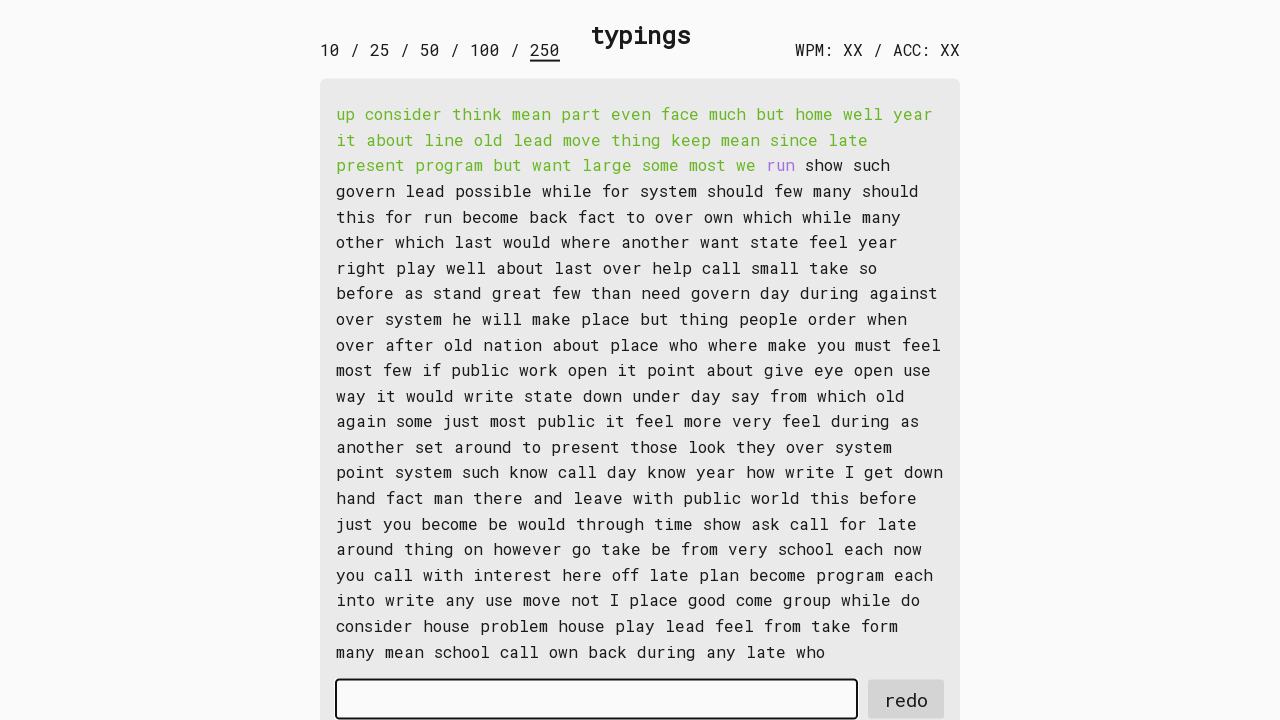

Retrieved word 32: 'run '
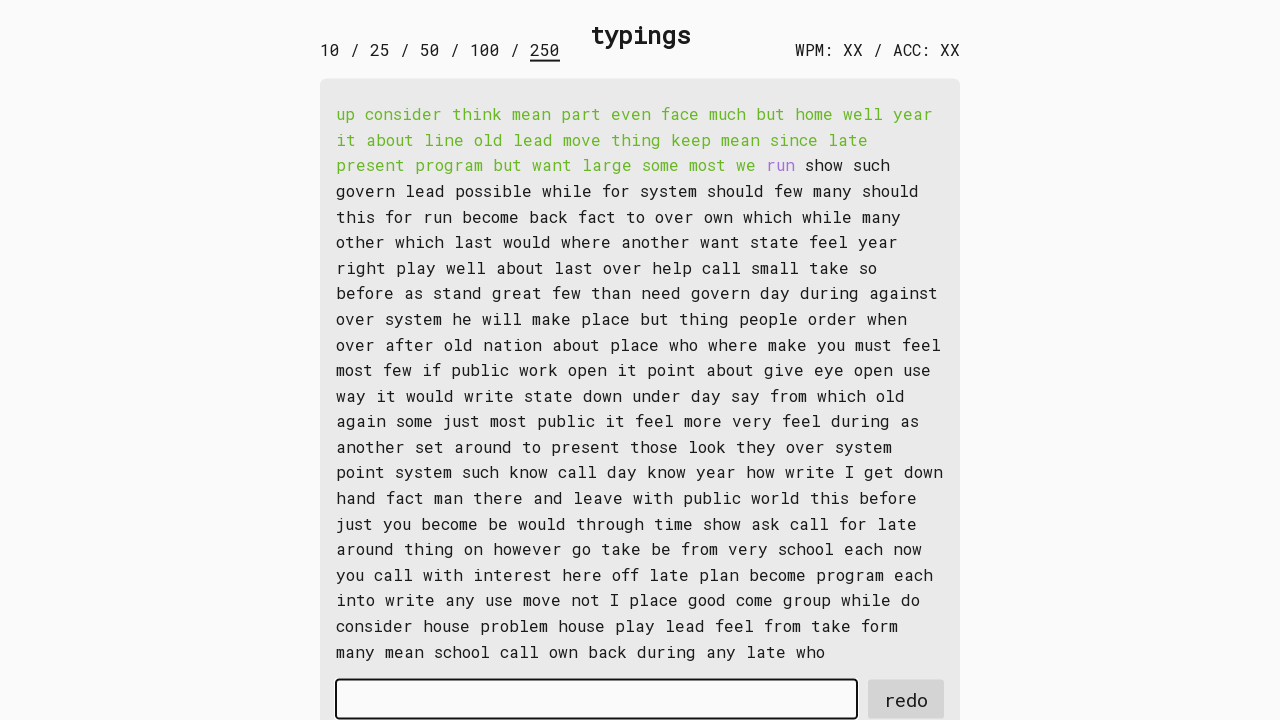

Typed word 32: 'run ' into input field on #input-field
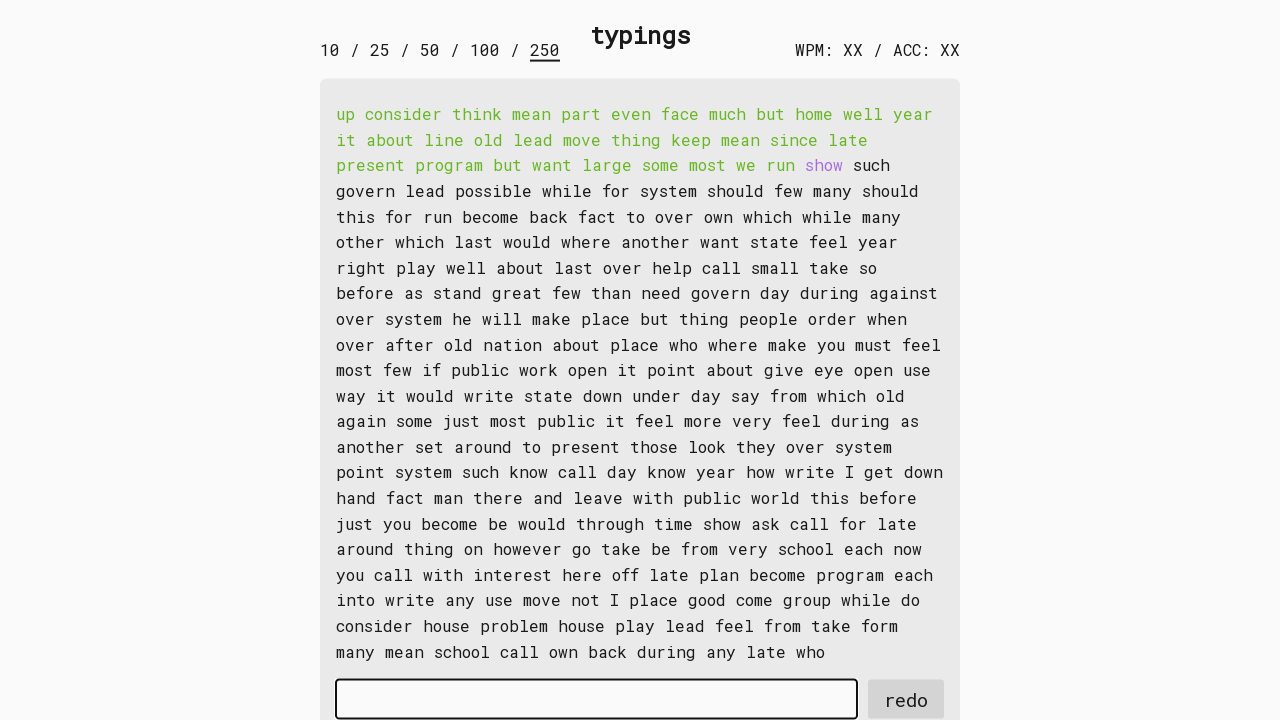

Retrieved word 33: 'show '
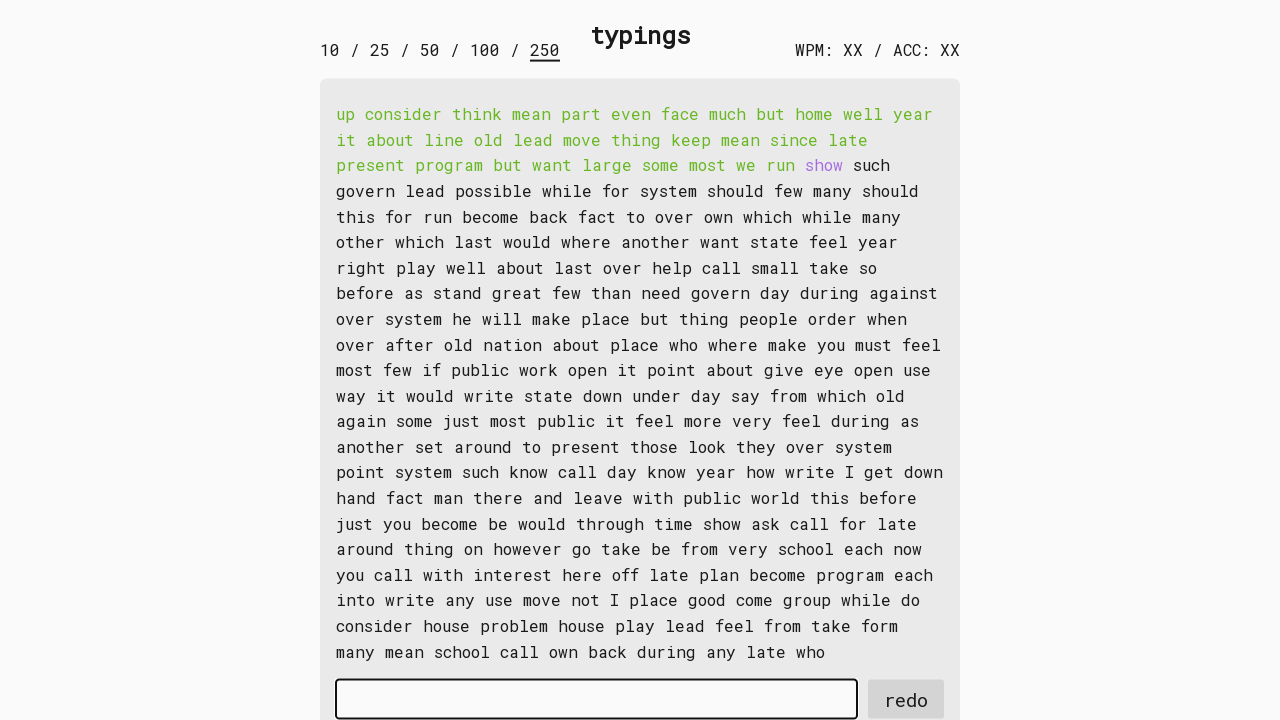

Typed word 33: 'show ' into input field on #input-field
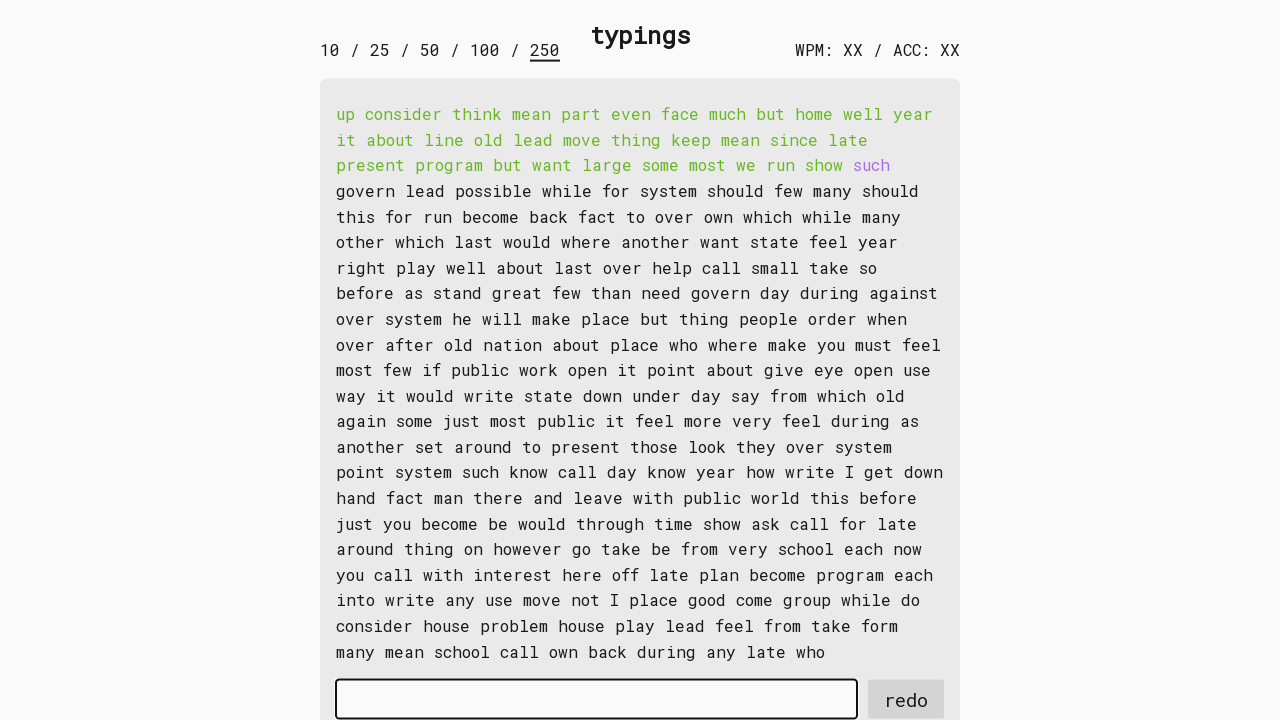

Retrieved word 34: 'such '
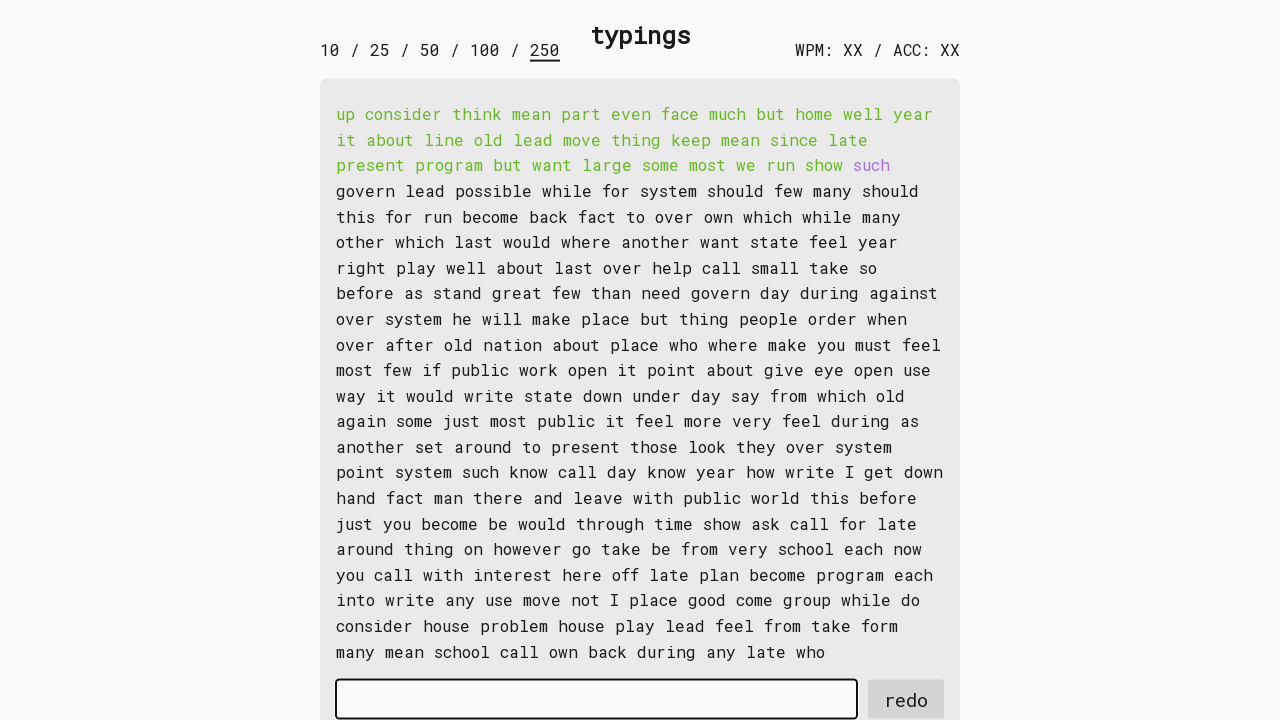

Typed word 34: 'such ' into input field on #input-field
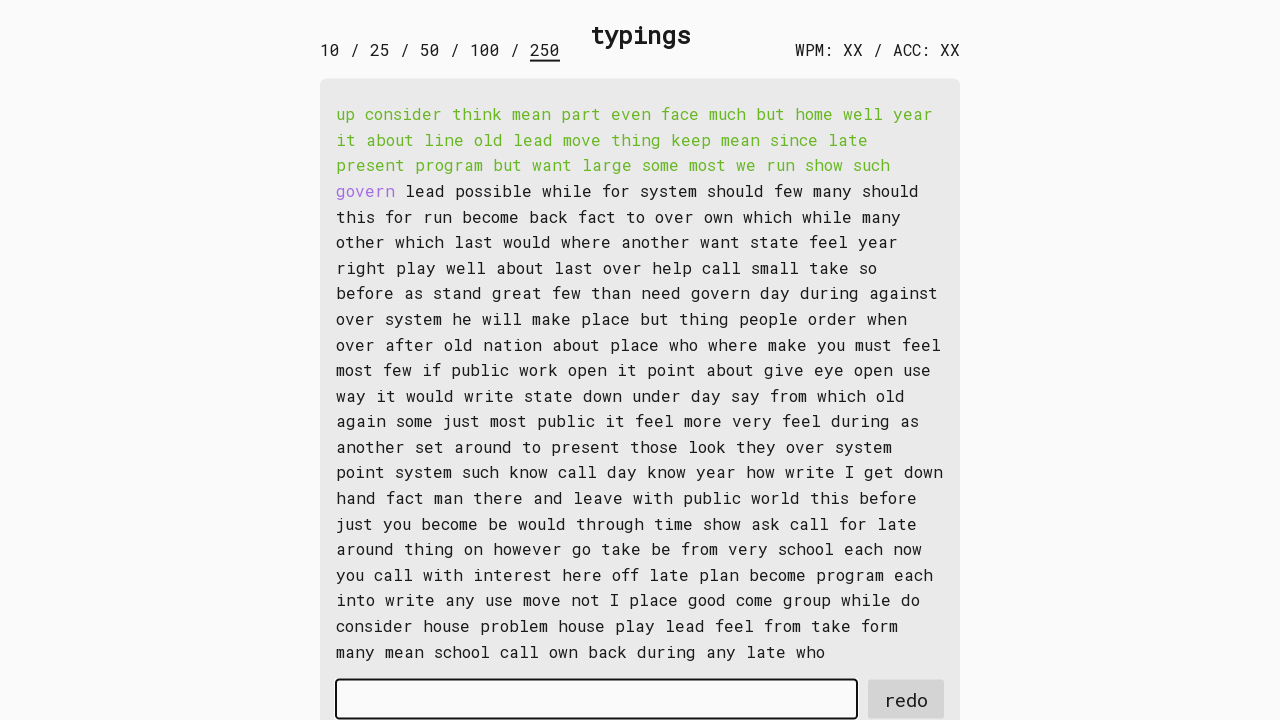

Retrieved word 35: 'govern '
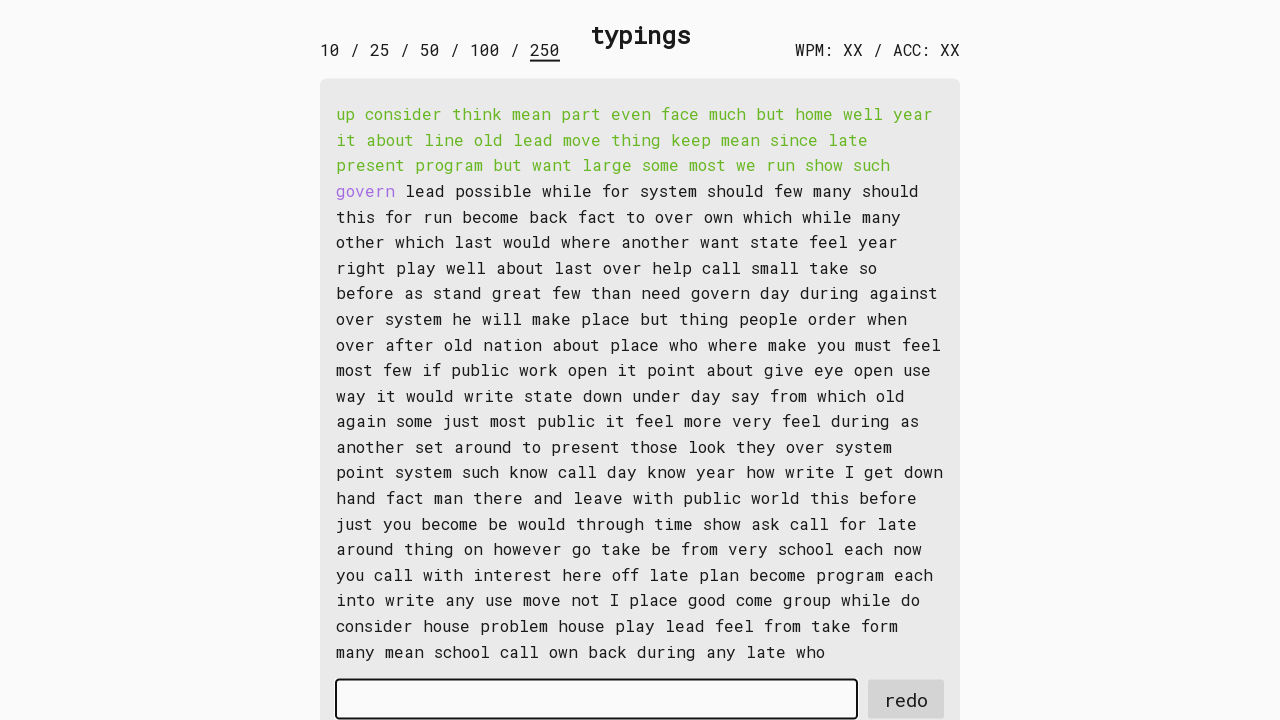

Typed word 35: 'govern ' into input field on #input-field
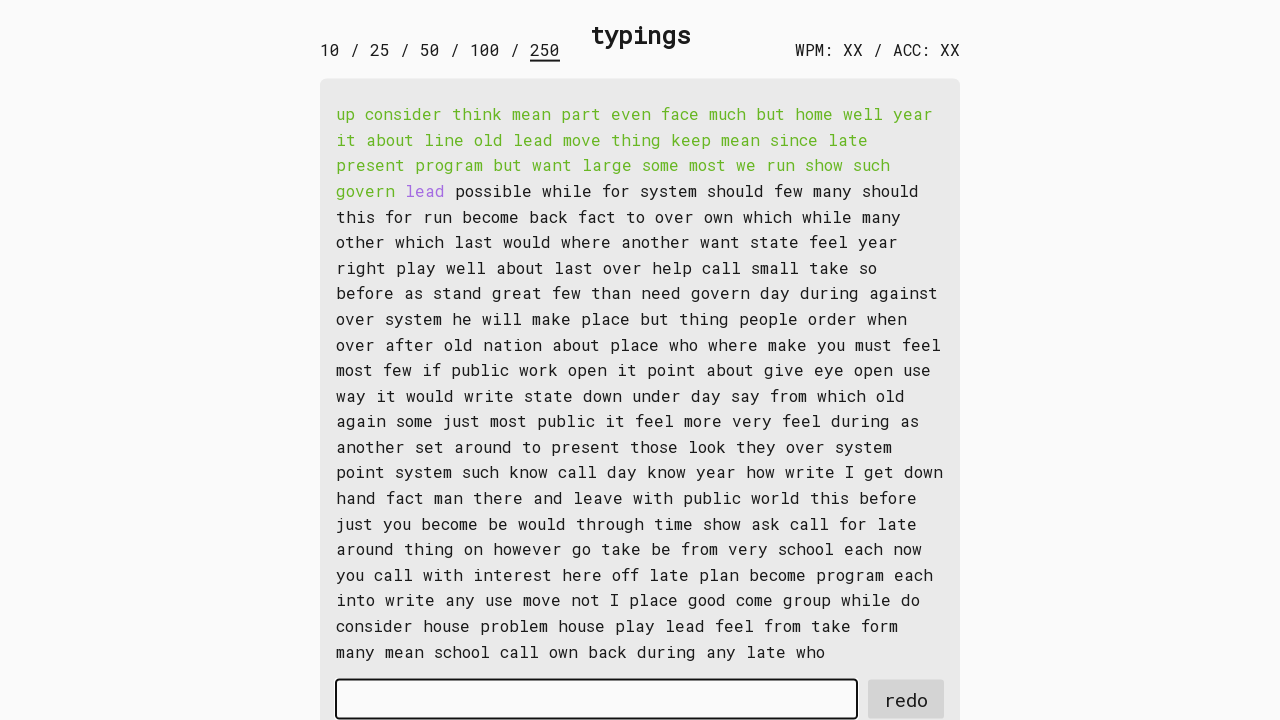

Retrieved word 36: 'lead '
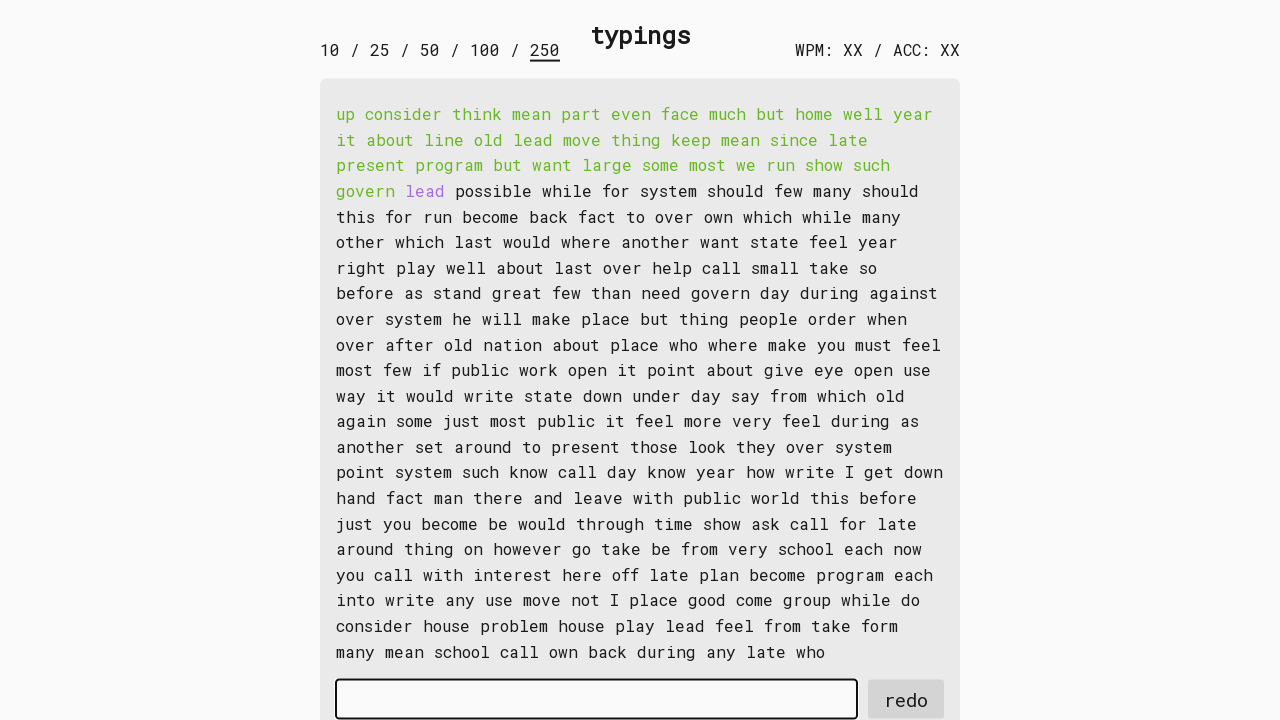

Typed word 36: 'lead ' into input field on #input-field
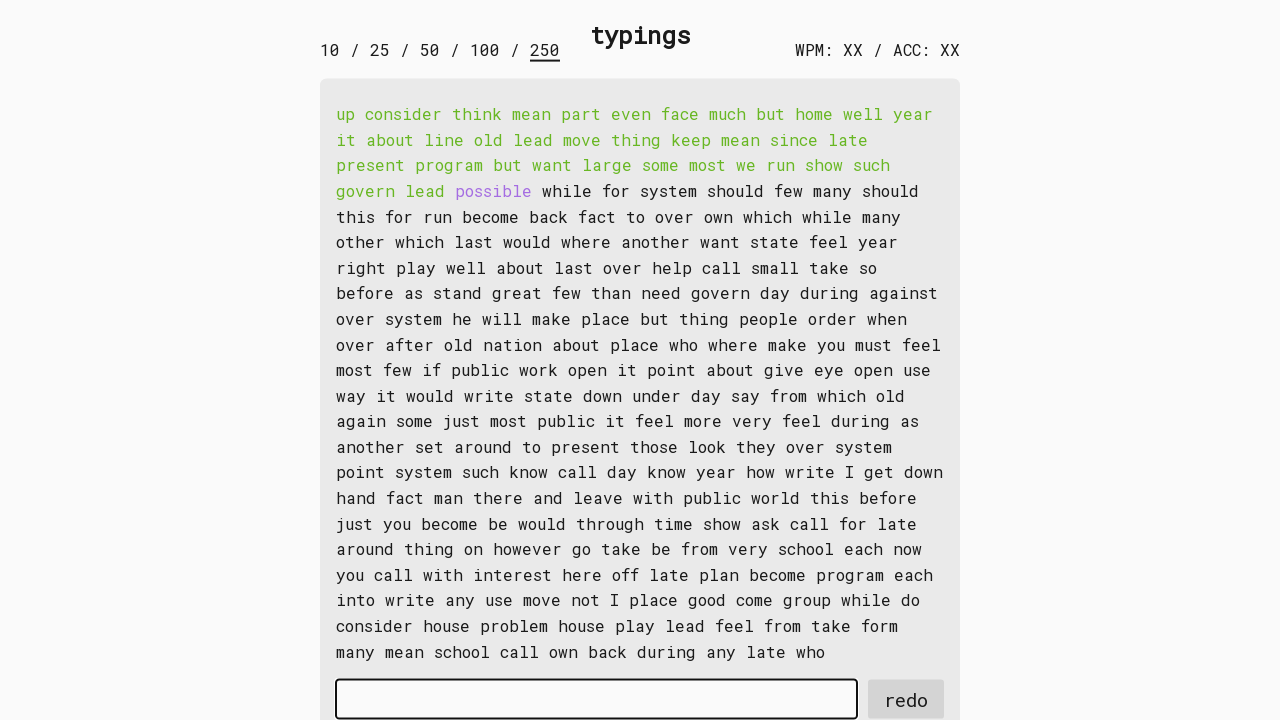

Retrieved word 37: 'possible '
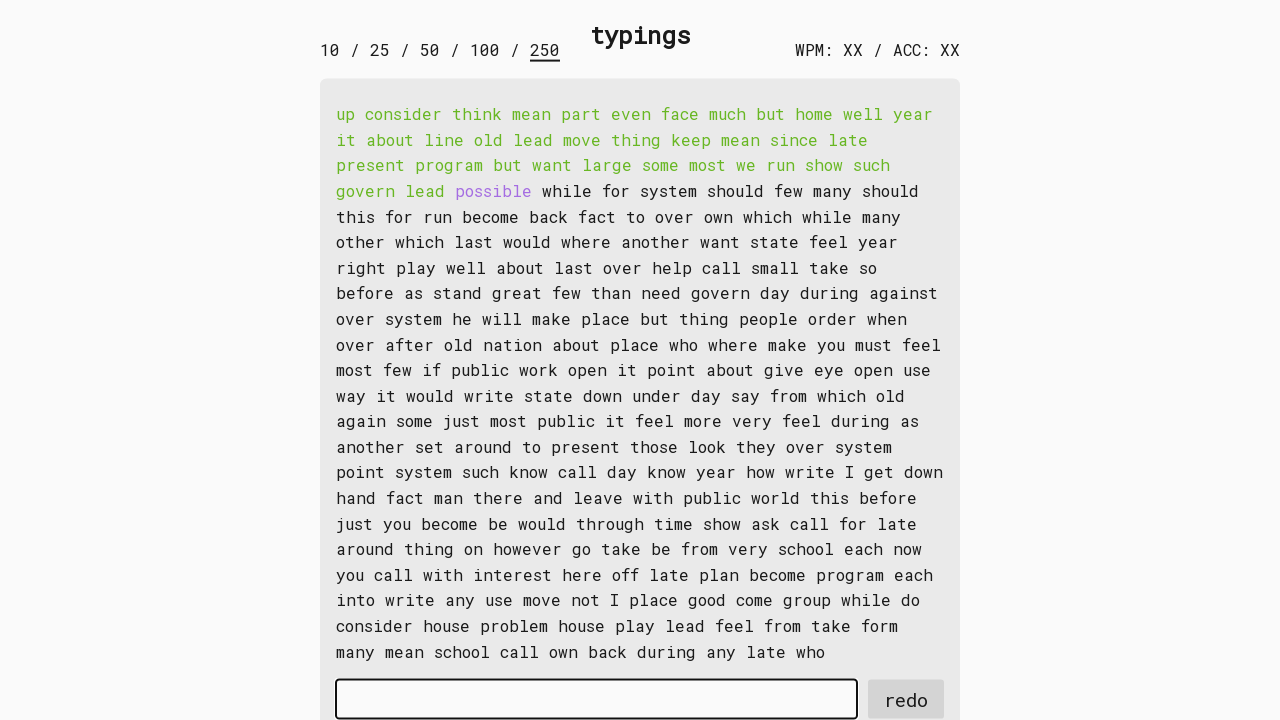

Typed word 37: 'possible ' into input field on #input-field
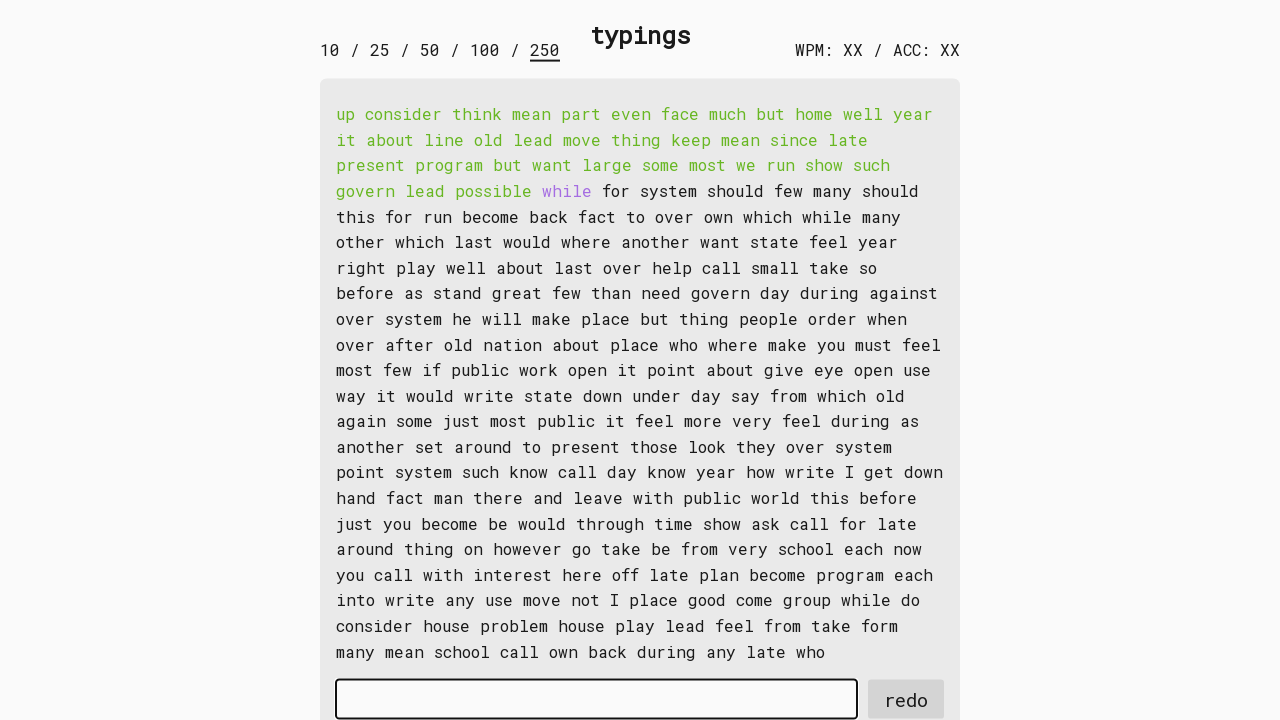

Retrieved word 38: 'while '
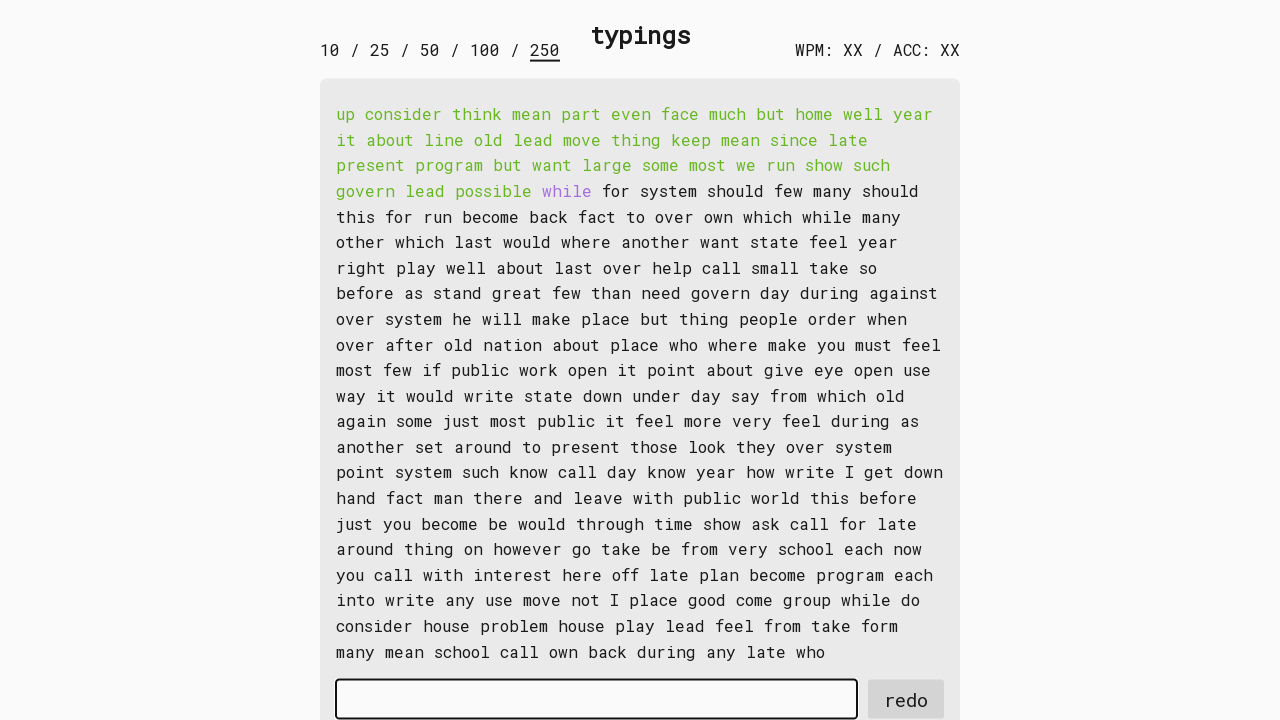

Typed word 38: 'while ' into input field on #input-field
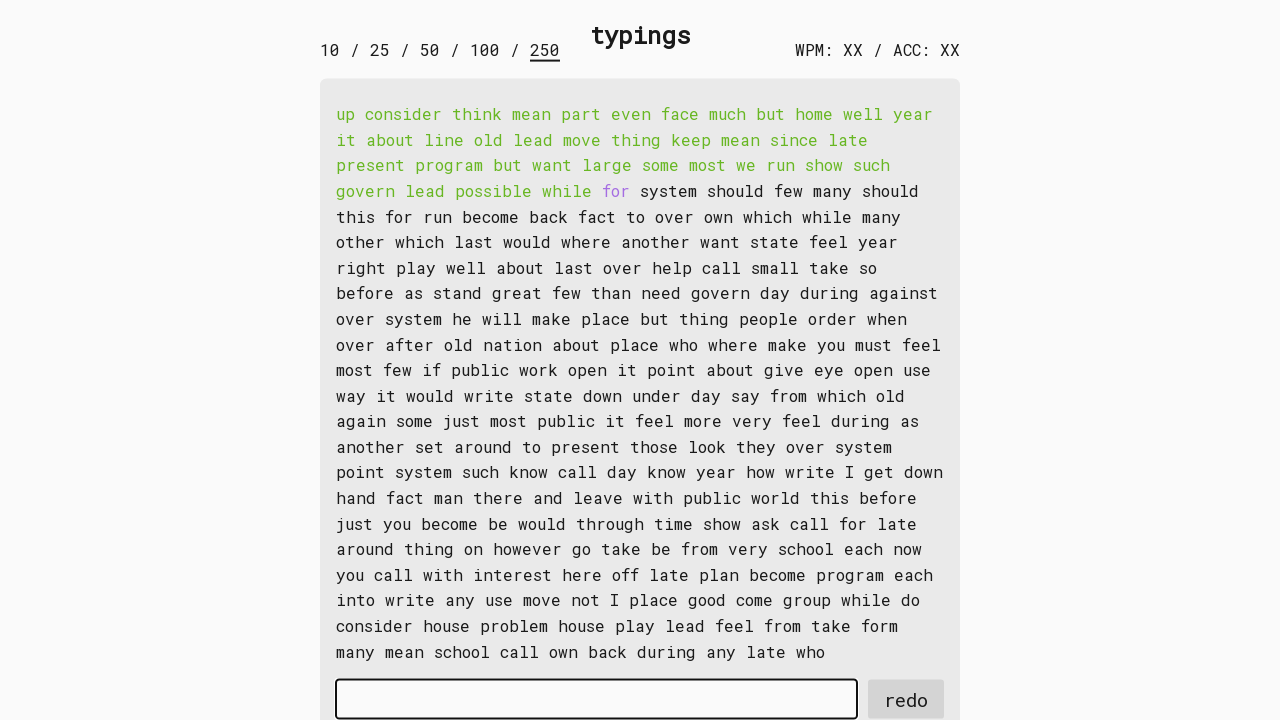

Retrieved word 39: 'for '
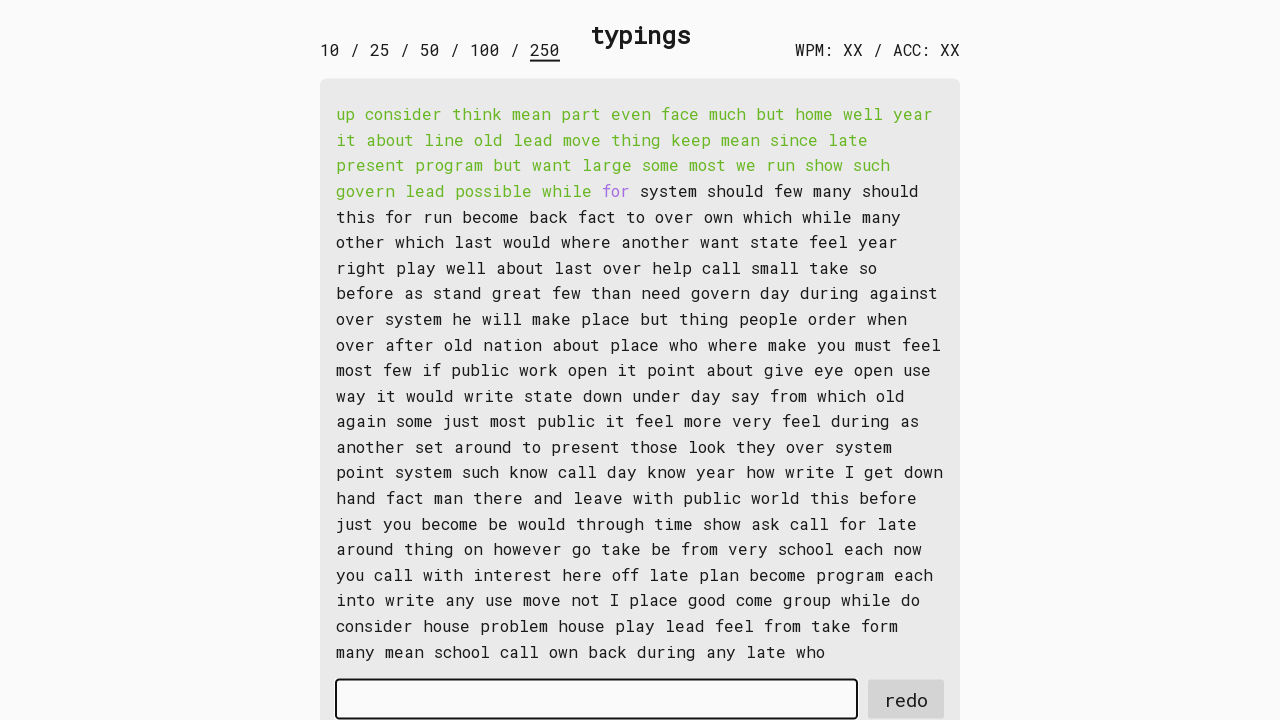

Typed word 39: 'for ' into input field on #input-field
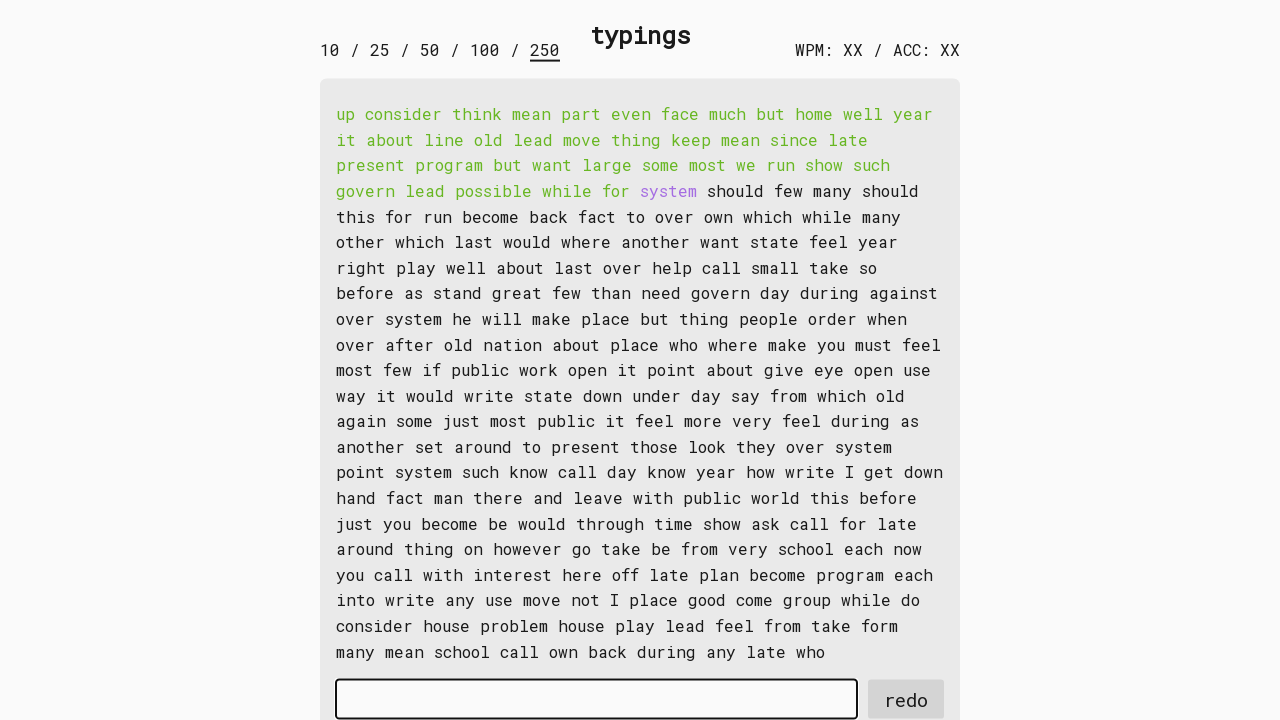

Retrieved word 40: 'system '
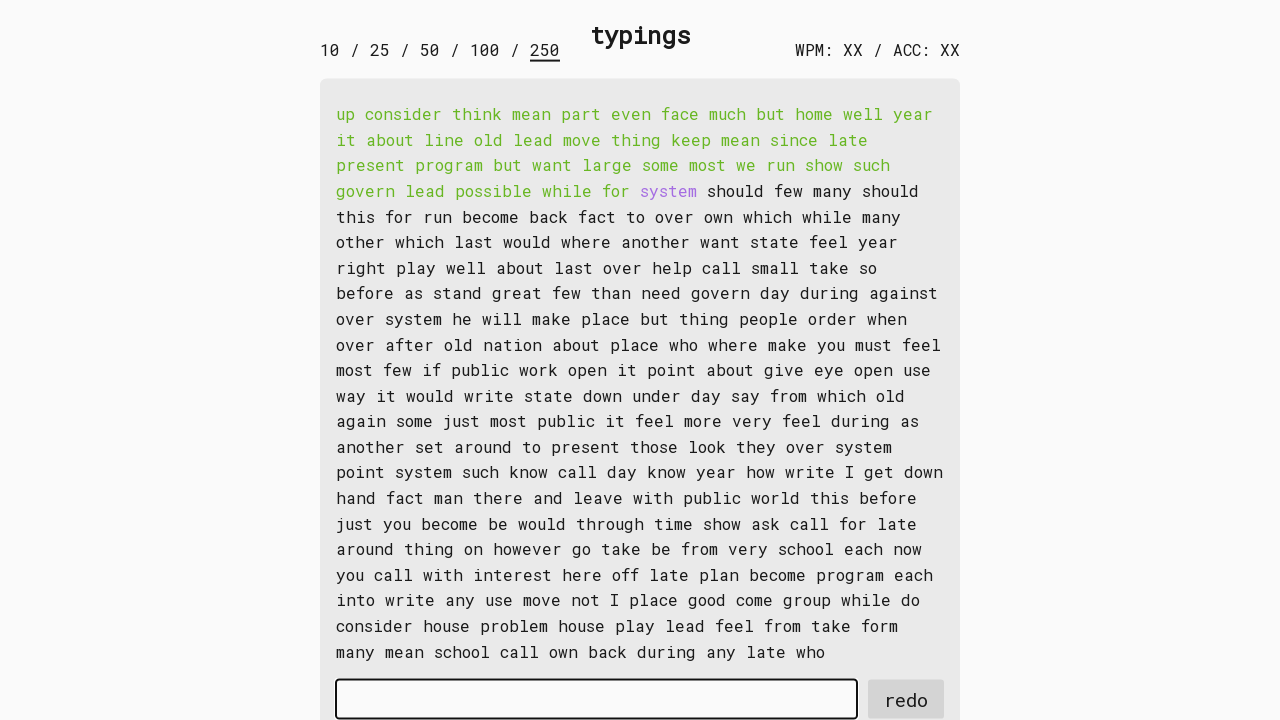

Typed word 40: 'system ' into input field on #input-field
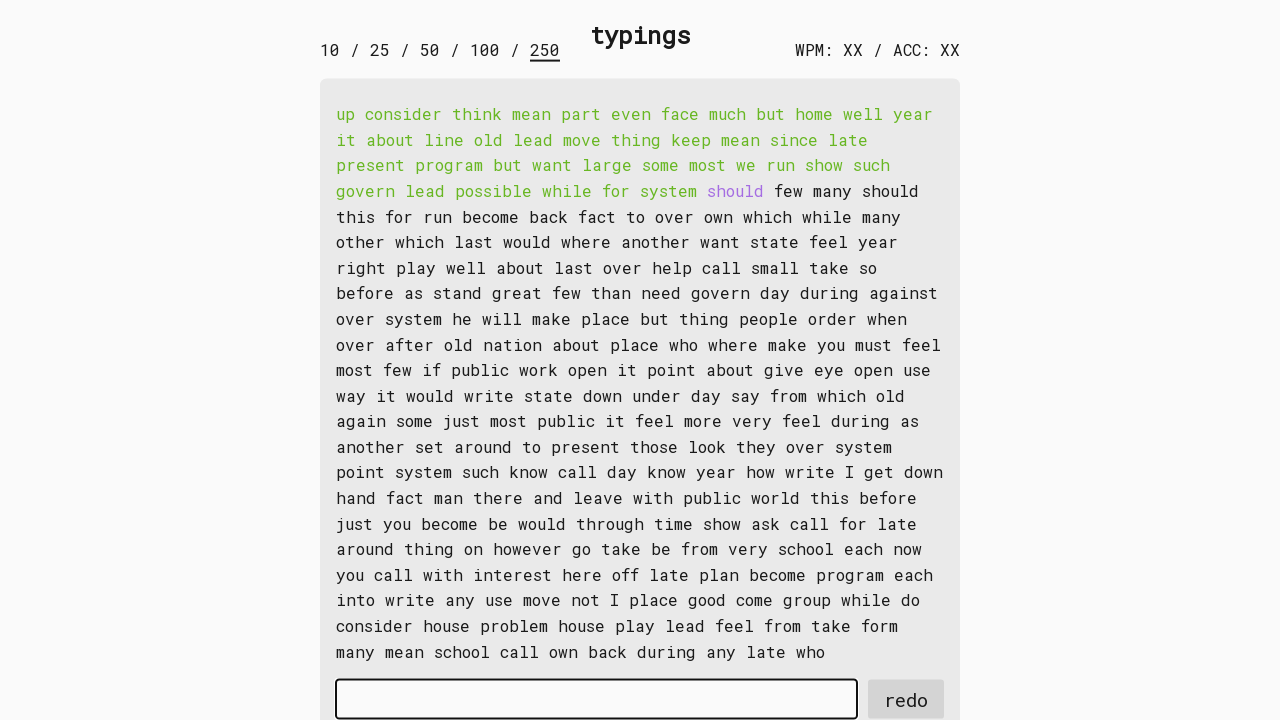

Retrieved word 41: 'should '
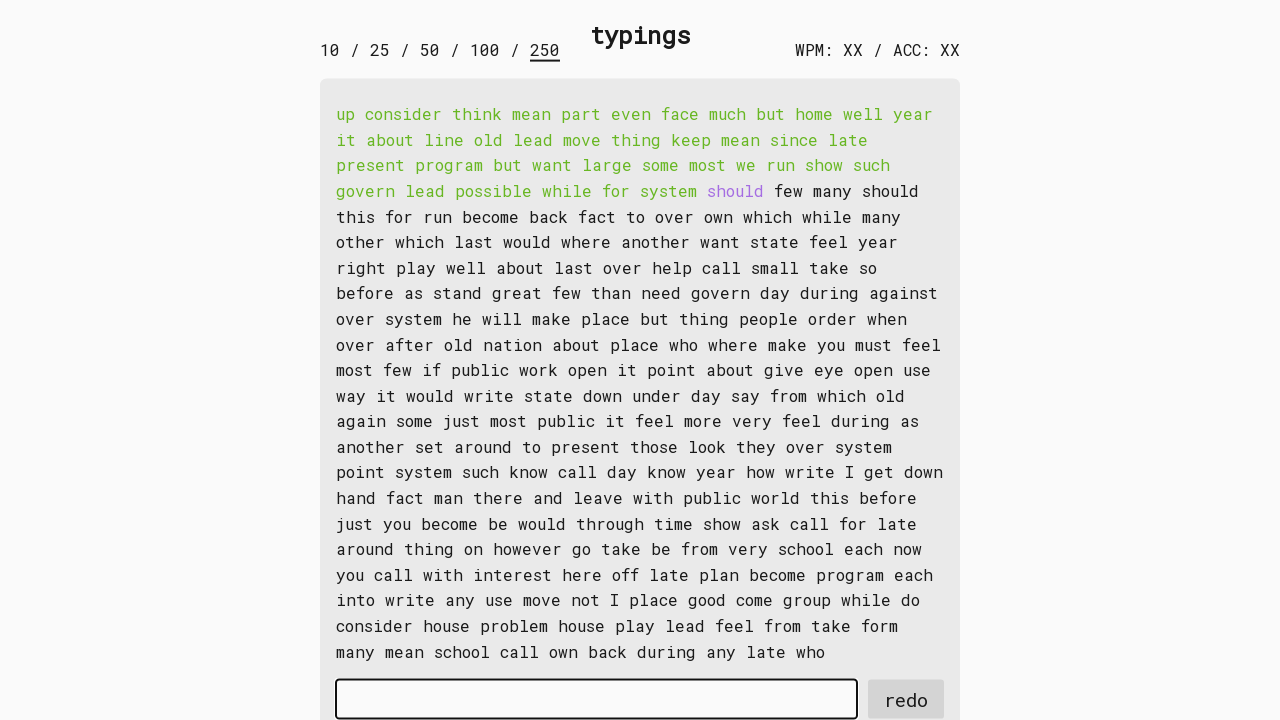

Typed word 41: 'should ' into input field on #input-field
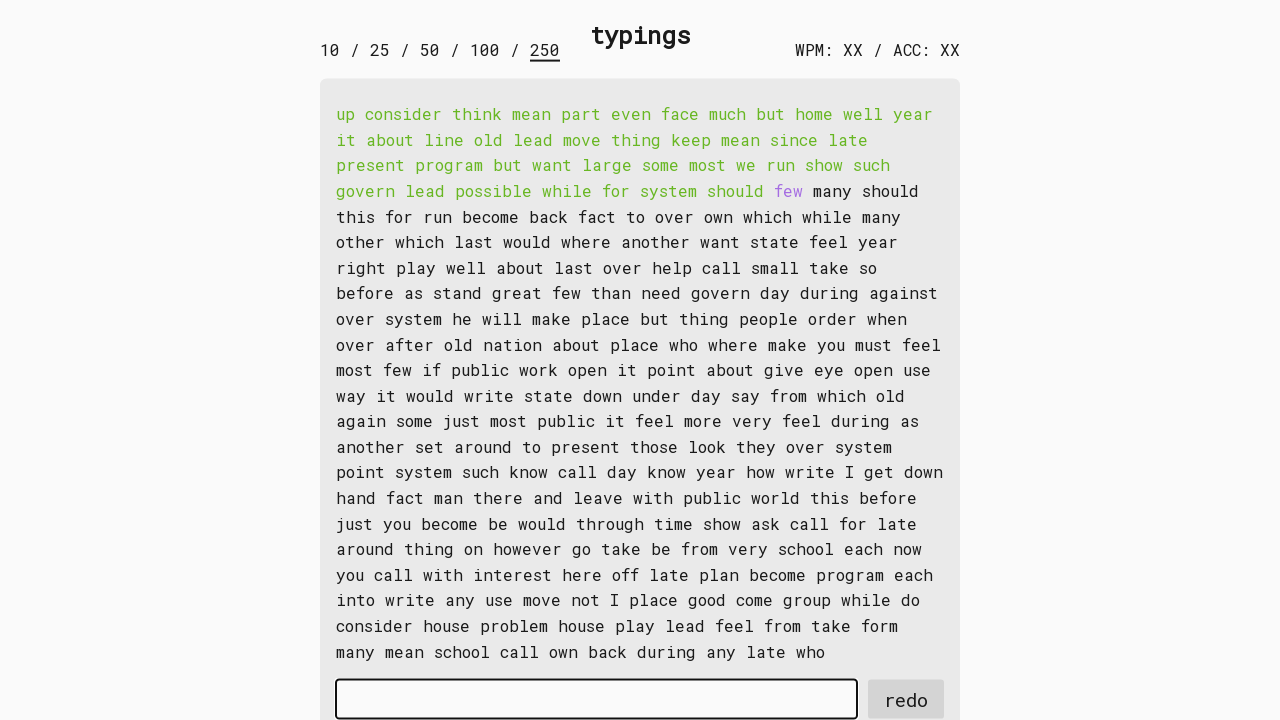

Retrieved word 42: 'few '
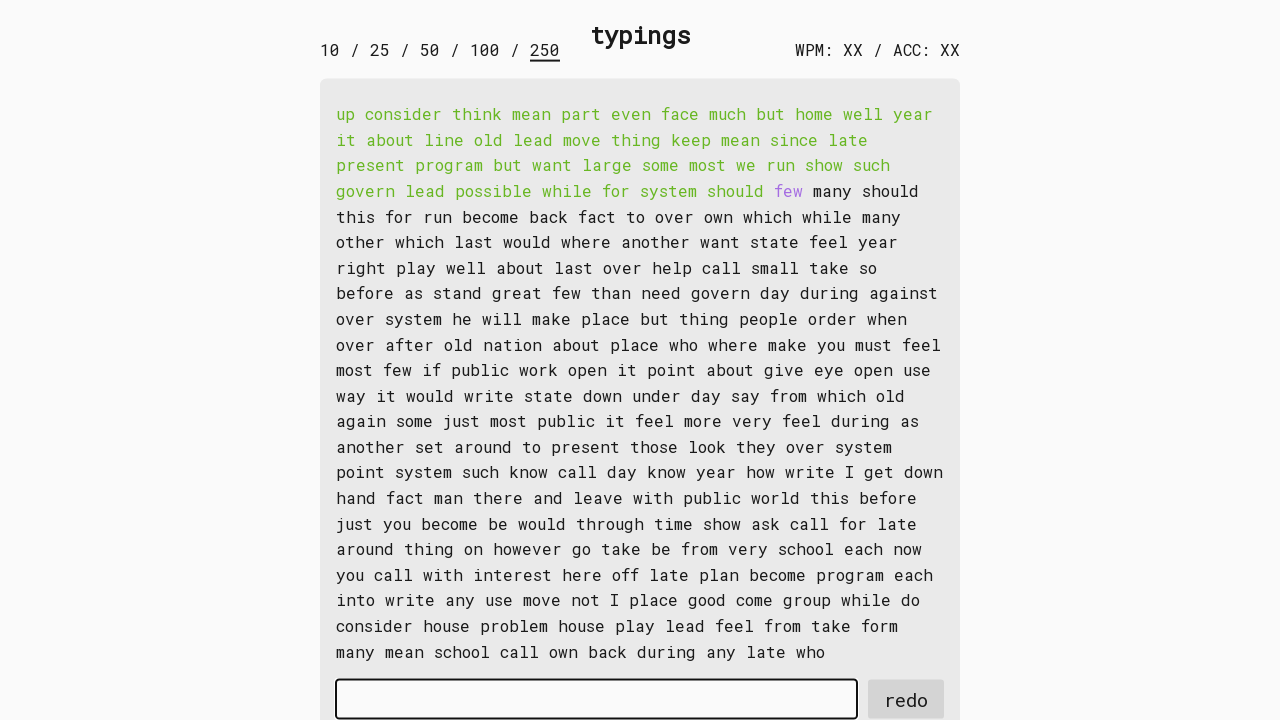

Typed word 42: 'few ' into input field on #input-field
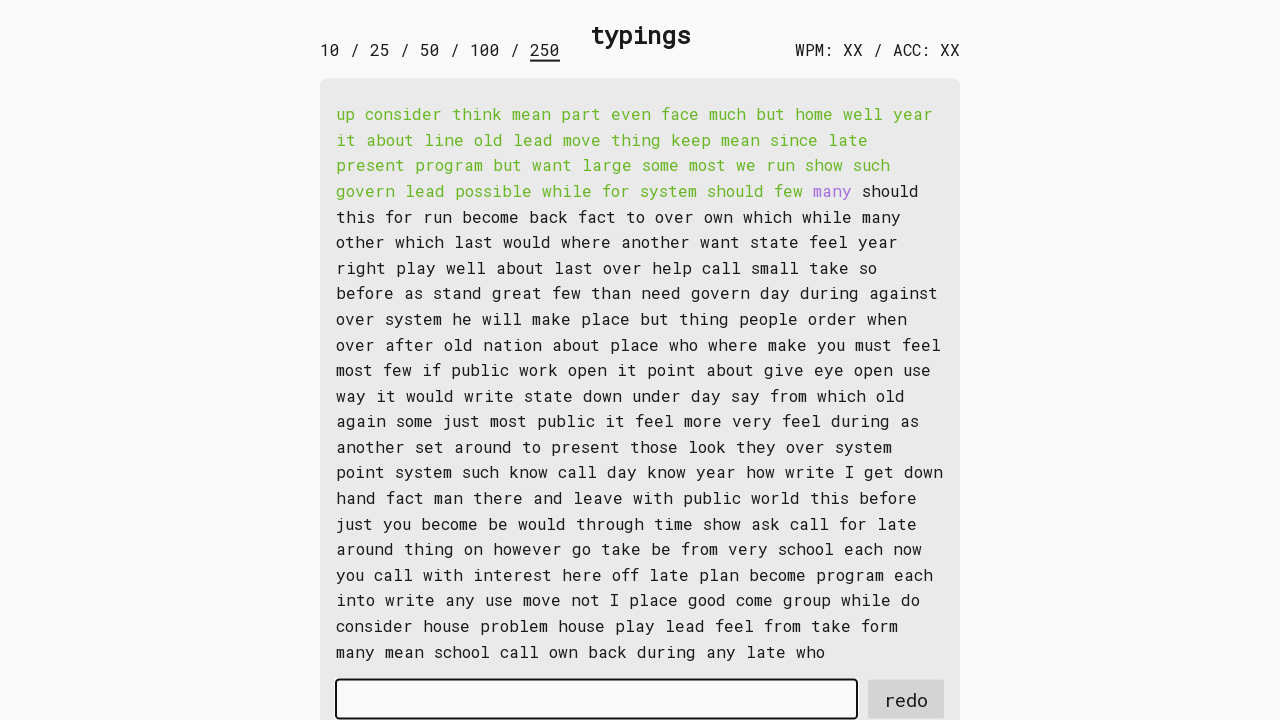

Retrieved word 43: 'many '
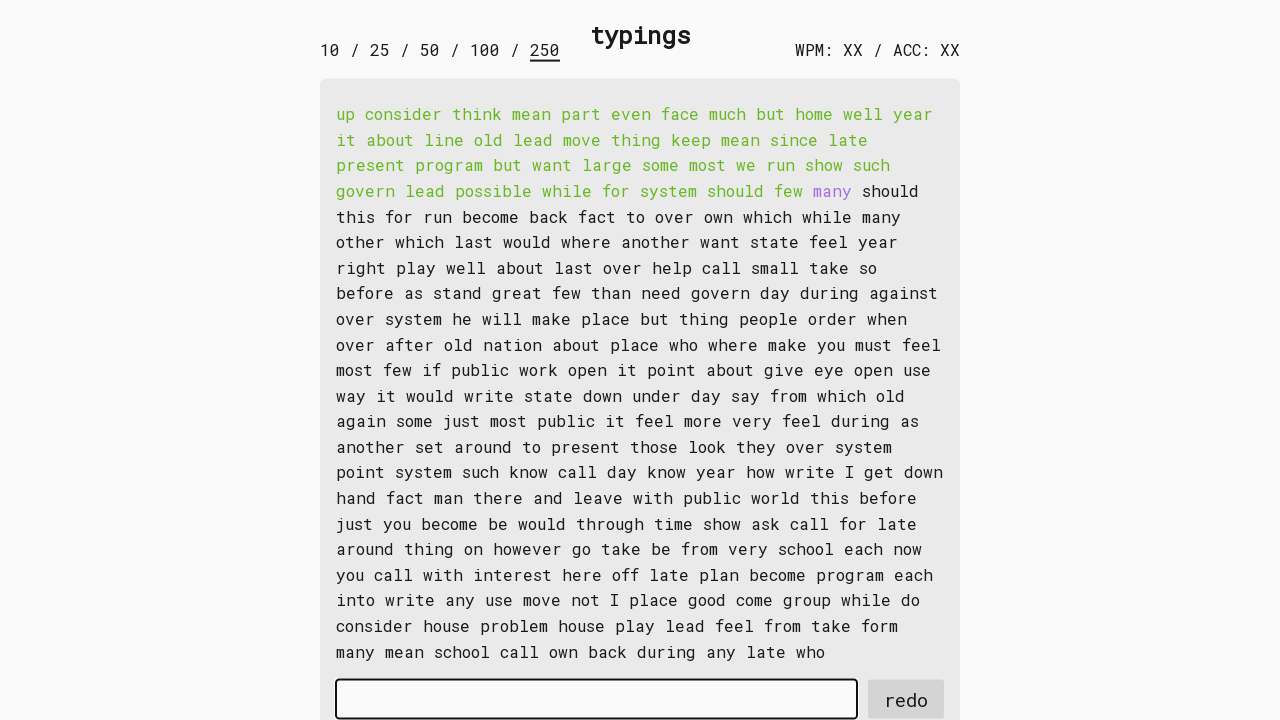

Typed word 43: 'many ' into input field on #input-field
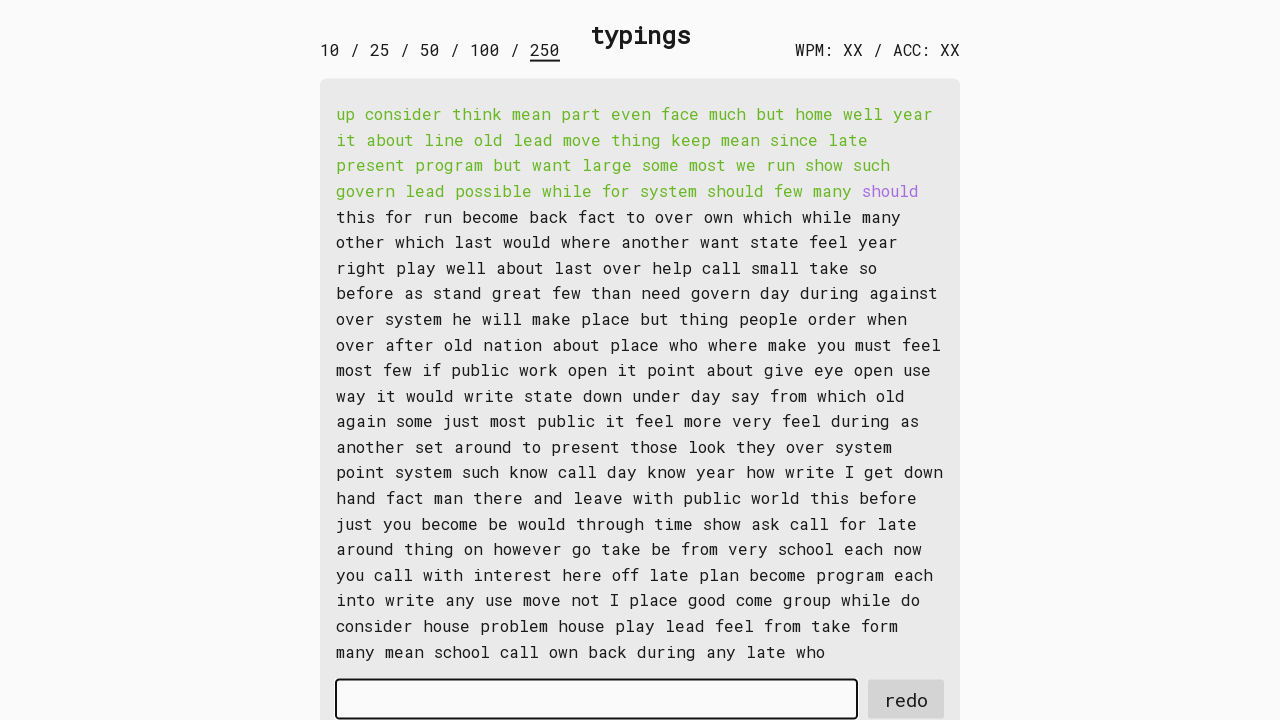

Retrieved word 44: 'should '
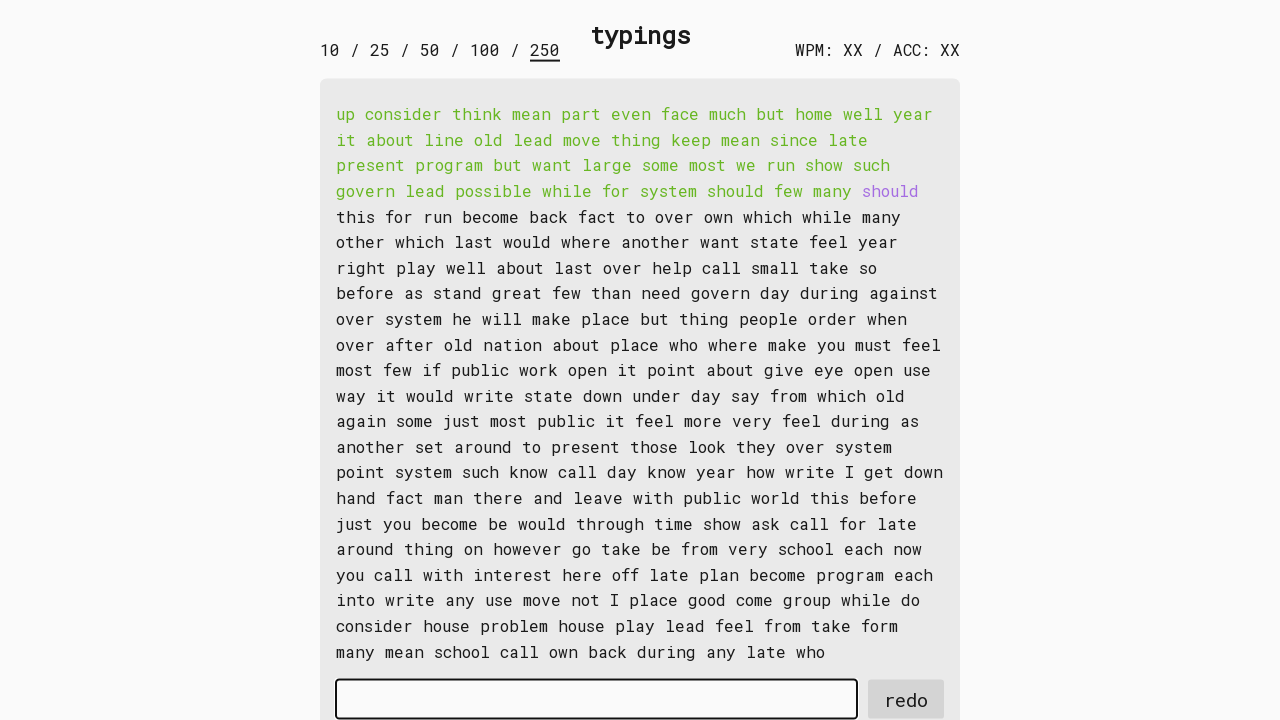

Typed word 44: 'should ' into input field on #input-field
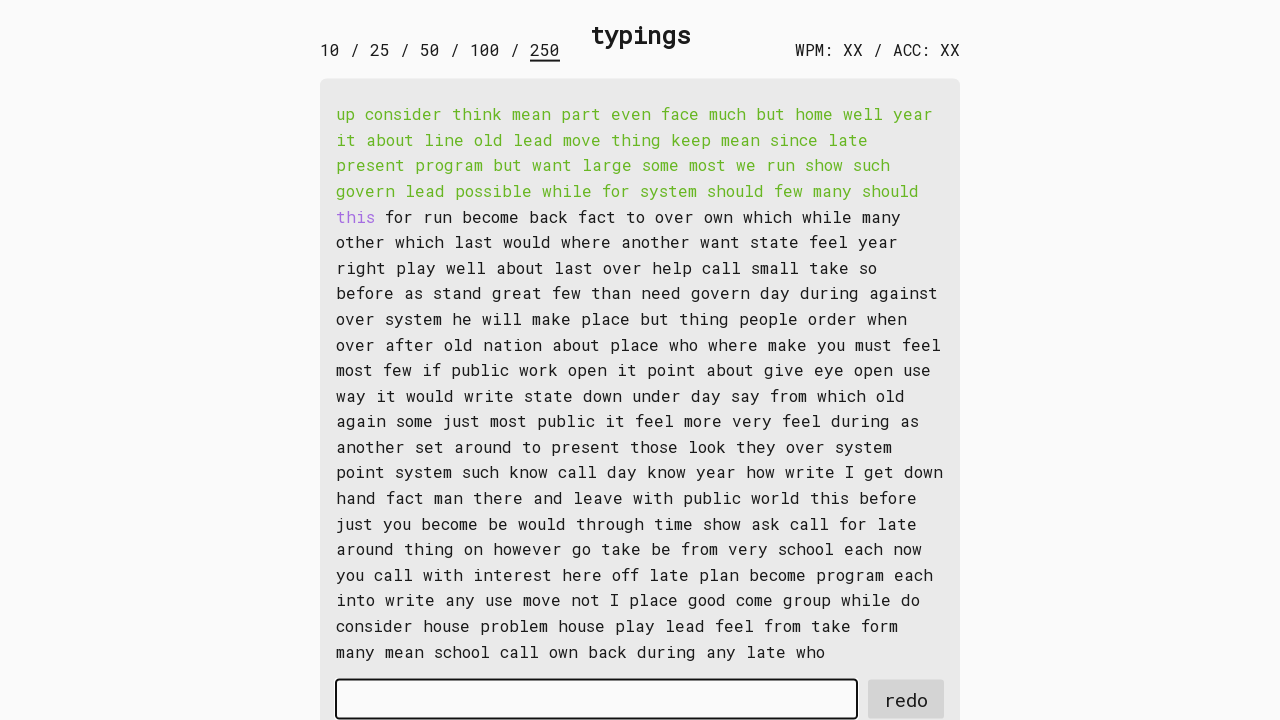

Retrieved word 45: 'this '
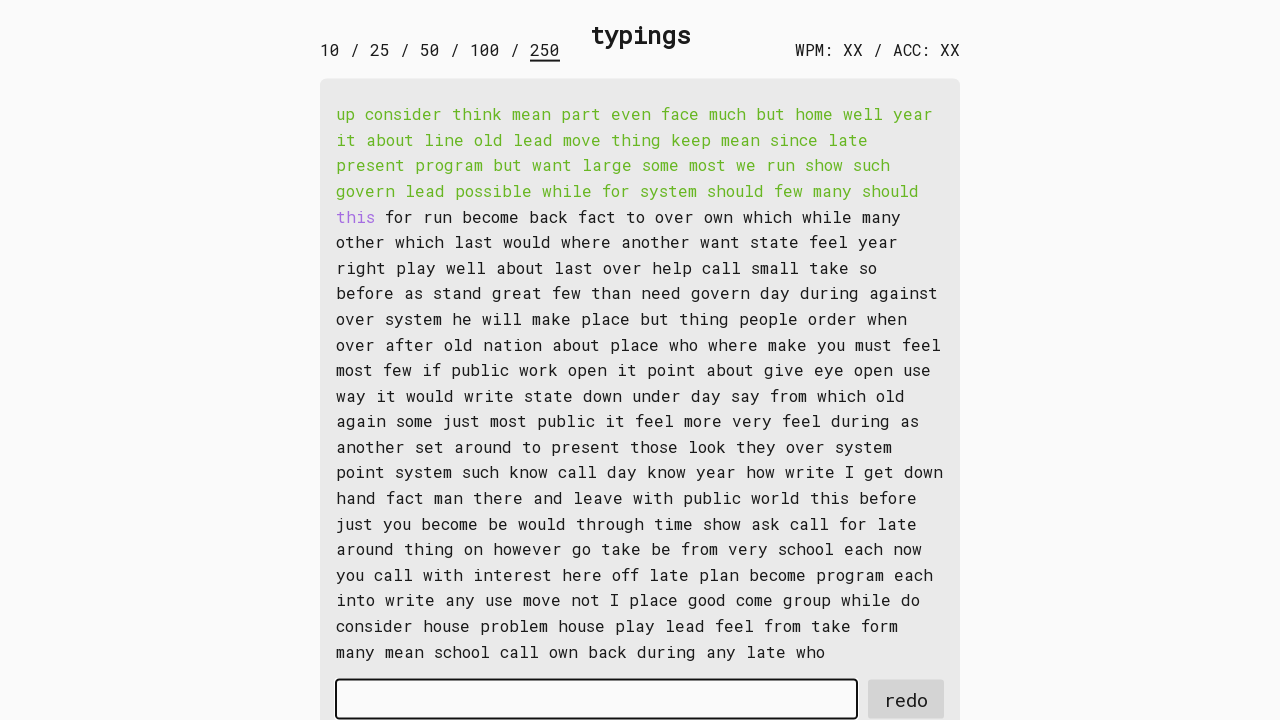

Typed word 45: 'this ' into input field on #input-field
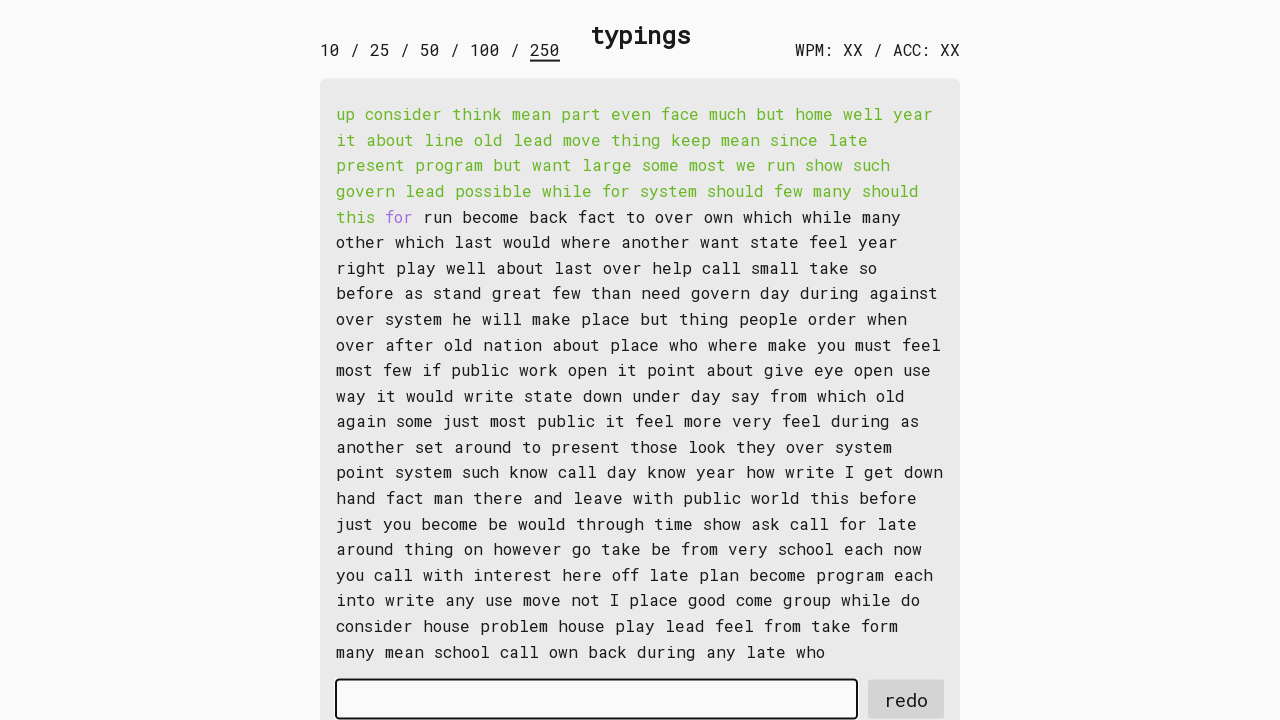

Retrieved word 46: 'for '
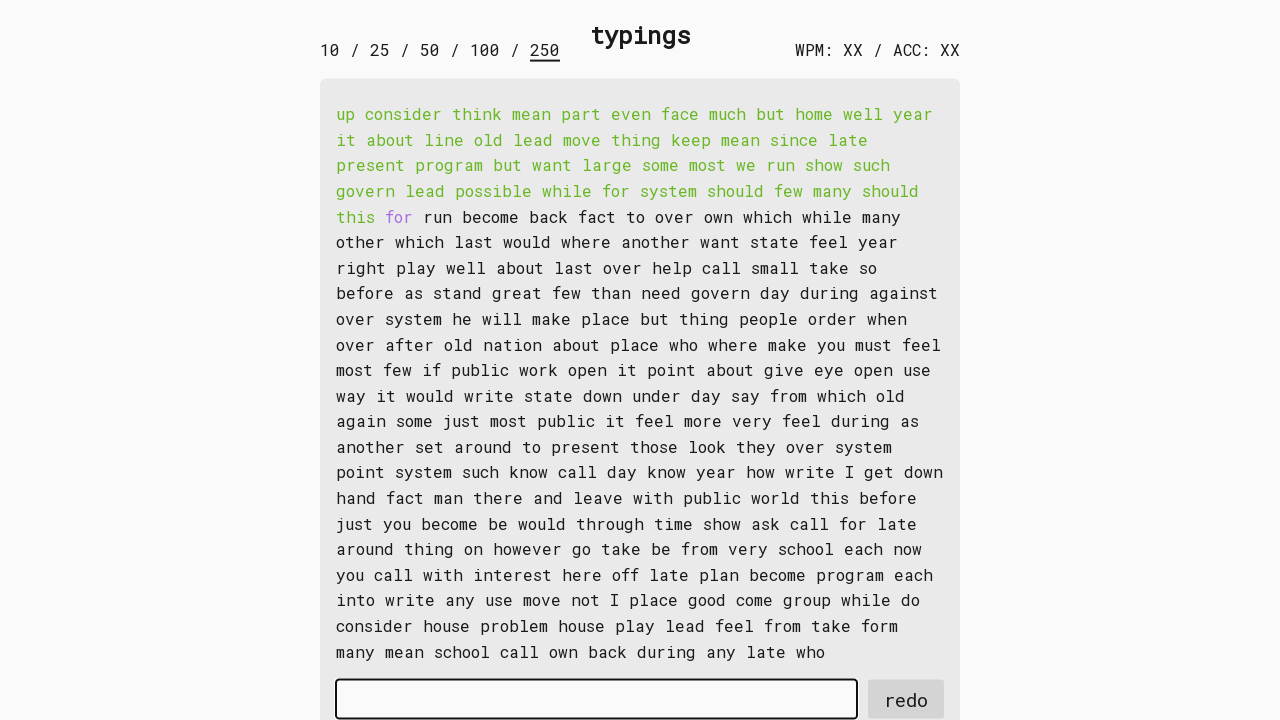

Typed word 46: 'for ' into input field on #input-field
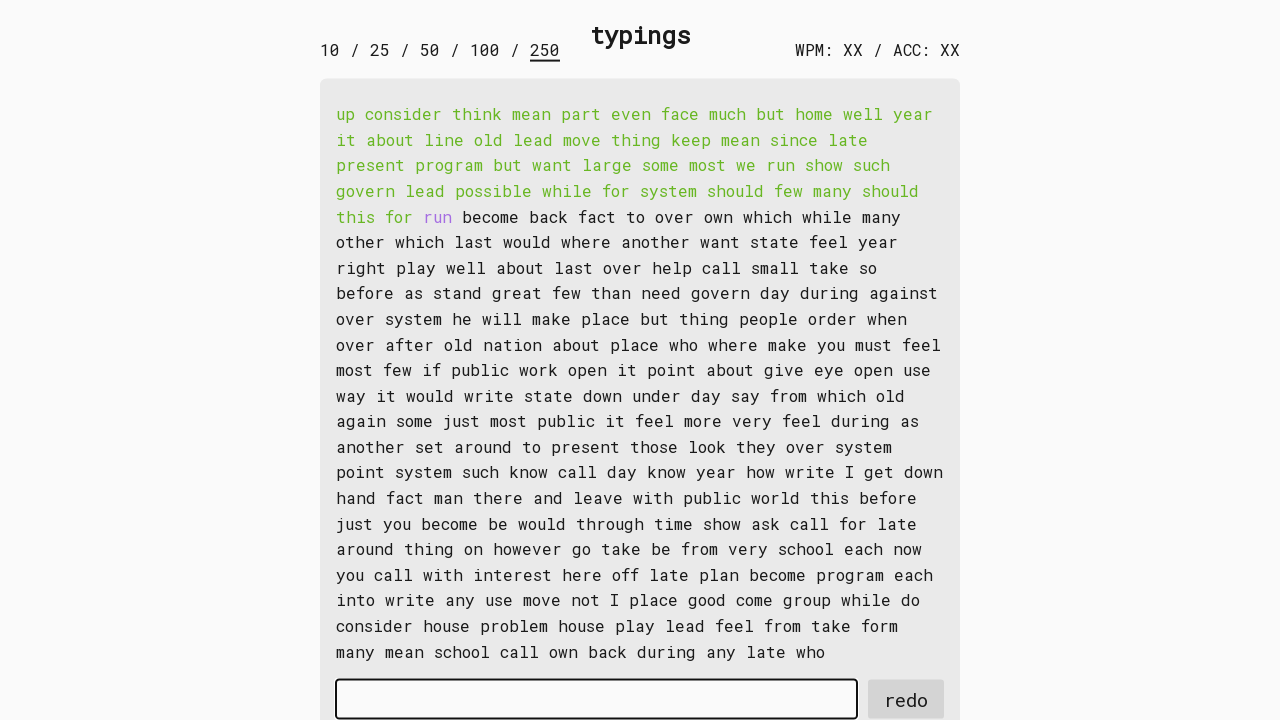

Retrieved word 47: 'run '
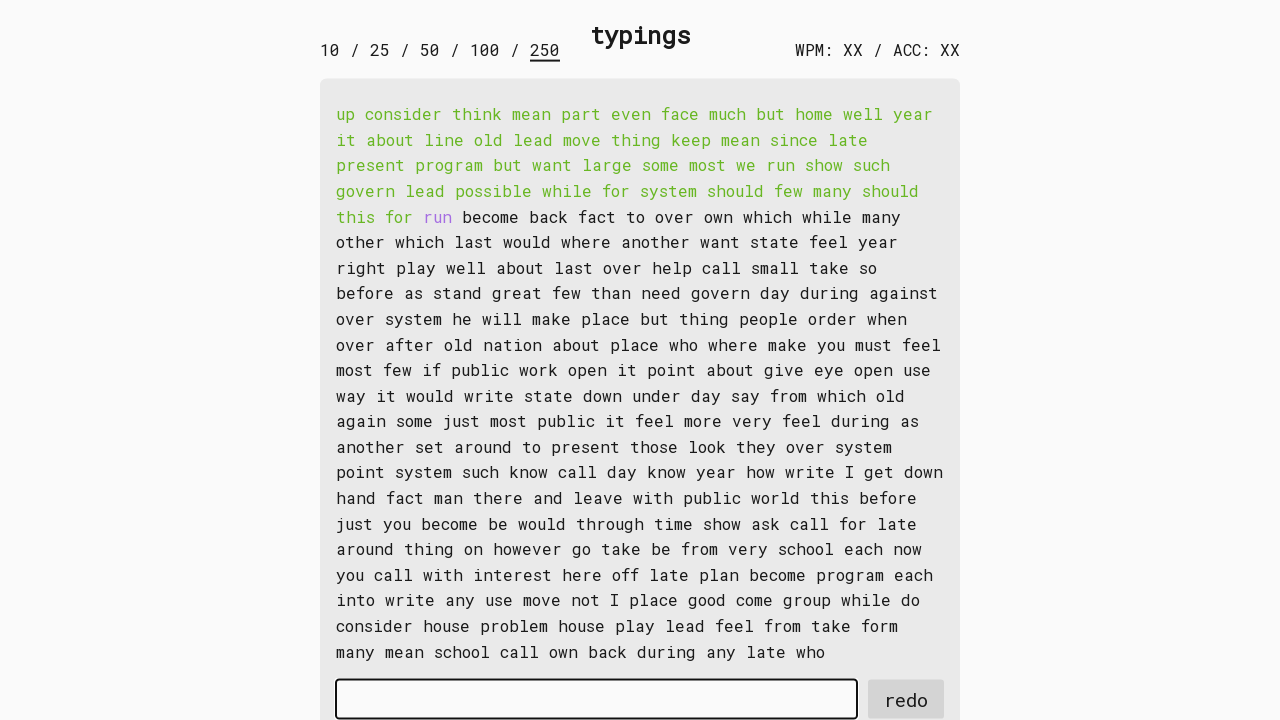

Typed word 47: 'run ' into input field on #input-field
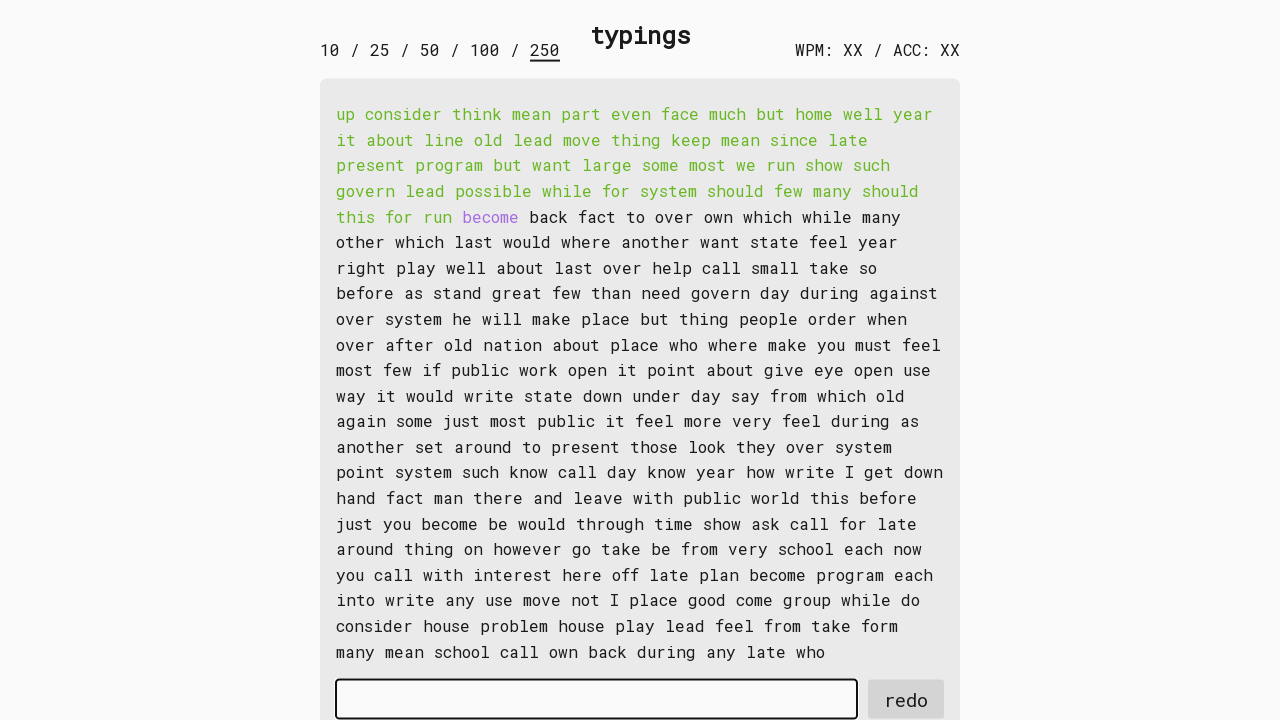

Retrieved word 48: 'become '
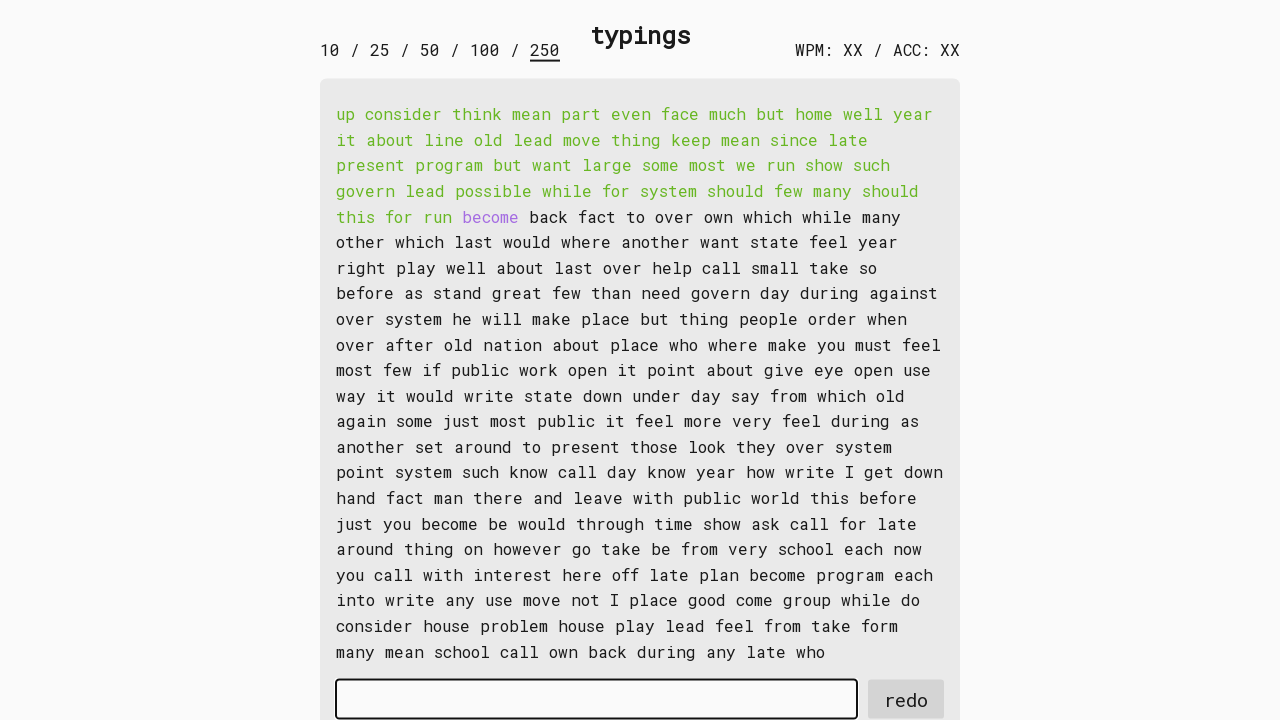

Typed word 48: 'become ' into input field on #input-field
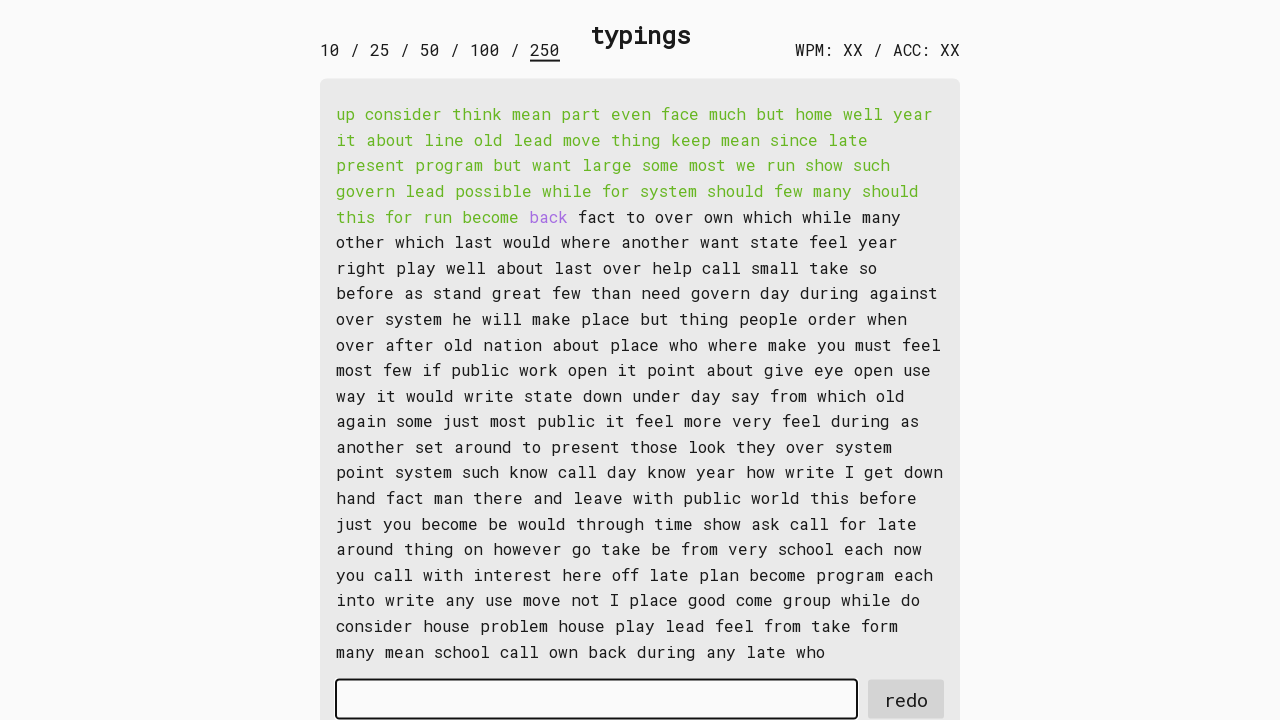

Retrieved word 49: 'back '
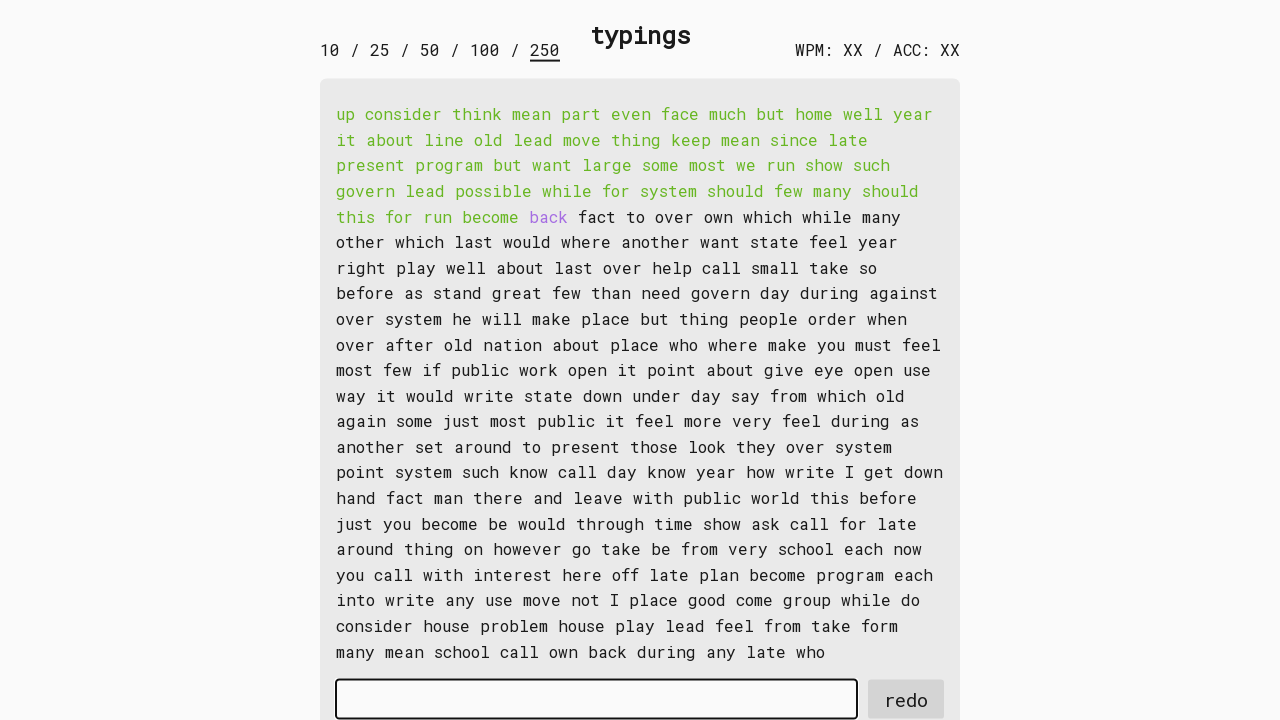

Typed word 49: 'back ' into input field on #input-field
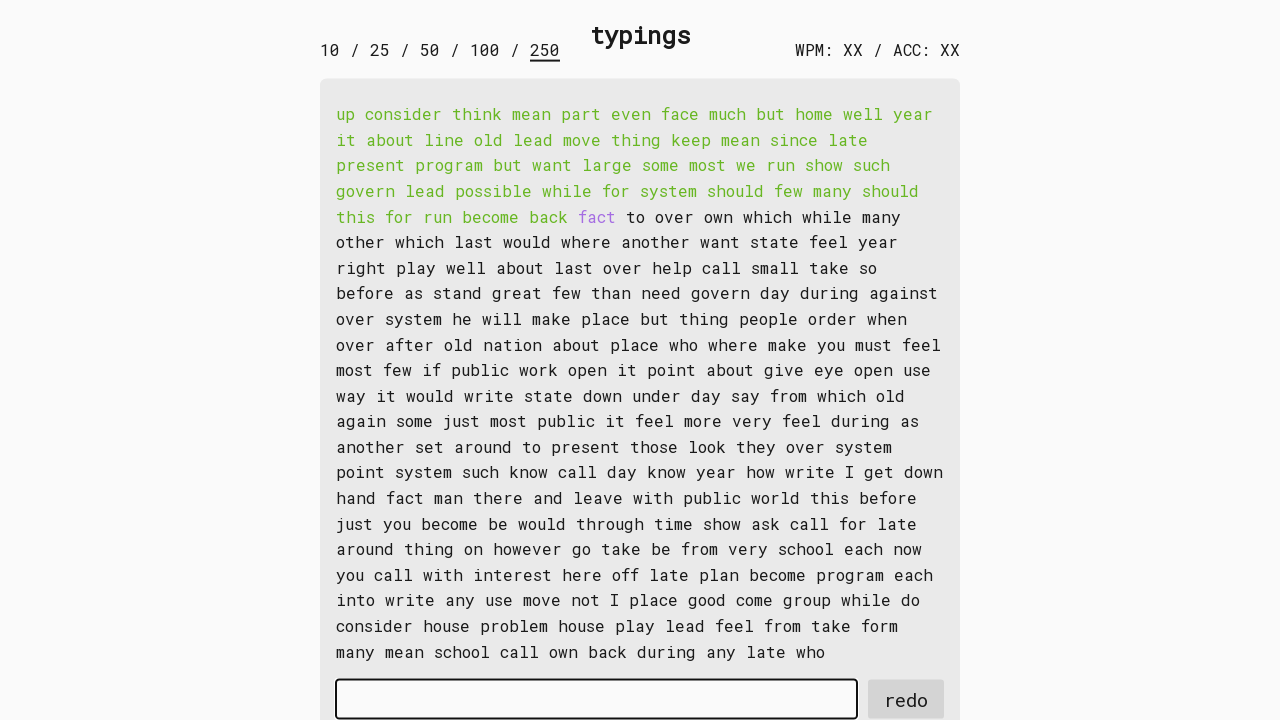

Retrieved word 50: 'fact '
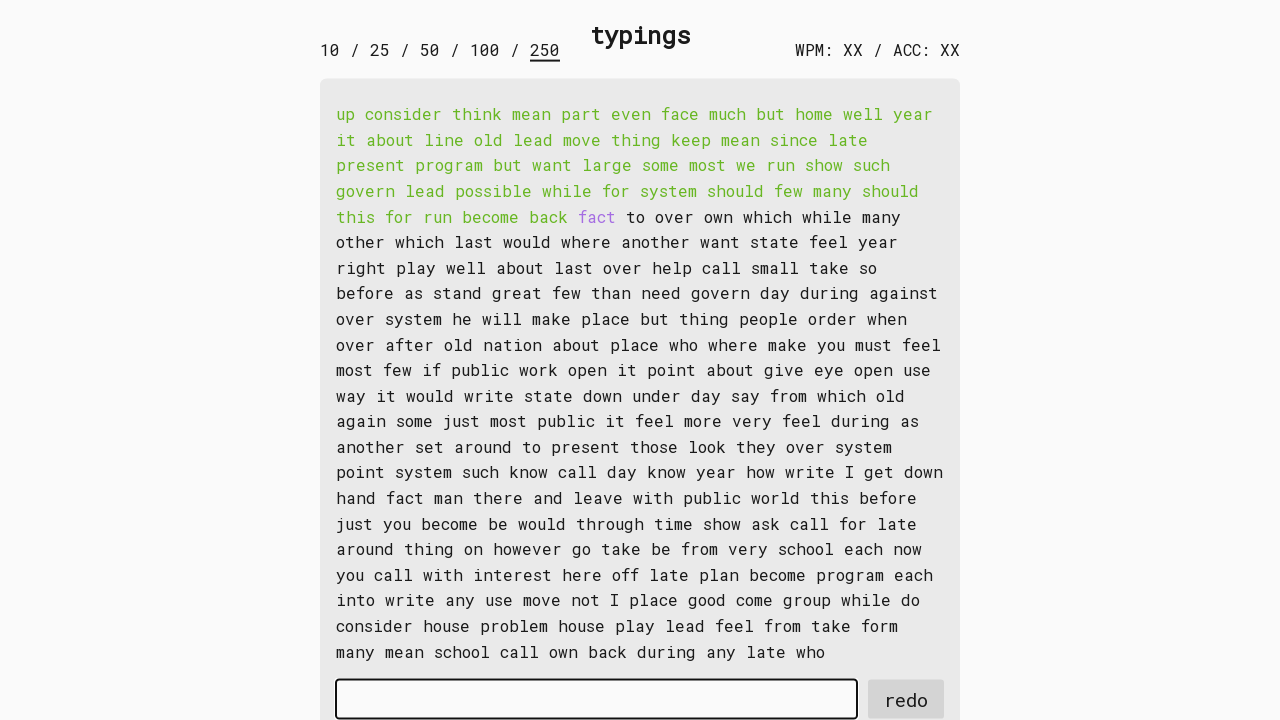

Typed word 50: 'fact ' into input field on #input-field
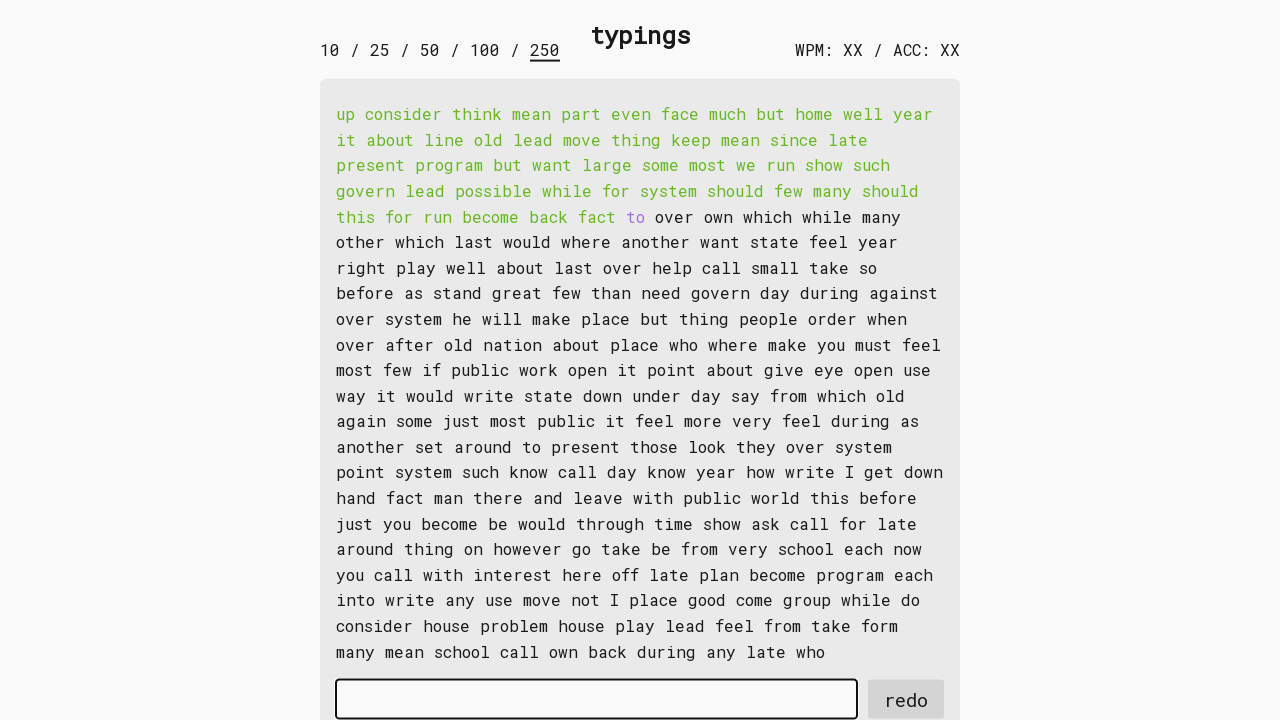

Retrieved word 51: 'to '
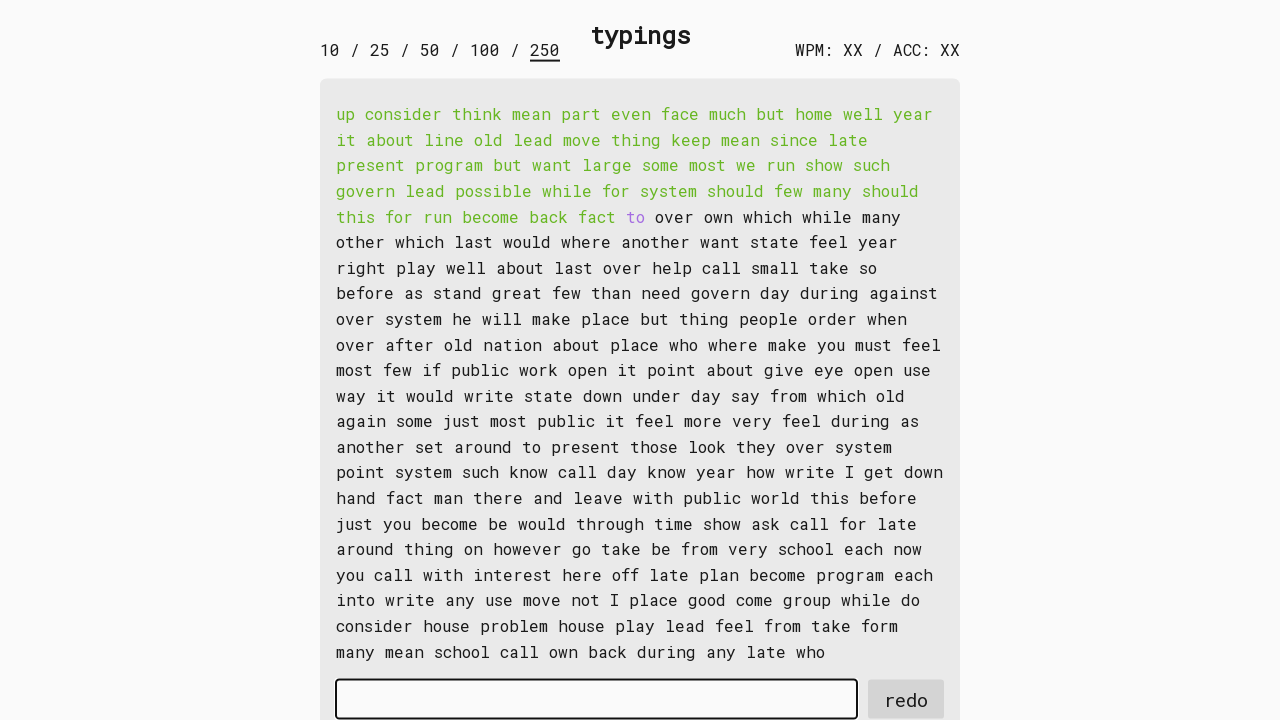

Typed word 51: 'to ' into input field on #input-field
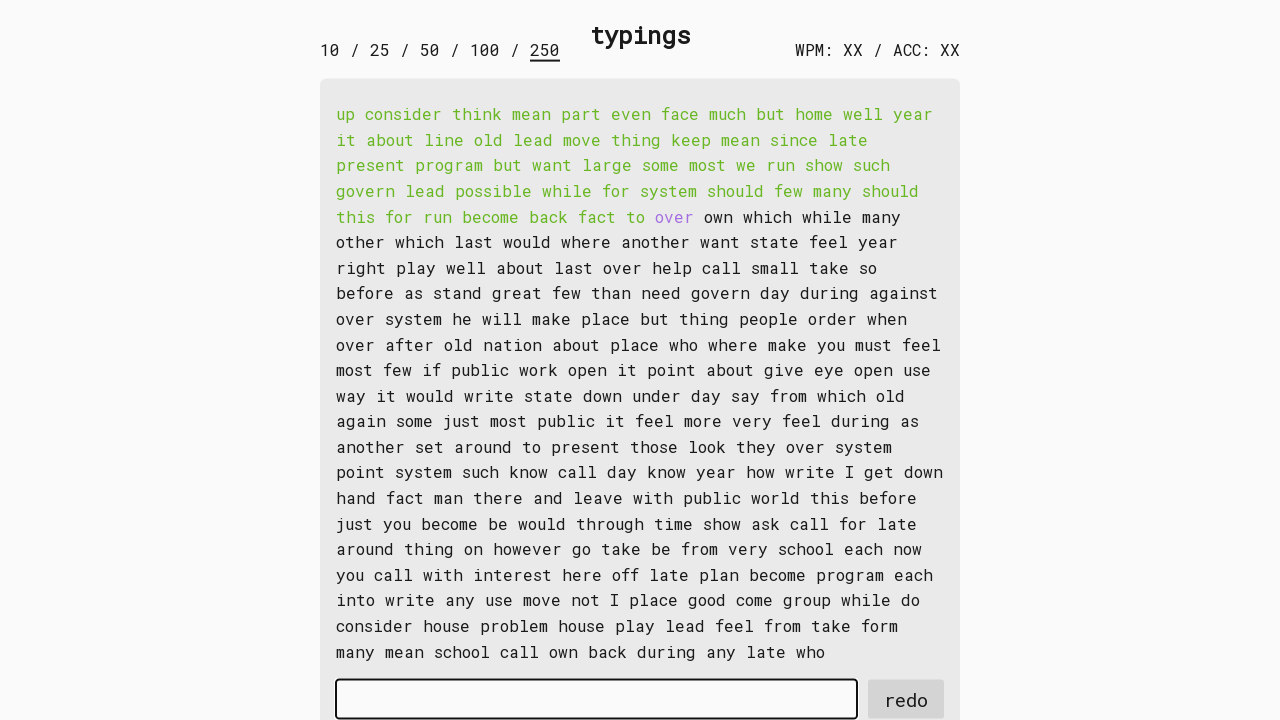

Retrieved word 52: 'over '
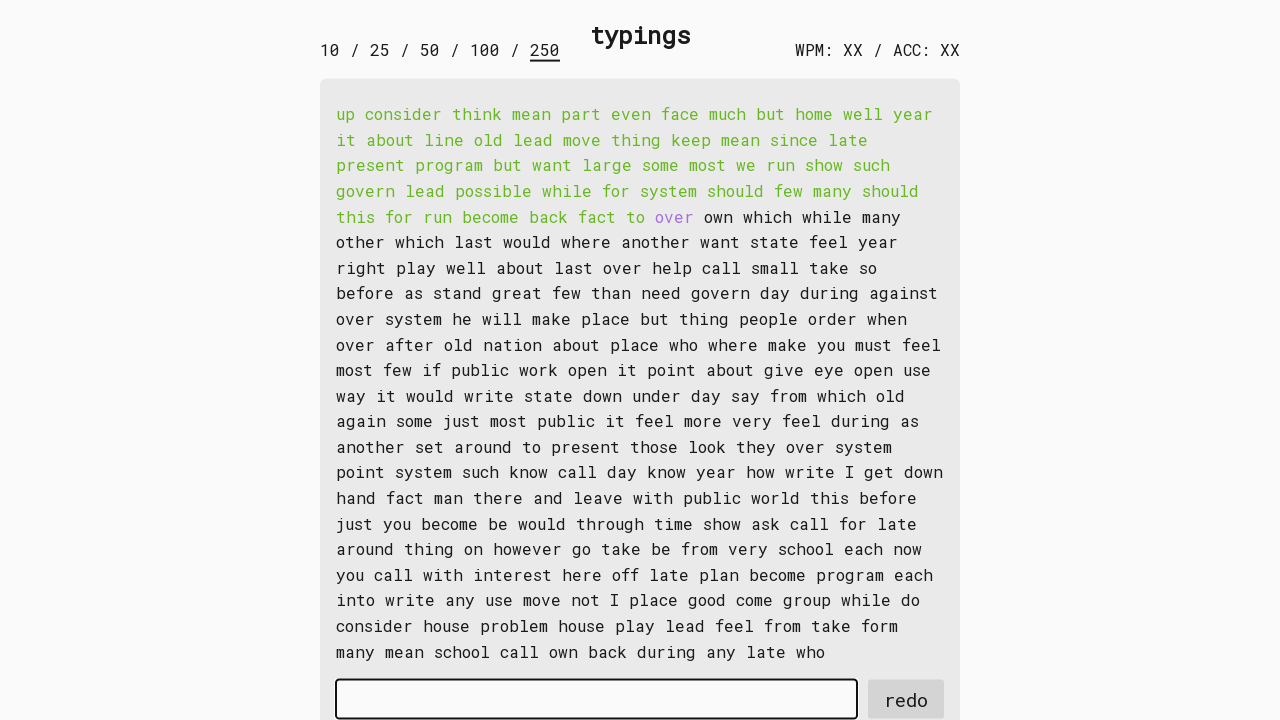

Typed word 52: 'over ' into input field on #input-field
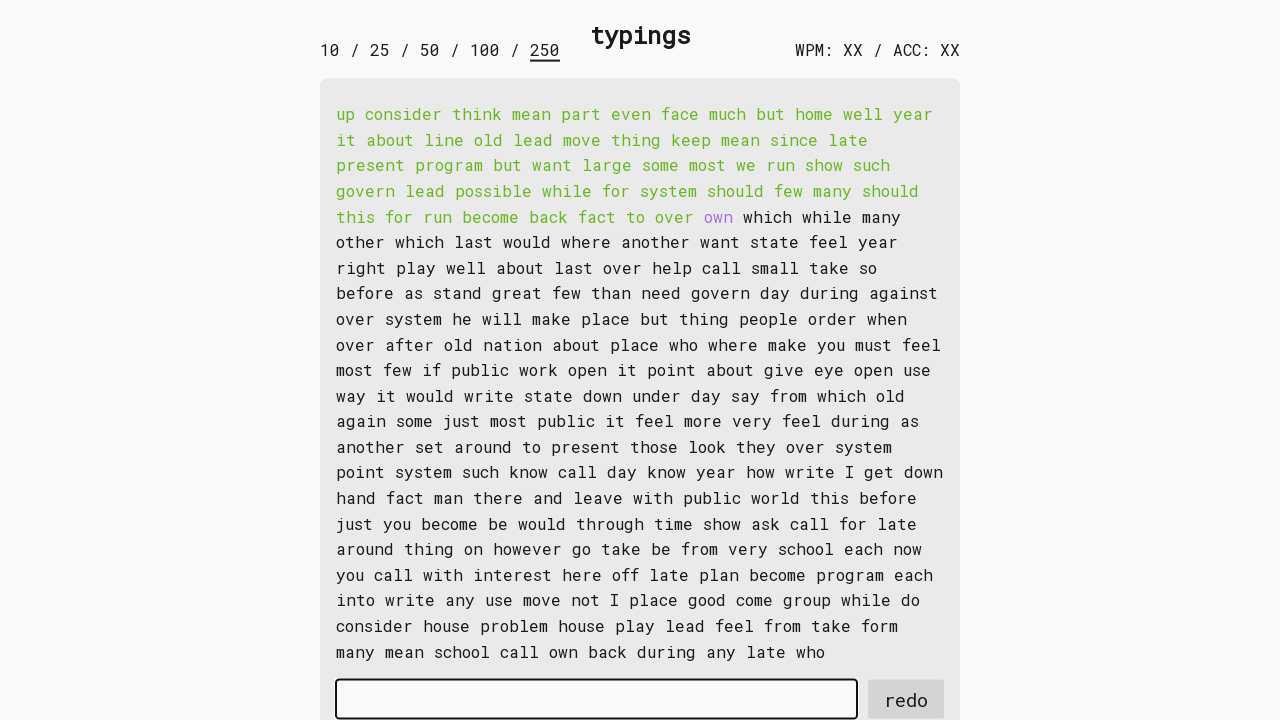

Retrieved word 53: 'own '
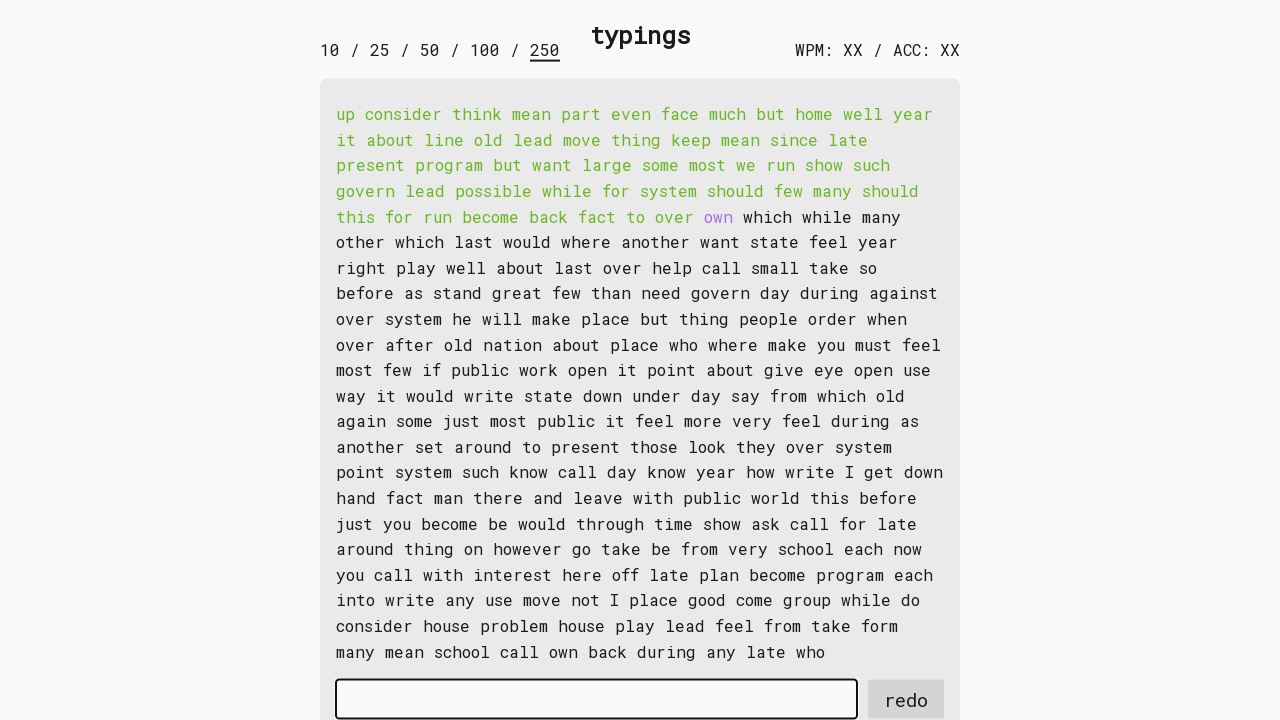

Typed word 53: 'own ' into input field on #input-field
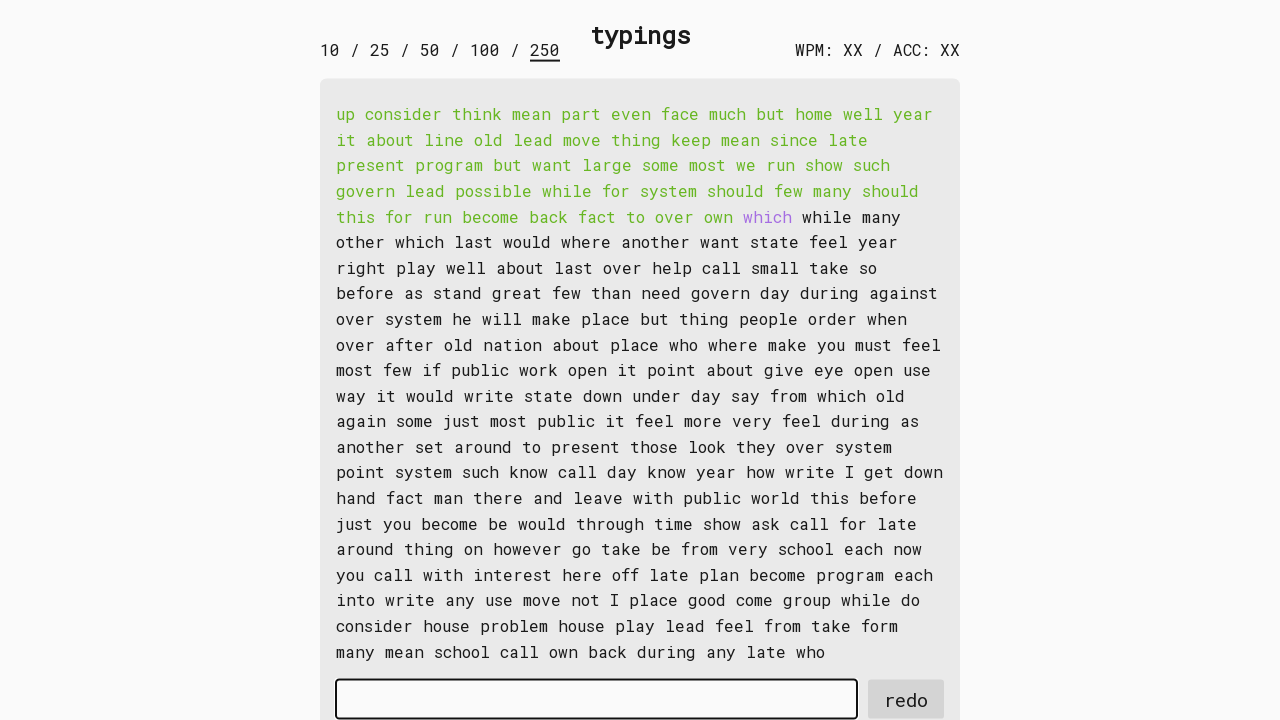

Retrieved word 54: 'which '
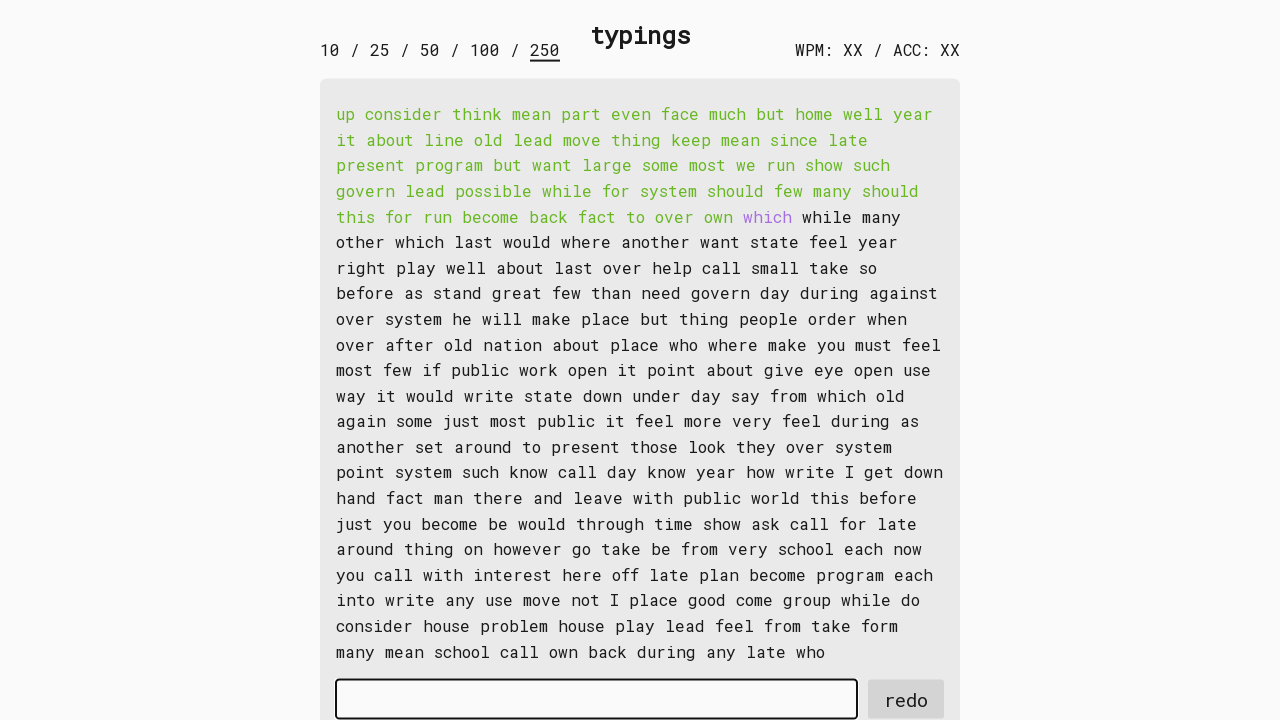

Typed word 54: 'which ' into input field on #input-field
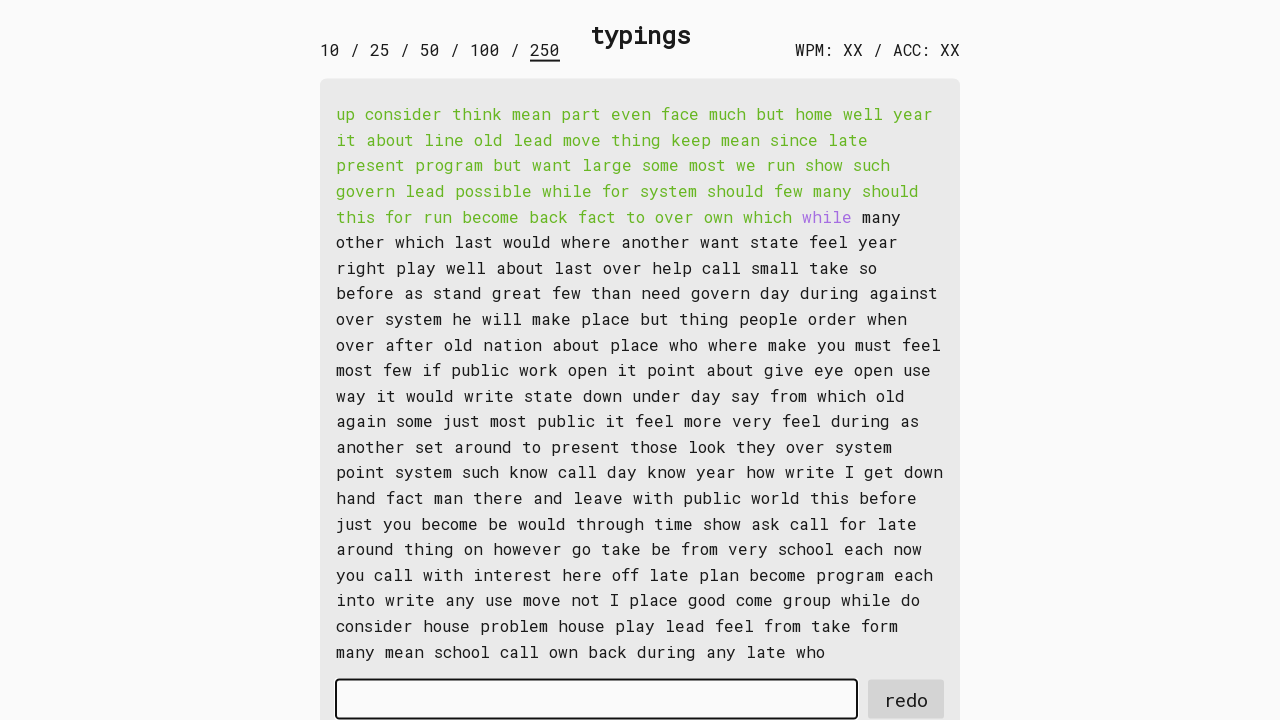

Retrieved word 55: 'while '
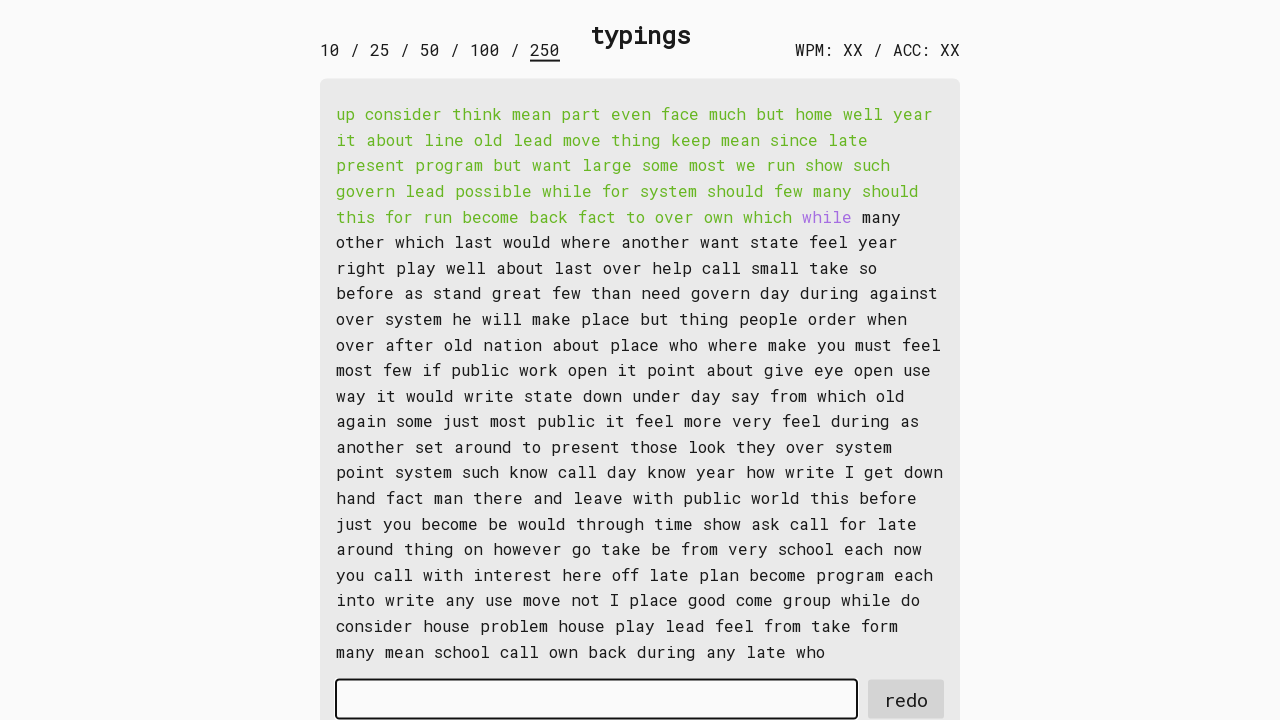

Typed word 55: 'while ' into input field on #input-field
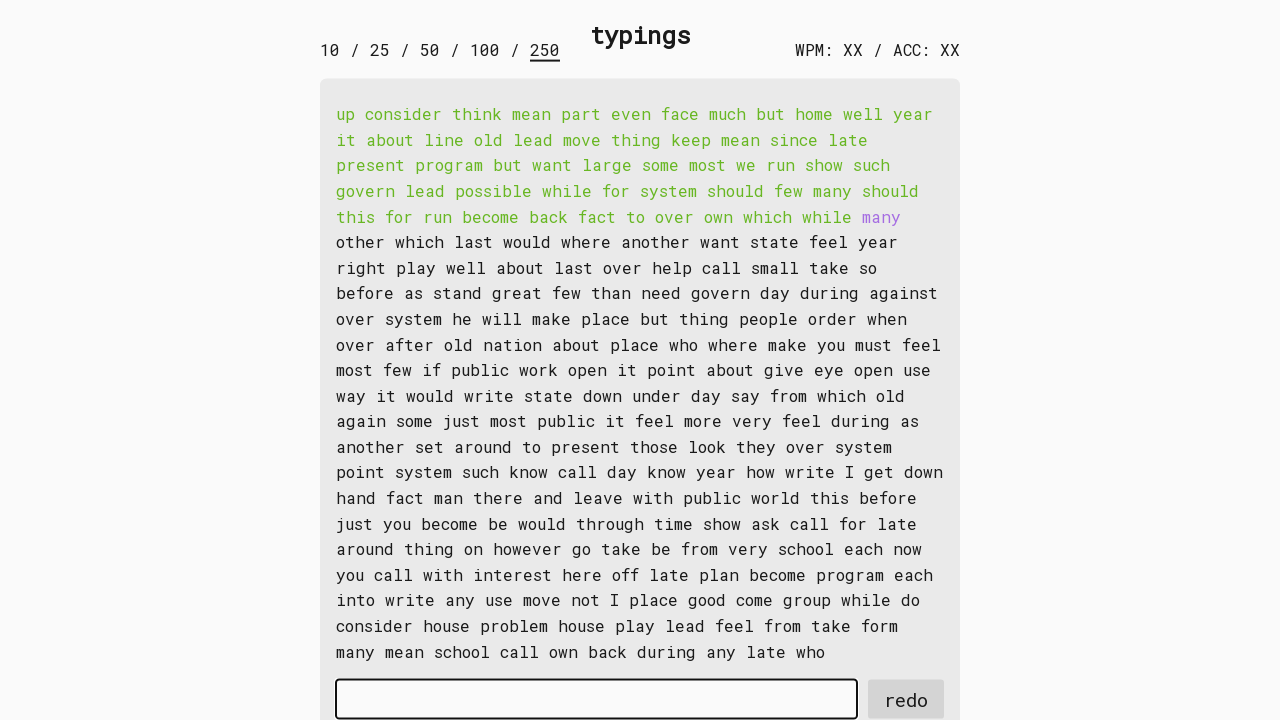

Retrieved word 56: 'many '
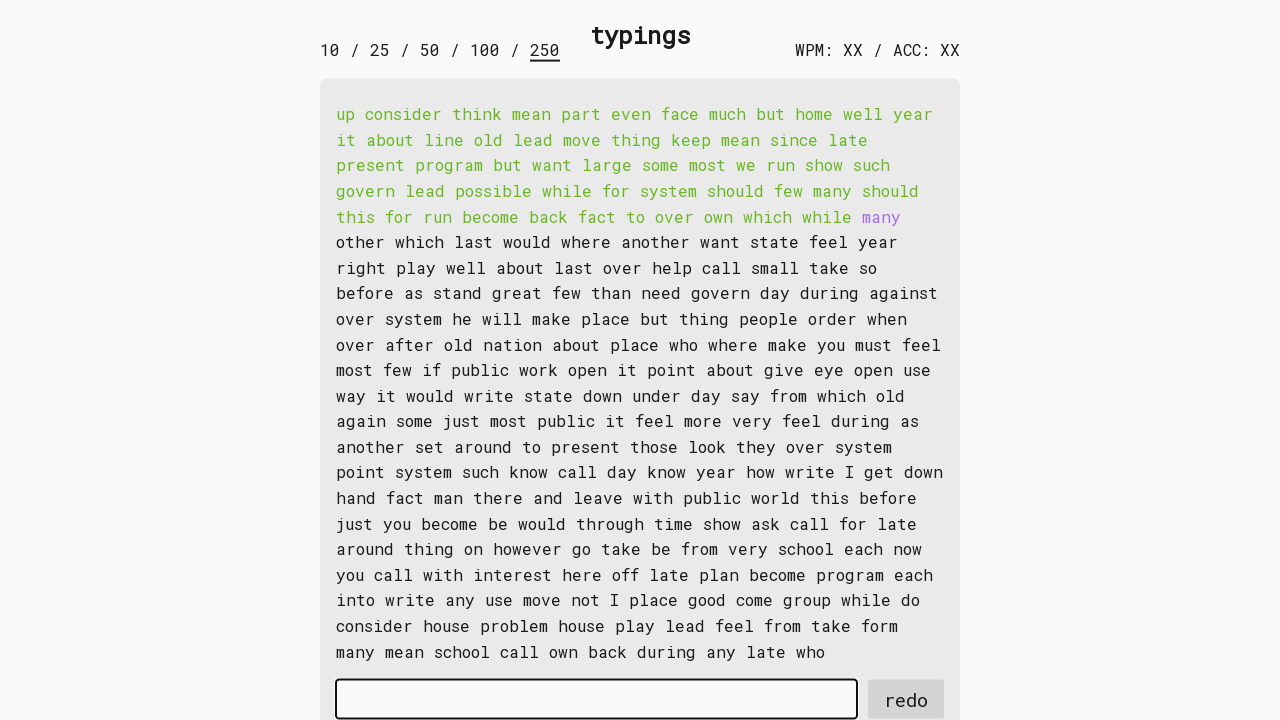

Typed word 56: 'many ' into input field on #input-field
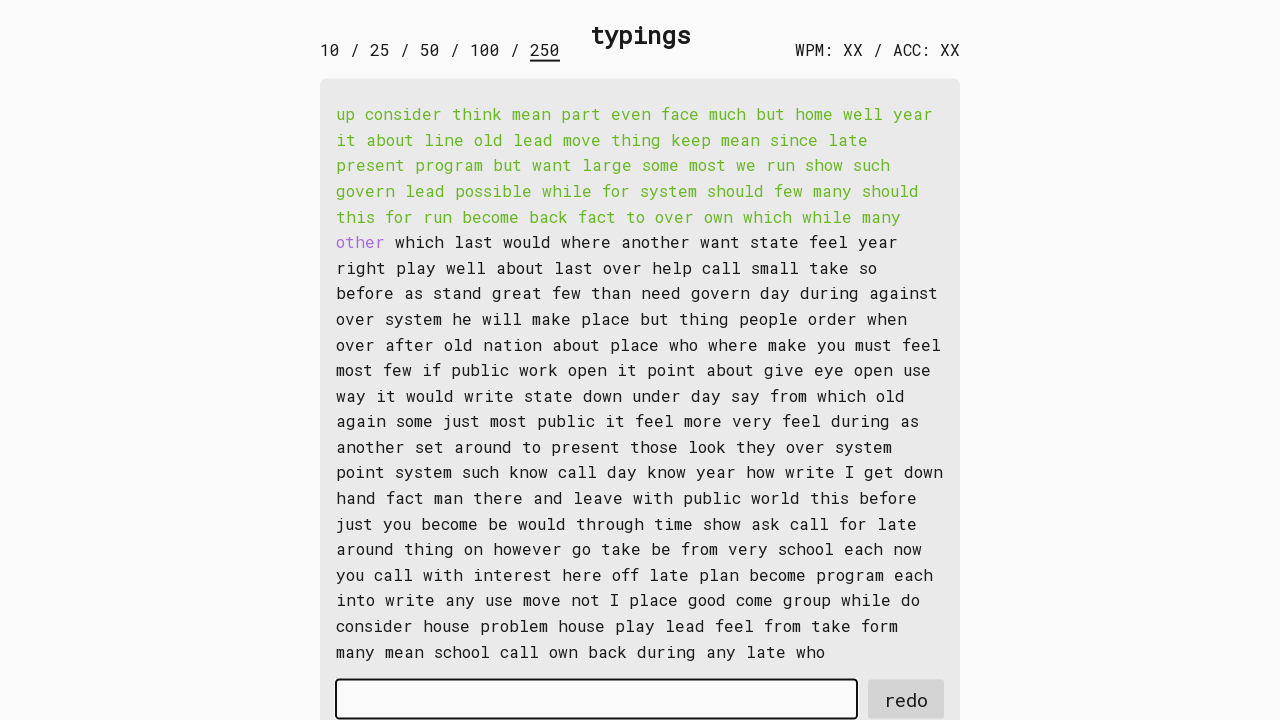

Retrieved word 57: 'other '
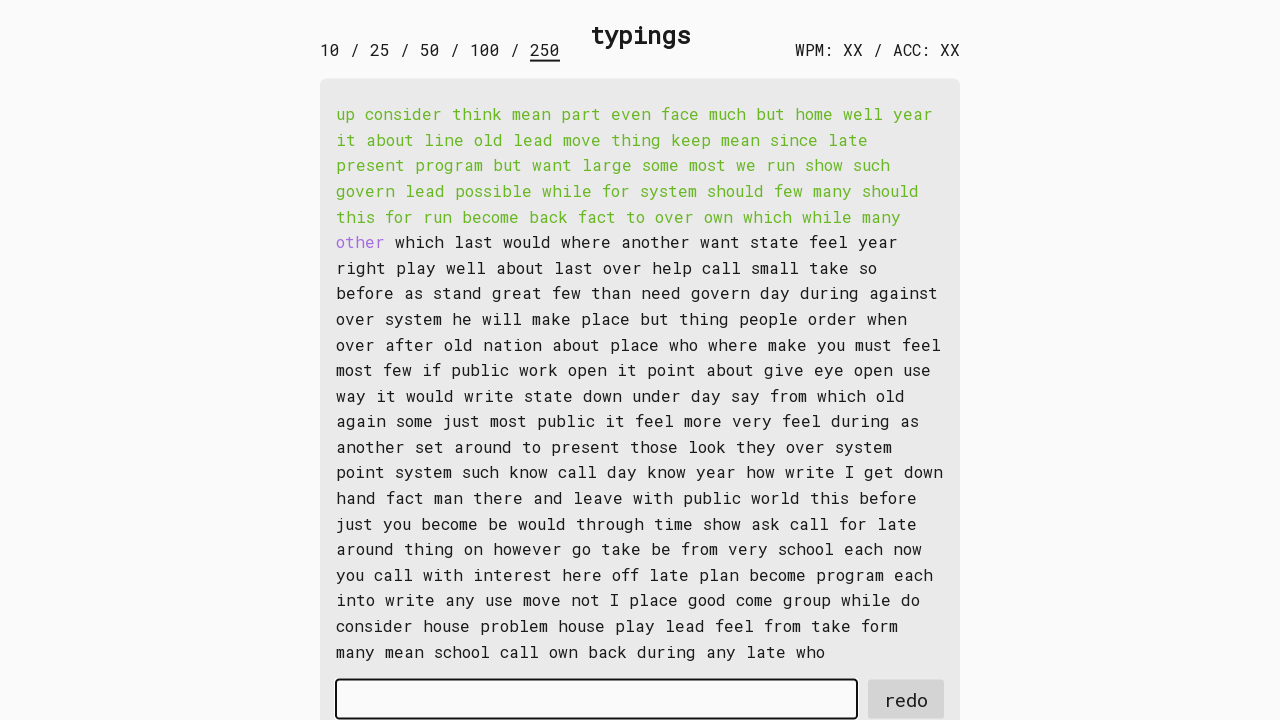

Typed word 57: 'other ' into input field on #input-field
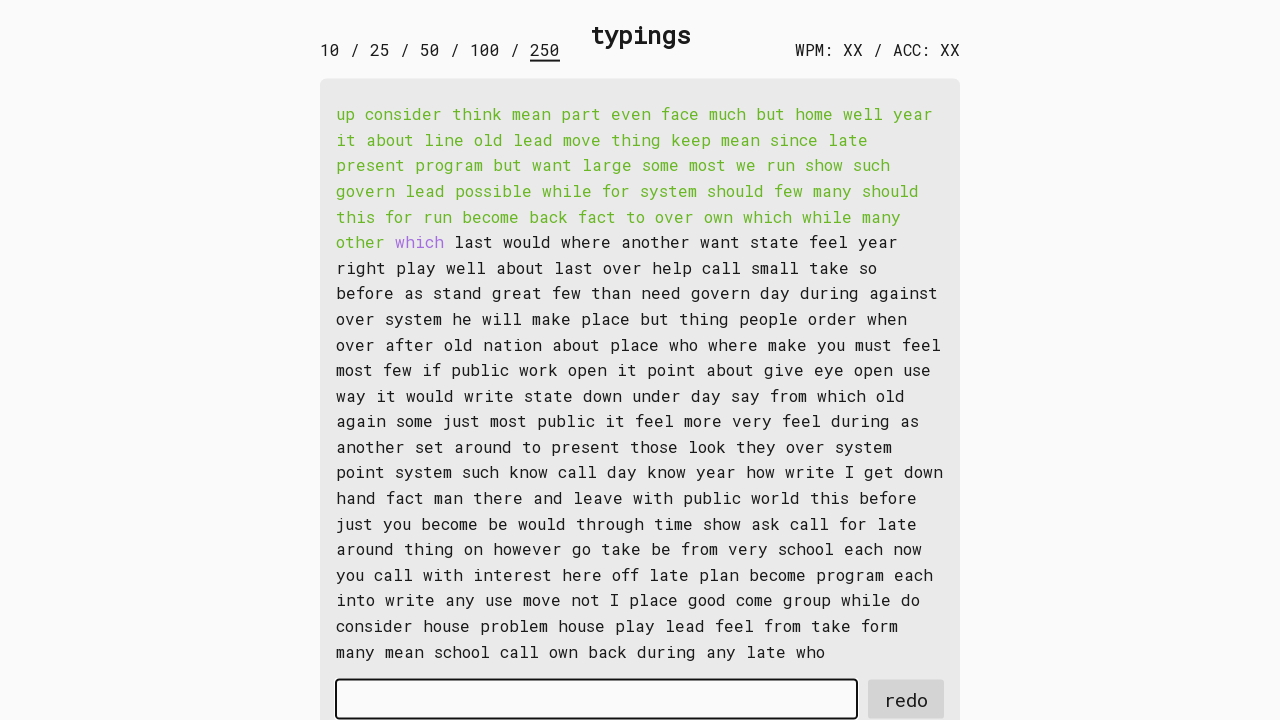

Retrieved word 58: 'which '
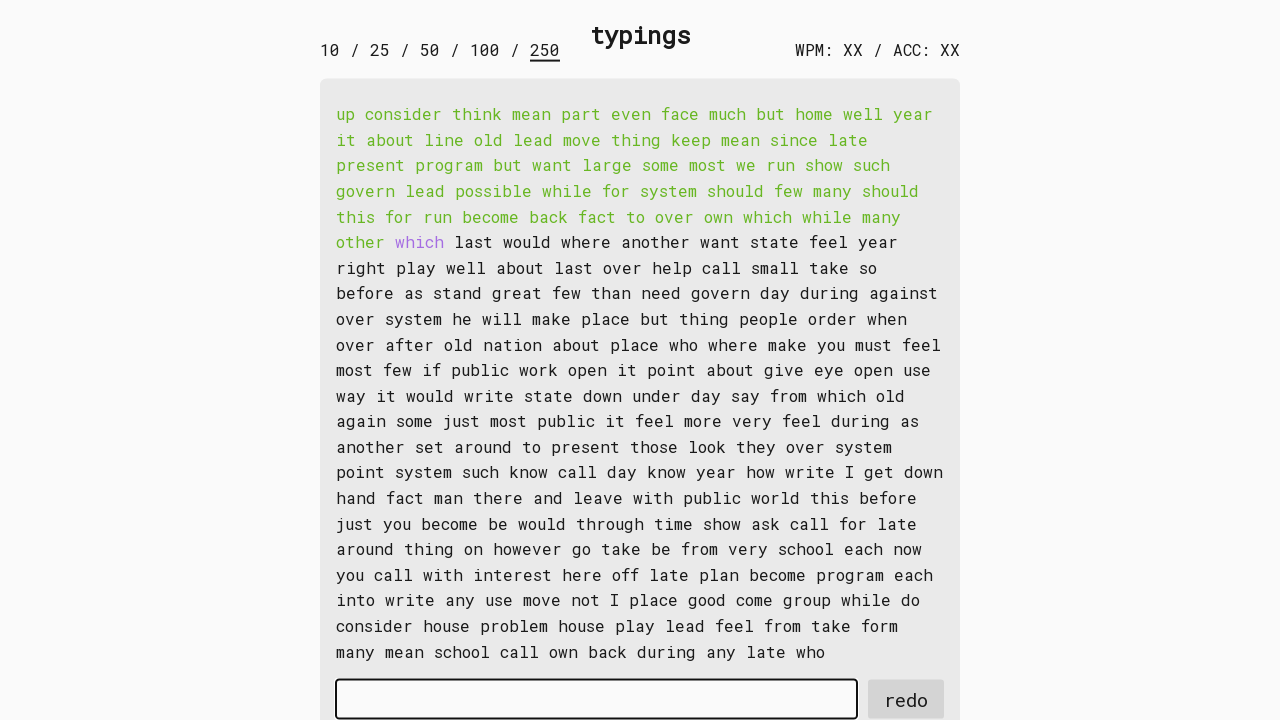

Typed word 58: 'which ' into input field on #input-field
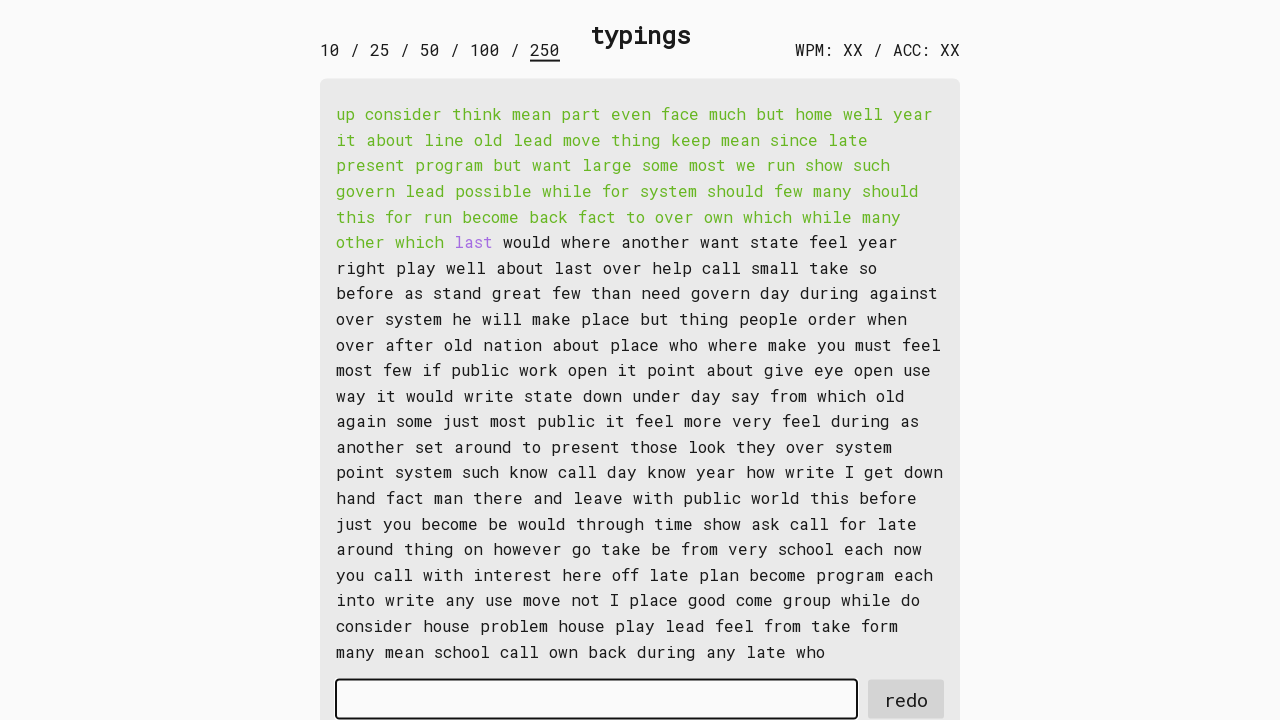

Retrieved word 59: 'last '
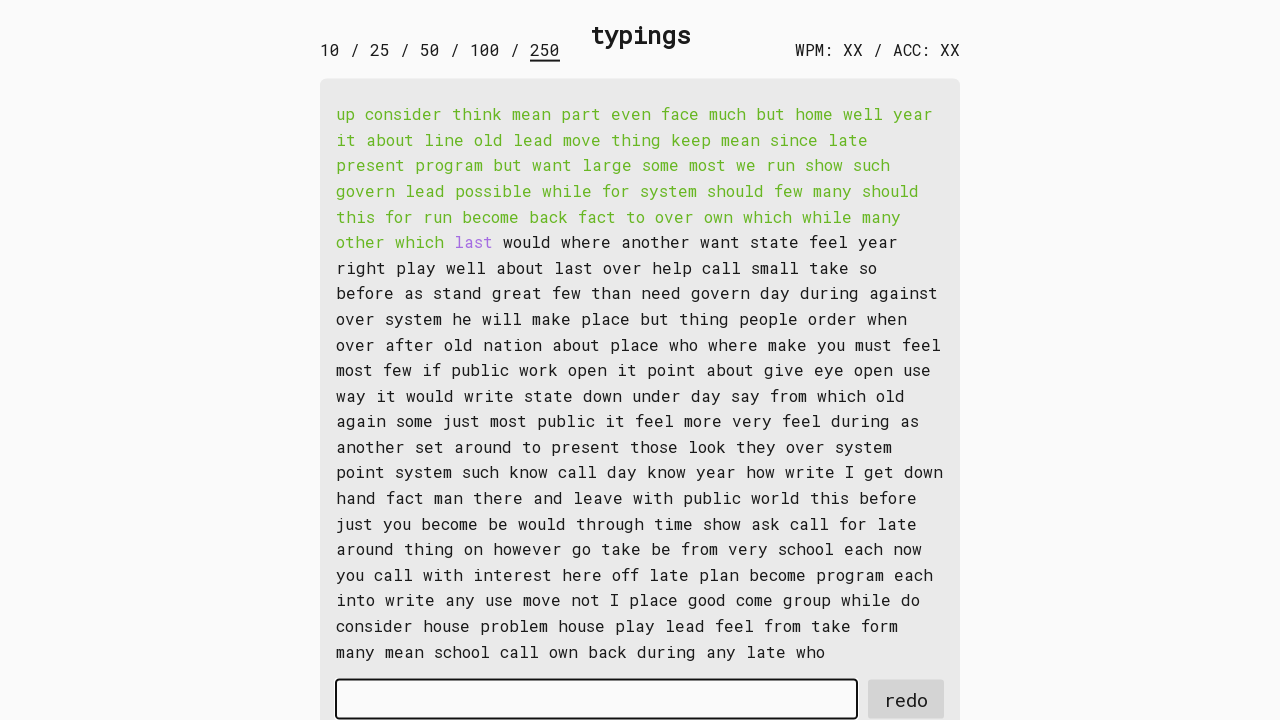

Typed word 59: 'last ' into input field on #input-field
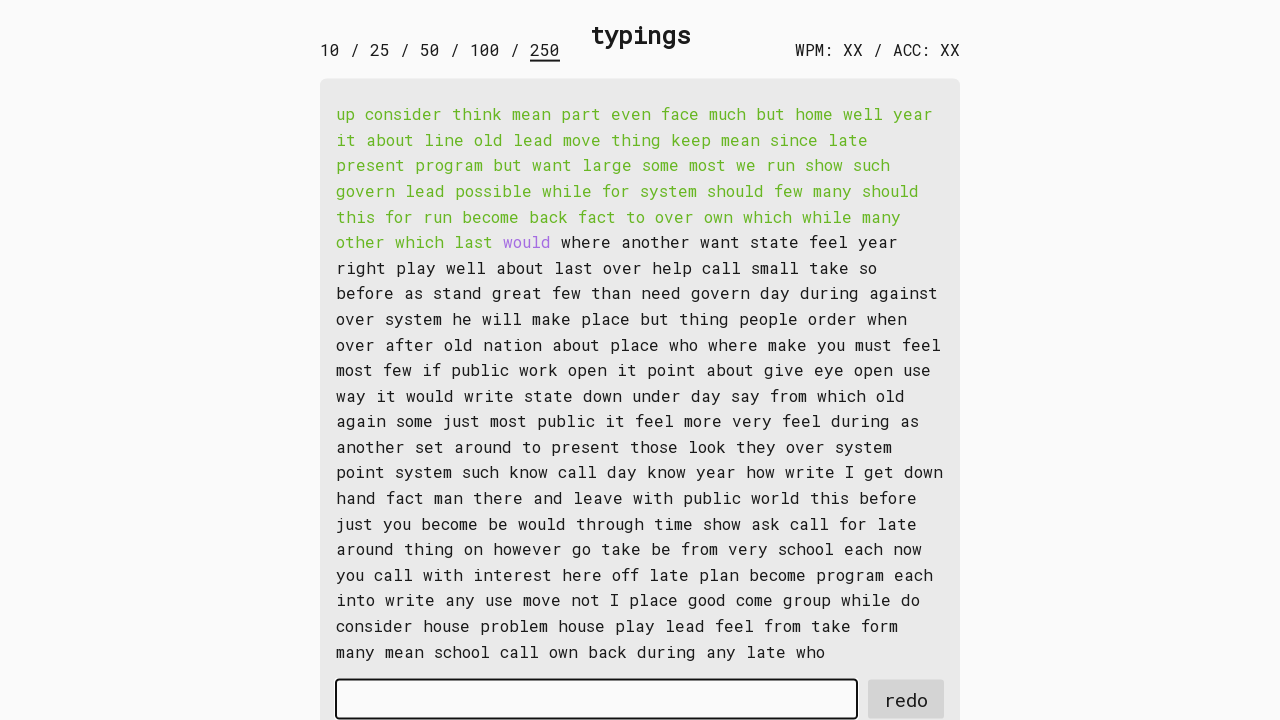

Retrieved word 60: 'would '
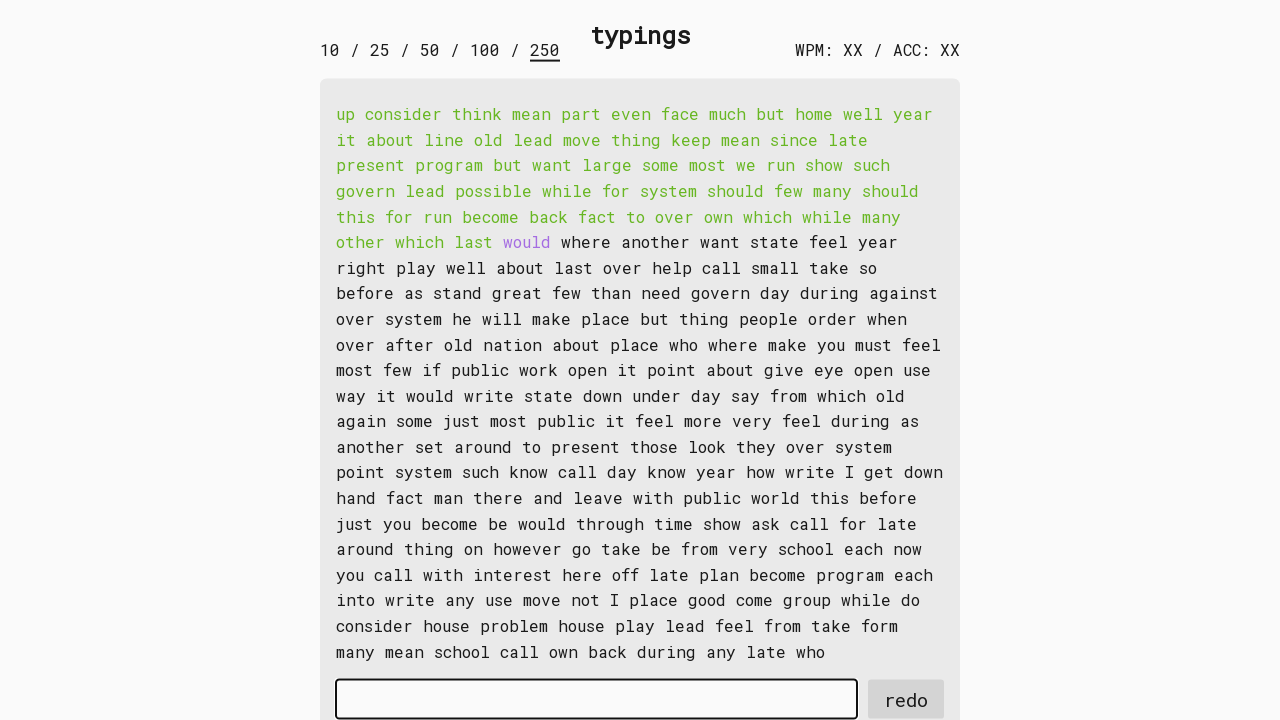

Typed word 60: 'would ' into input field on #input-field
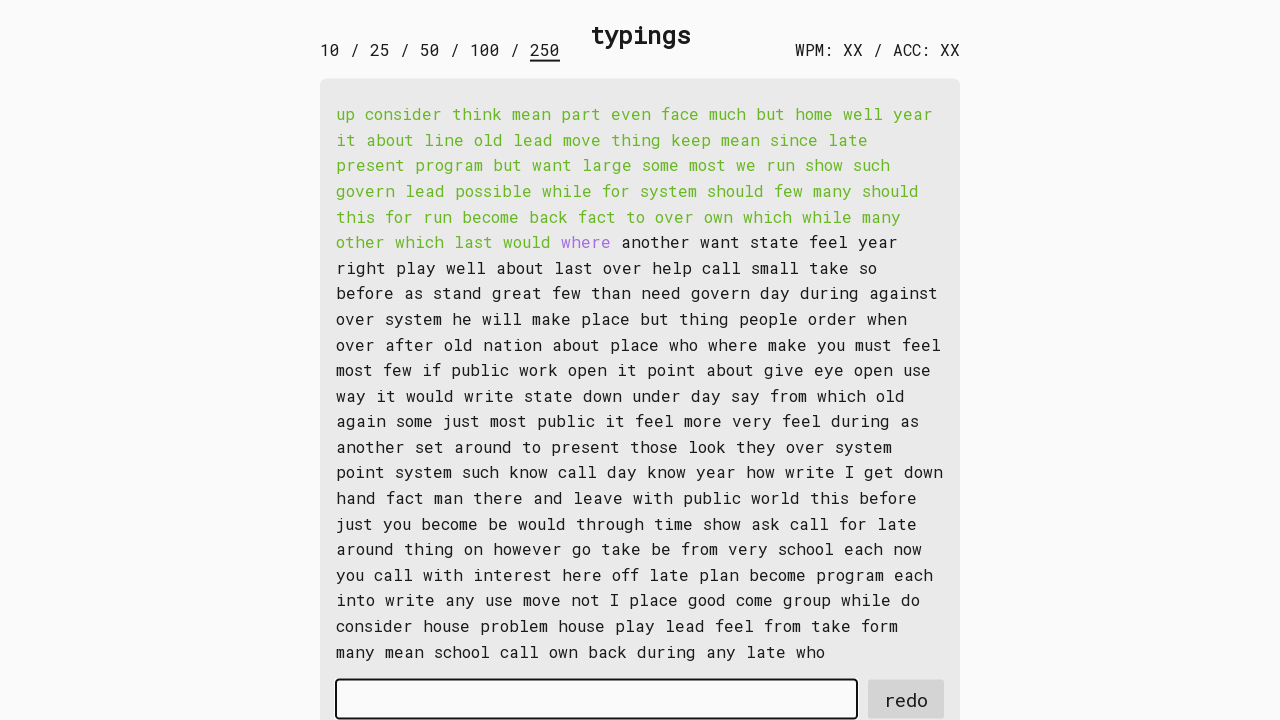

Retrieved word 61: 'where '
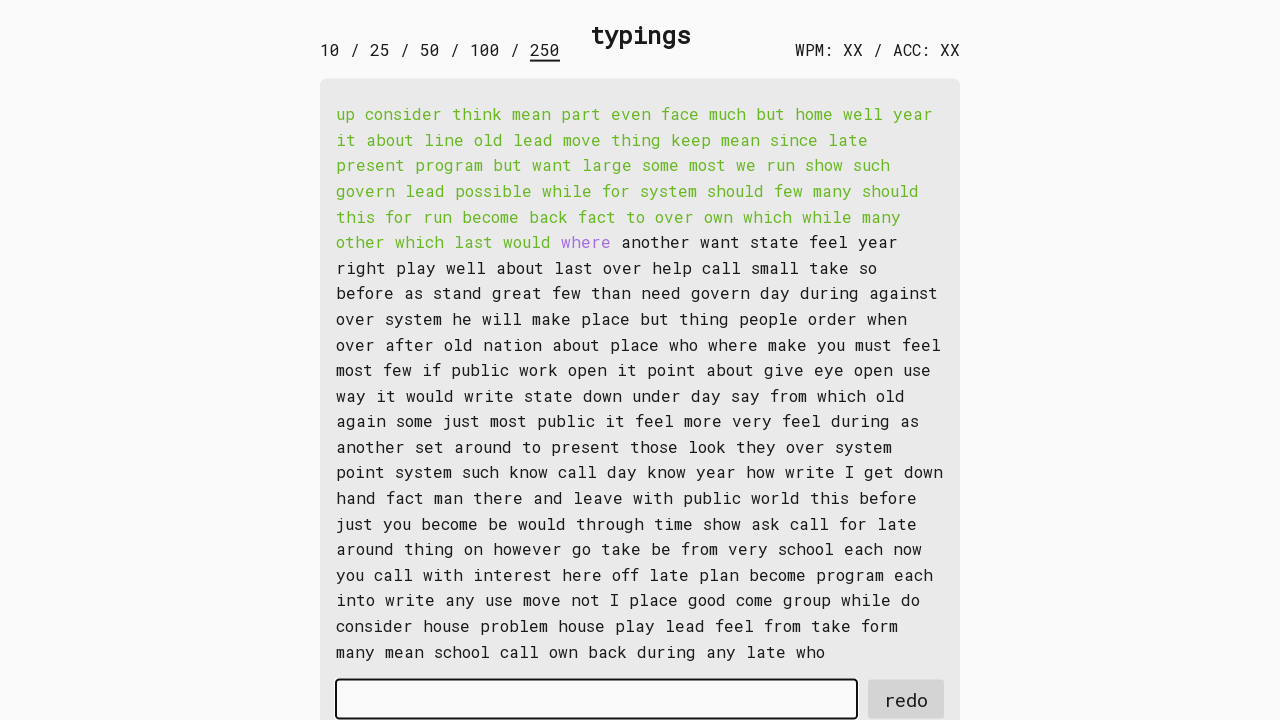

Typed word 61: 'where ' into input field on #input-field
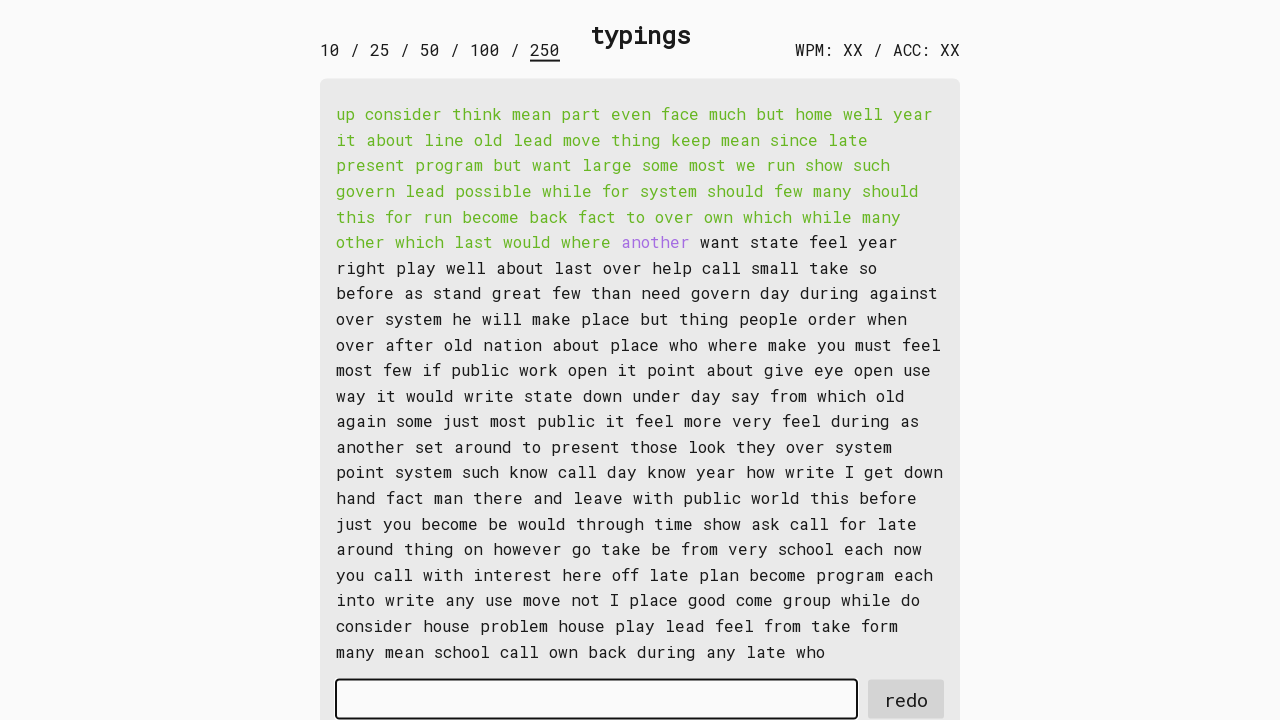

Retrieved word 62: 'another '
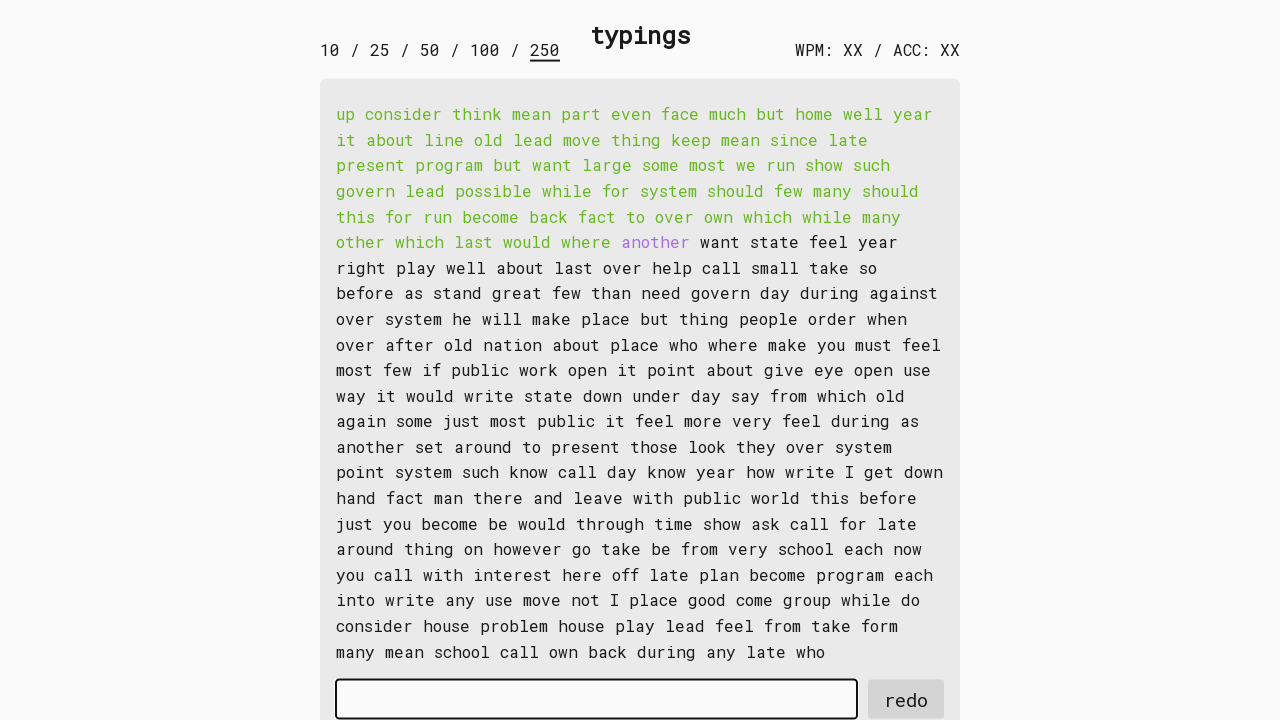

Typed word 62: 'another ' into input field on #input-field
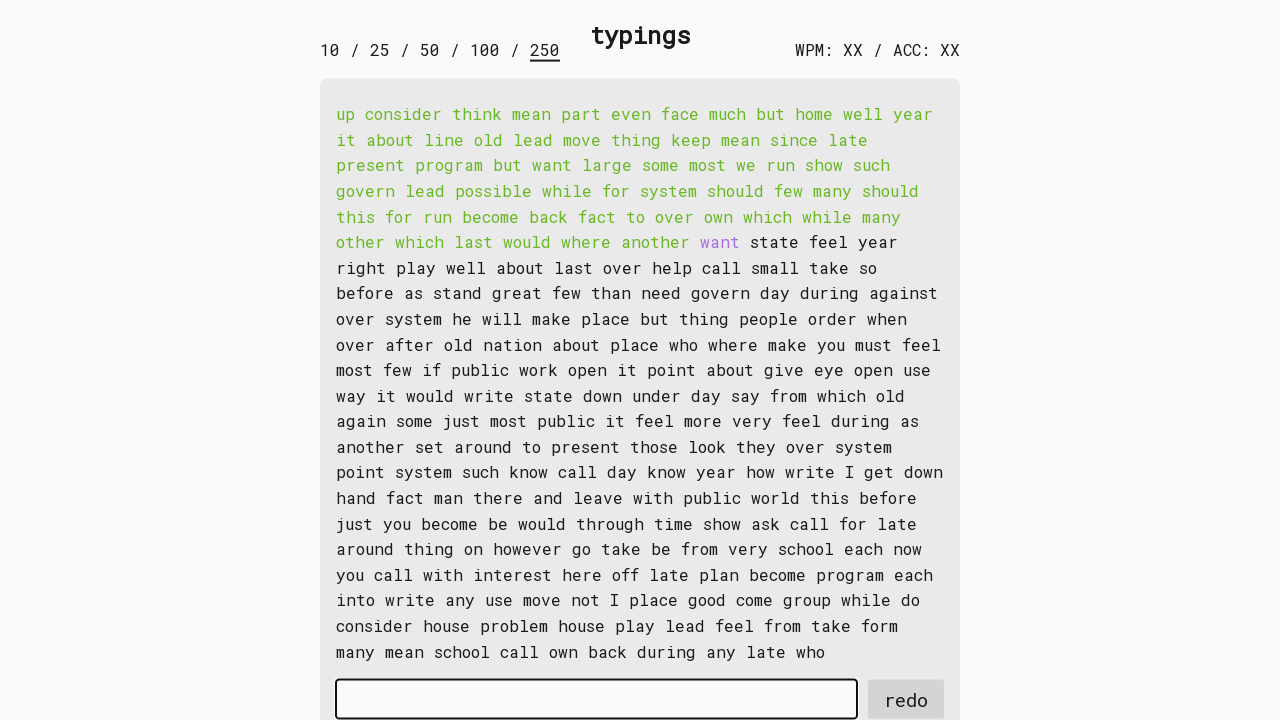

Retrieved word 63: 'want '
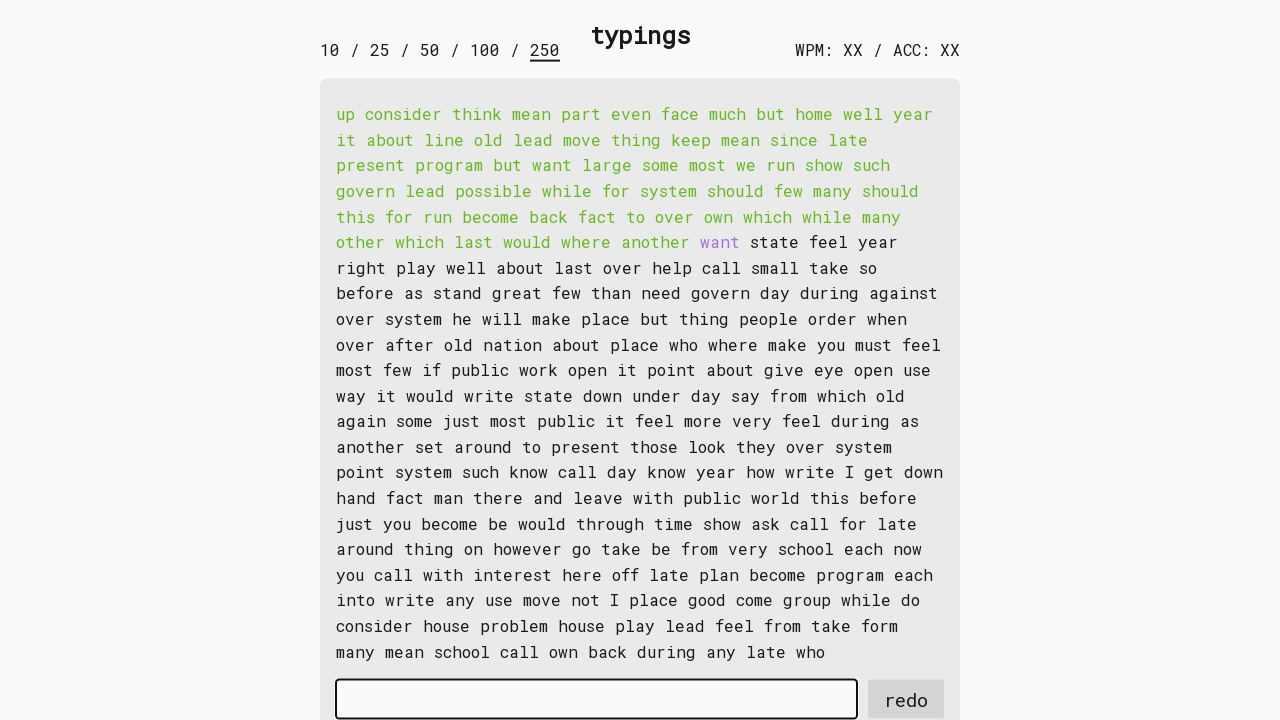

Typed word 63: 'want ' into input field on #input-field
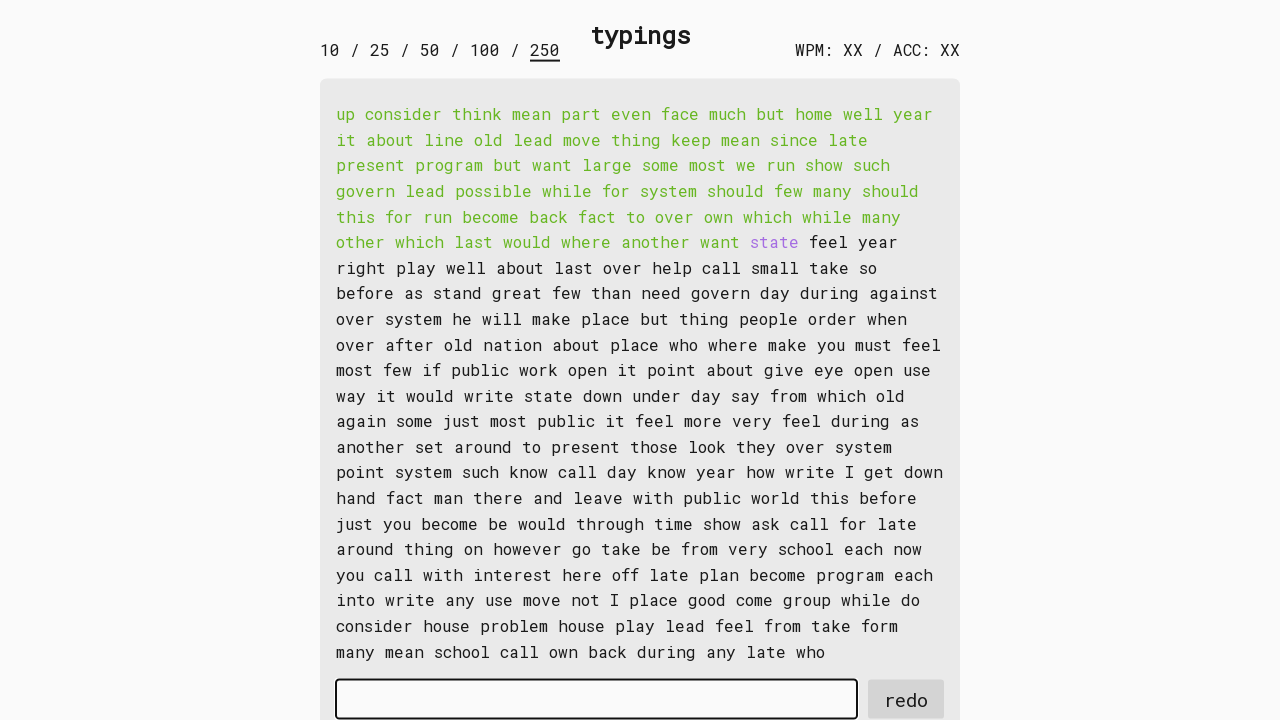

Retrieved word 64: 'state '
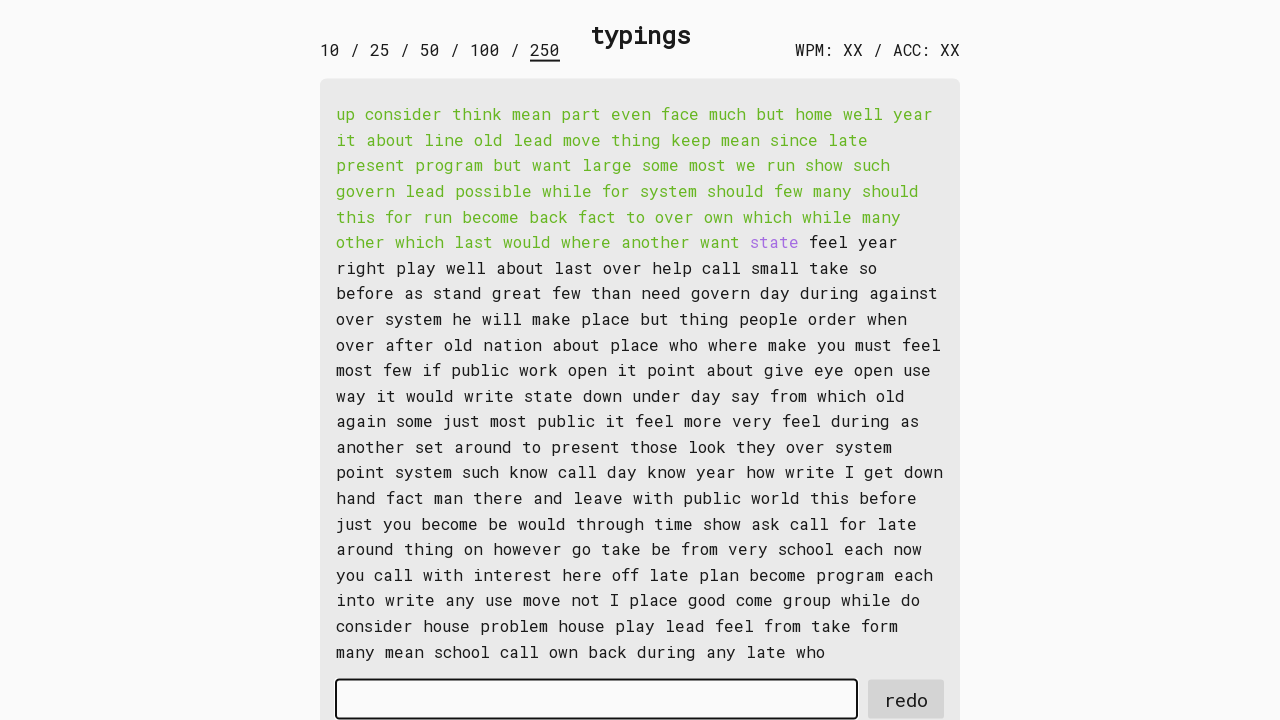

Typed word 64: 'state ' into input field on #input-field
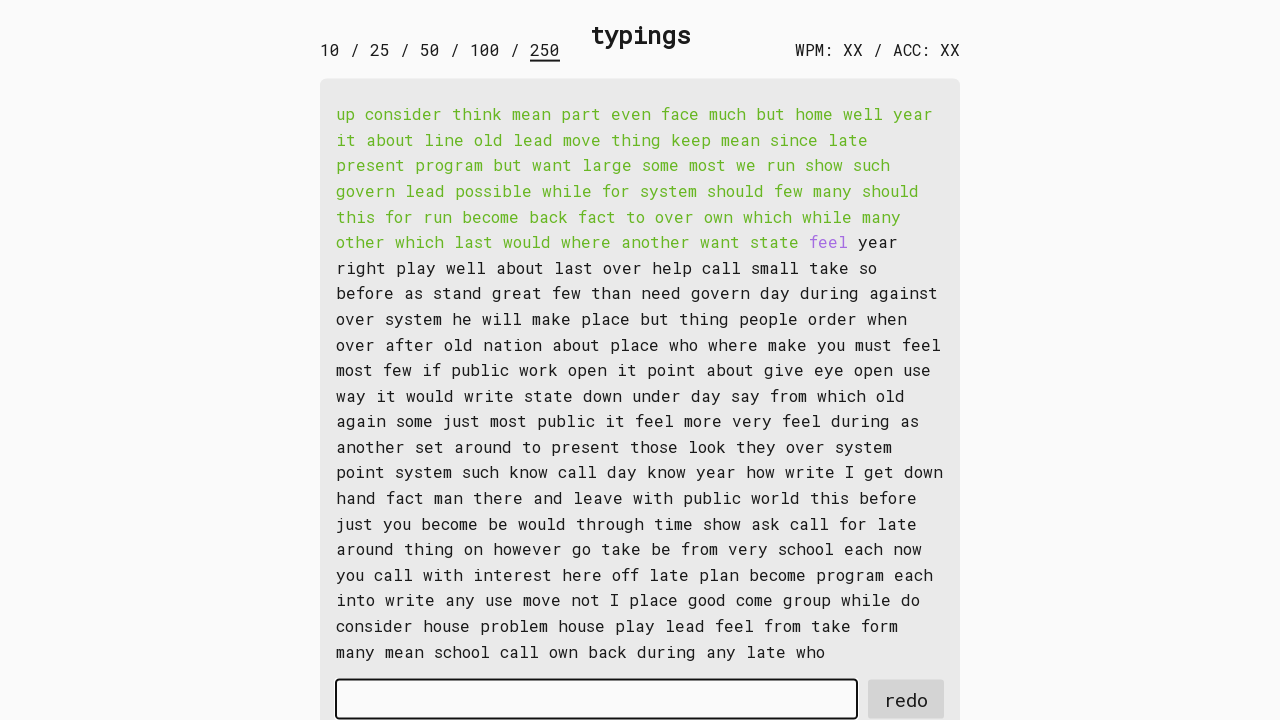

Retrieved word 65: 'feel '
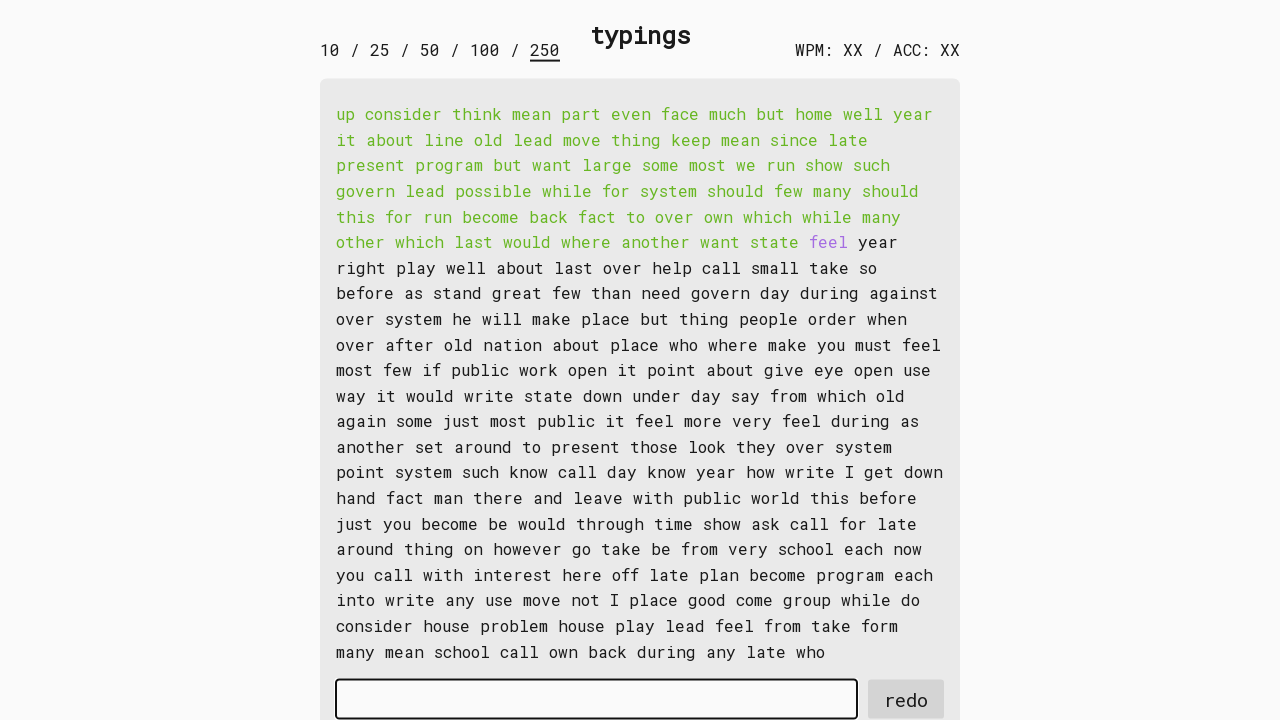

Typed word 65: 'feel ' into input field on #input-field
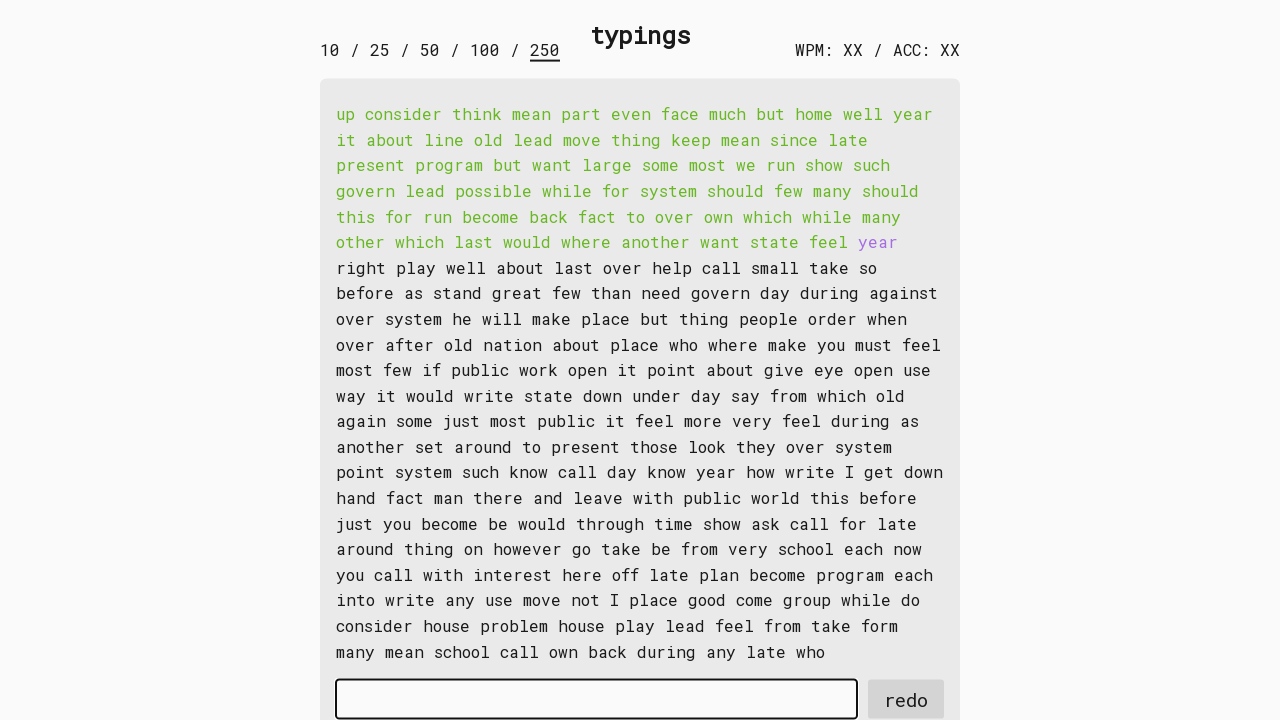

Retrieved word 66: 'year '
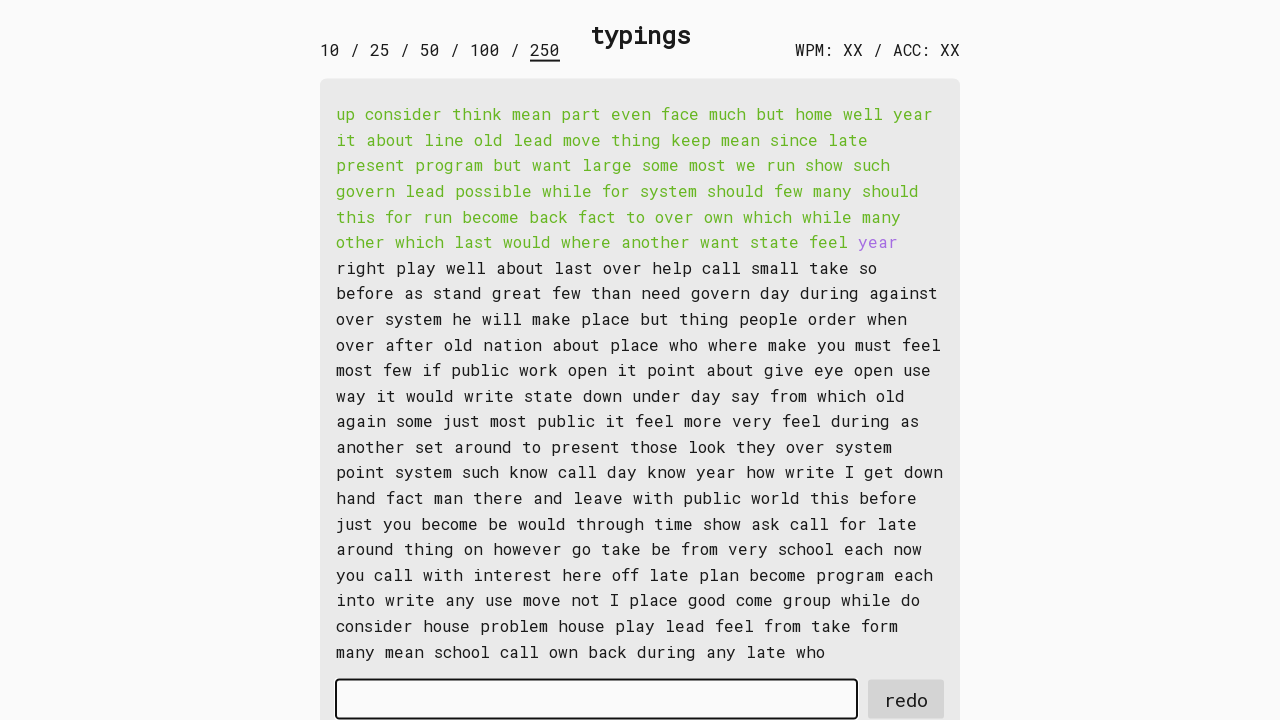

Typed word 66: 'year ' into input field on #input-field
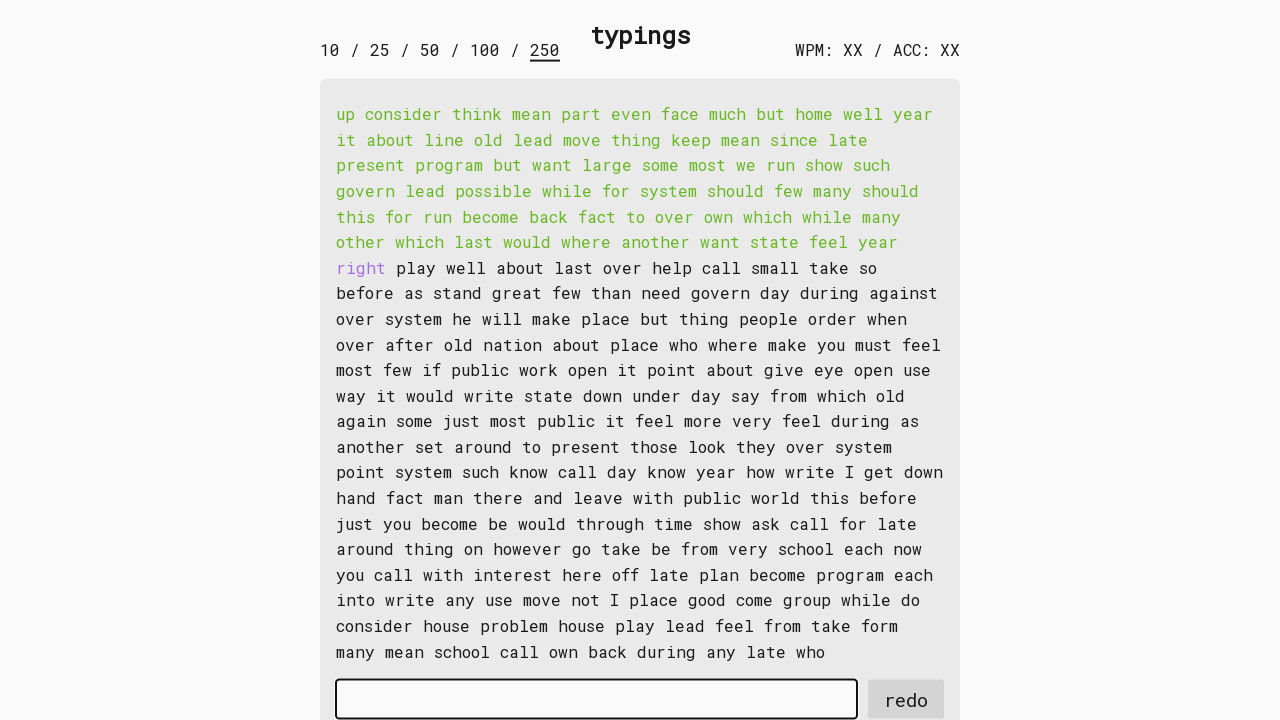

Retrieved word 67: 'right '
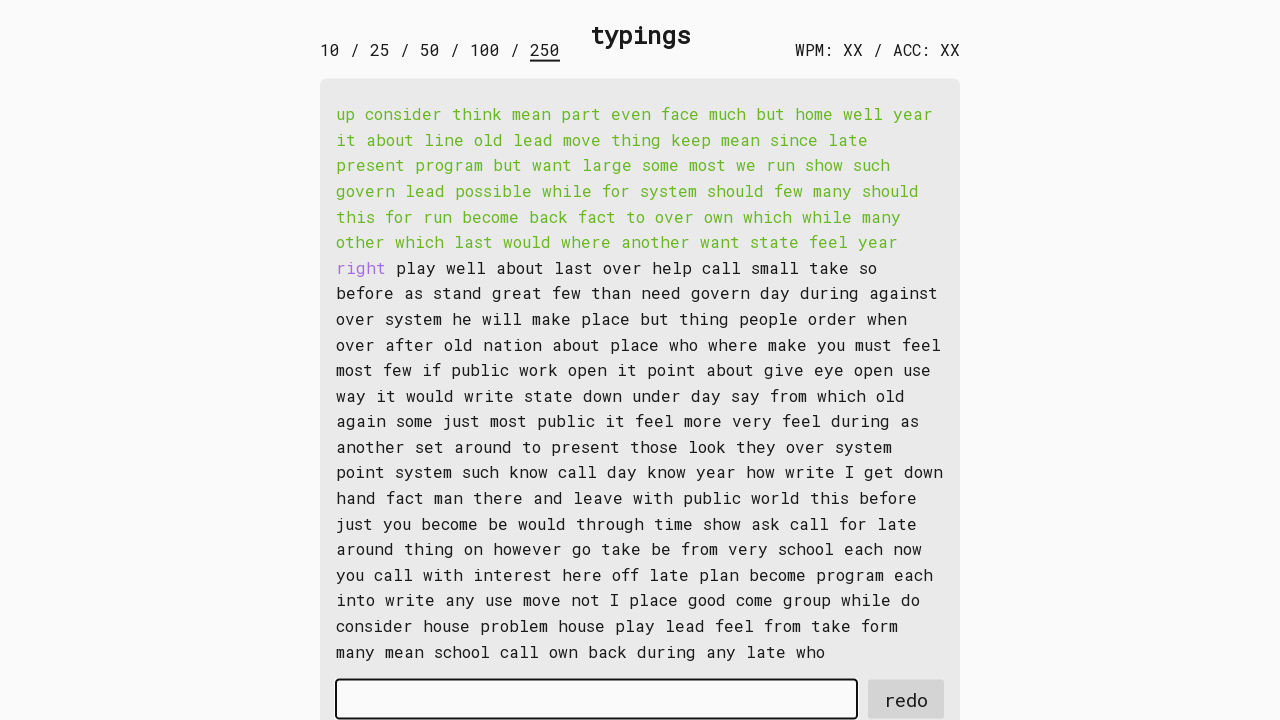

Typed word 67: 'right ' into input field on #input-field
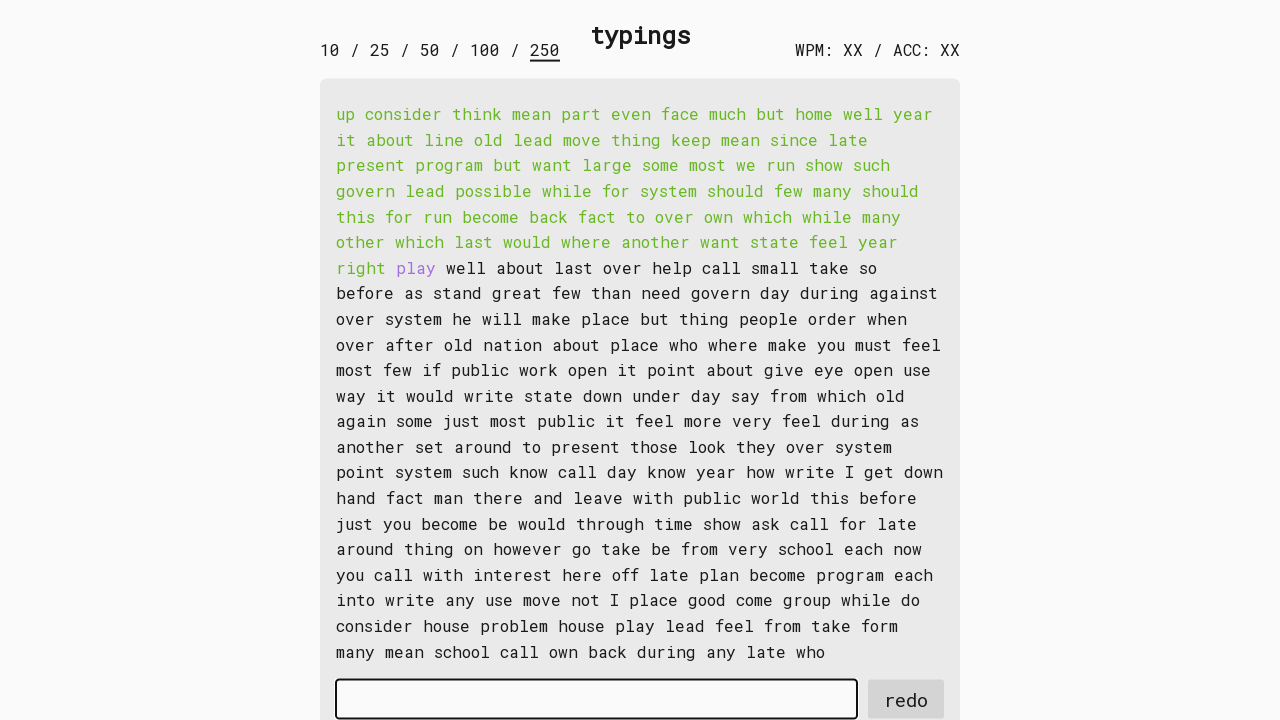

Retrieved word 68: 'play '
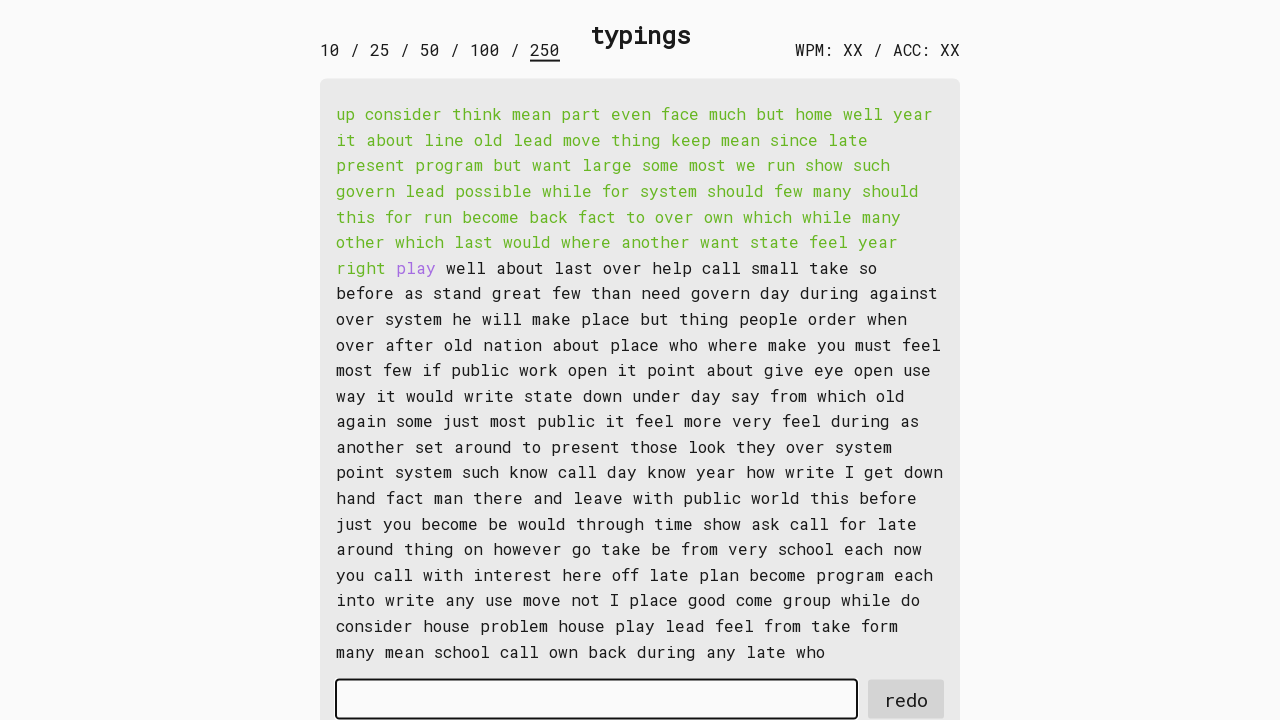

Typed word 68: 'play ' into input field on #input-field
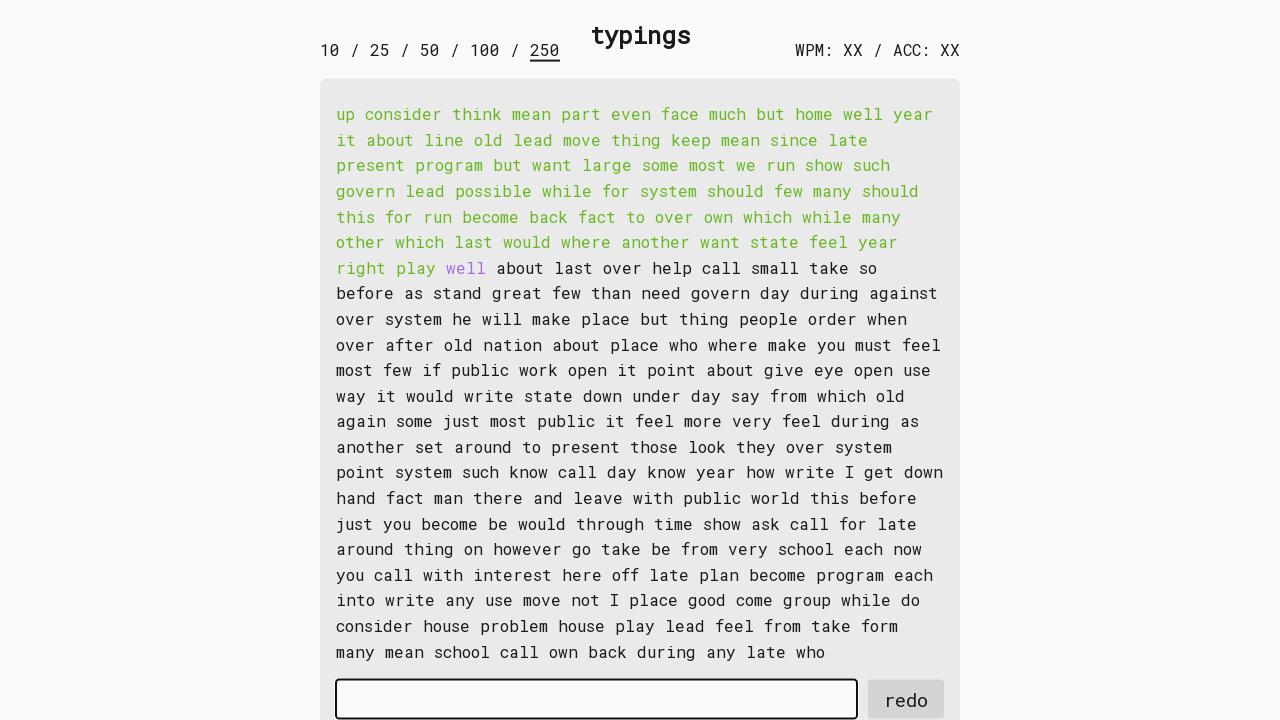

Retrieved word 69: 'well '
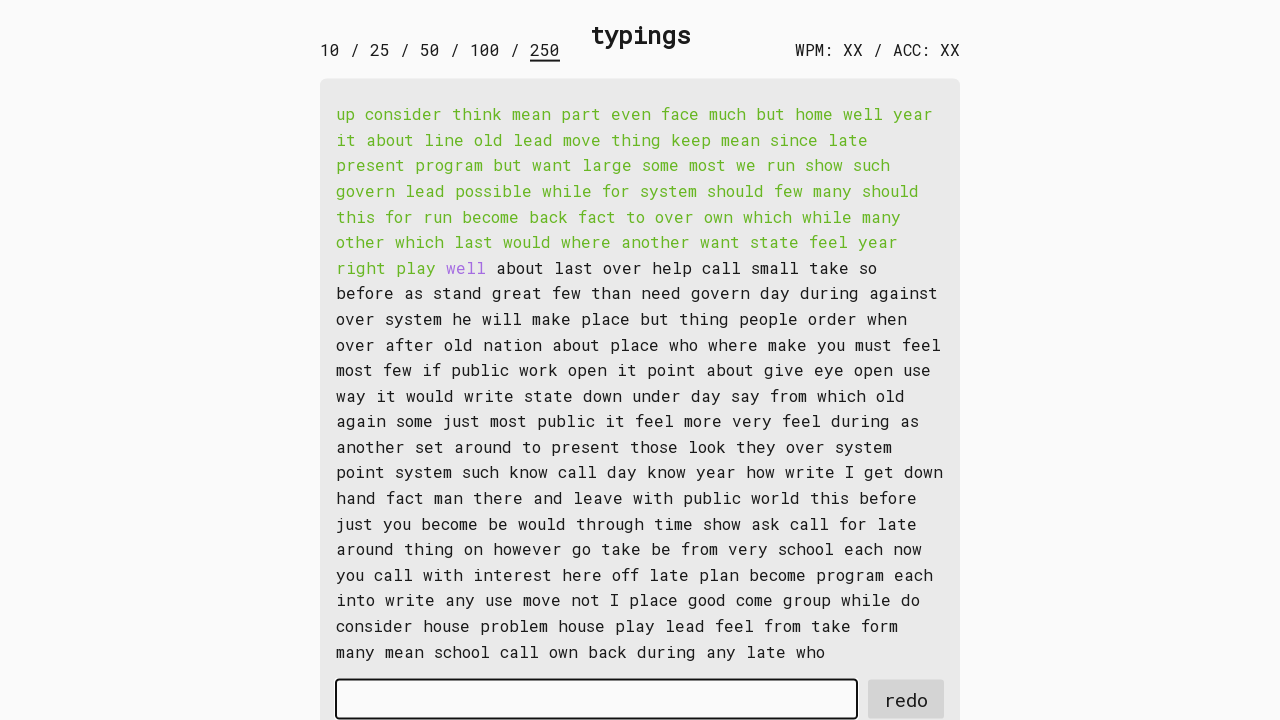

Typed word 69: 'well ' into input field on #input-field
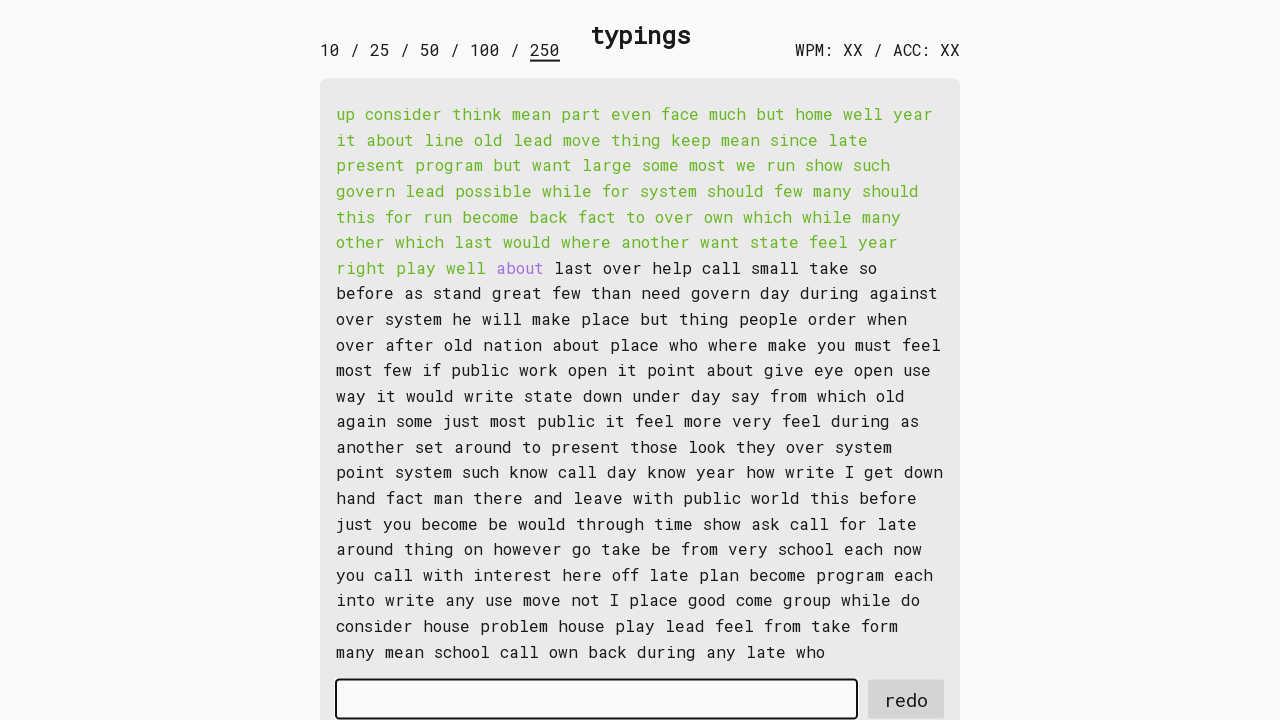

Retrieved word 70: 'about '
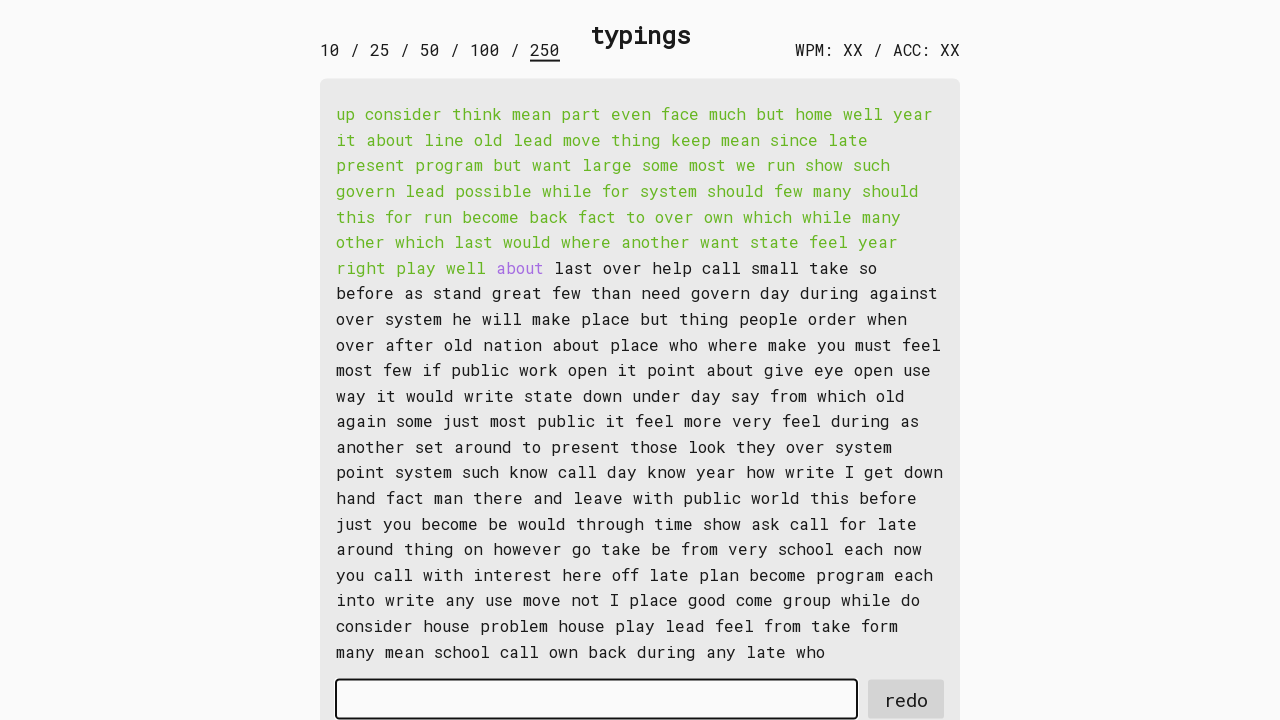

Typed word 70: 'about ' into input field on #input-field
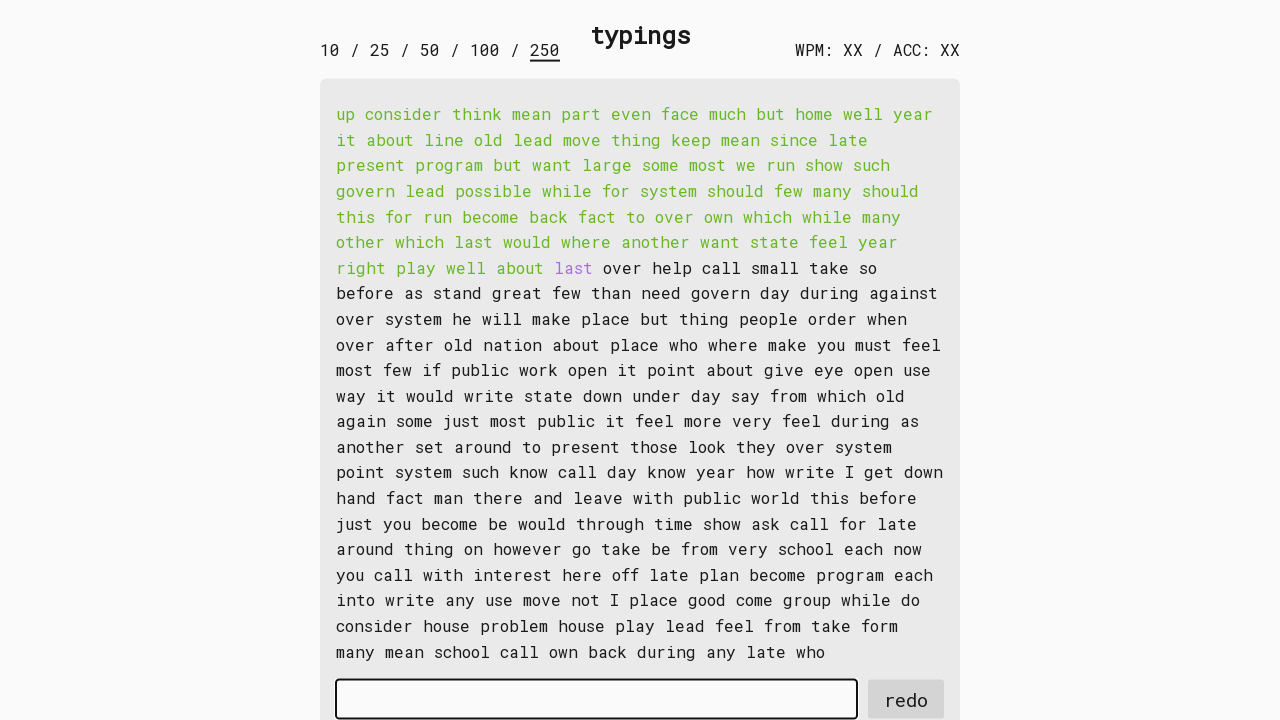

Retrieved word 71: 'last '
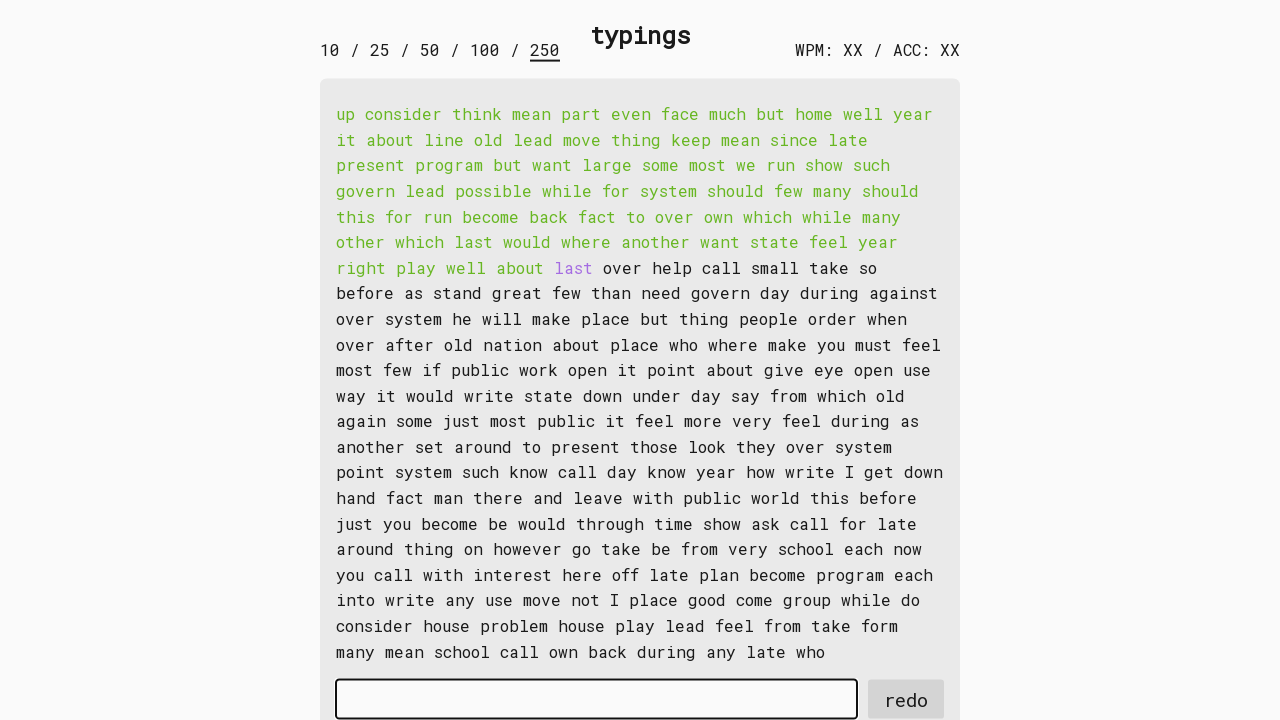

Typed word 71: 'last ' into input field on #input-field
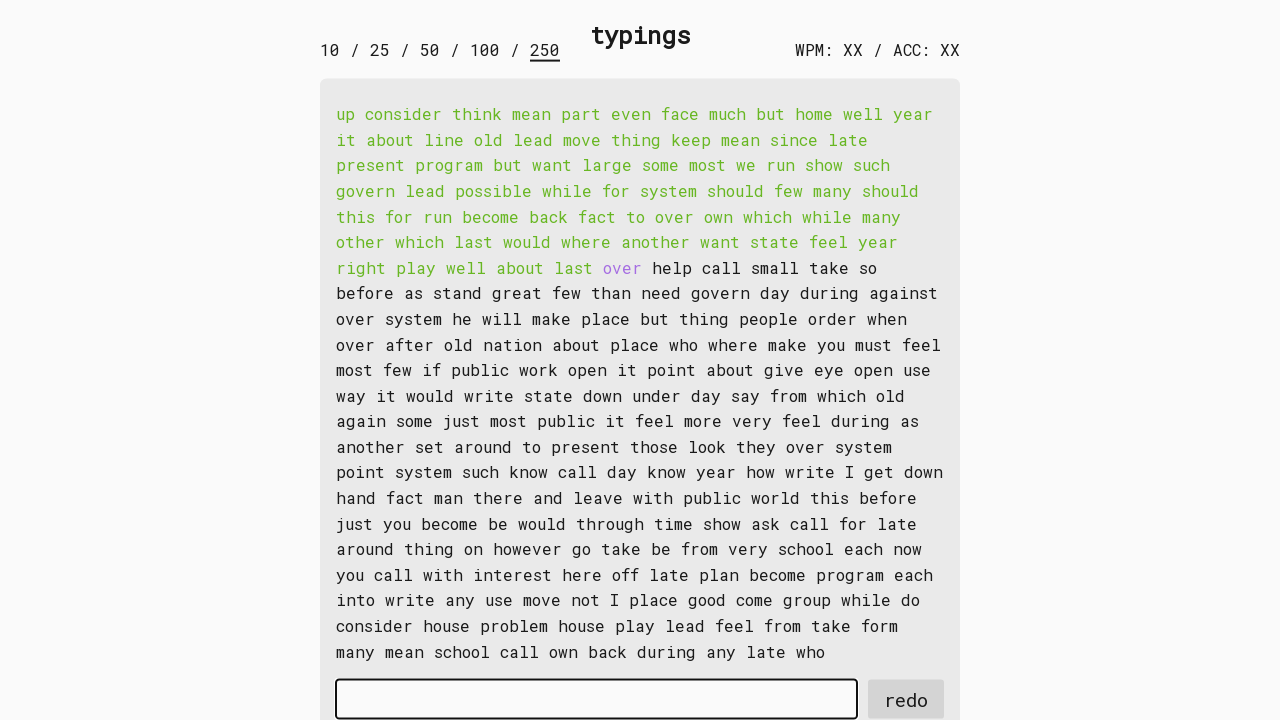

Retrieved word 72: 'over '
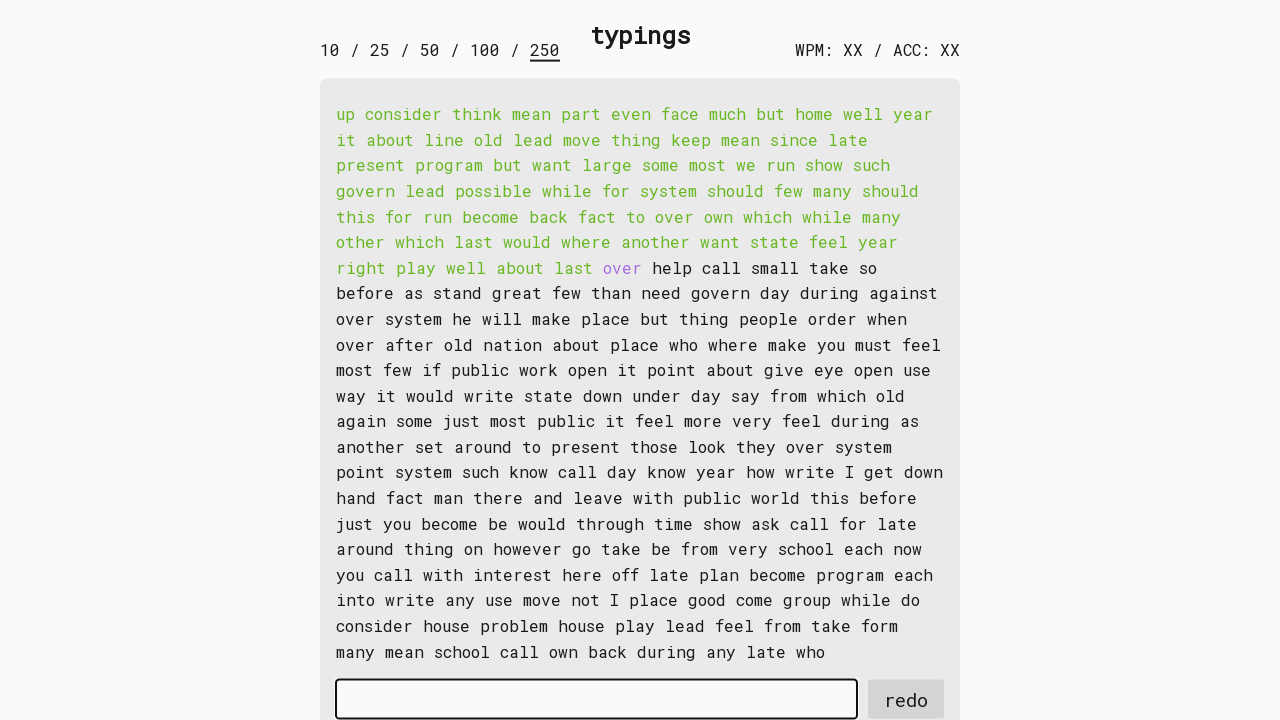

Typed word 72: 'over ' into input field on #input-field
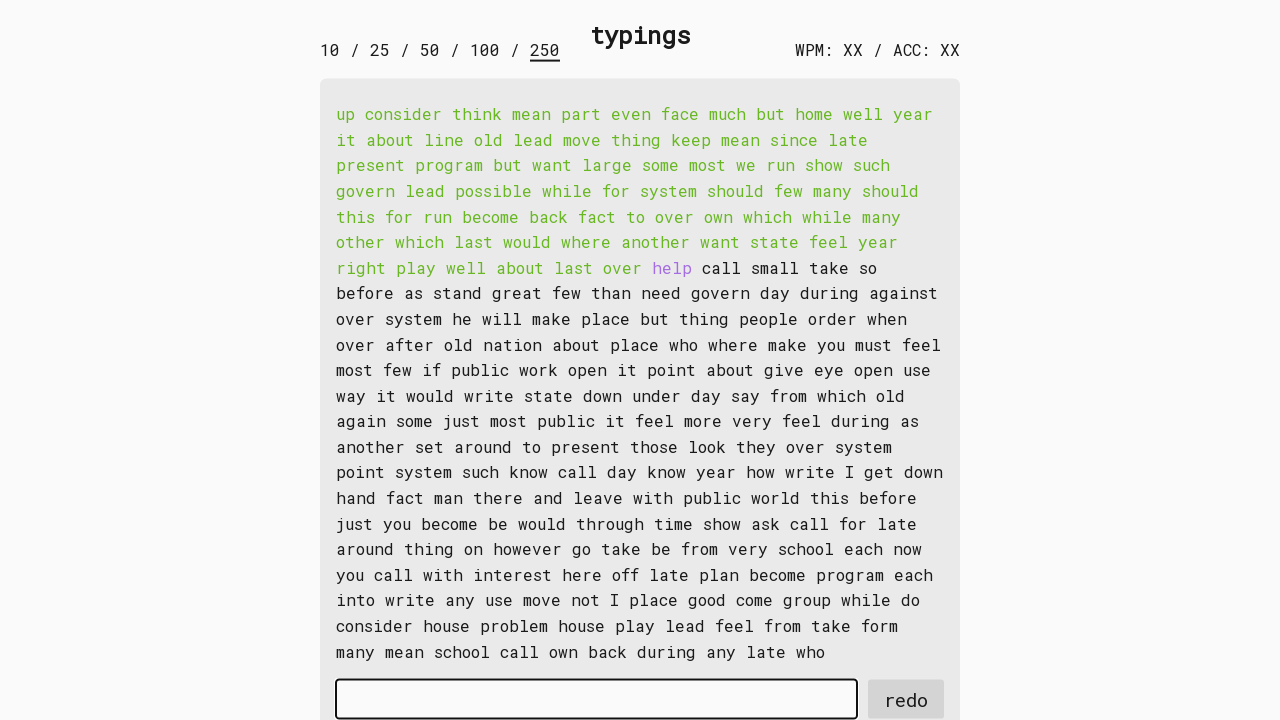

Retrieved word 73: 'help '
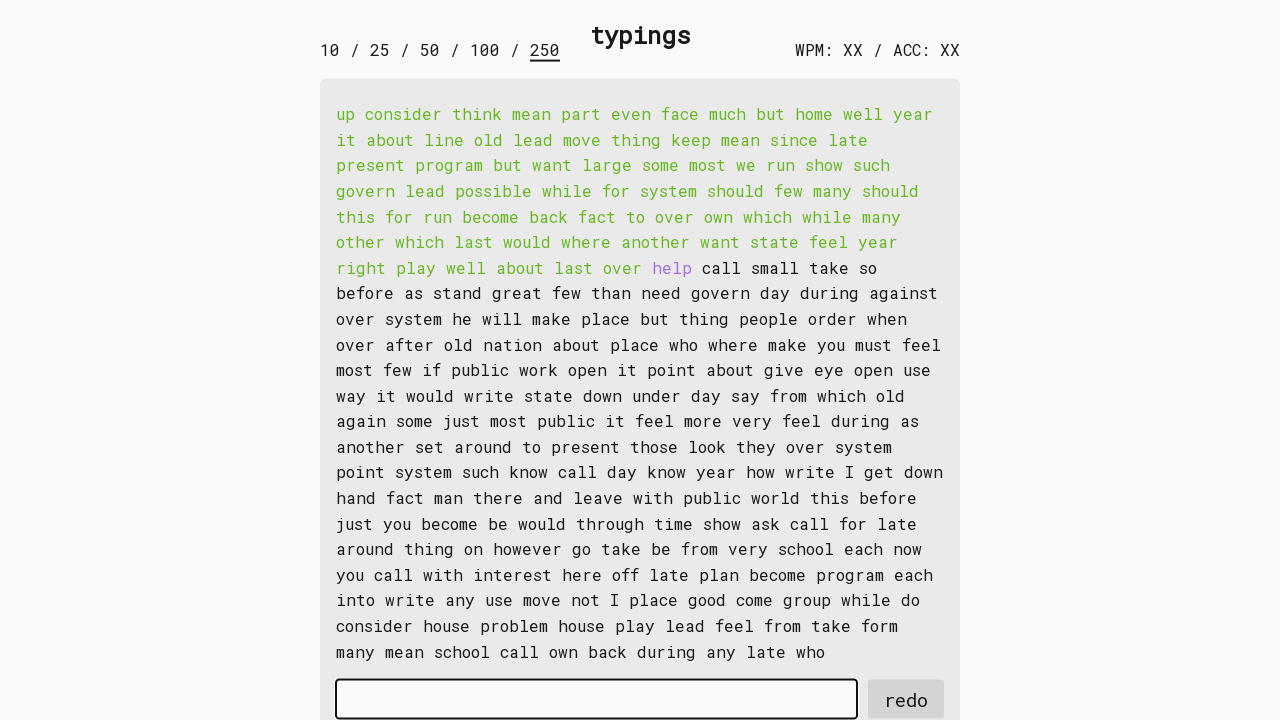

Typed word 73: 'help ' into input field on #input-field
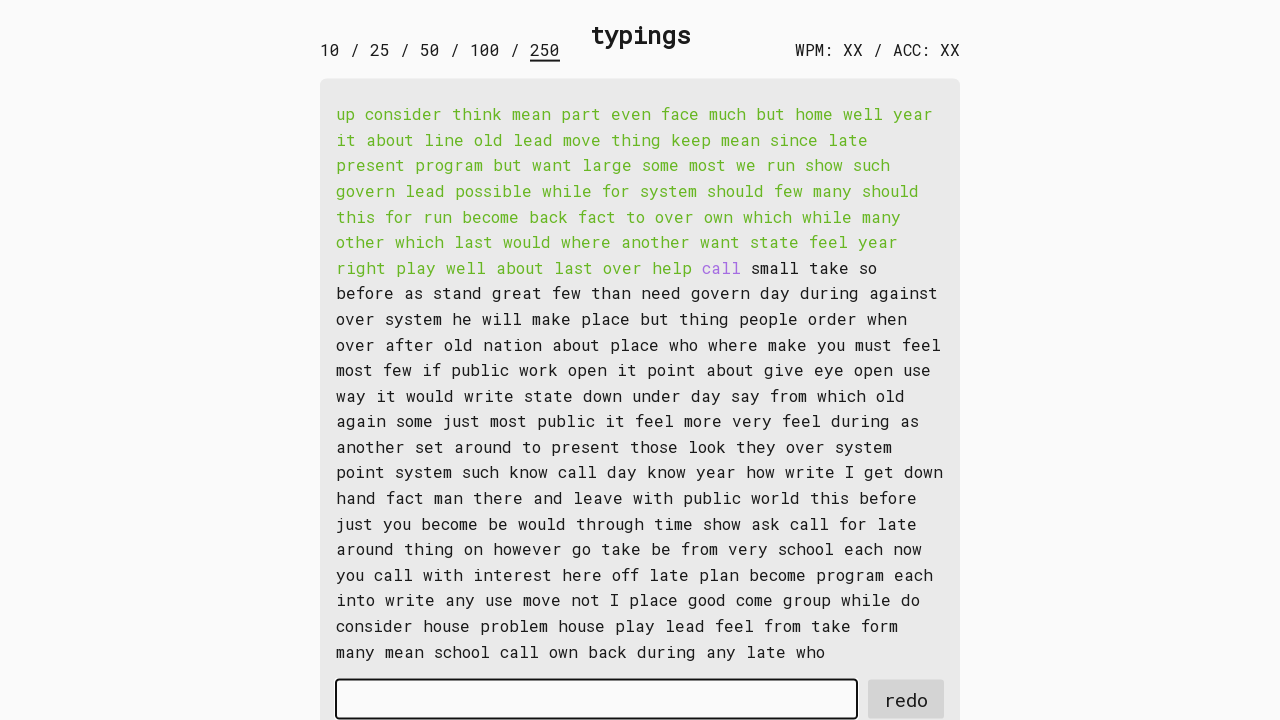

Retrieved word 74: 'call '
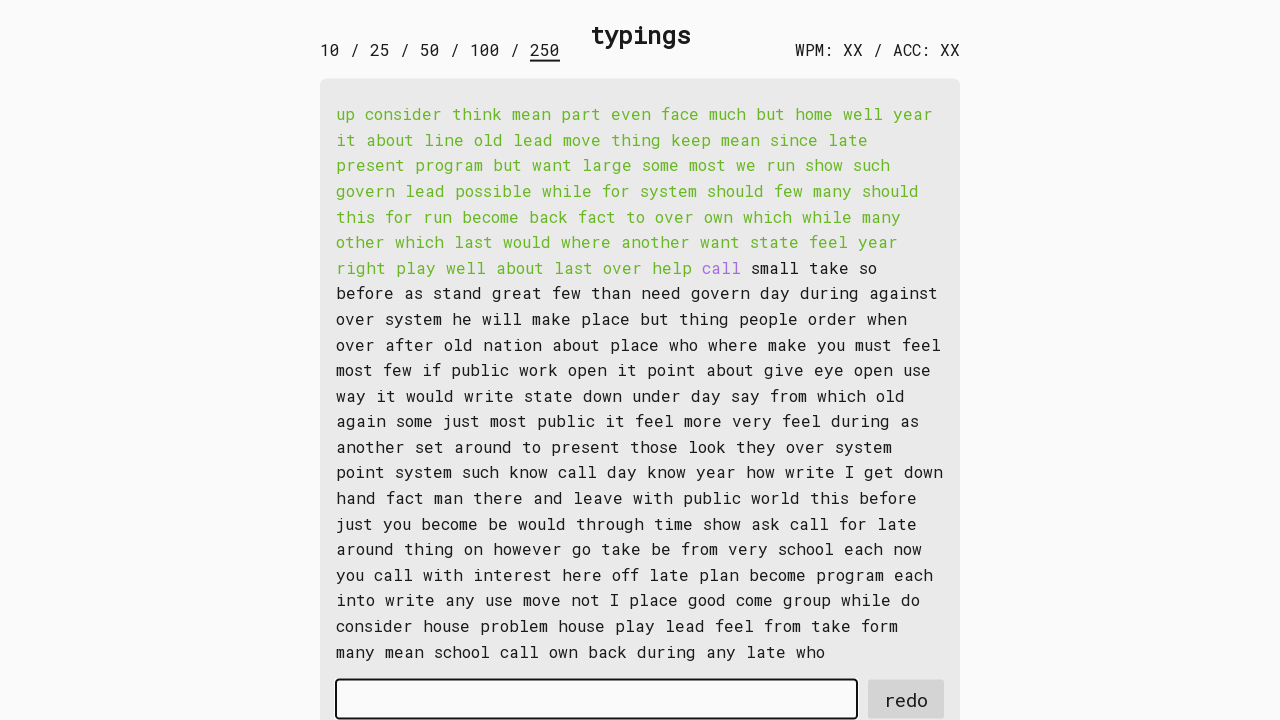

Typed word 74: 'call ' into input field on #input-field
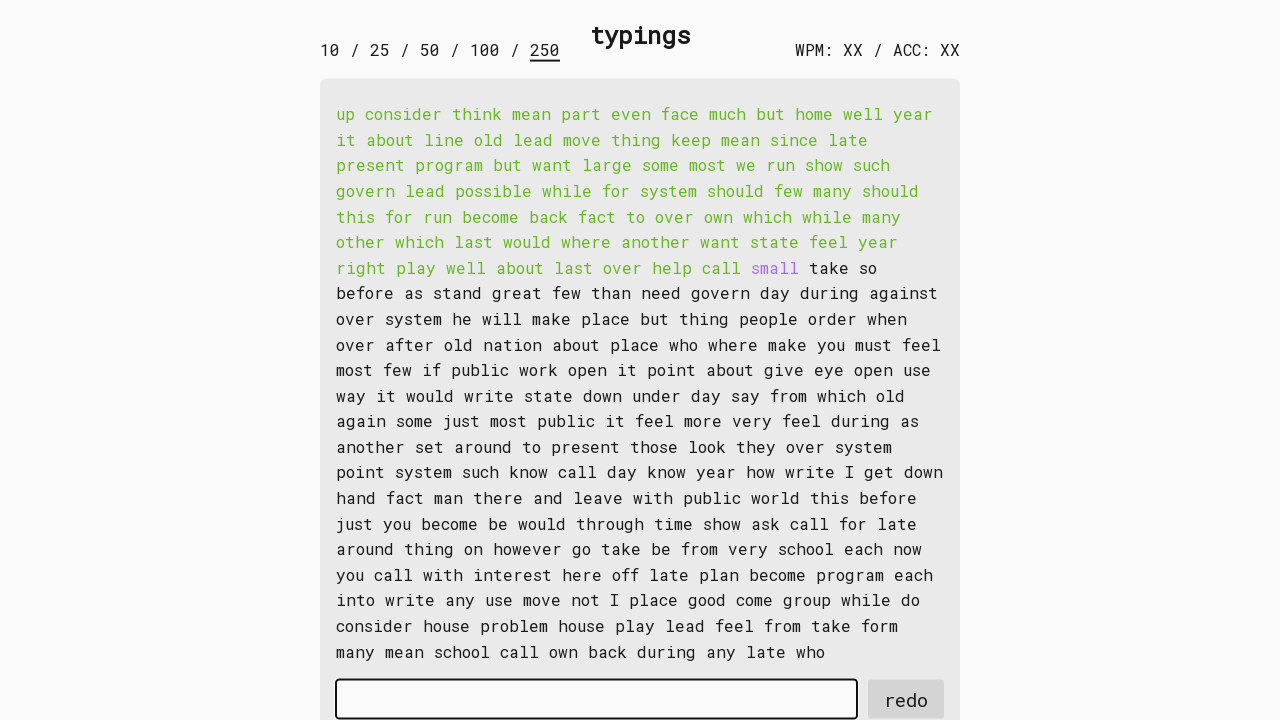

Retrieved word 75: 'small '
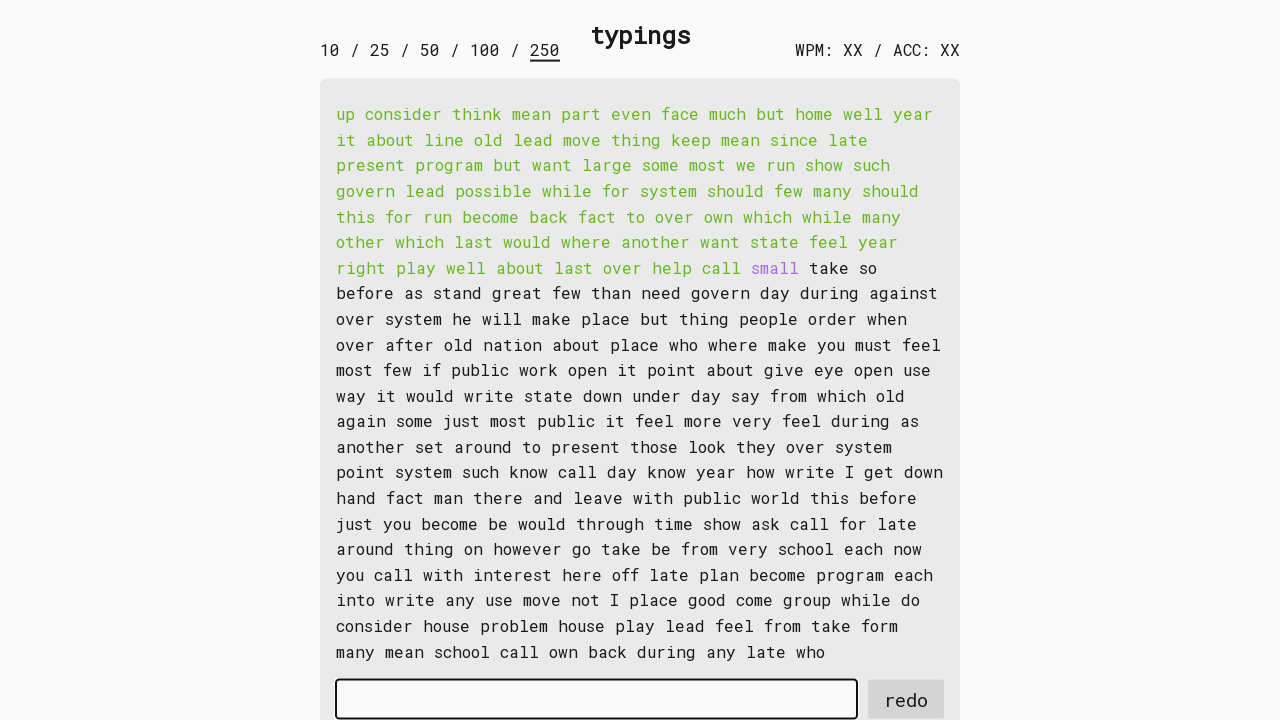

Typed word 75: 'small ' into input field on #input-field
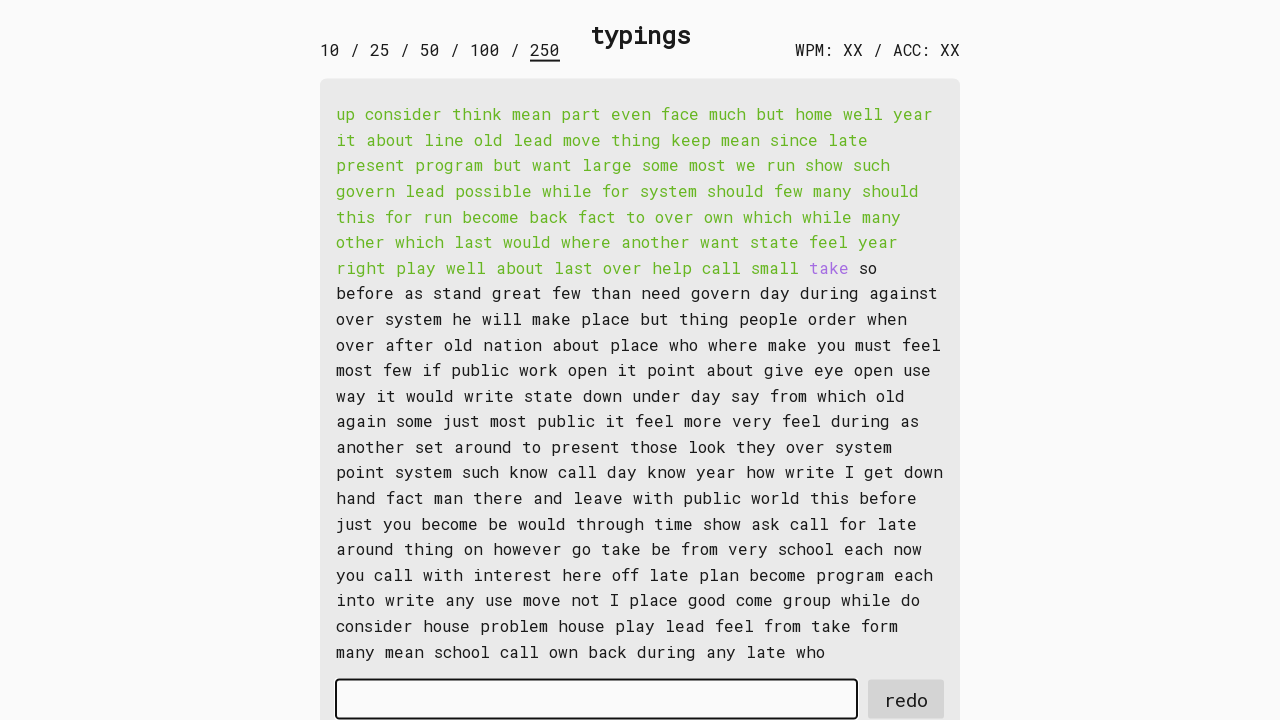

Retrieved word 76: 'take '
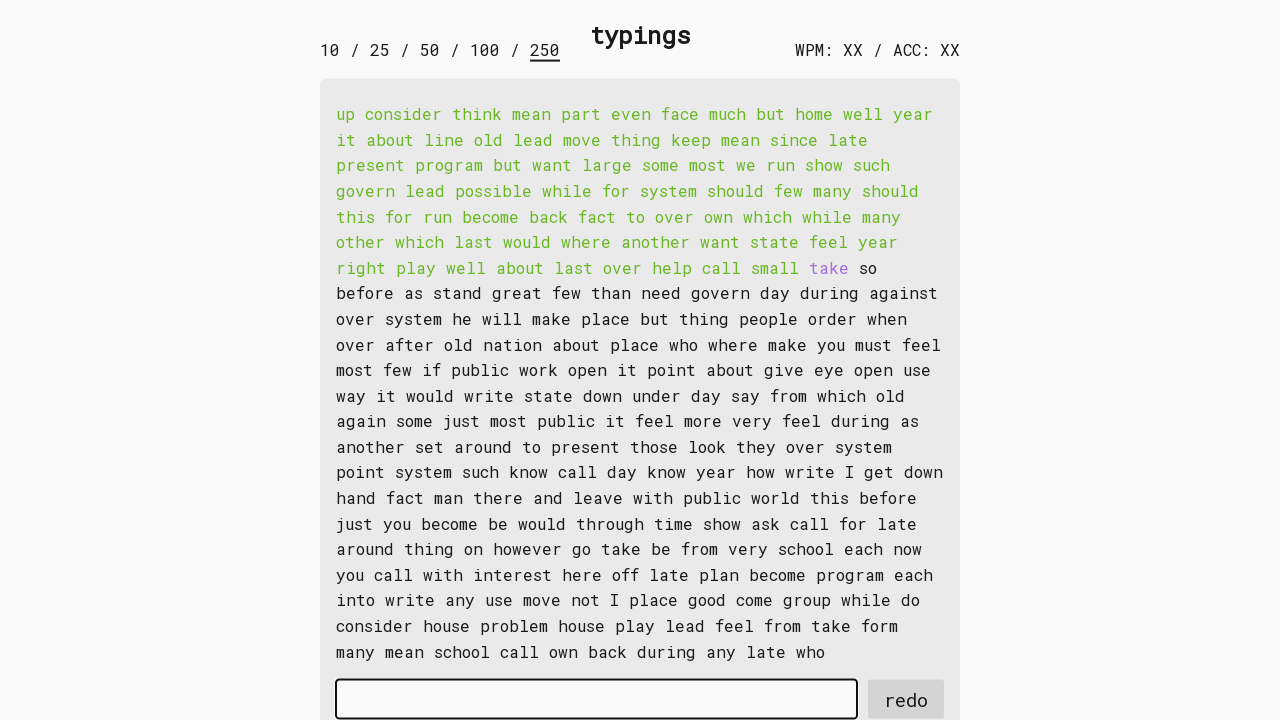

Typed word 76: 'take ' into input field on #input-field
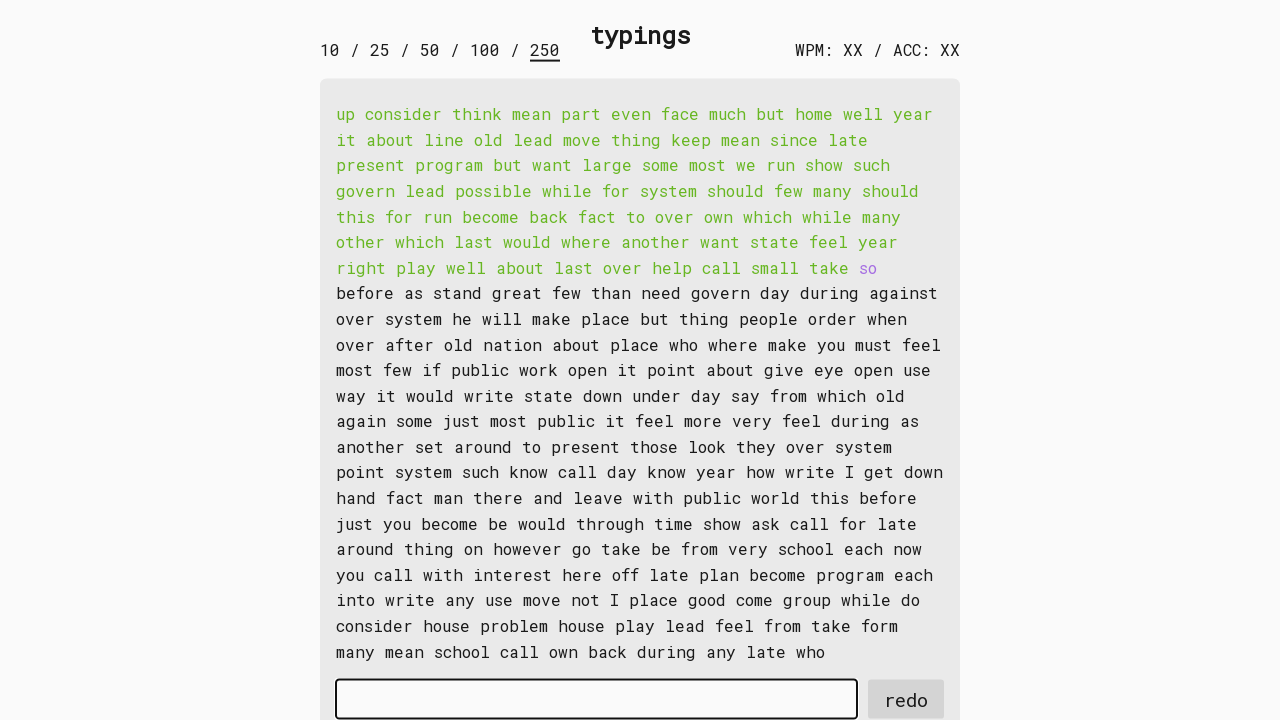

Retrieved word 77: 'so '
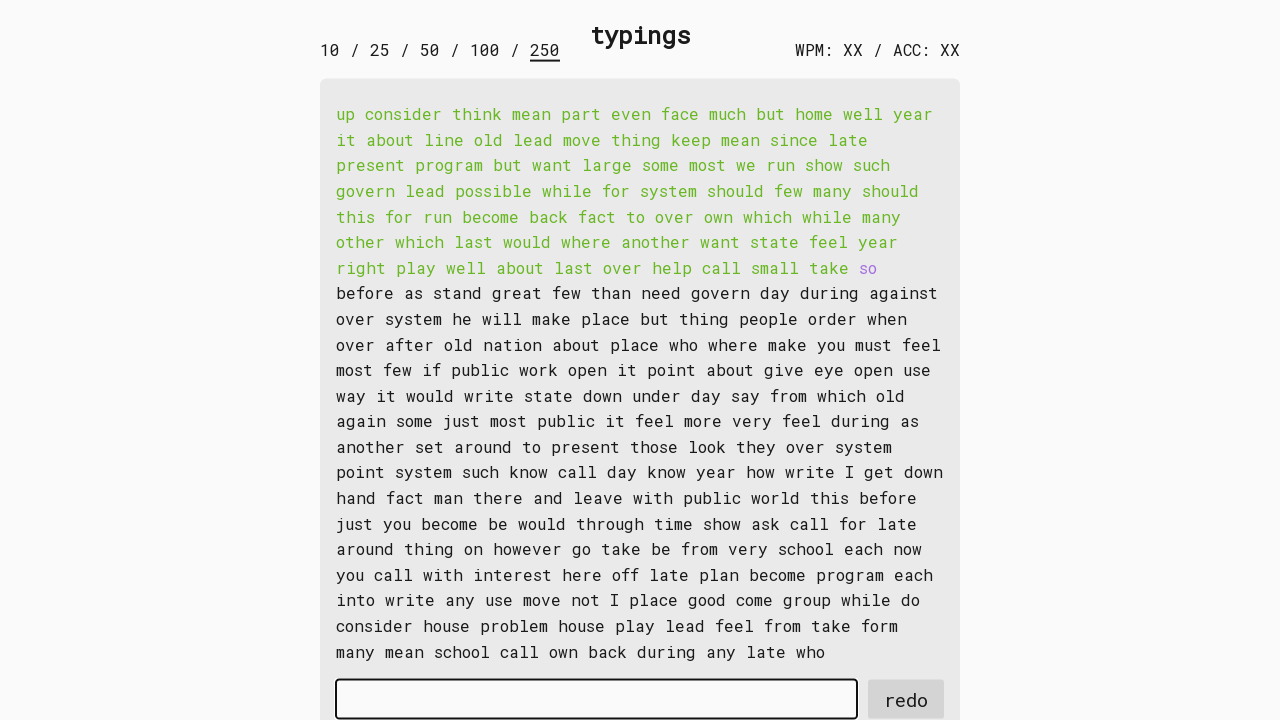

Typed word 77: 'so ' into input field on #input-field
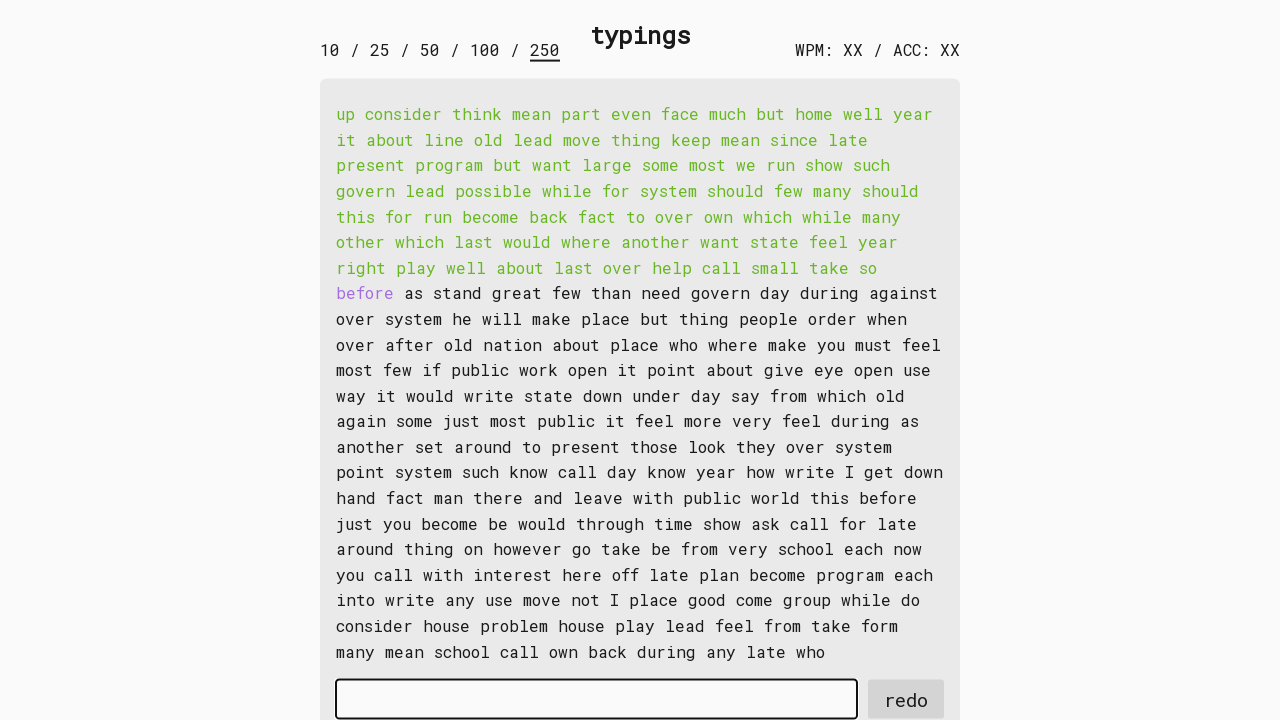

Retrieved word 78: 'before '
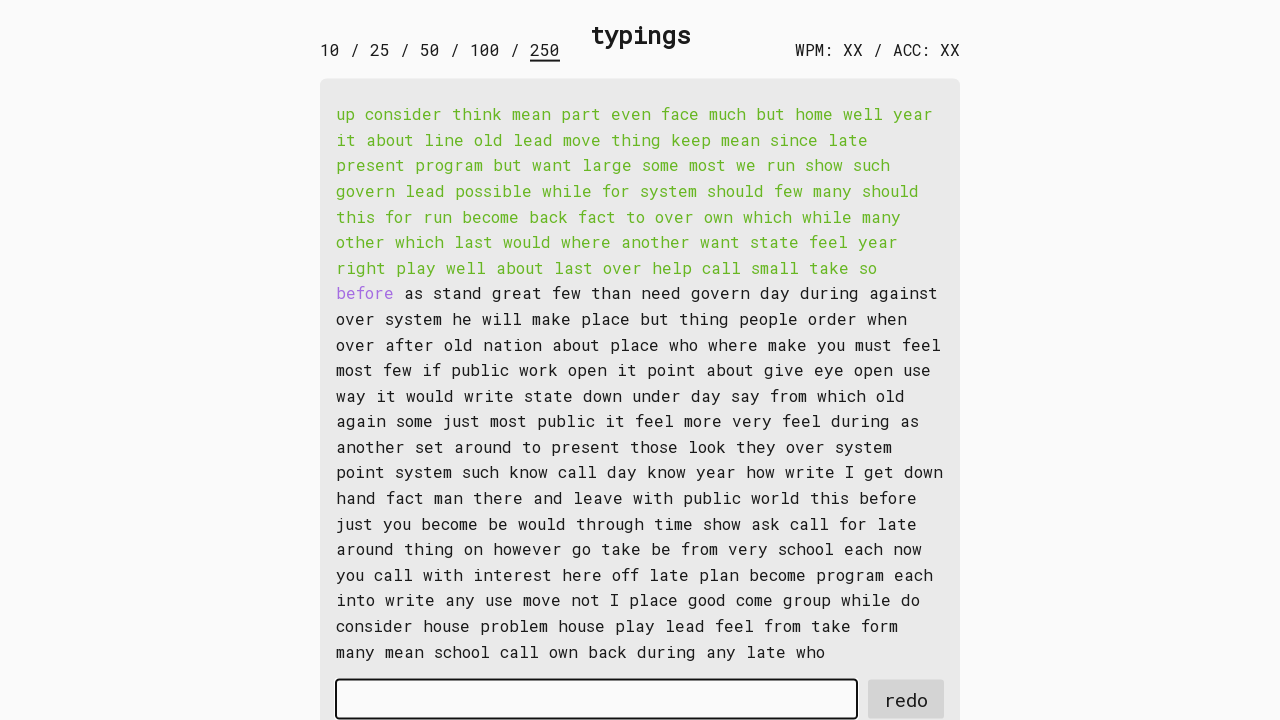

Typed word 78: 'before ' into input field on #input-field
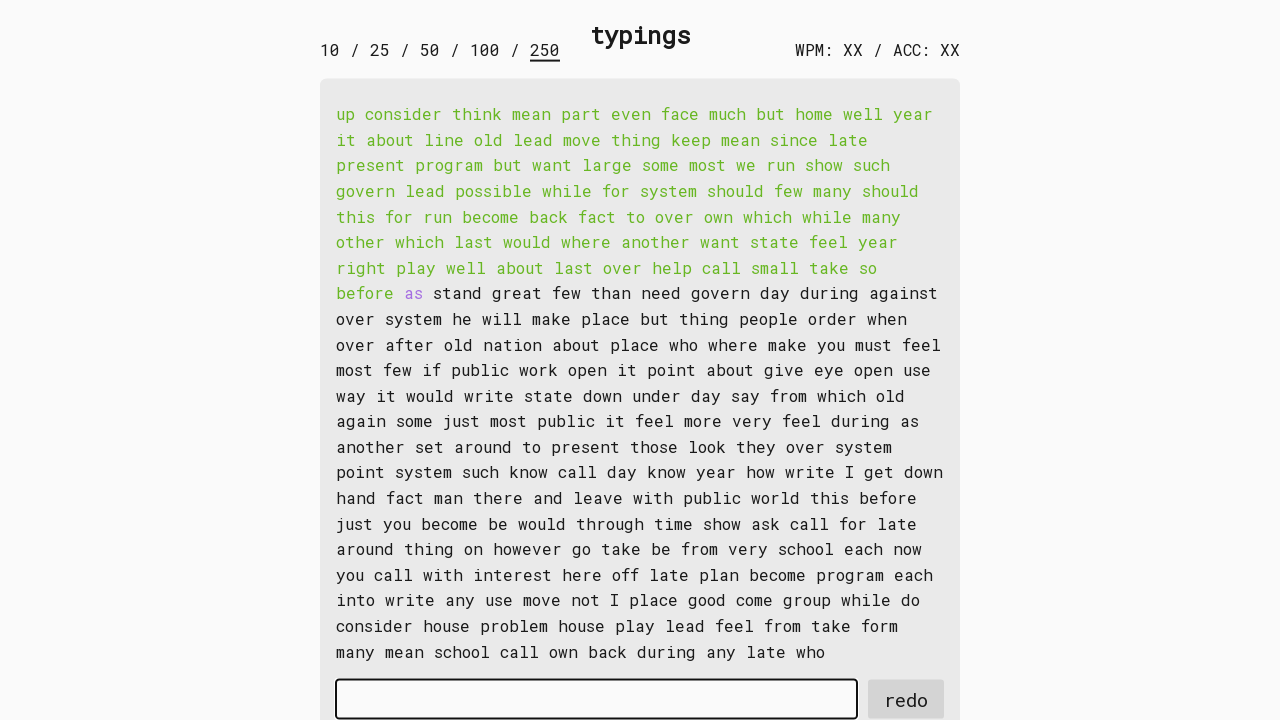

Retrieved word 79: 'as '
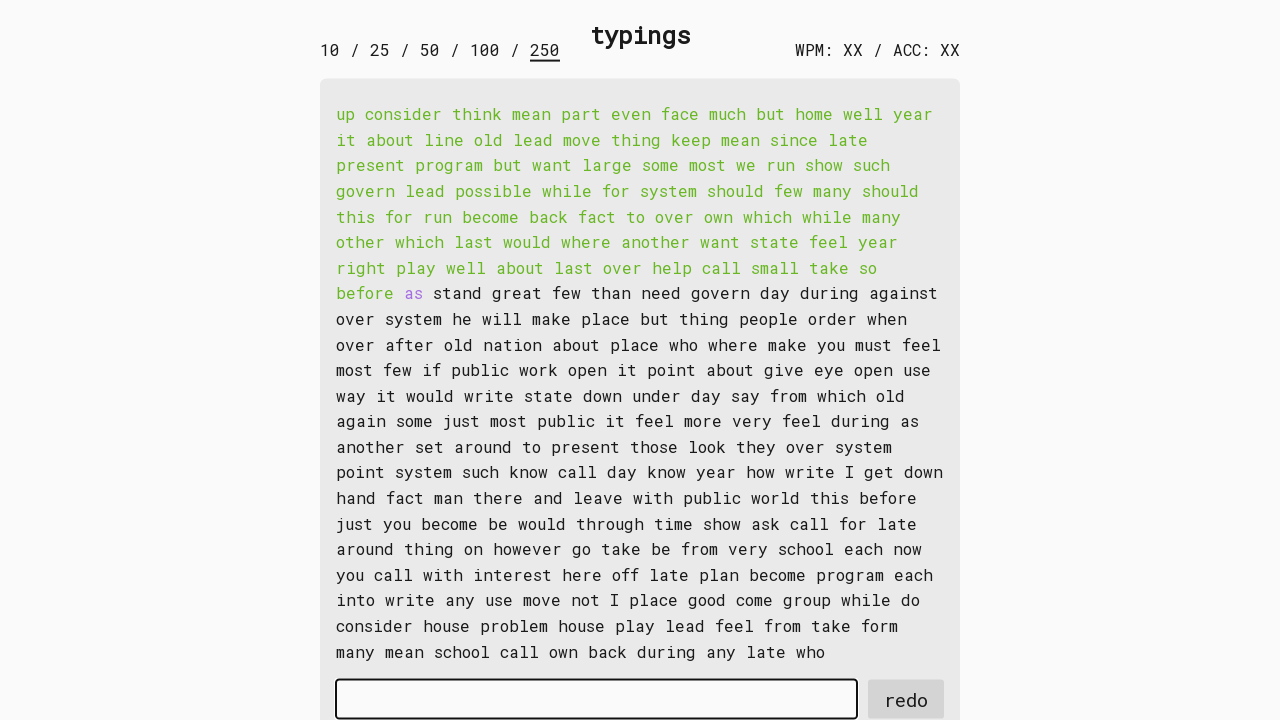

Typed word 79: 'as ' into input field on #input-field
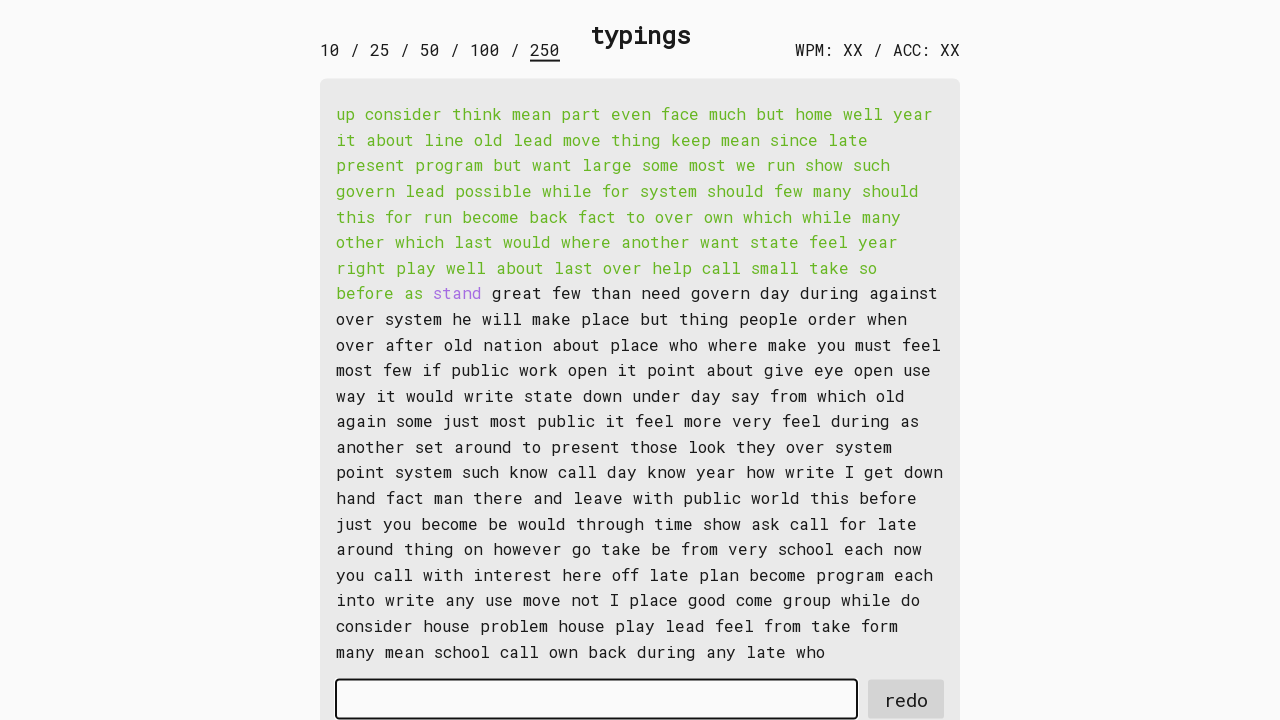

Retrieved word 80: 'stand '
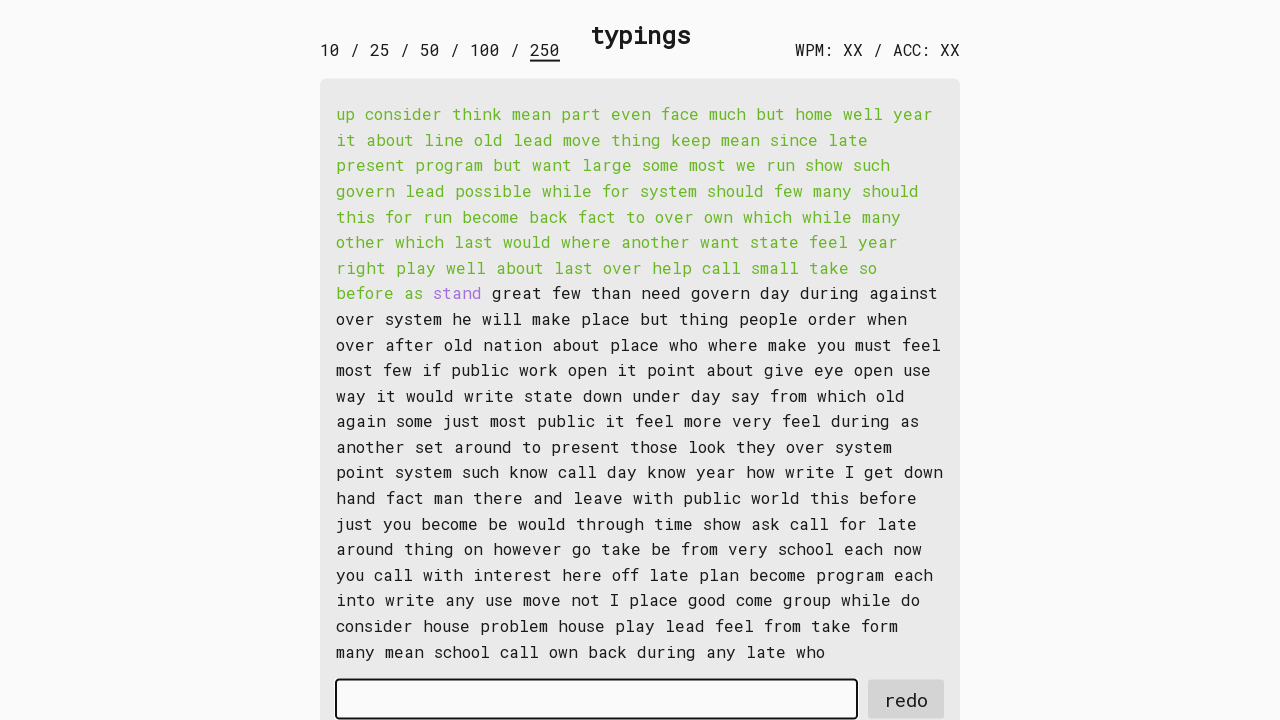

Typed word 80: 'stand ' into input field on #input-field
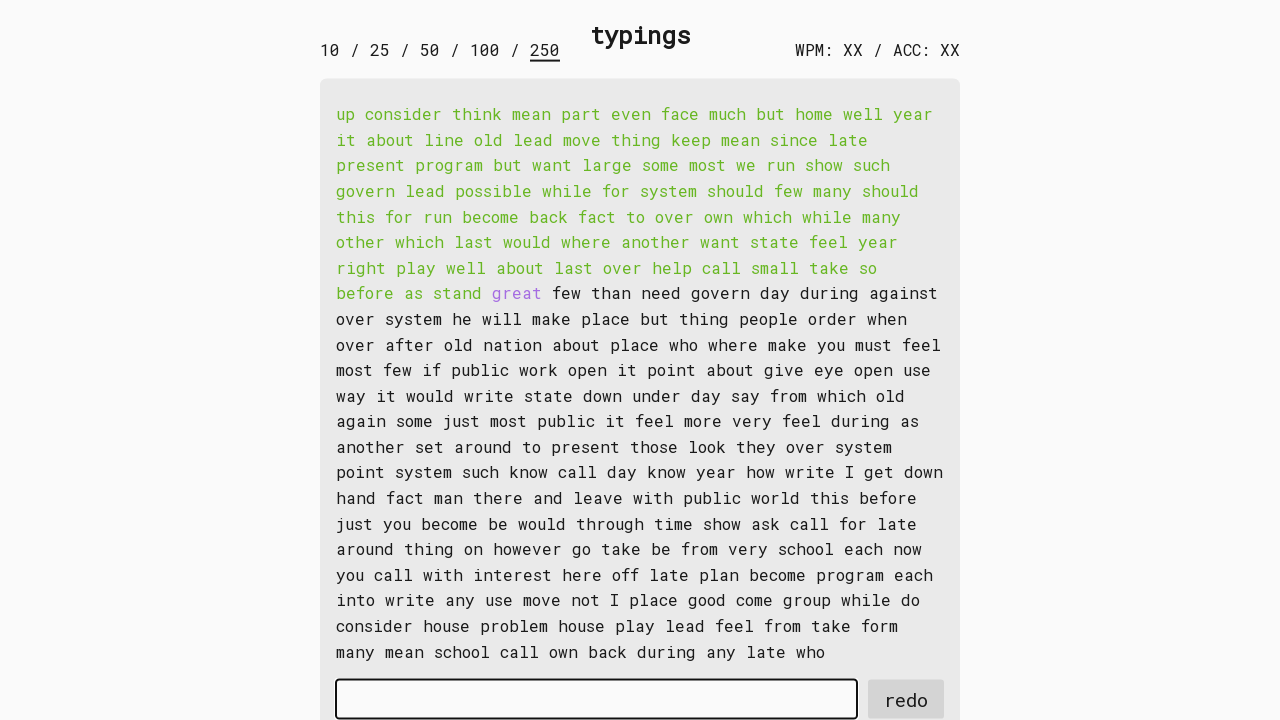

Retrieved word 81: 'great '
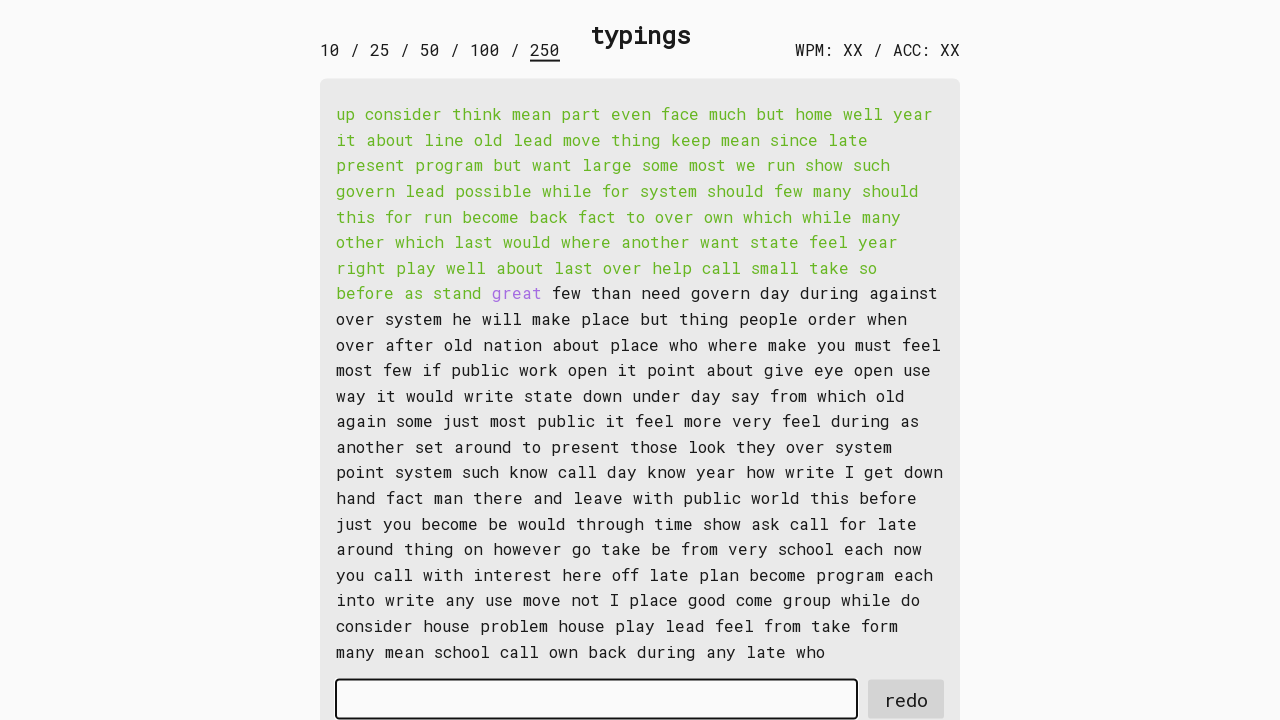

Typed word 81: 'great ' into input field on #input-field
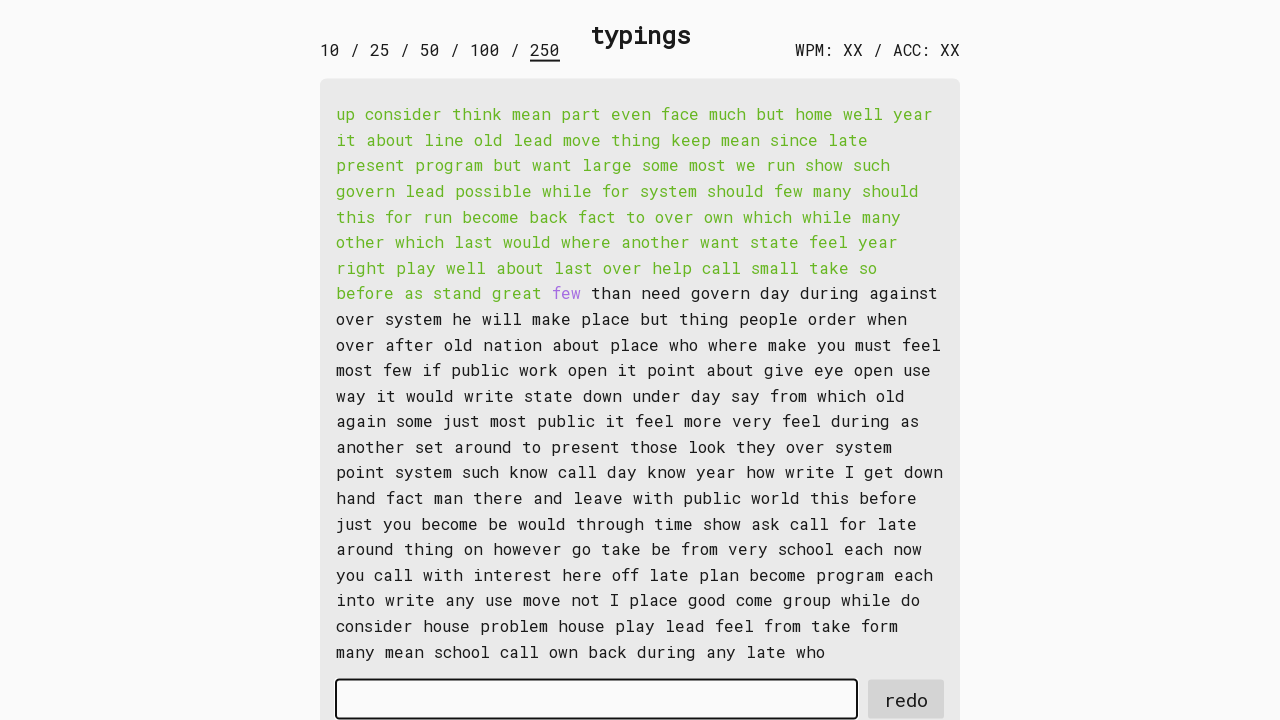

Retrieved word 82: 'few '
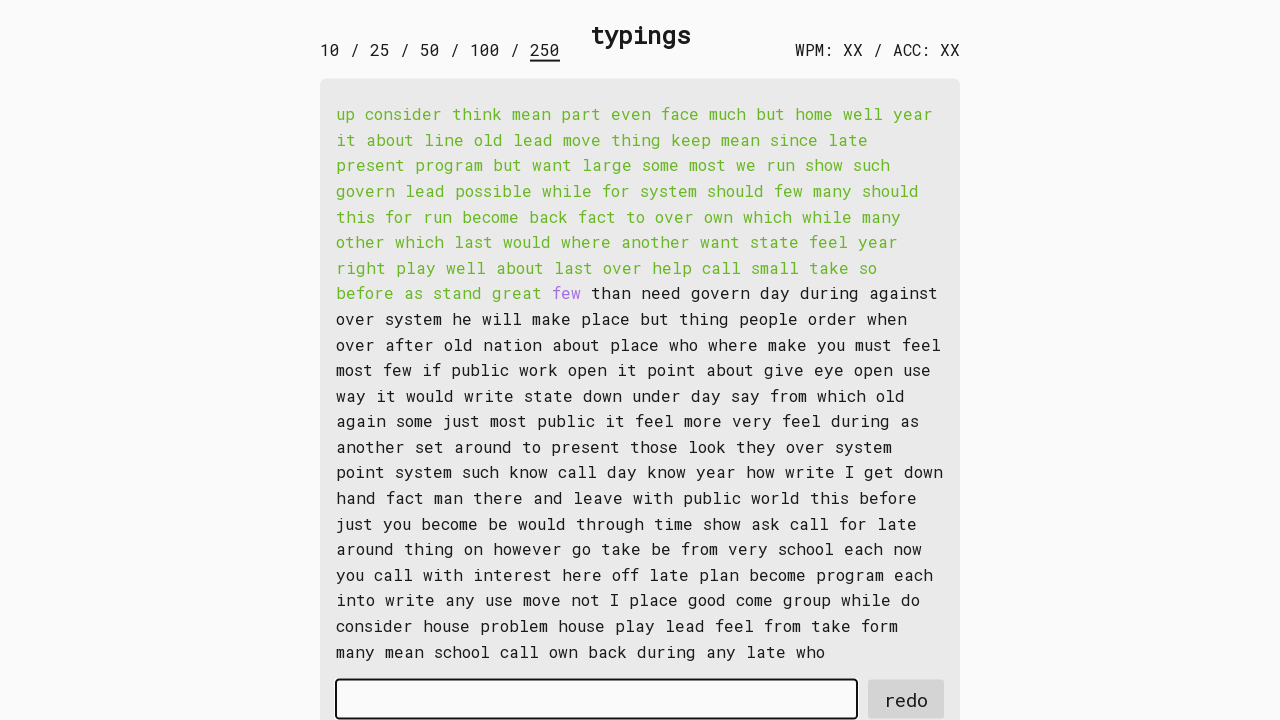

Typed word 82: 'few ' into input field on #input-field
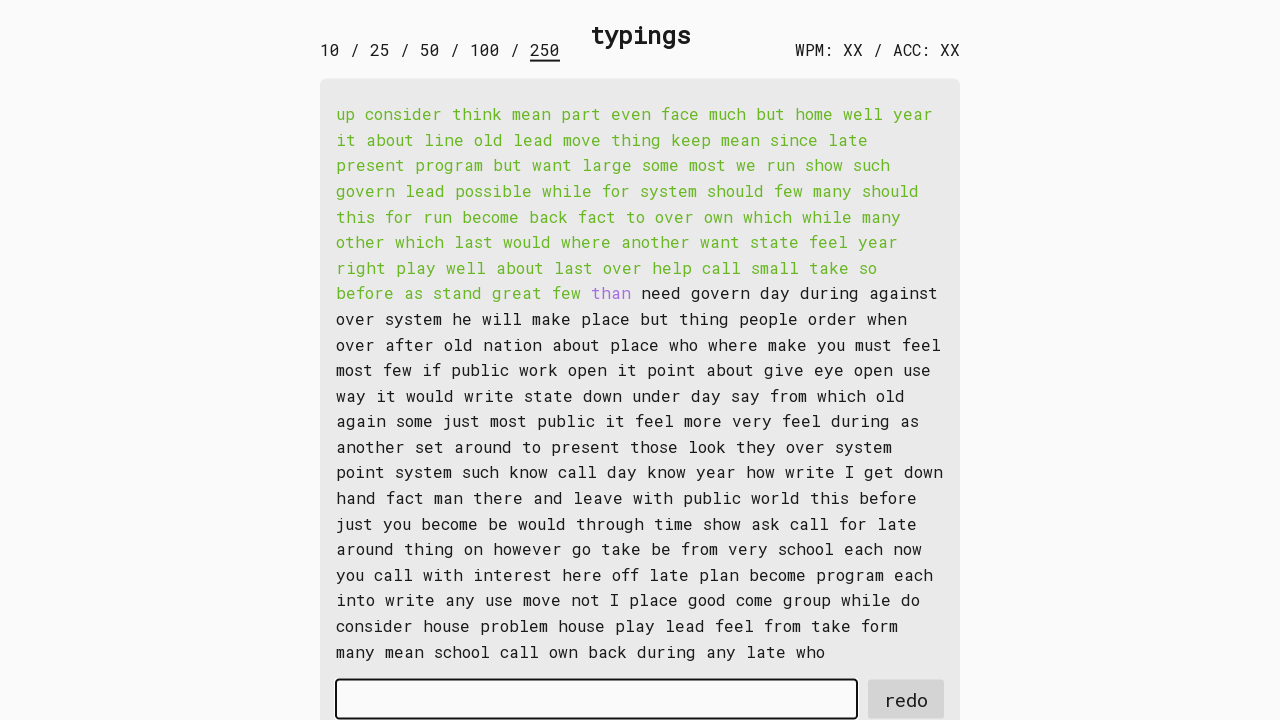

Retrieved word 83: 'than '
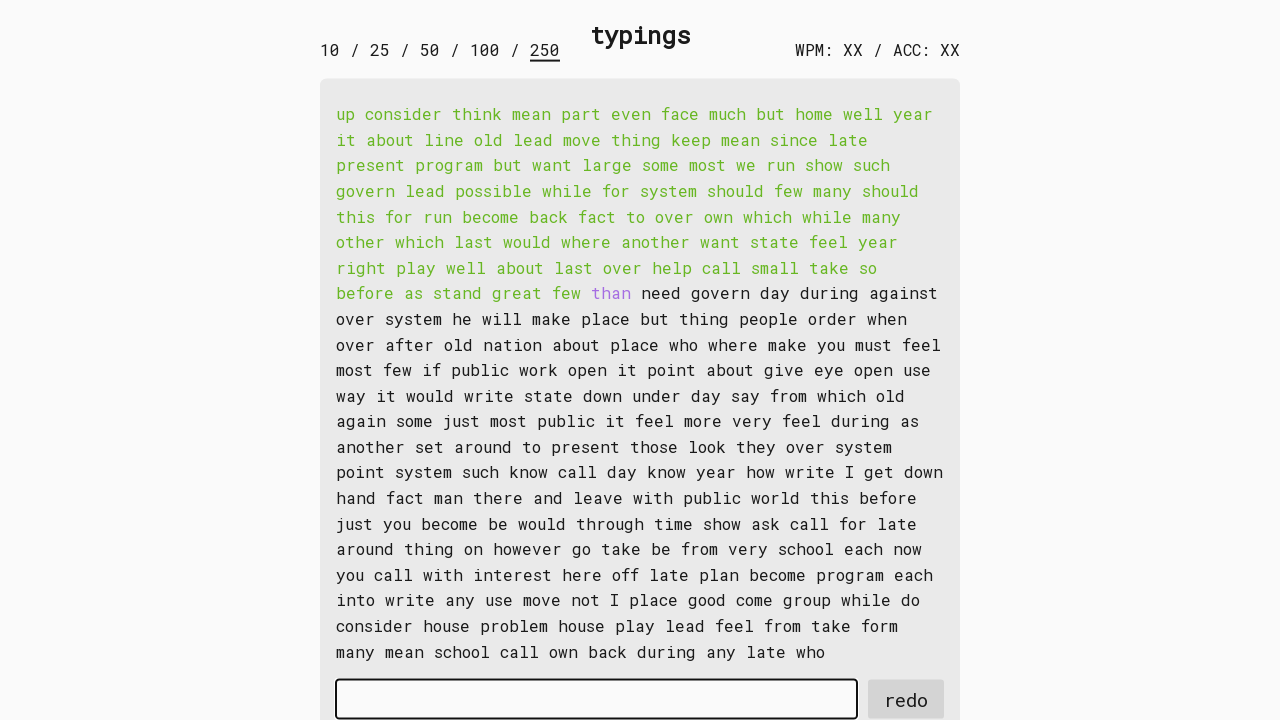

Typed word 83: 'than ' into input field on #input-field
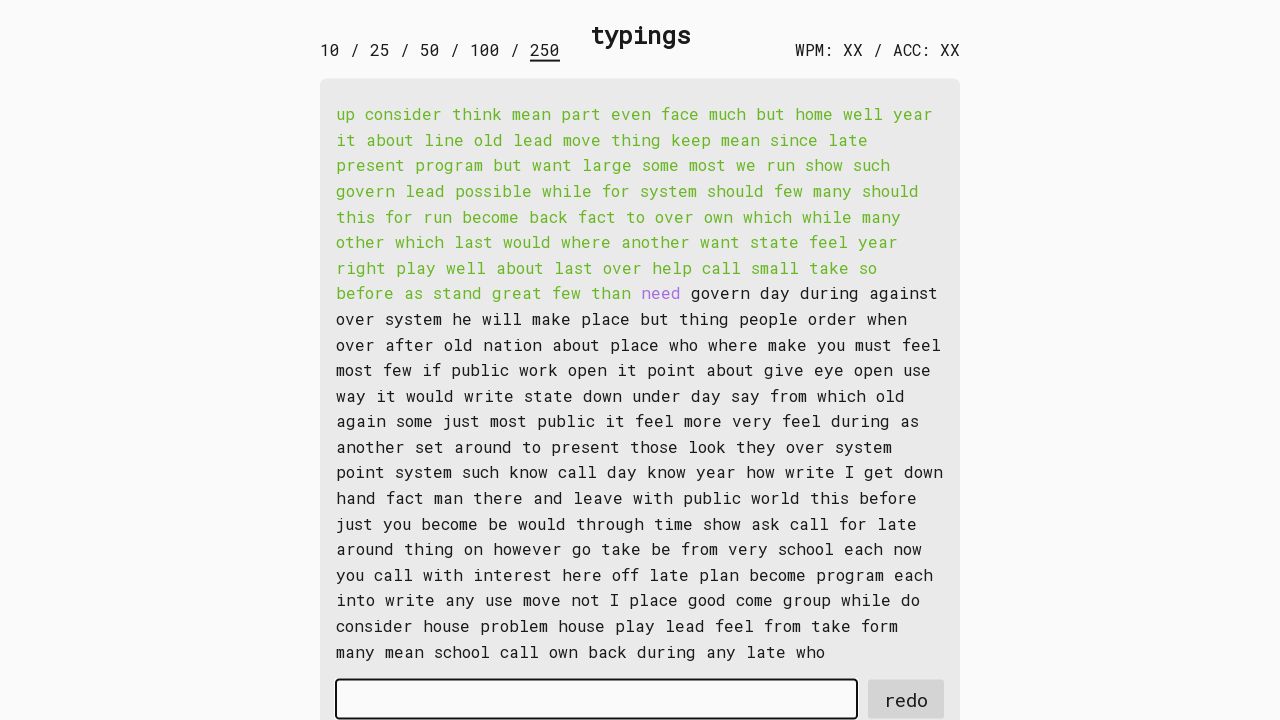

Retrieved word 84: 'need '
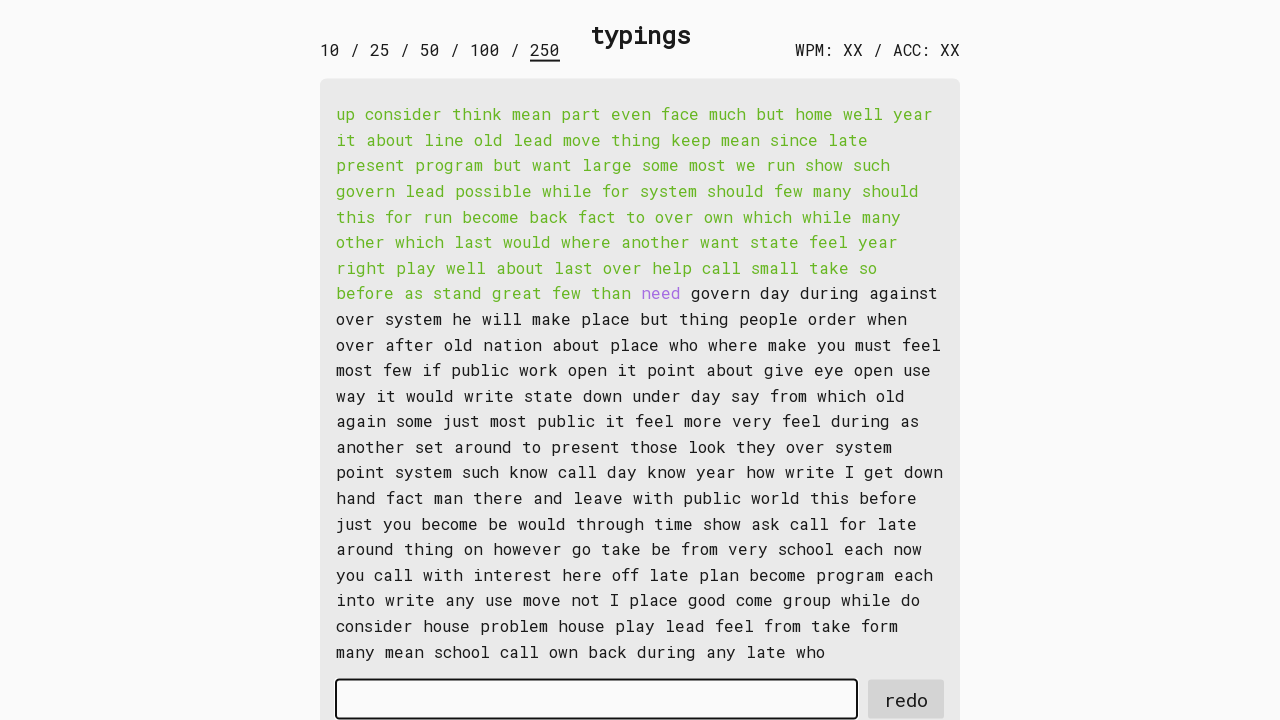

Typed word 84: 'need ' into input field on #input-field
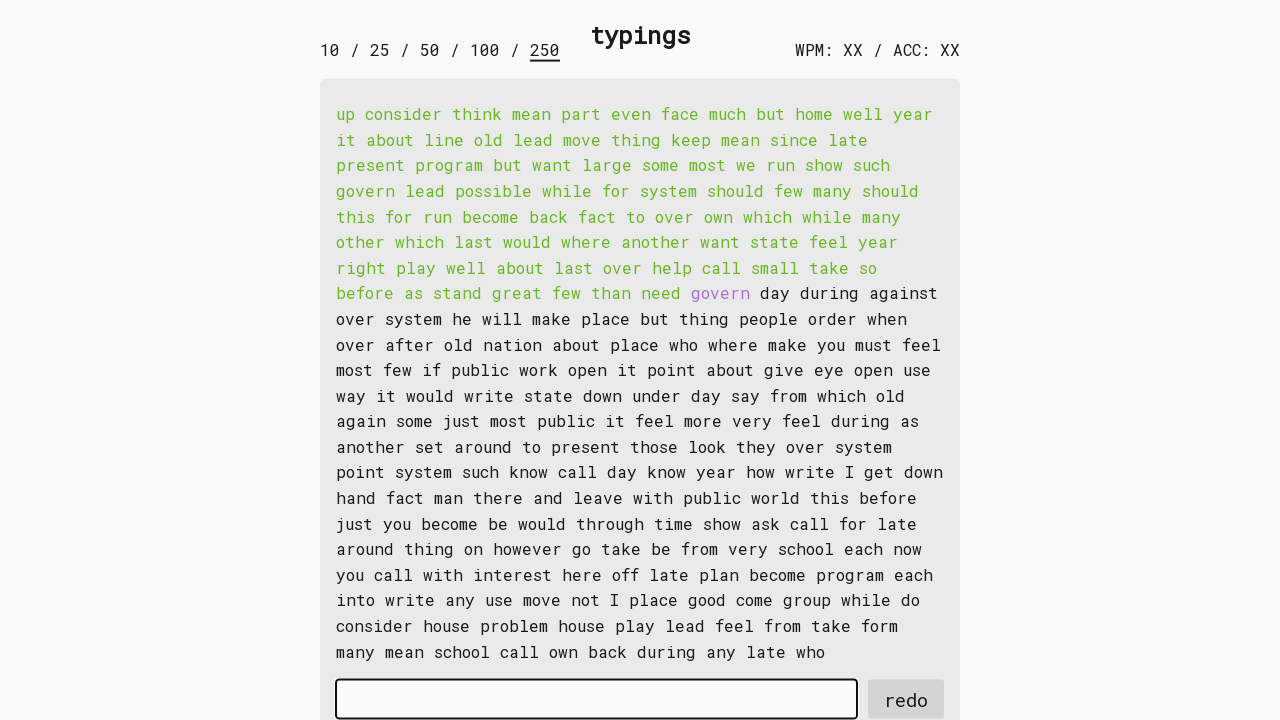

Retrieved word 85: 'govern '
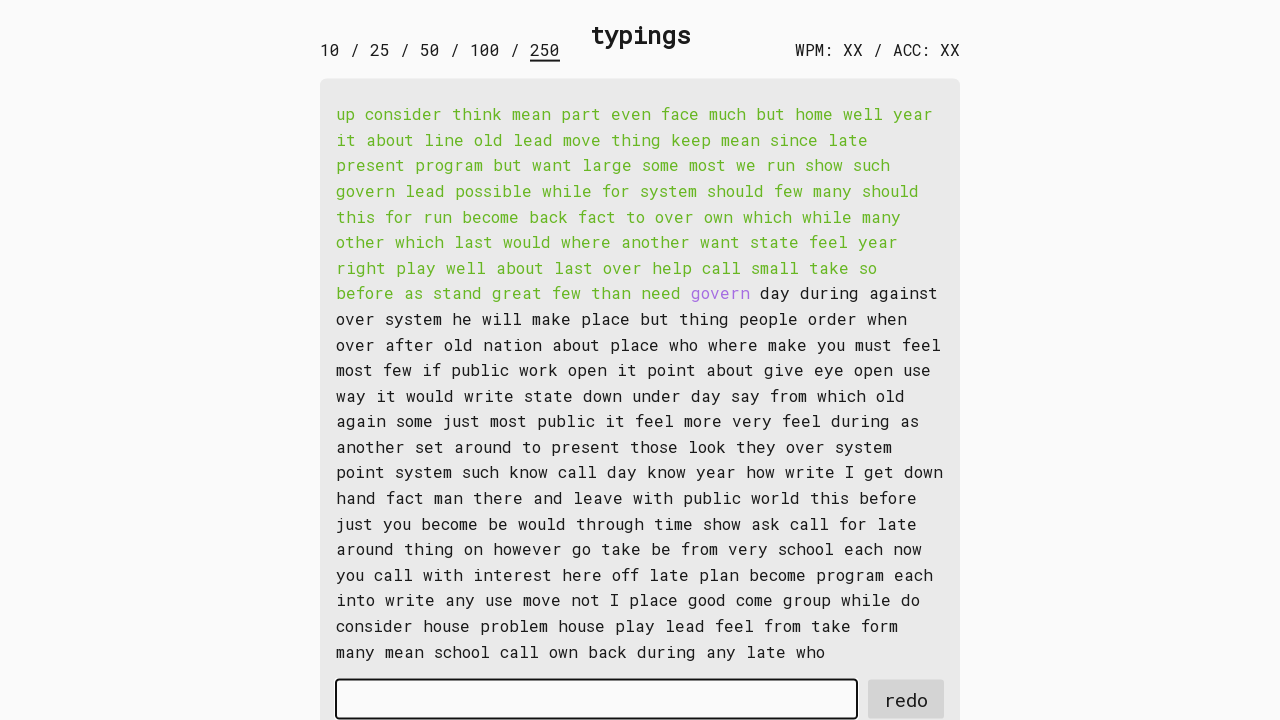

Typed word 85: 'govern ' into input field on #input-field
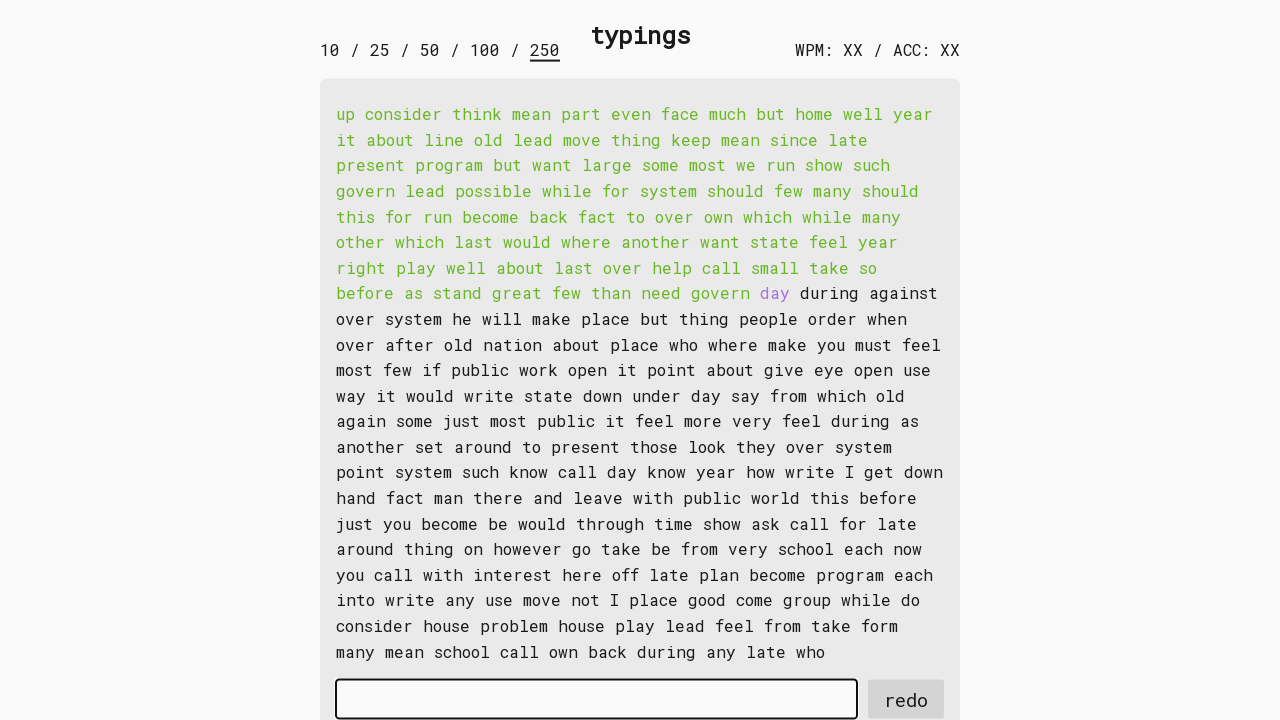

Retrieved word 86: 'day '
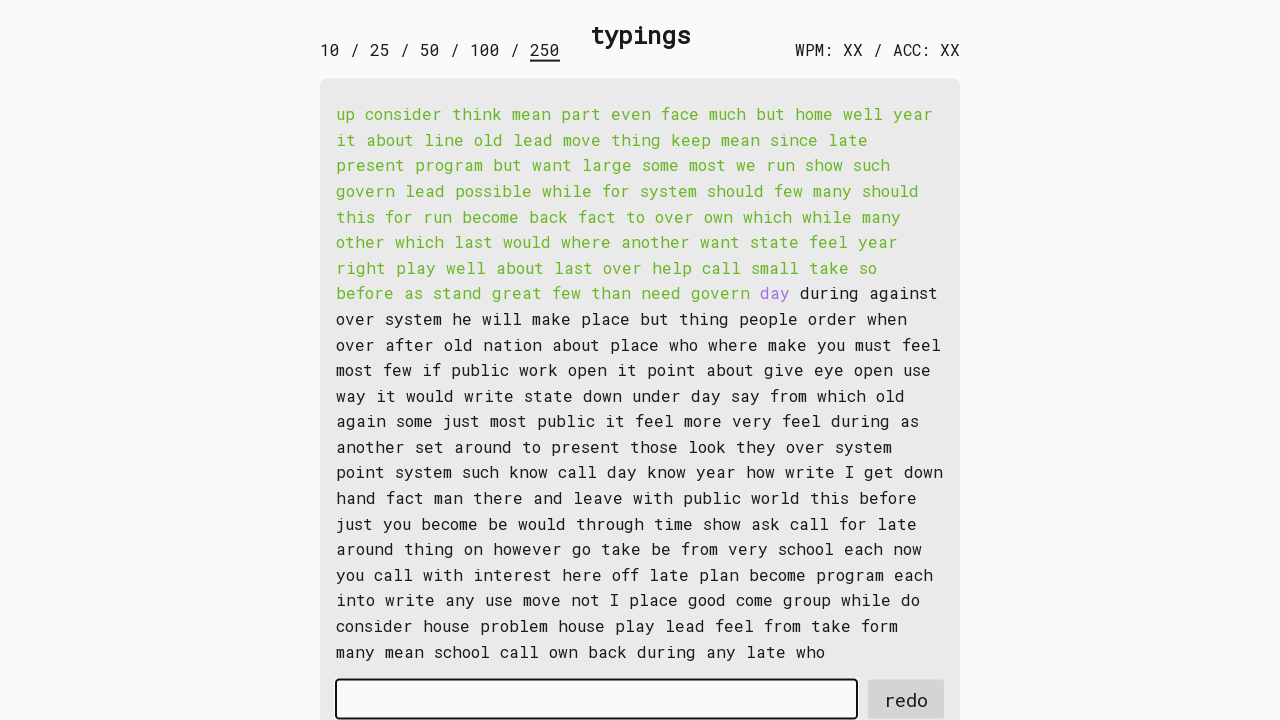

Typed word 86: 'day ' into input field on #input-field
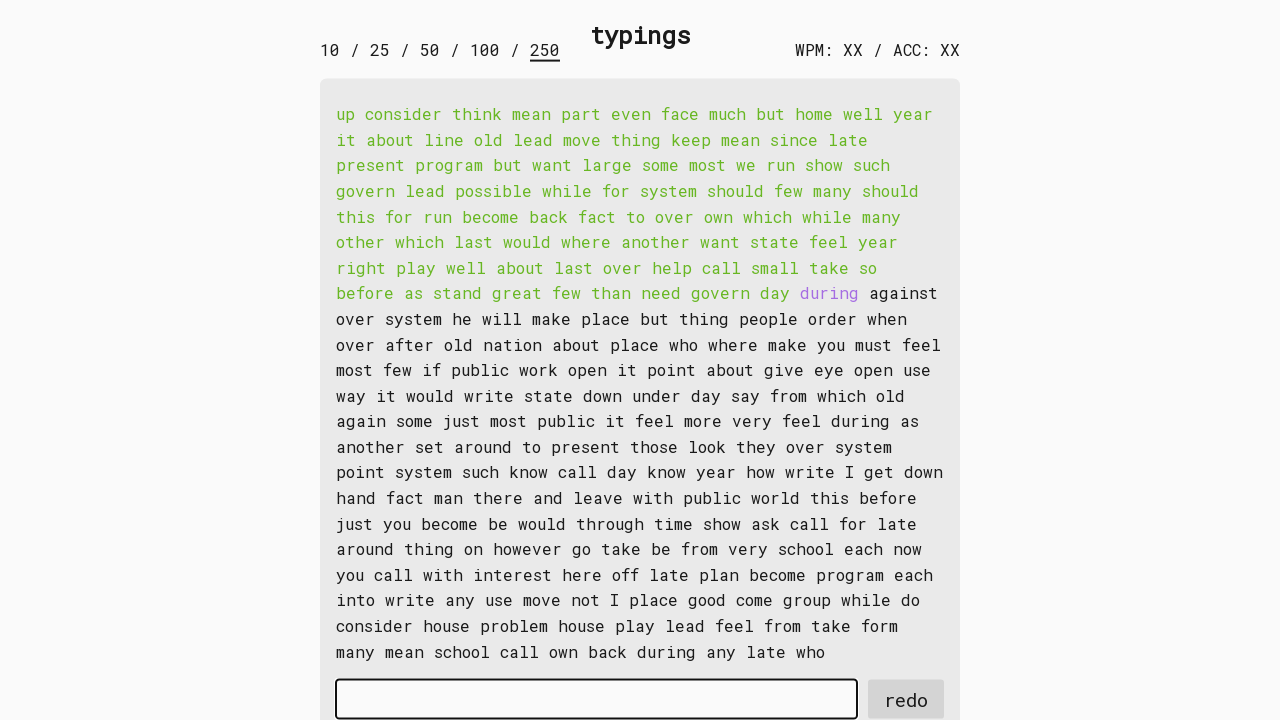

Retrieved word 87: 'during '
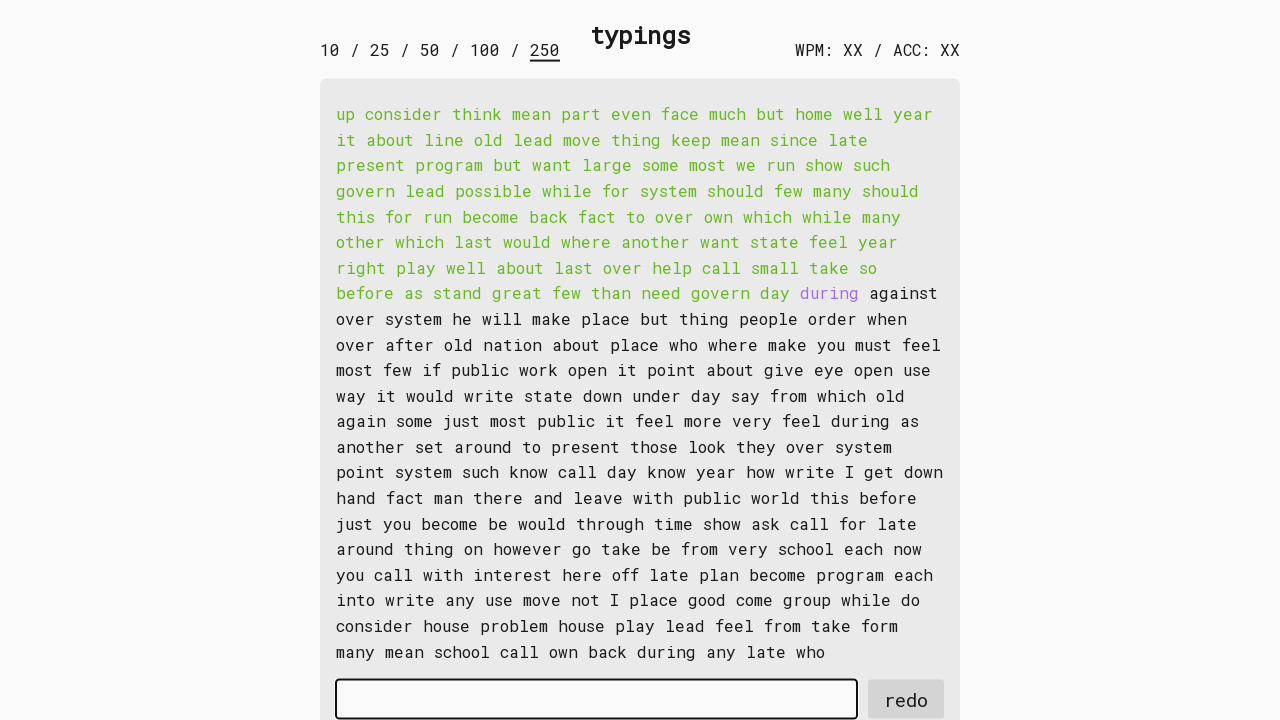

Typed word 87: 'during ' into input field on #input-field
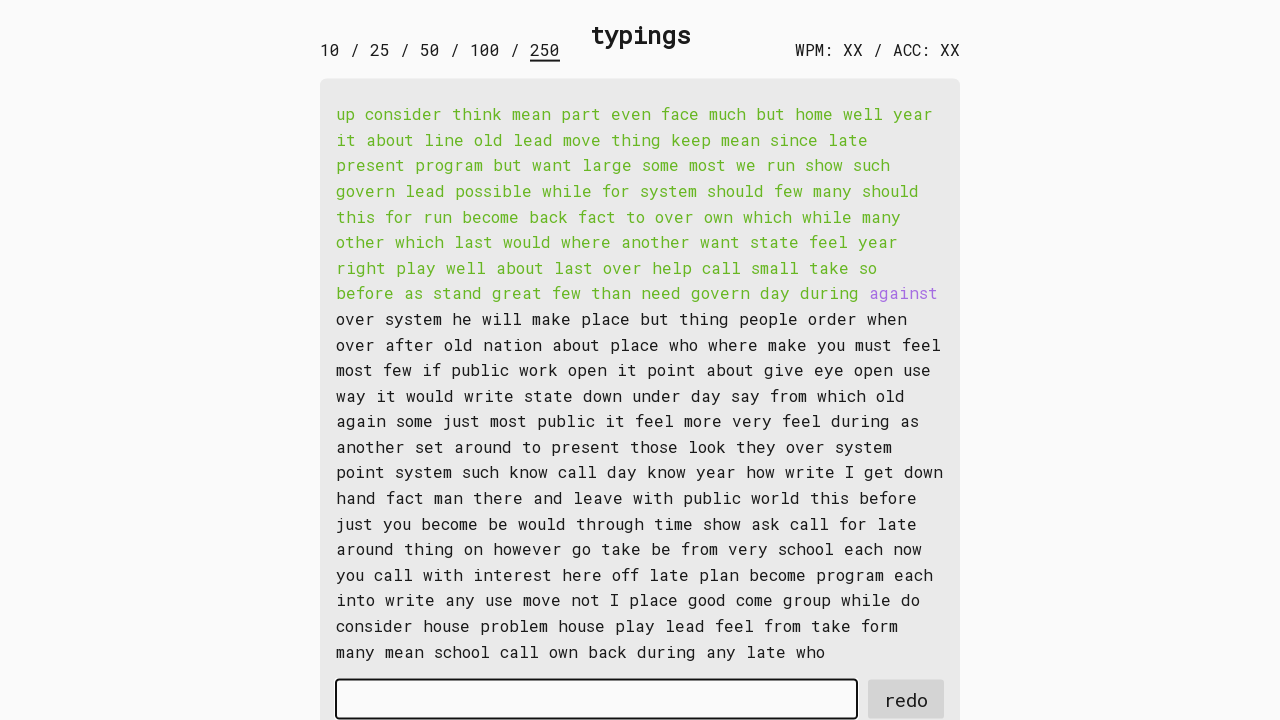

Retrieved word 88: 'against '
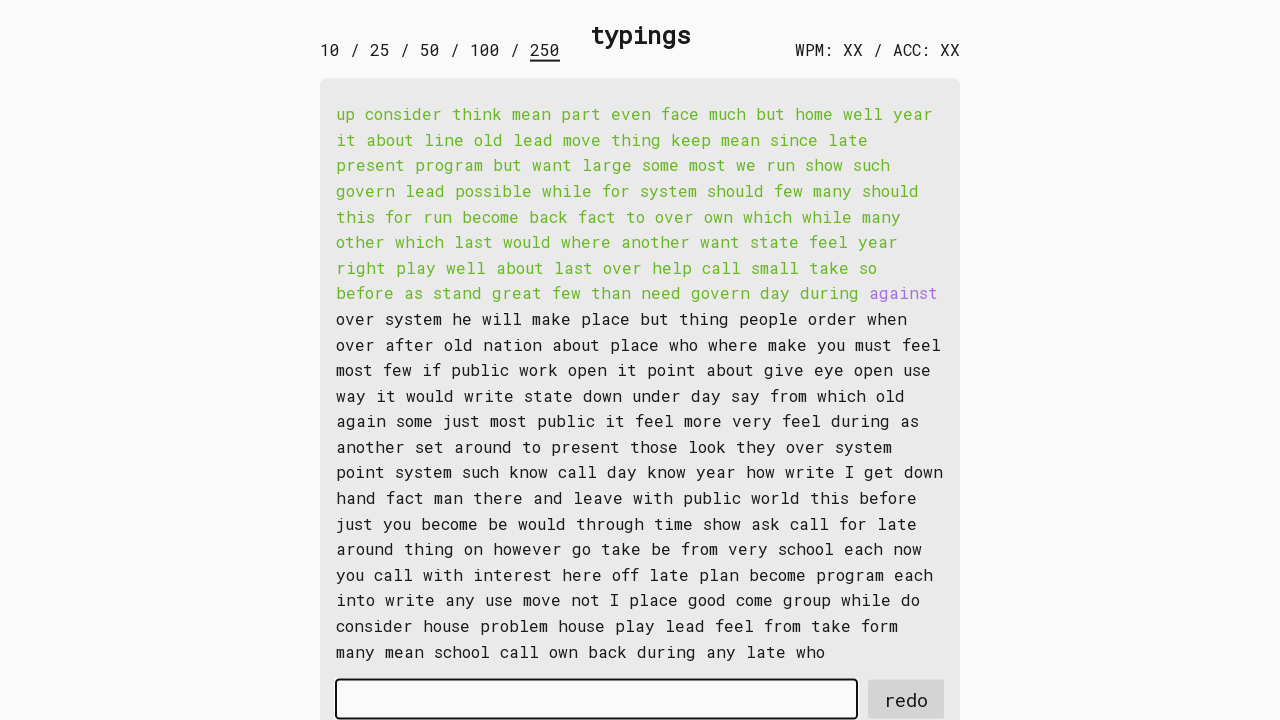

Typed word 88: 'against ' into input field on #input-field
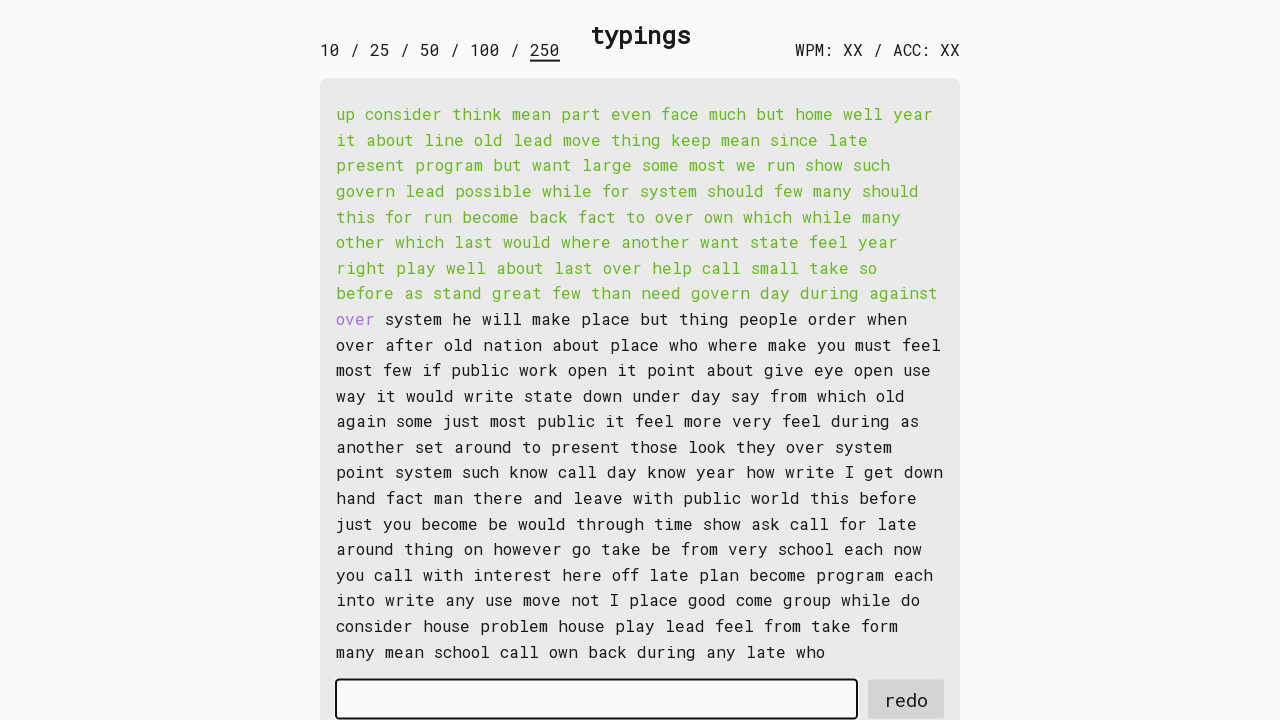

Retrieved word 89: 'over '
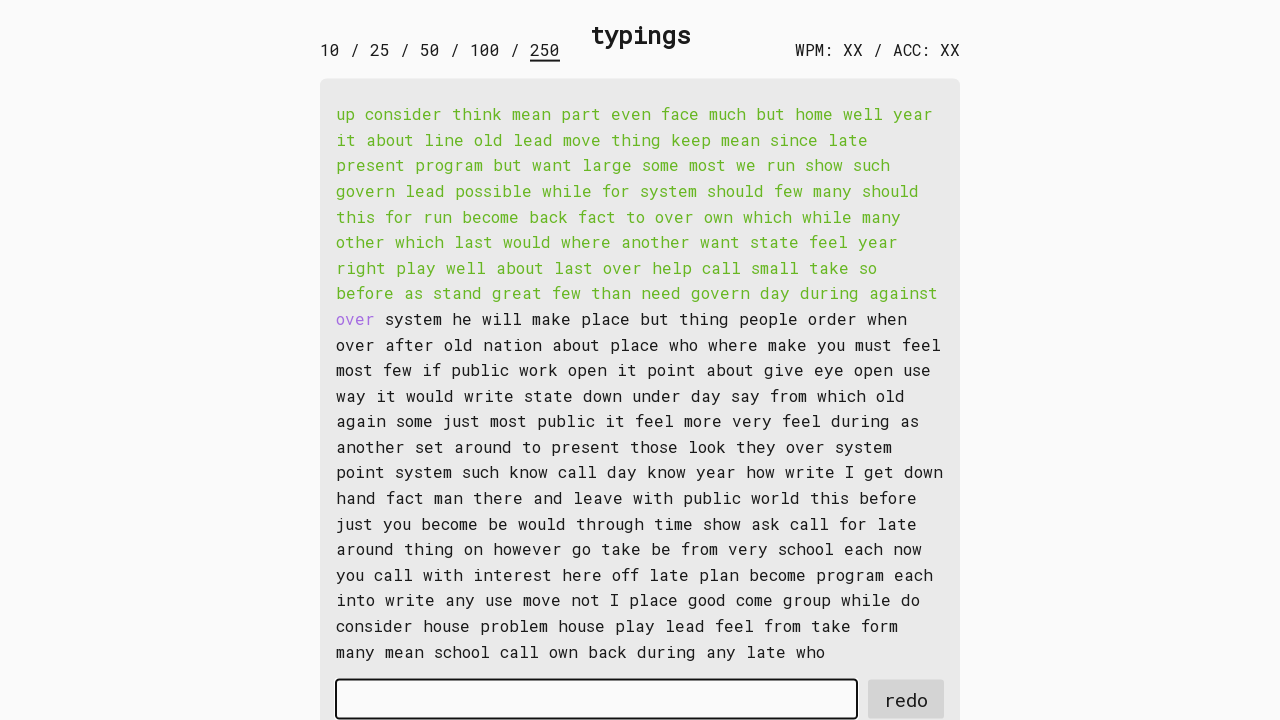

Typed word 89: 'over ' into input field on #input-field
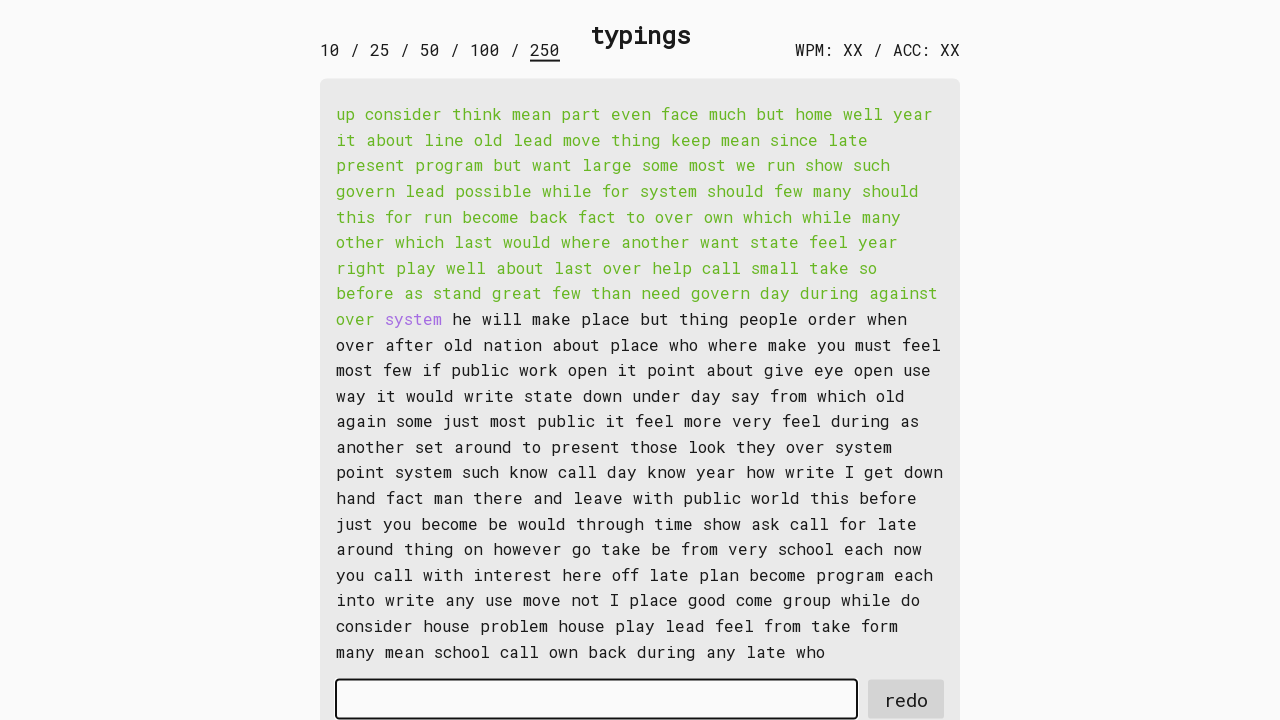

Retrieved word 90: 'system '
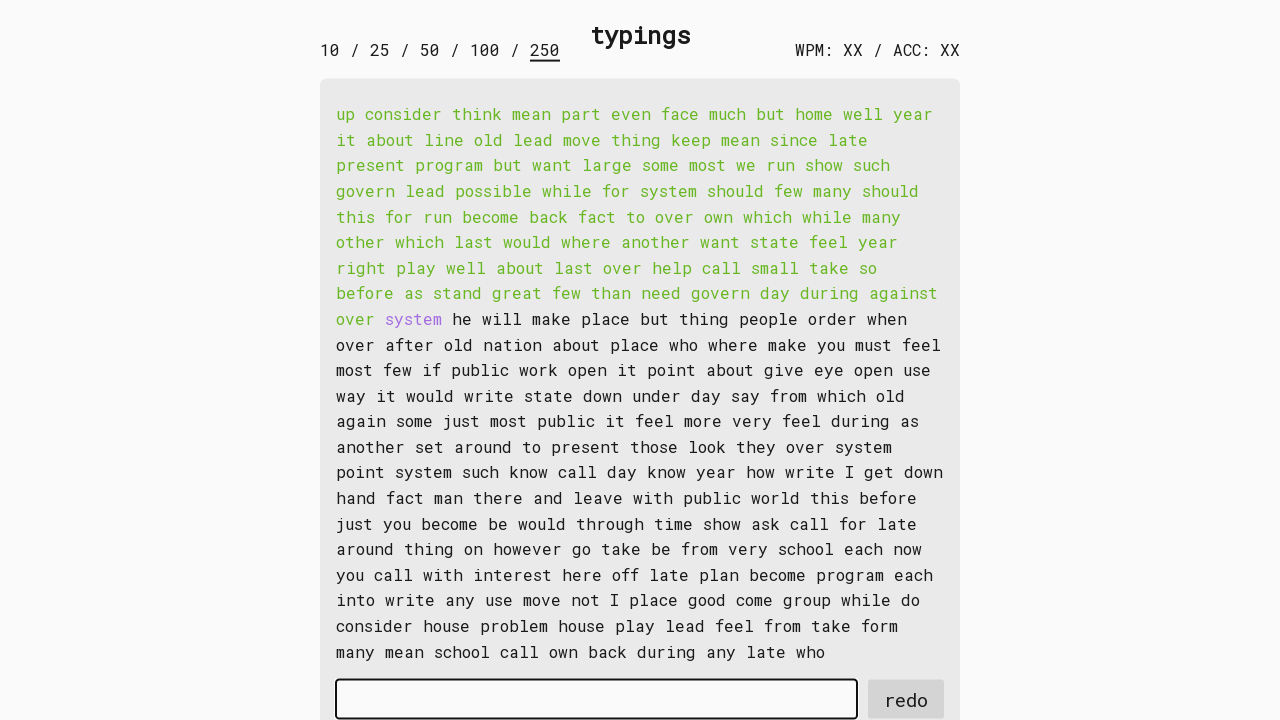

Typed word 90: 'system ' into input field on #input-field
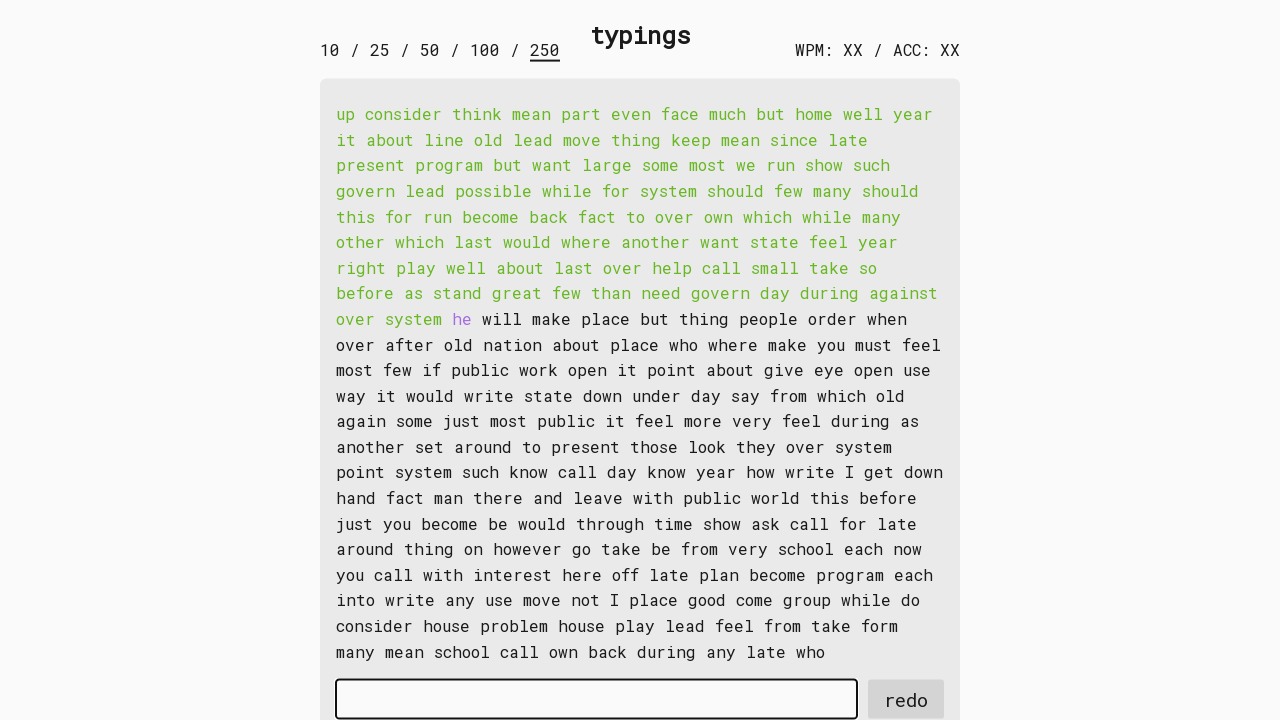

Retrieved word 91: 'he '
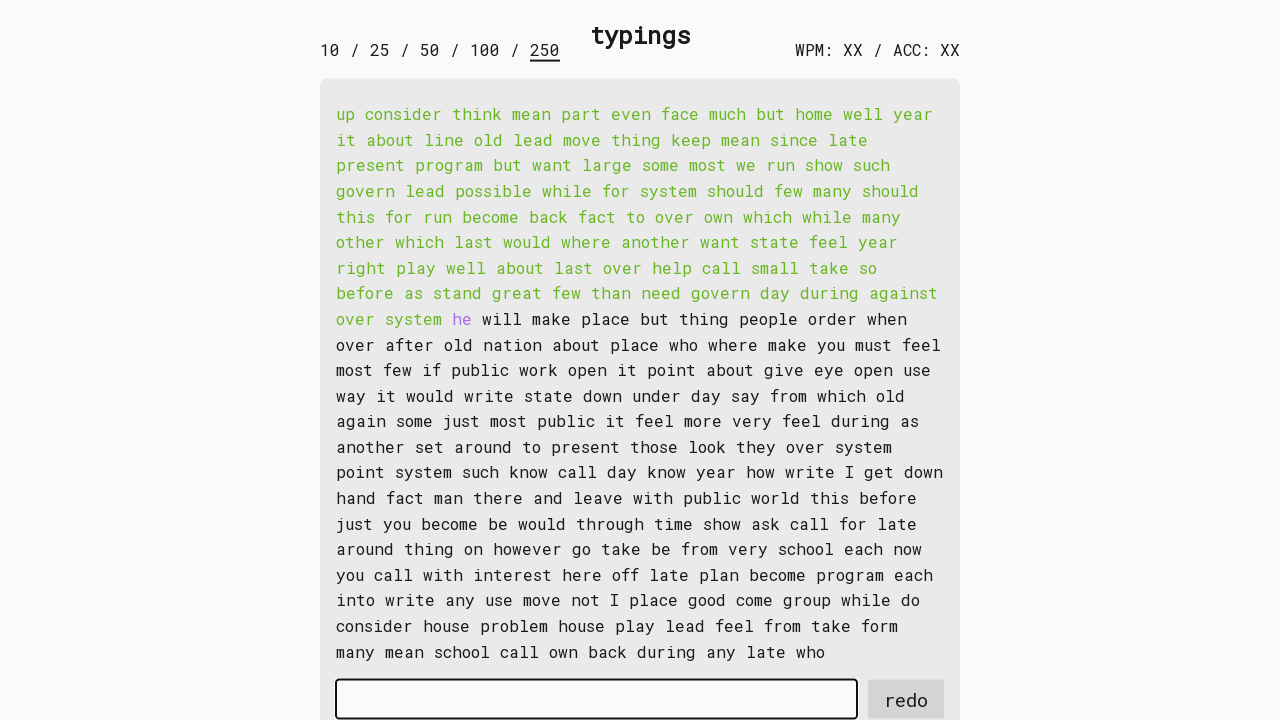

Typed word 91: 'he ' into input field on #input-field
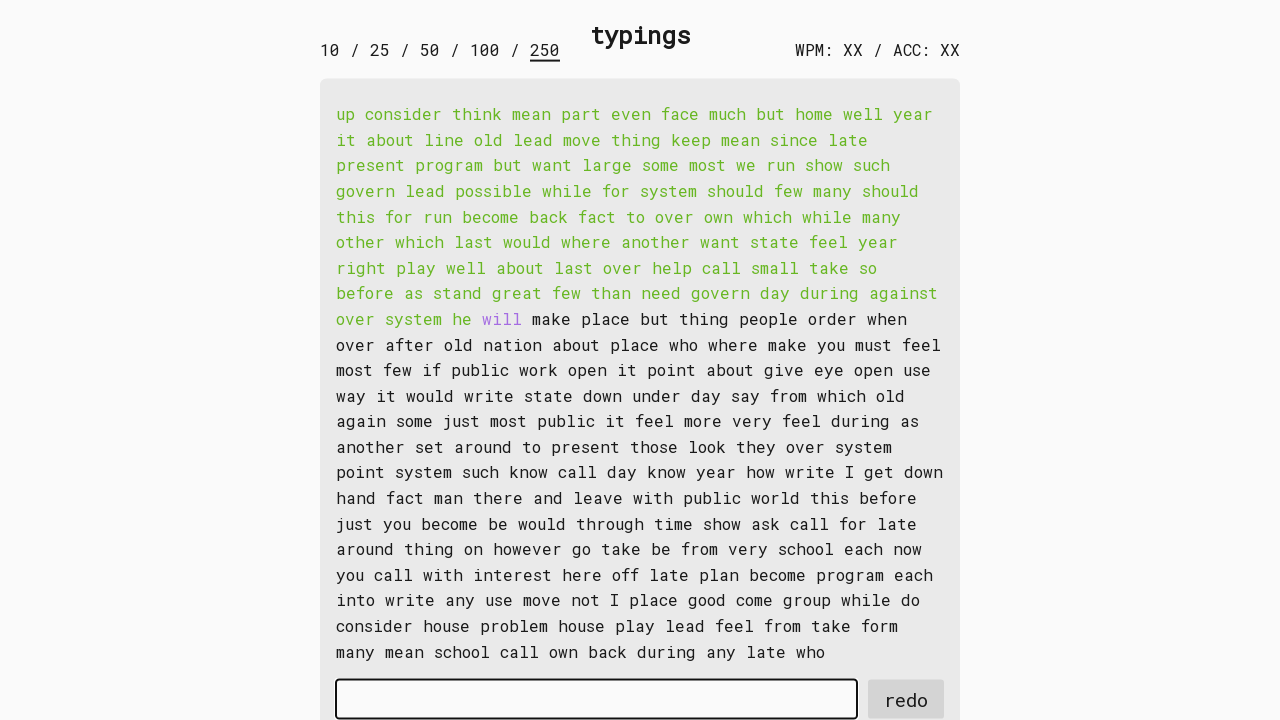

Retrieved word 92: 'will '
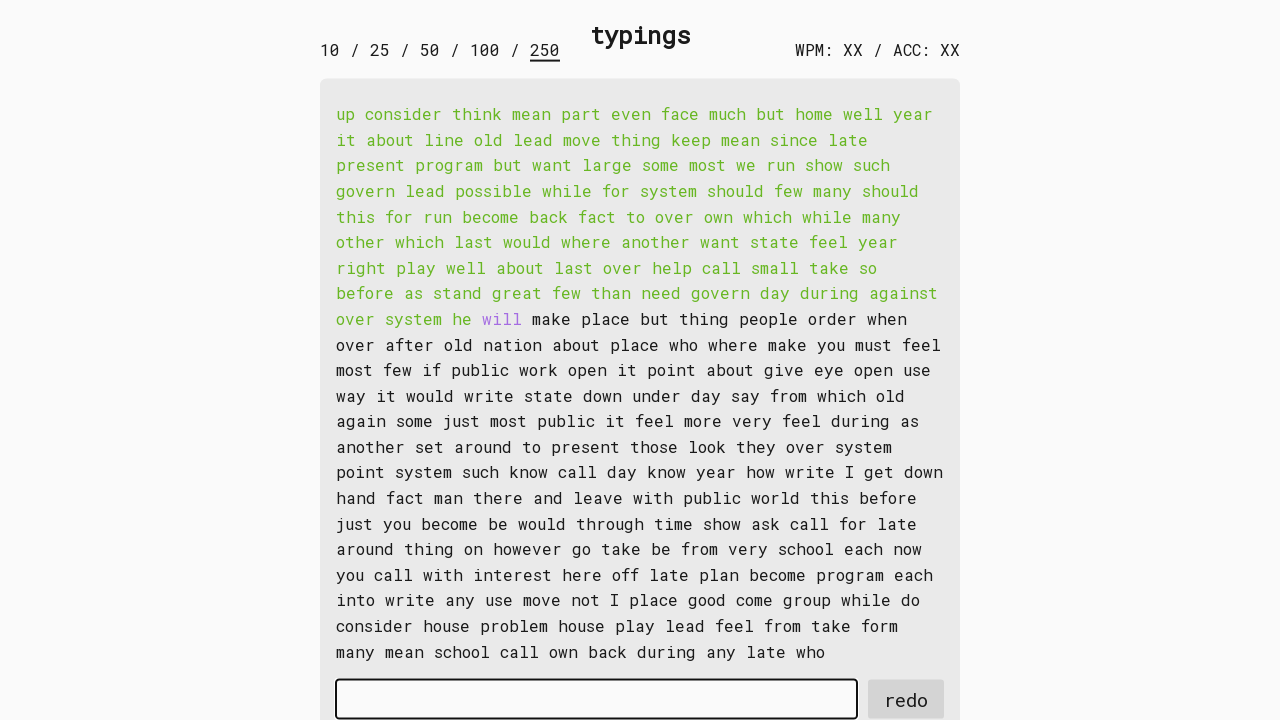

Typed word 92: 'will ' into input field on #input-field
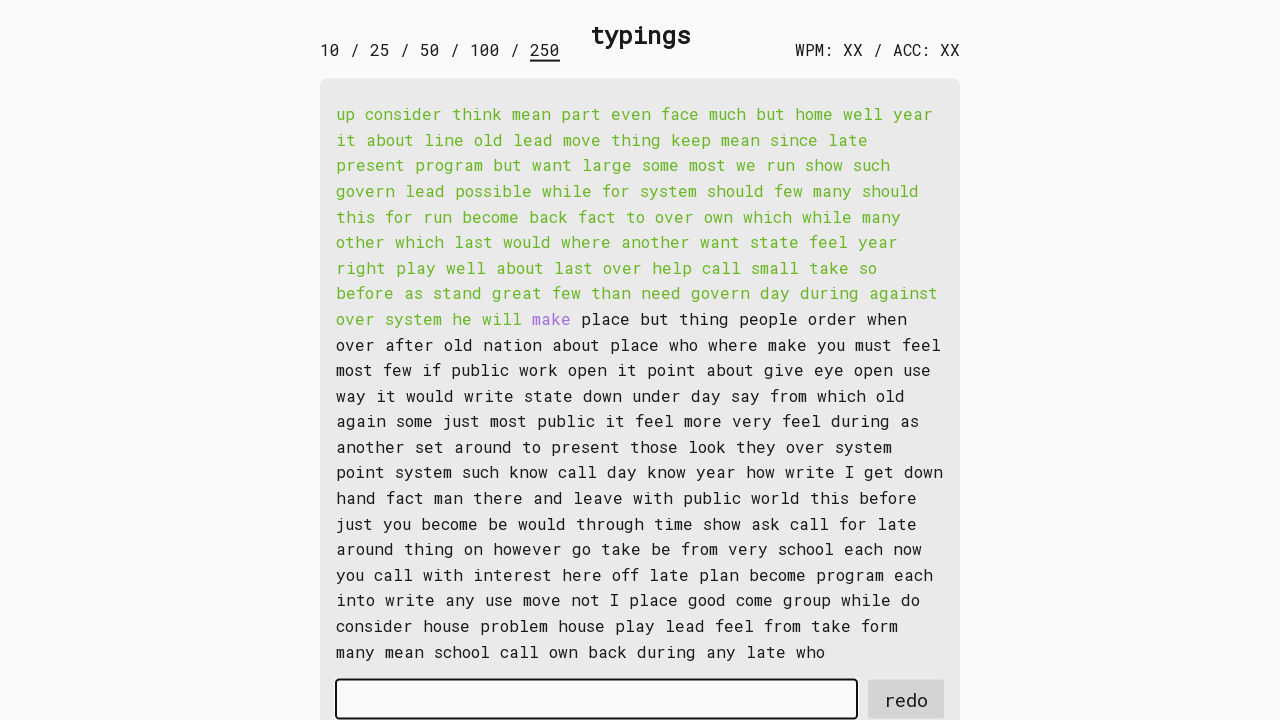

Retrieved word 93: 'make '
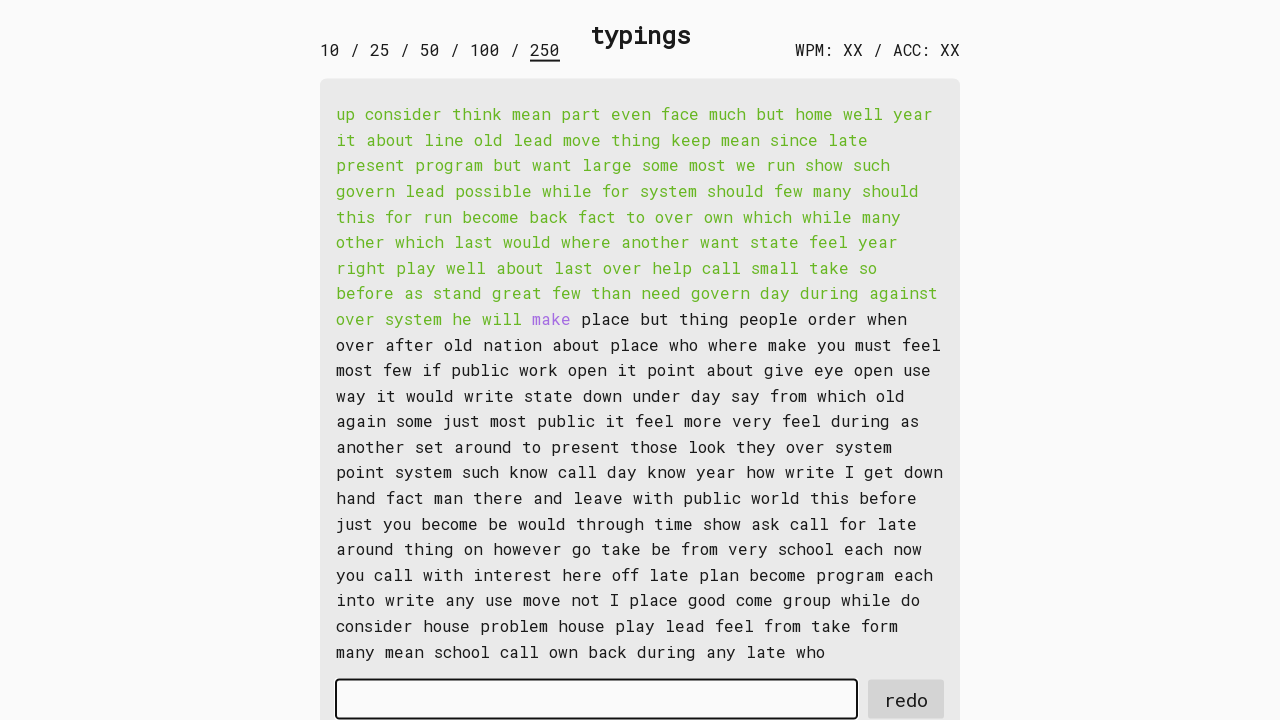

Typed word 93: 'make ' into input field on #input-field
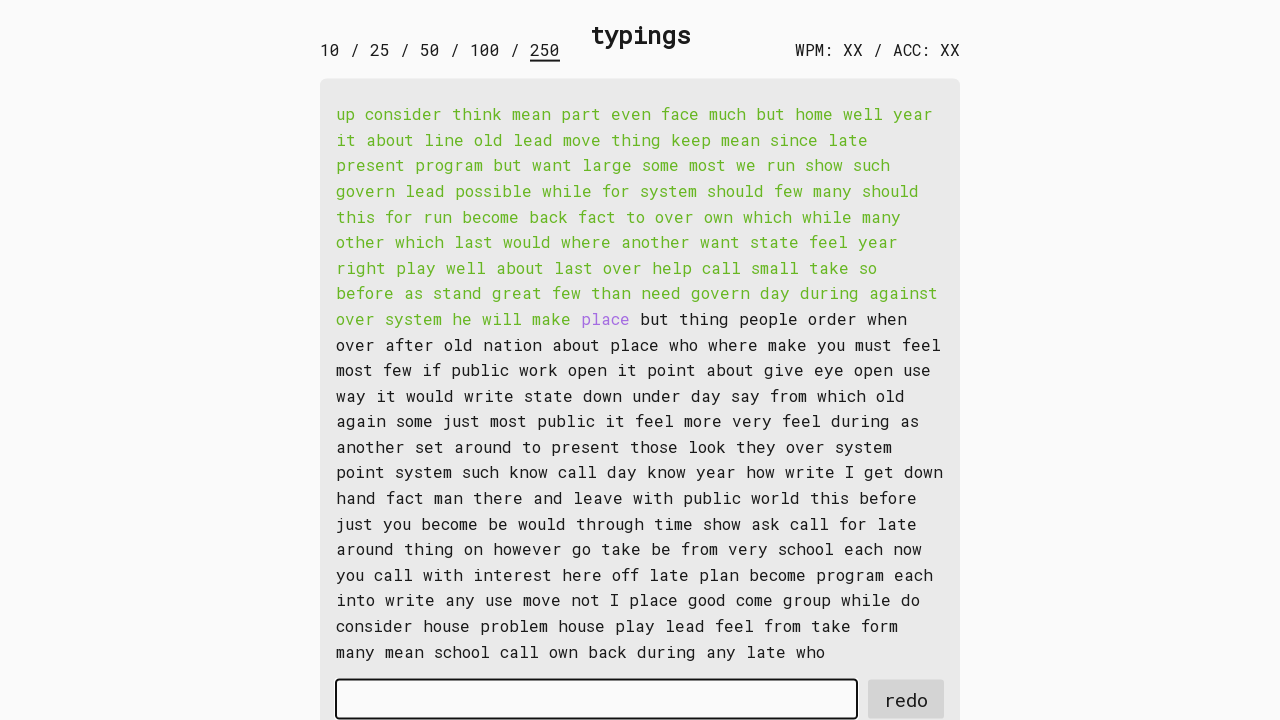

Retrieved word 94: 'place '
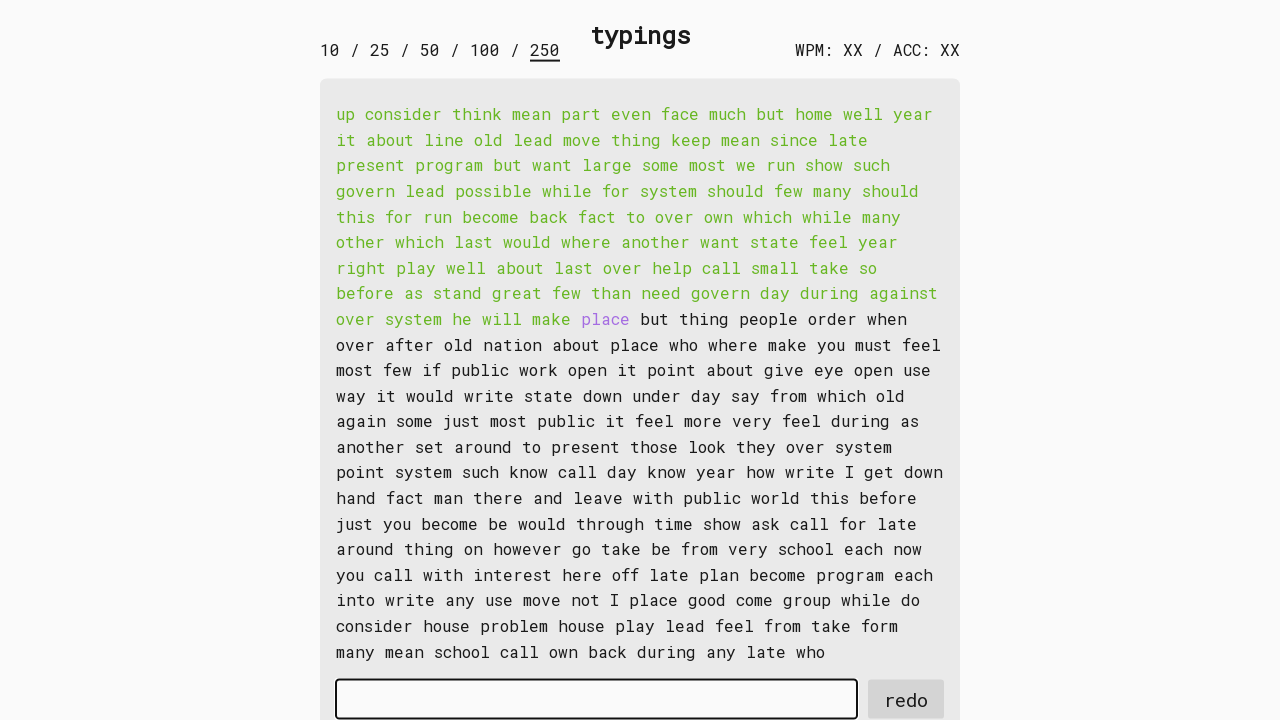

Typed word 94: 'place ' into input field on #input-field
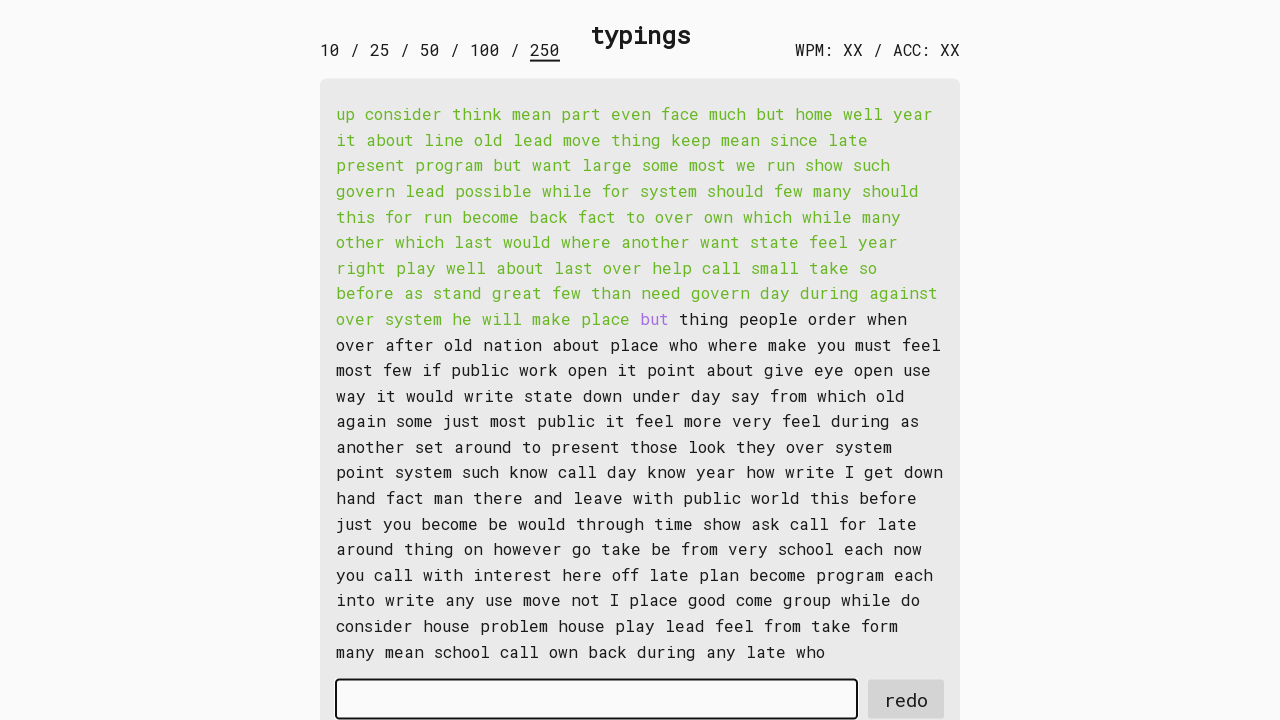

Retrieved word 95: 'but '
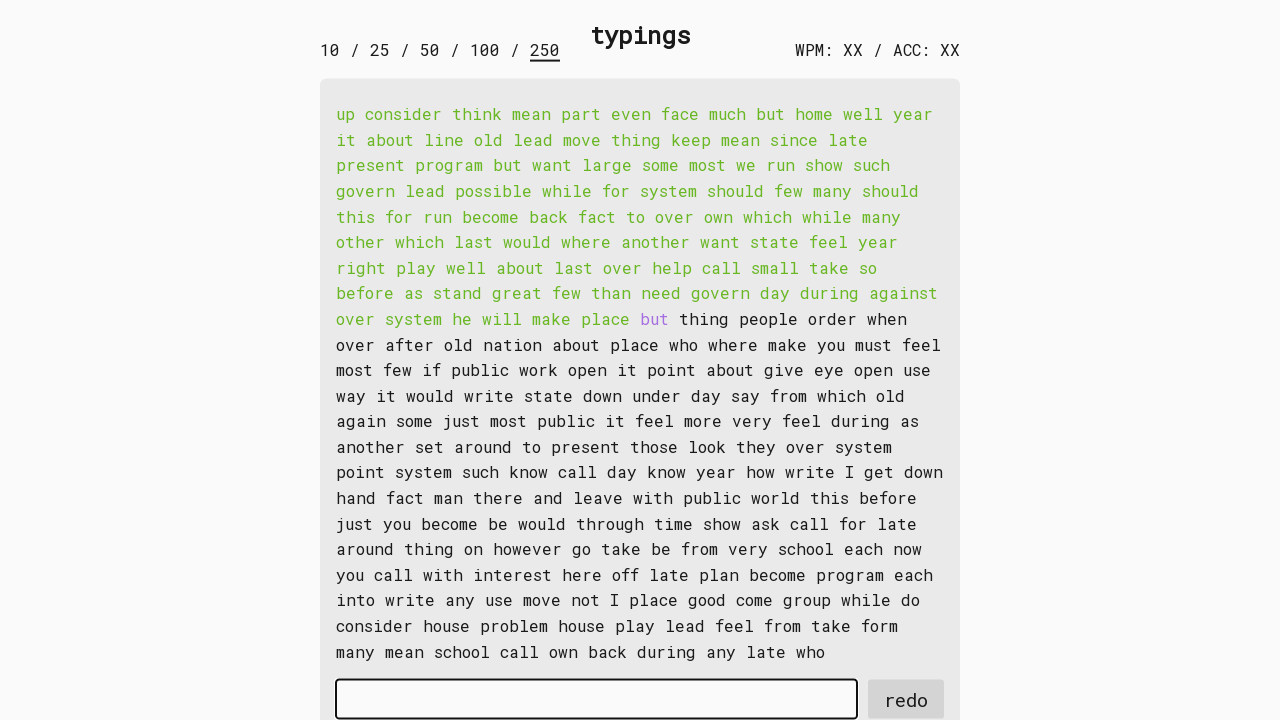

Typed word 95: 'but ' into input field on #input-field
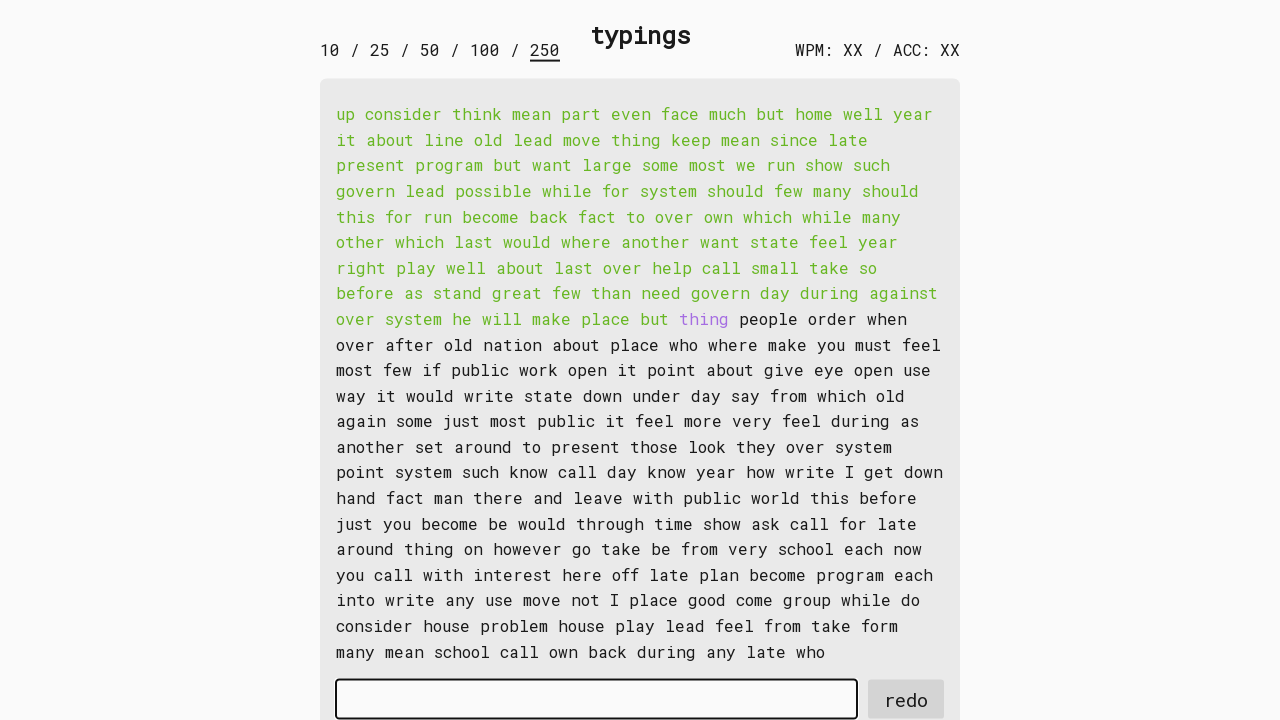

Retrieved word 96: 'thing '
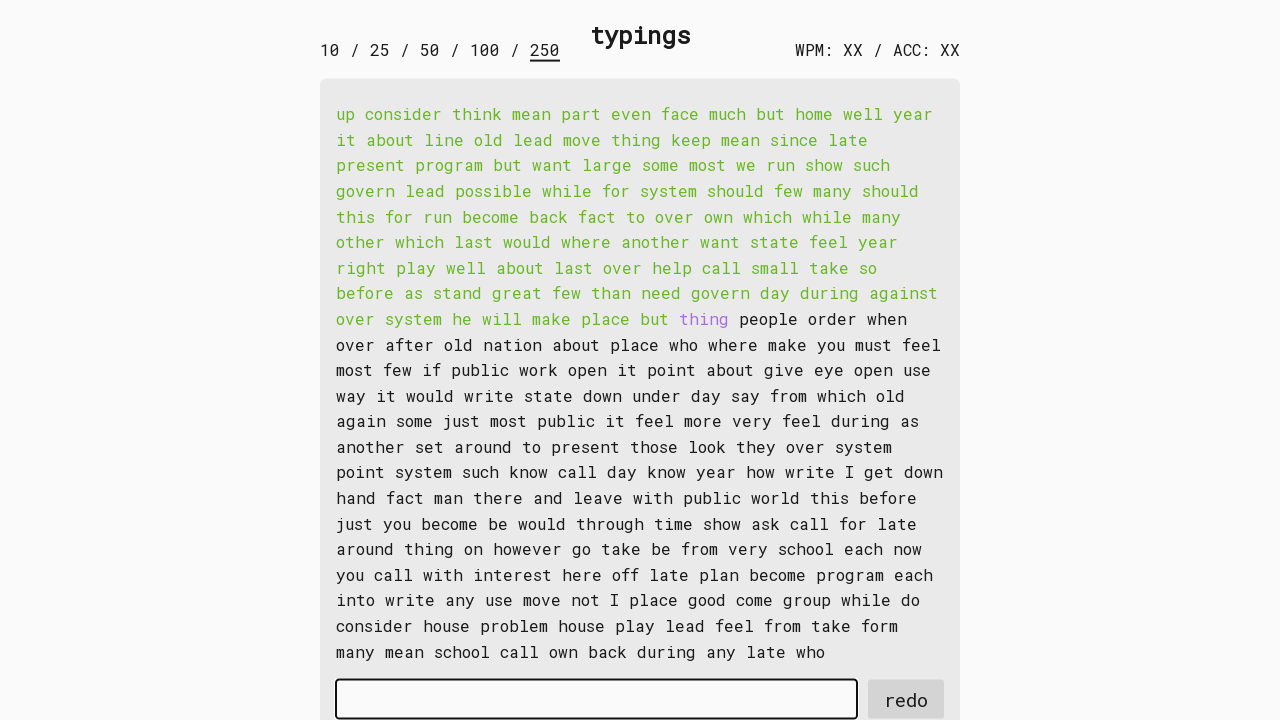

Typed word 96: 'thing ' into input field on #input-field
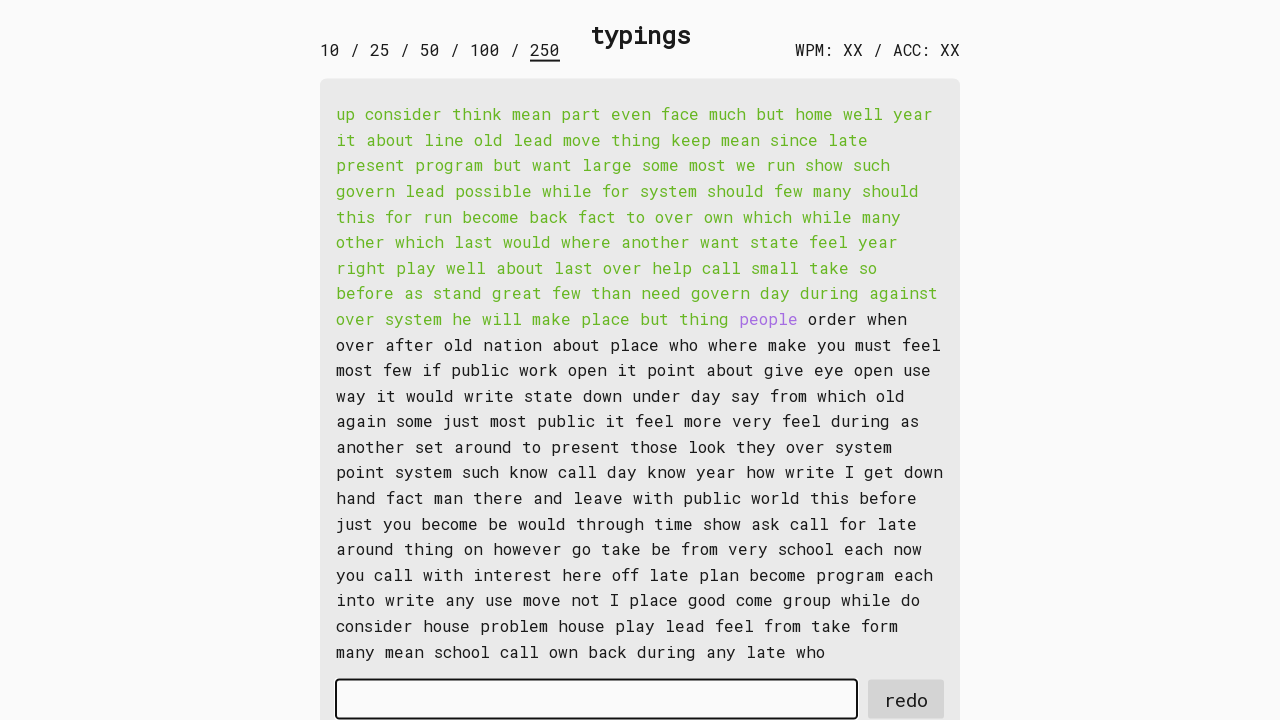

Retrieved word 97: 'people '
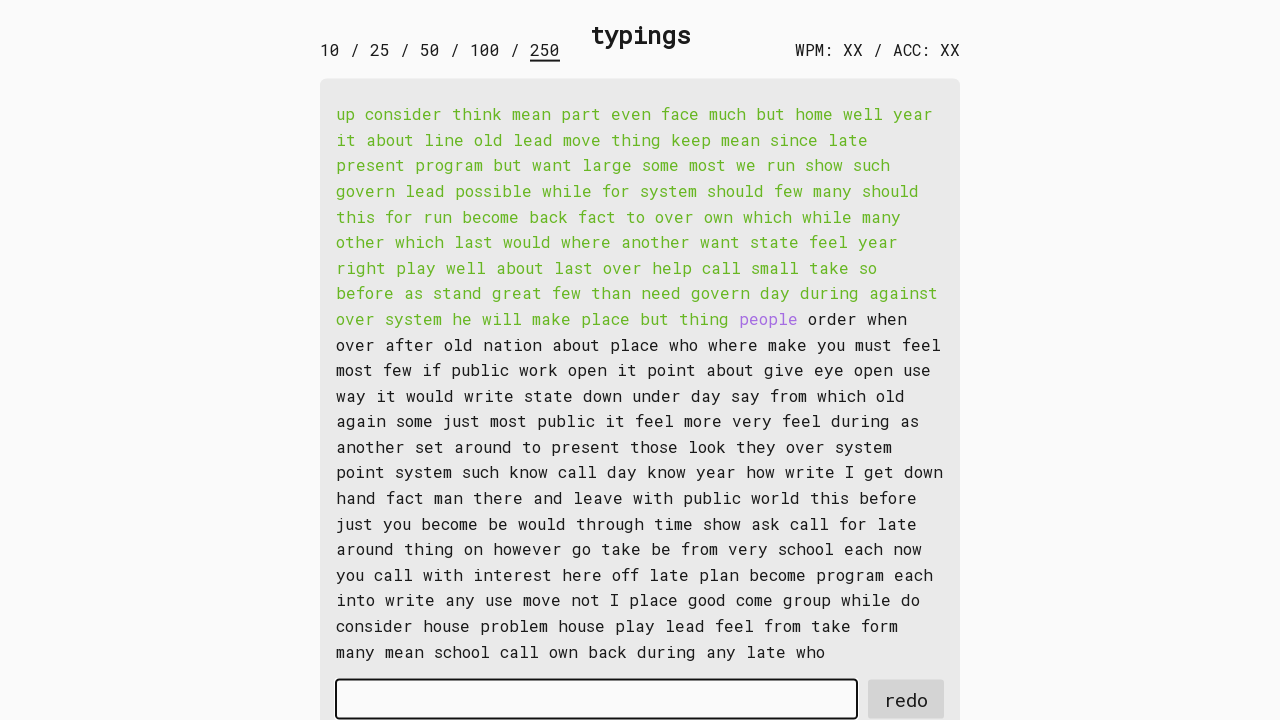

Typed word 97: 'people ' into input field on #input-field
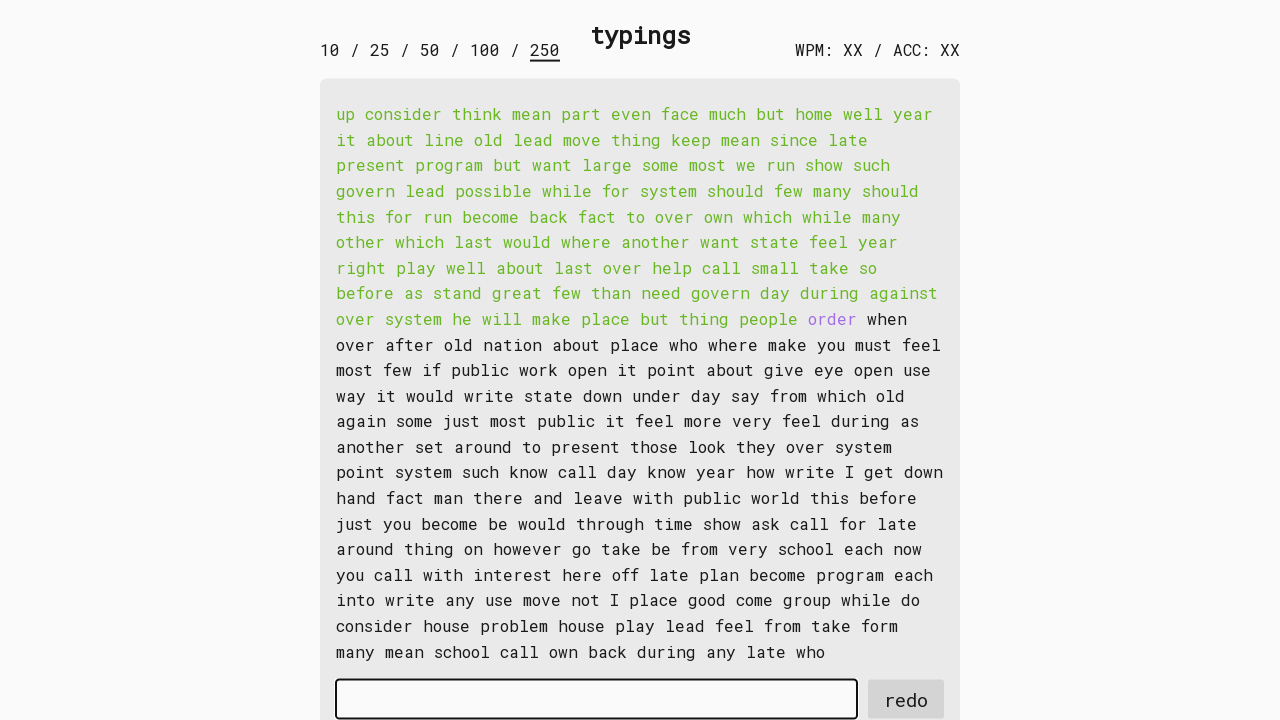

Retrieved word 98: 'order '
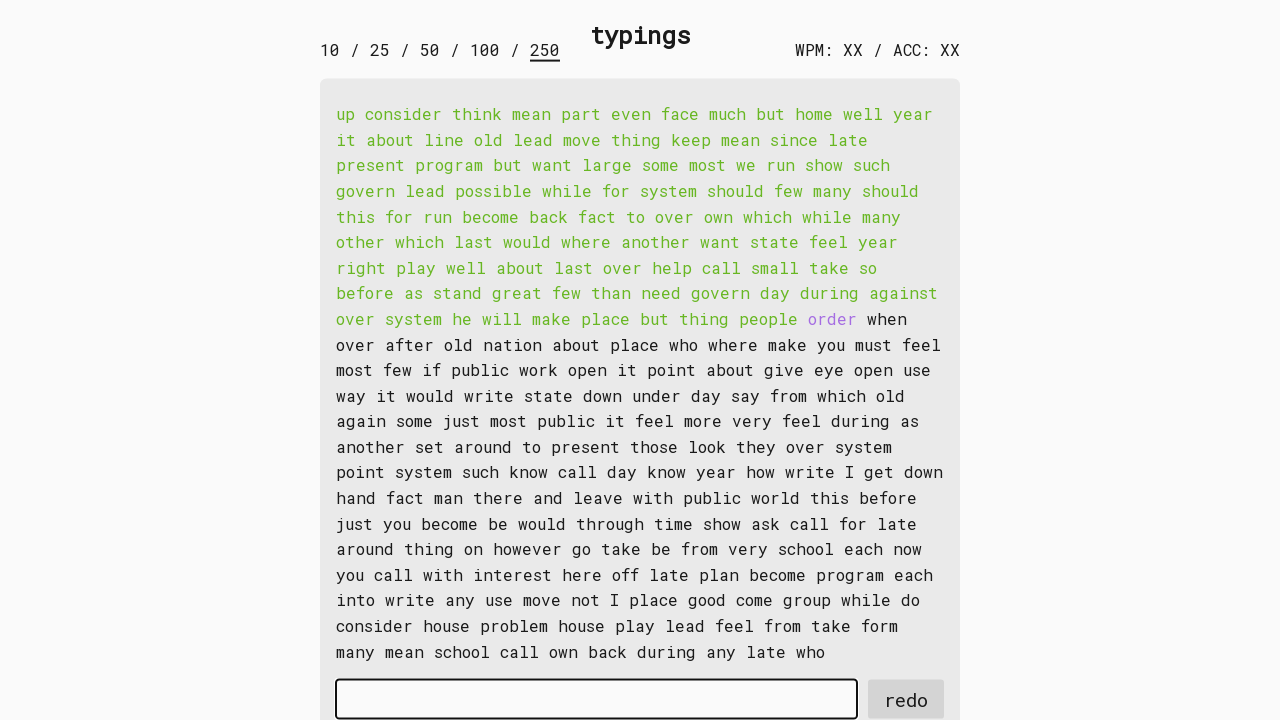

Typed word 98: 'order ' into input field on #input-field
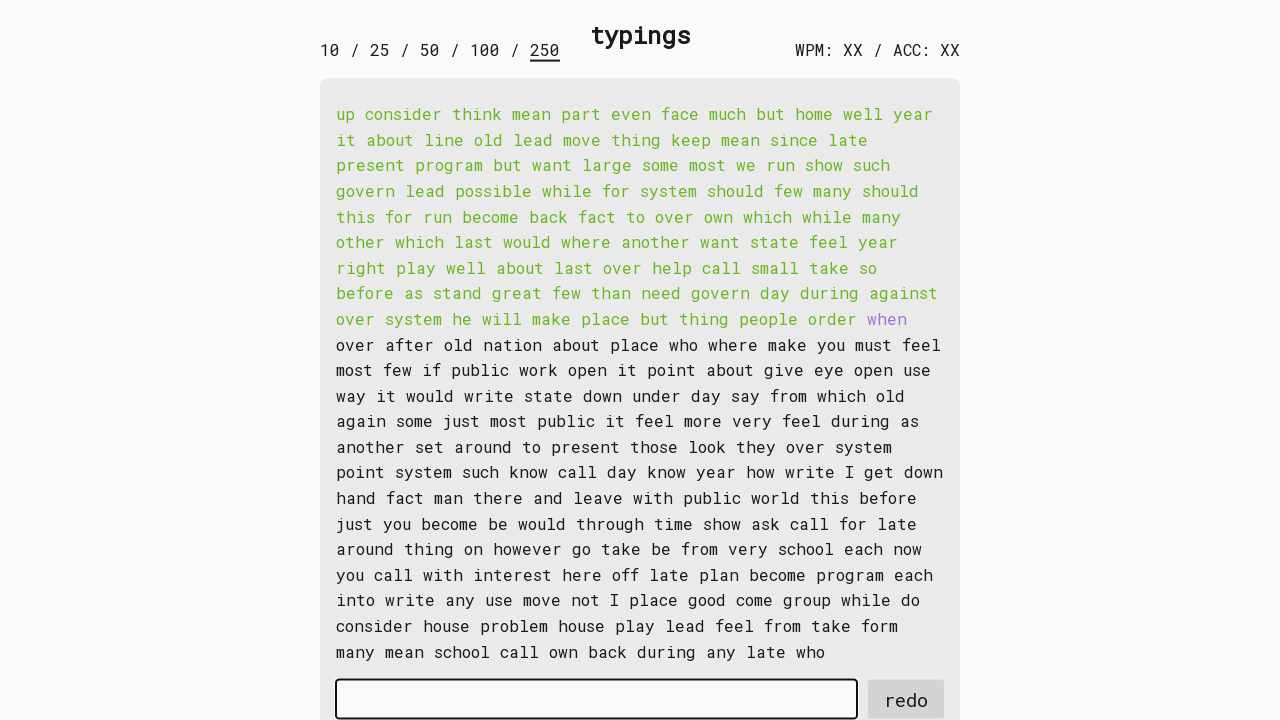

Retrieved word 99: 'when '
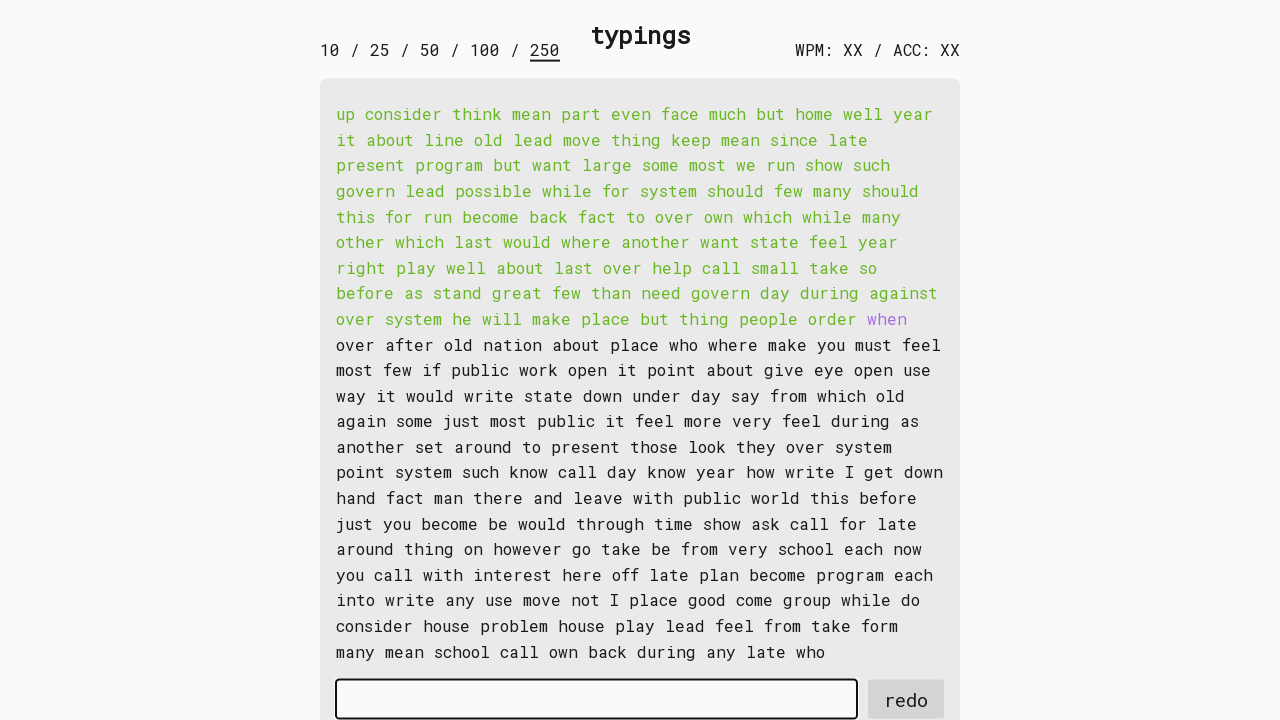

Typed word 99: 'when ' into input field on #input-field
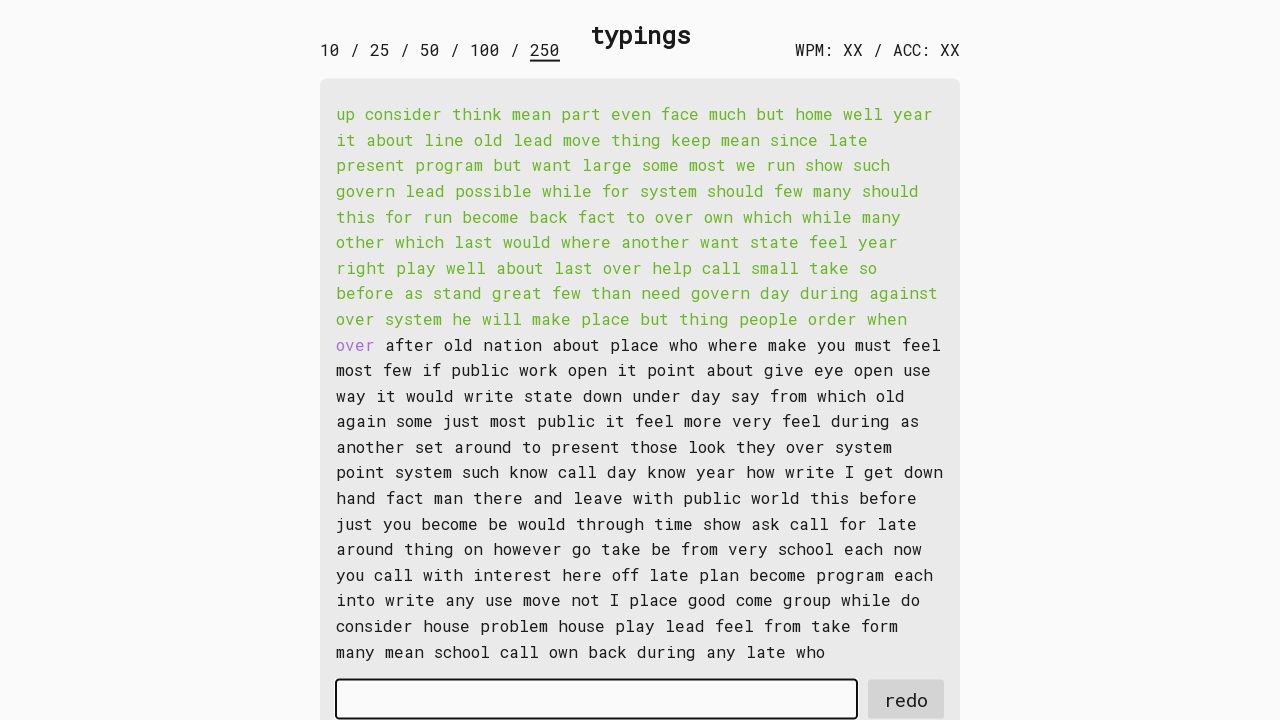

Retrieved word 100: 'over '
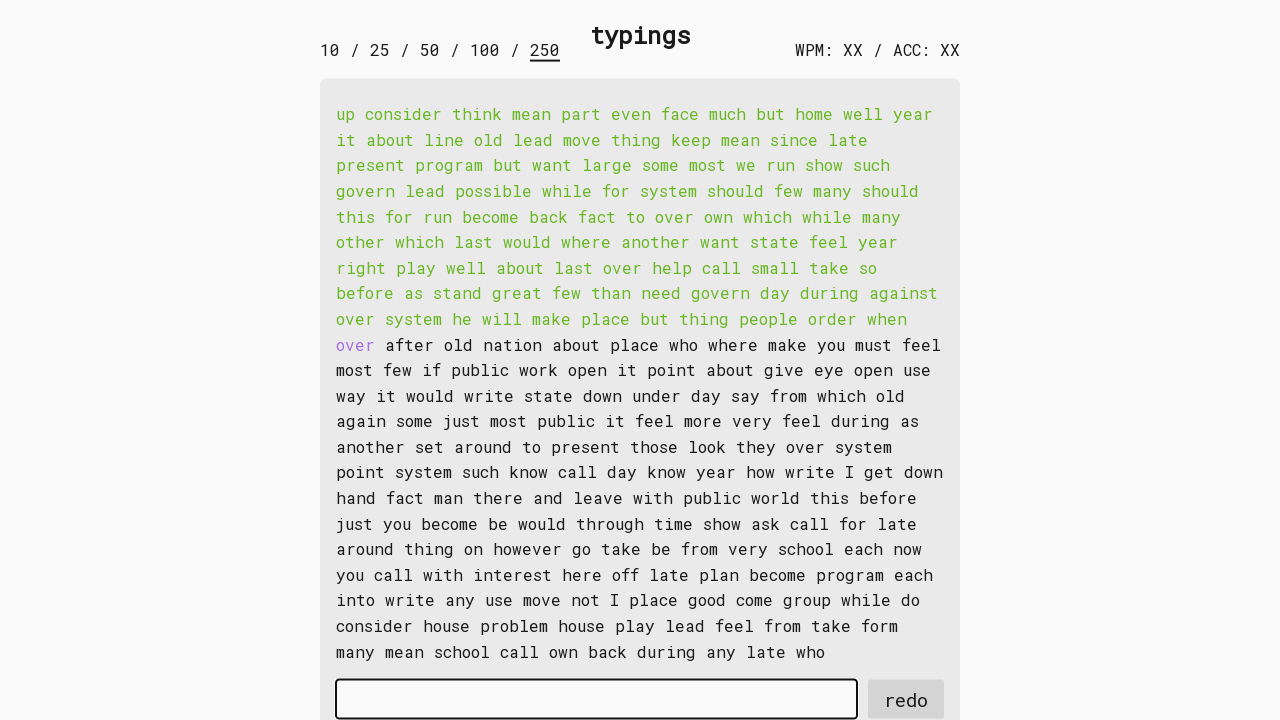

Typed word 100: 'over ' into input field on #input-field
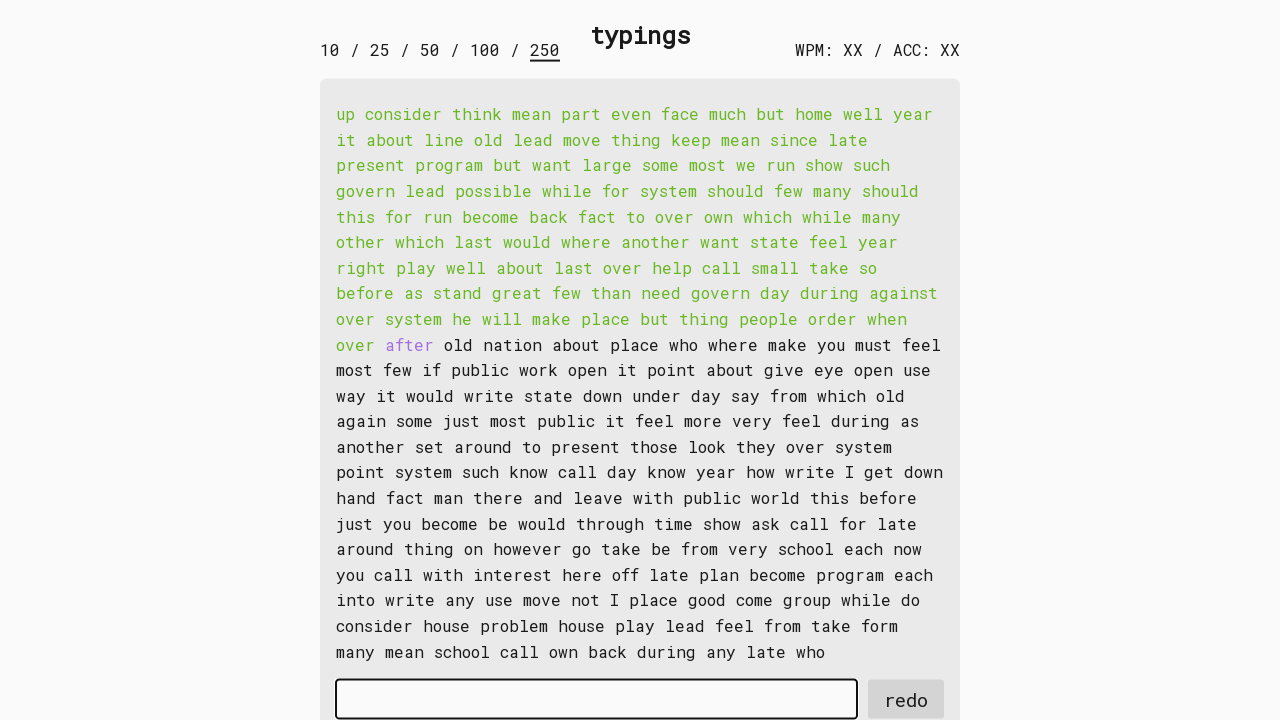

Retrieved word 101: 'after '
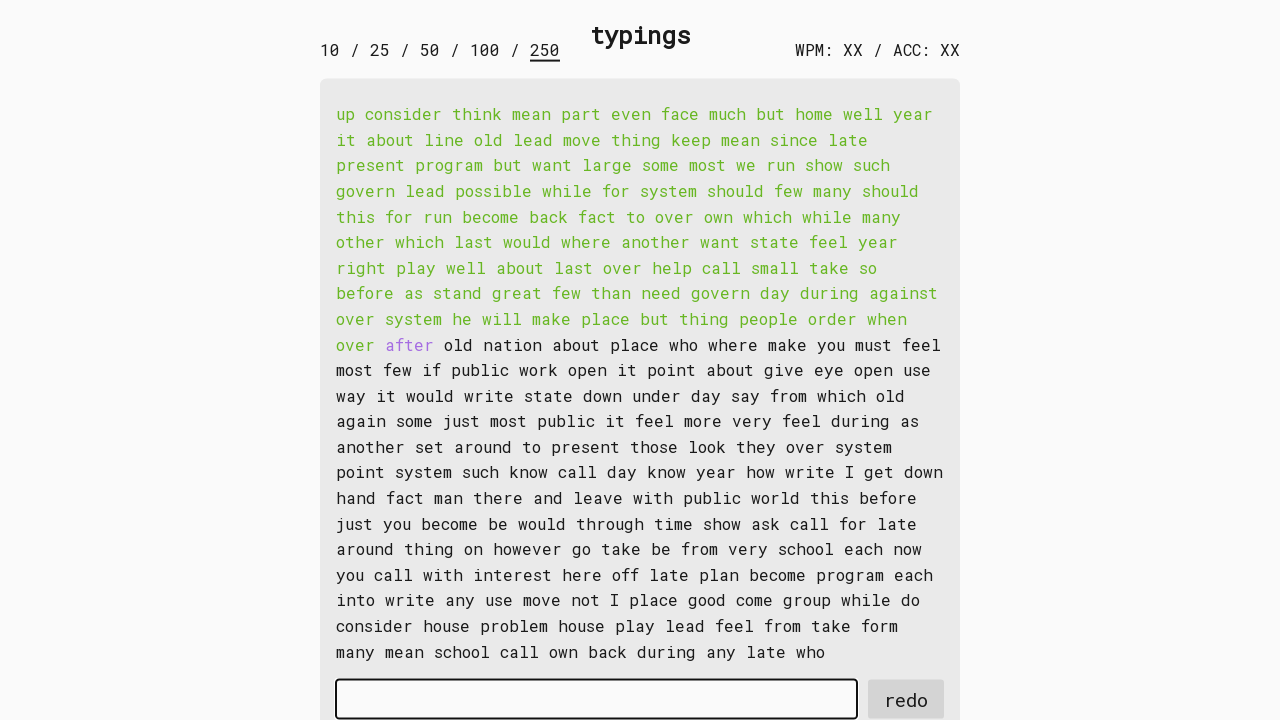

Typed word 101: 'after ' into input field on #input-field
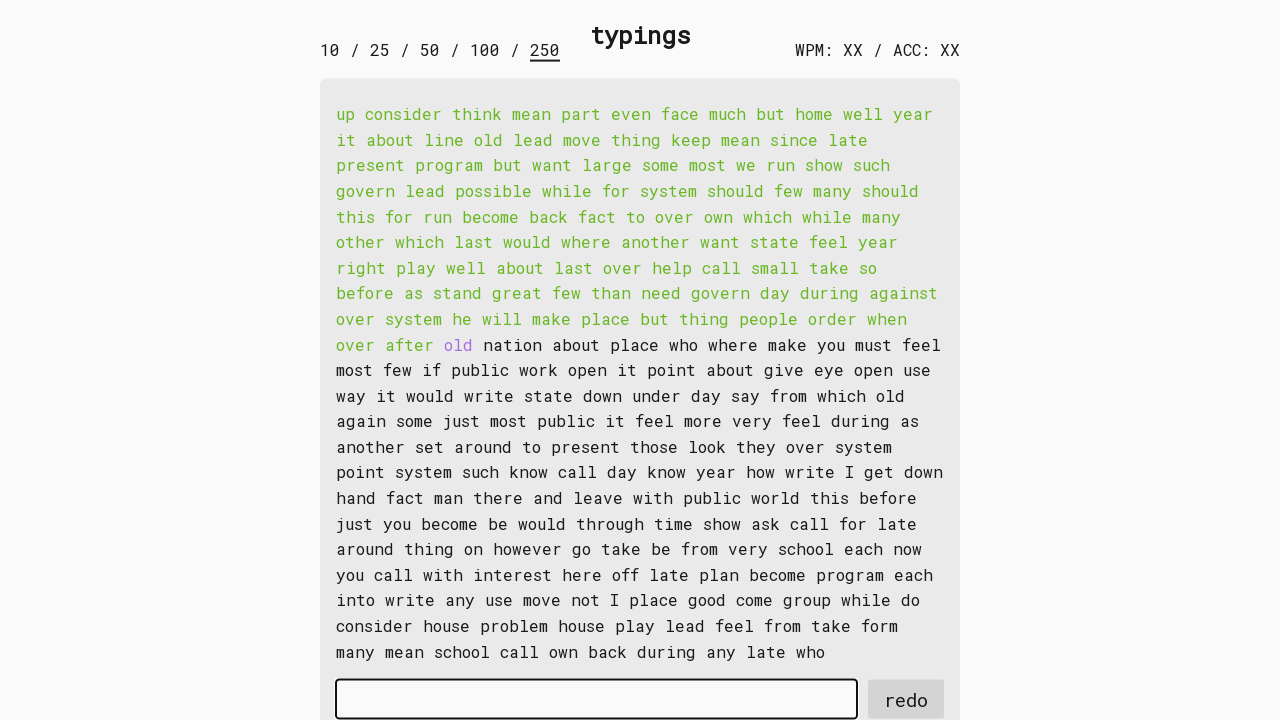

Retrieved word 102: 'old '
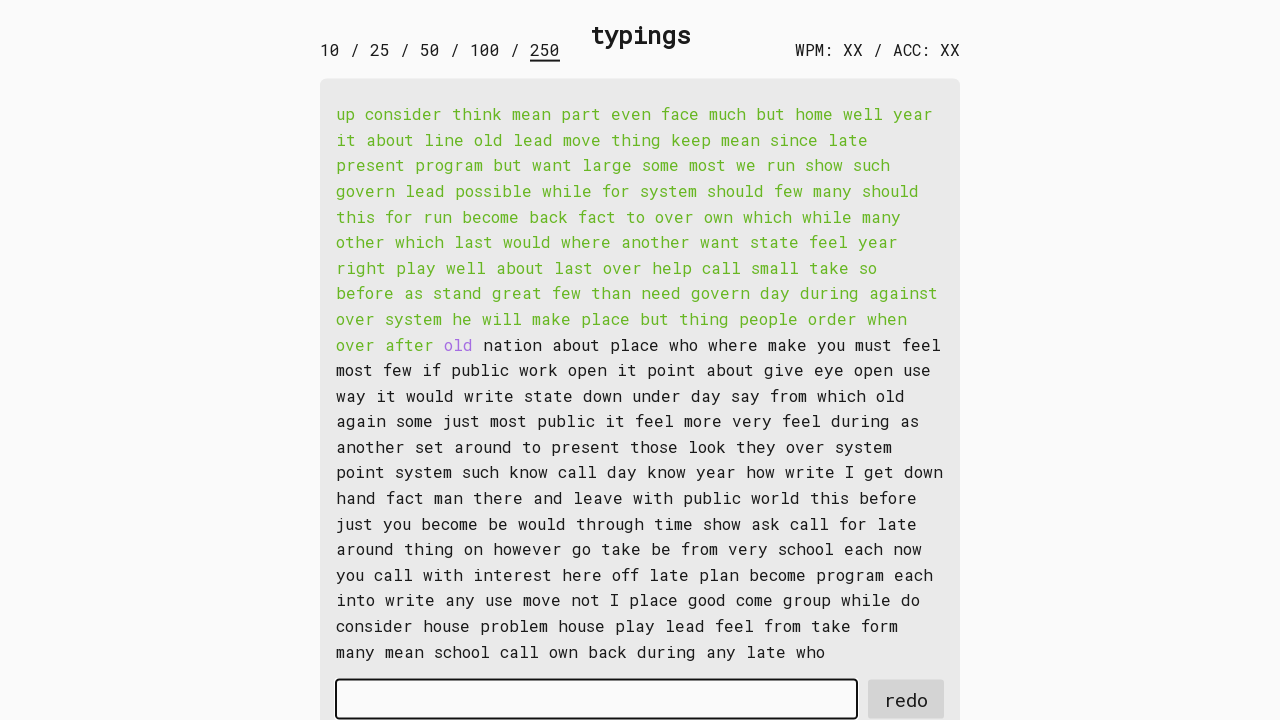

Typed word 102: 'old ' into input field on #input-field
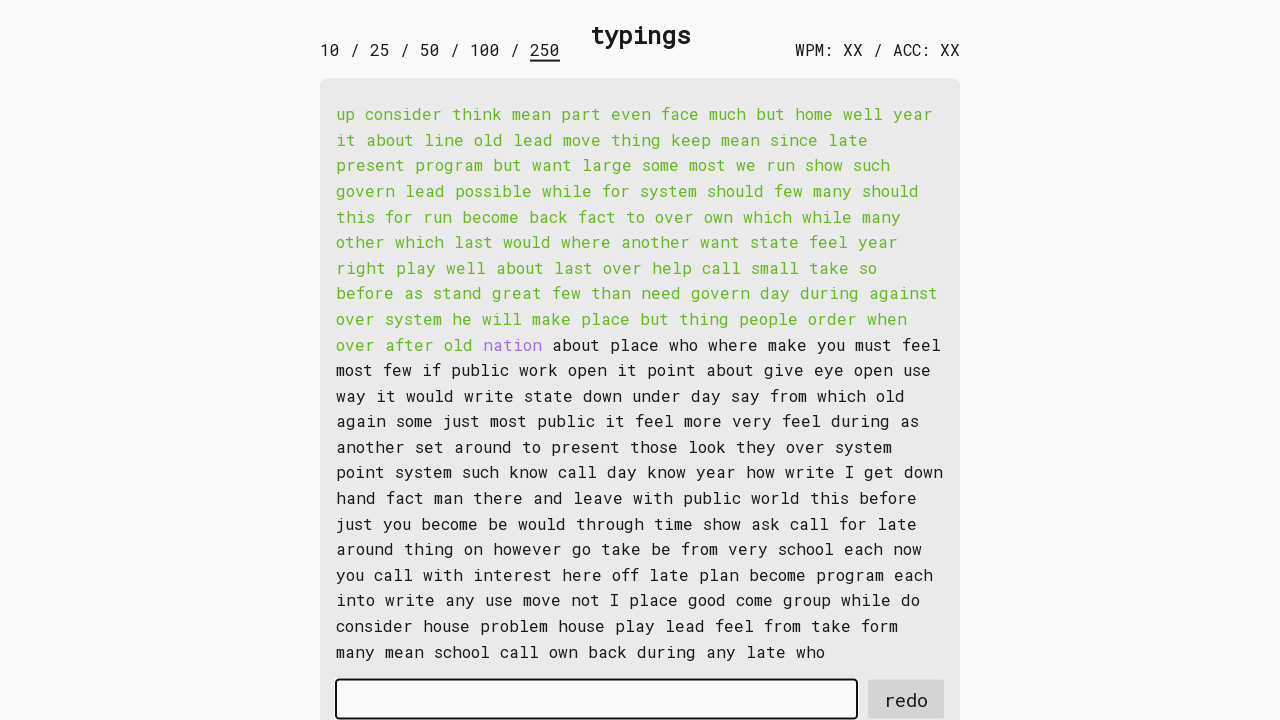

Retrieved word 103: 'nation '
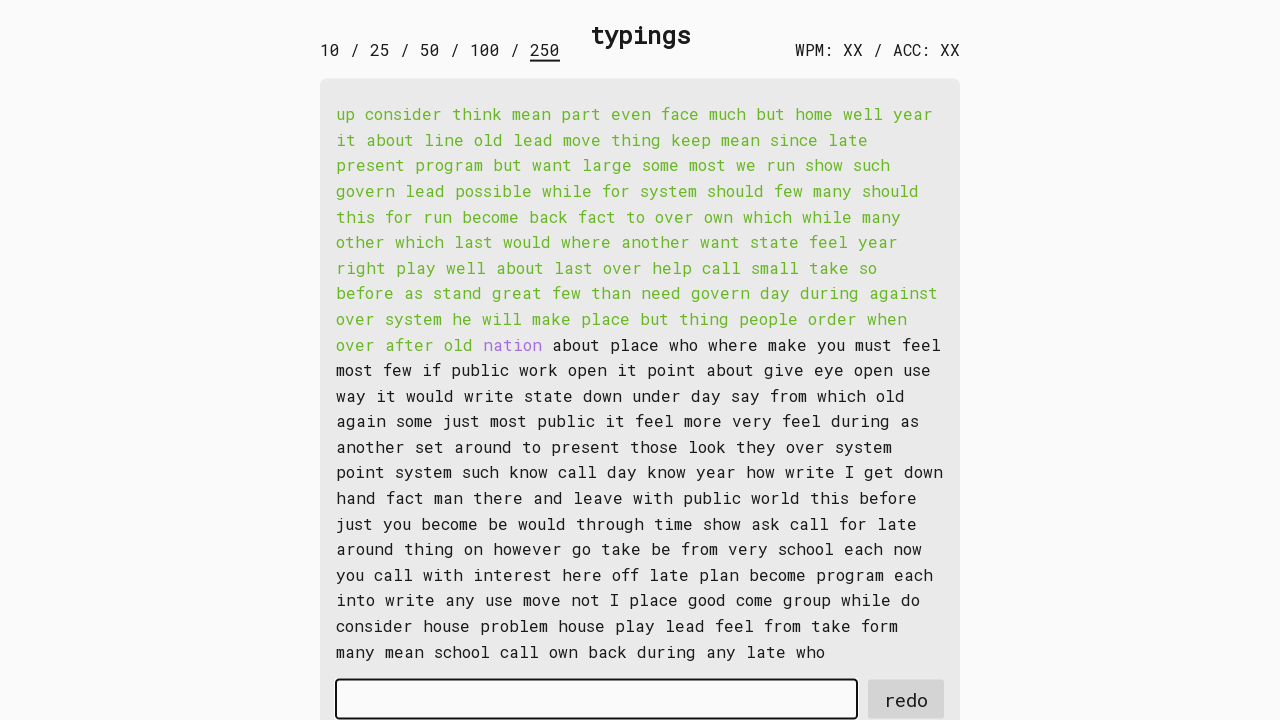

Typed word 103: 'nation ' into input field on #input-field
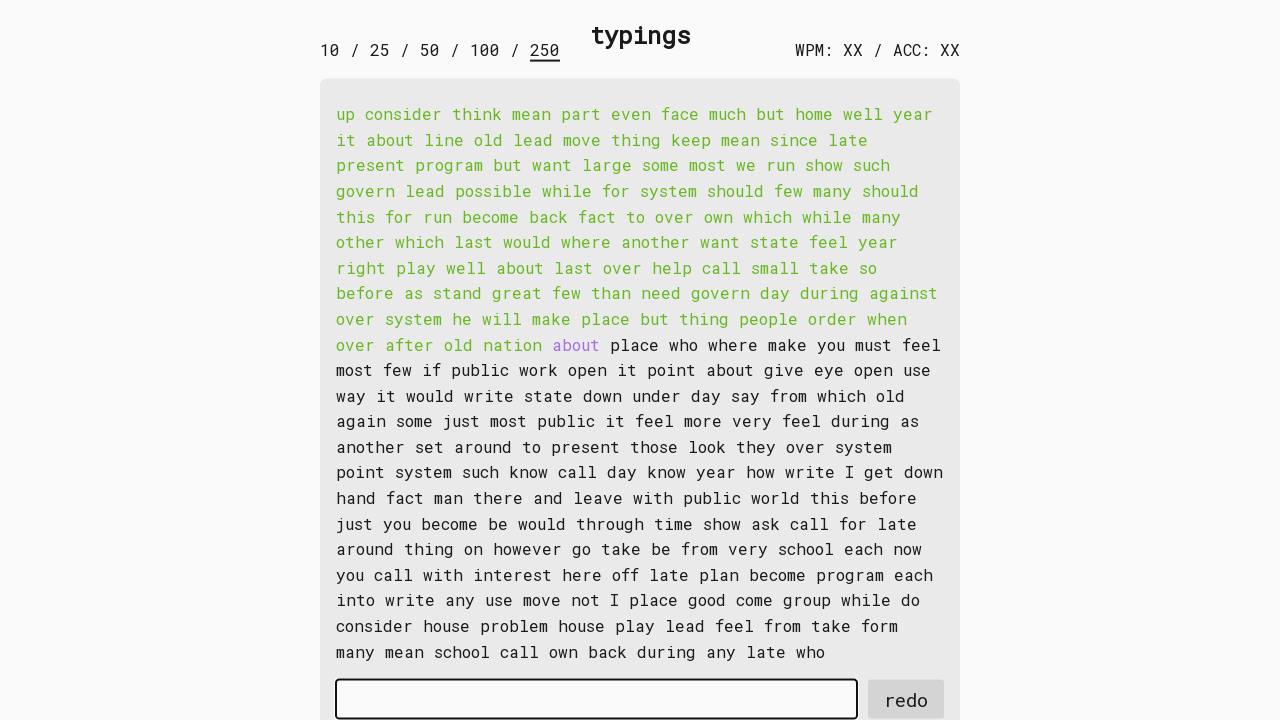

Retrieved word 104: 'about '
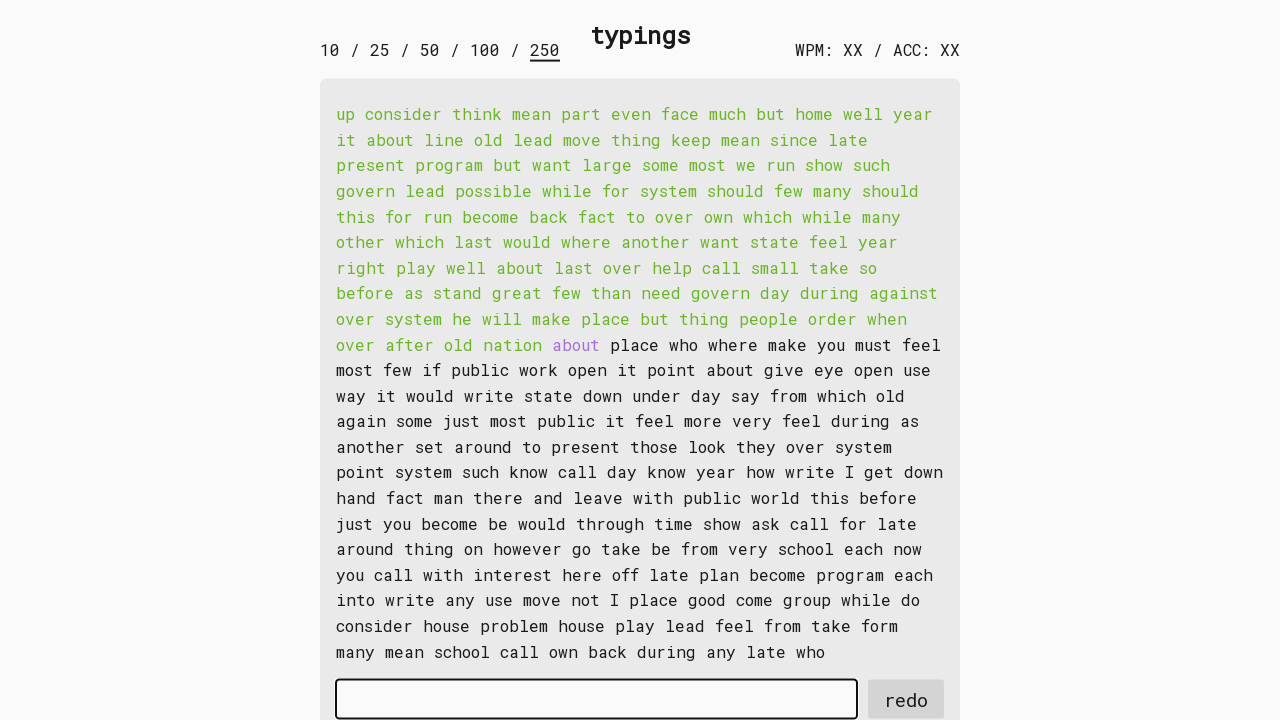

Typed word 104: 'about ' into input field on #input-field
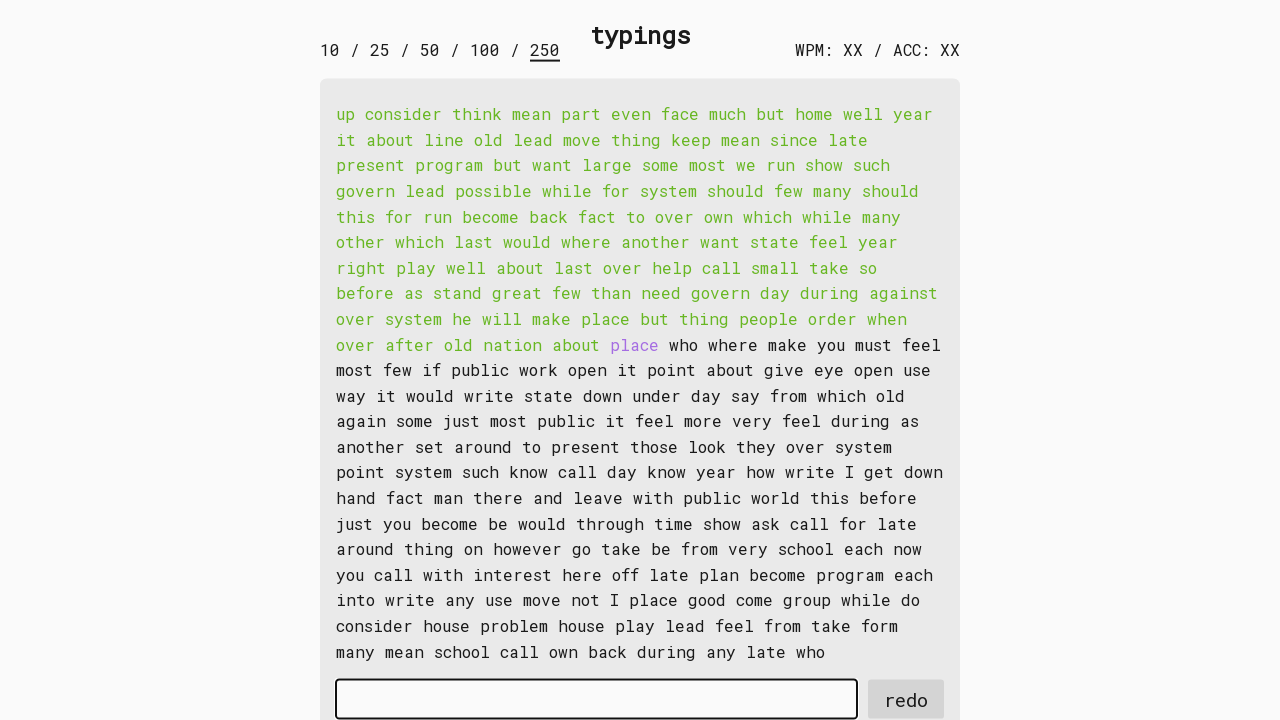

Retrieved word 105: 'place '
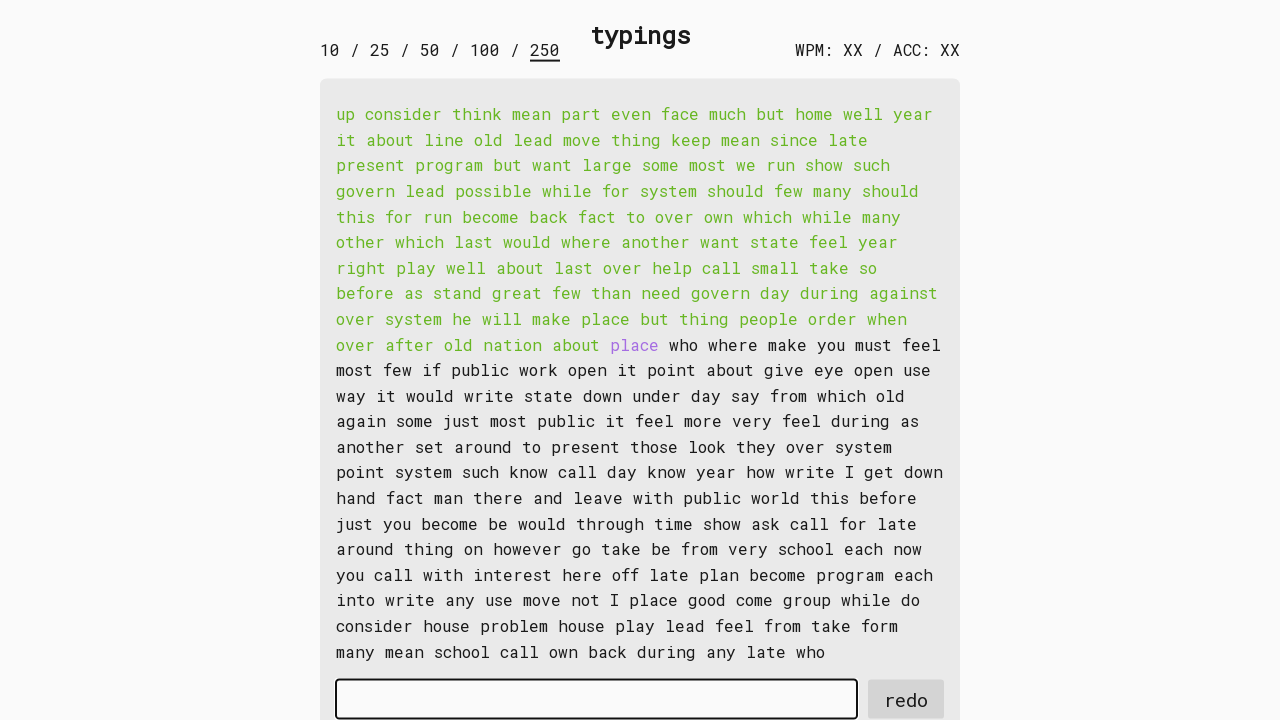

Typed word 105: 'place ' into input field on #input-field
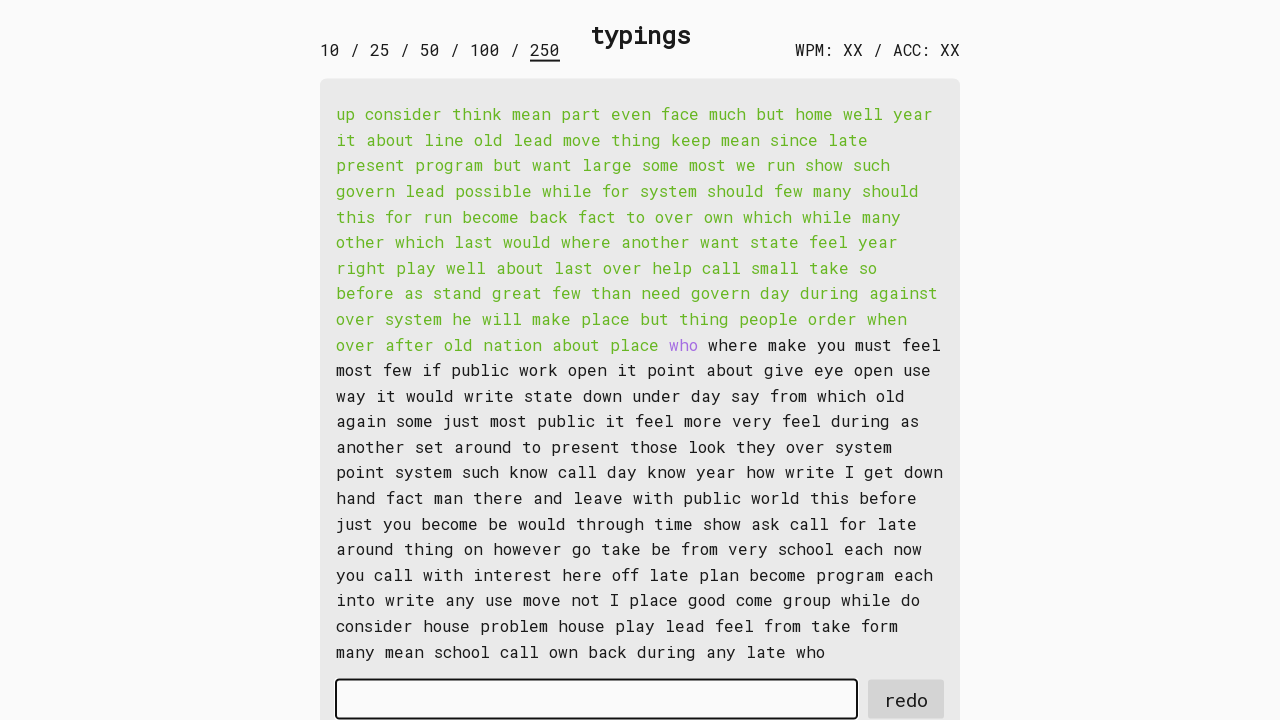

Retrieved word 106: 'who '
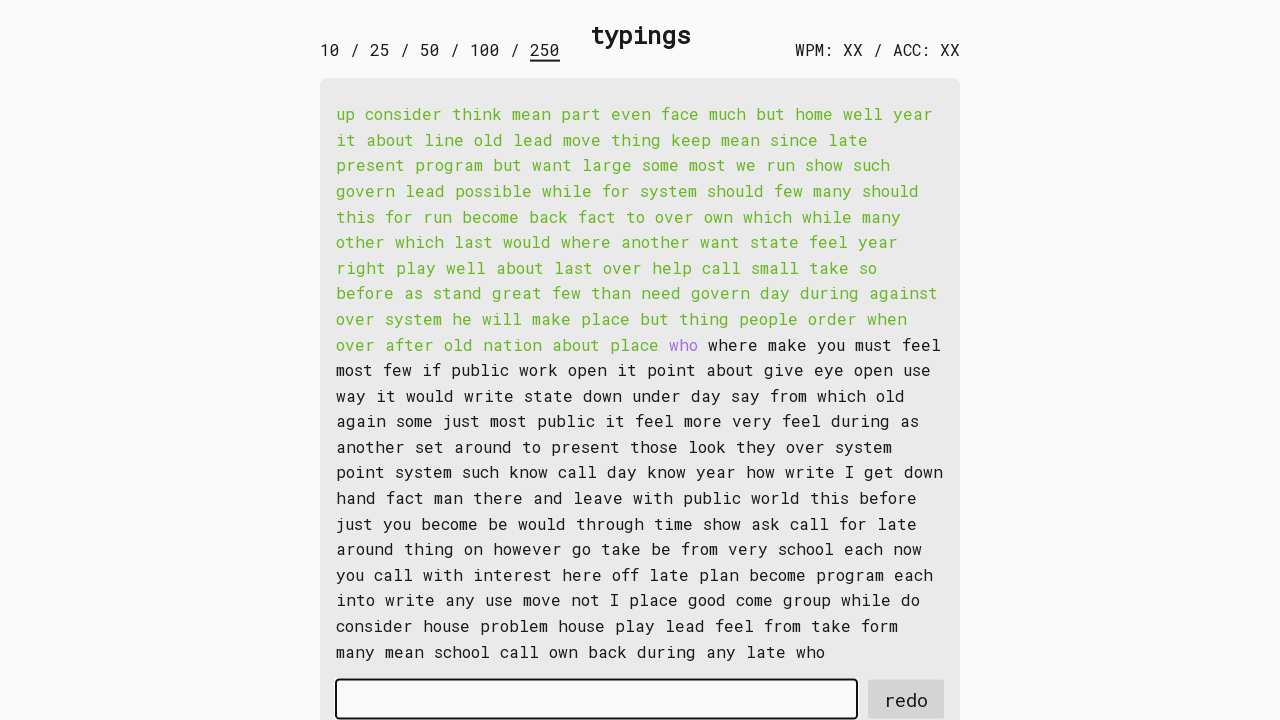

Typed word 106: 'who ' into input field on #input-field
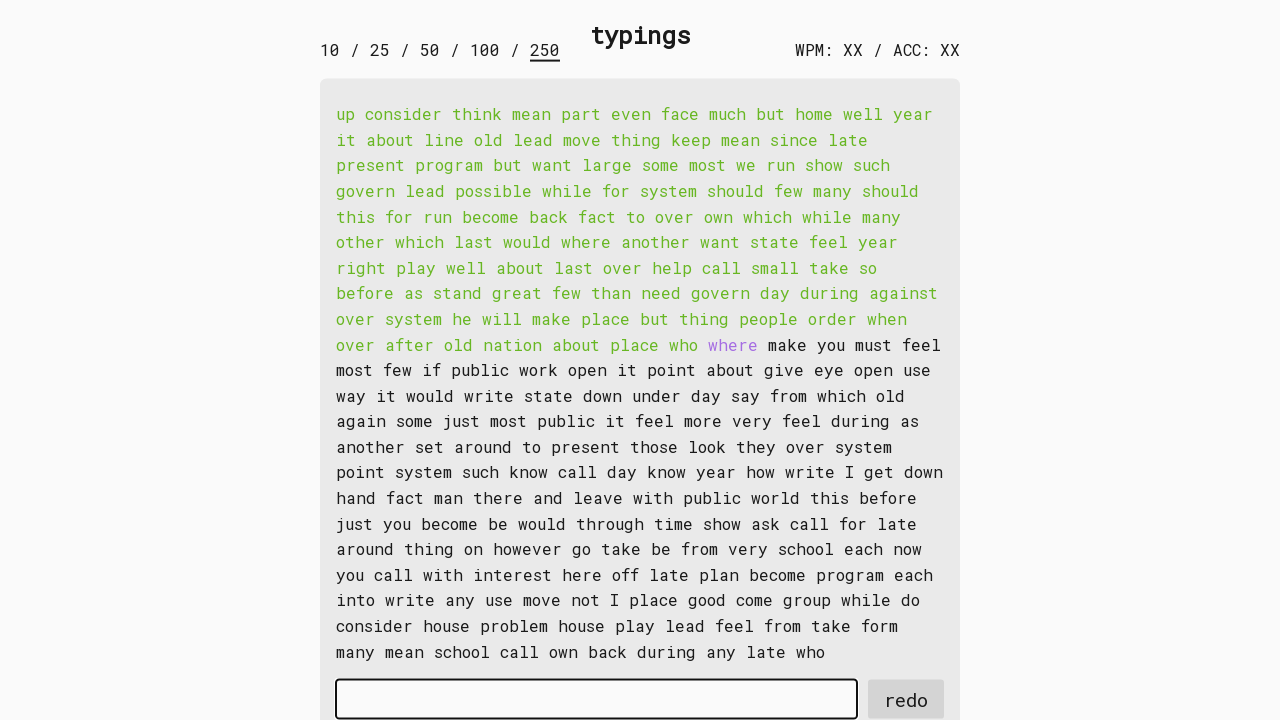

Retrieved word 107: 'where '
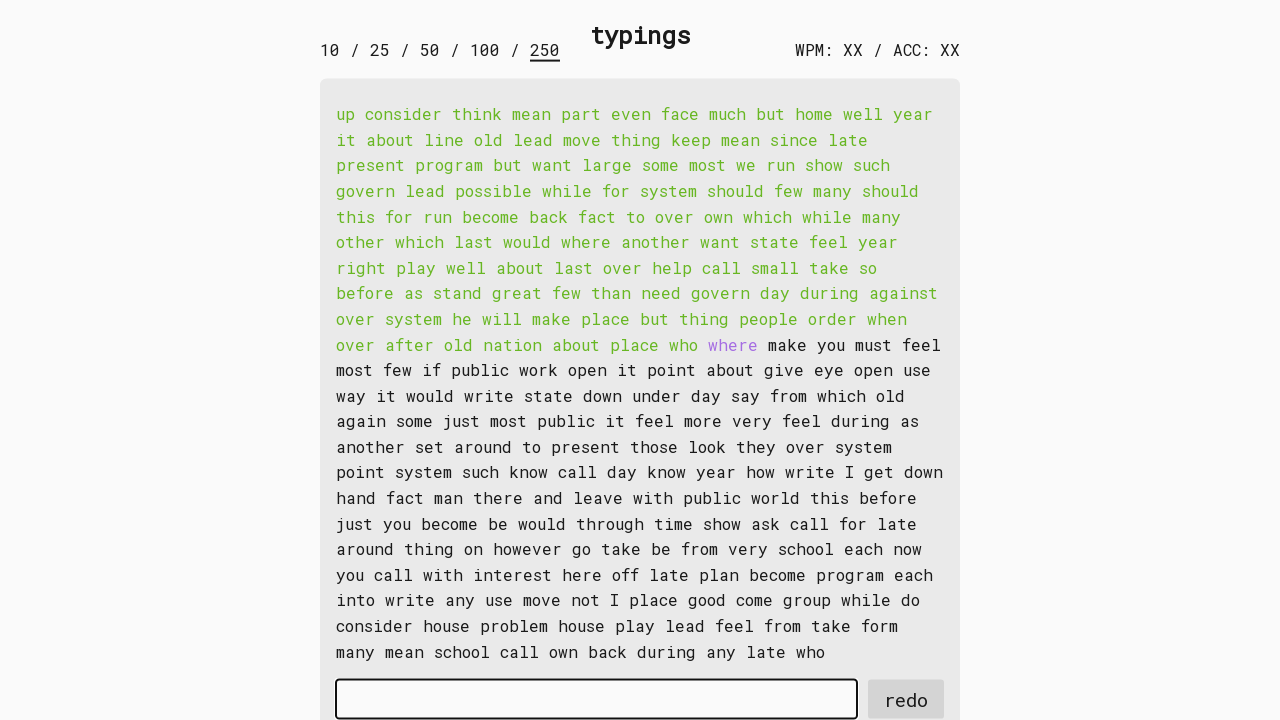

Typed word 107: 'where ' into input field on #input-field
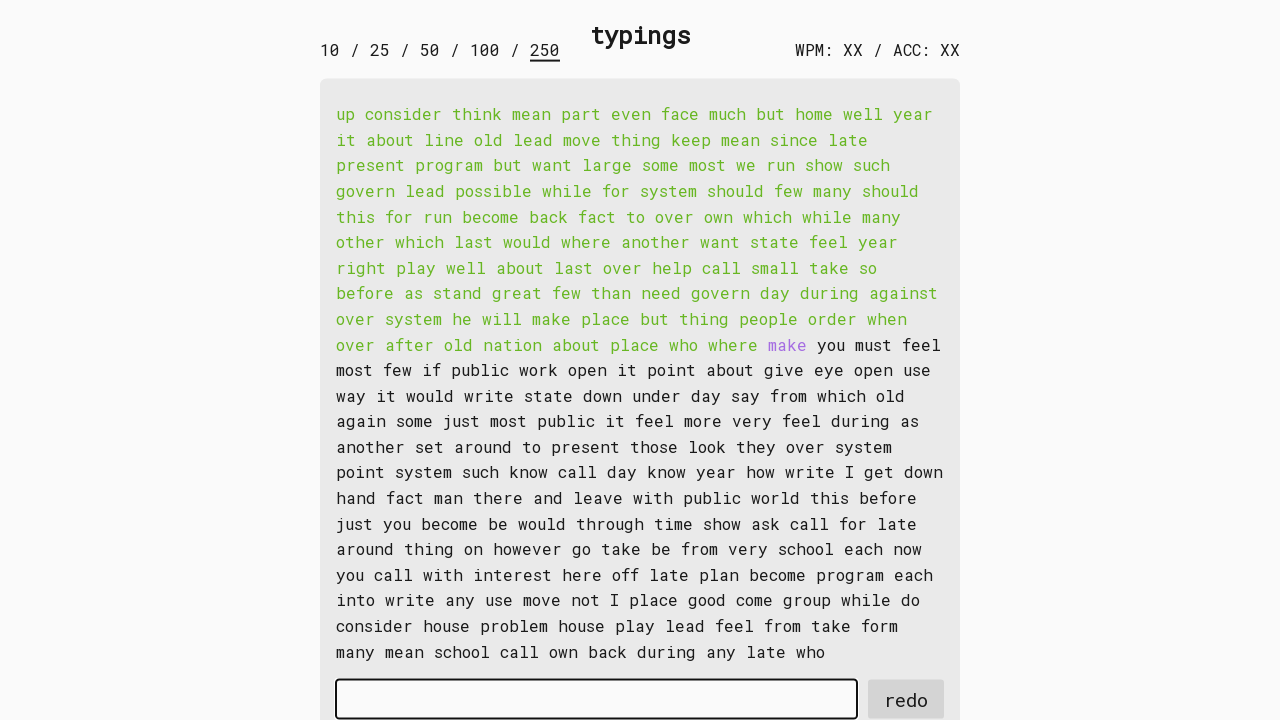

Retrieved word 108: 'make '
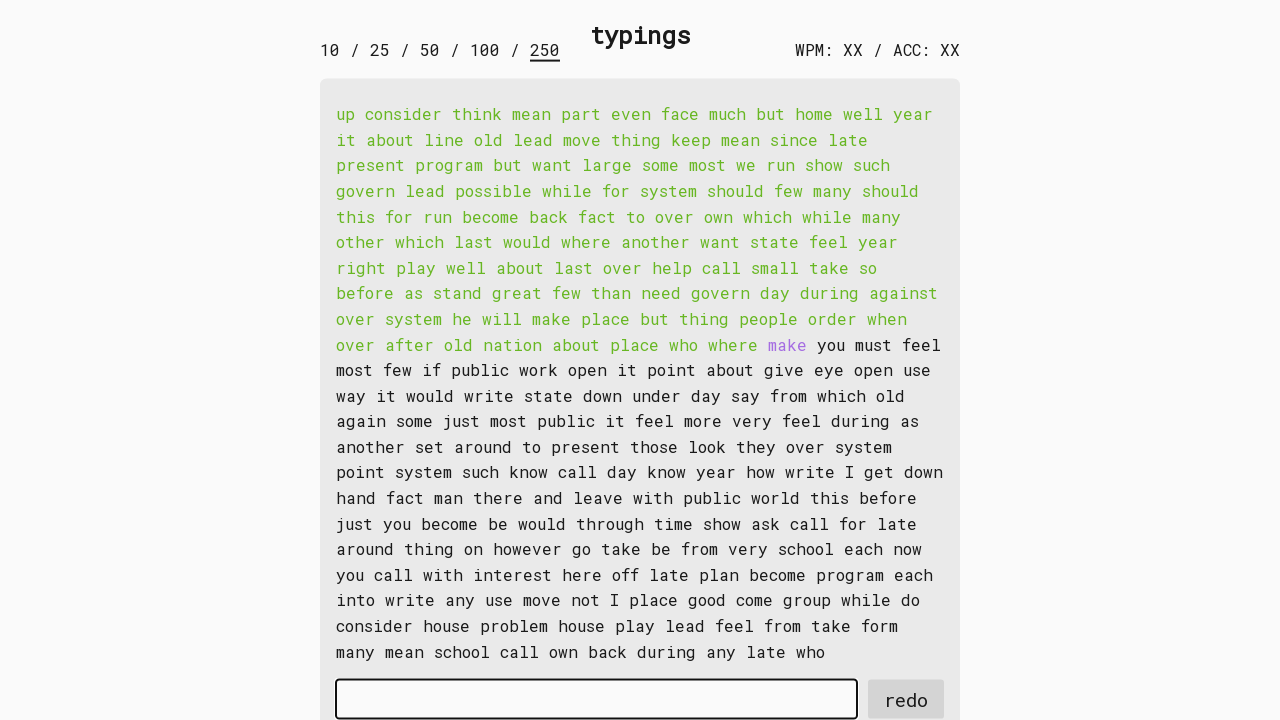

Typed word 108: 'make ' into input field on #input-field
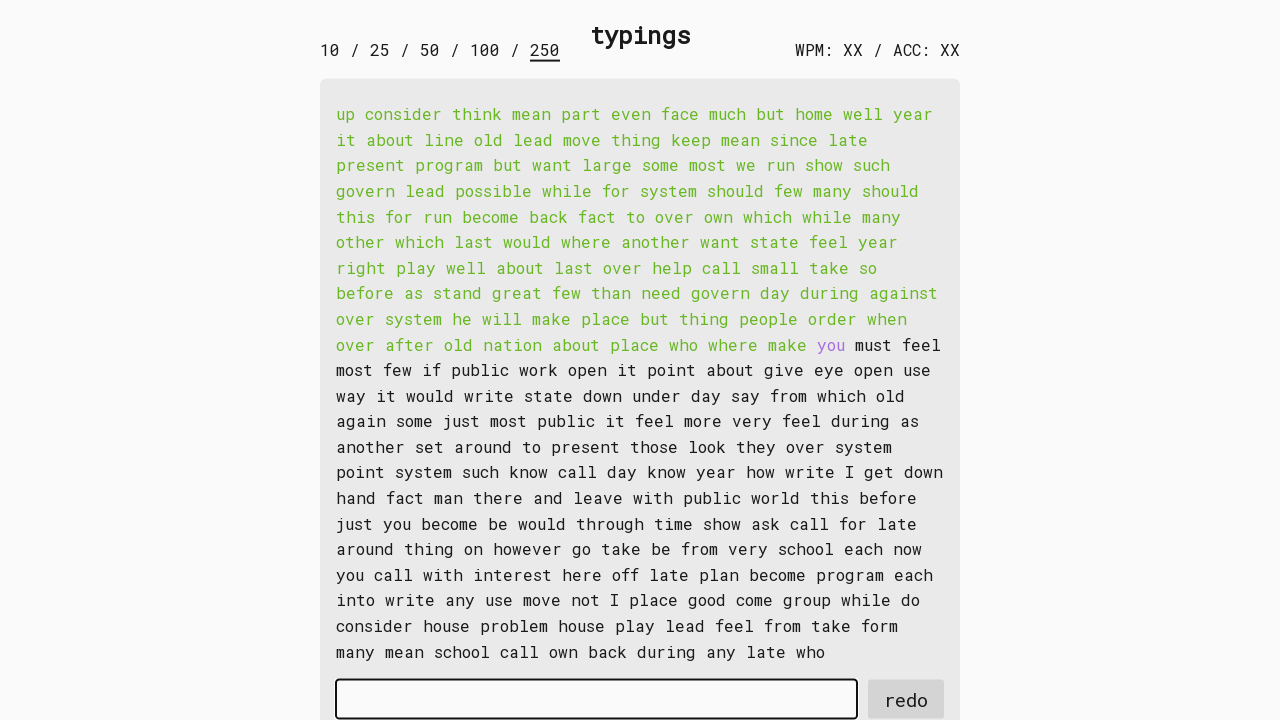

Retrieved word 109: 'you '
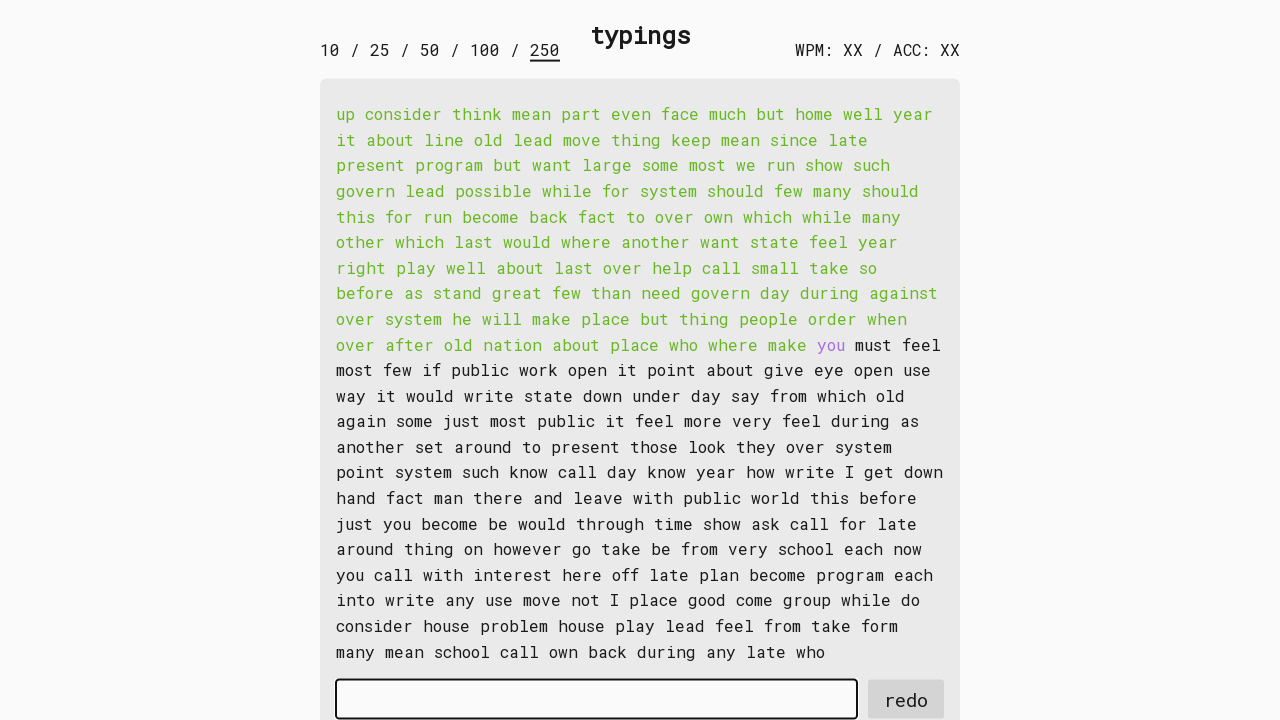

Typed word 109: 'you ' into input field on #input-field
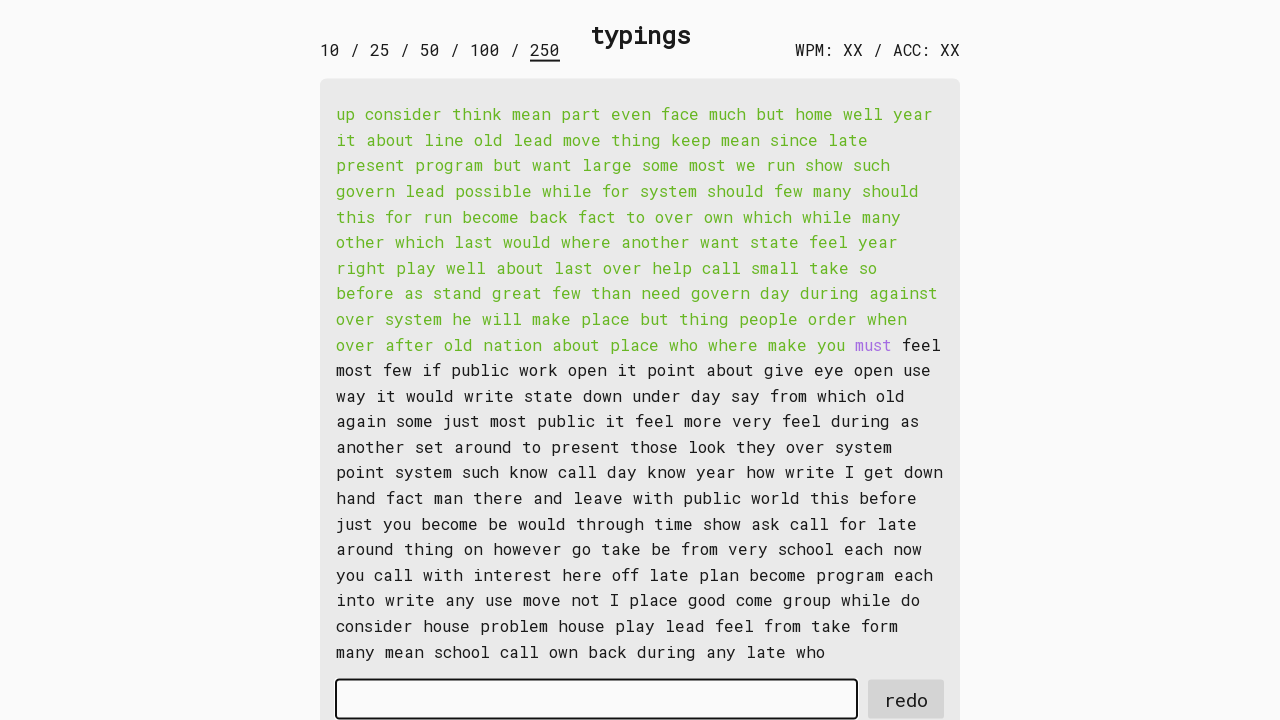

Retrieved word 110: 'must '
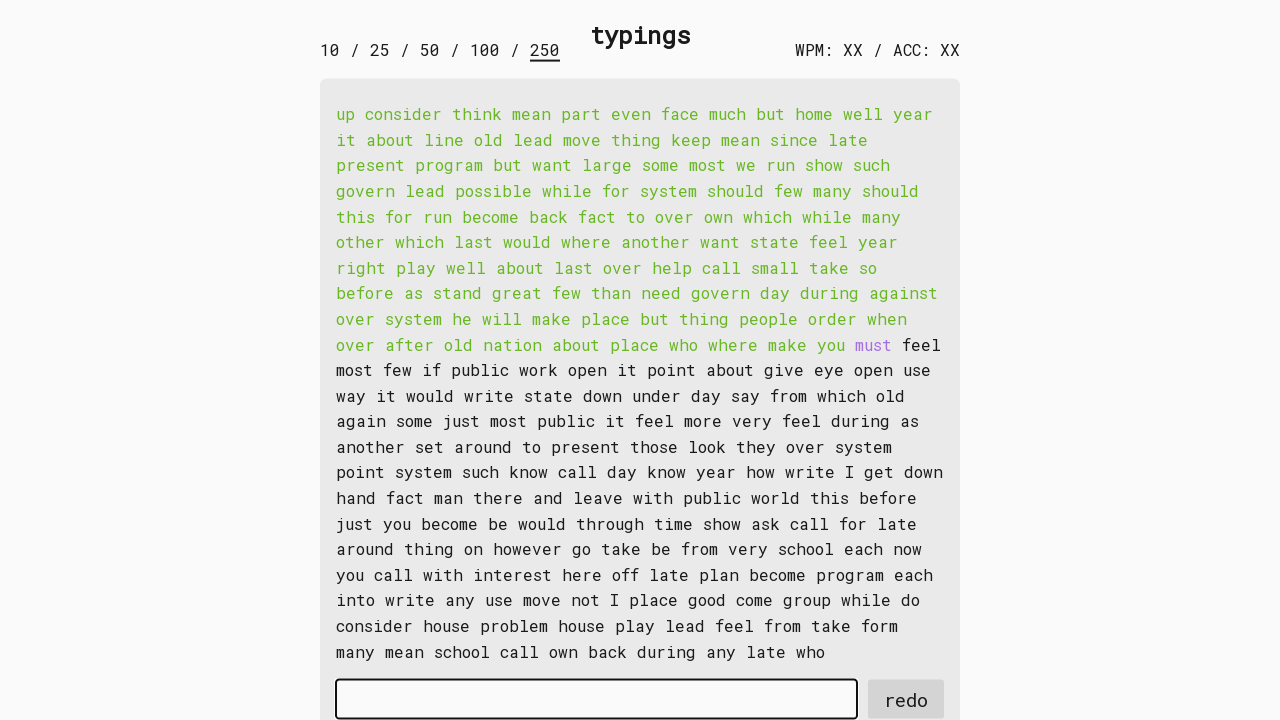

Typed word 110: 'must ' into input field on #input-field
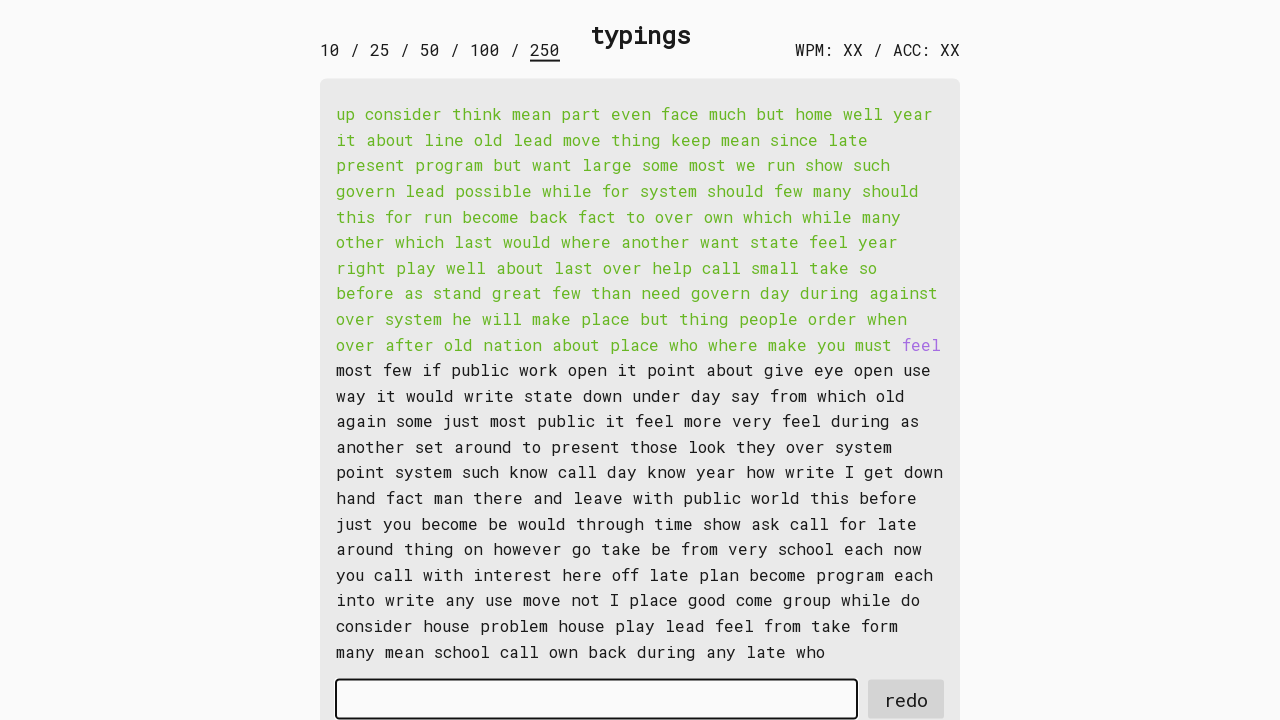

Retrieved word 111: 'feel '
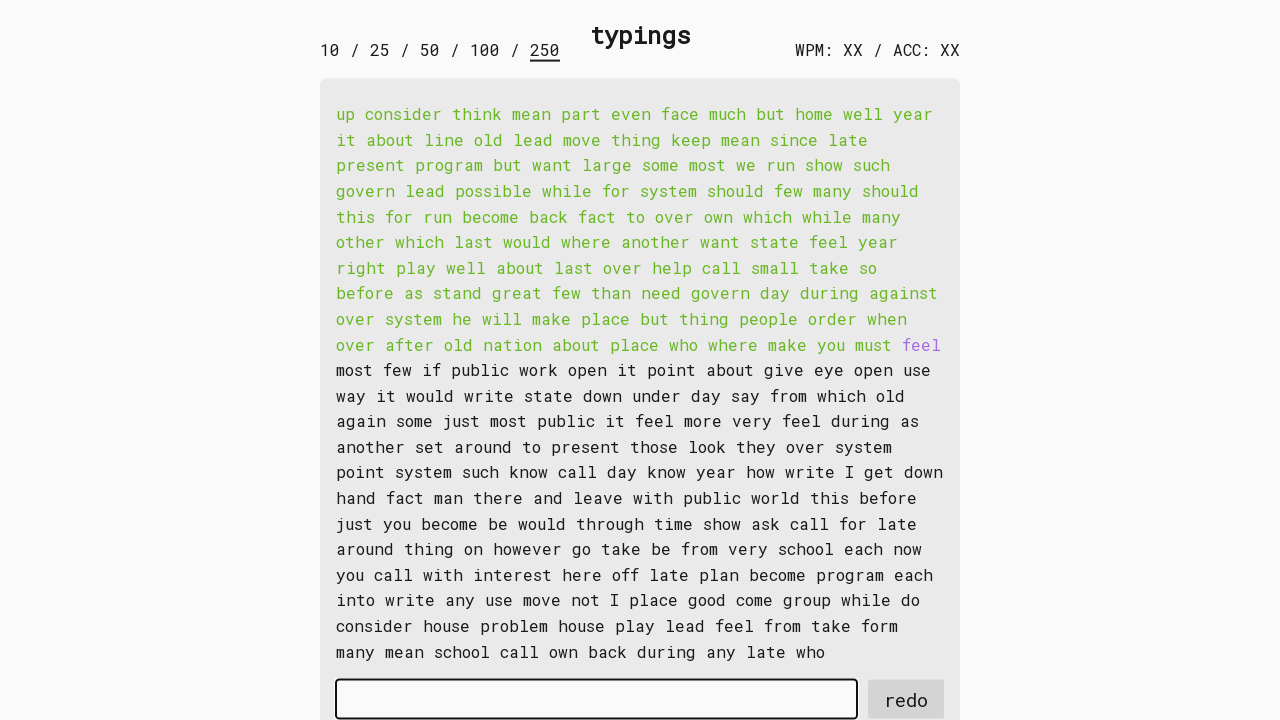

Typed word 111: 'feel ' into input field on #input-field
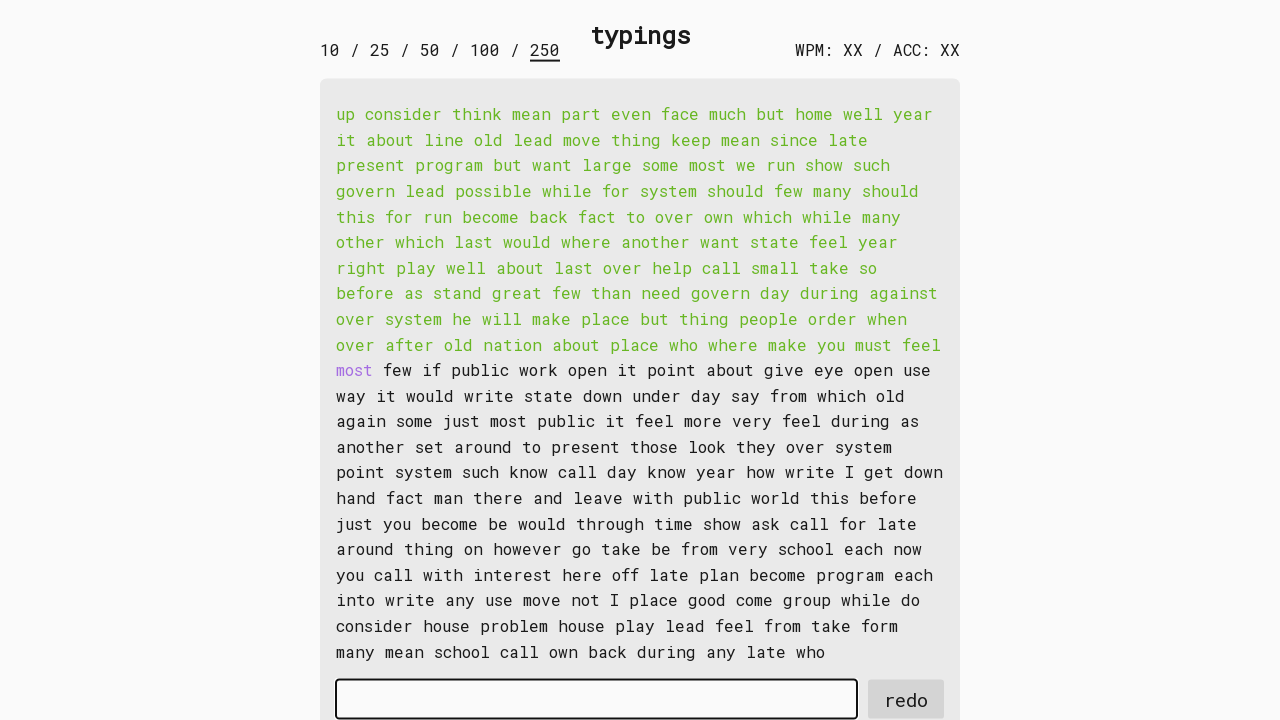

Retrieved word 112: 'most '
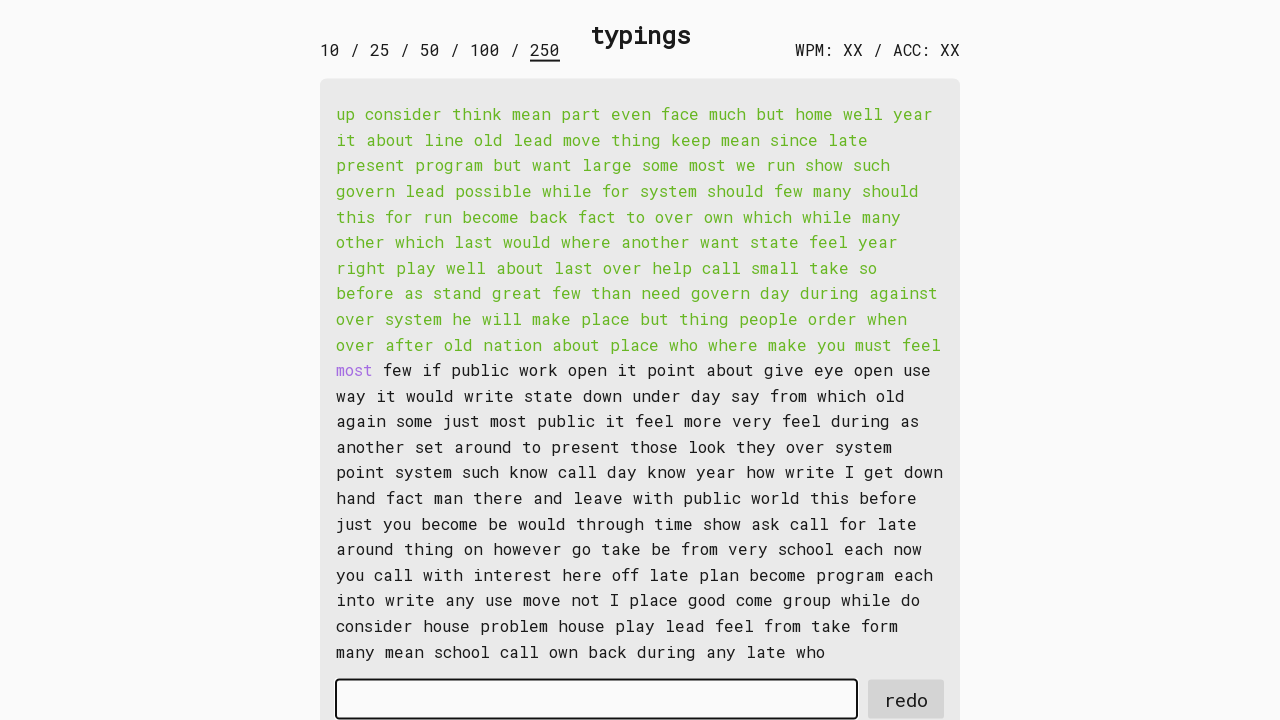

Typed word 112: 'most ' into input field on #input-field
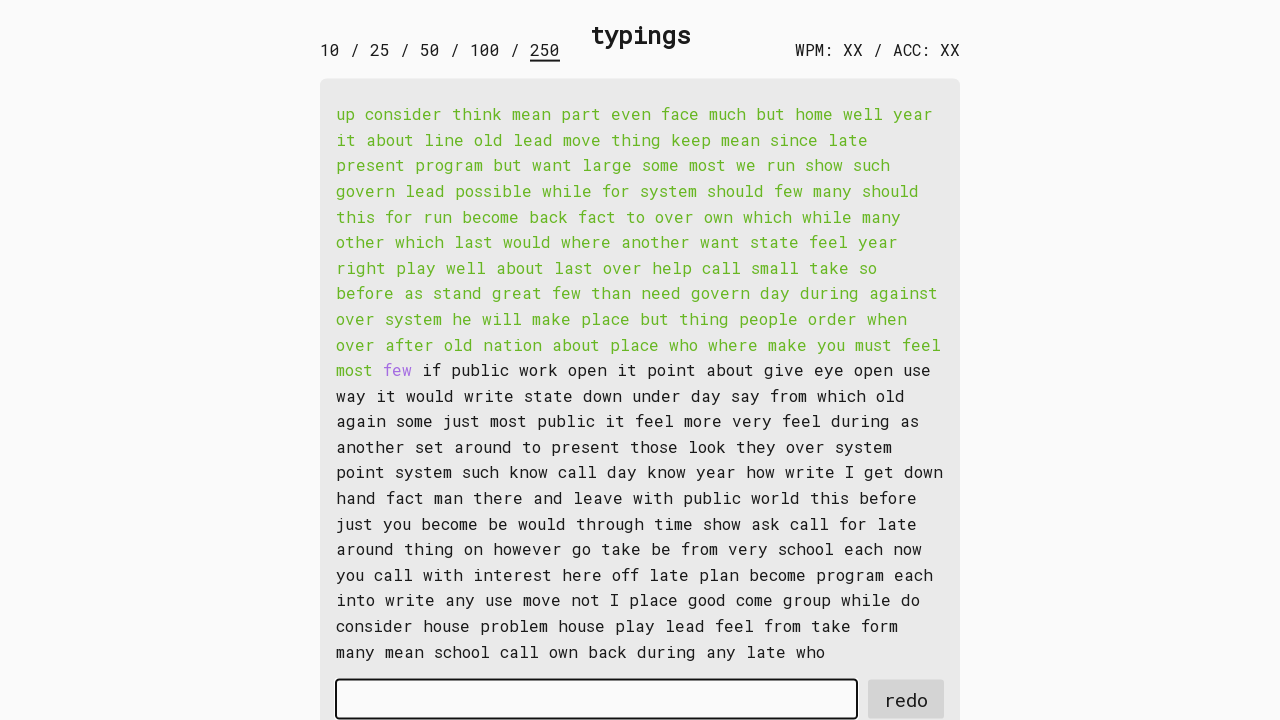

Retrieved word 113: 'few '
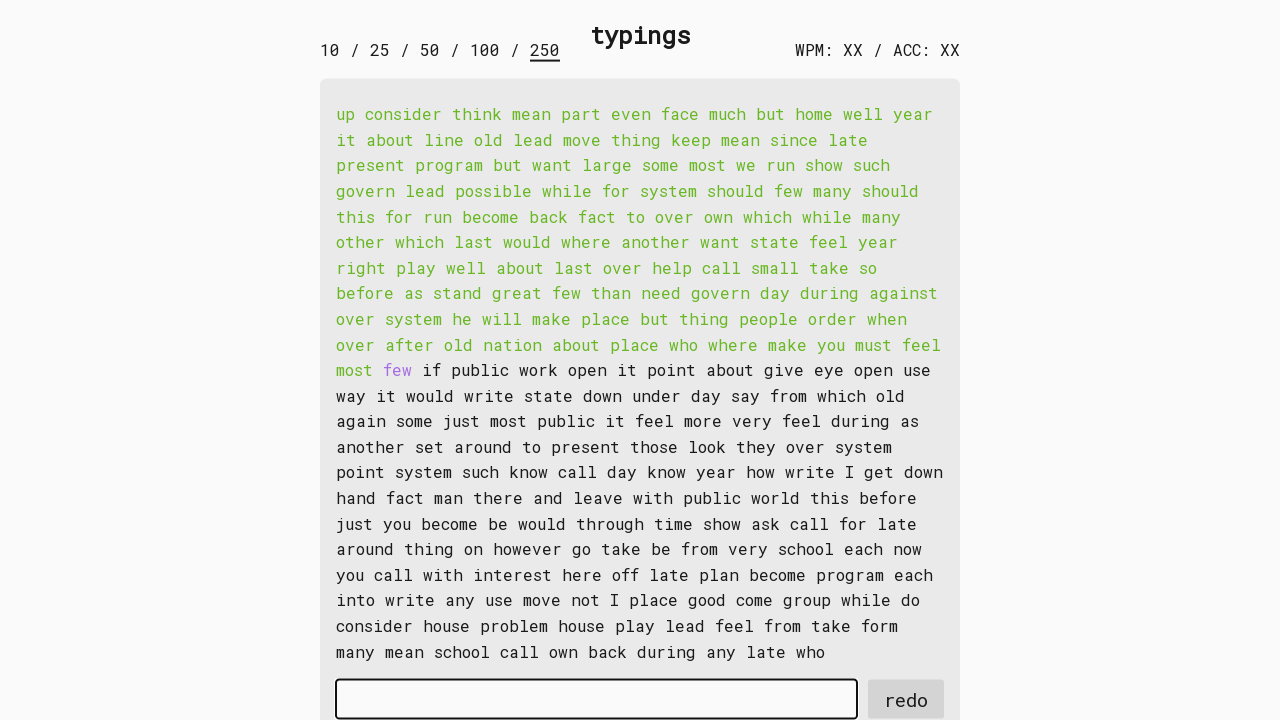

Typed word 113: 'few ' into input field on #input-field
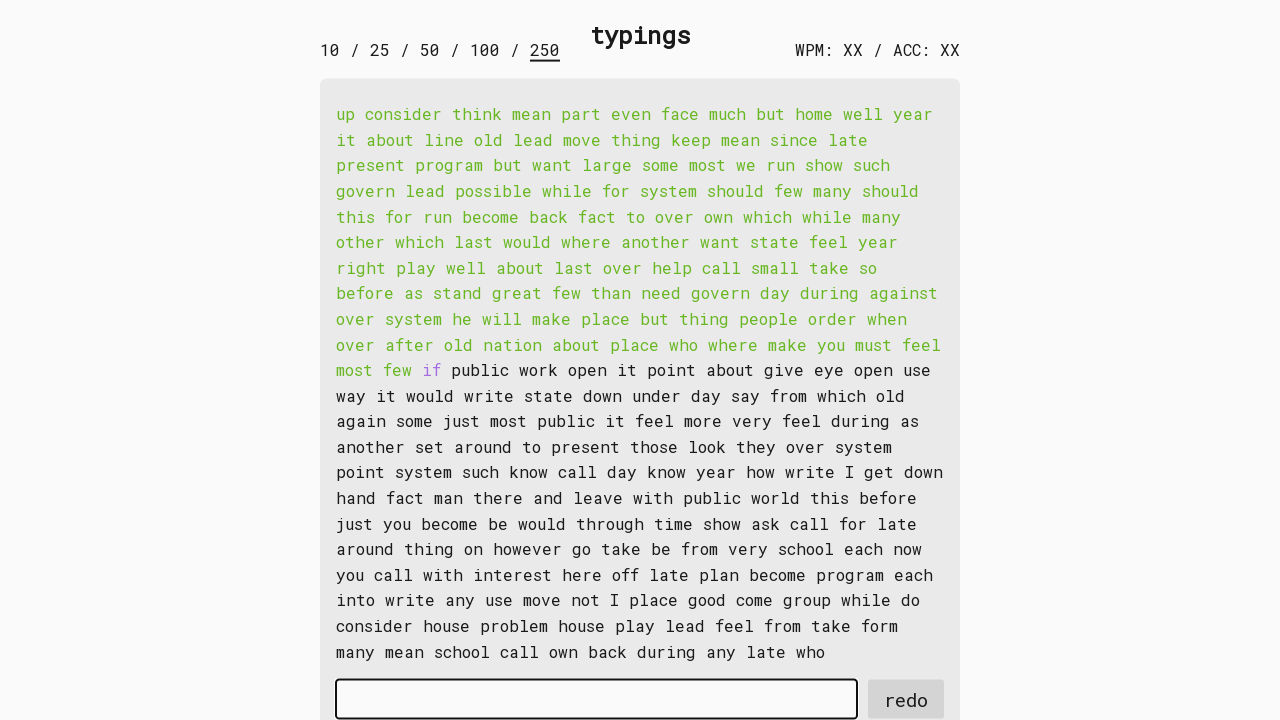

Retrieved word 114: 'if '
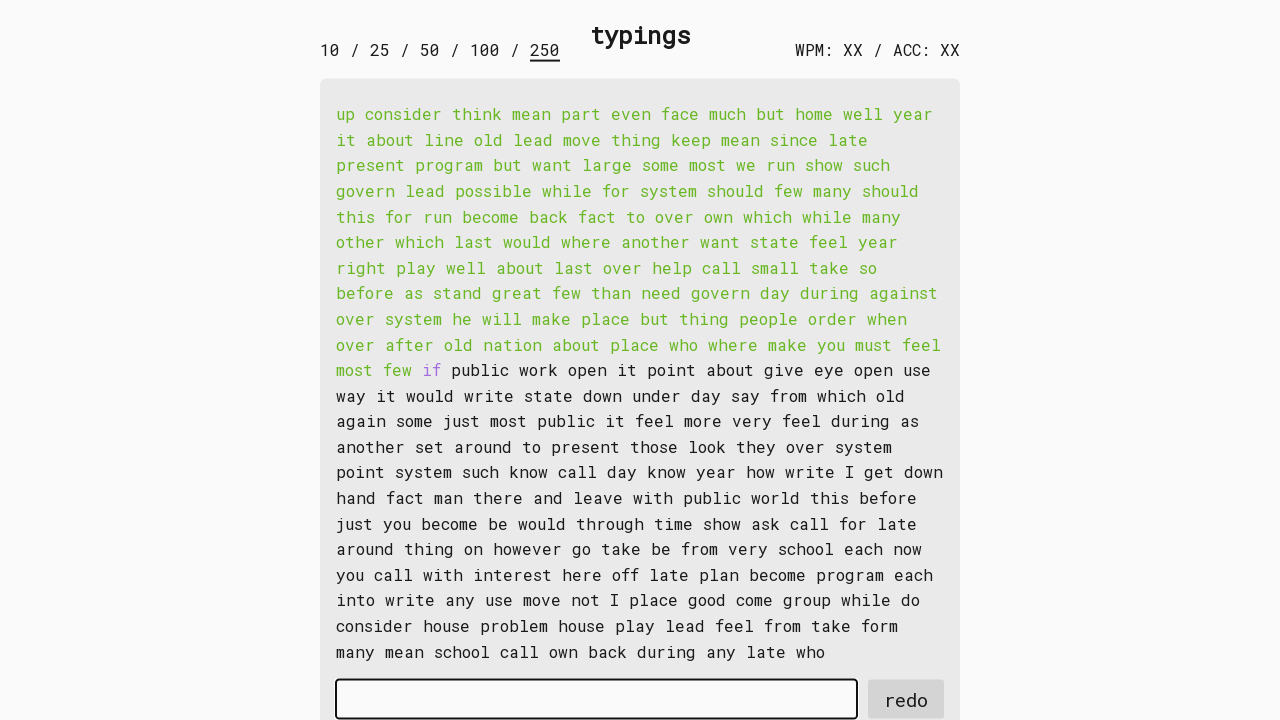

Typed word 114: 'if ' into input field on #input-field
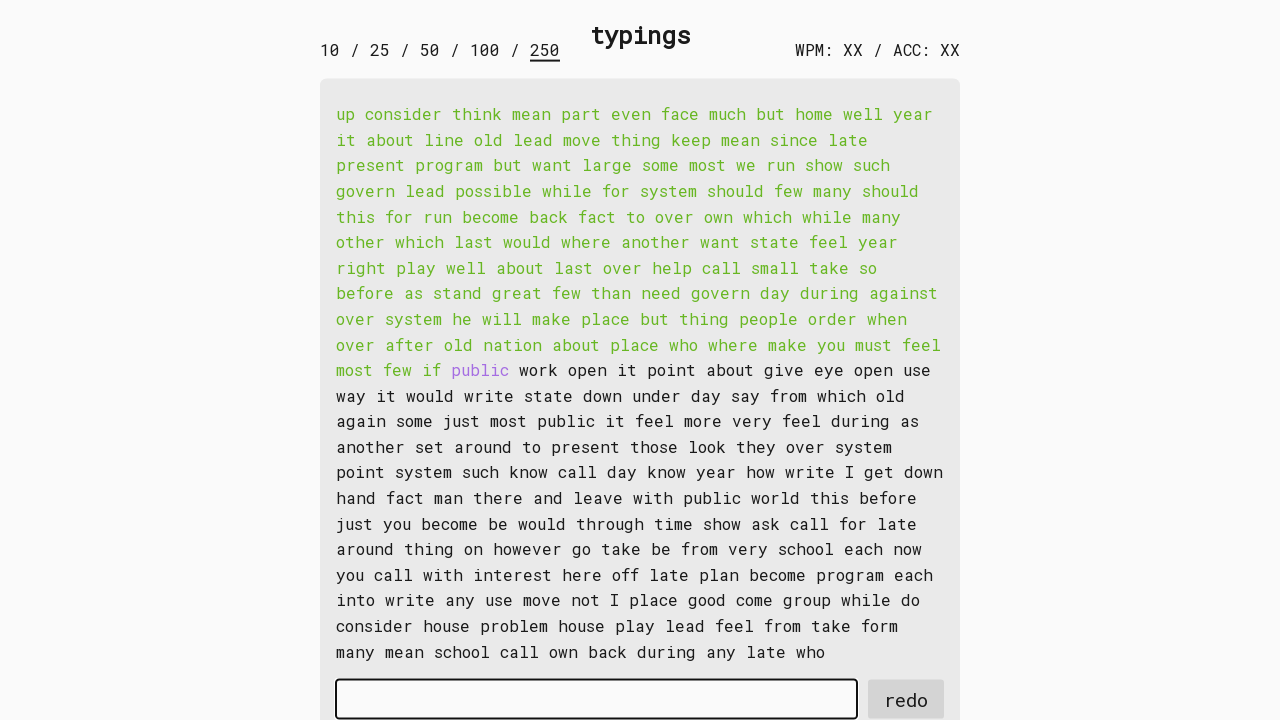

Retrieved word 115: 'public '
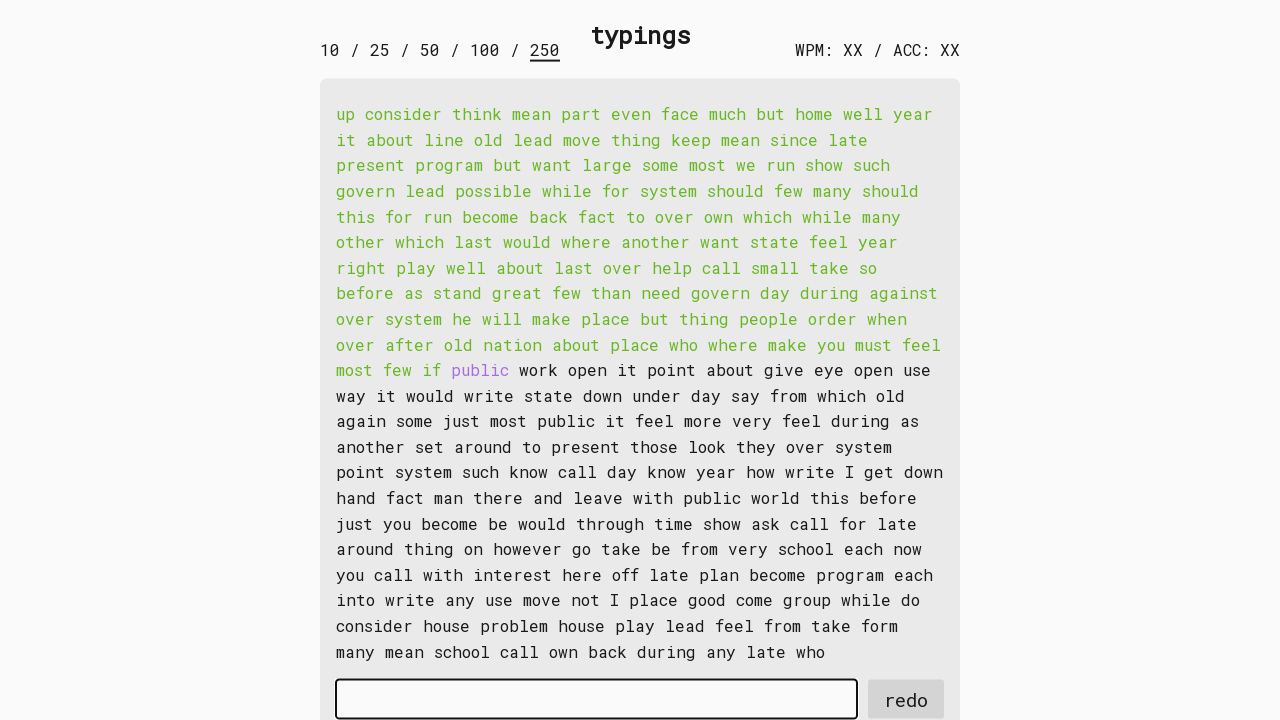

Typed word 115: 'public ' into input field on #input-field
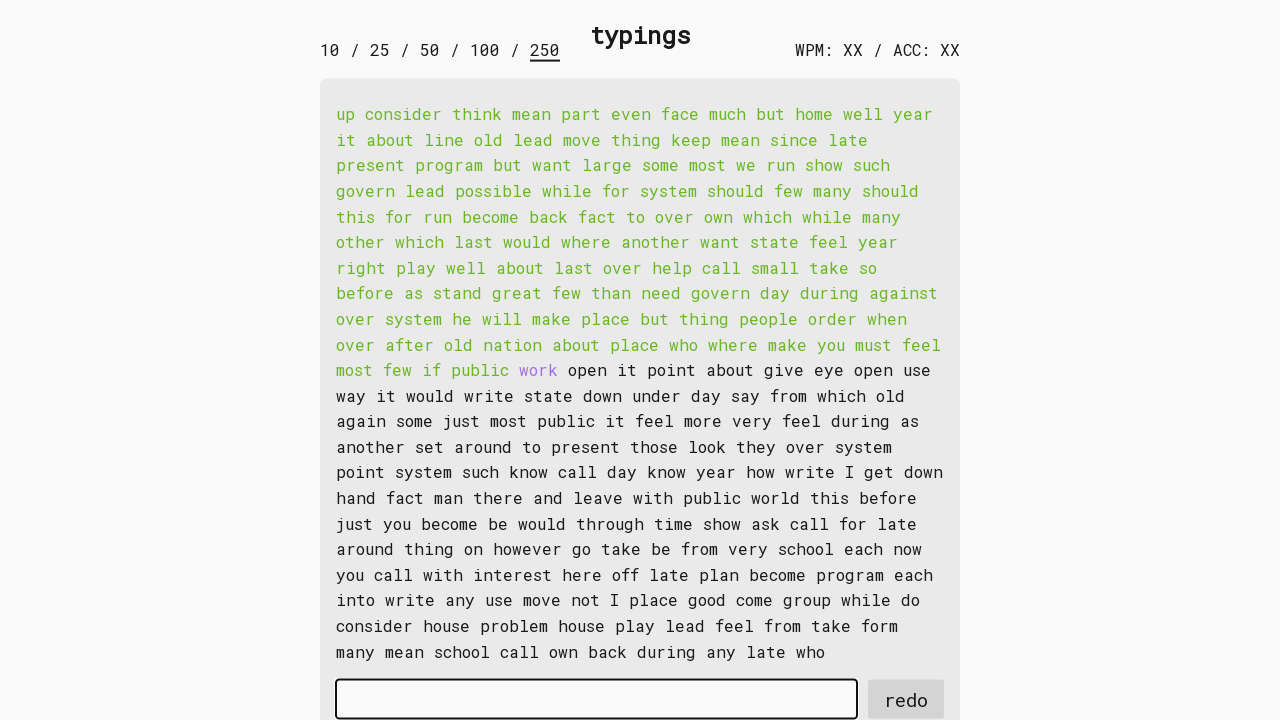

Retrieved word 116: 'work '
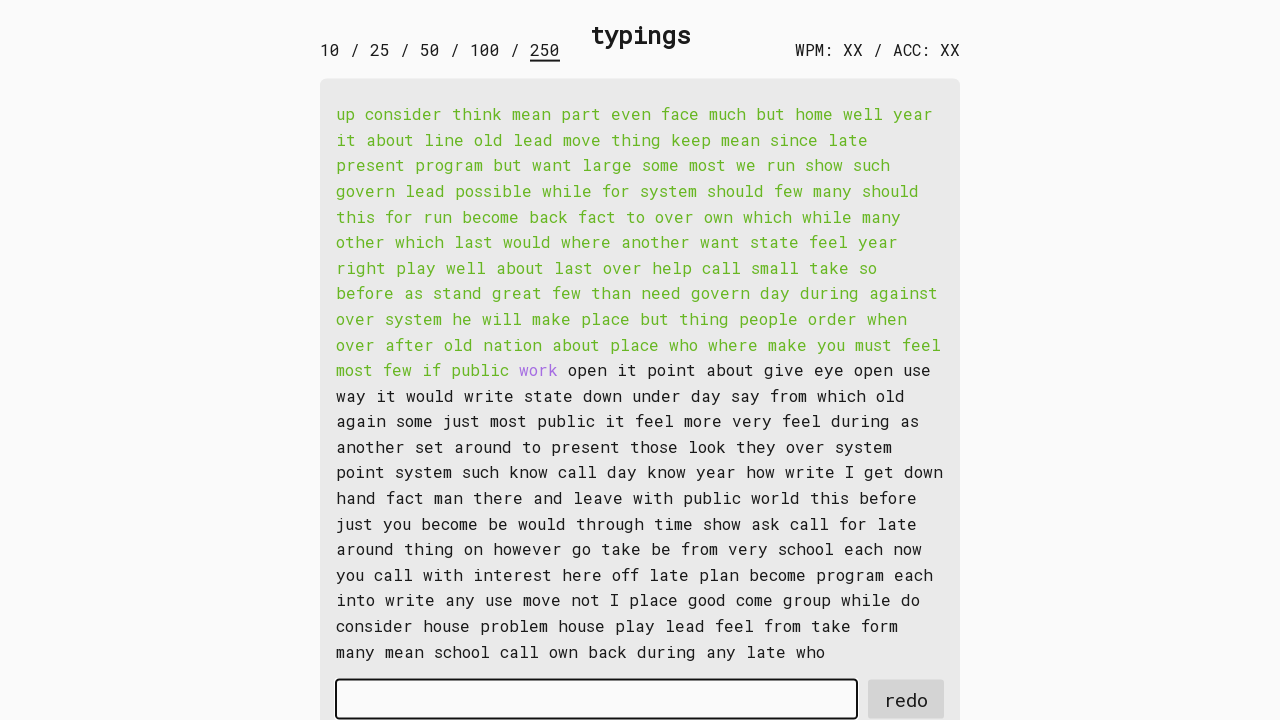

Typed word 116: 'work ' into input field on #input-field
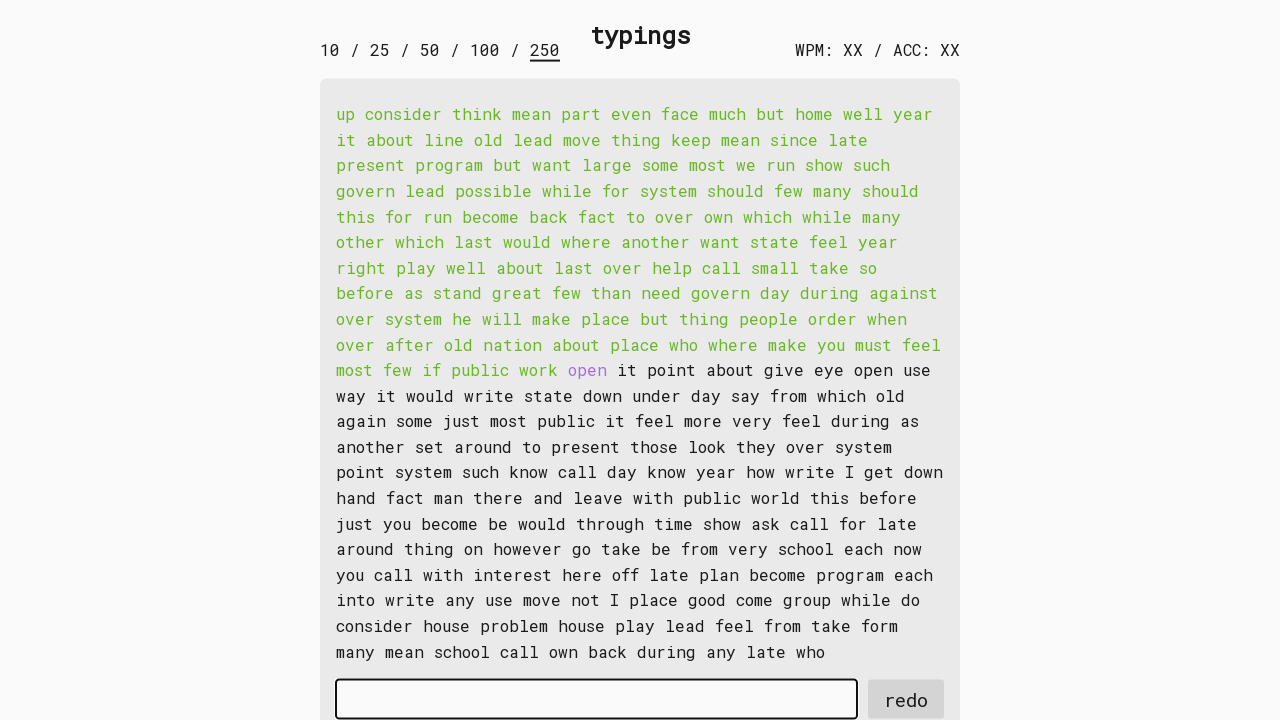

Retrieved word 117: 'open '
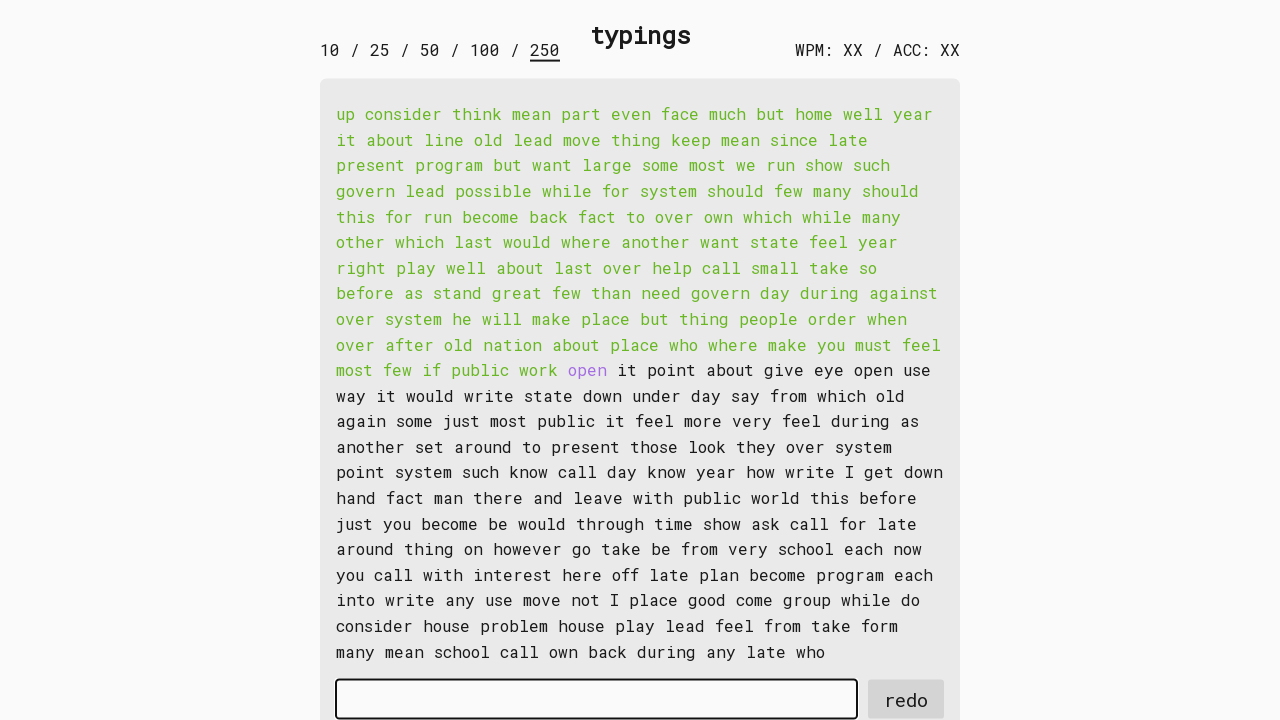

Typed word 117: 'open ' into input field on #input-field
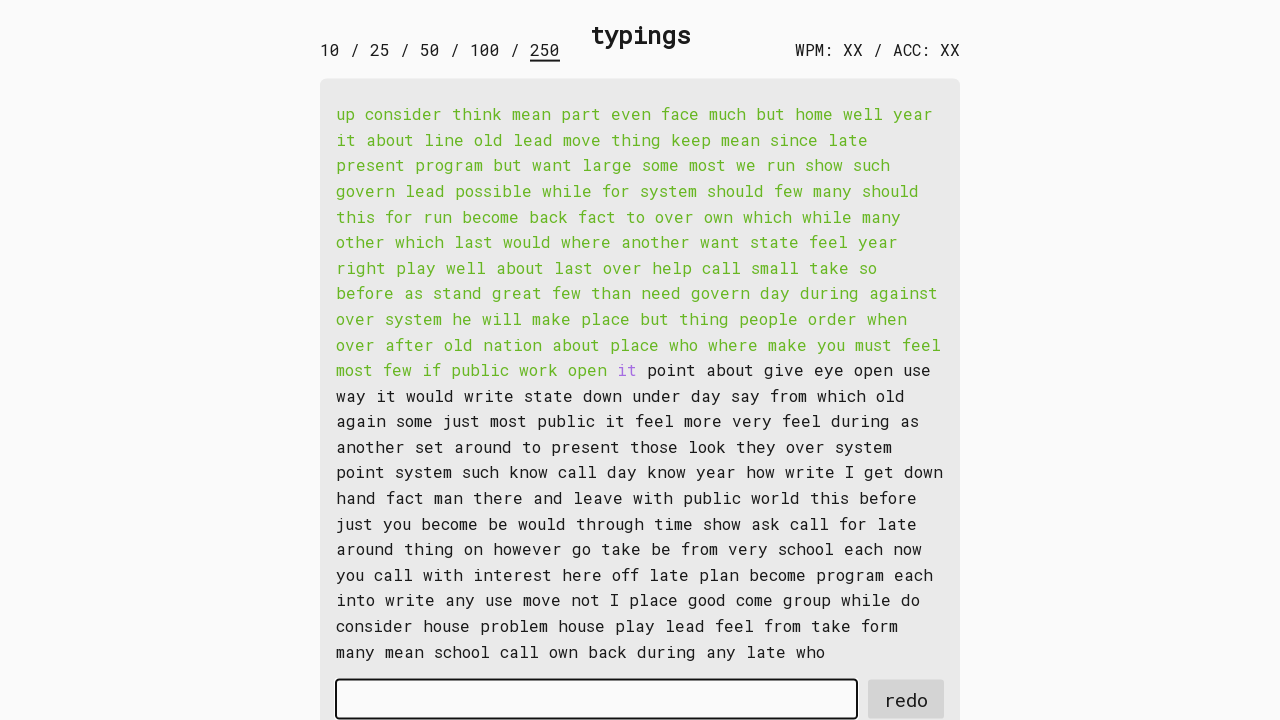

Retrieved word 118: 'it '
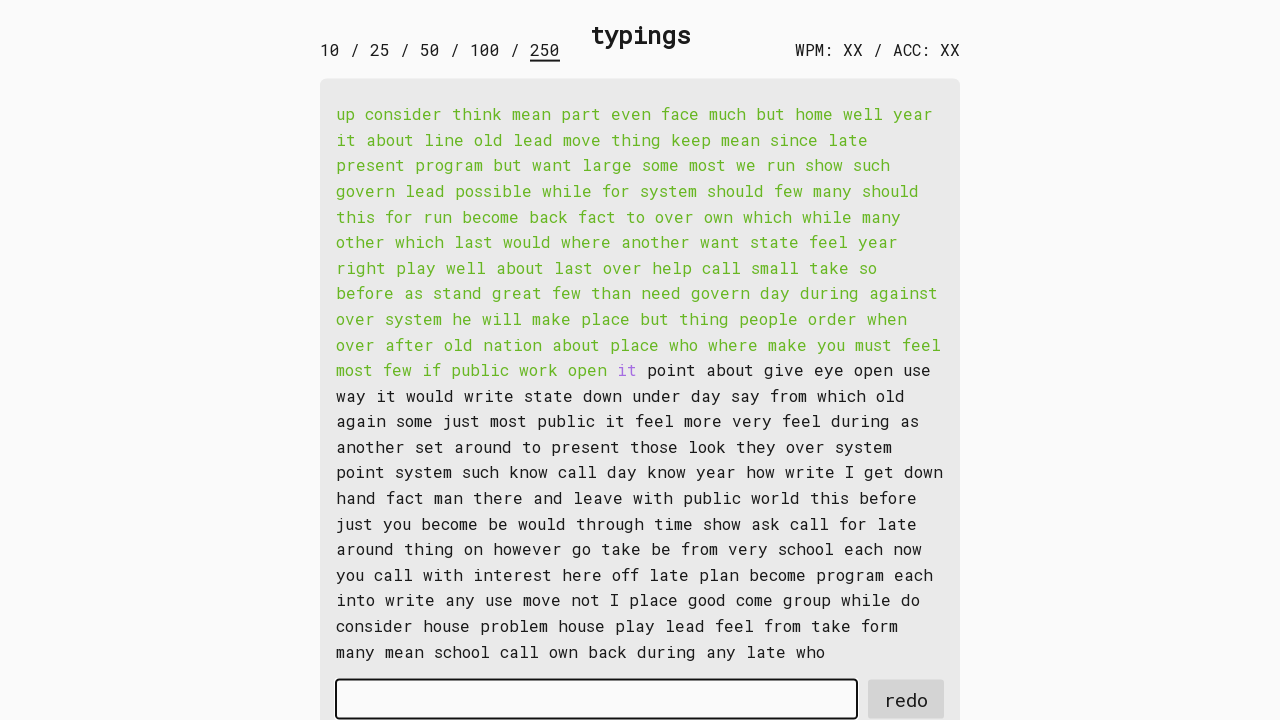

Typed word 118: 'it ' into input field on #input-field
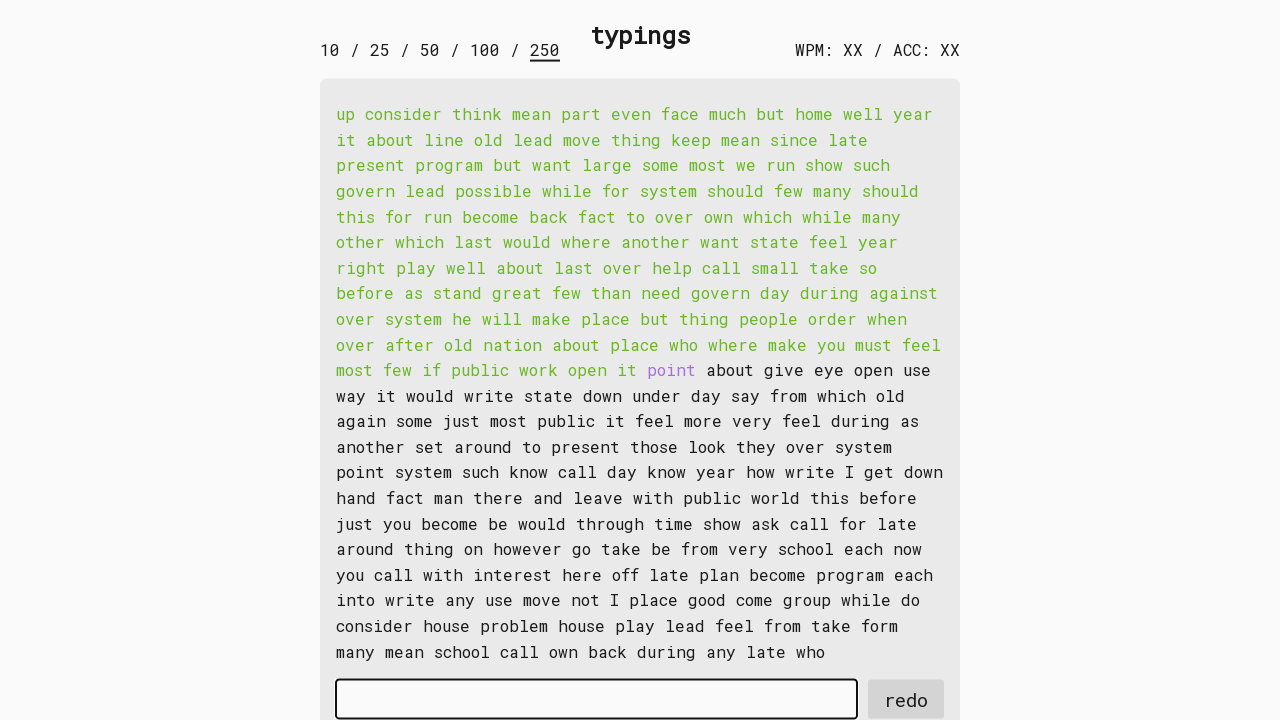

Retrieved word 119: 'point '
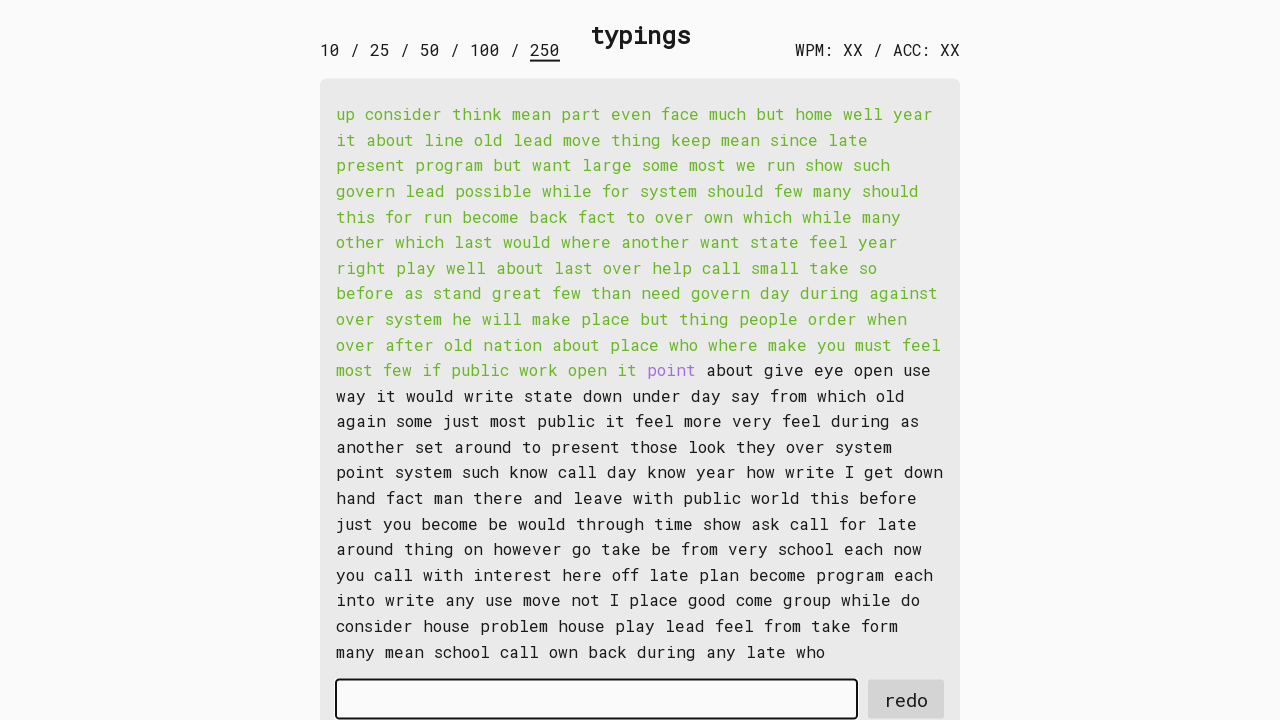

Typed word 119: 'point ' into input field on #input-field
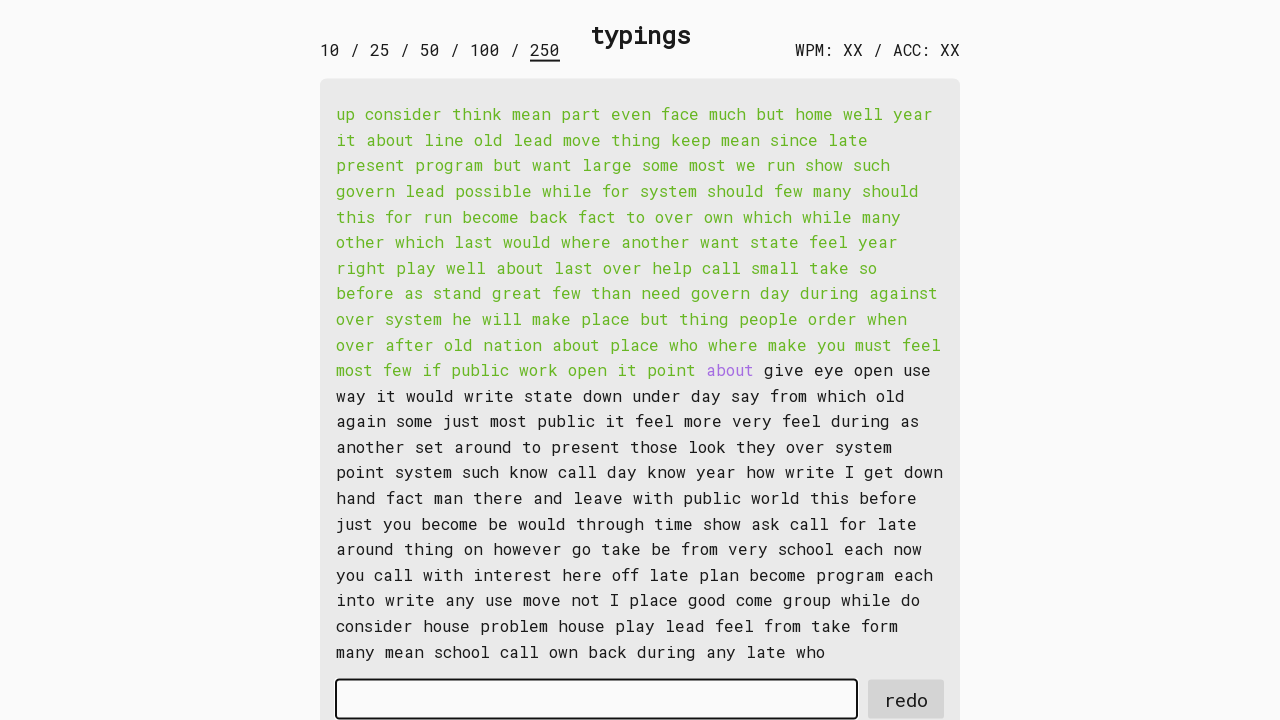

Retrieved word 120: 'about '
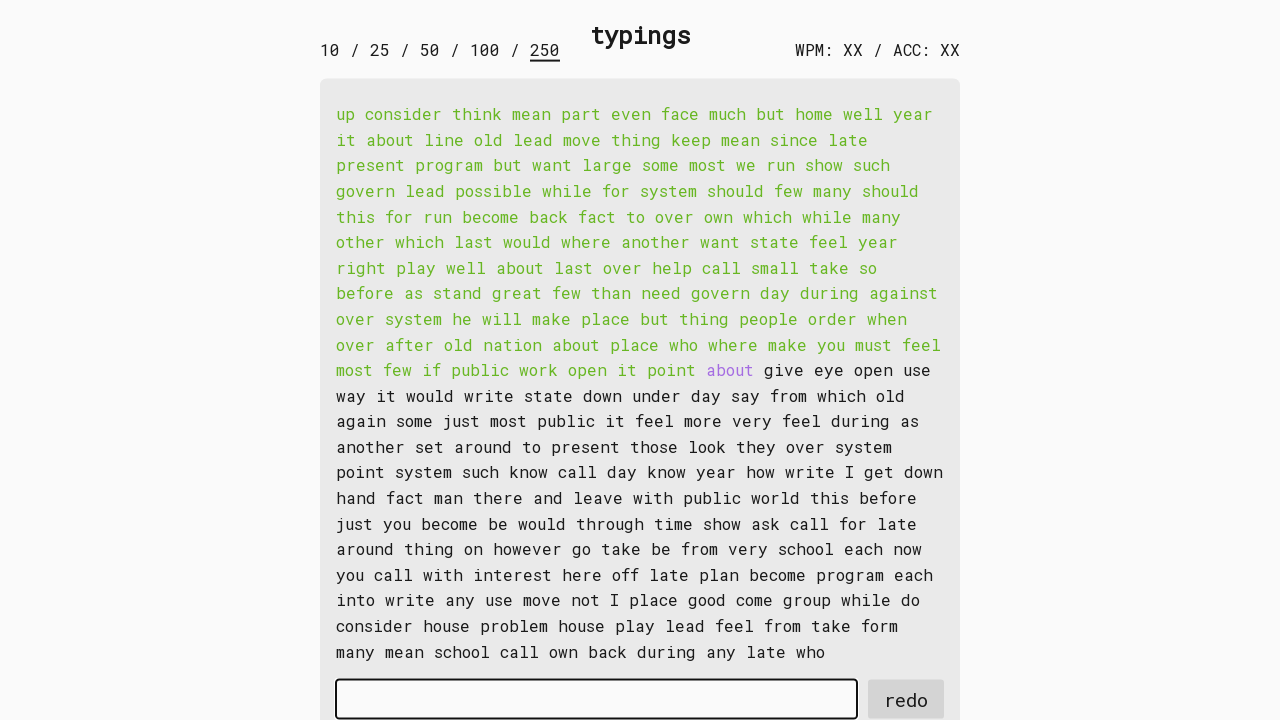

Typed word 120: 'about ' into input field on #input-field
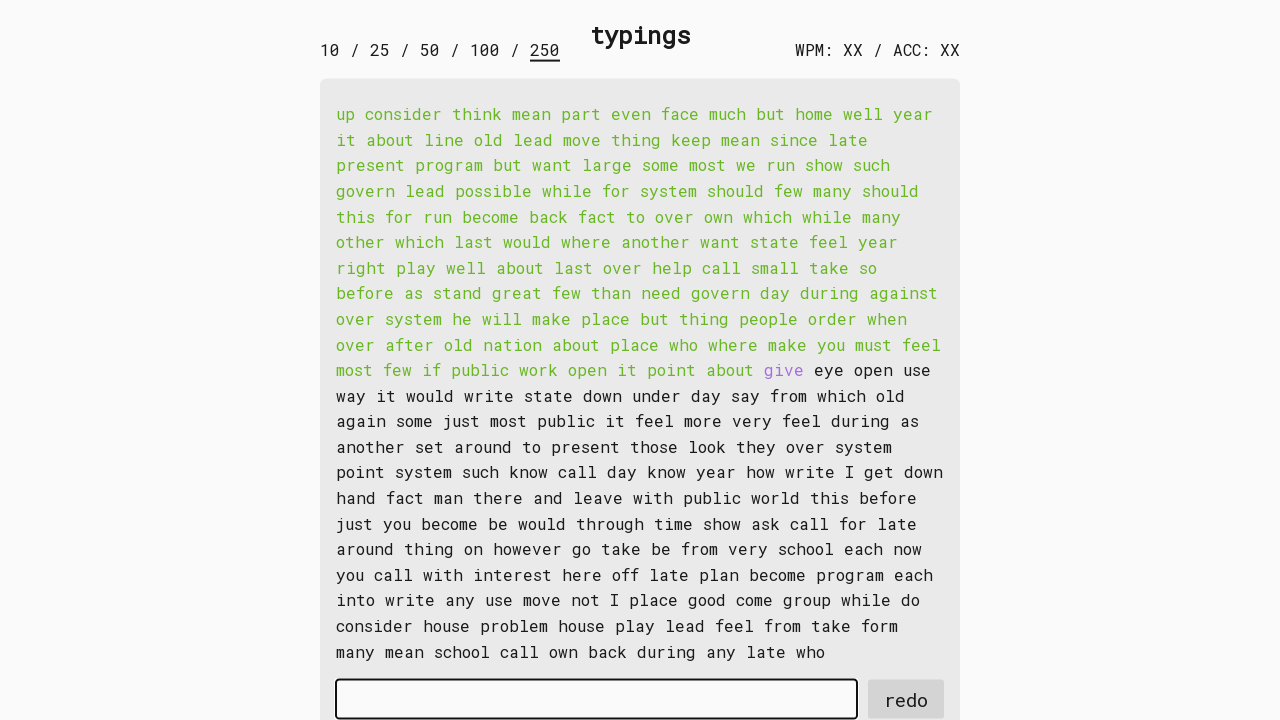

Retrieved word 121: 'give '
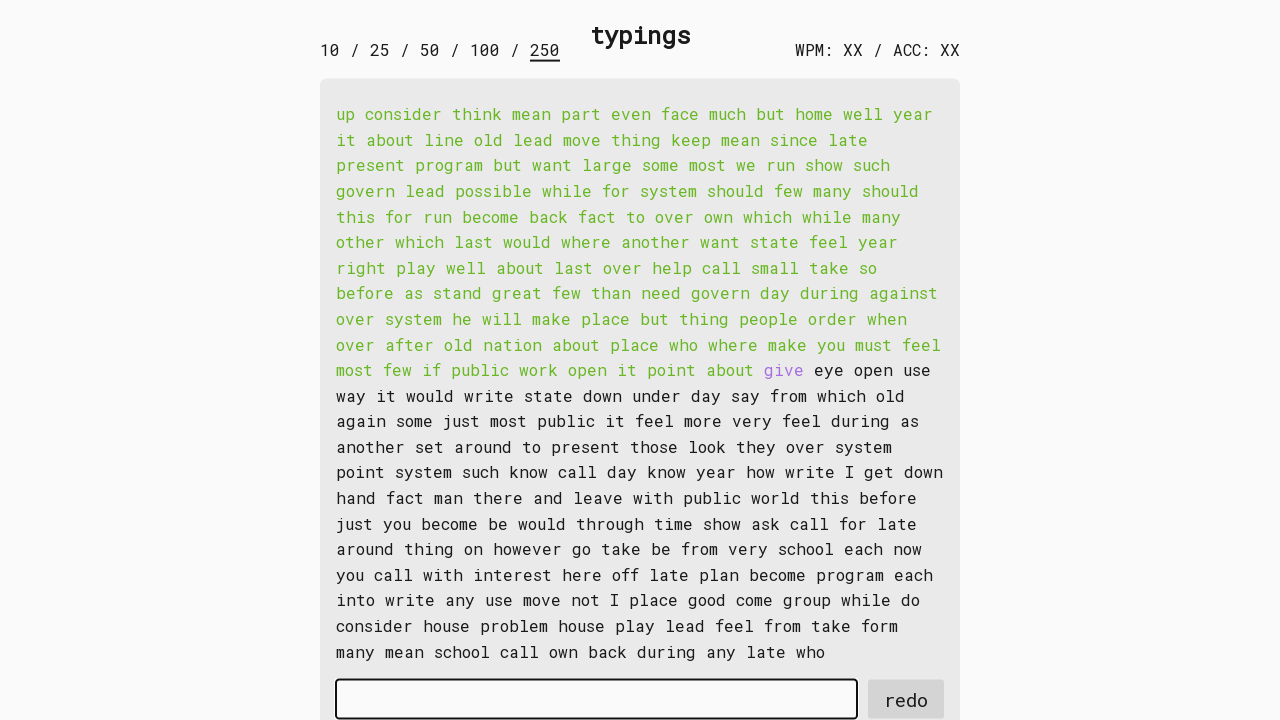

Typed word 121: 'give ' into input field on #input-field
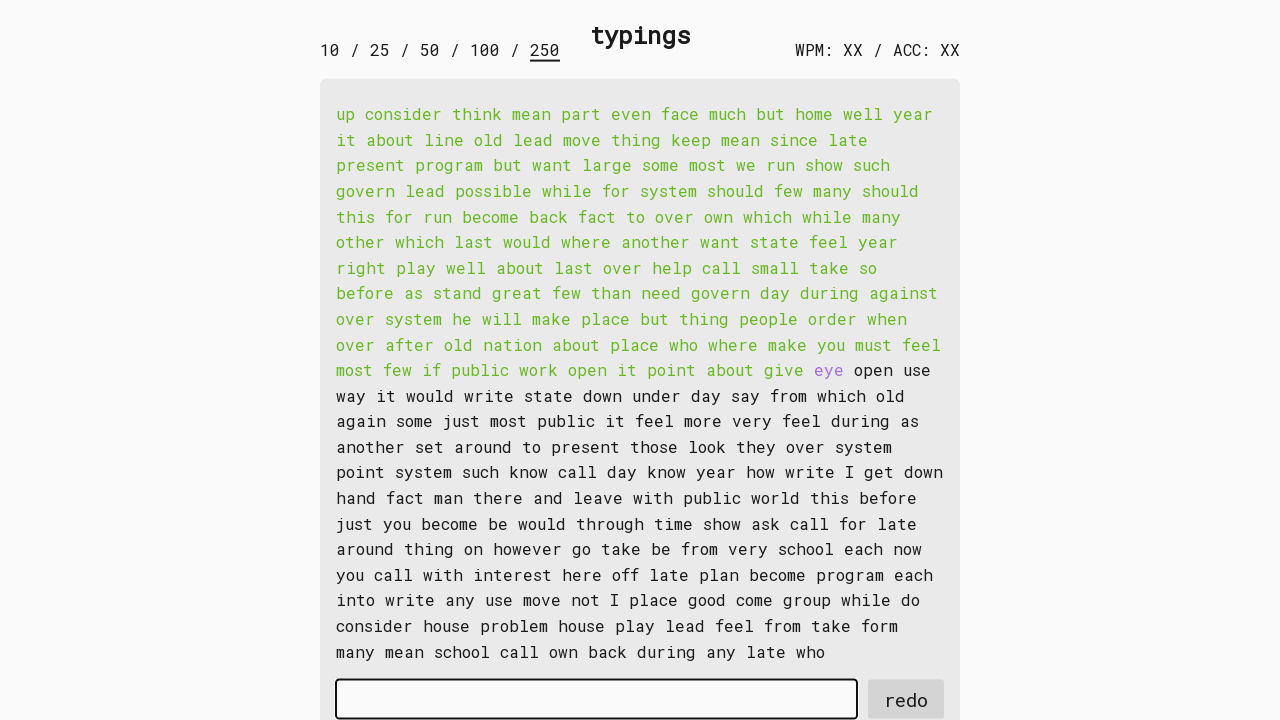

Retrieved word 122: 'eye '
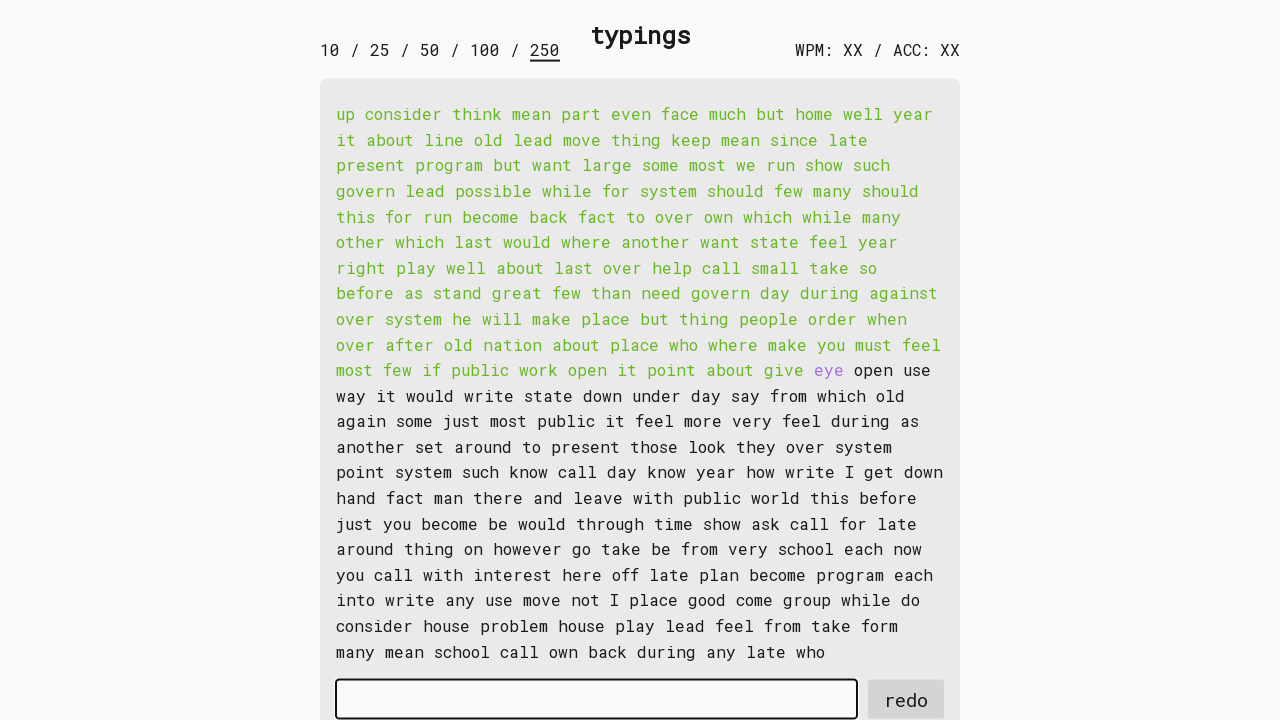

Typed word 122: 'eye ' into input field on #input-field
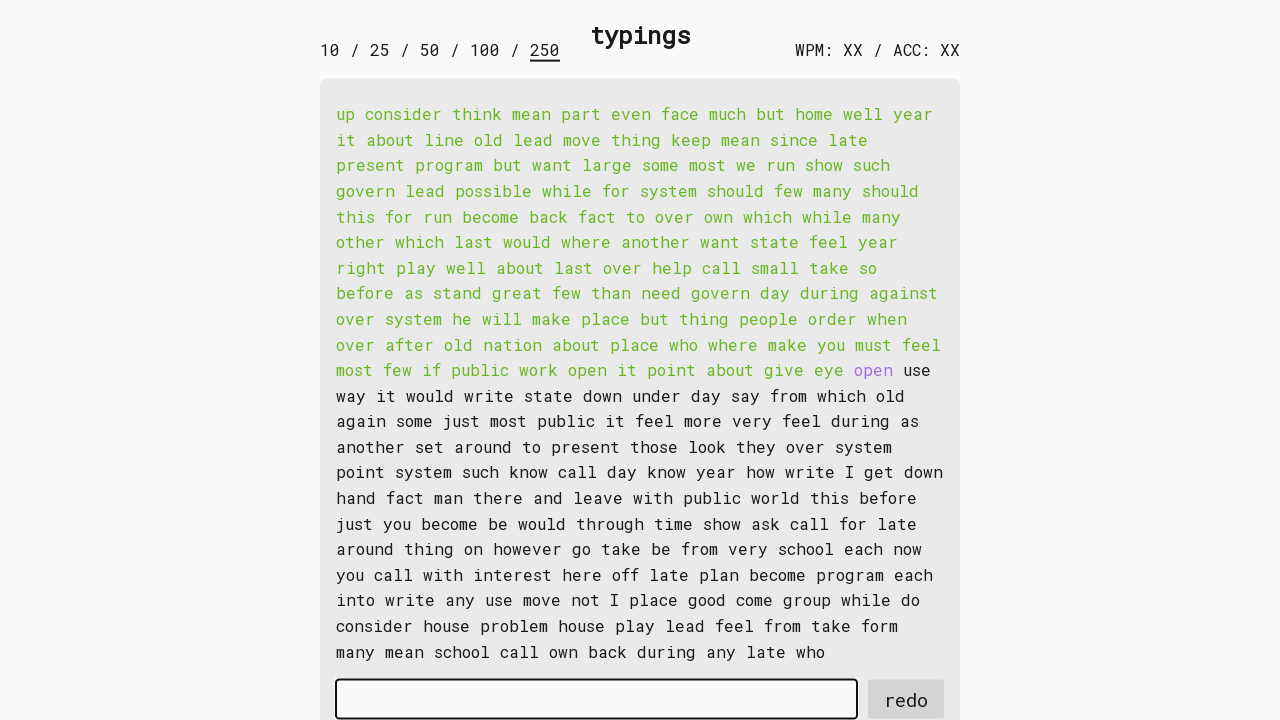

Retrieved word 123: 'open '
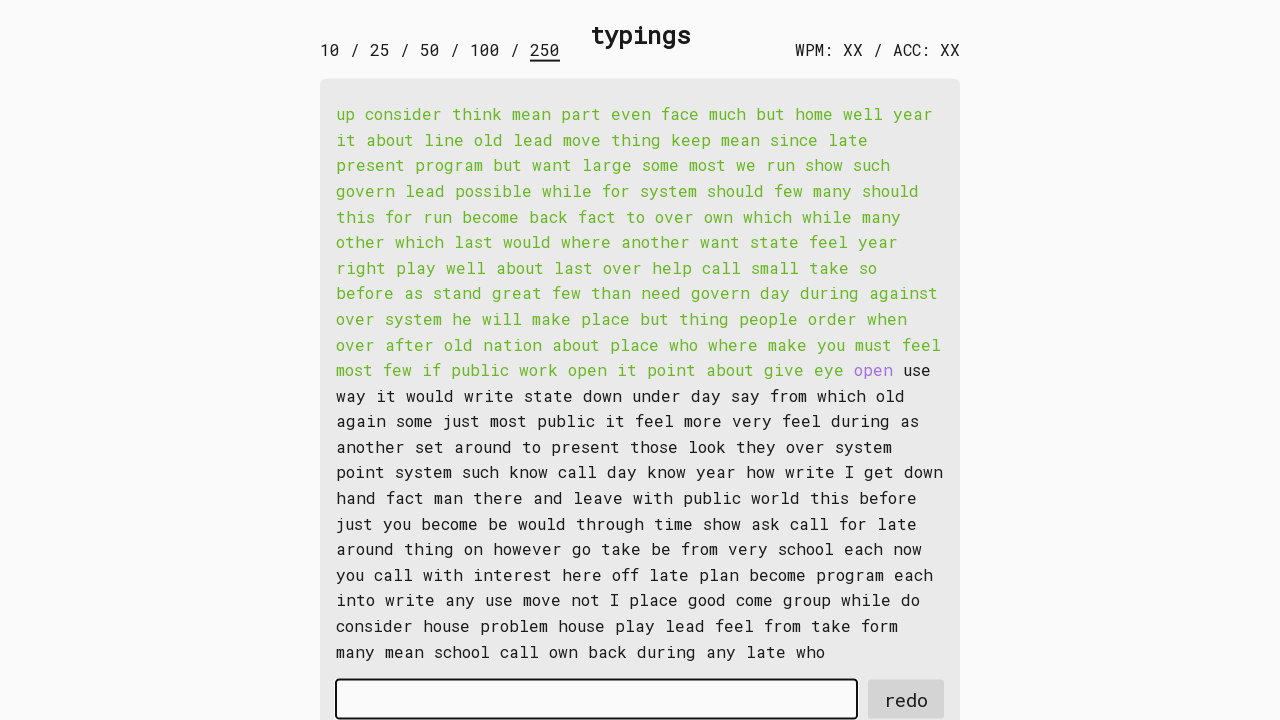

Typed word 123: 'open ' into input field on #input-field
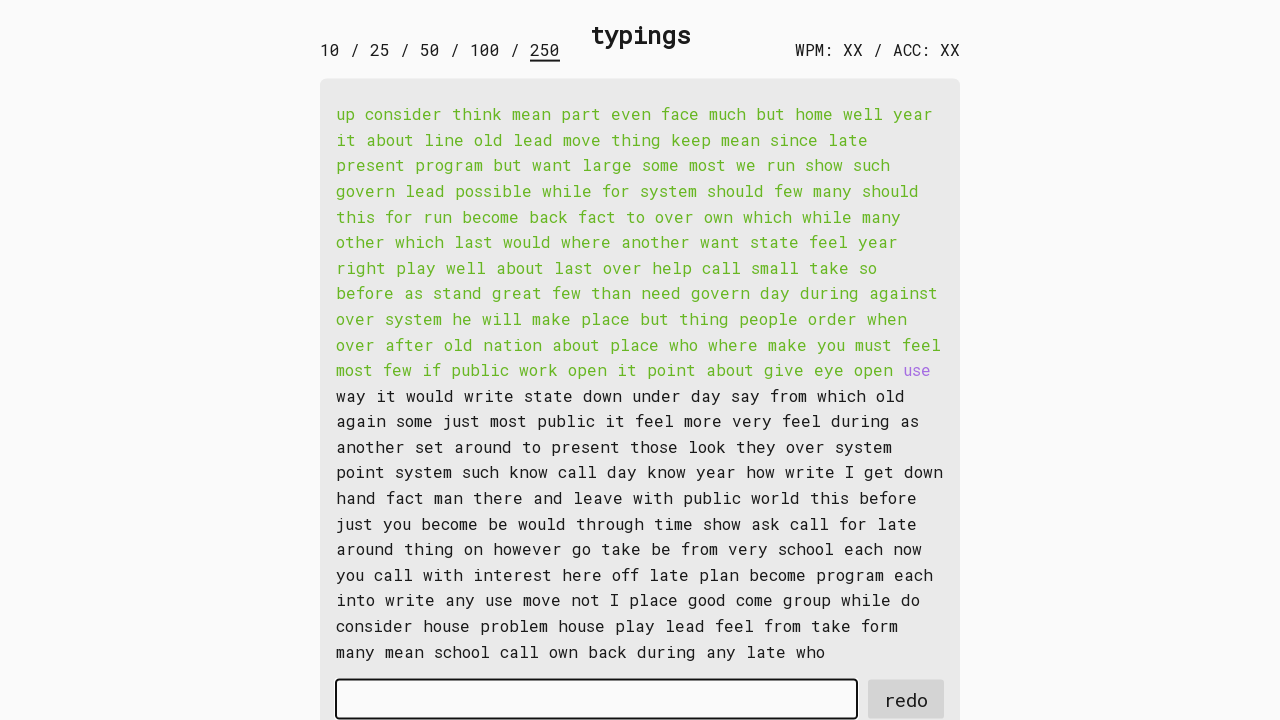

Retrieved word 124: 'use '
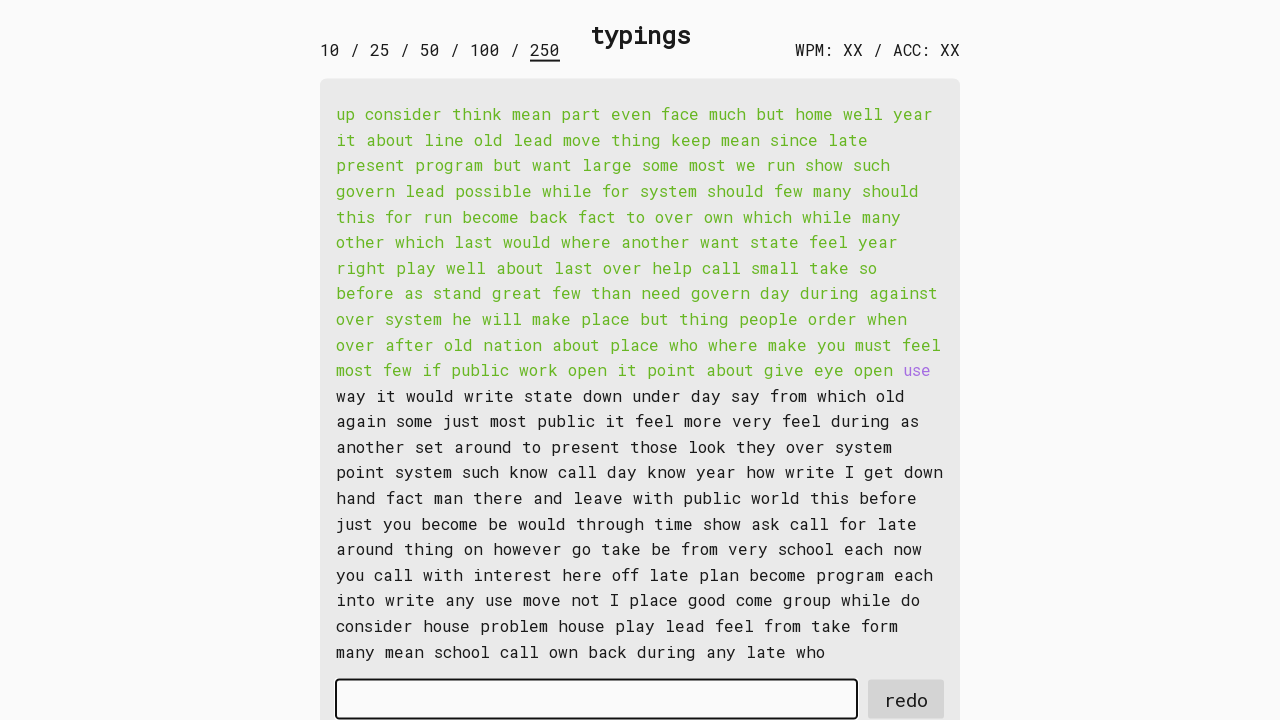

Typed word 124: 'use ' into input field on #input-field
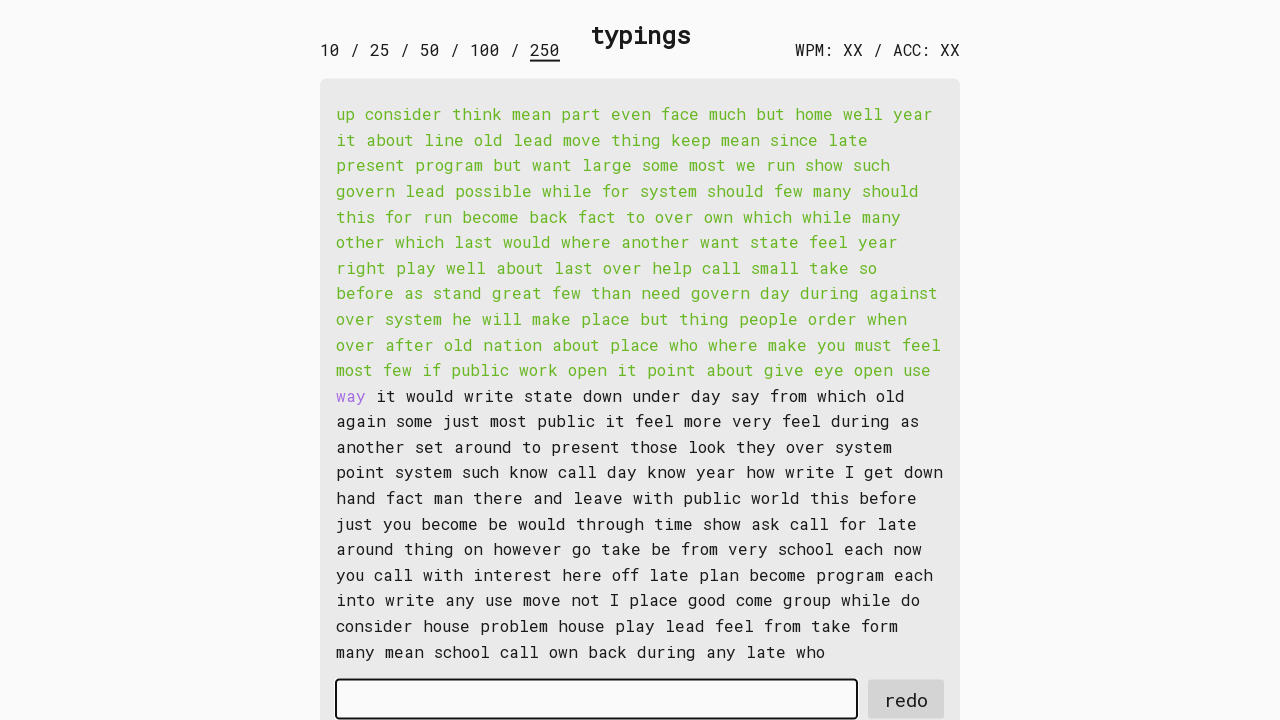

Retrieved word 125: 'way '
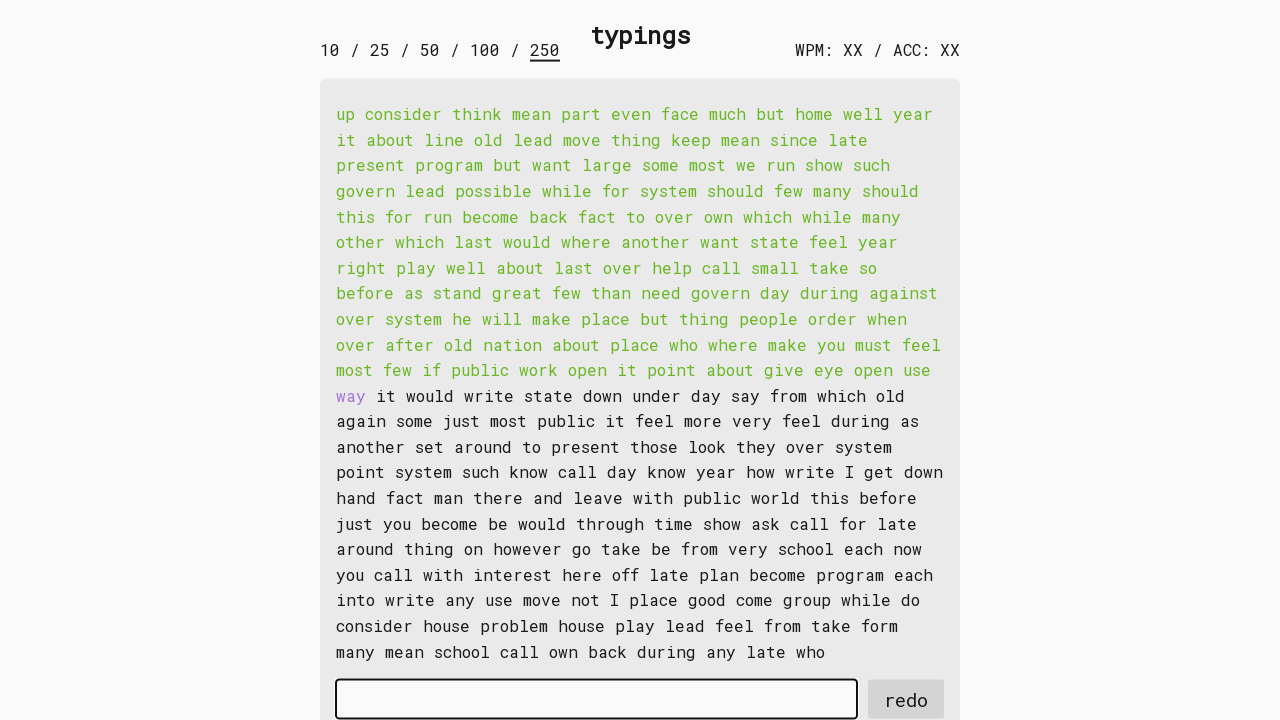

Typed word 125: 'way ' into input field on #input-field
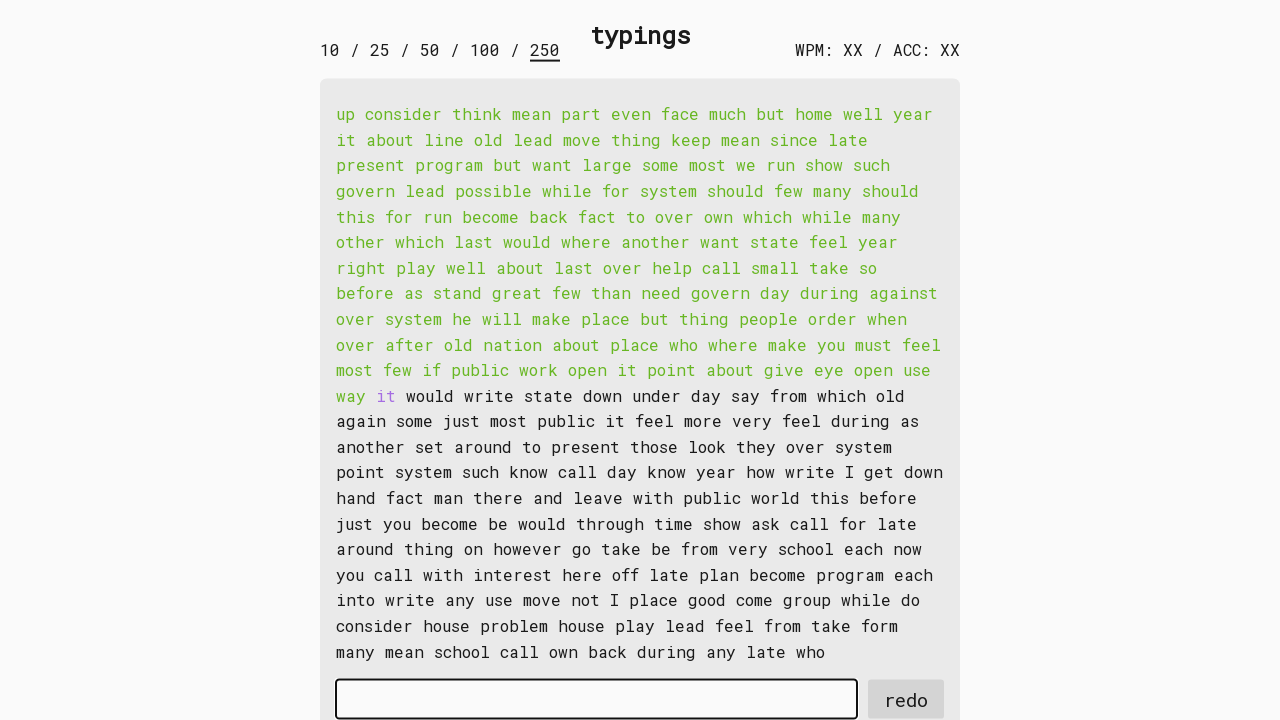

Retrieved word 126: 'it '
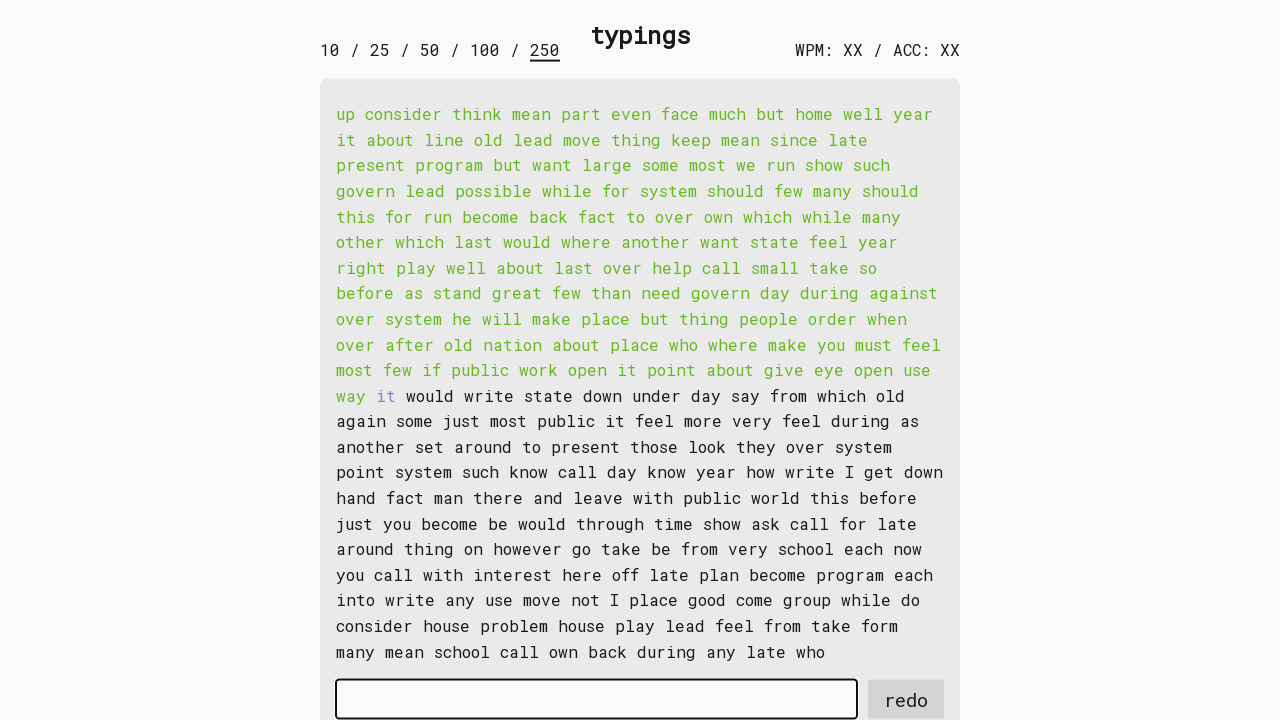

Typed word 126: 'it ' into input field on #input-field
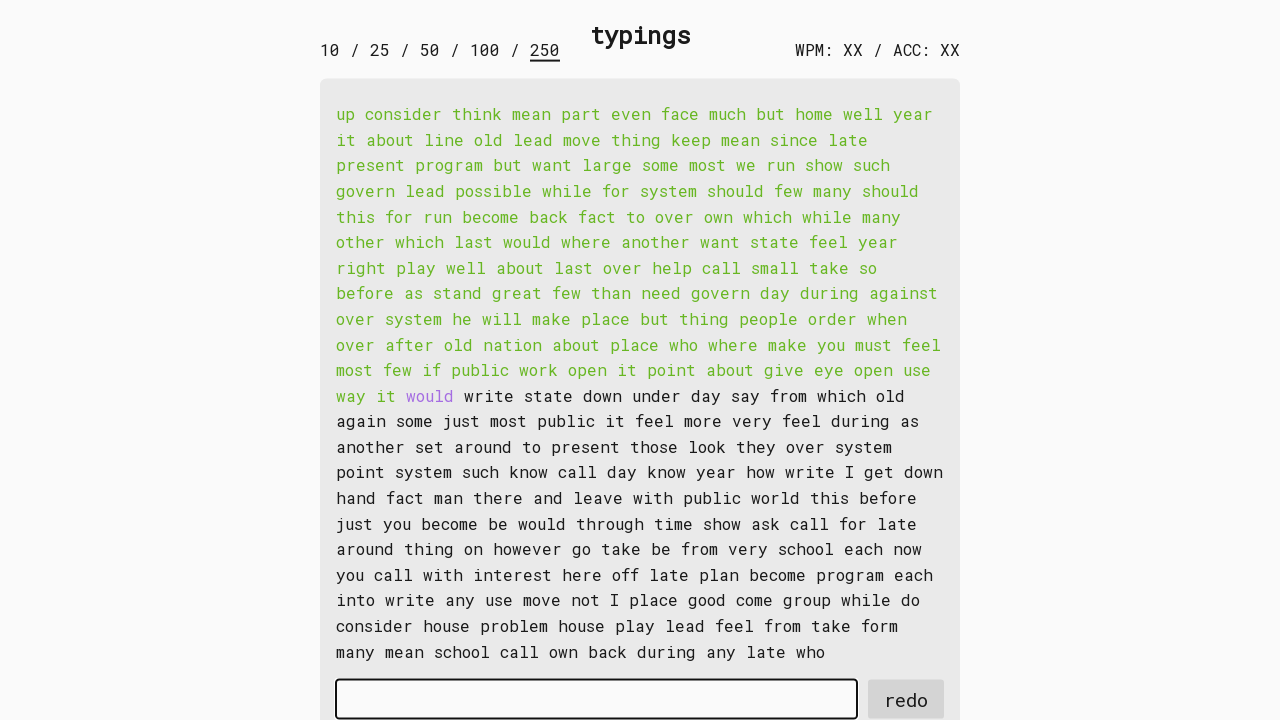

Retrieved word 127: 'would '
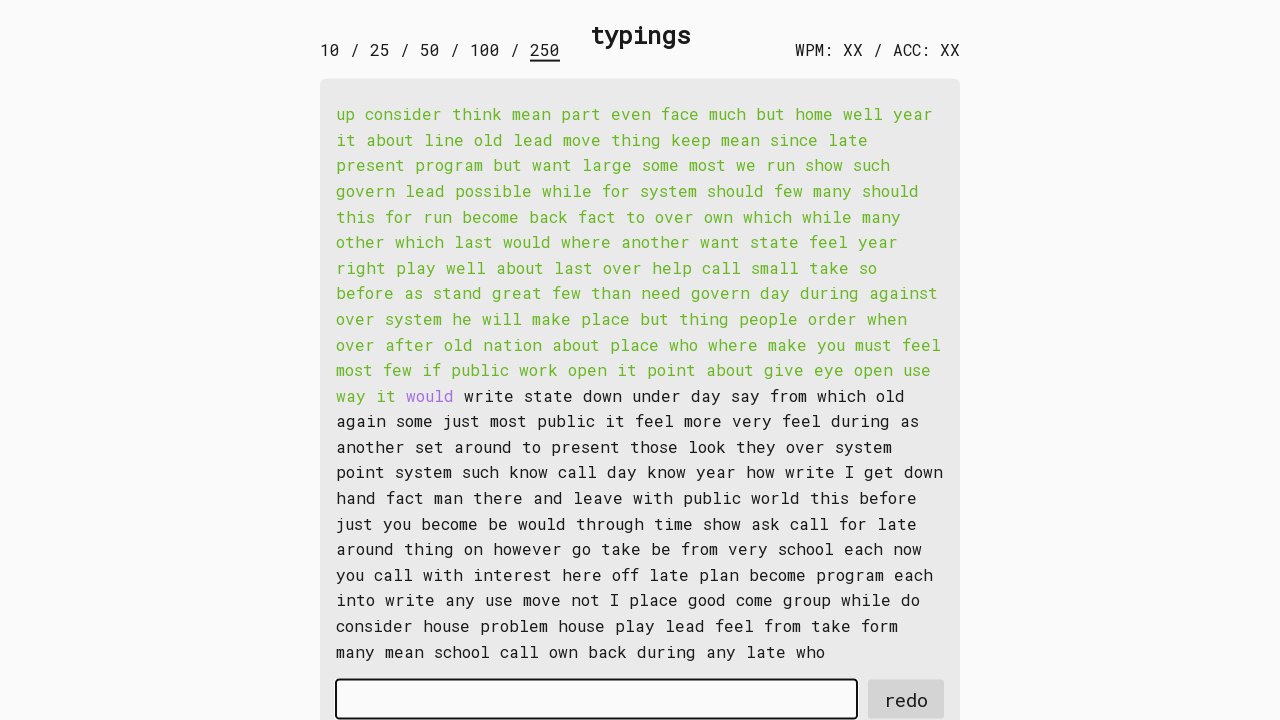

Typed word 127: 'would ' into input field on #input-field
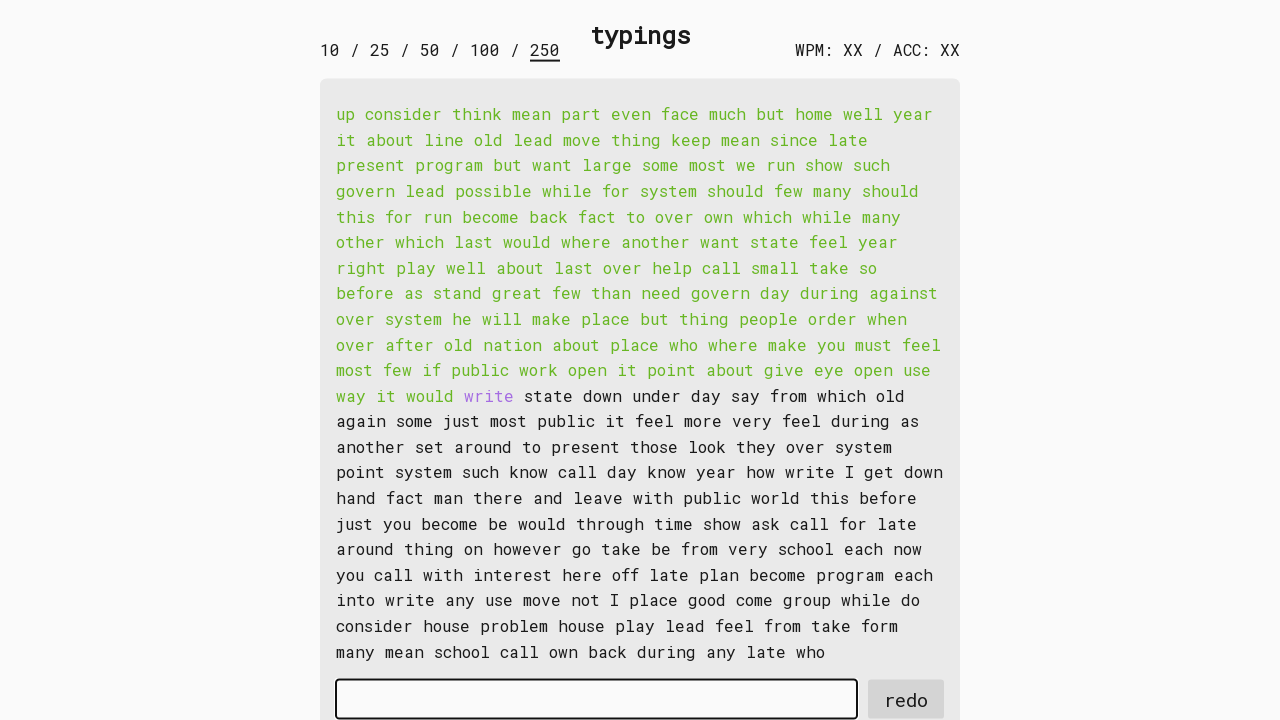

Retrieved word 128: 'write '
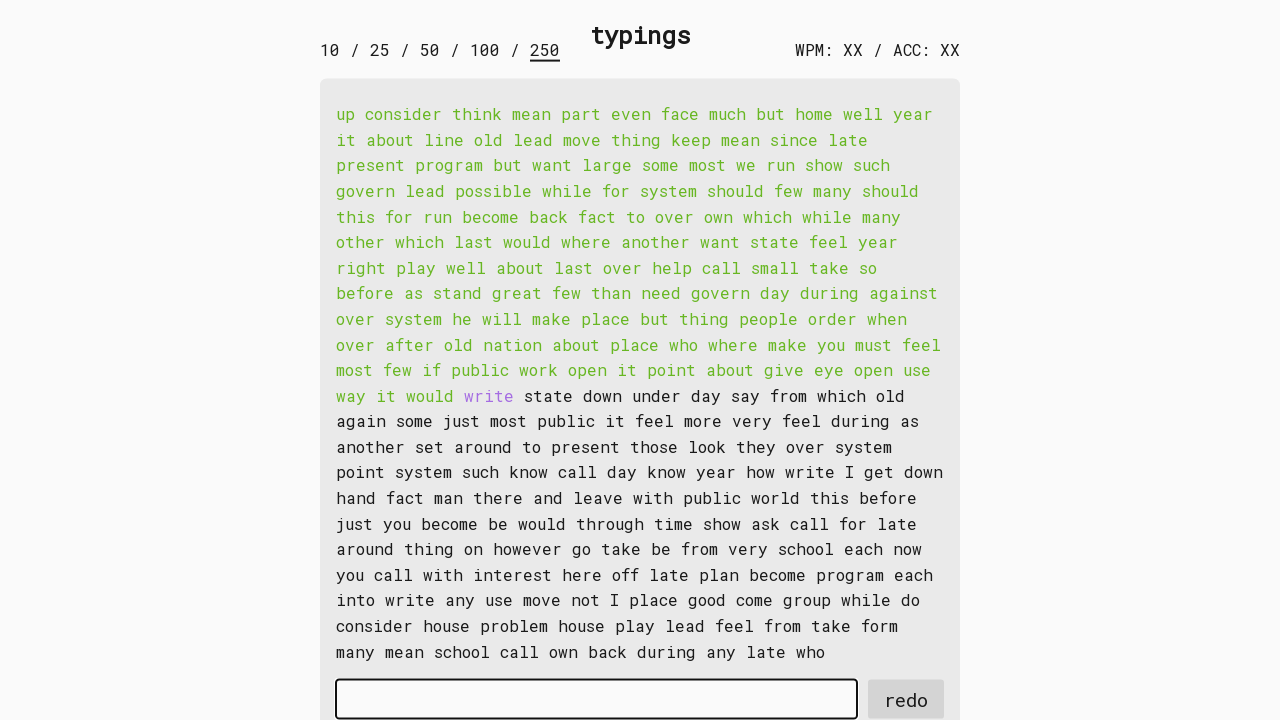

Typed word 128: 'write ' into input field on #input-field
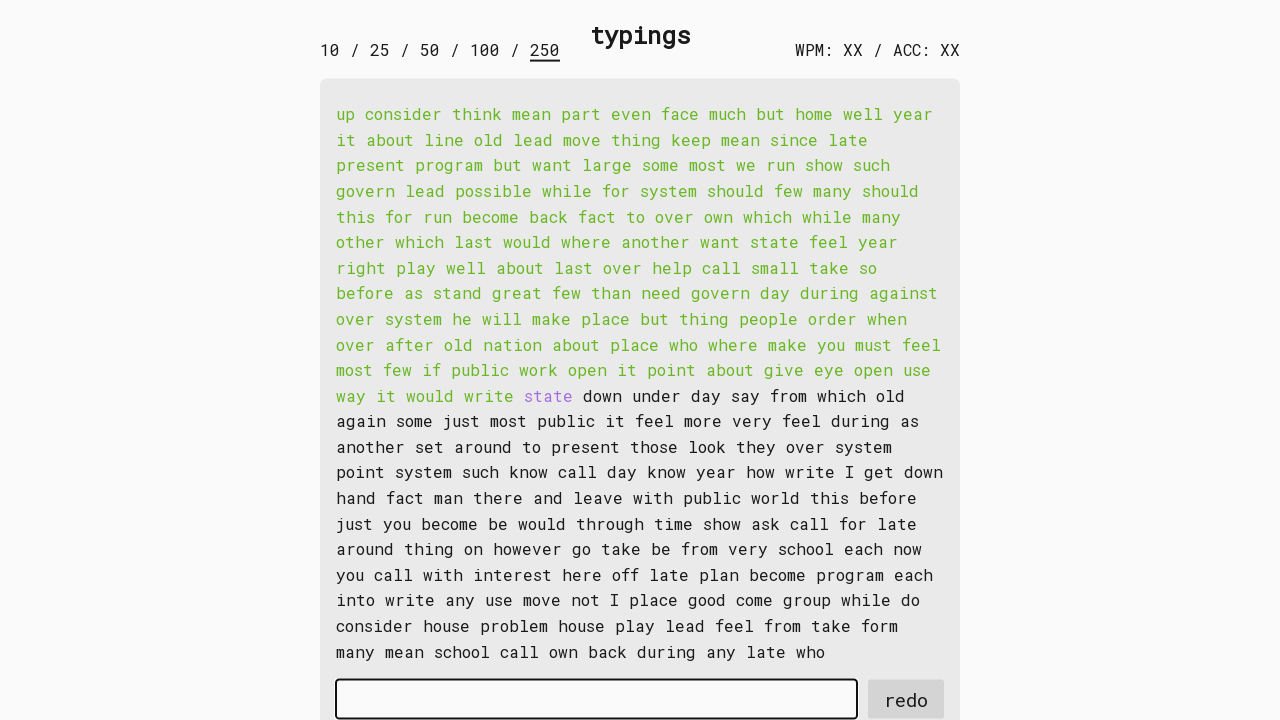

Retrieved word 129: 'state '
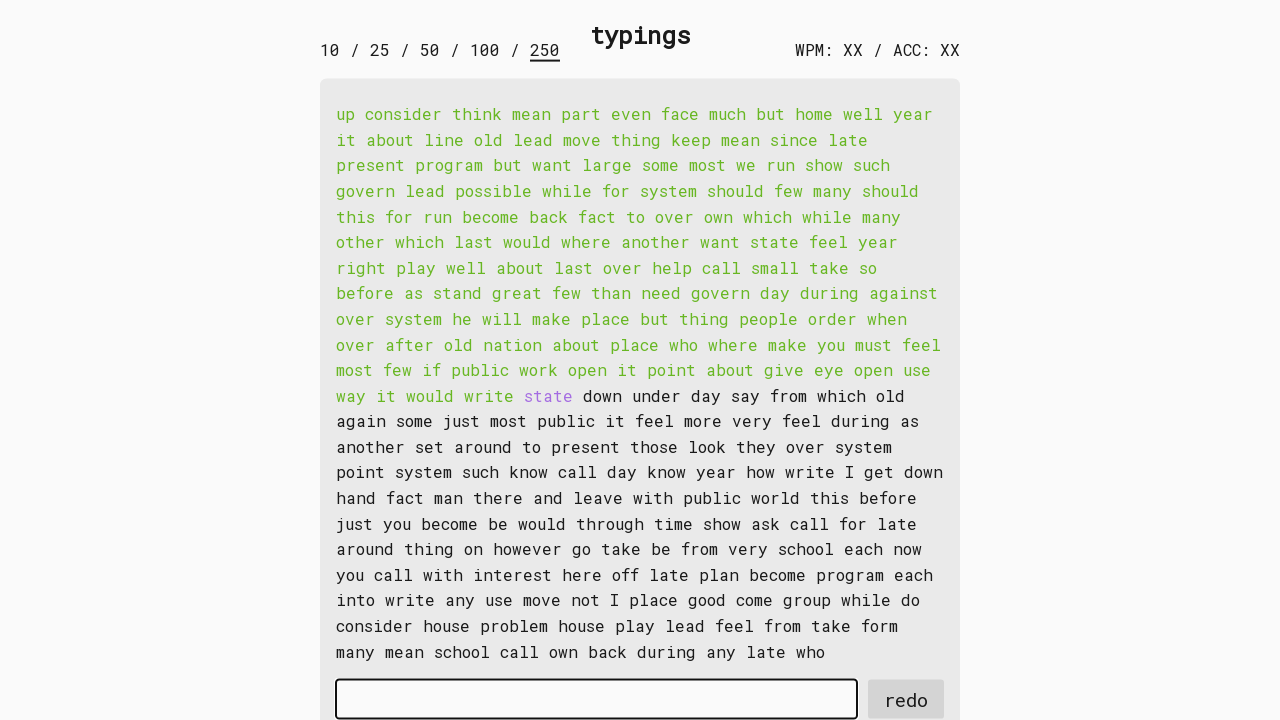

Typed word 129: 'state ' into input field on #input-field
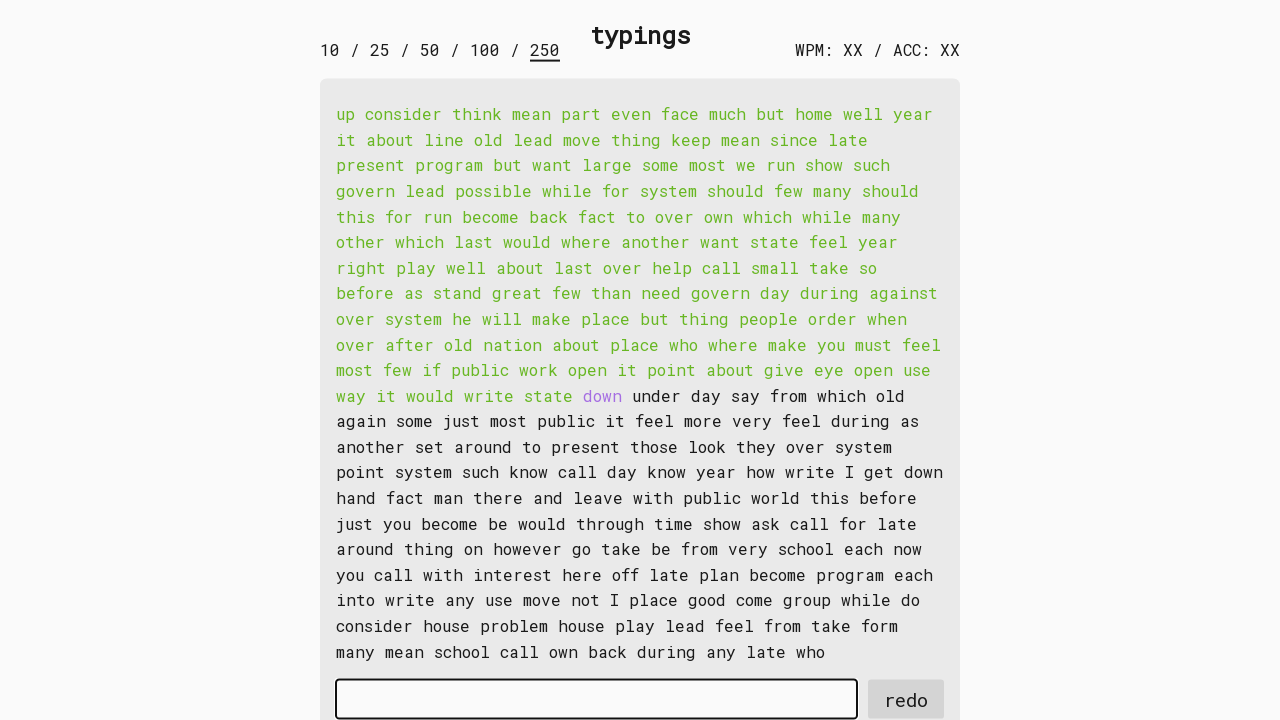

Retrieved word 130: 'down '
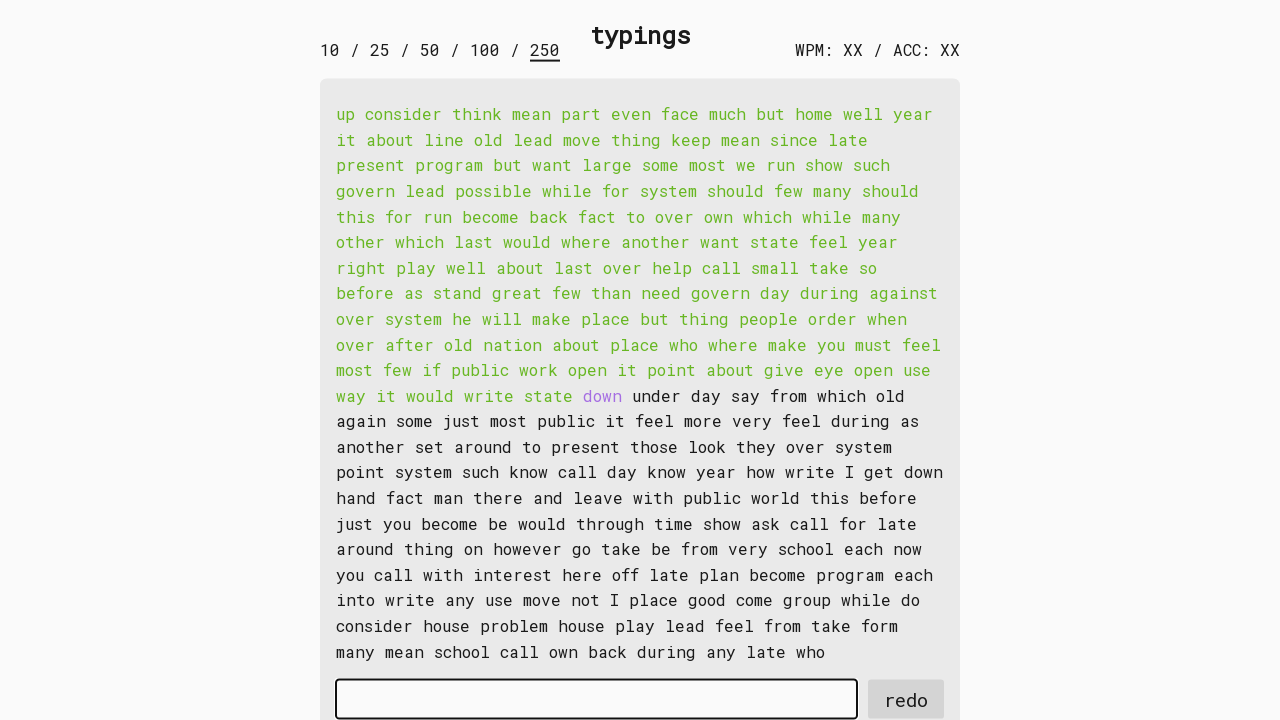

Typed word 130: 'down ' into input field on #input-field
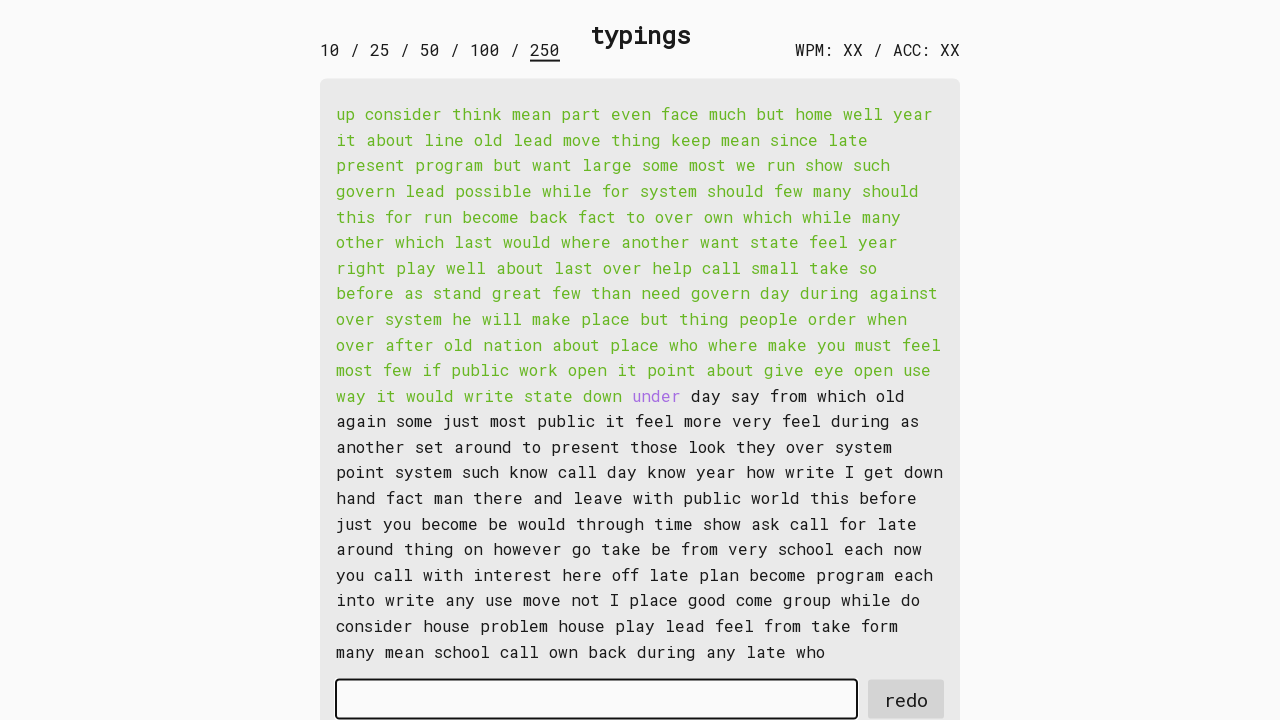

Retrieved word 131: 'under '
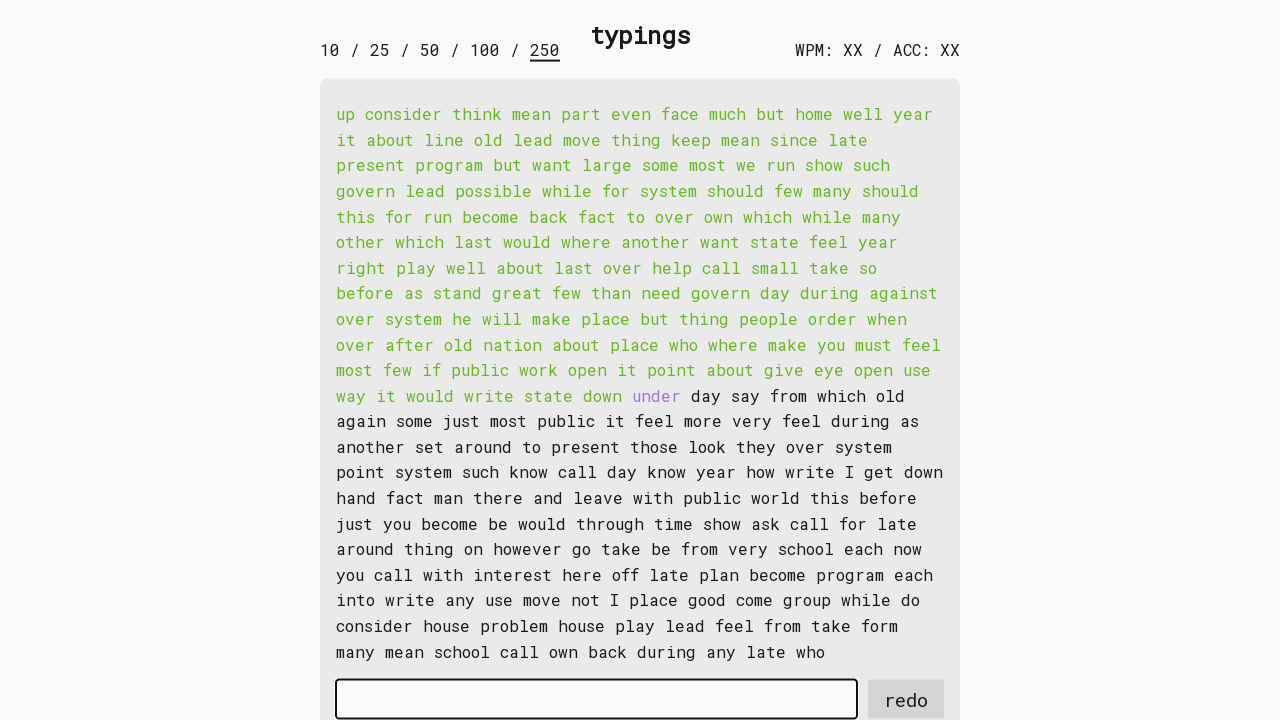

Typed word 131: 'under ' into input field on #input-field
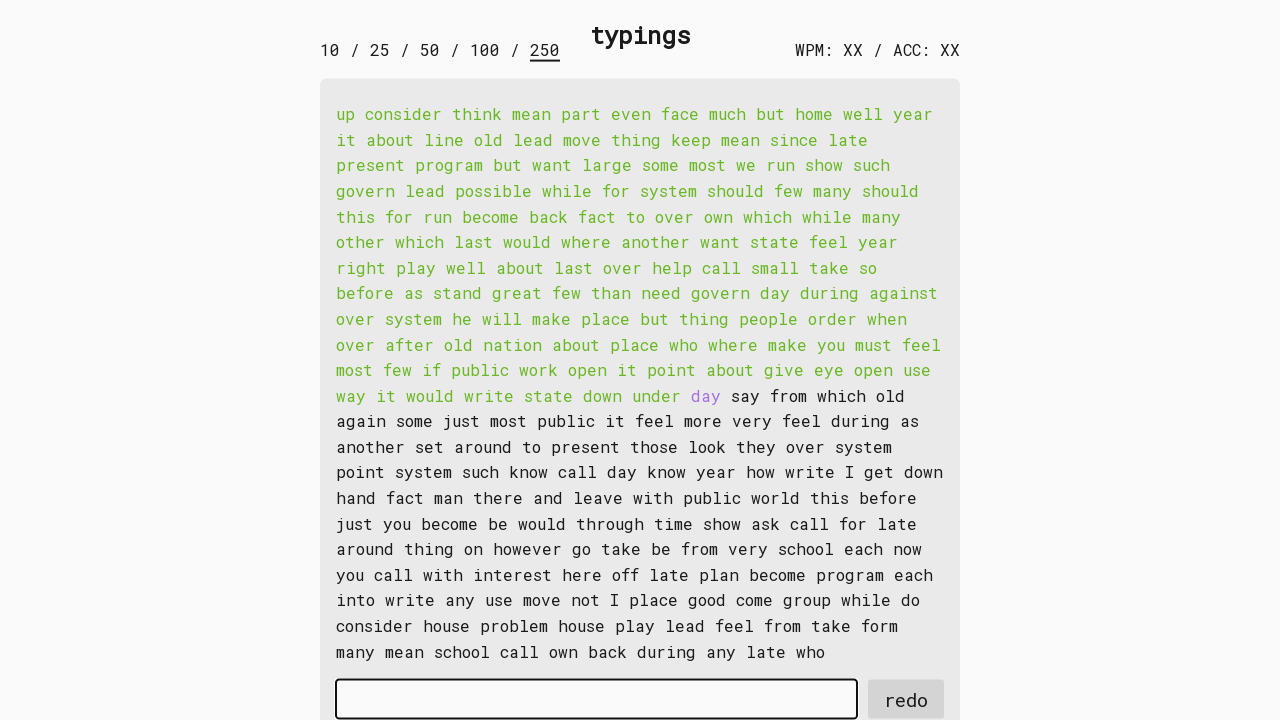

Retrieved word 132: 'day '
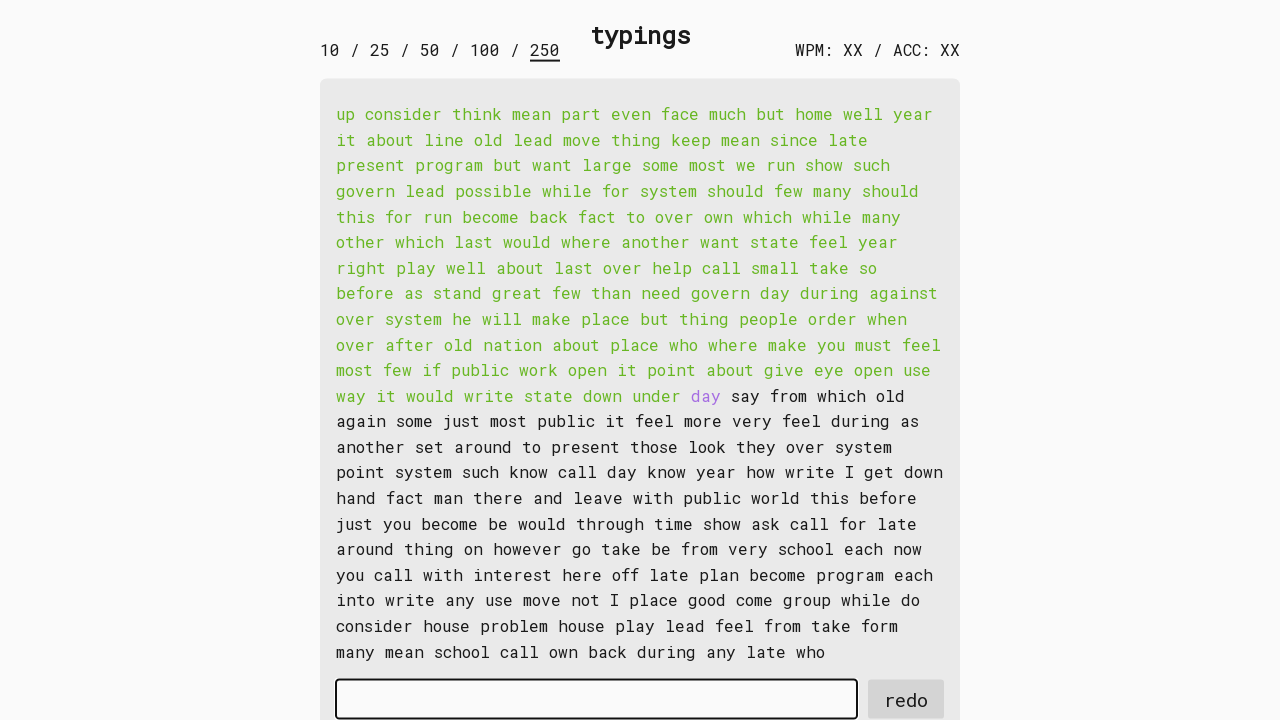

Typed word 132: 'day ' into input field on #input-field
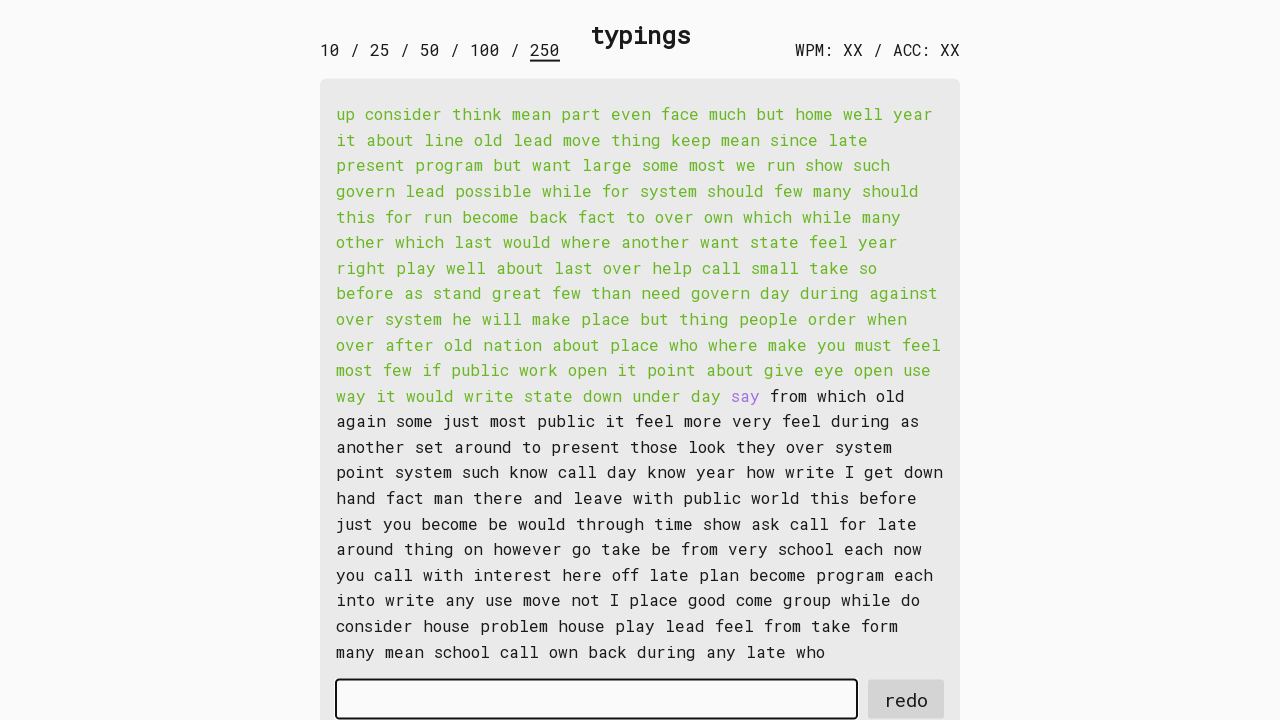

Retrieved word 133: 'say '
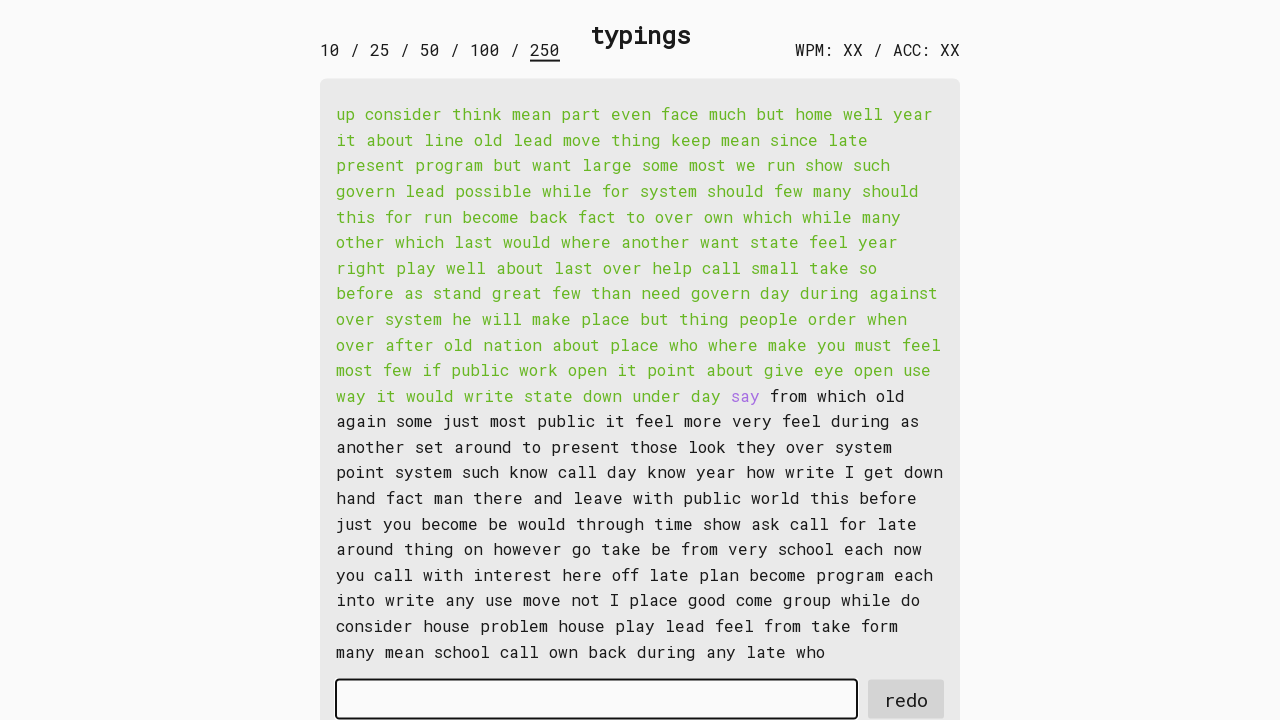

Typed word 133: 'say ' into input field on #input-field
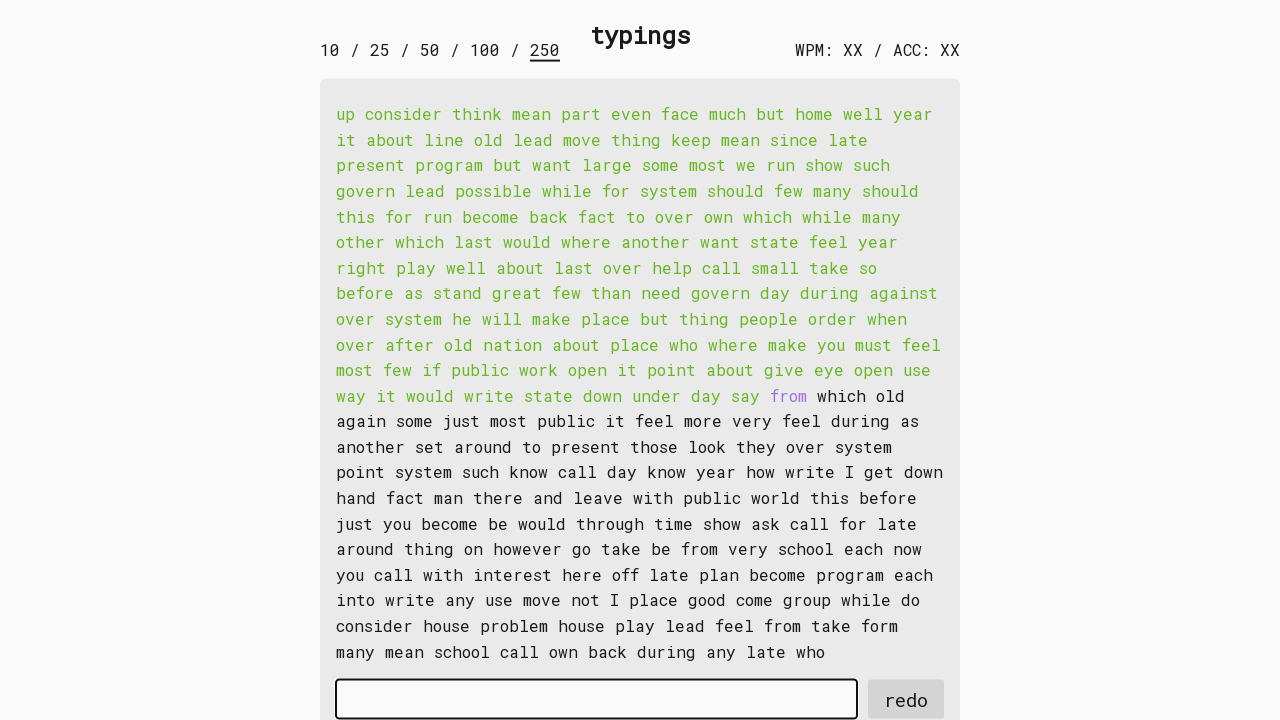

Retrieved word 134: 'from '
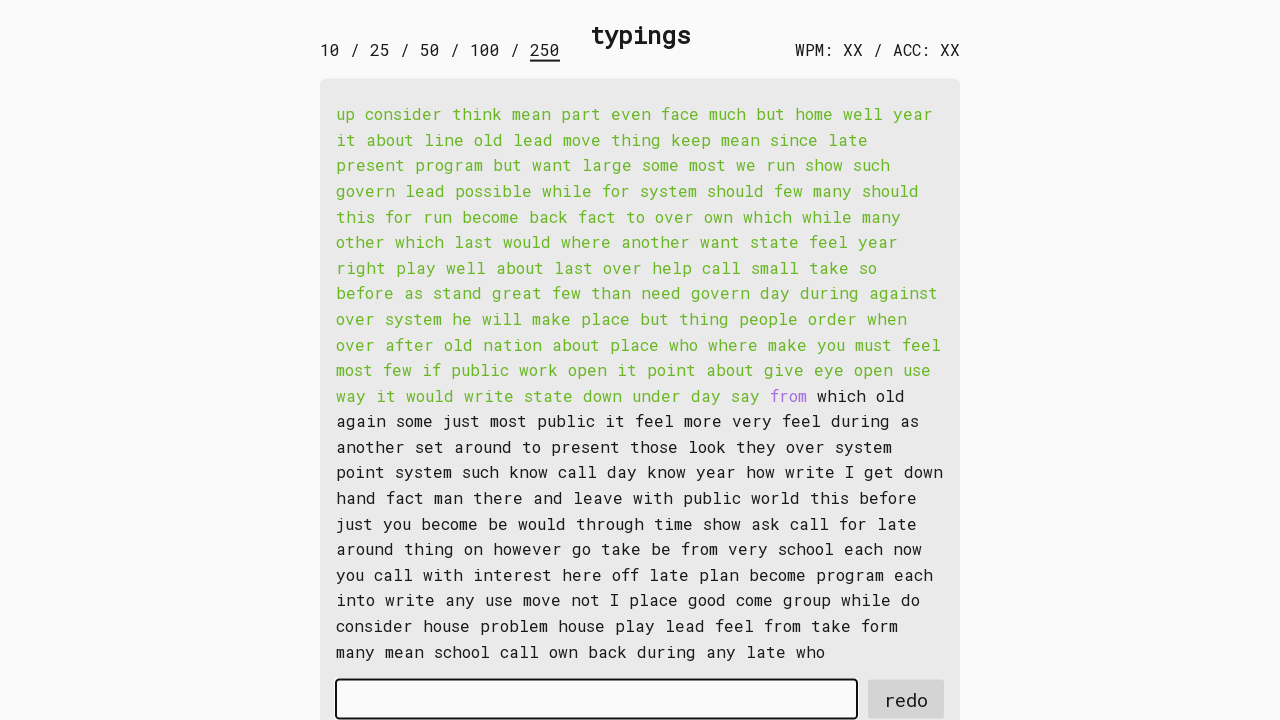

Typed word 134: 'from ' into input field on #input-field
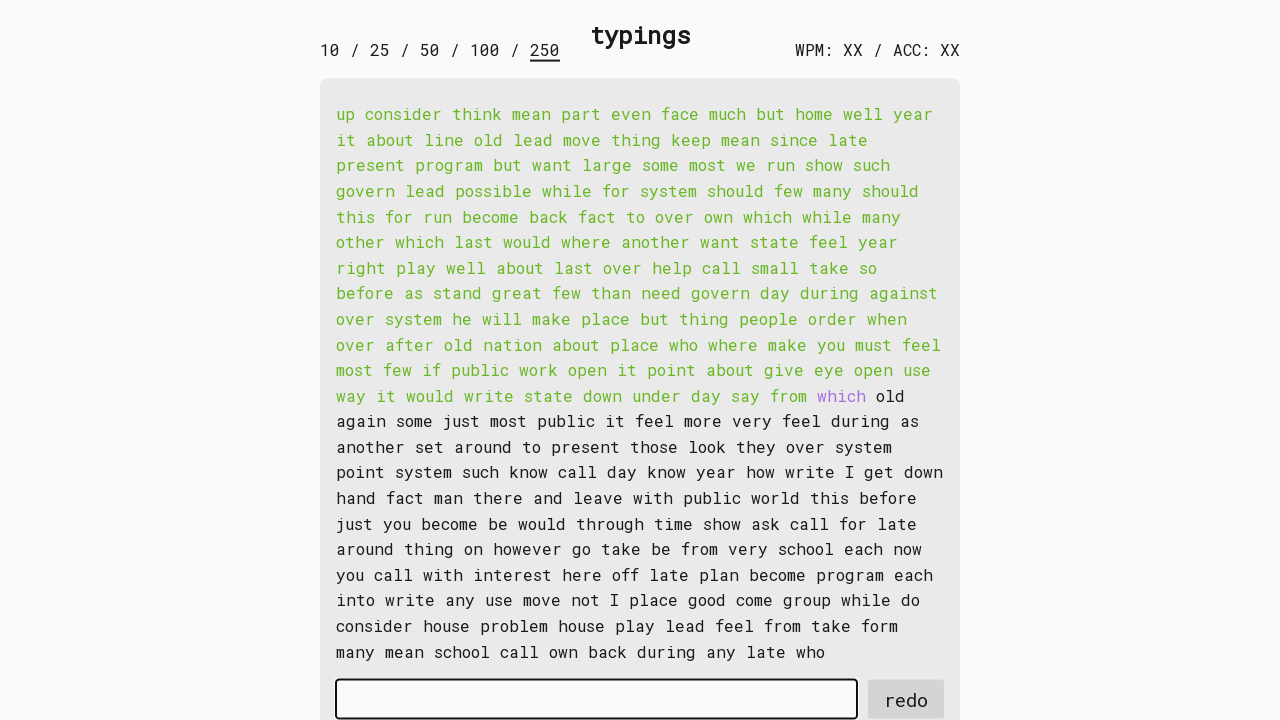

Retrieved word 135: 'which '
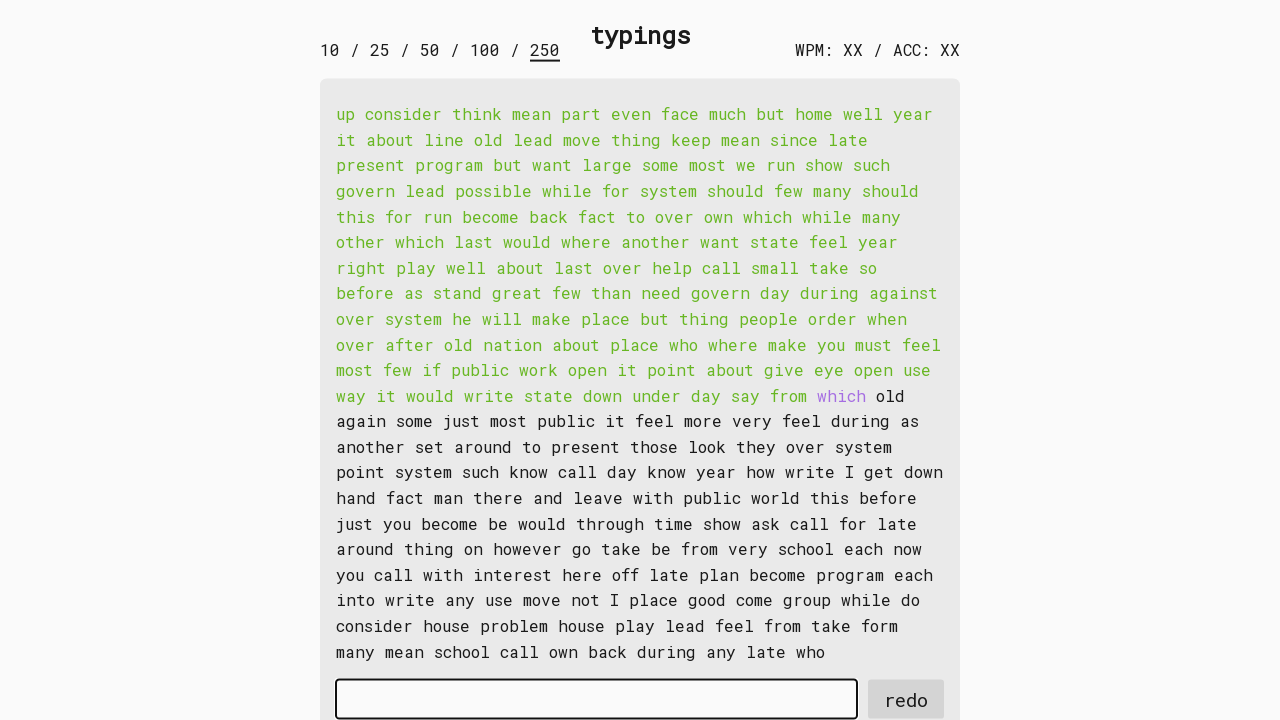

Typed word 135: 'which ' into input field on #input-field
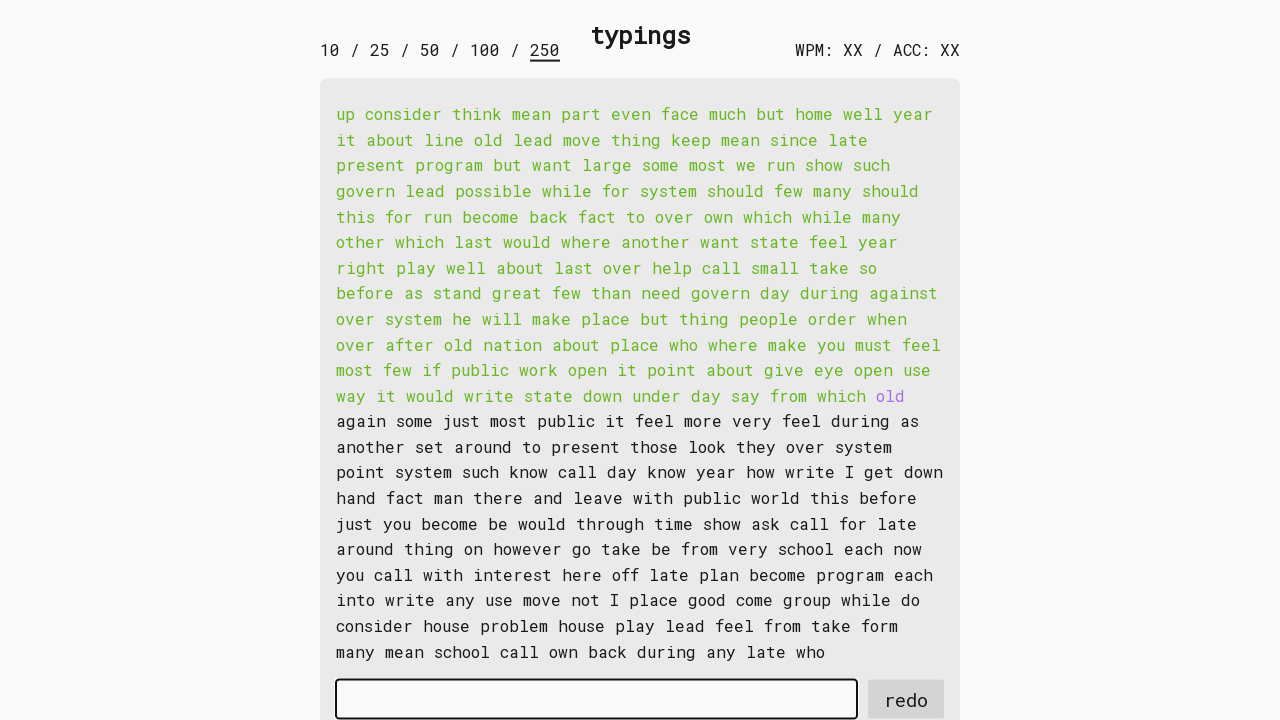

Retrieved word 136: 'old '
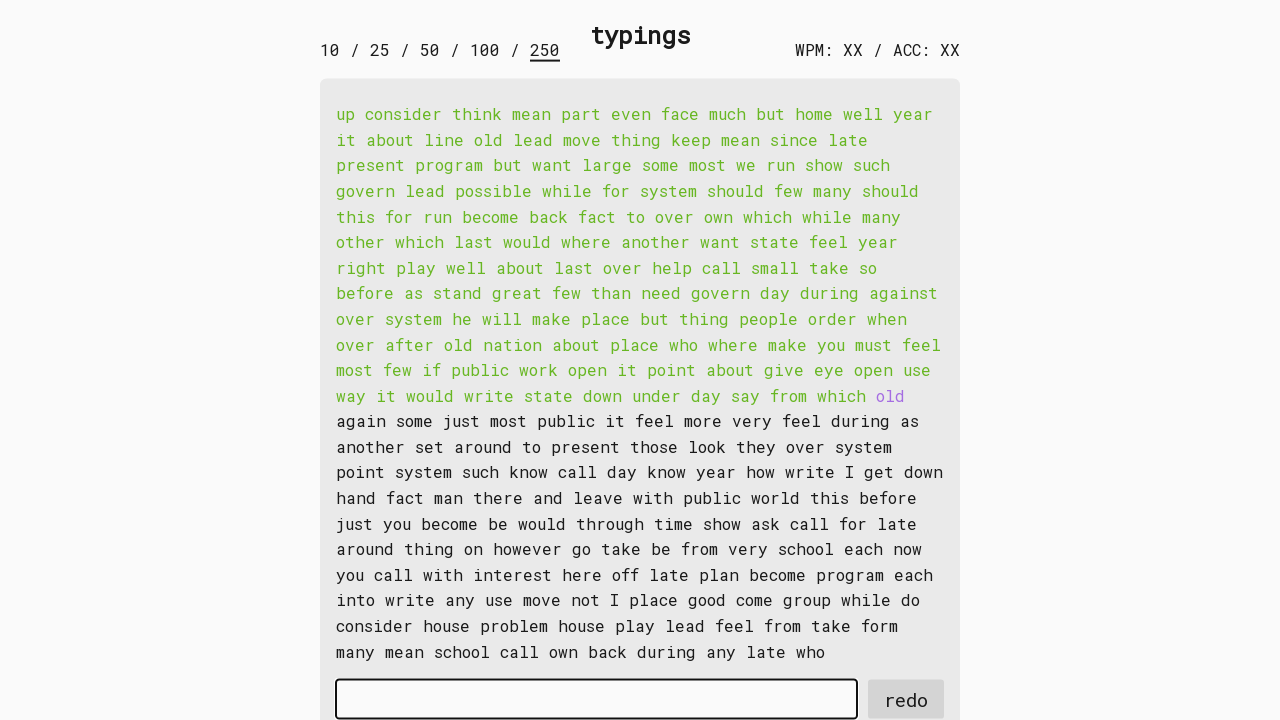

Typed word 136: 'old ' into input field on #input-field
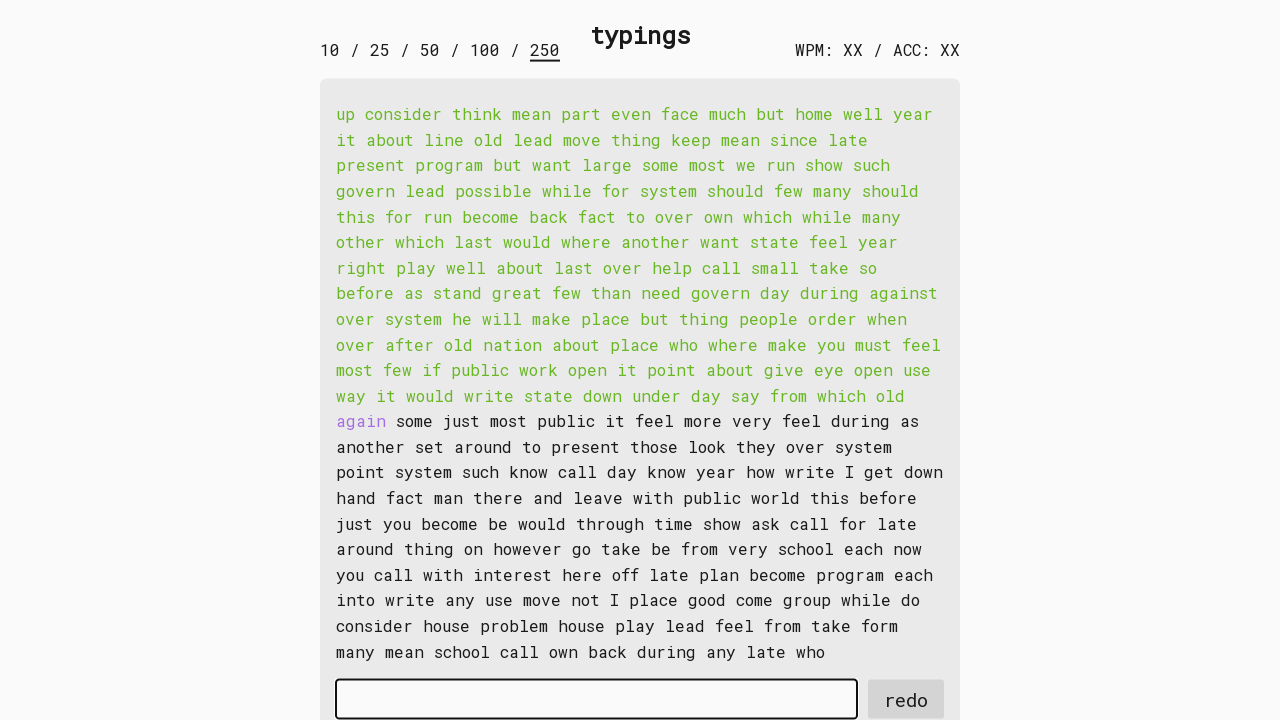

Retrieved word 137: 'again '
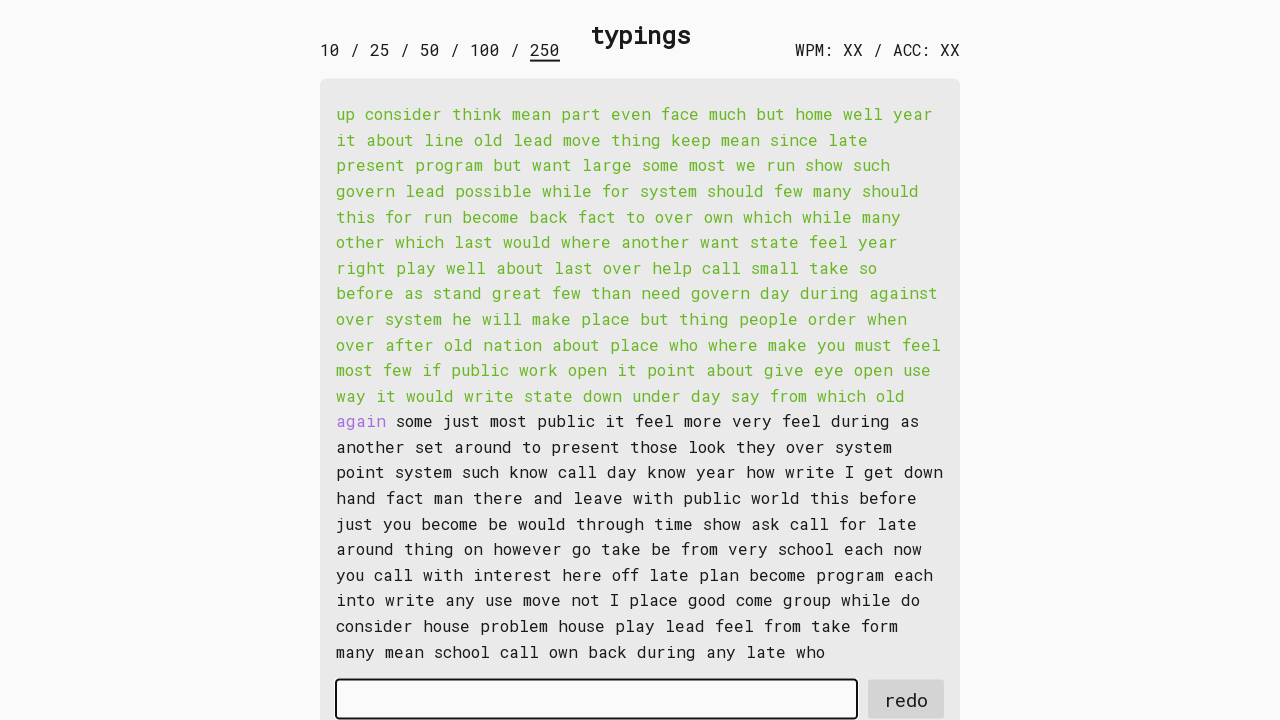

Typed word 137: 'again ' into input field on #input-field
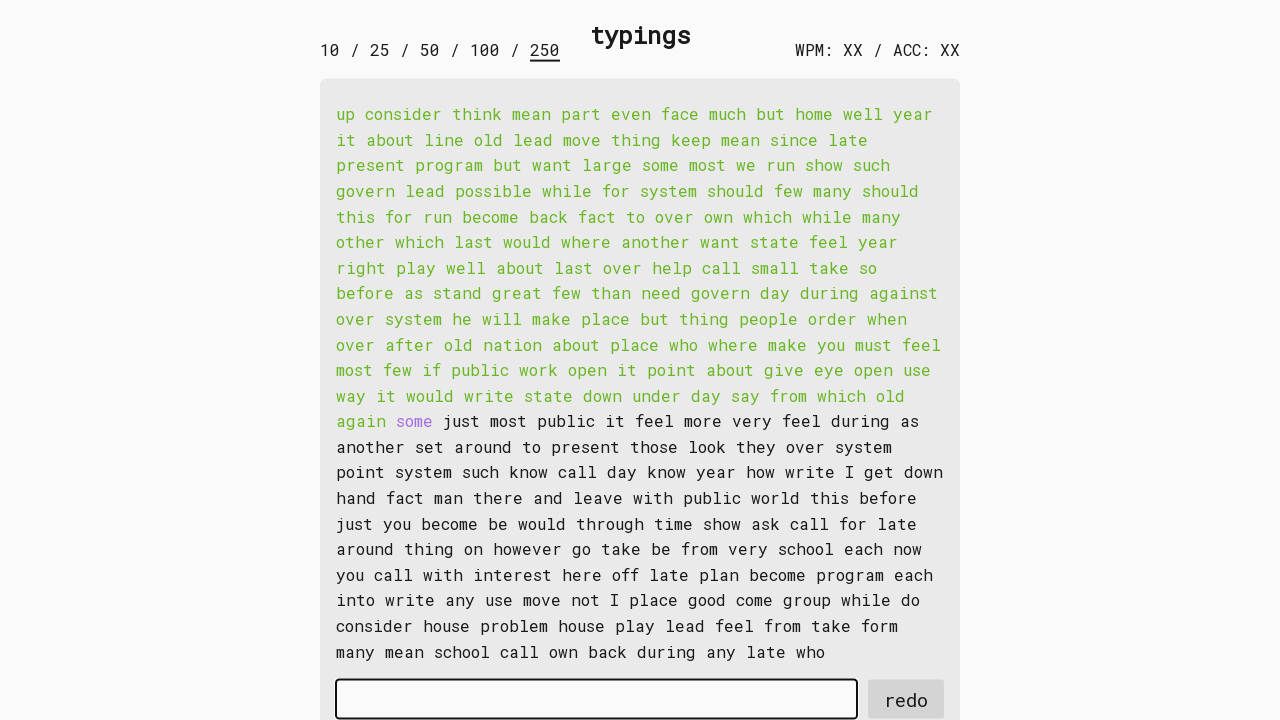

Retrieved word 138: 'some '
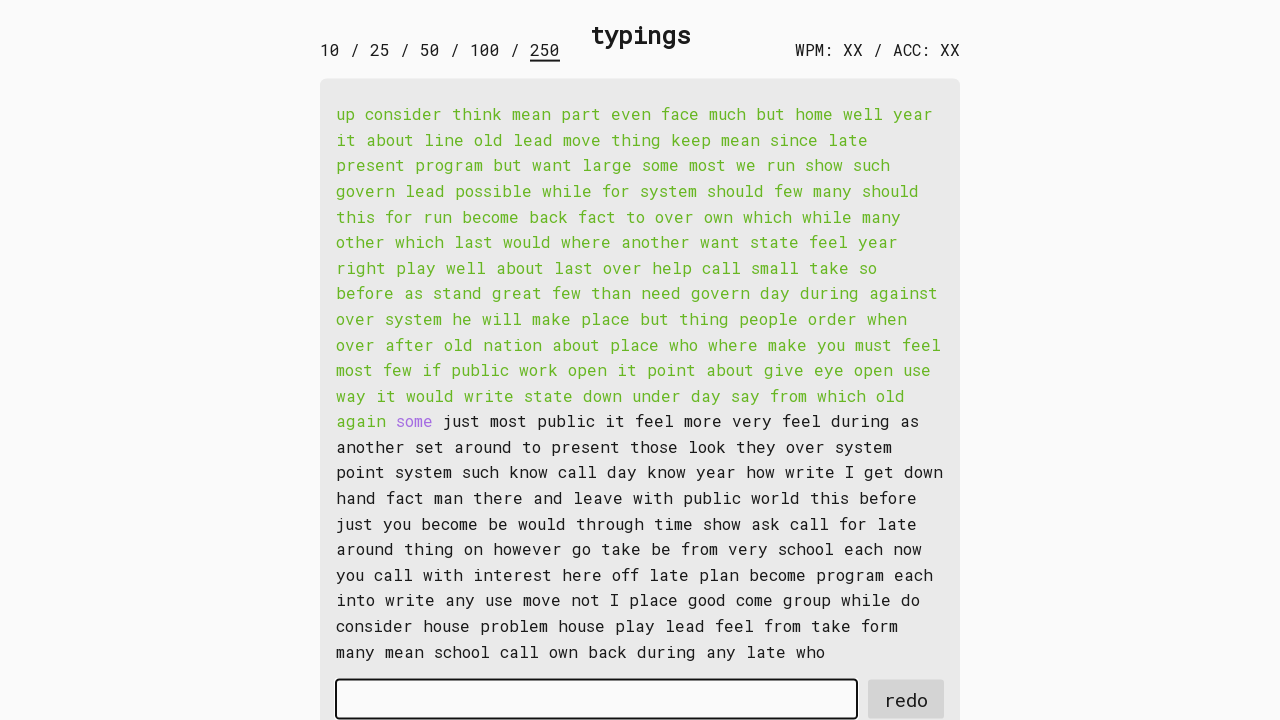

Typed word 138: 'some ' into input field on #input-field
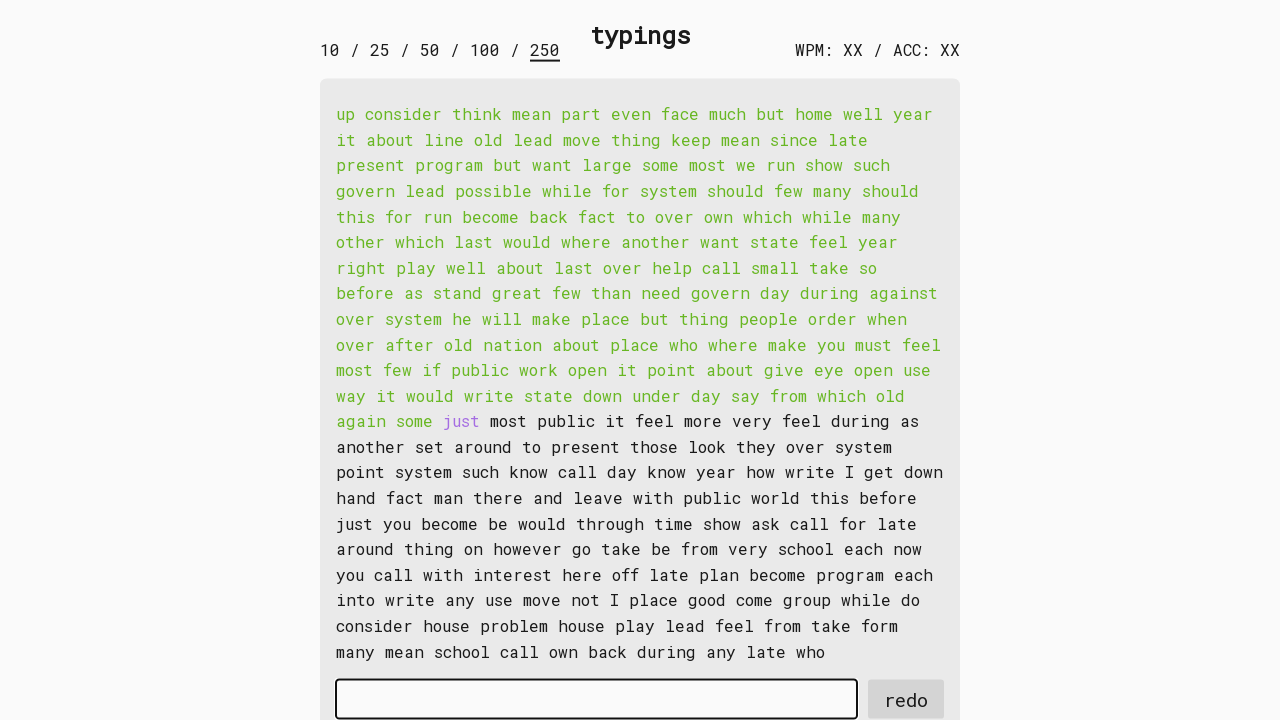

Retrieved word 139: 'just '
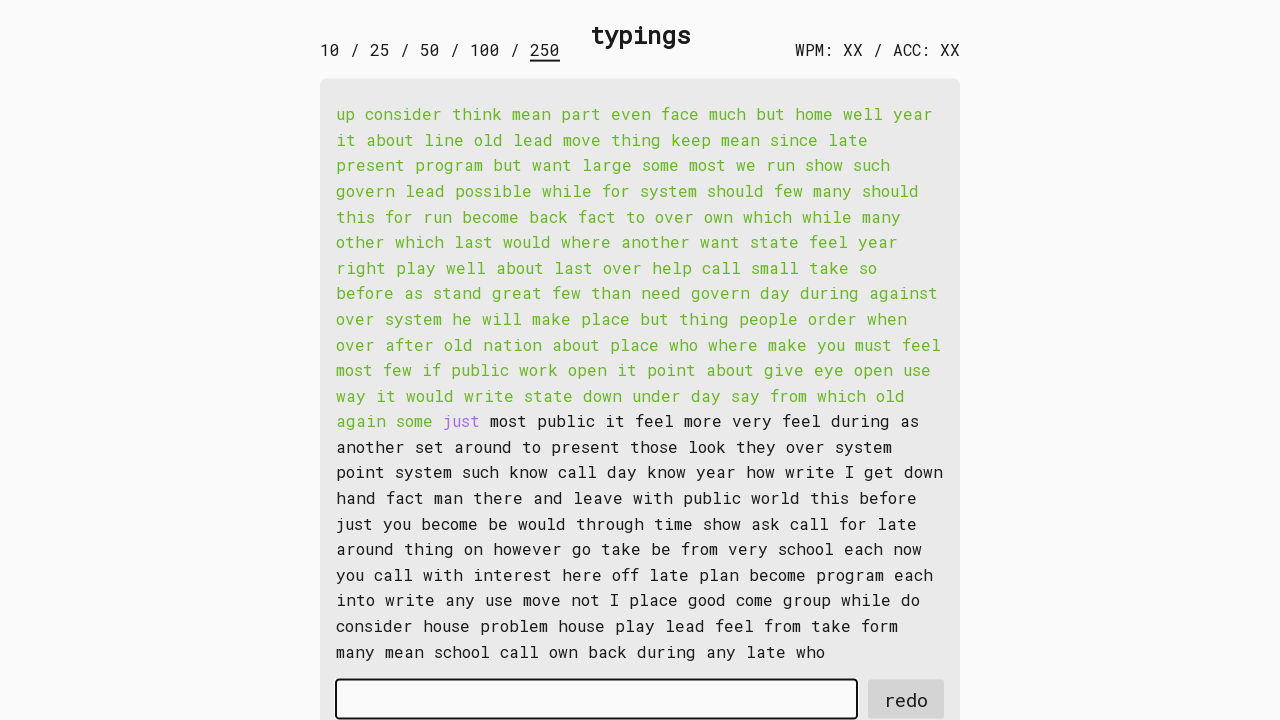

Typed word 139: 'just ' into input field on #input-field
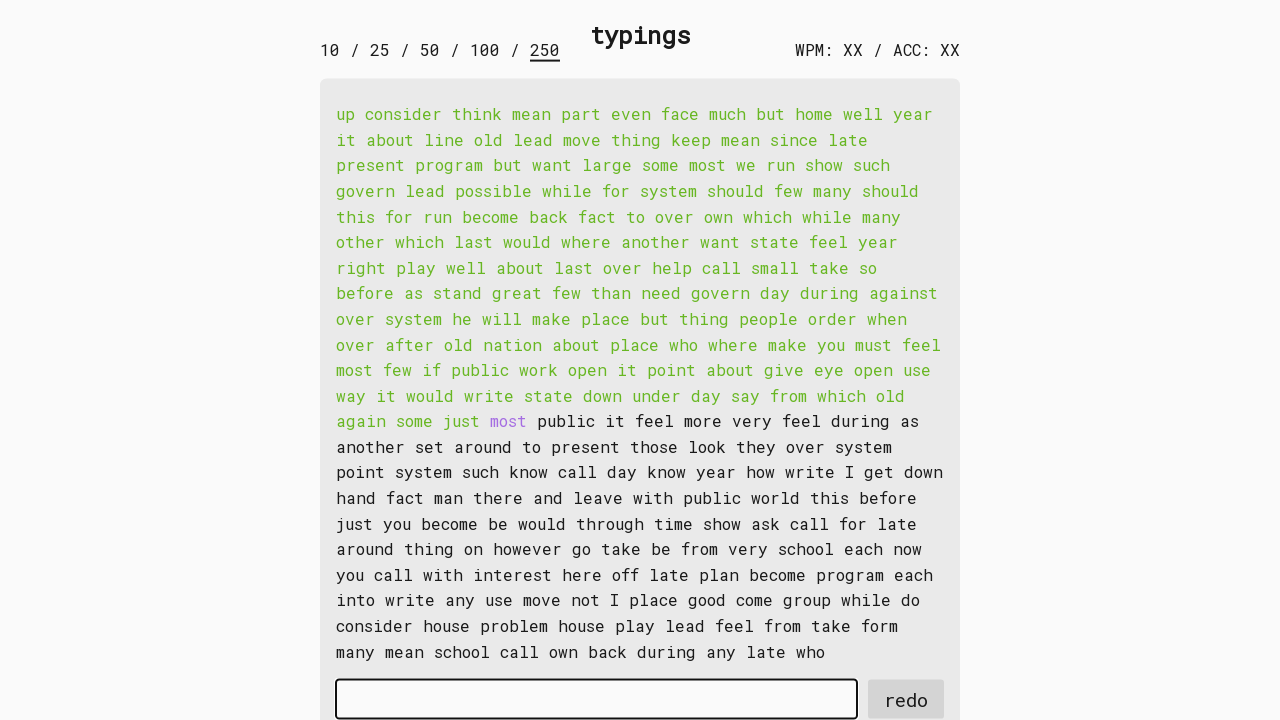

Retrieved word 140: 'most '
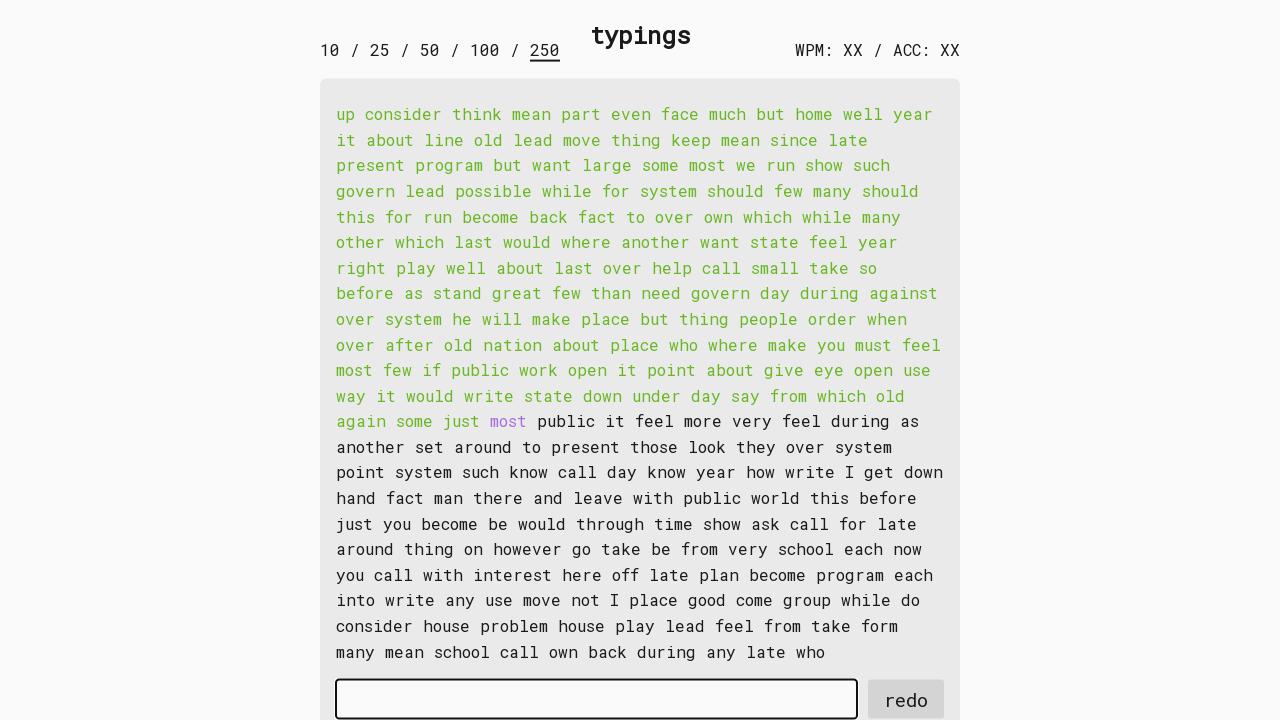

Typed word 140: 'most ' into input field on #input-field
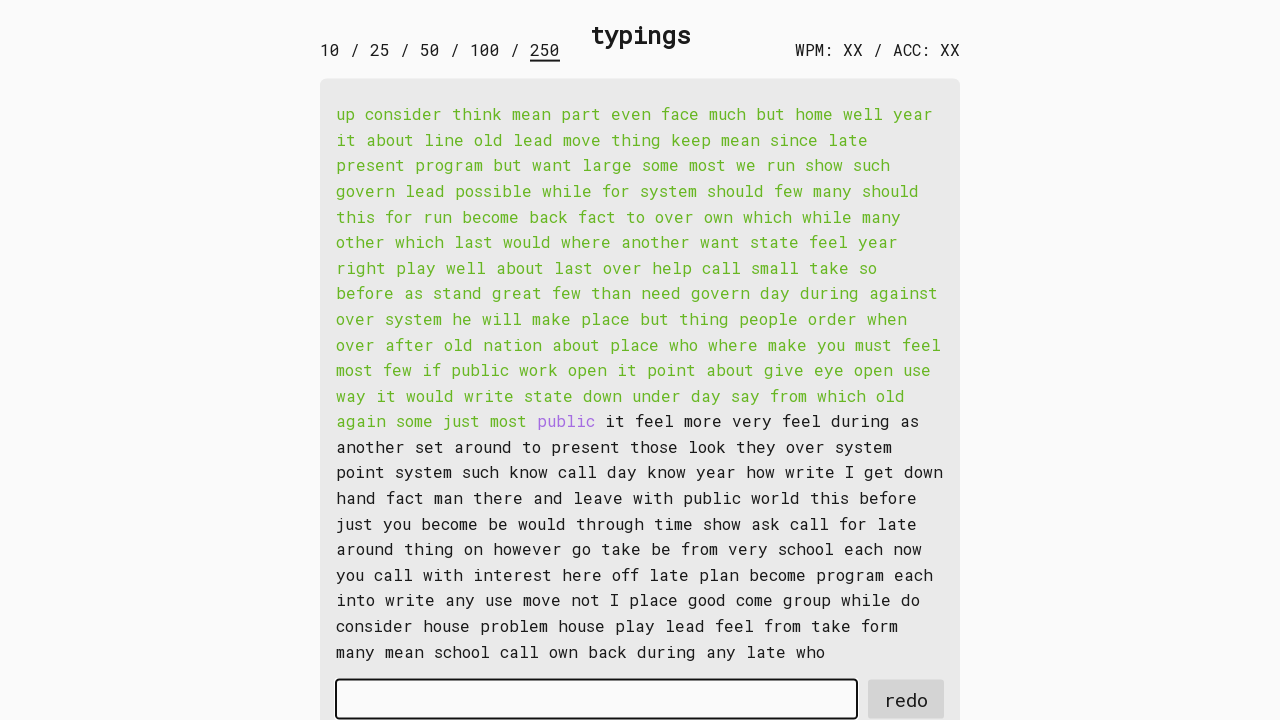

Retrieved word 141: 'public '
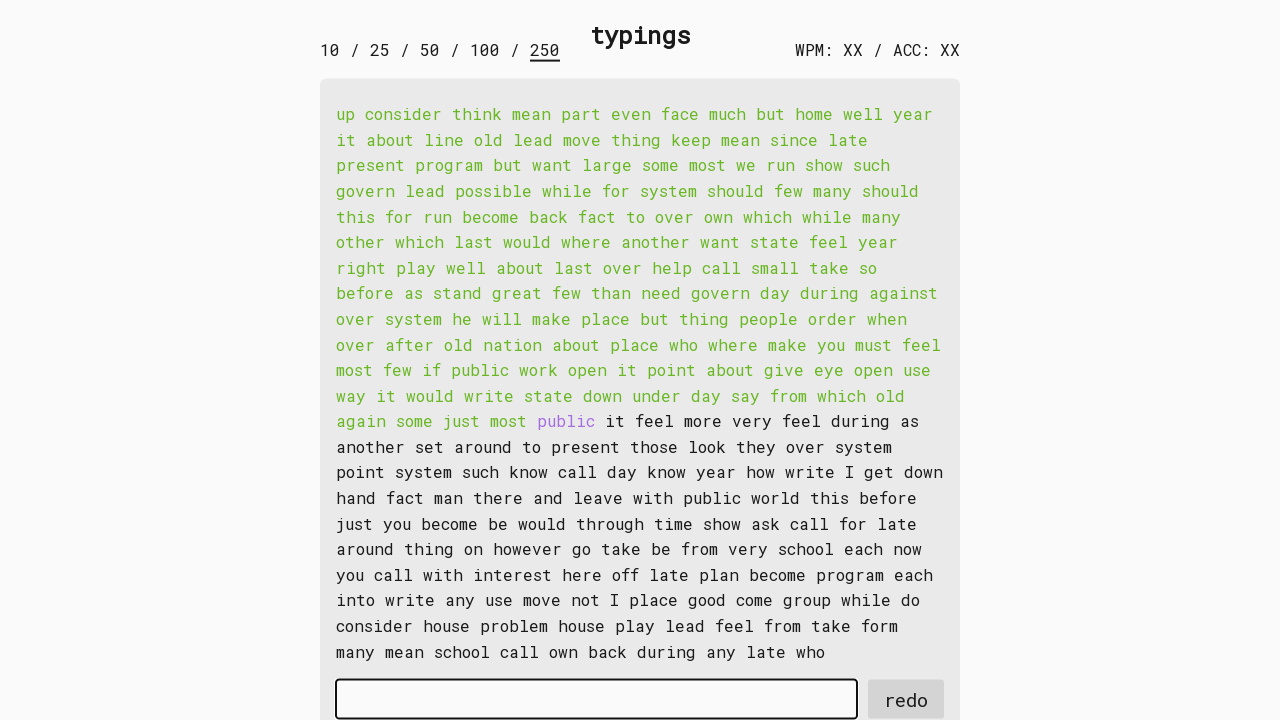

Typed word 141: 'public ' into input field on #input-field
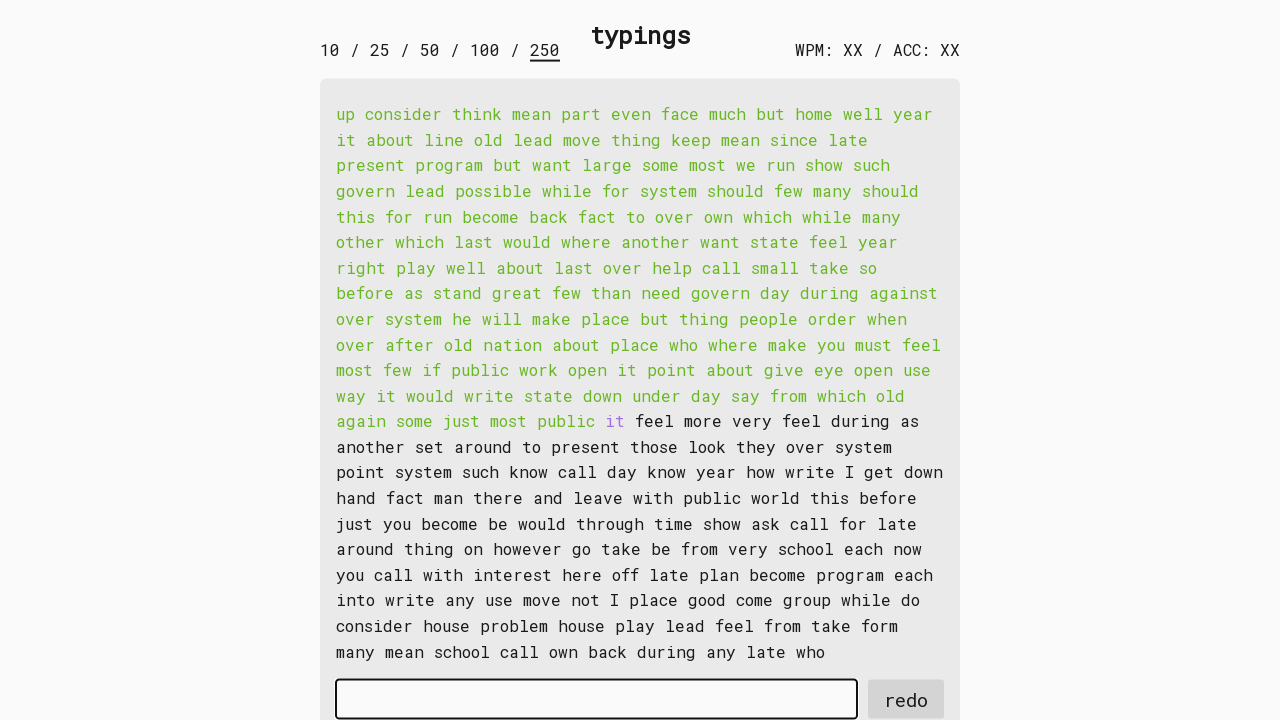

Retrieved word 142: 'it '
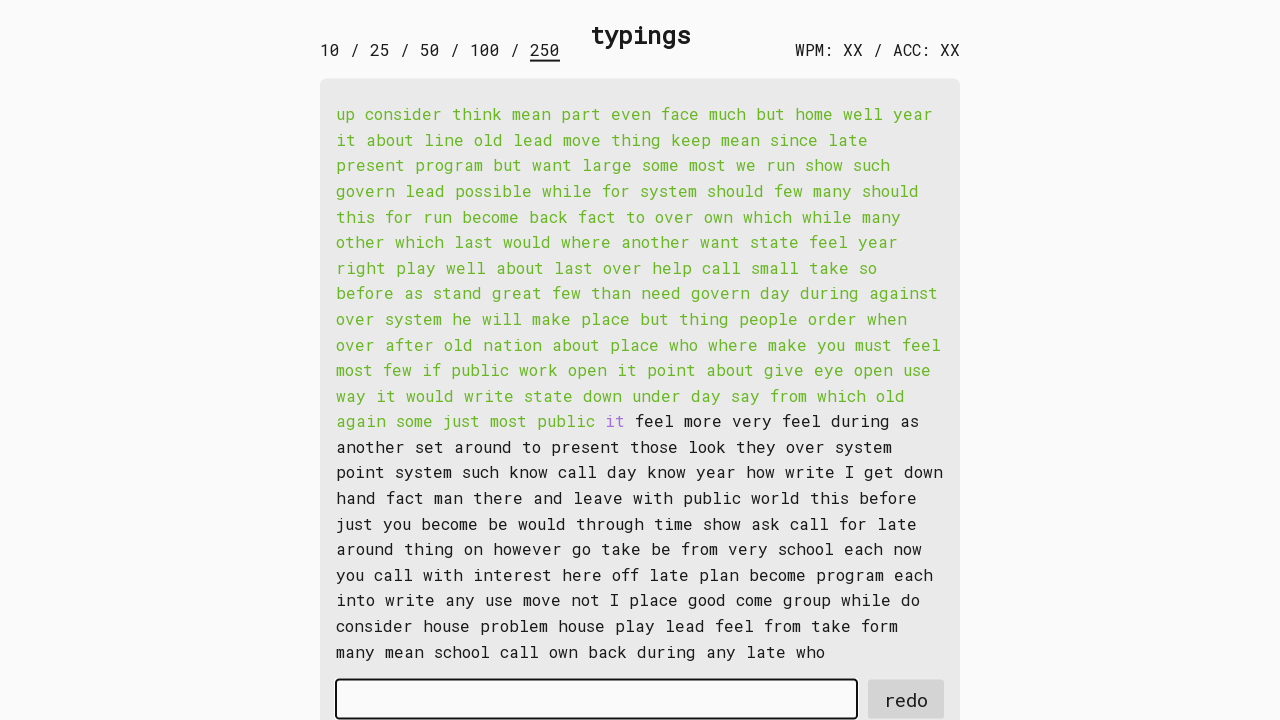

Typed word 142: 'it ' into input field on #input-field
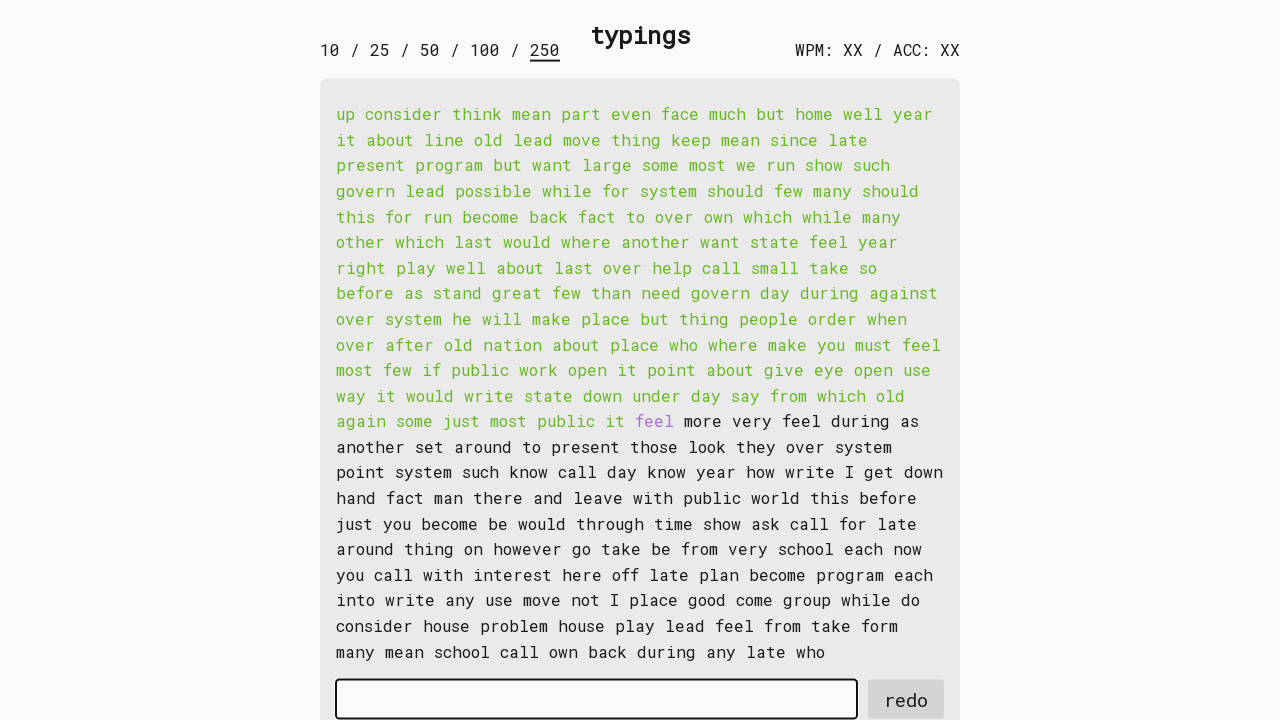

Retrieved word 143: 'feel '
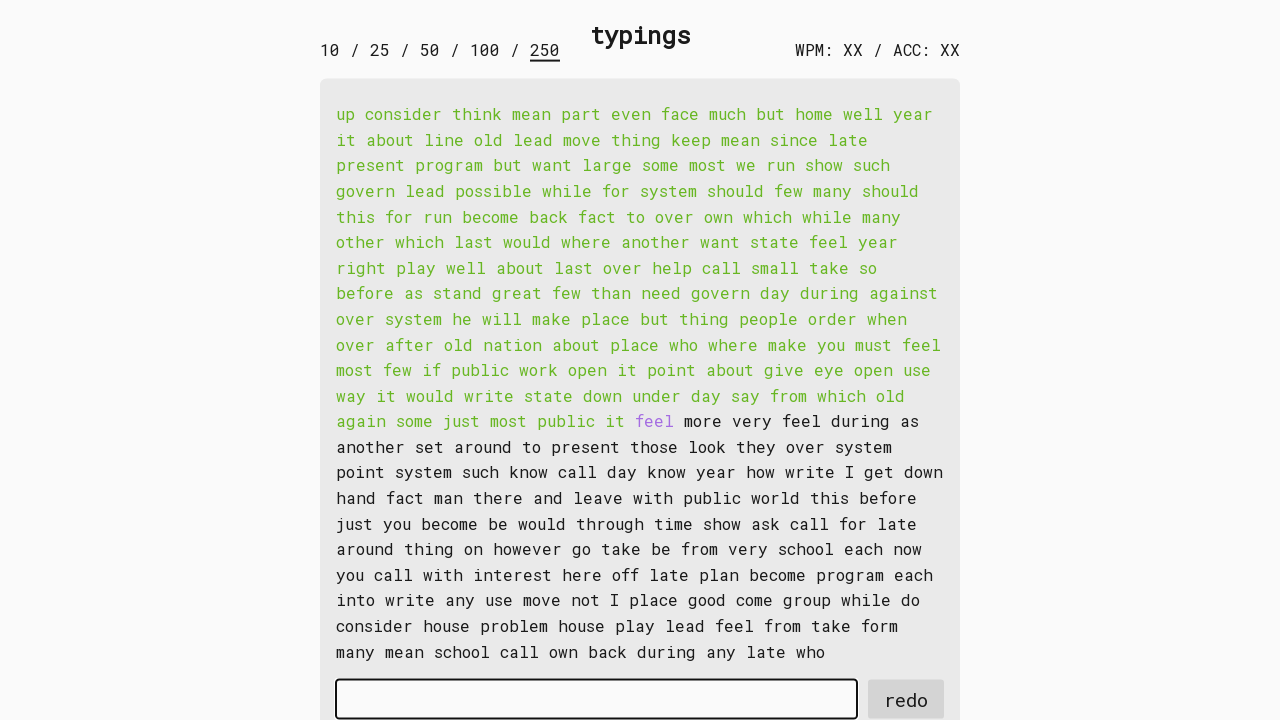

Typed word 143: 'feel ' into input field on #input-field
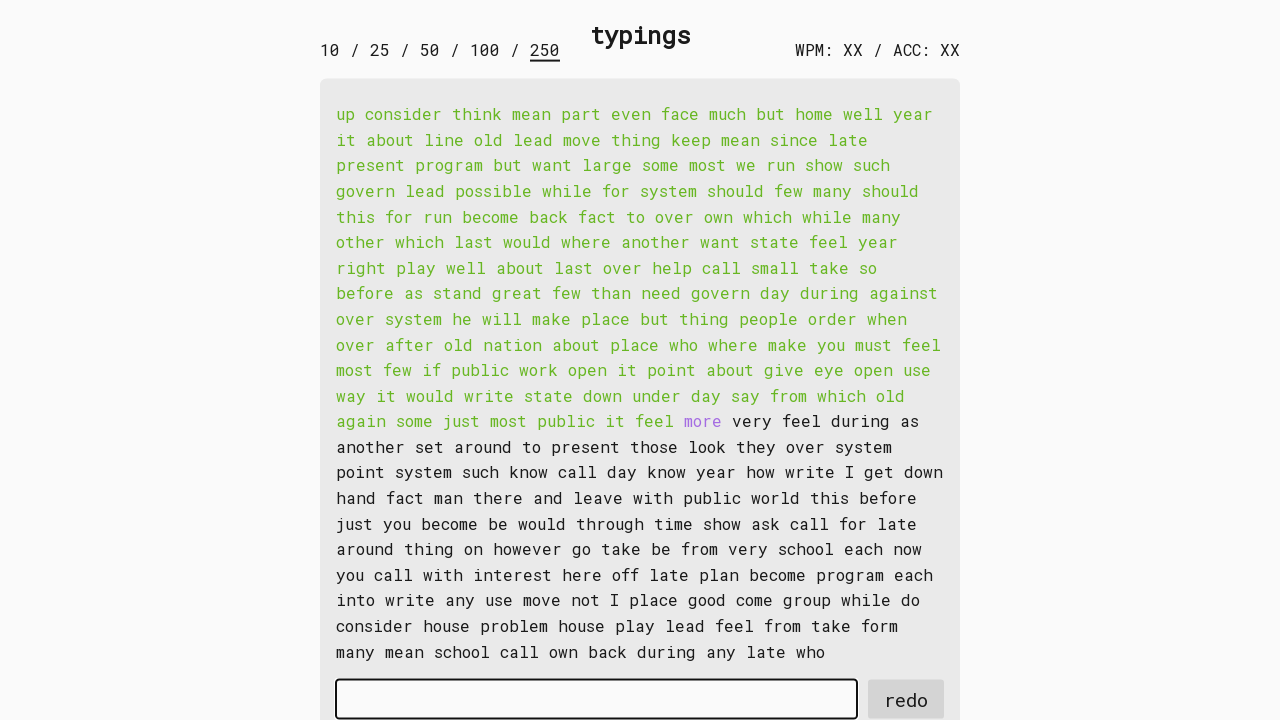

Retrieved word 144: 'more '
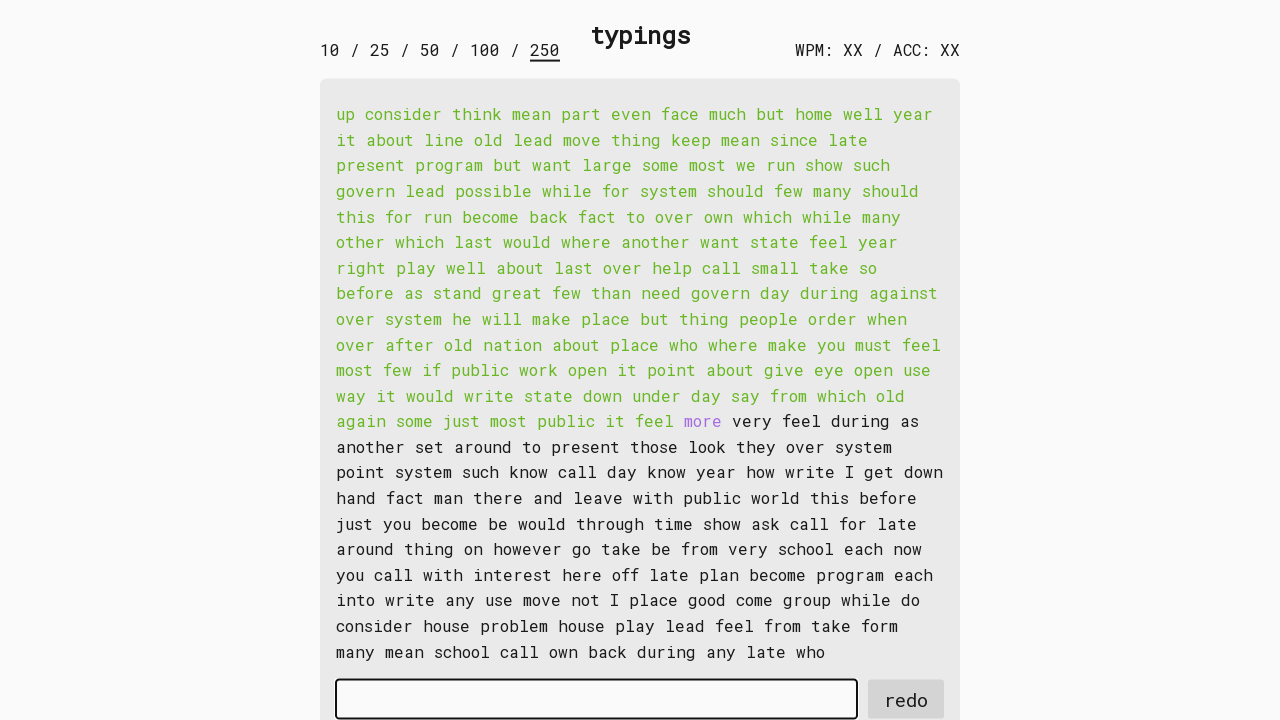

Typed word 144: 'more ' into input field on #input-field
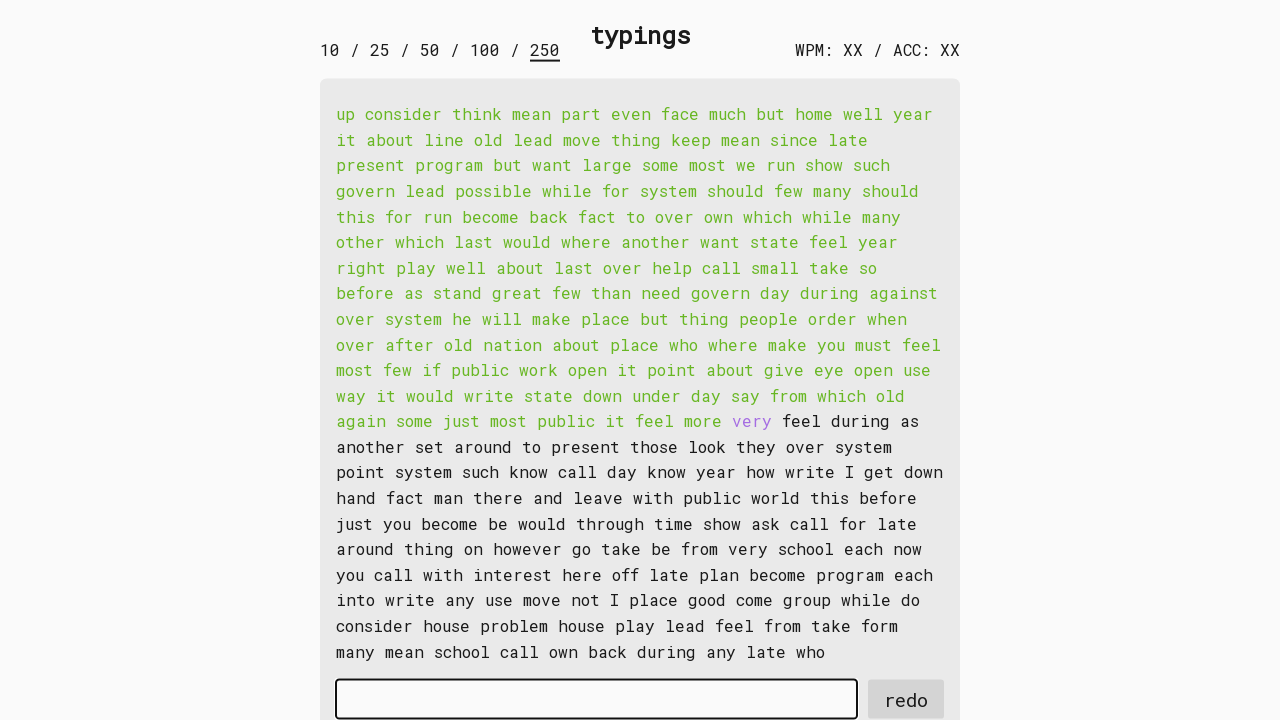

Retrieved word 145: 'very '
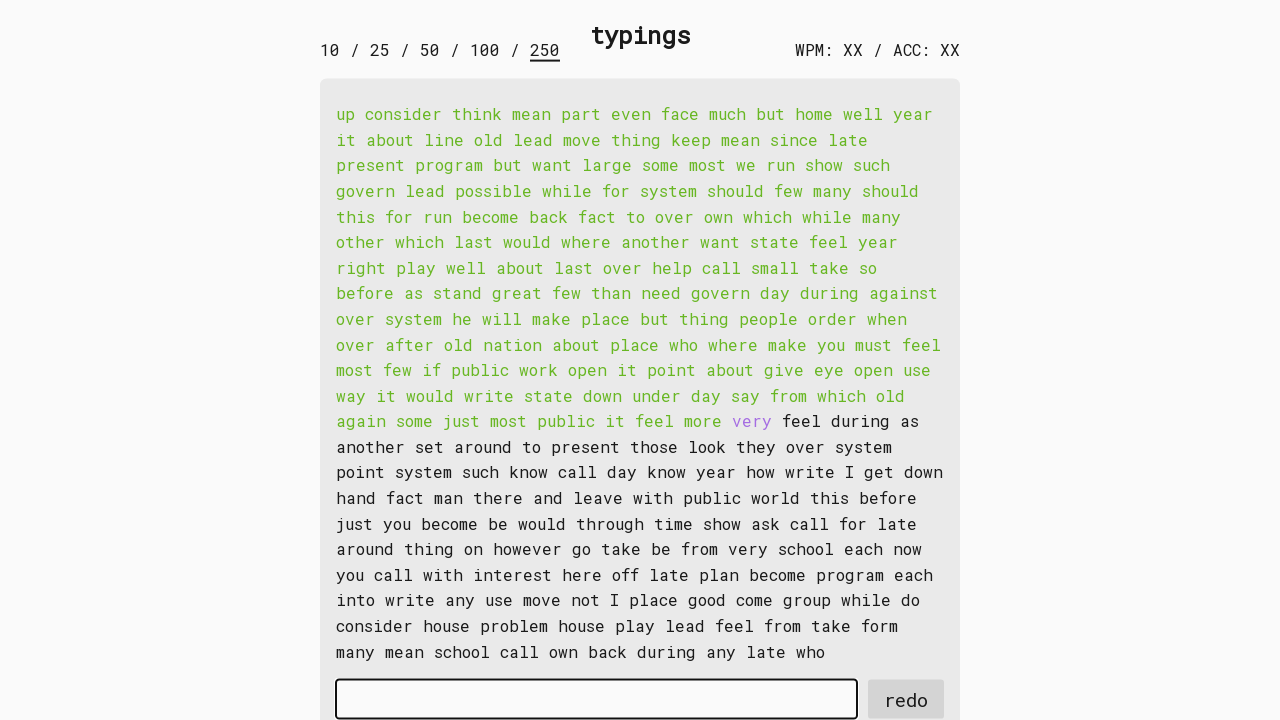

Typed word 145: 'very ' into input field on #input-field
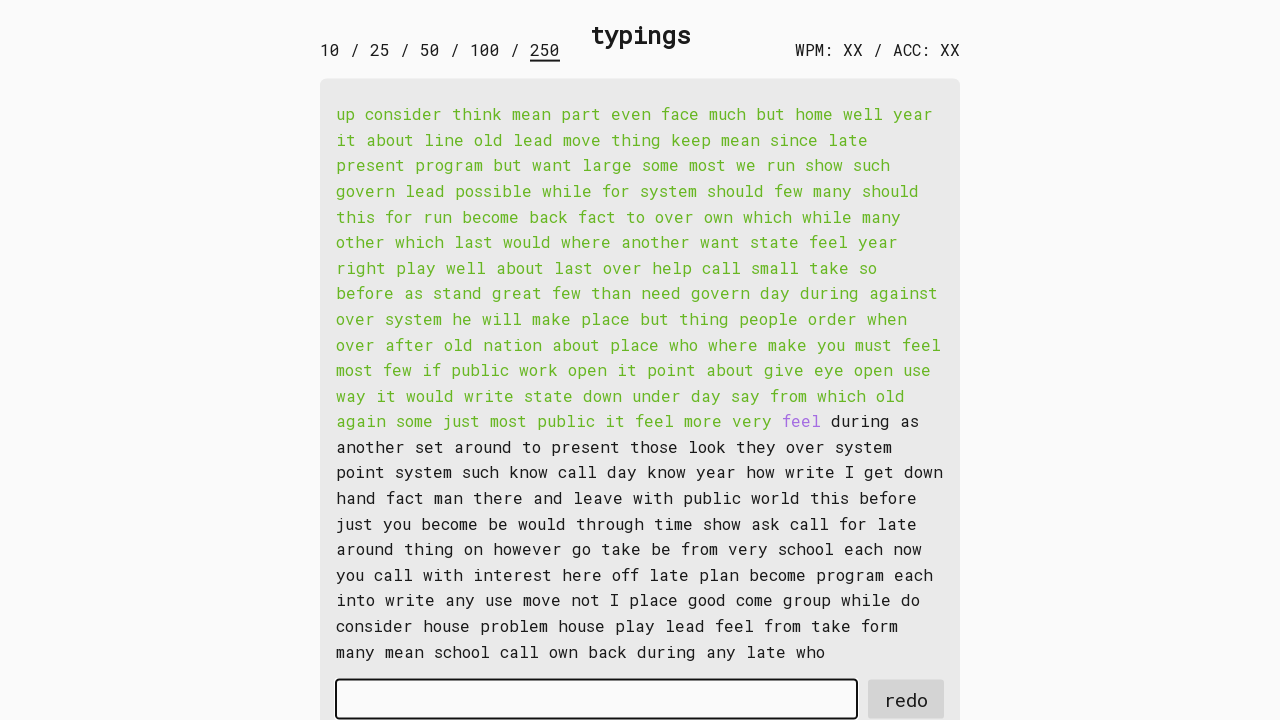

Retrieved word 146: 'feel '
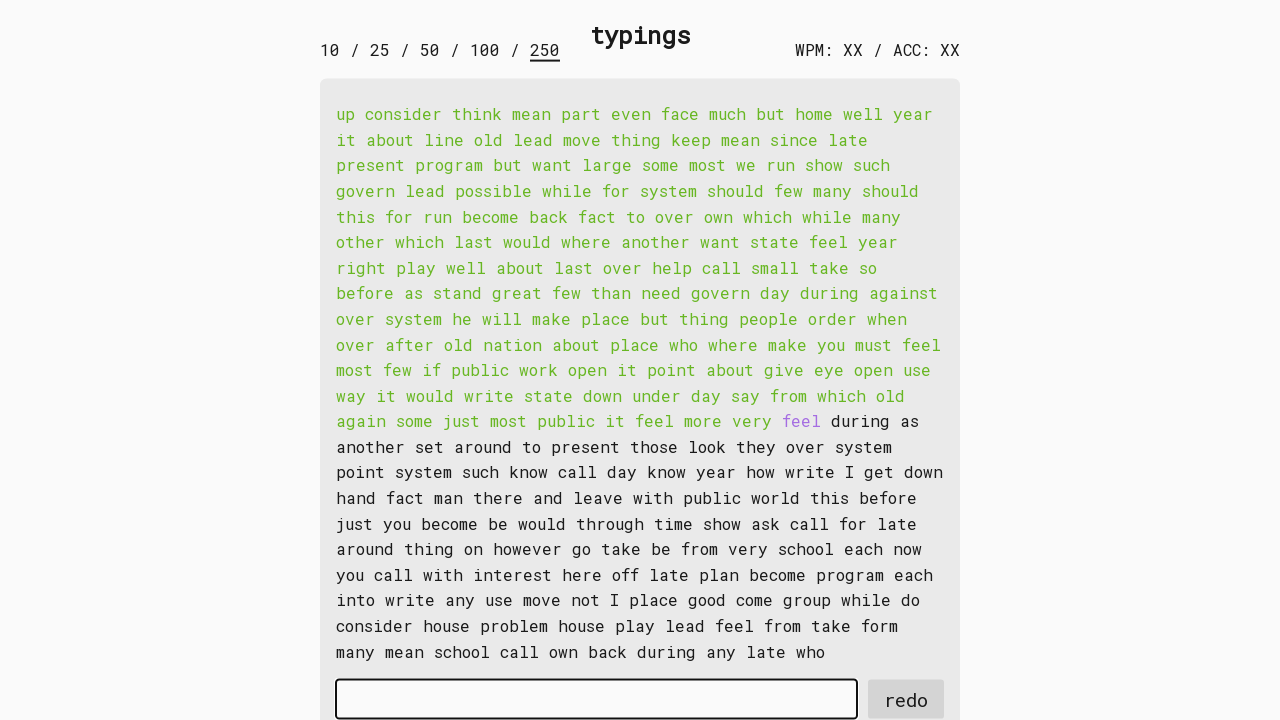

Typed word 146: 'feel ' into input field on #input-field
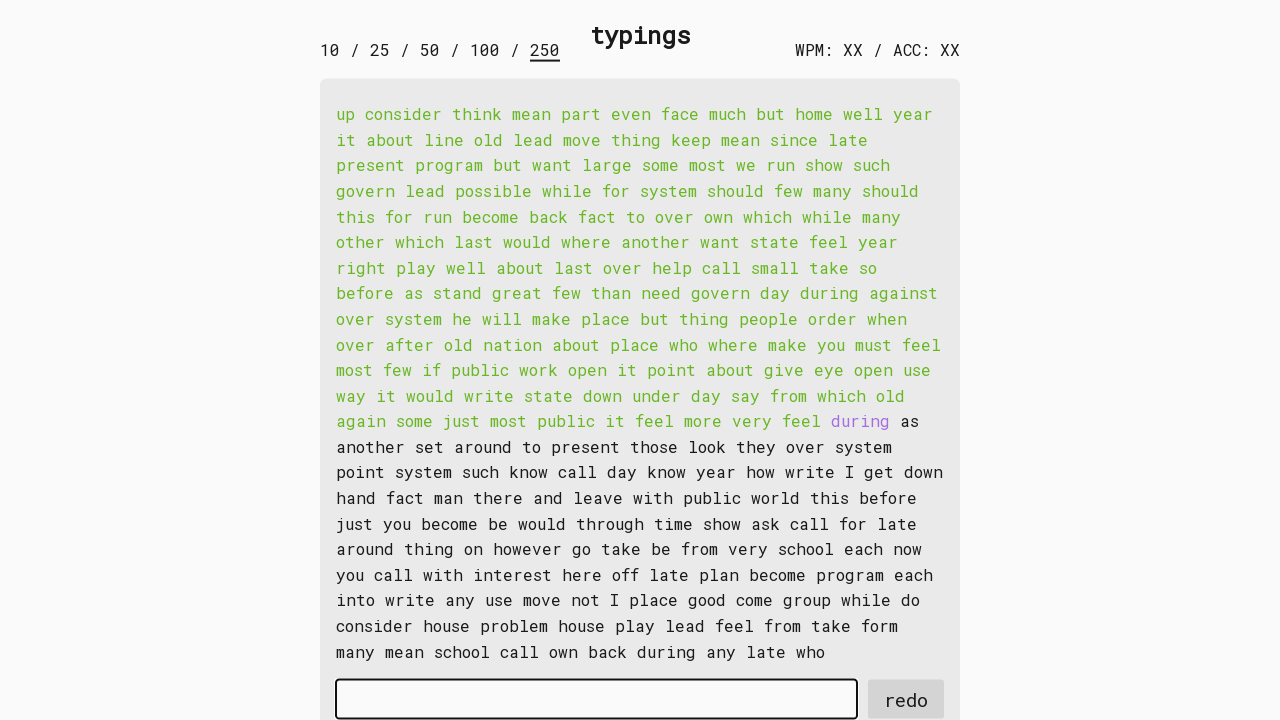

Retrieved word 147: 'during '
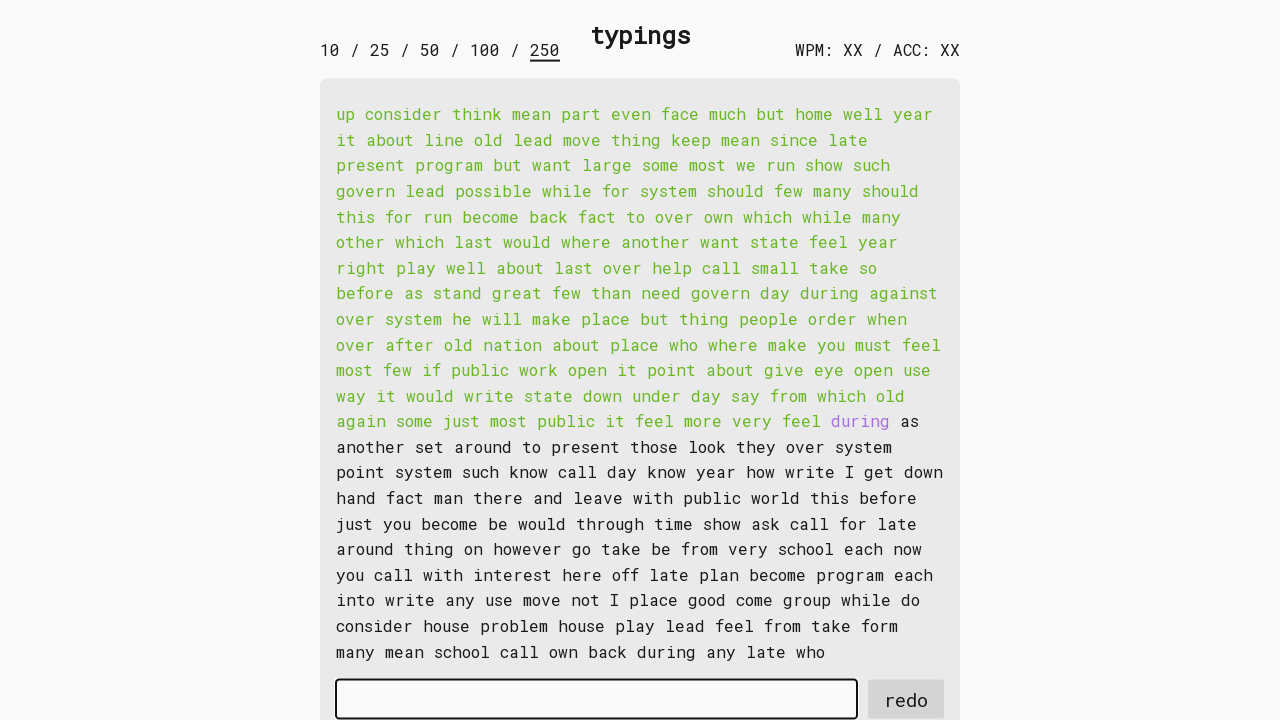

Typed word 147: 'during ' into input field on #input-field
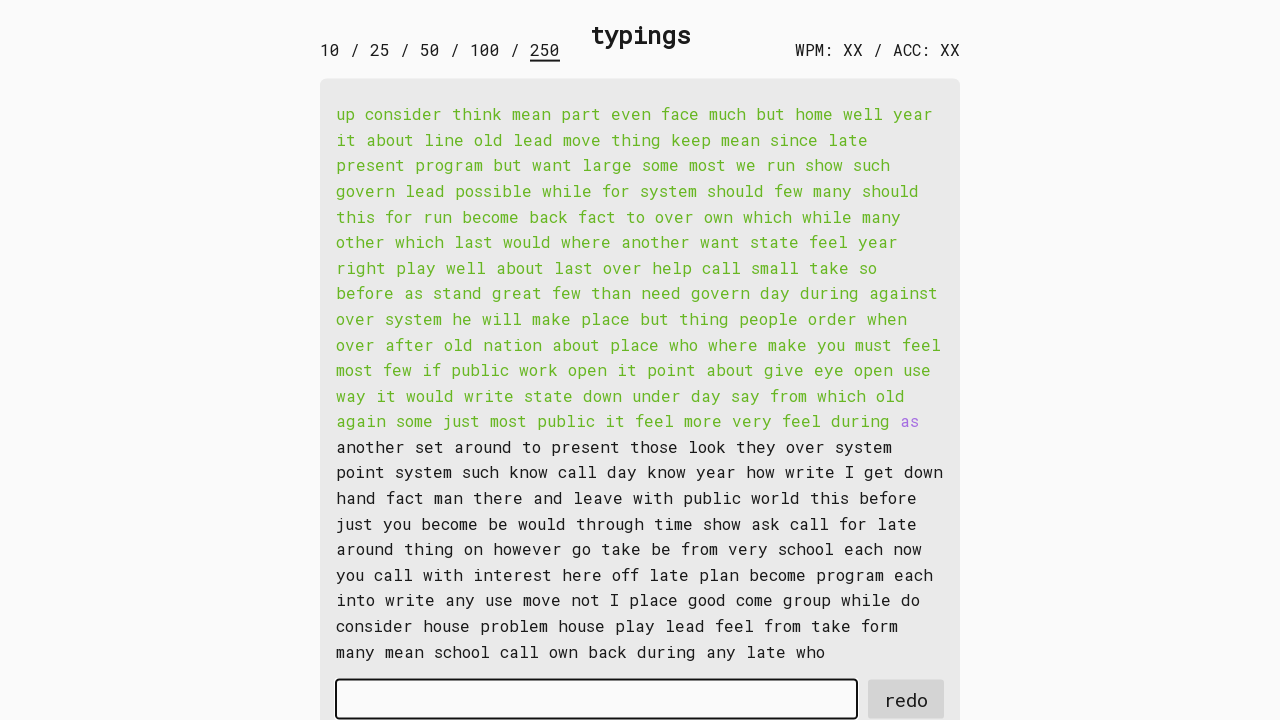

Retrieved word 148: 'as '
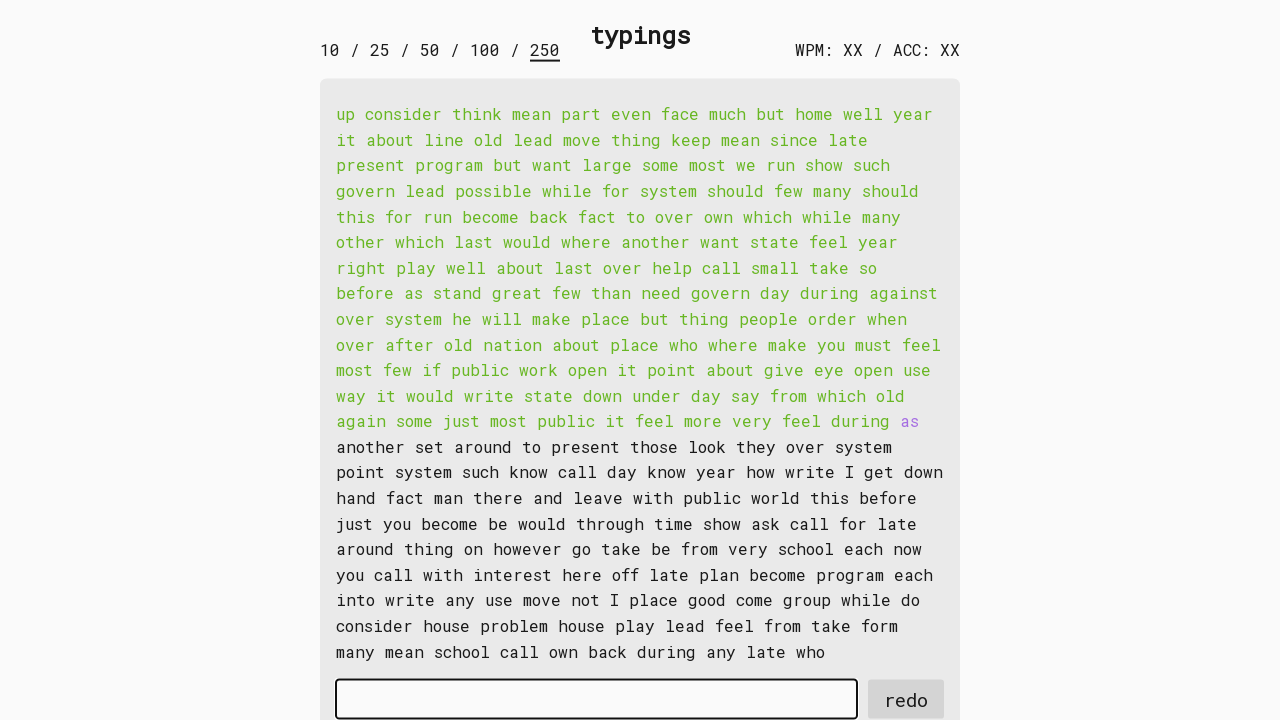

Typed word 148: 'as ' into input field on #input-field
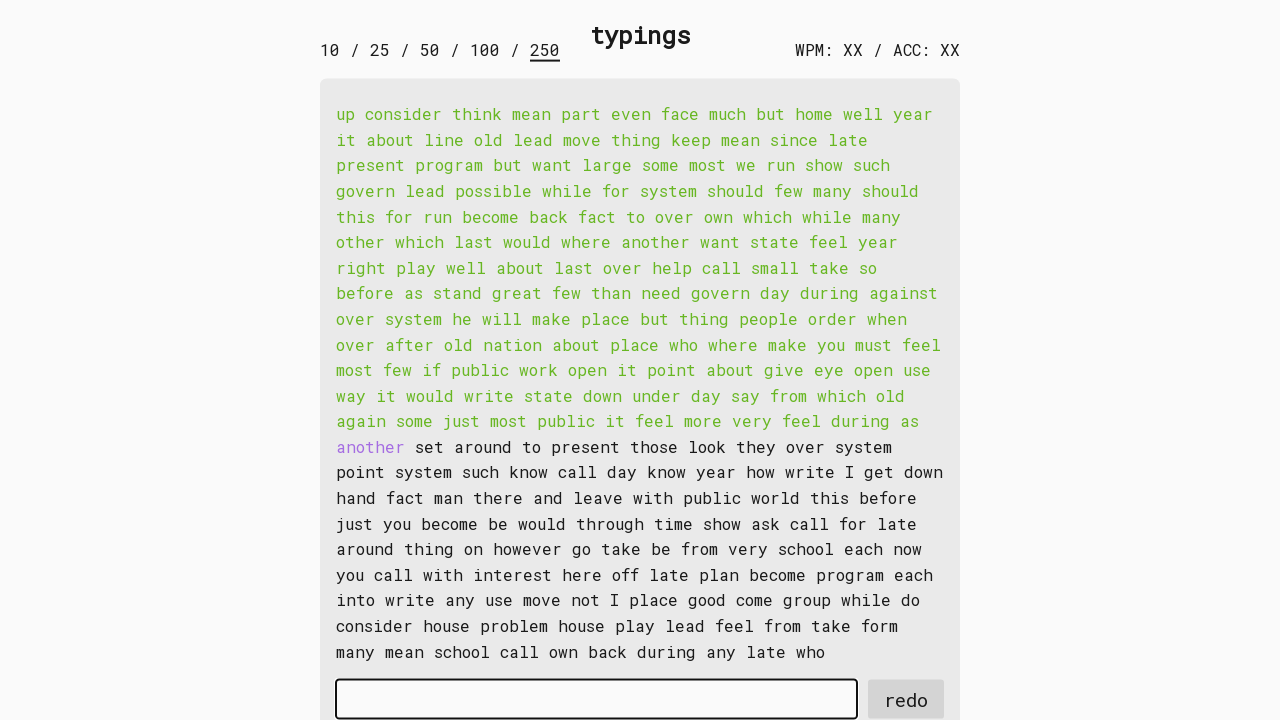

Retrieved word 149: 'another '
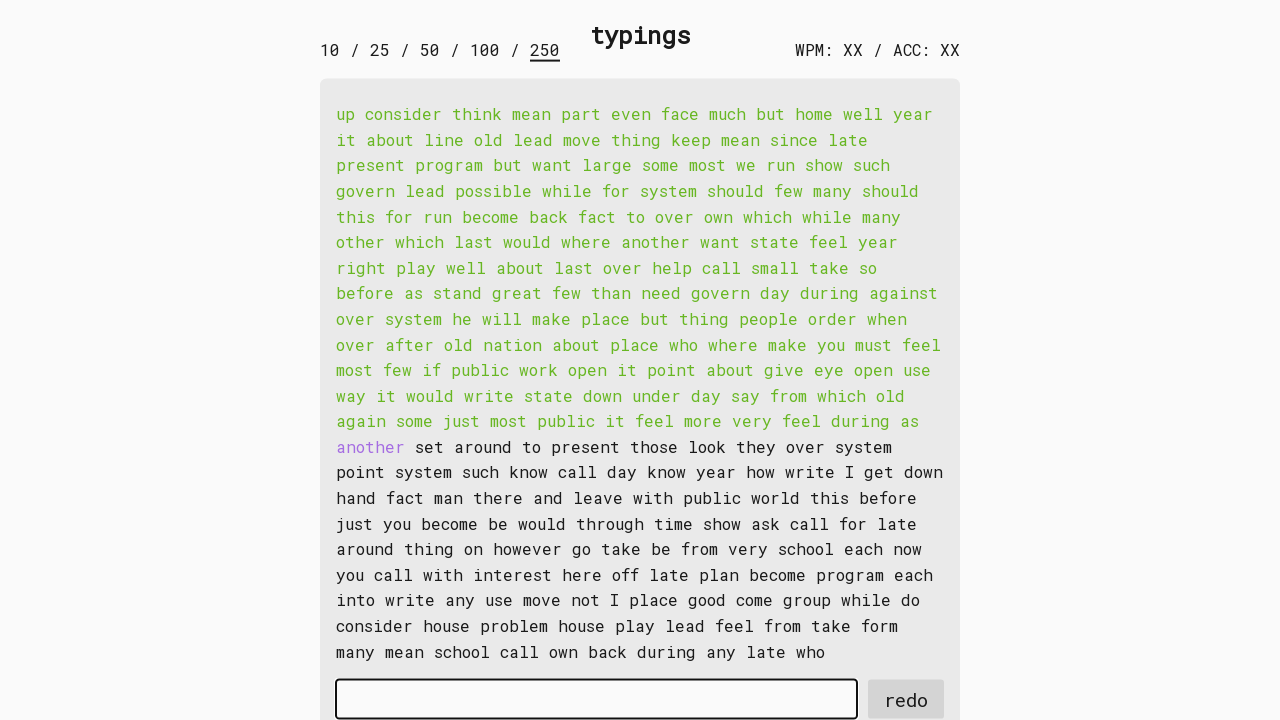

Typed word 149: 'another ' into input field on #input-field
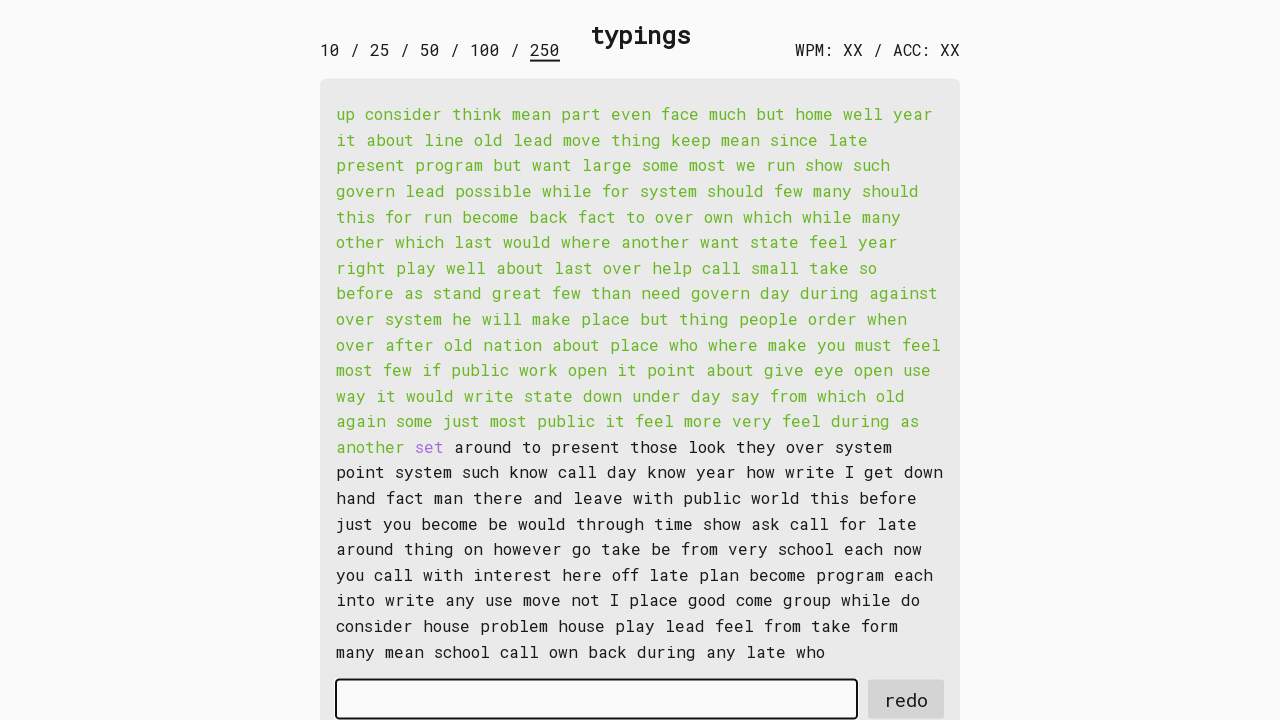

Retrieved word 150: 'set '
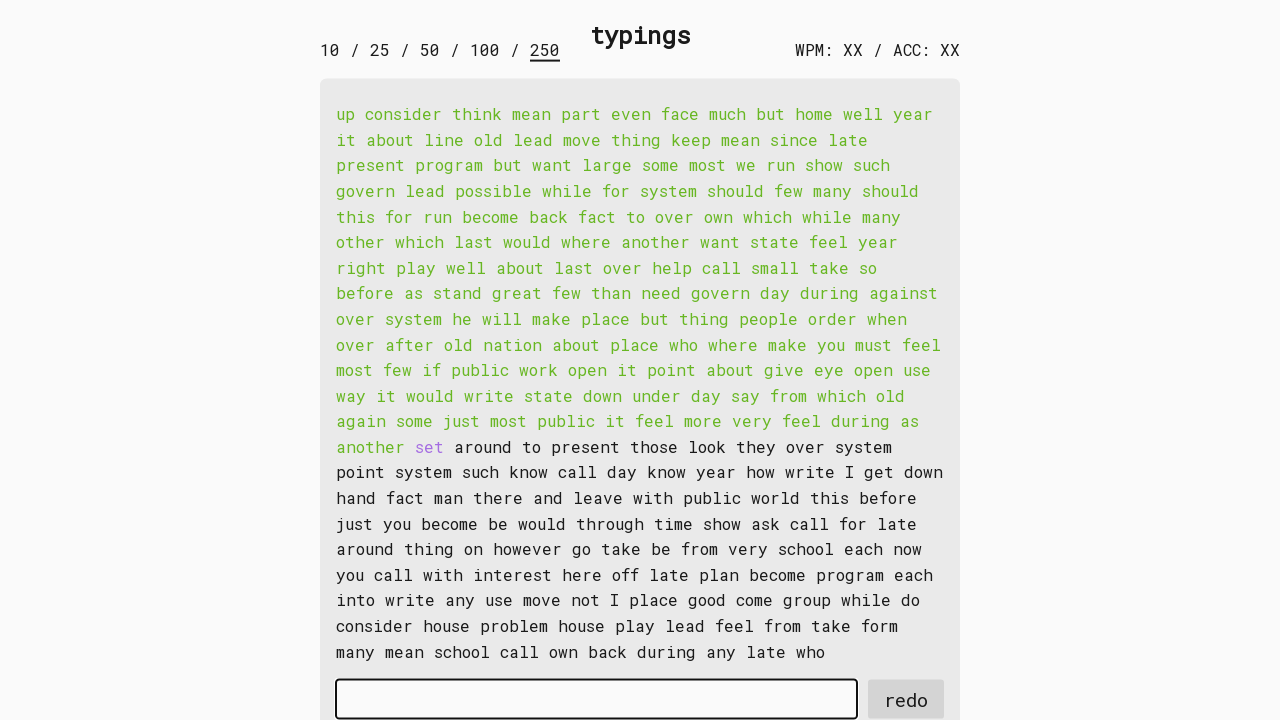

Typed word 150: 'set ' into input field on #input-field
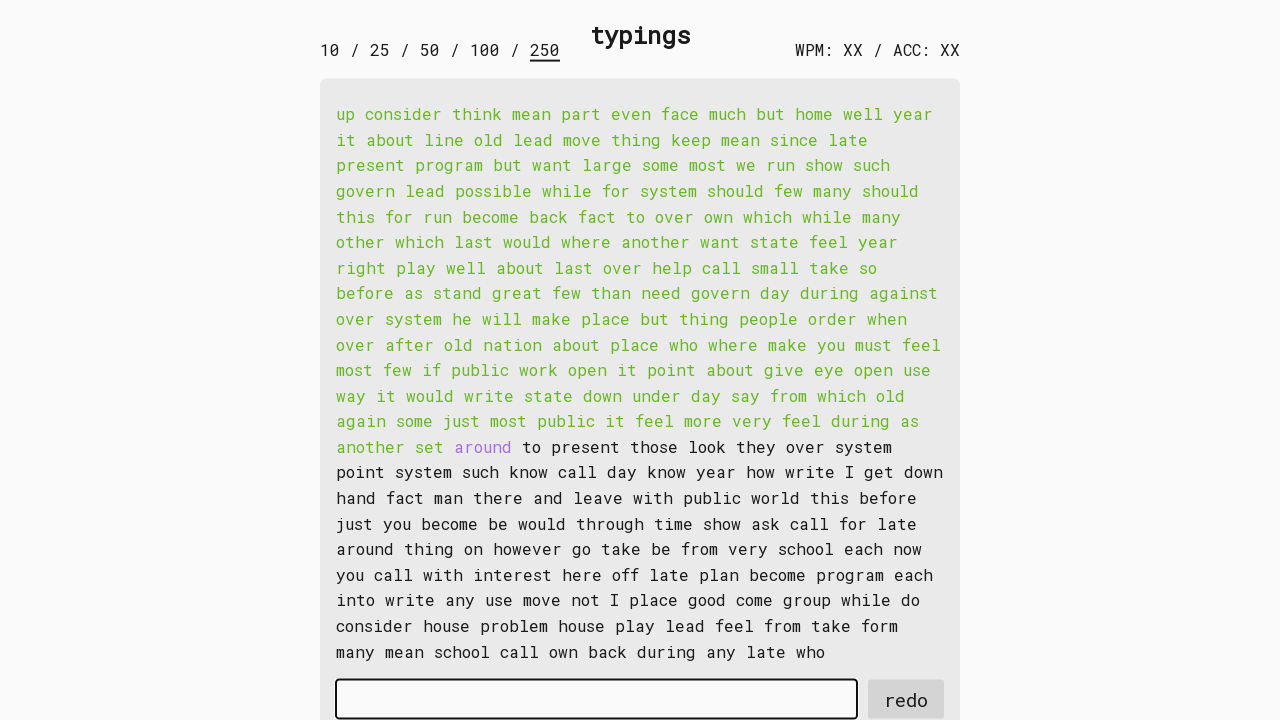

Retrieved word 151: 'around '
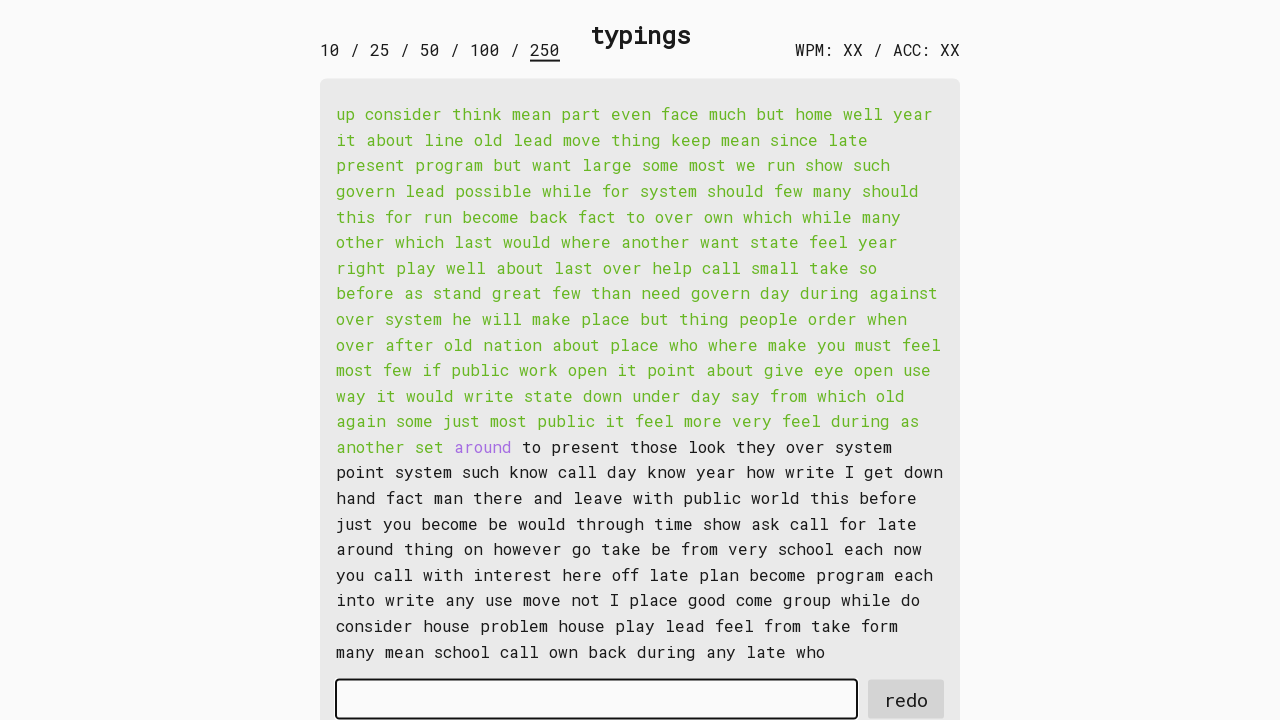

Typed word 151: 'around ' into input field on #input-field
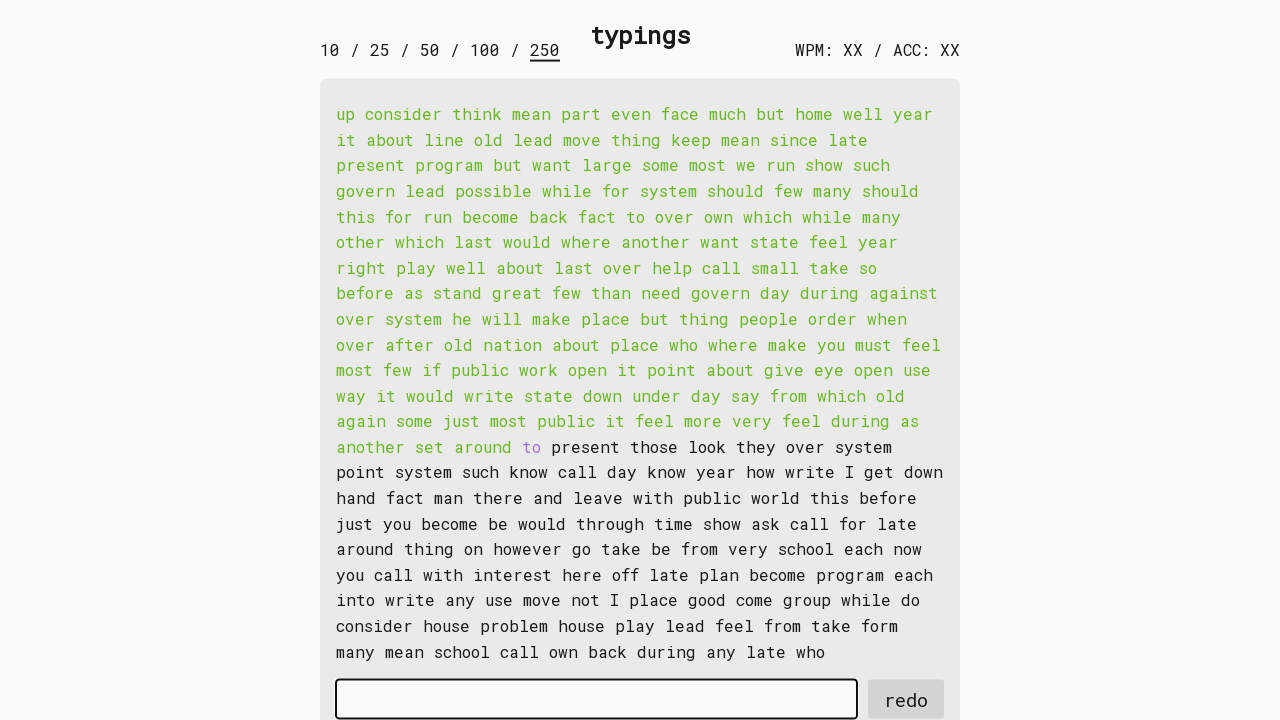

Retrieved word 152: 'to '
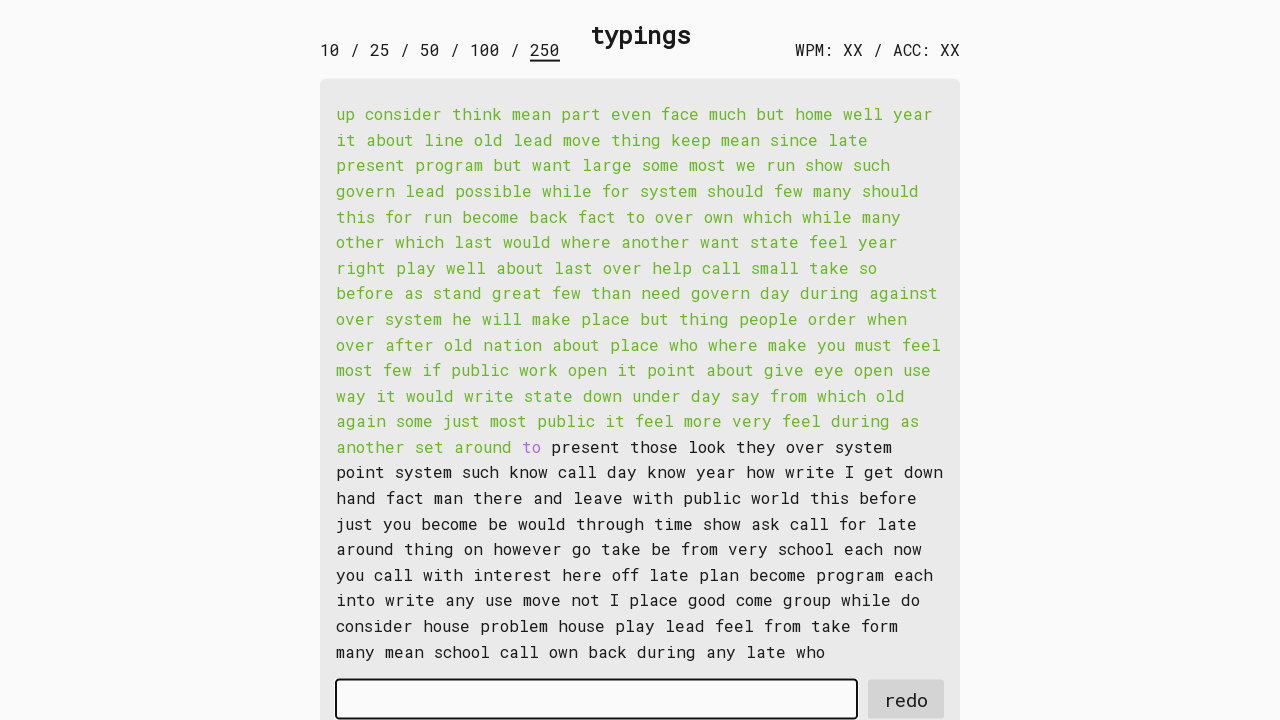

Typed word 152: 'to ' into input field on #input-field
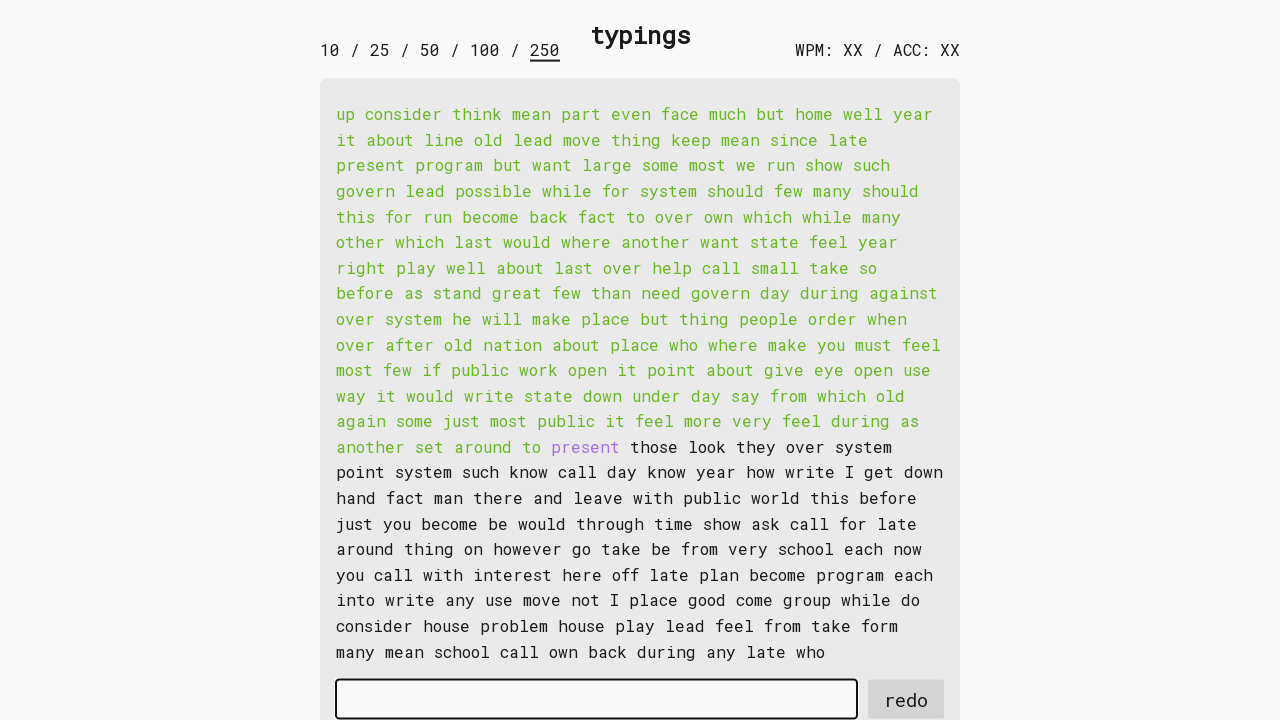

Retrieved word 153: 'present '
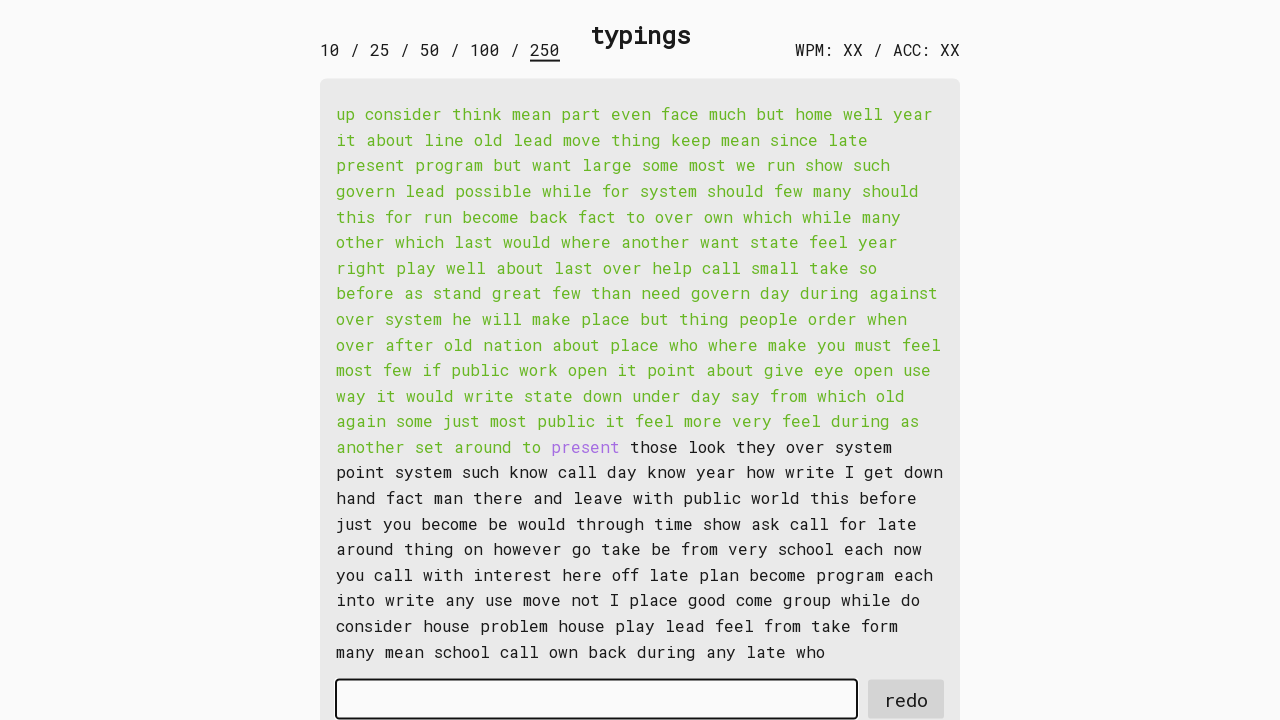

Typed word 153: 'present ' into input field on #input-field
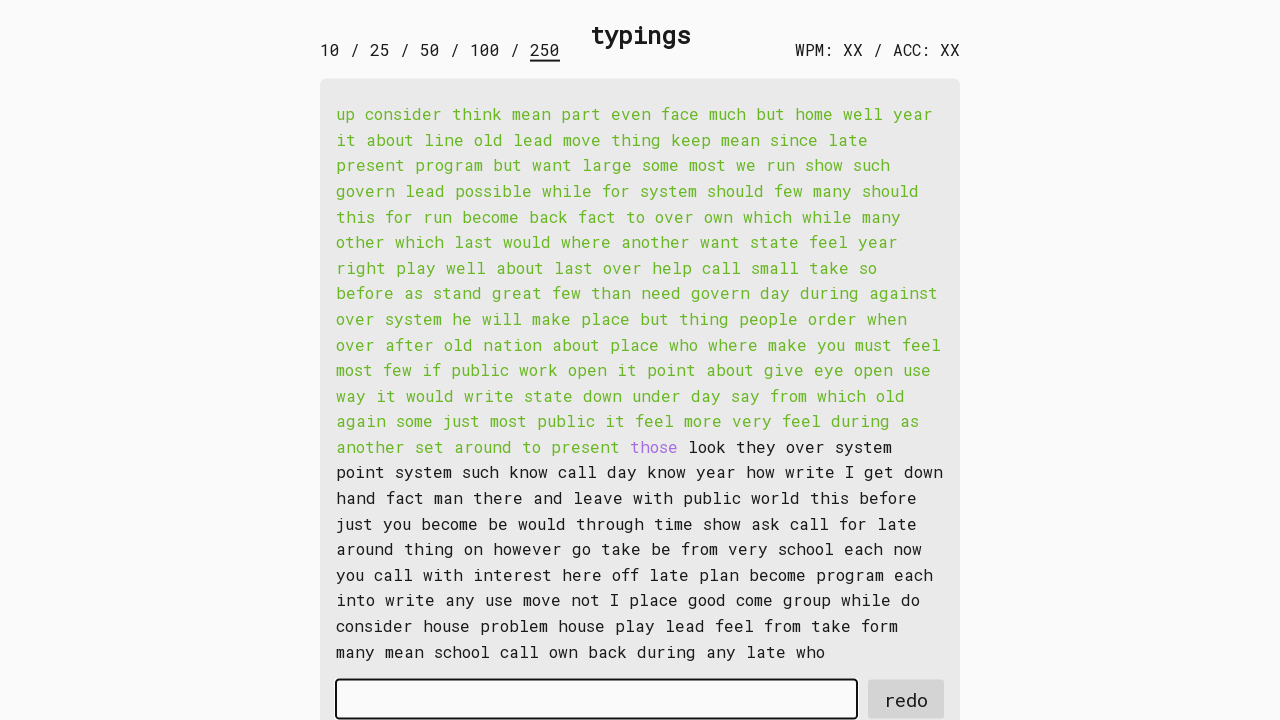

Retrieved word 154: 'those '
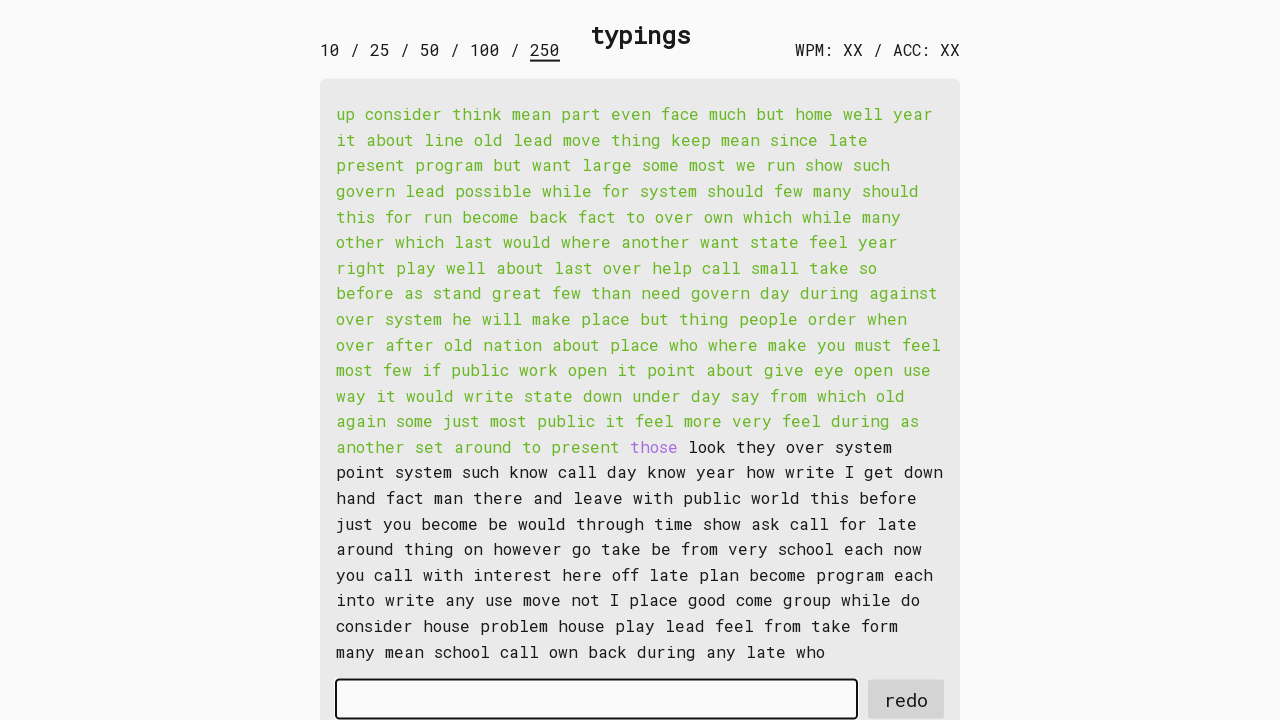

Typed word 154: 'those ' into input field on #input-field
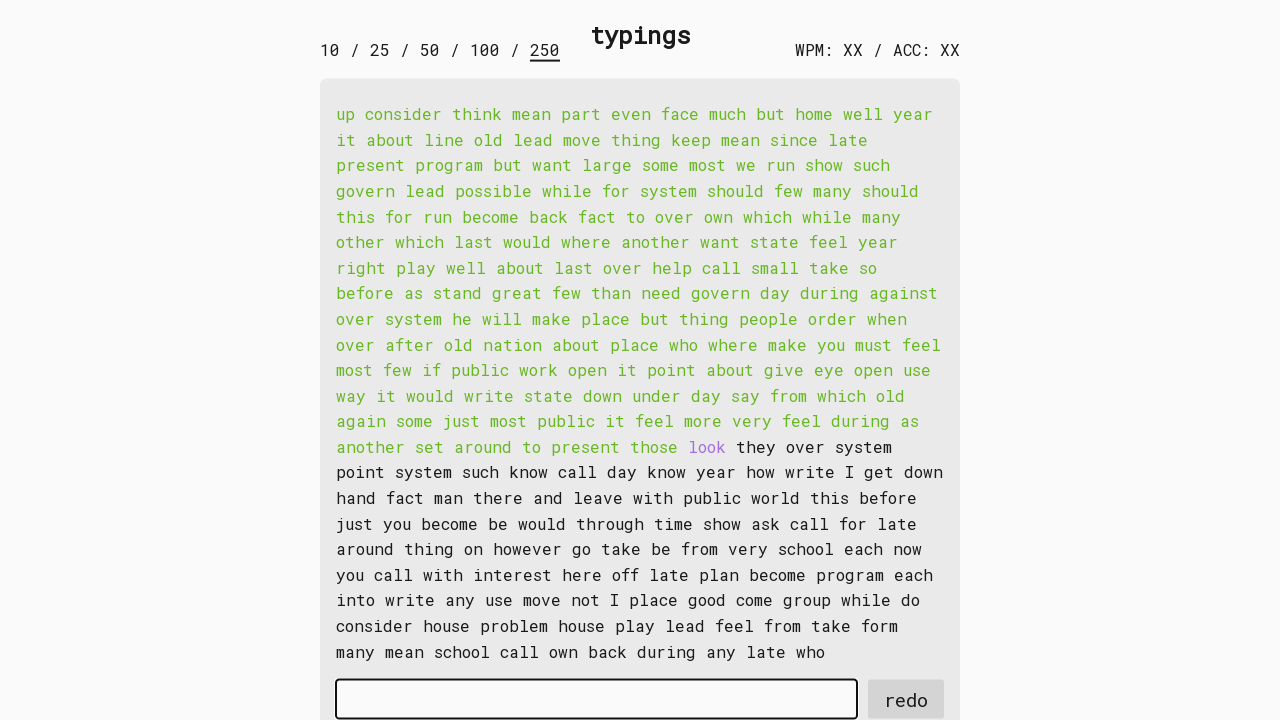

Retrieved word 155: 'look '
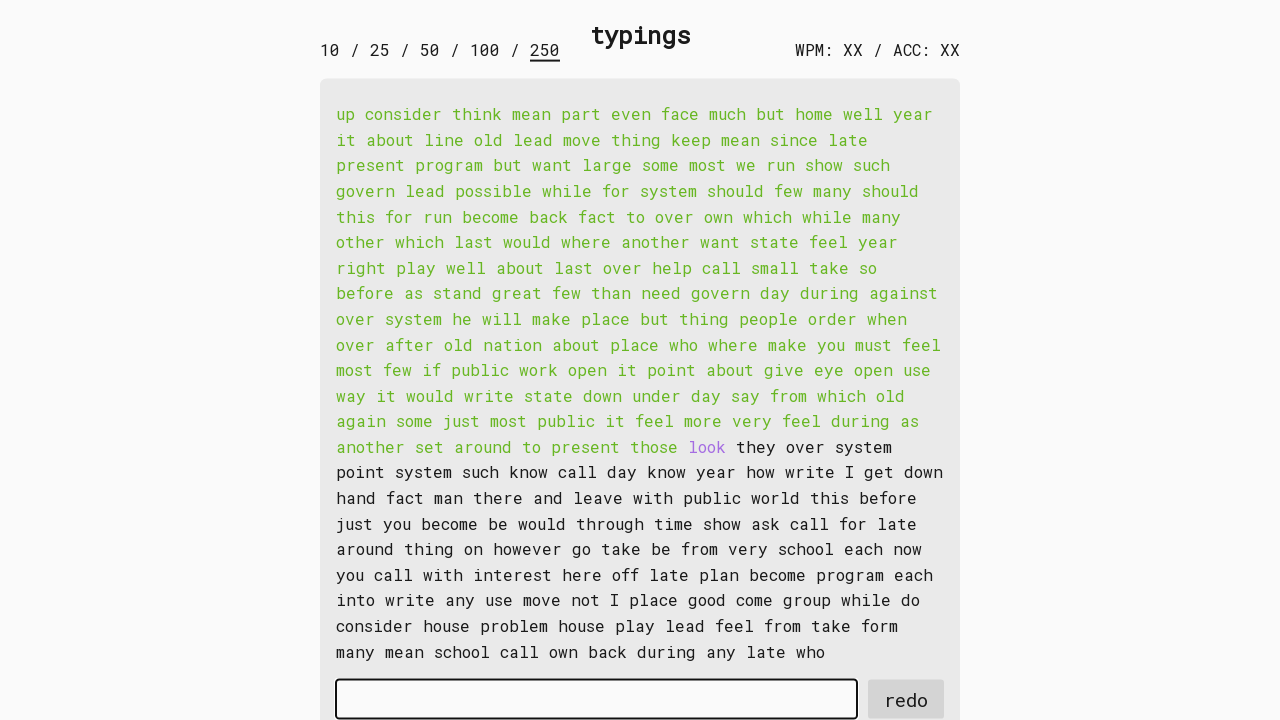

Typed word 155: 'look ' into input field on #input-field
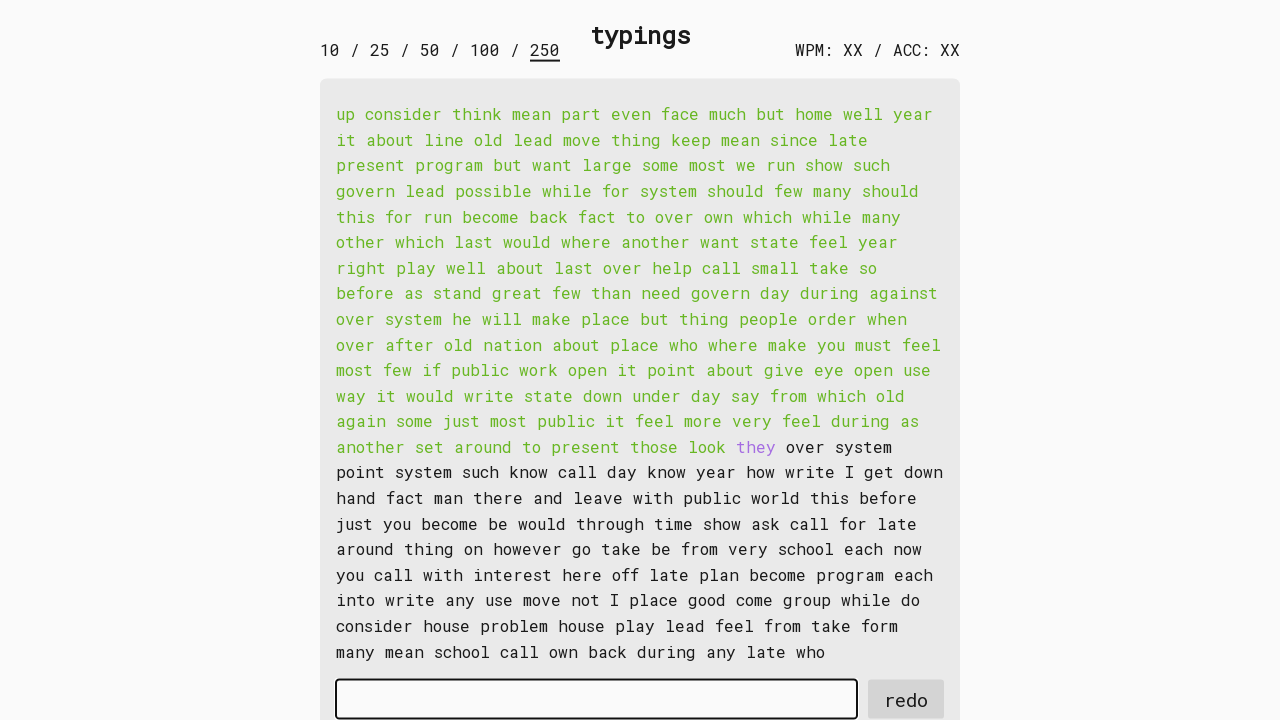

Retrieved word 156: 'they '
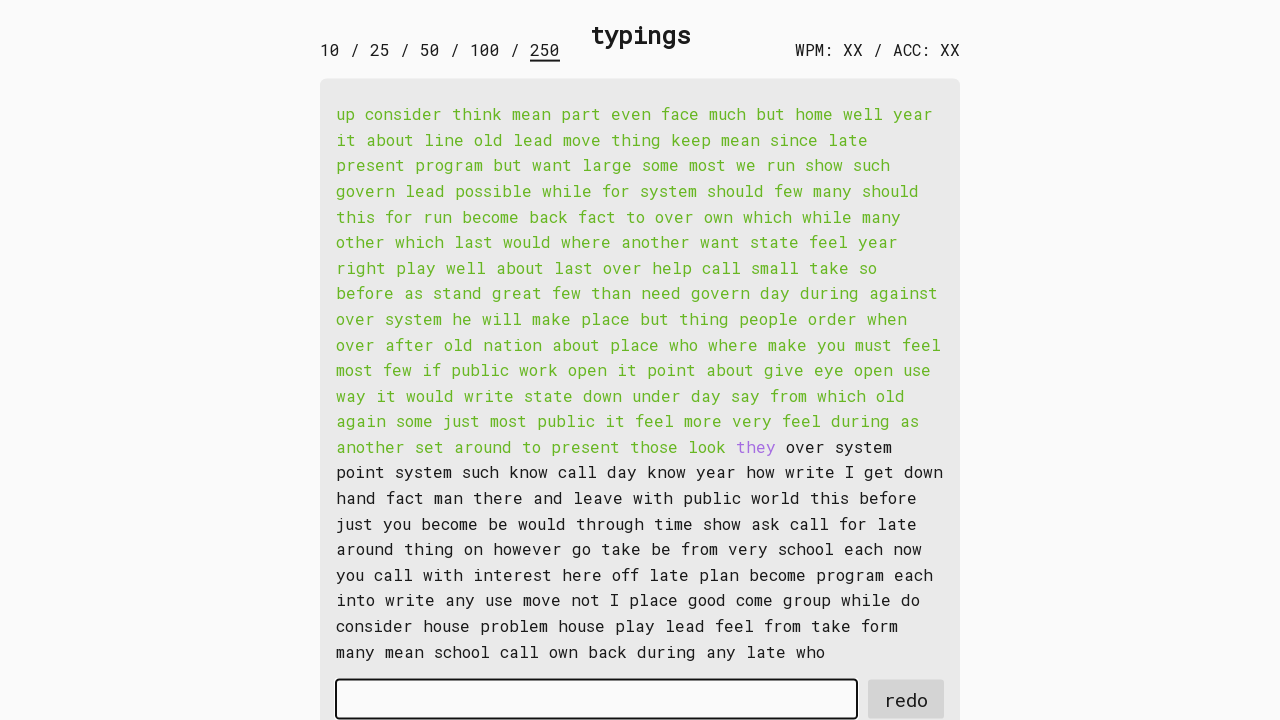

Typed word 156: 'they ' into input field on #input-field
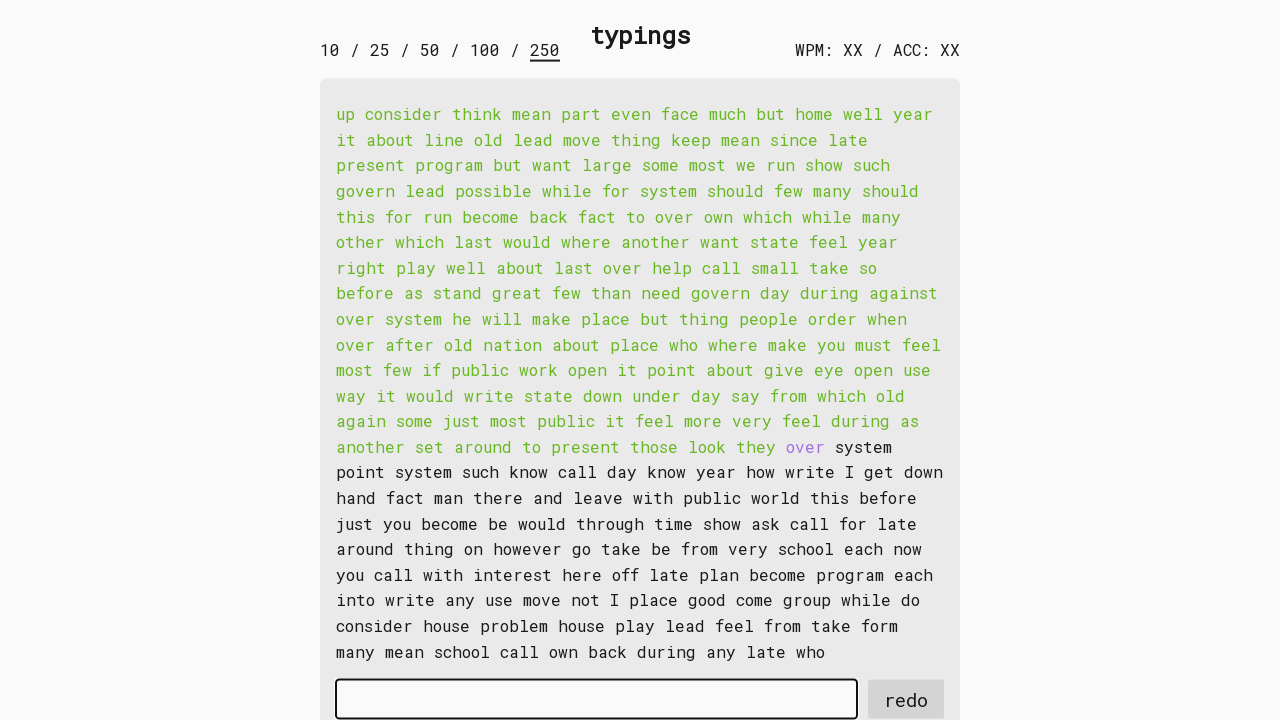

Retrieved word 157: 'over '
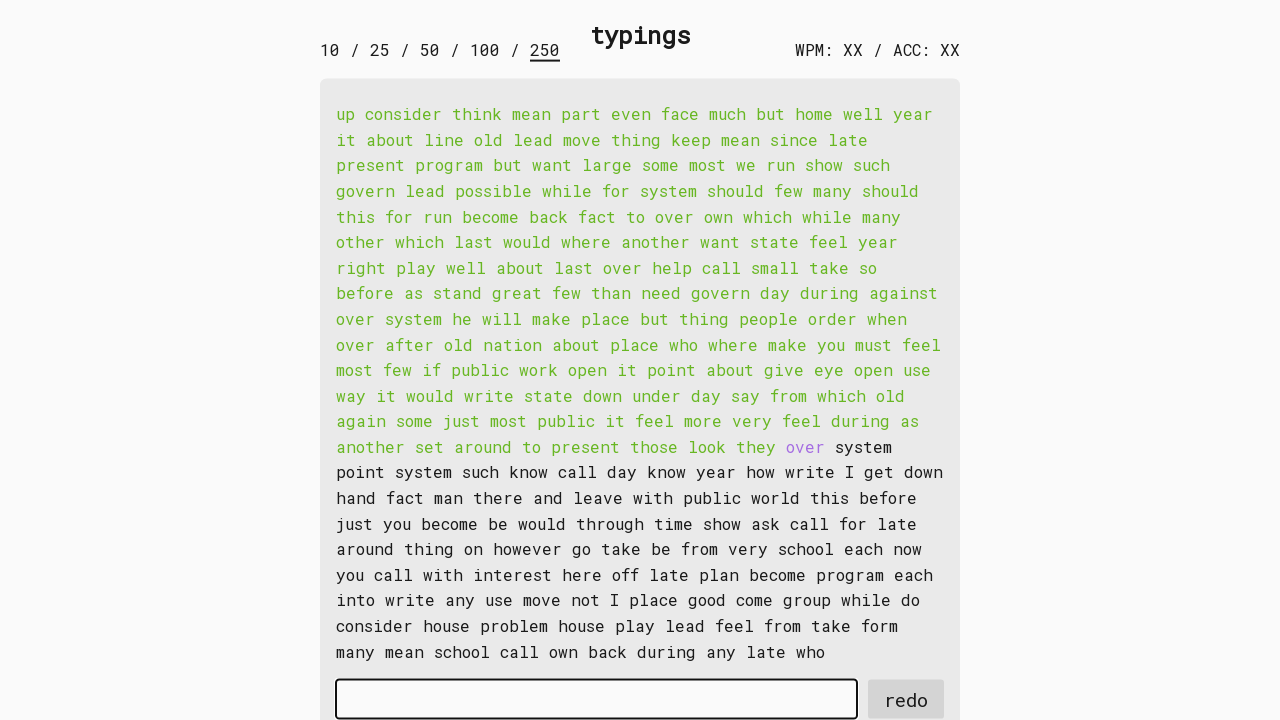

Typed word 157: 'over ' into input field on #input-field
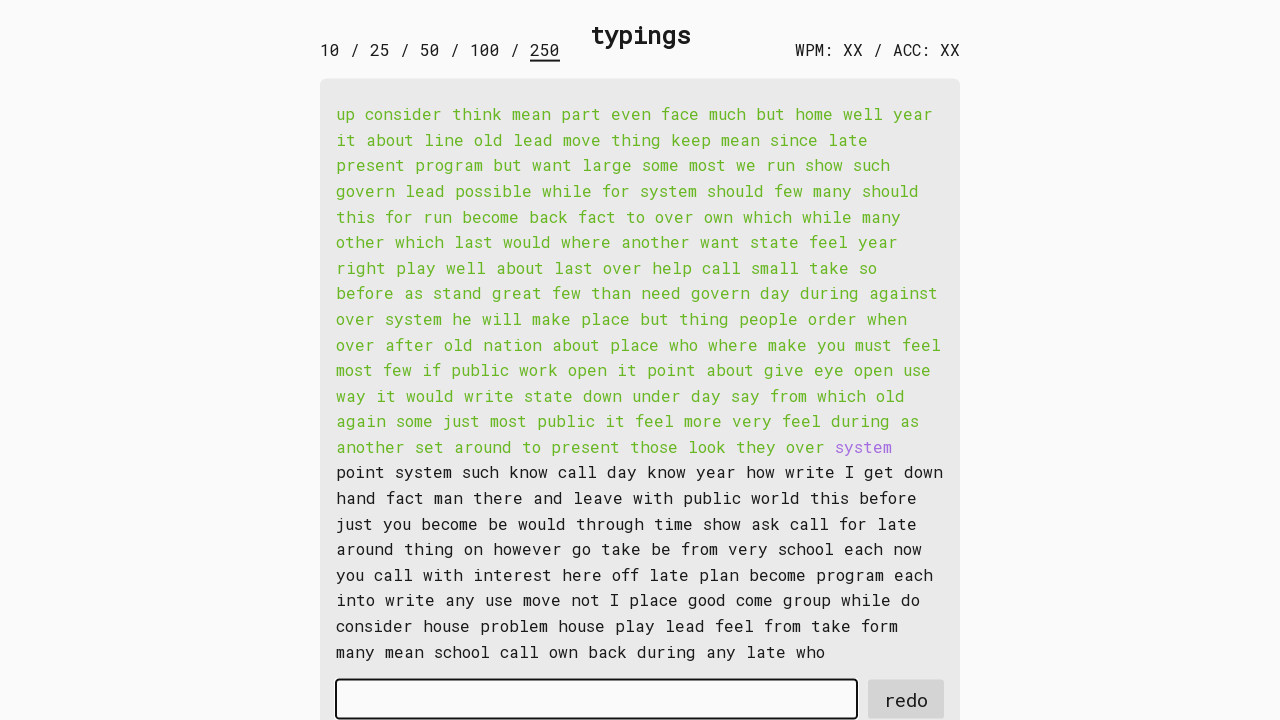

Retrieved word 158: 'system '
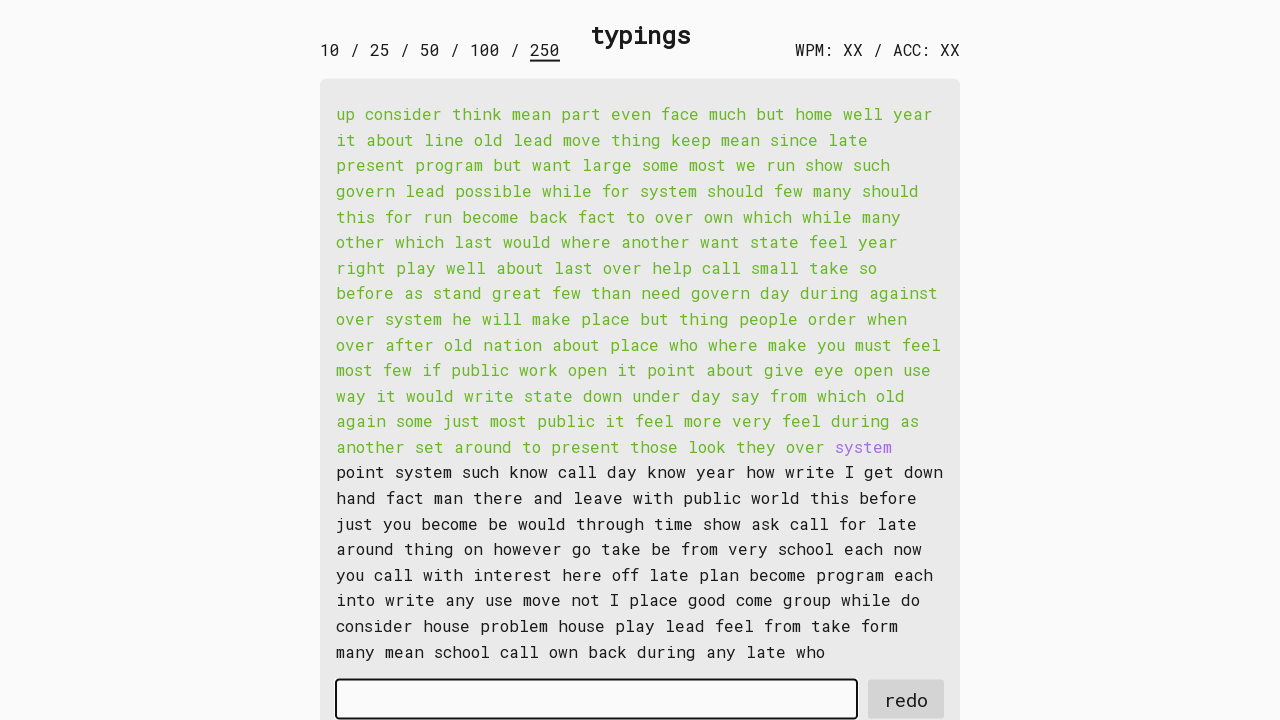

Typed word 158: 'system ' into input field on #input-field
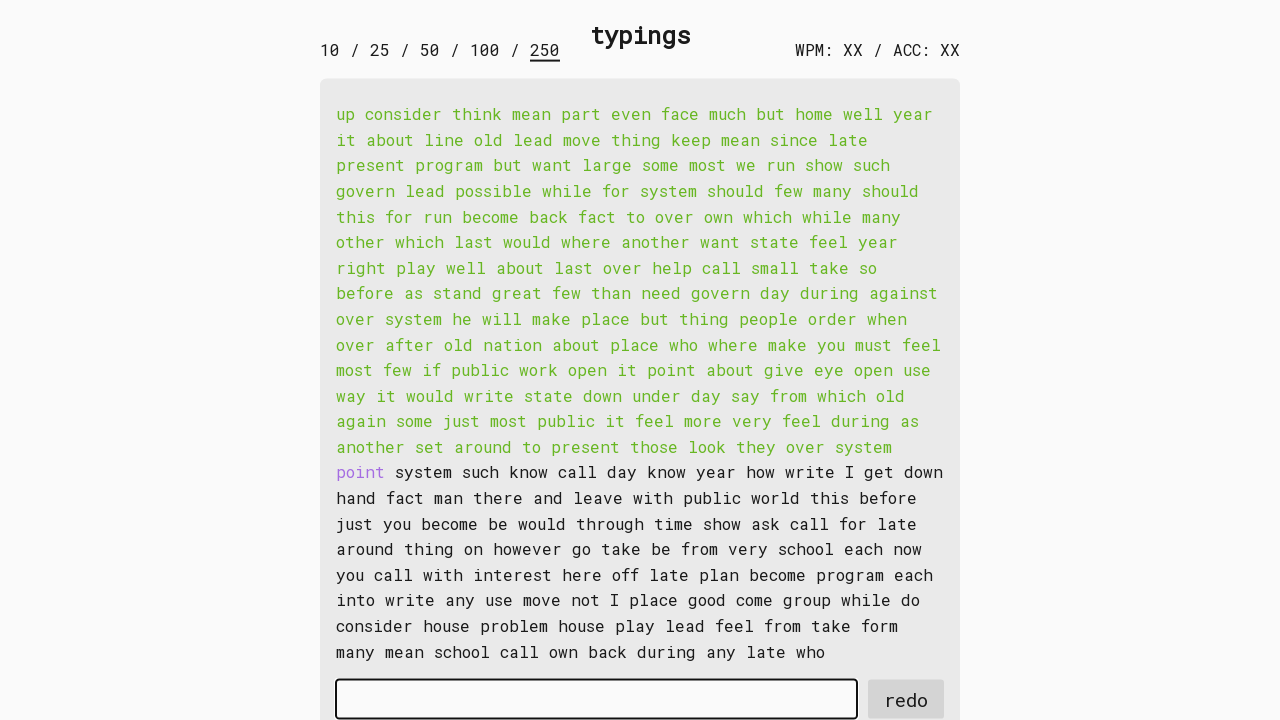

Retrieved word 159: 'point '
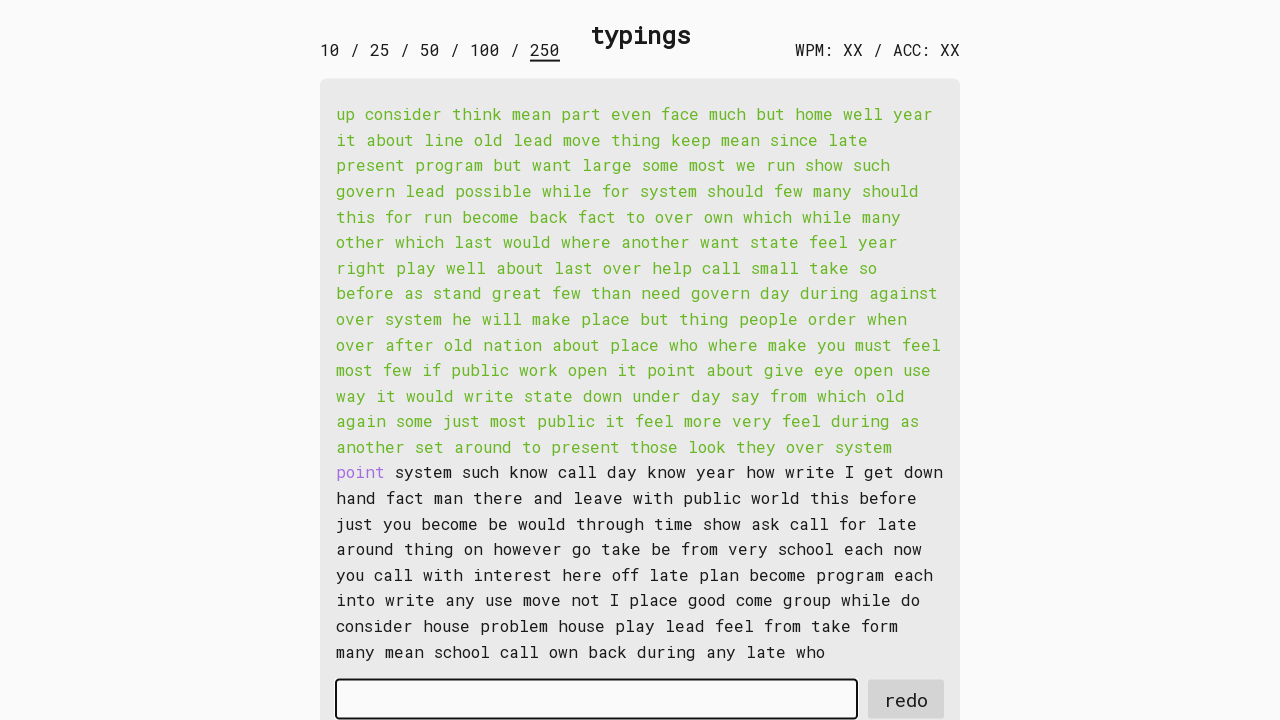

Typed word 159: 'point ' into input field on #input-field
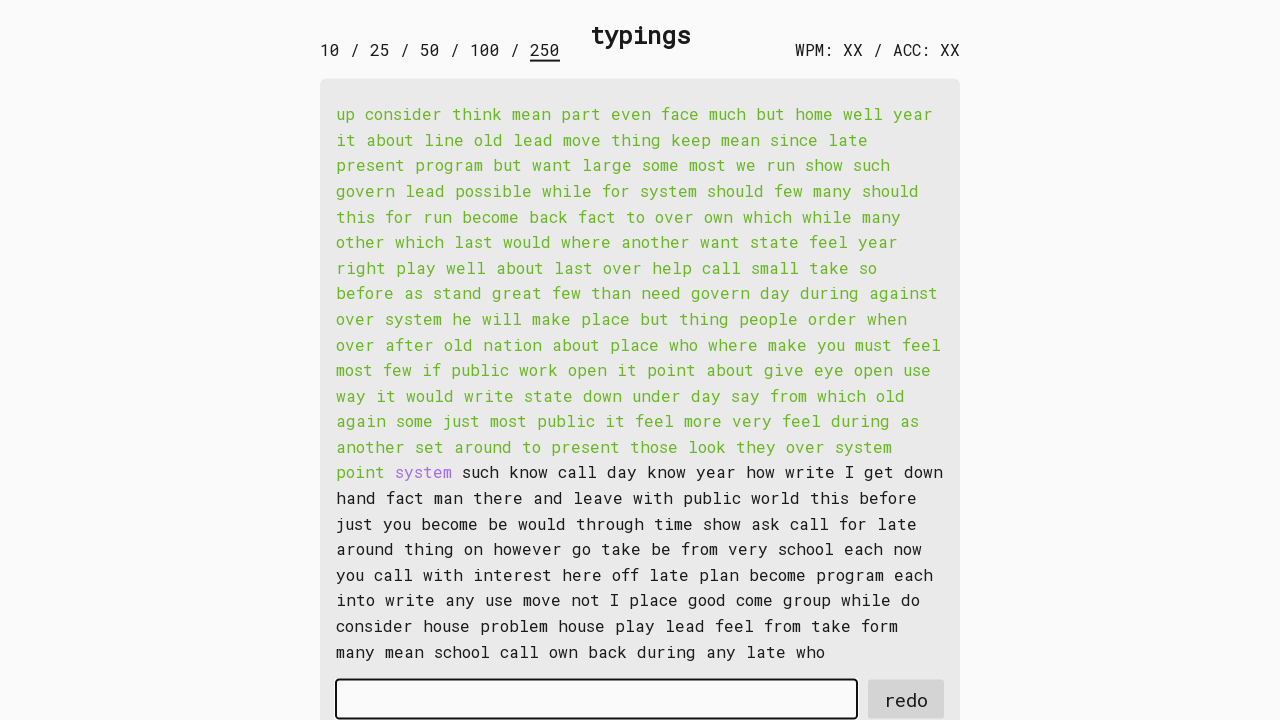

Retrieved word 160: 'system '
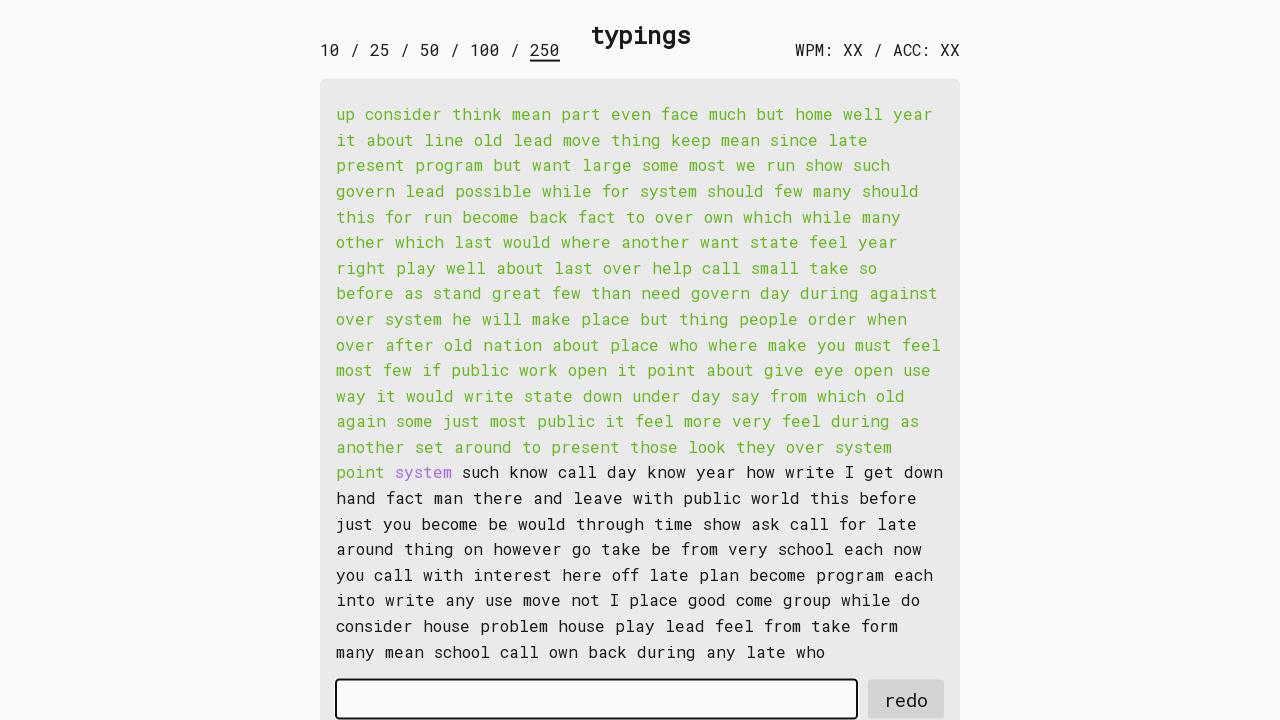

Typed word 160: 'system ' into input field on #input-field
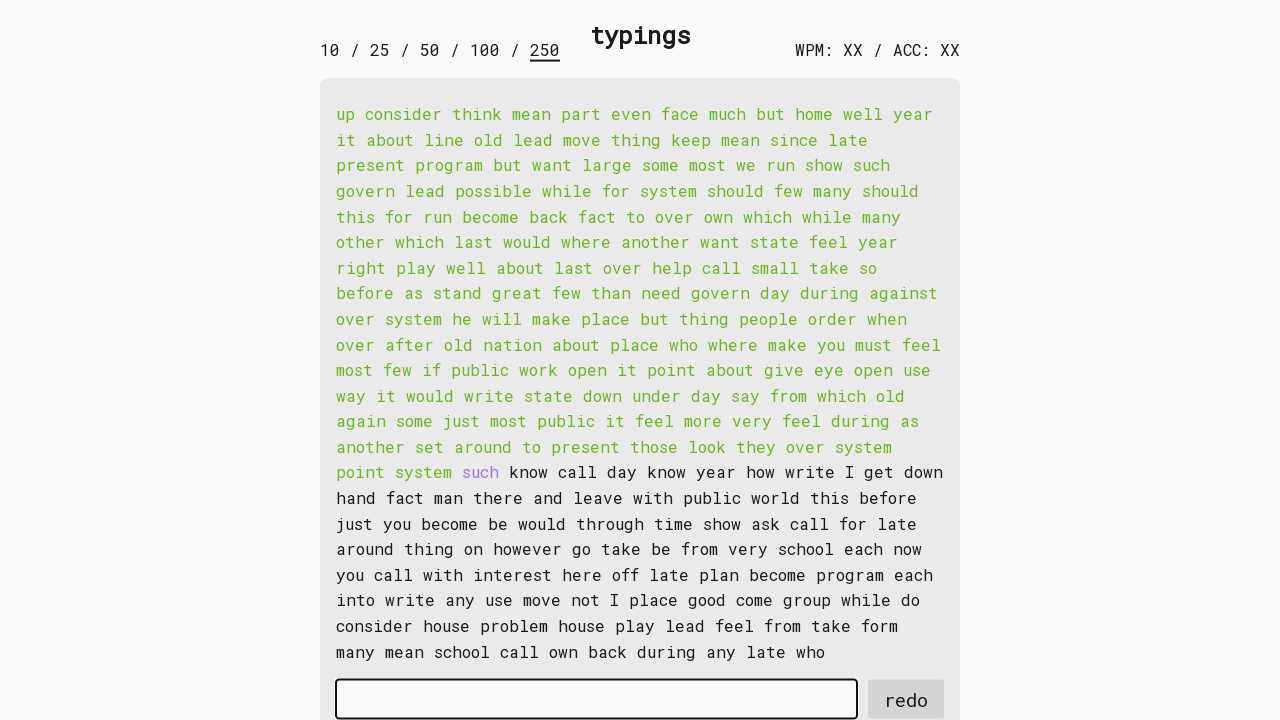

Retrieved word 161: 'such '
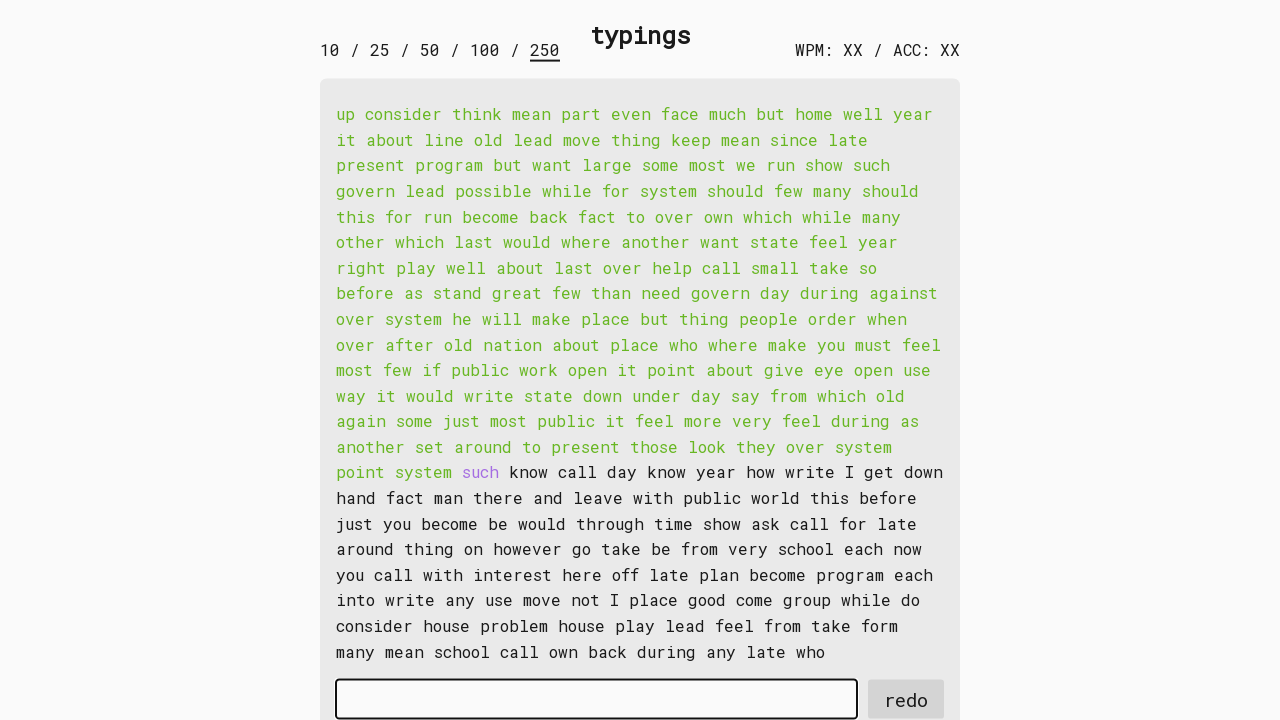

Typed word 161: 'such ' into input field on #input-field
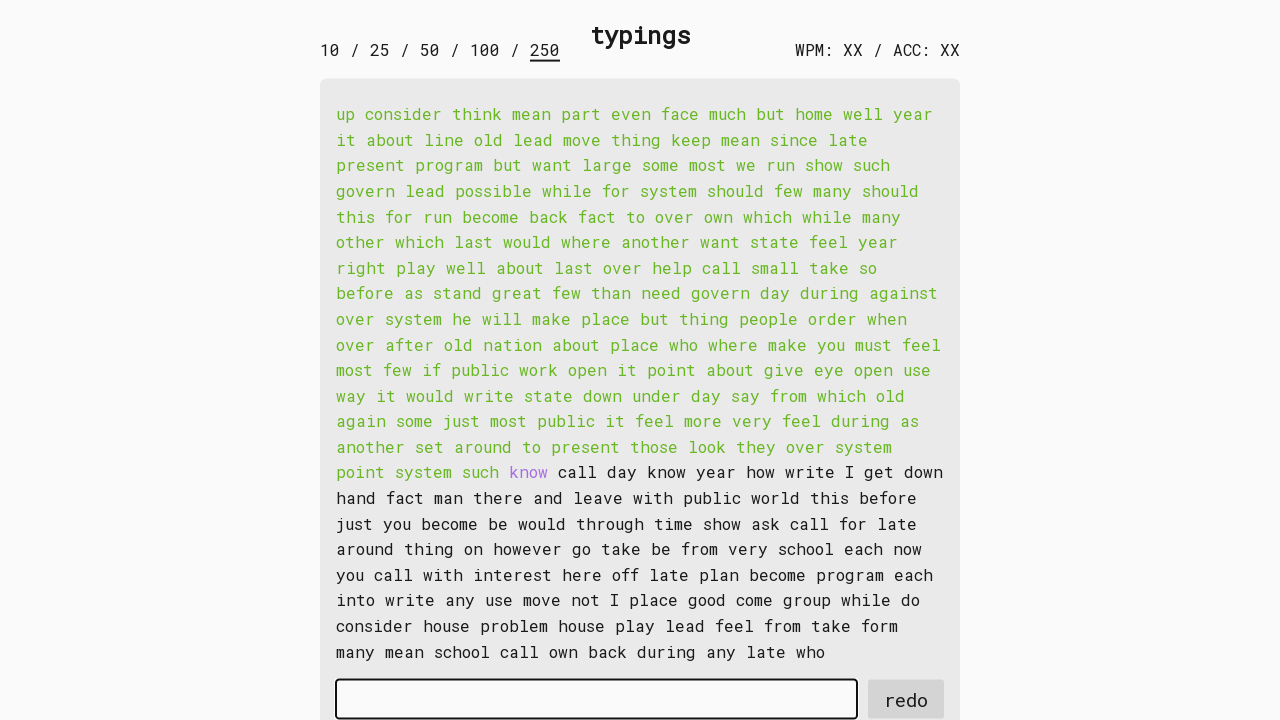

Retrieved word 162: 'know '
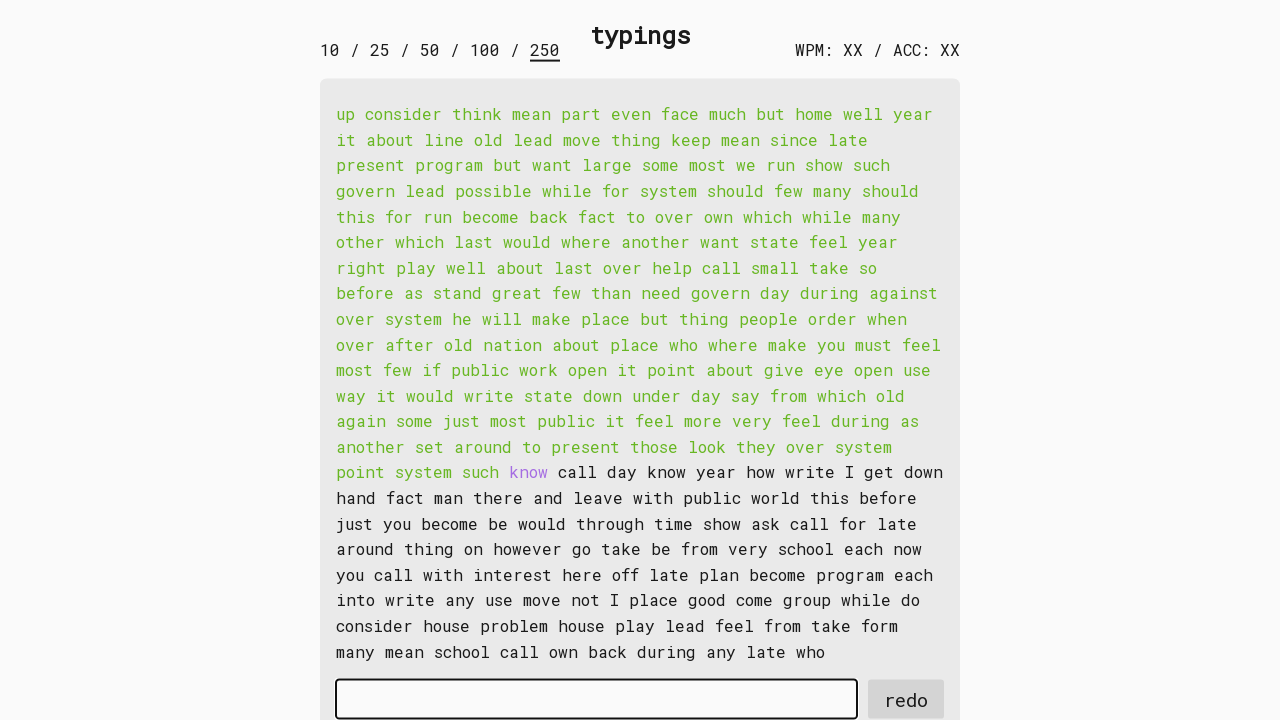

Typed word 162: 'know ' into input field on #input-field
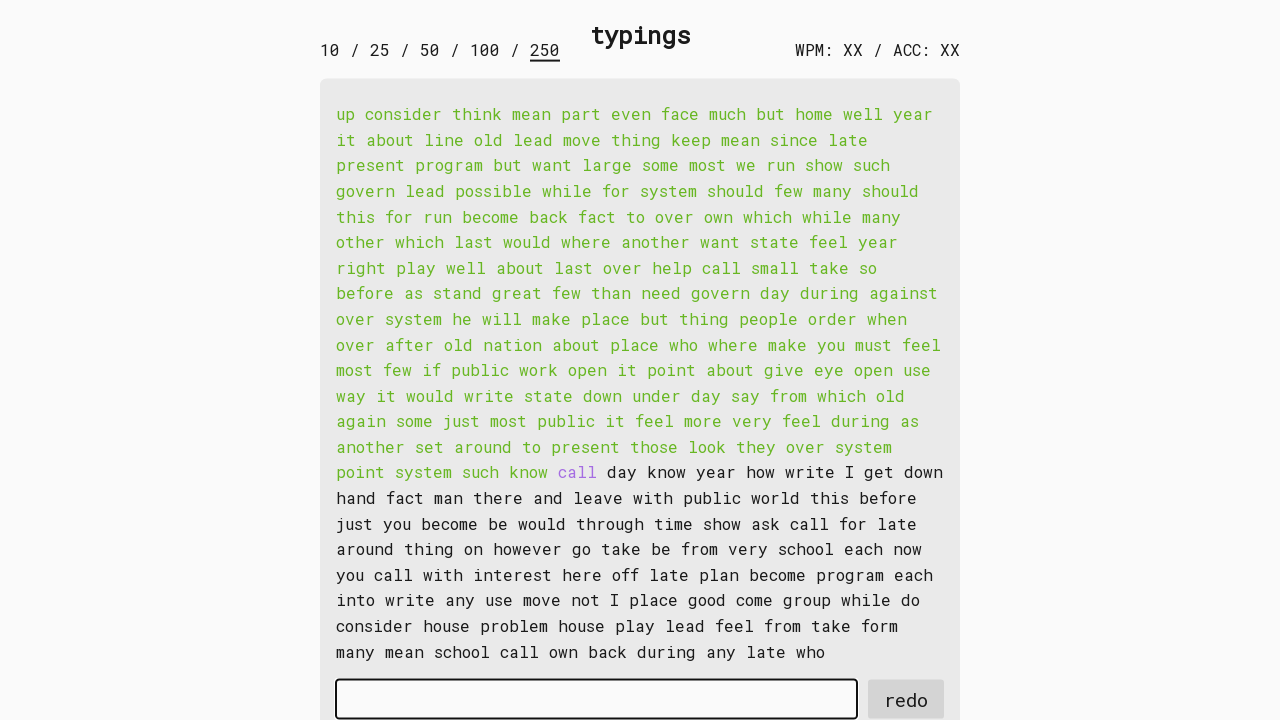

Retrieved word 163: 'call '
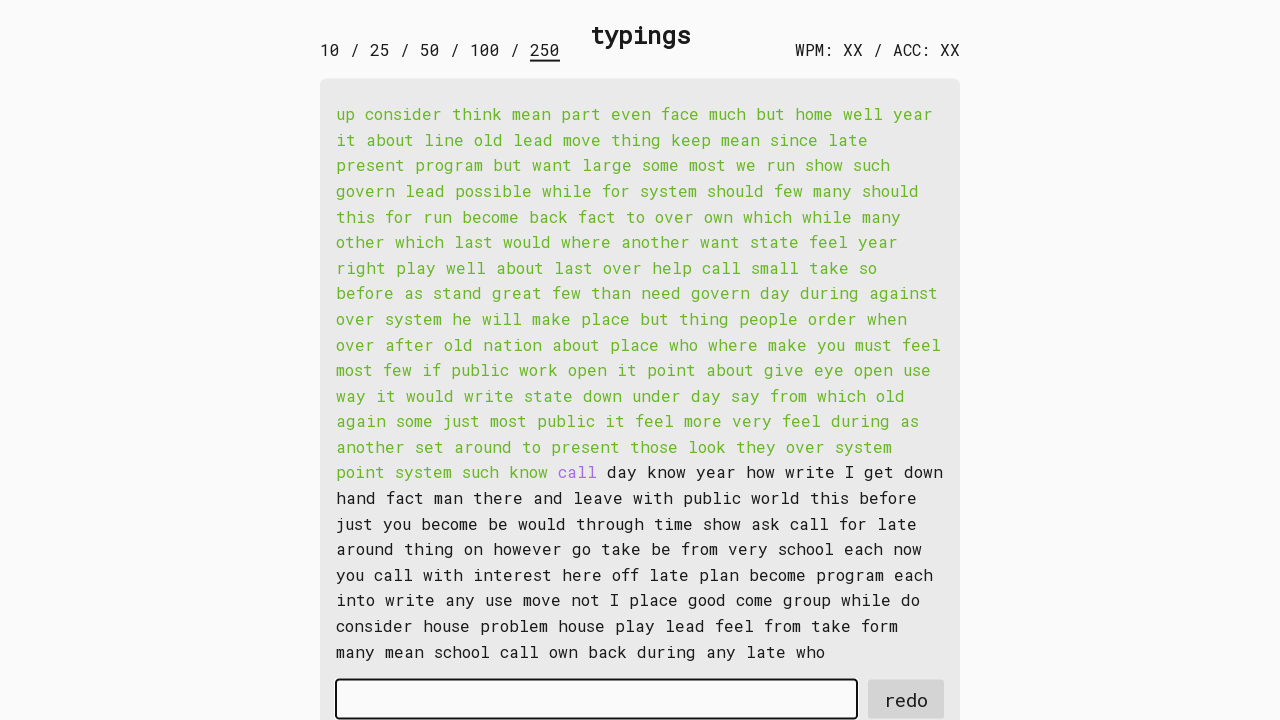

Typed word 163: 'call ' into input field on #input-field
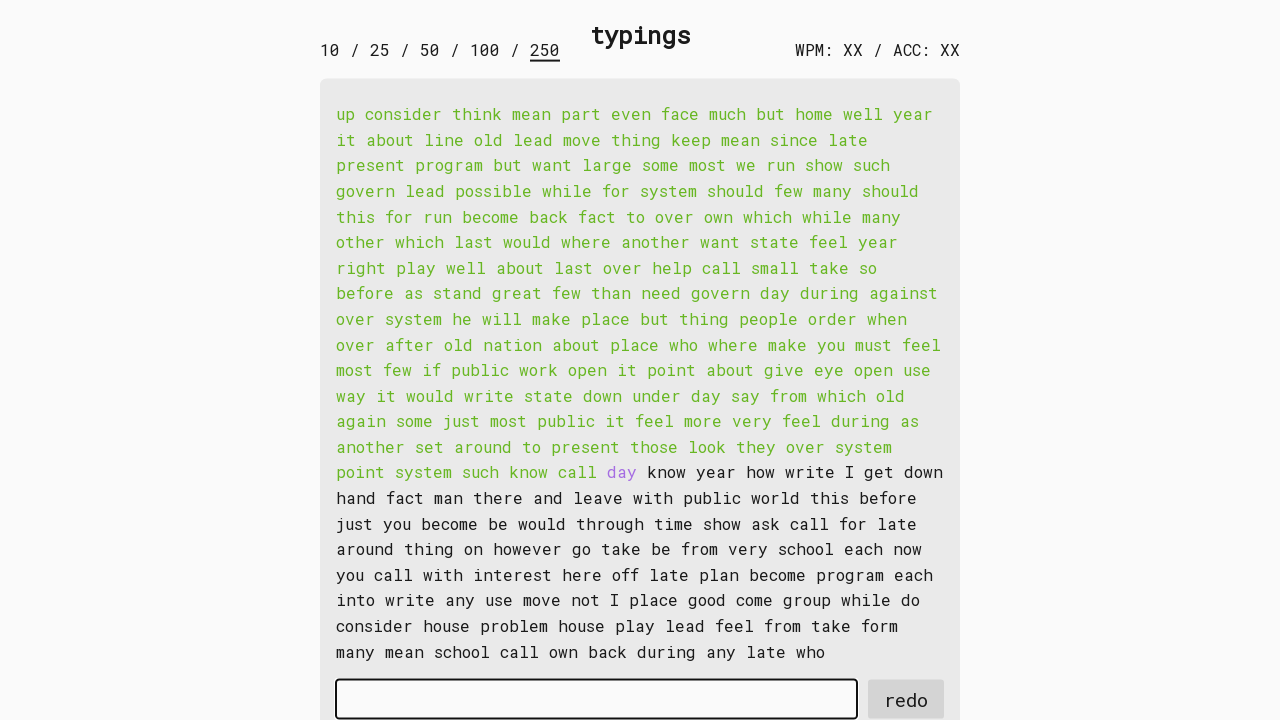

Retrieved word 164: 'day '
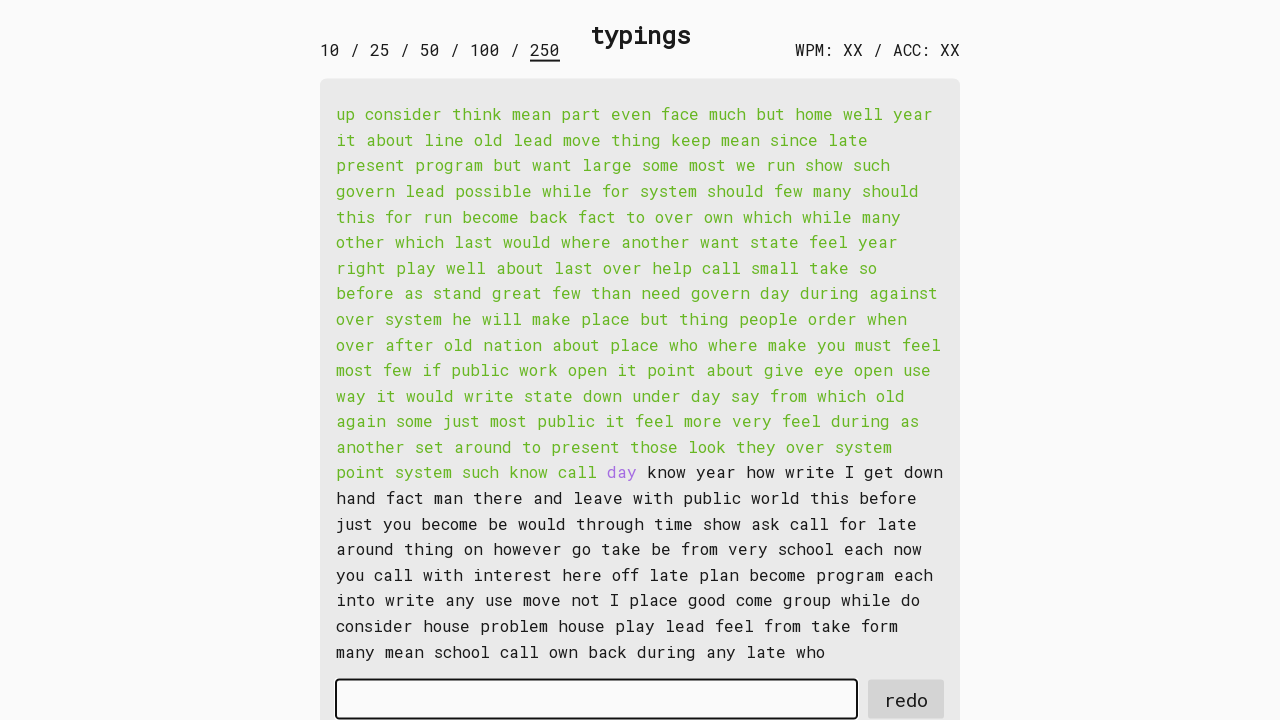

Typed word 164: 'day ' into input field on #input-field
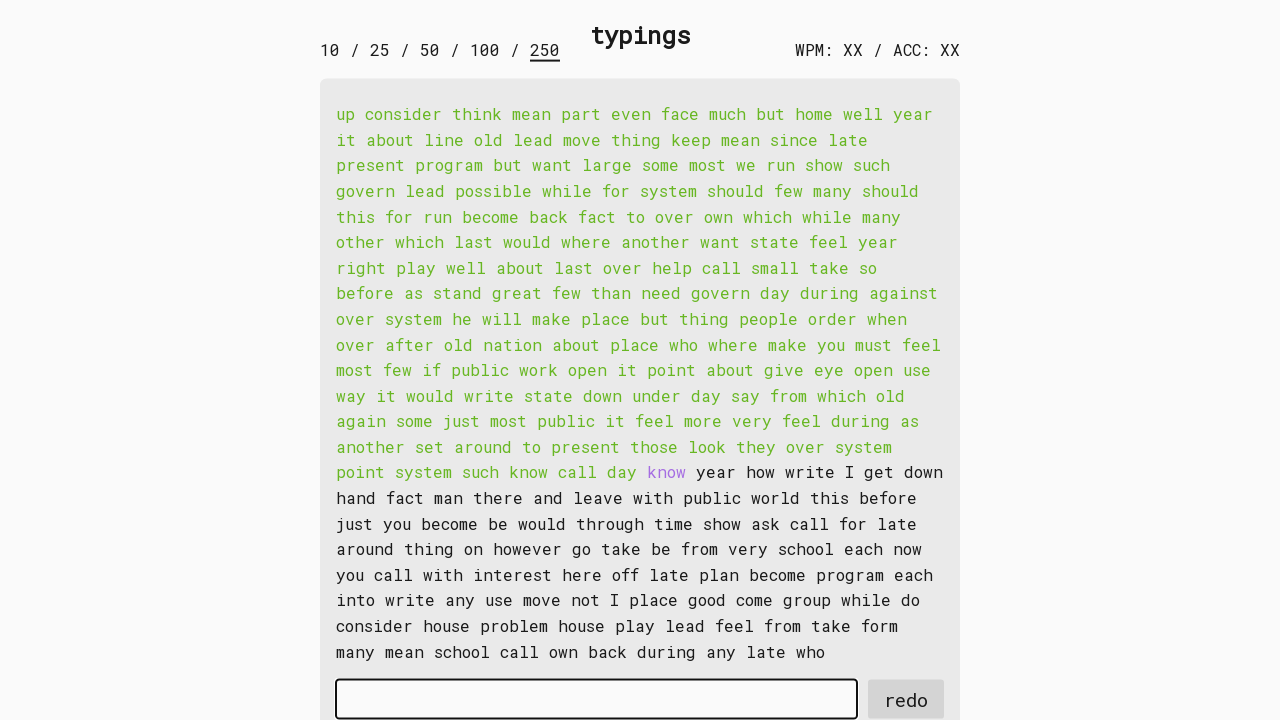

Retrieved word 165: 'know '
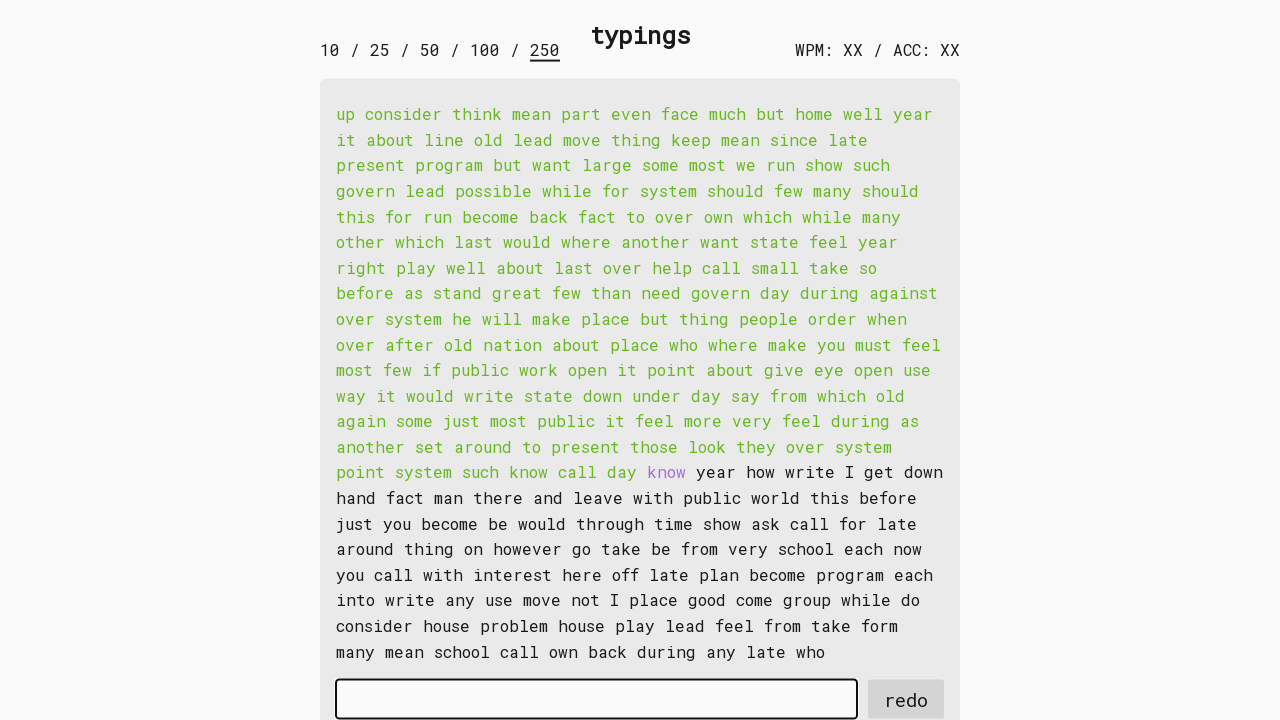

Typed word 165: 'know ' into input field on #input-field
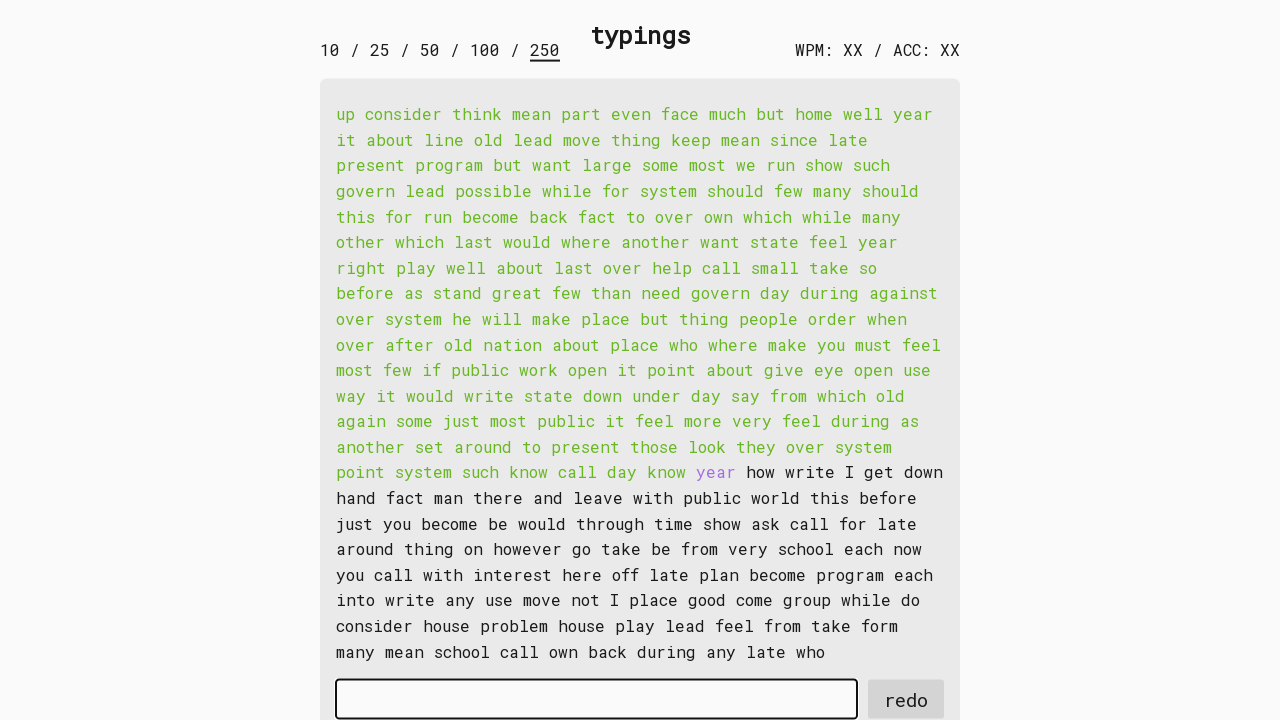

Retrieved word 166: 'year '
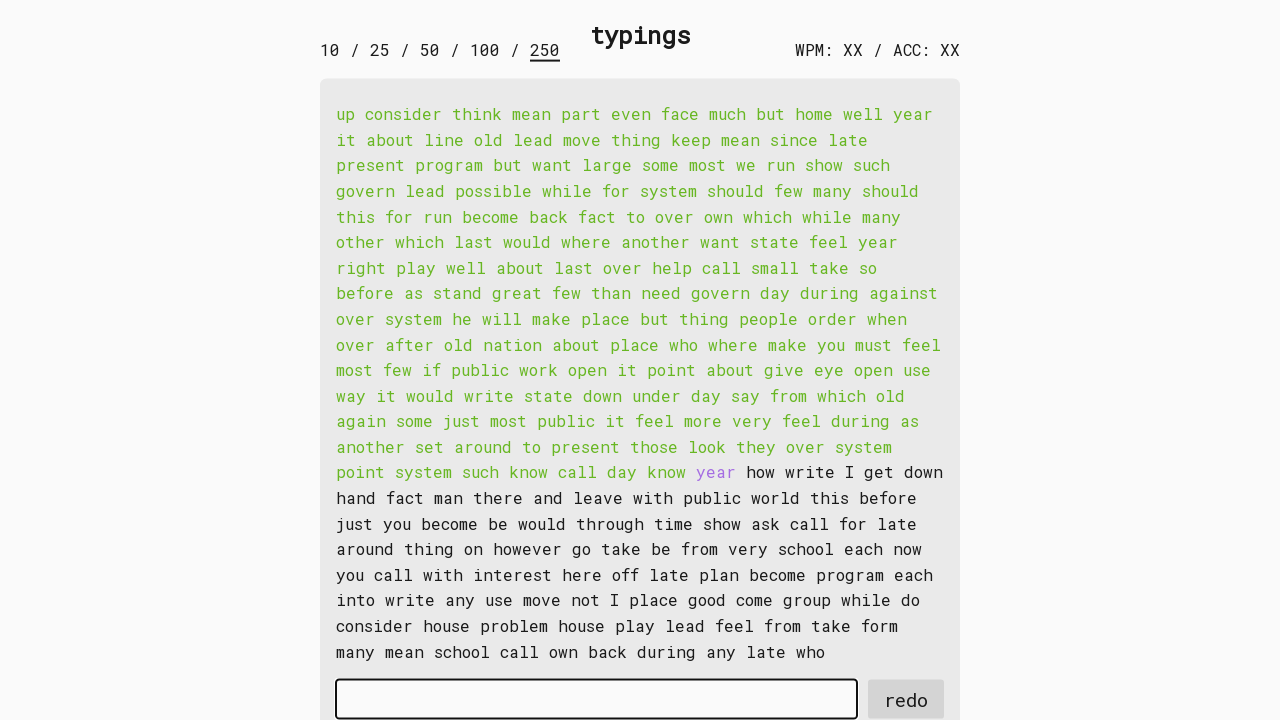

Typed word 166: 'year ' into input field on #input-field
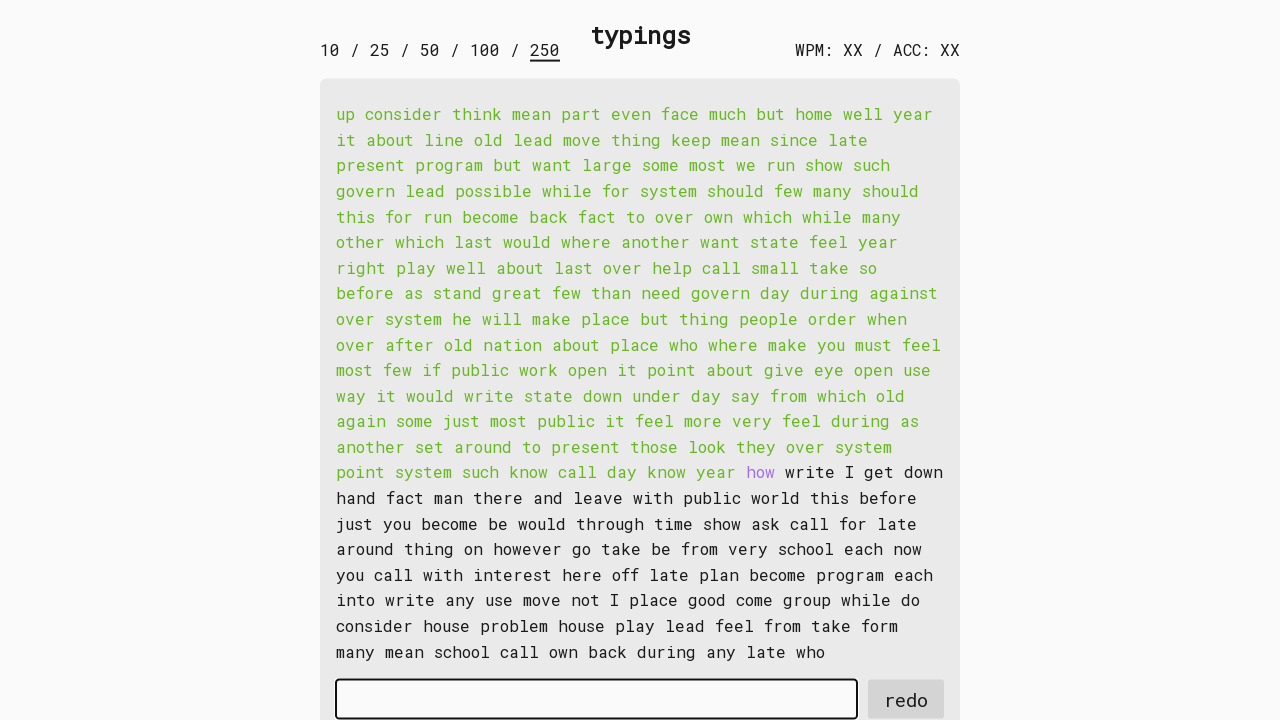

Retrieved word 167: 'how '
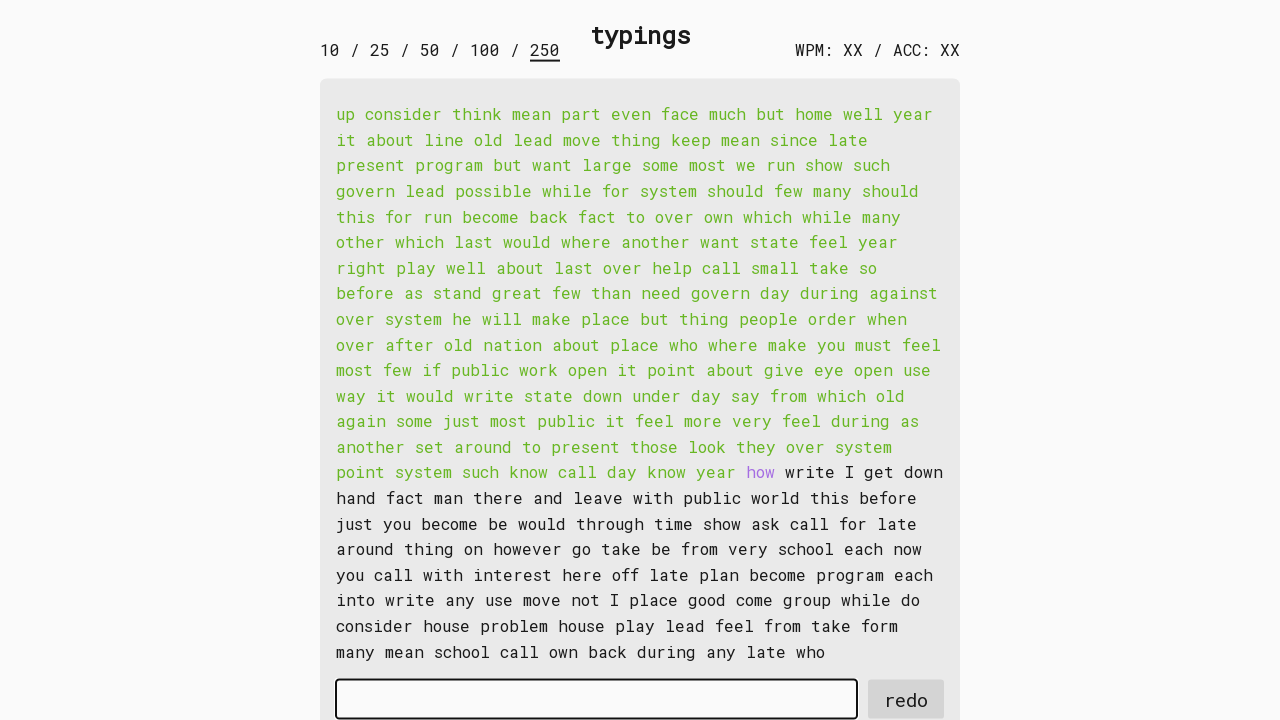

Typed word 167: 'how ' into input field on #input-field
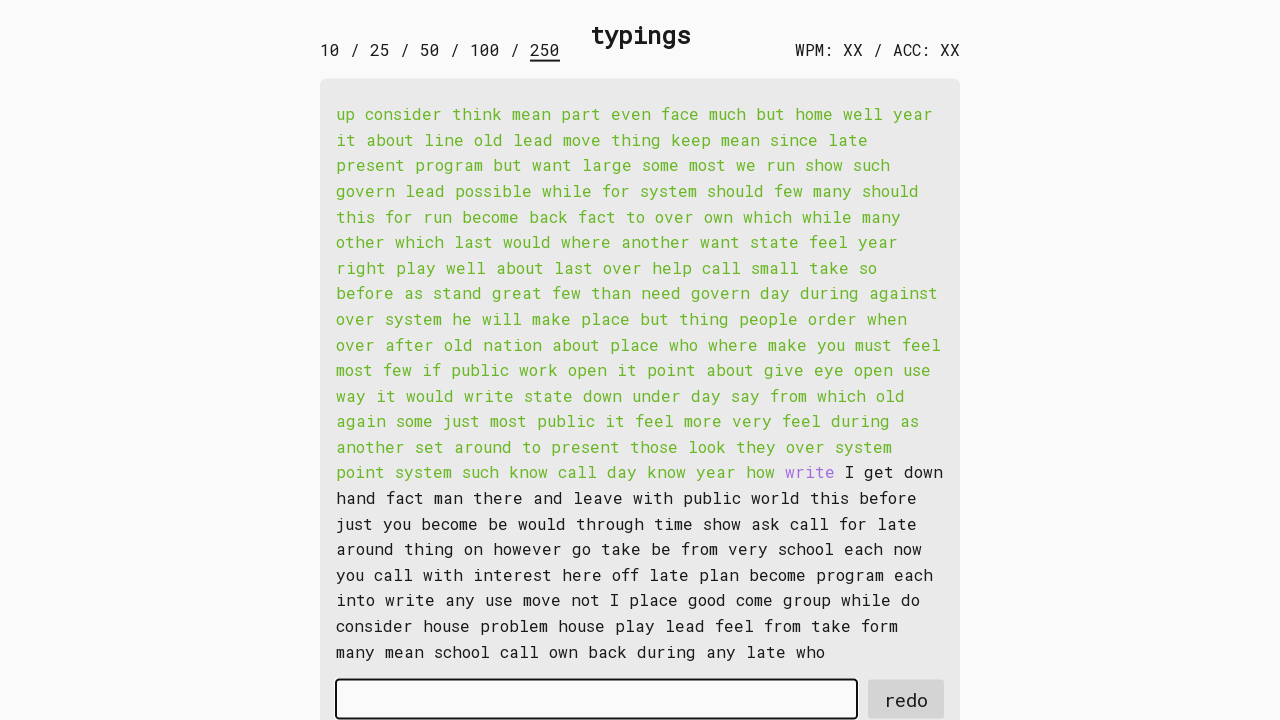

Retrieved word 168: 'write '
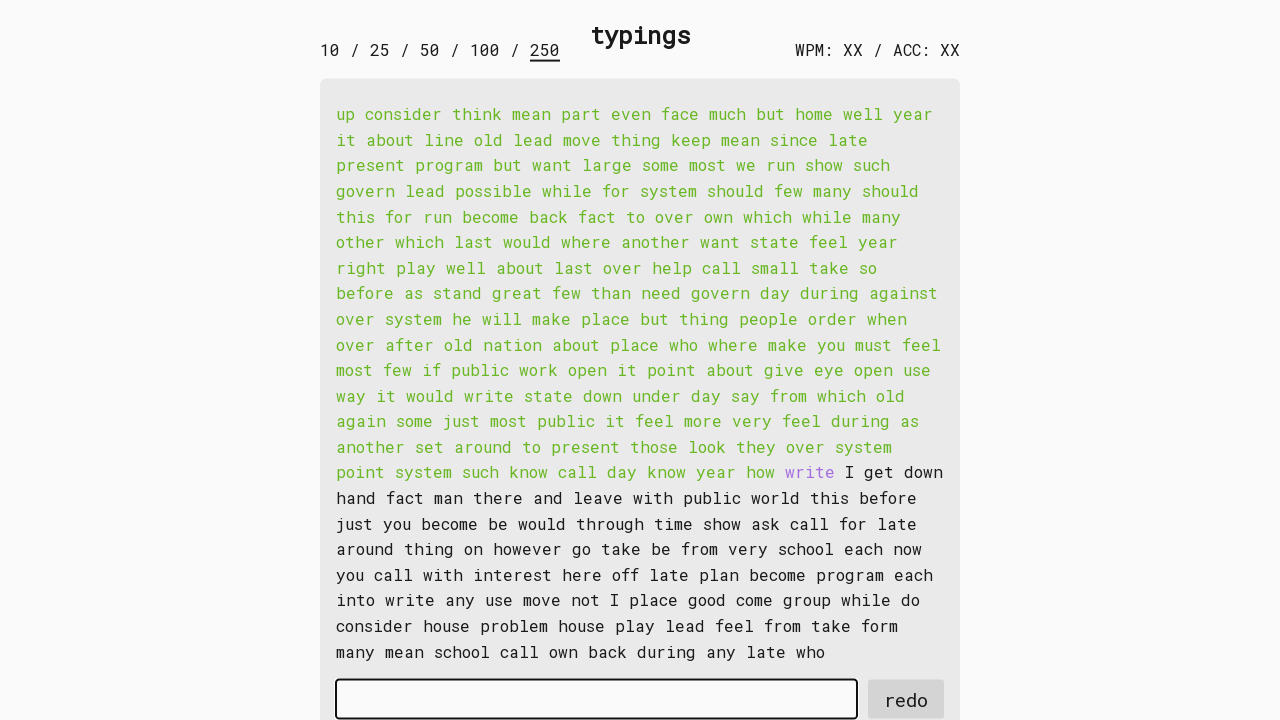

Typed word 168: 'write ' into input field on #input-field
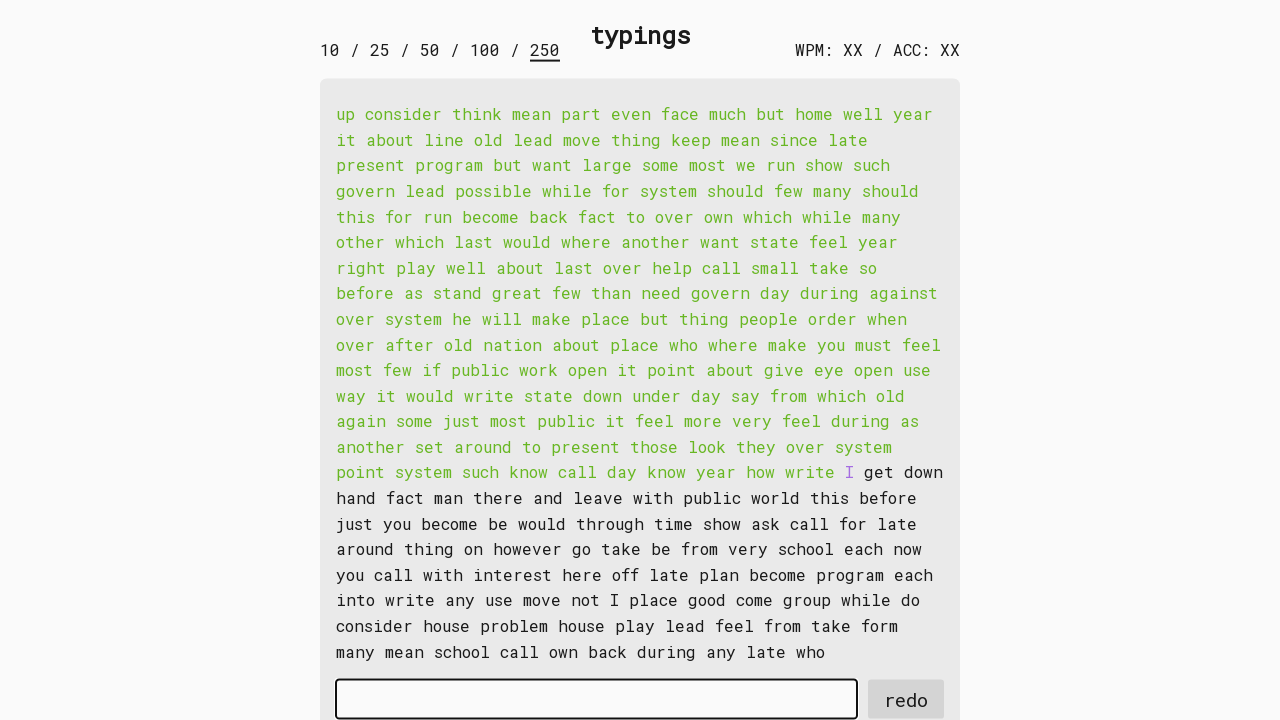

Retrieved word 169: 'I '
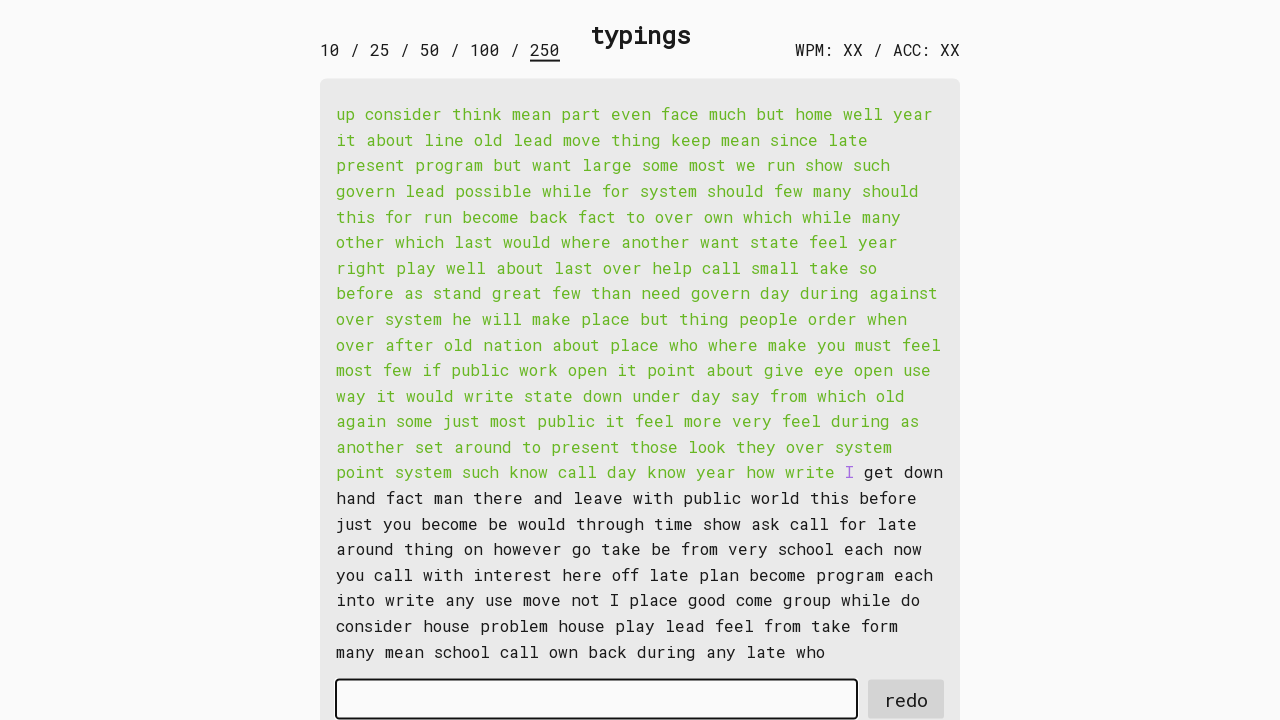

Typed word 169: 'I ' into input field on #input-field
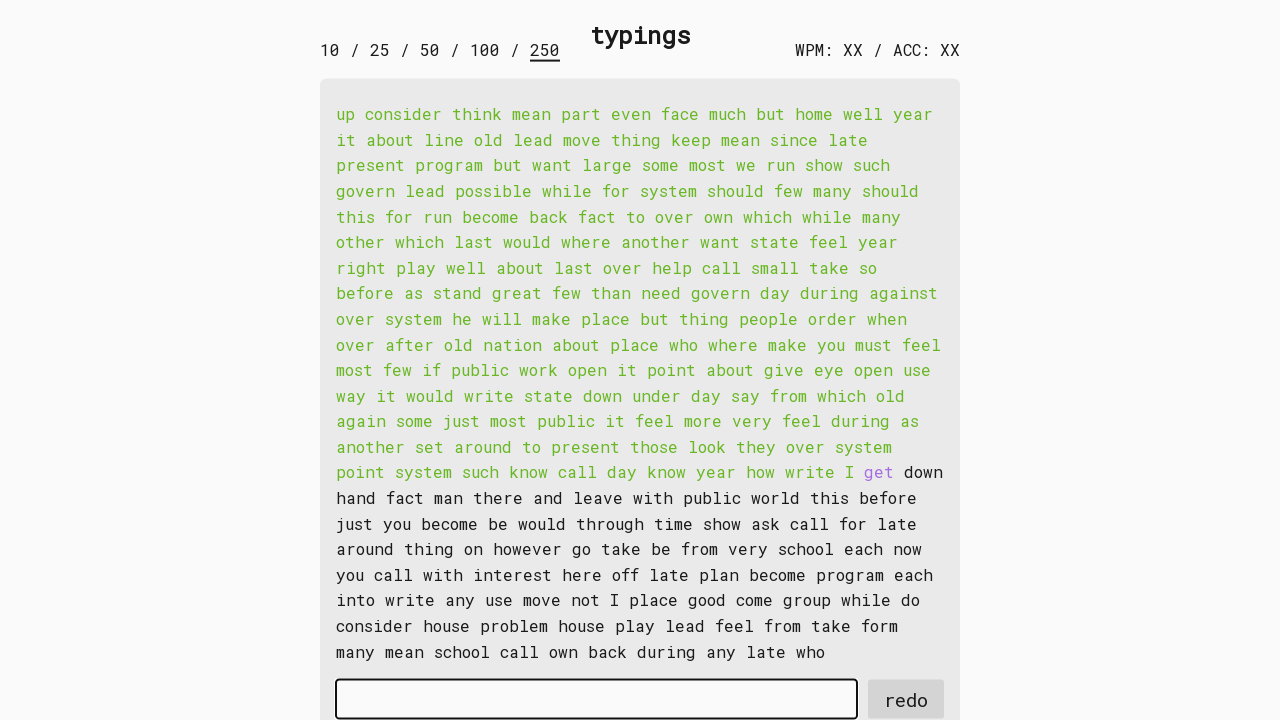

Retrieved word 170: 'get '
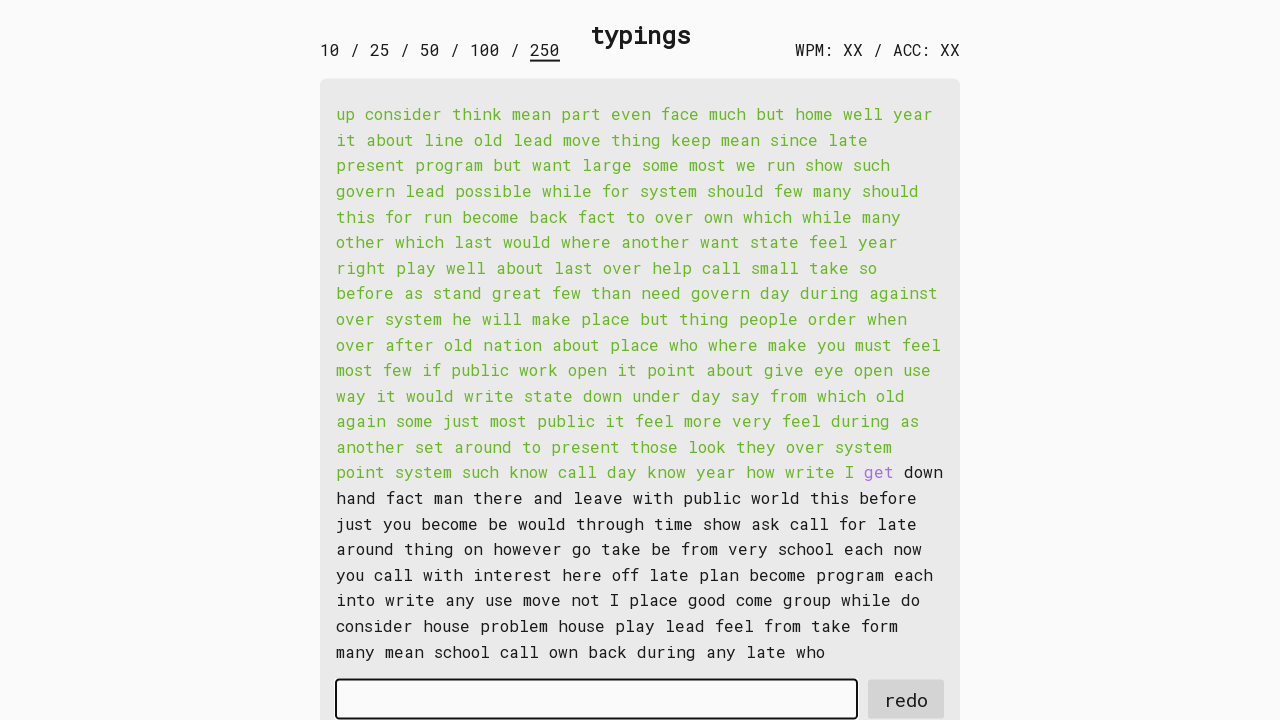

Typed word 170: 'get ' into input field on #input-field
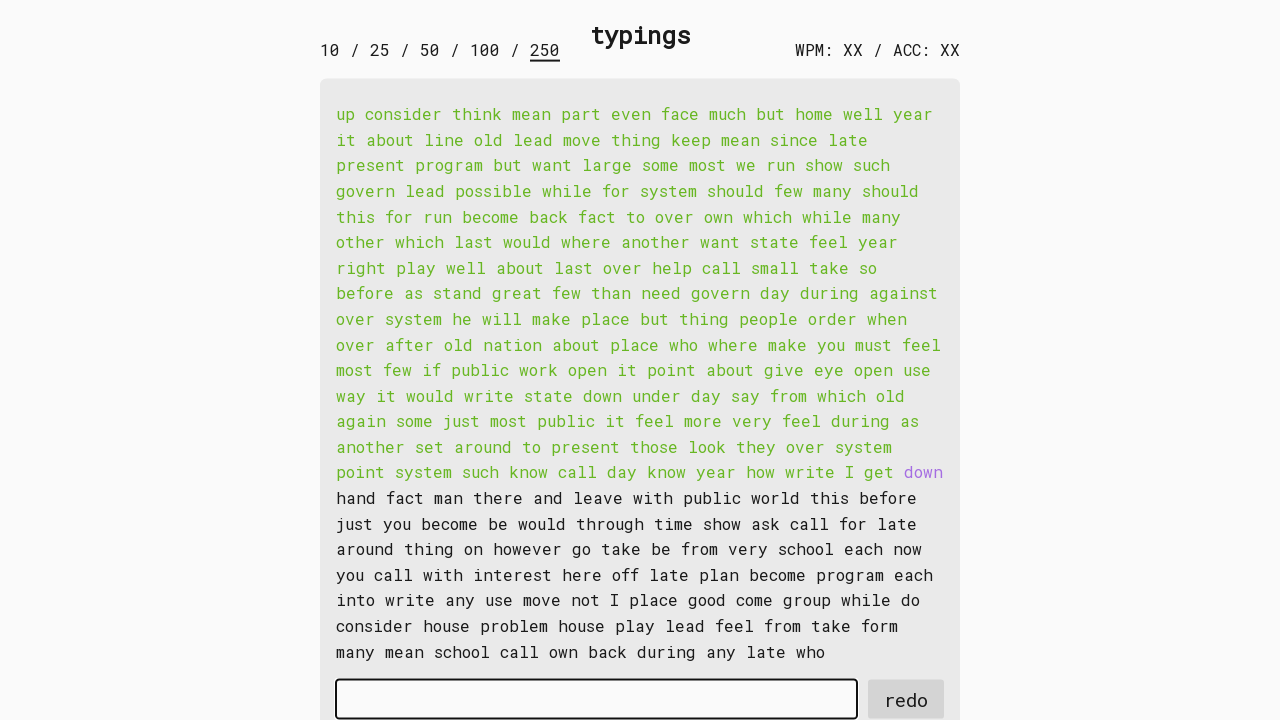

Retrieved word 171: 'down '
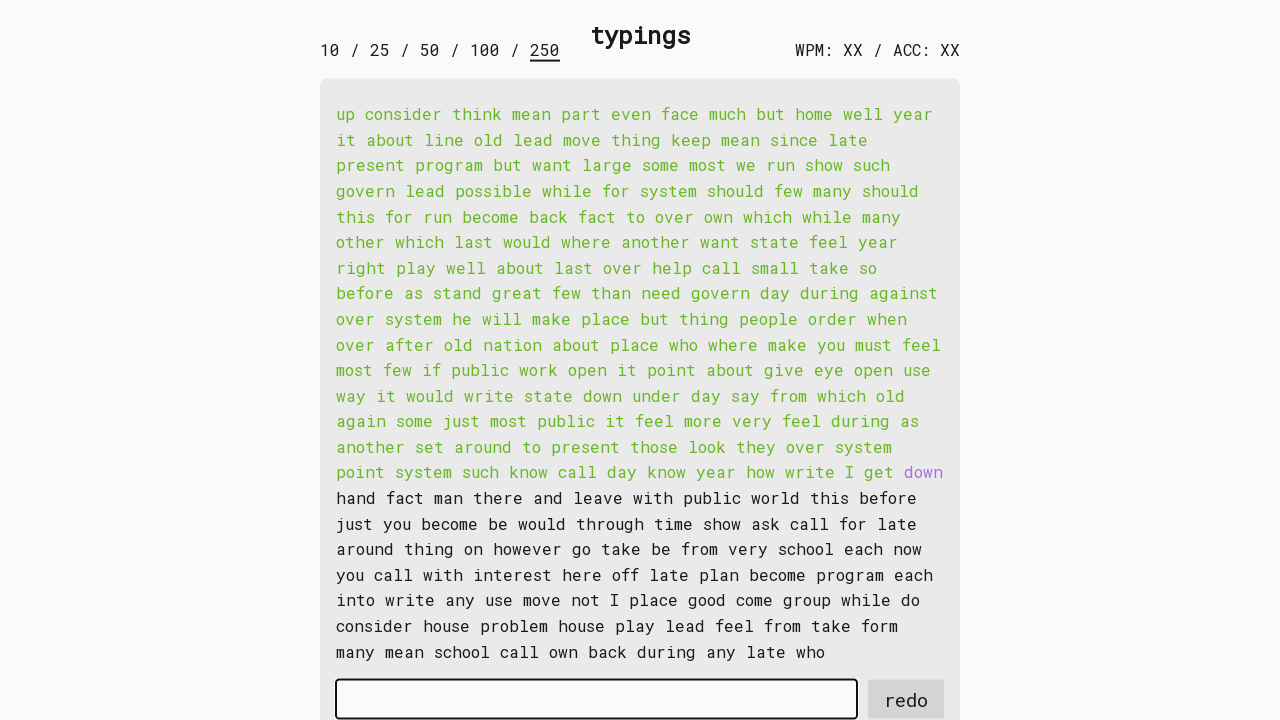

Typed word 171: 'down ' into input field on #input-field
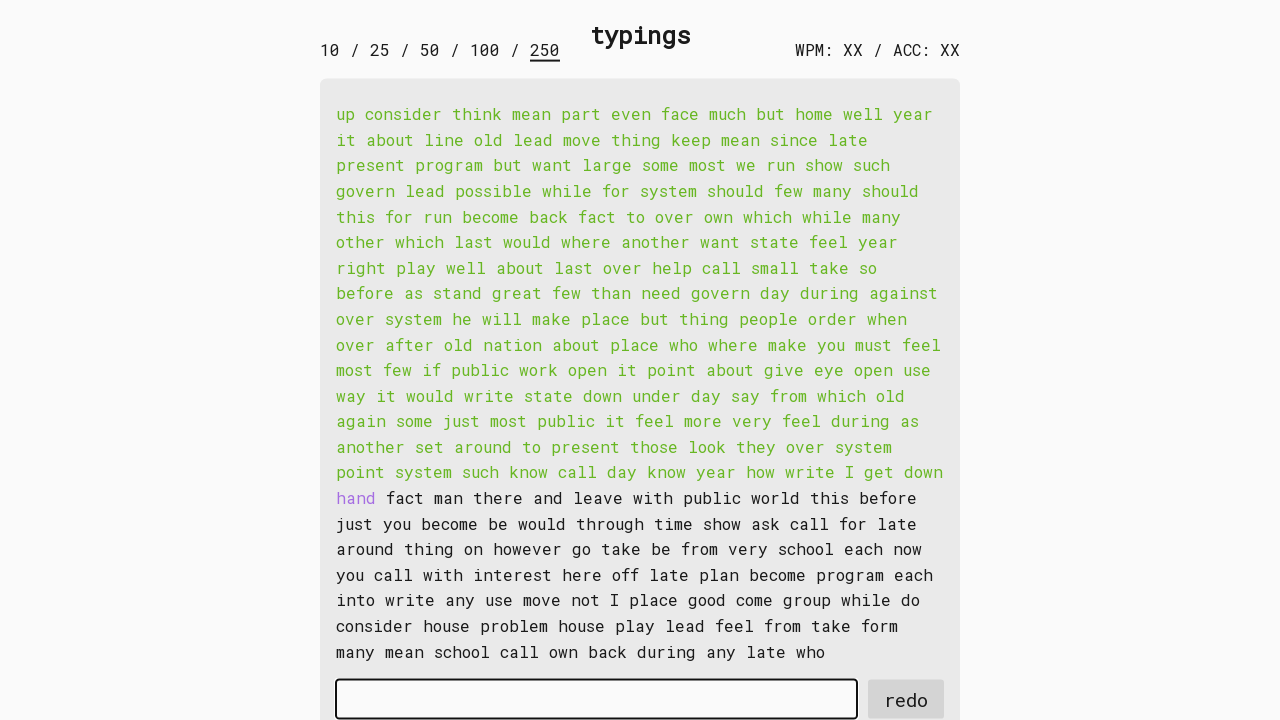

Retrieved word 172: 'hand '
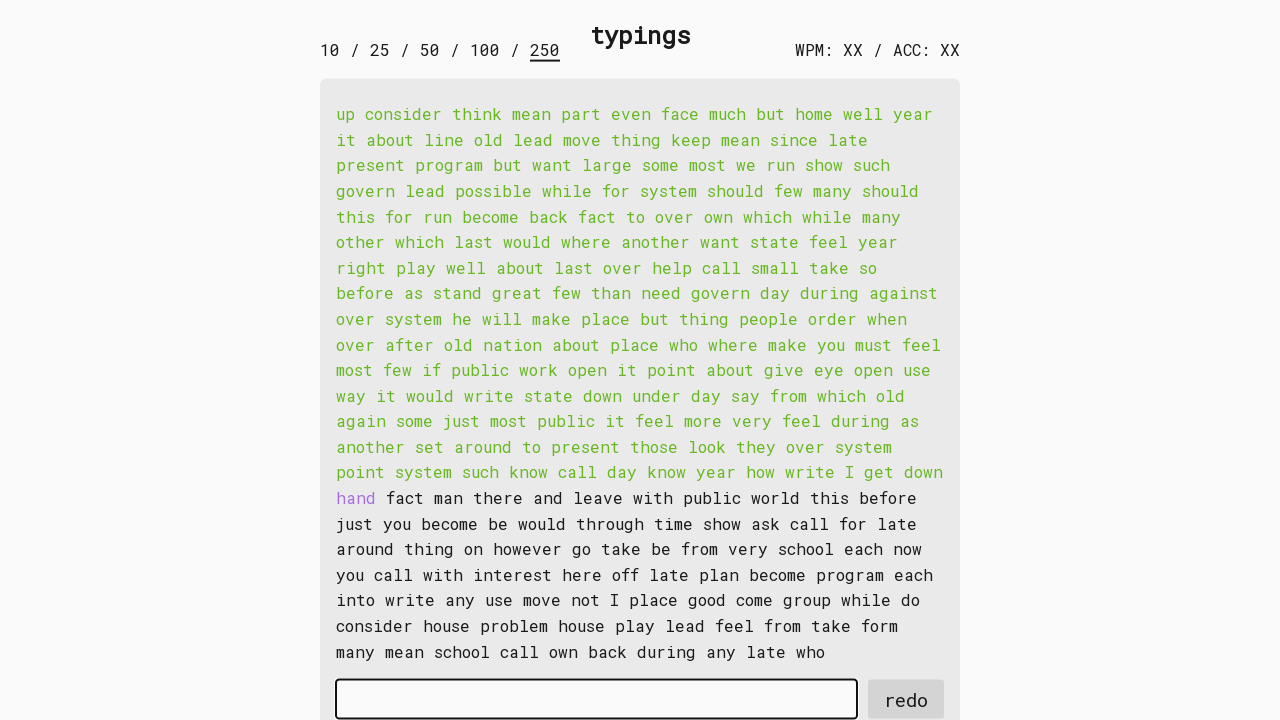

Typed word 172: 'hand ' into input field on #input-field
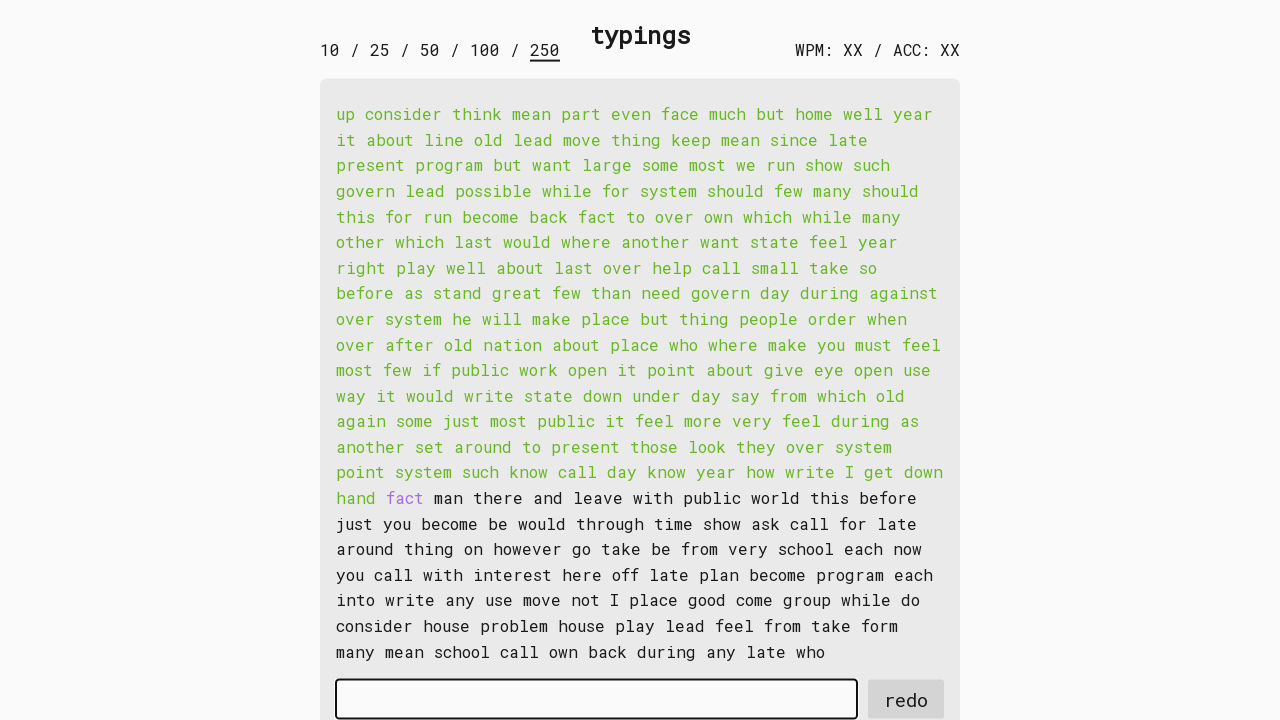

Retrieved word 173: 'fact '
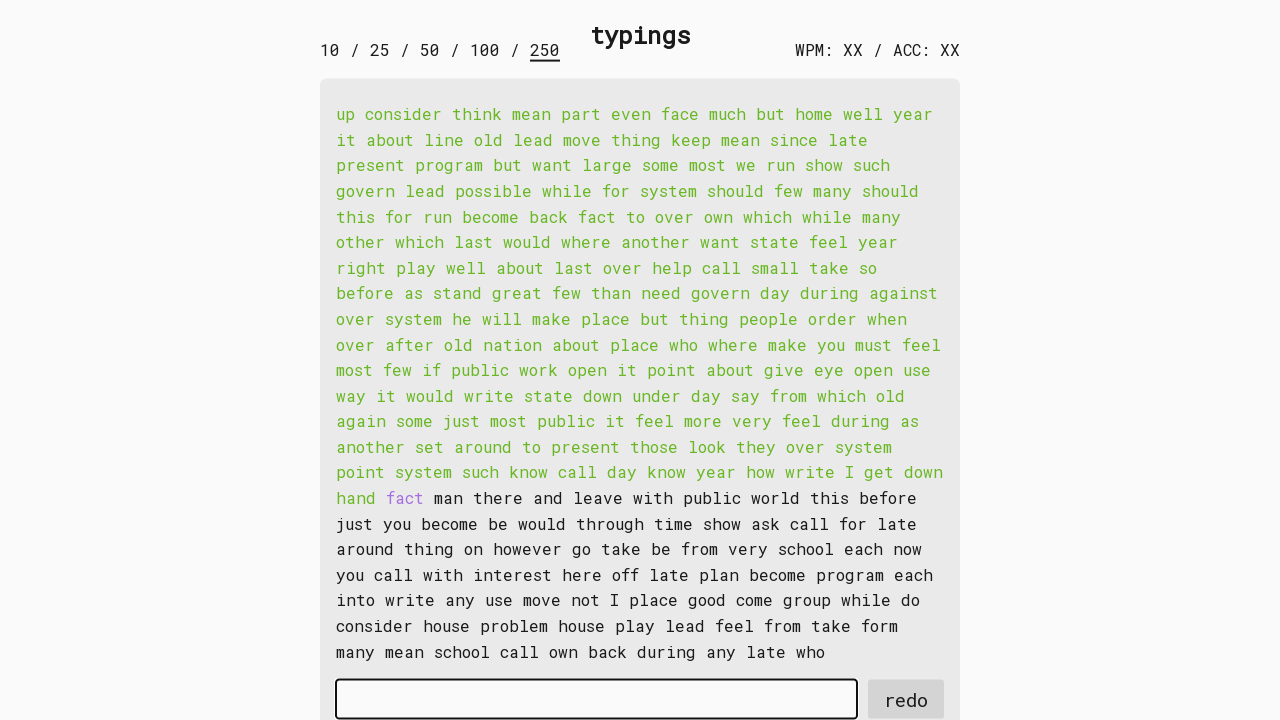

Typed word 173: 'fact ' into input field on #input-field
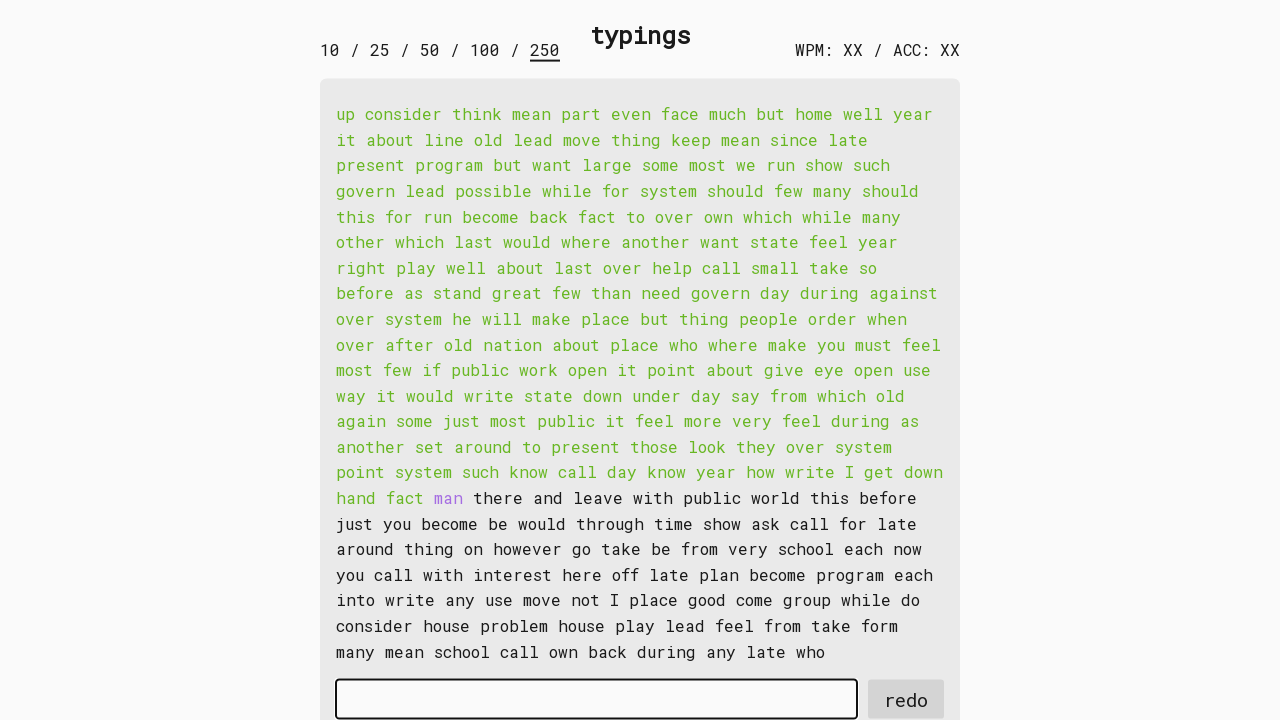

Retrieved word 174: 'man '
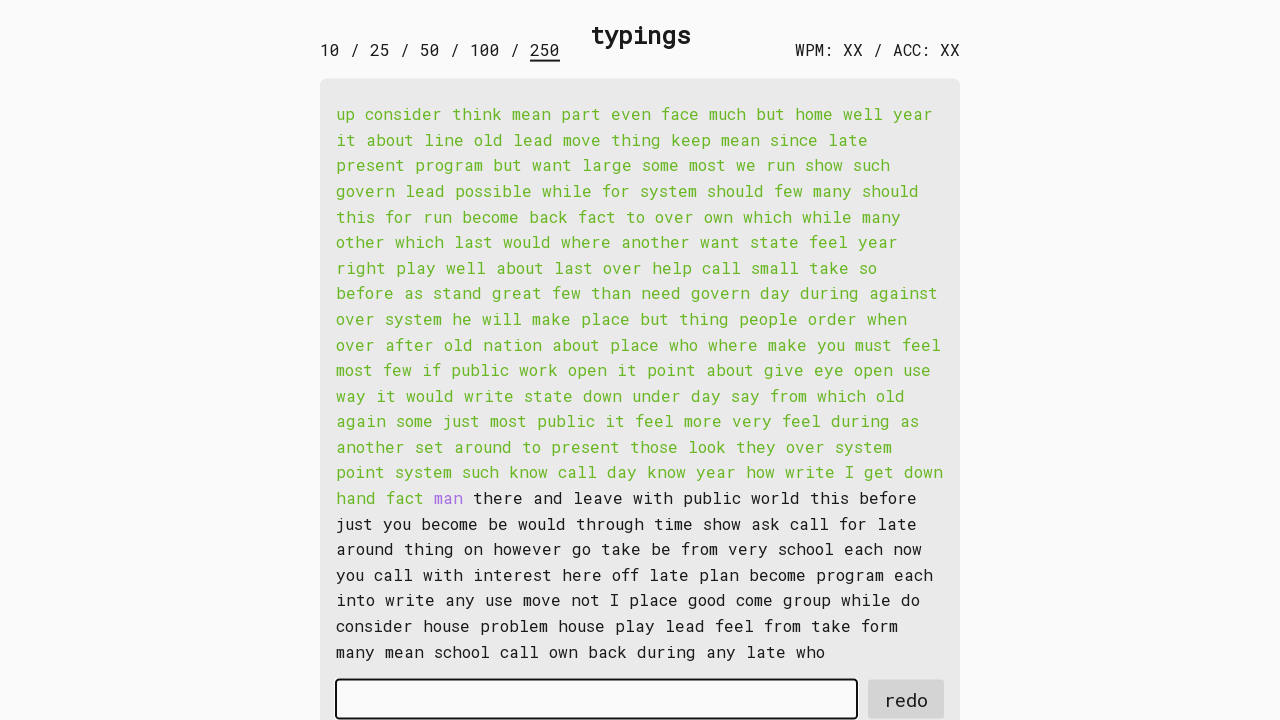

Typed word 174: 'man ' into input field on #input-field
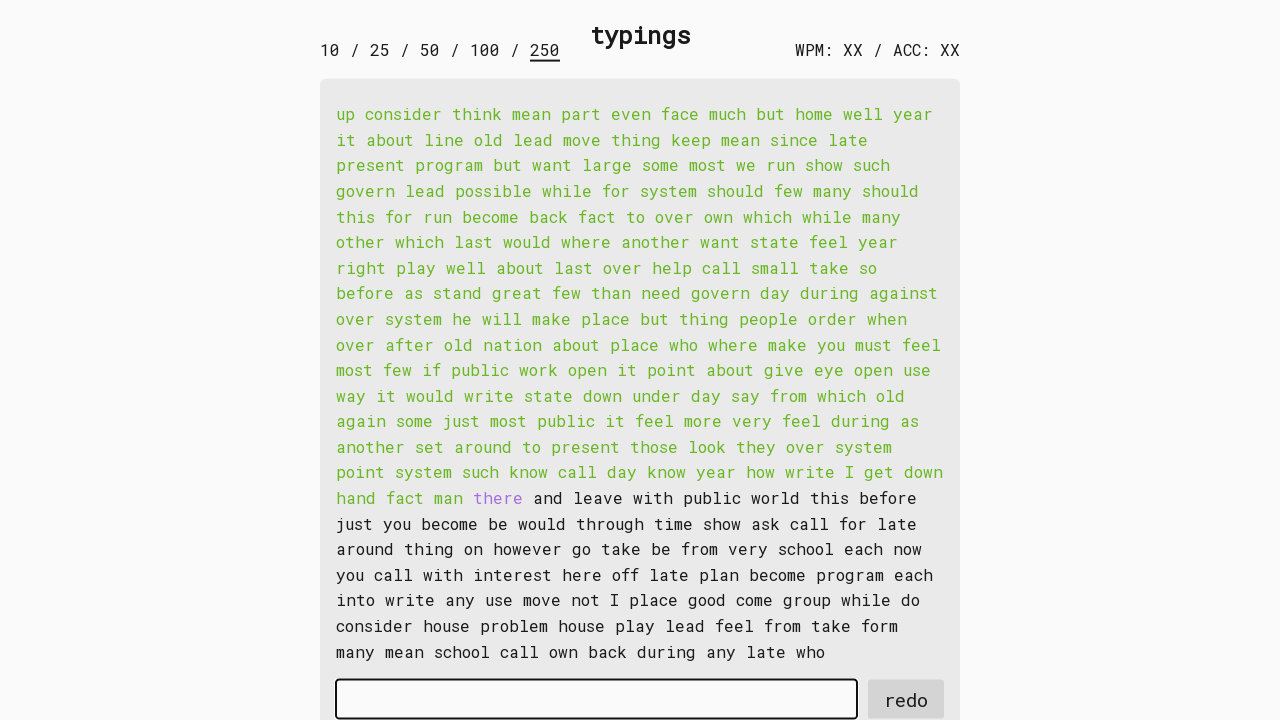

Retrieved word 175: 'there '
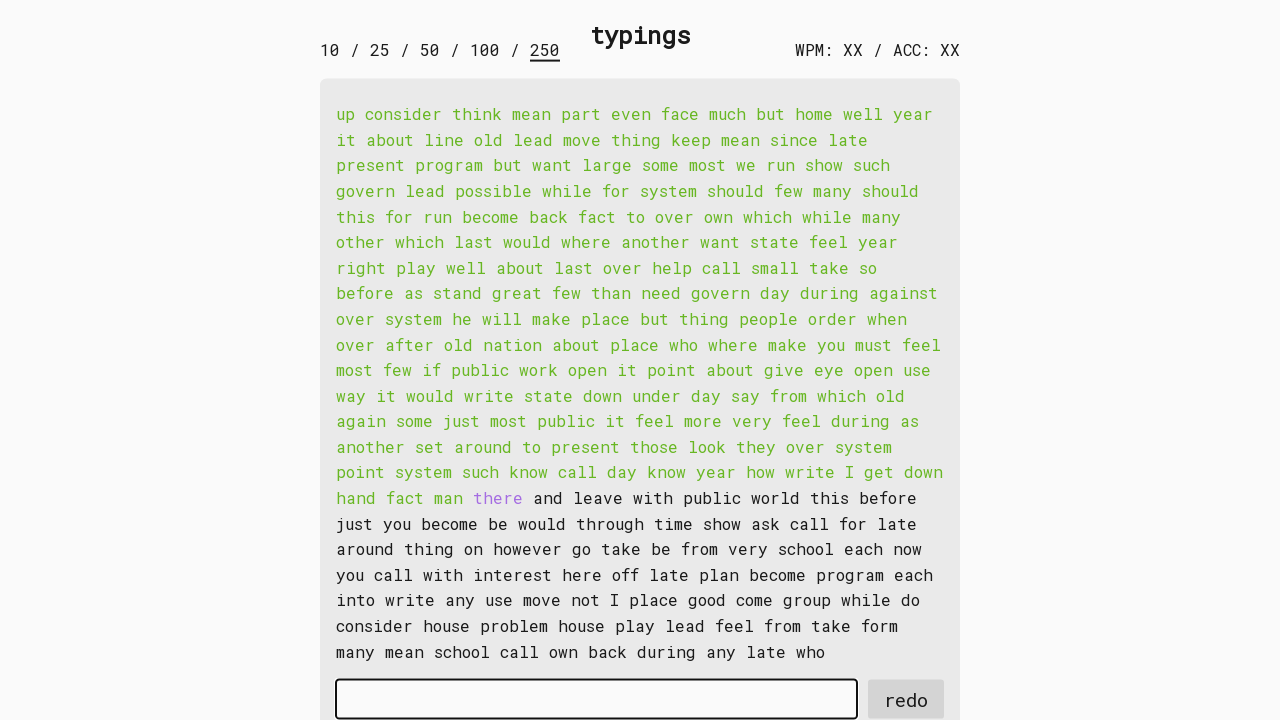

Typed word 175: 'there ' into input field on #input-field
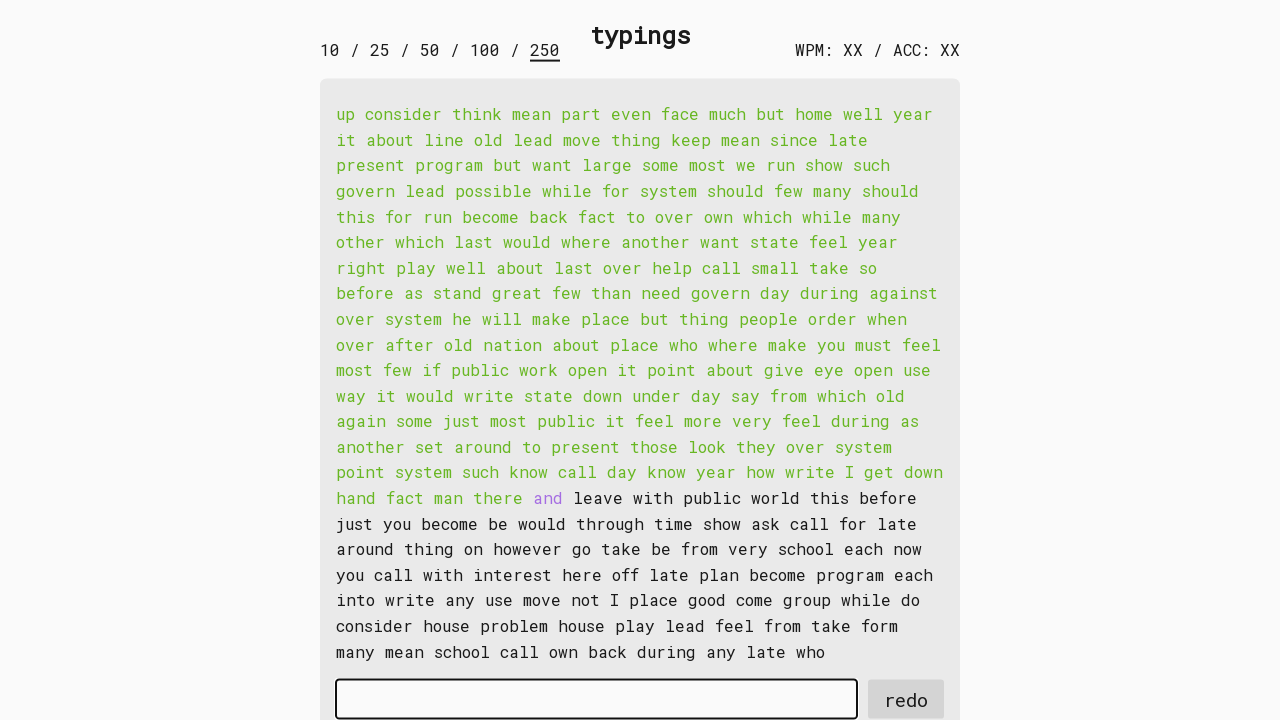

Retrieved word 176: 'and '
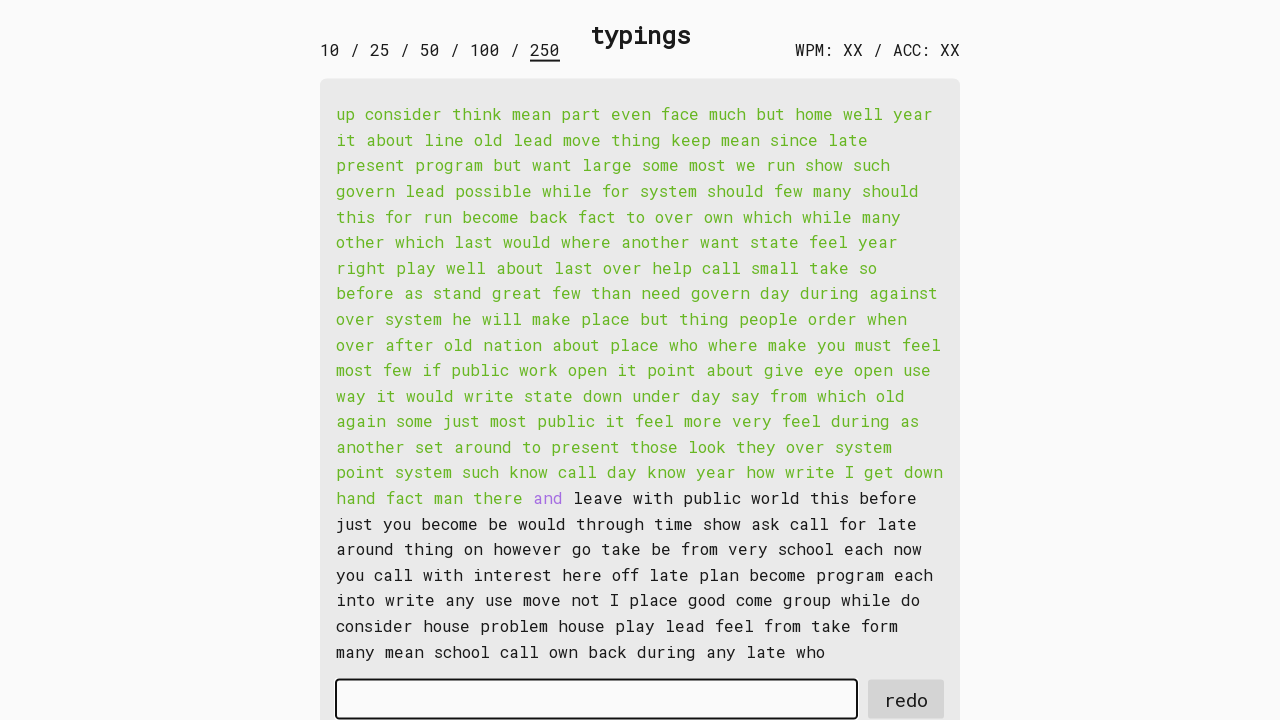

Typed word 176: 'and ' into input field on #input-field
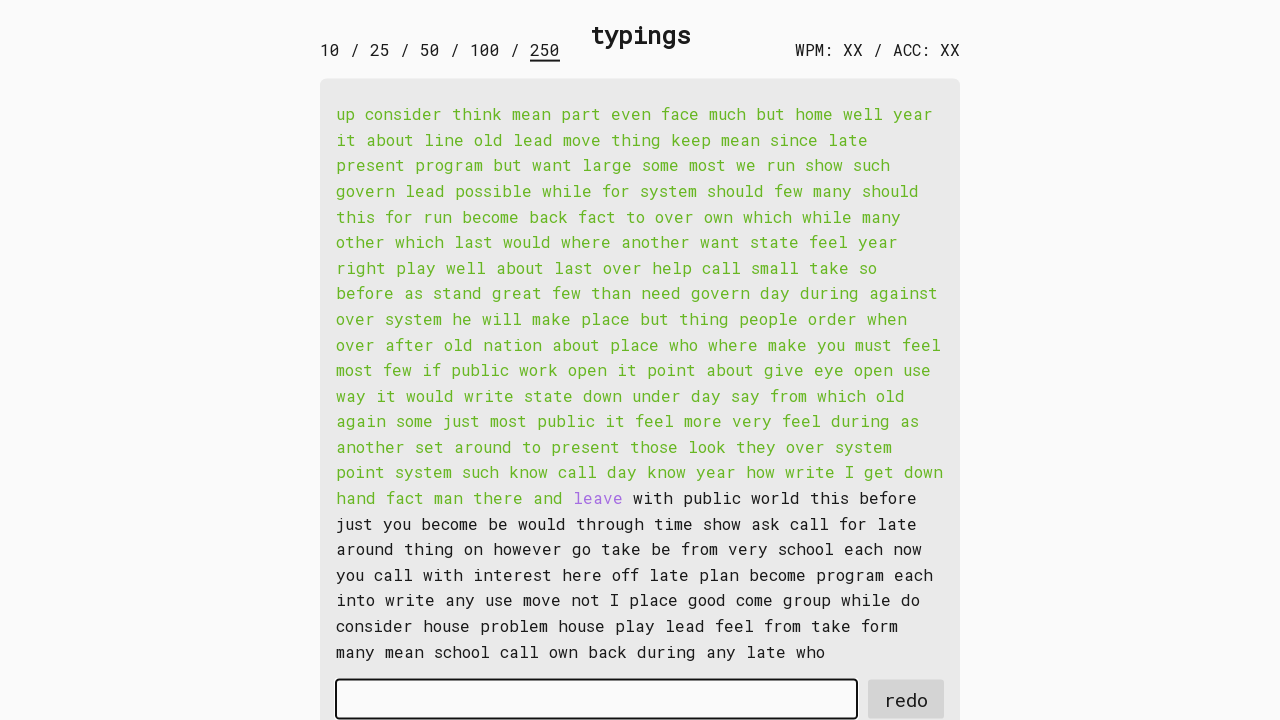

Retrieved word 177: 'leave '
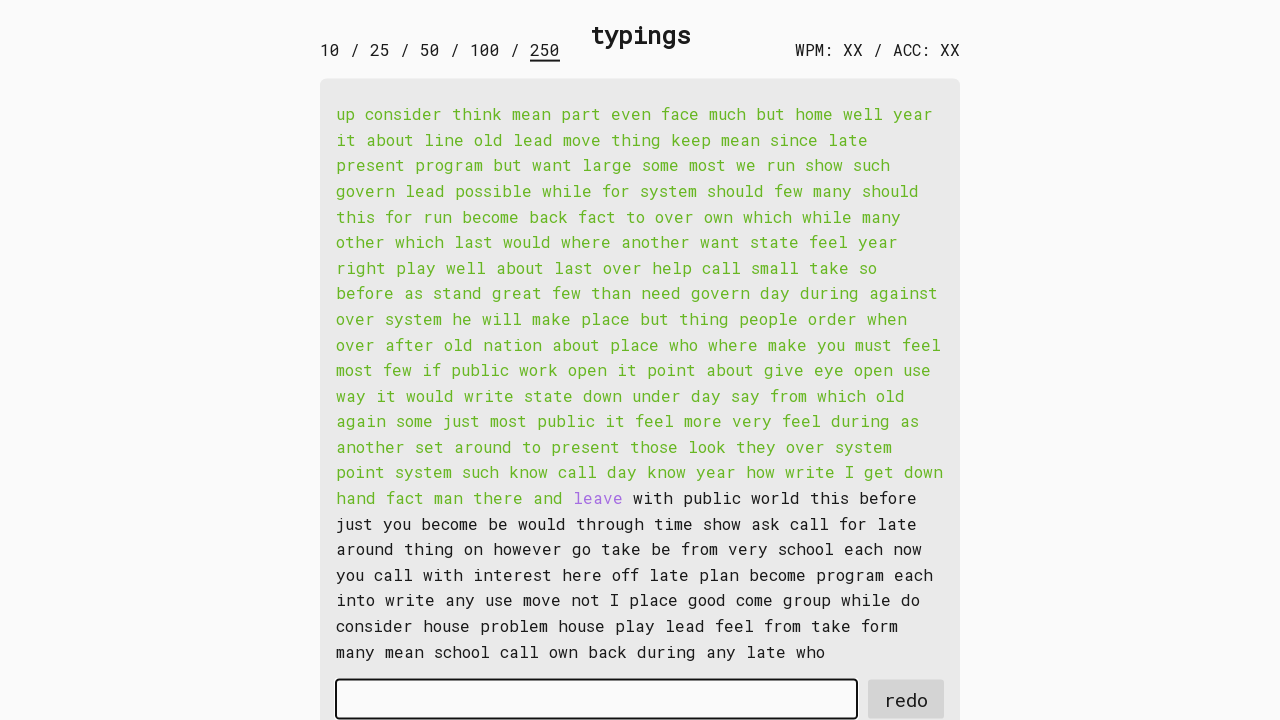

Typed word 177: 'leave ' into input field on #input-field
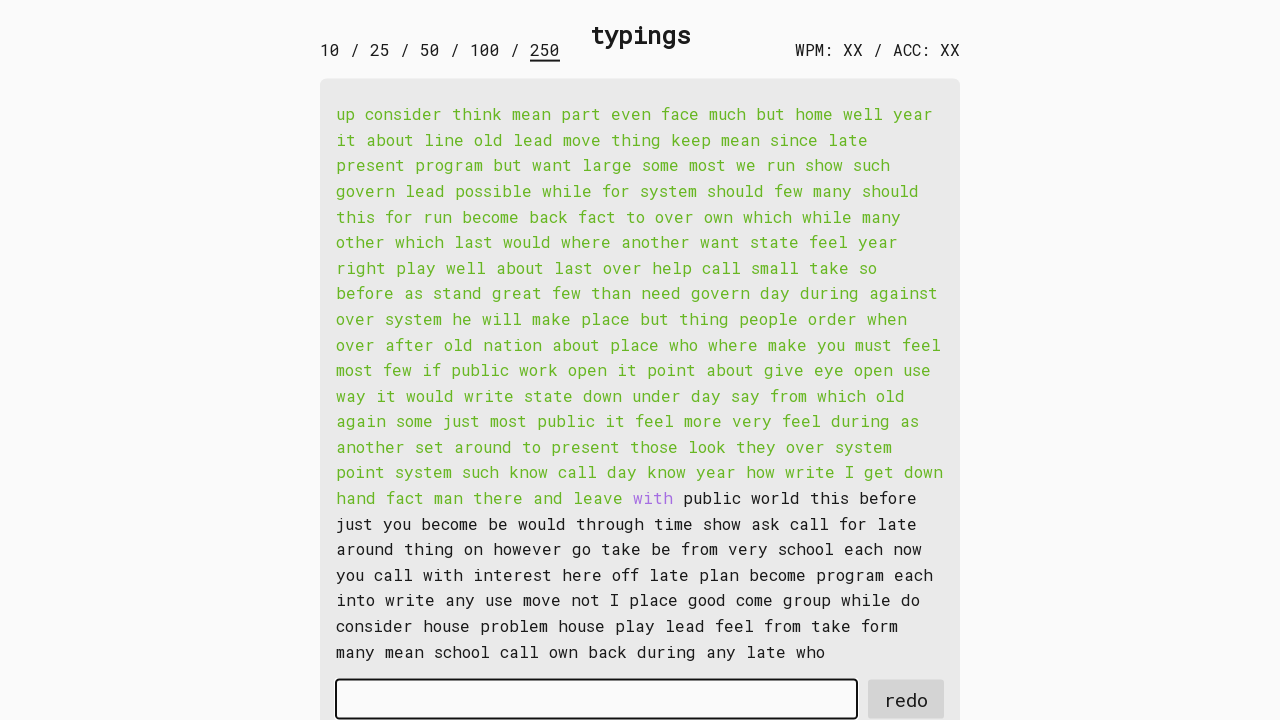

Retrieved word 178: 'with '
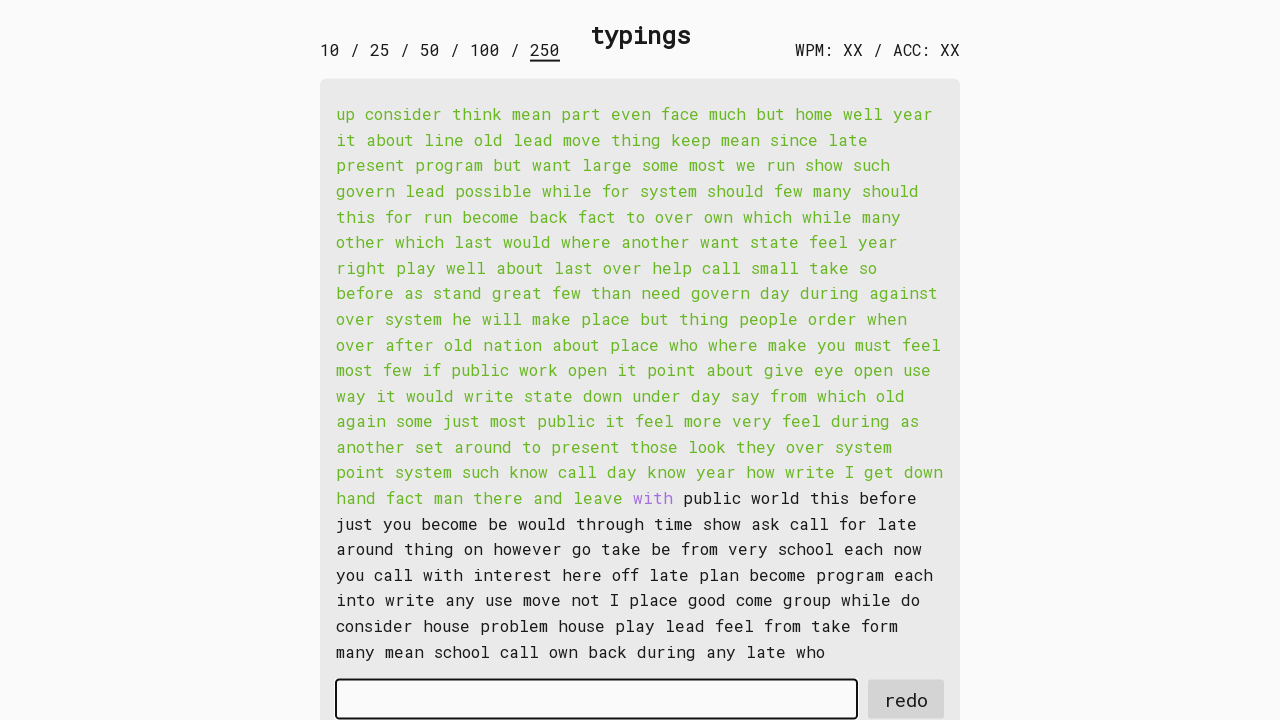

Typed word 178: 'with ' into input field on #input-field
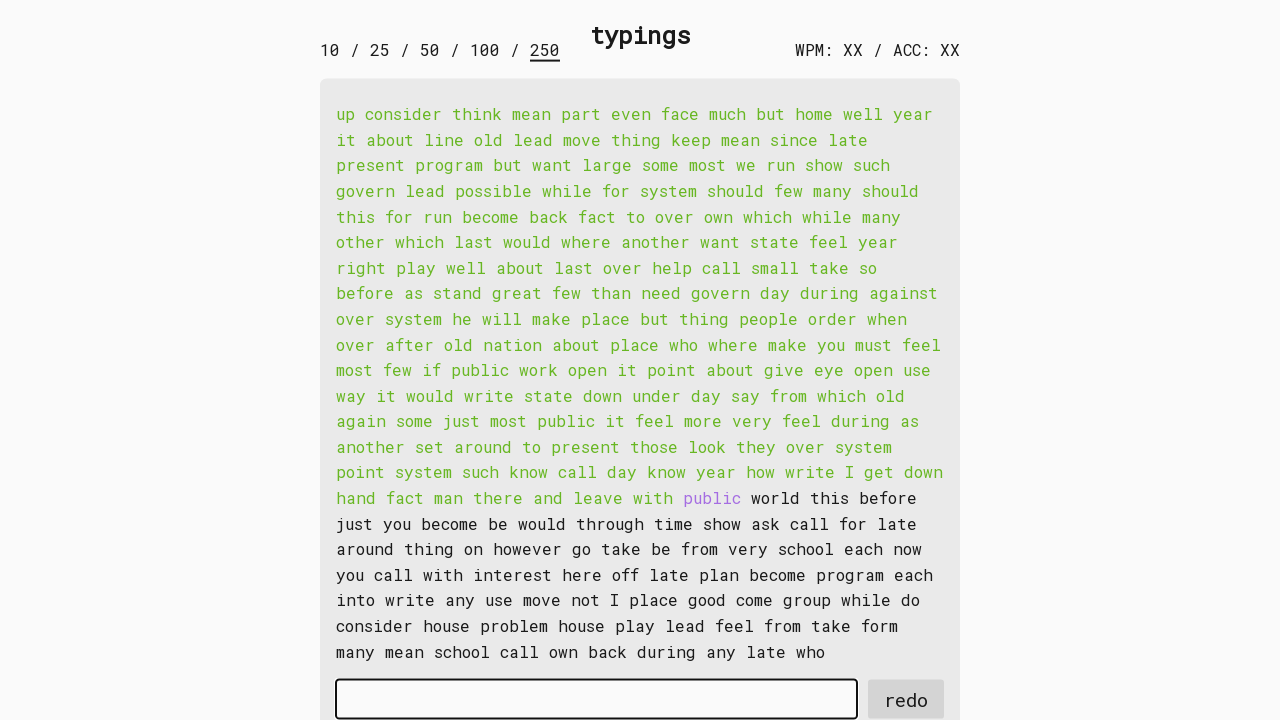

Retrieved word 179: 'public '
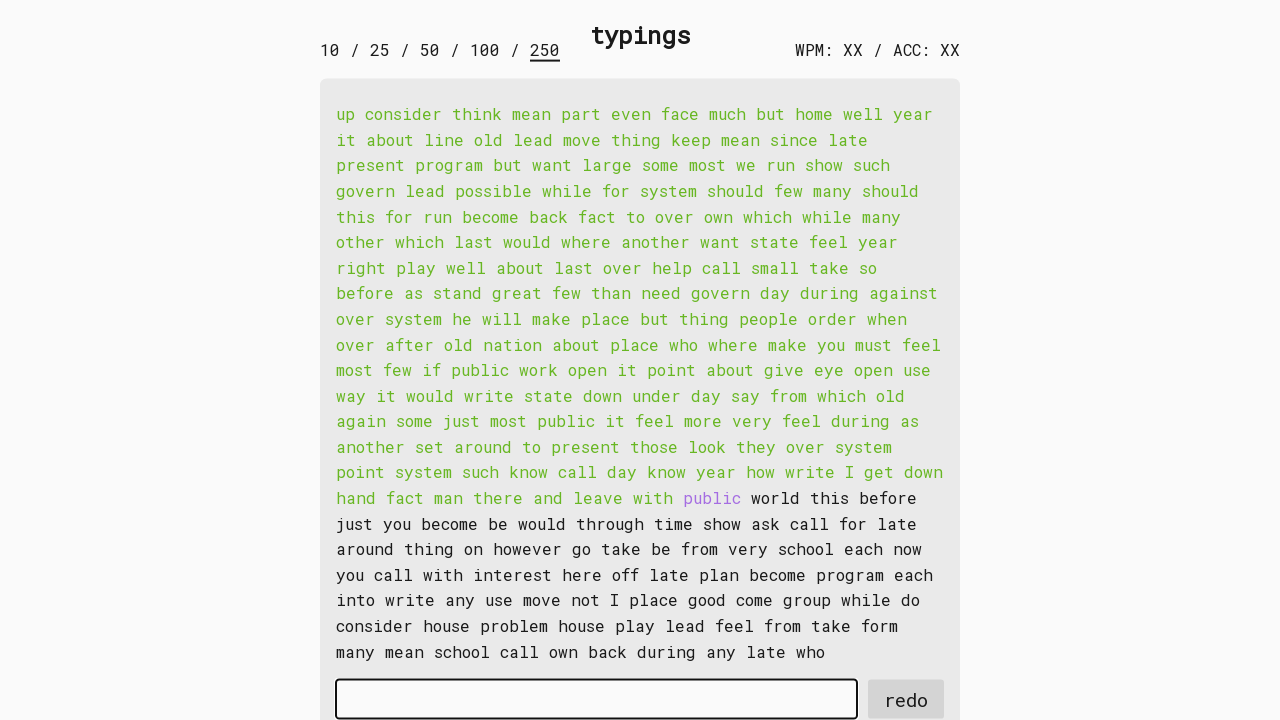

Typed word 179: 'public ' into input field on #input-field
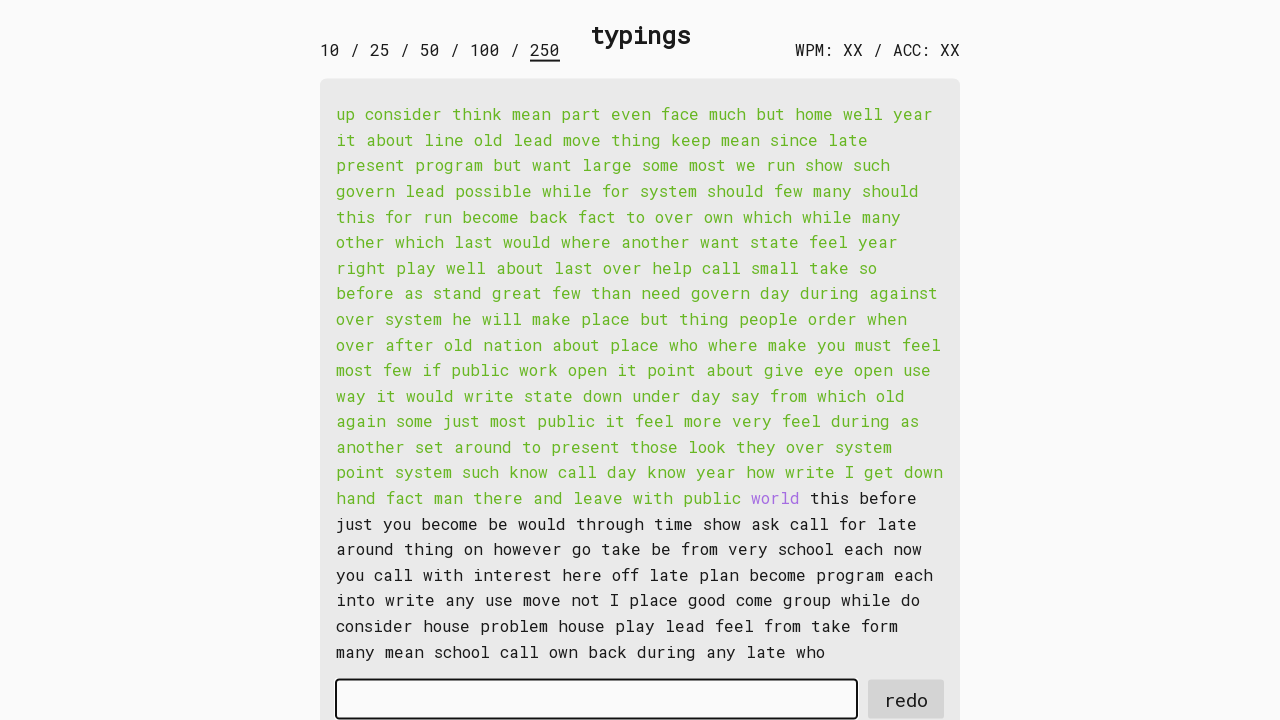

Retrieved word 180: 'world '
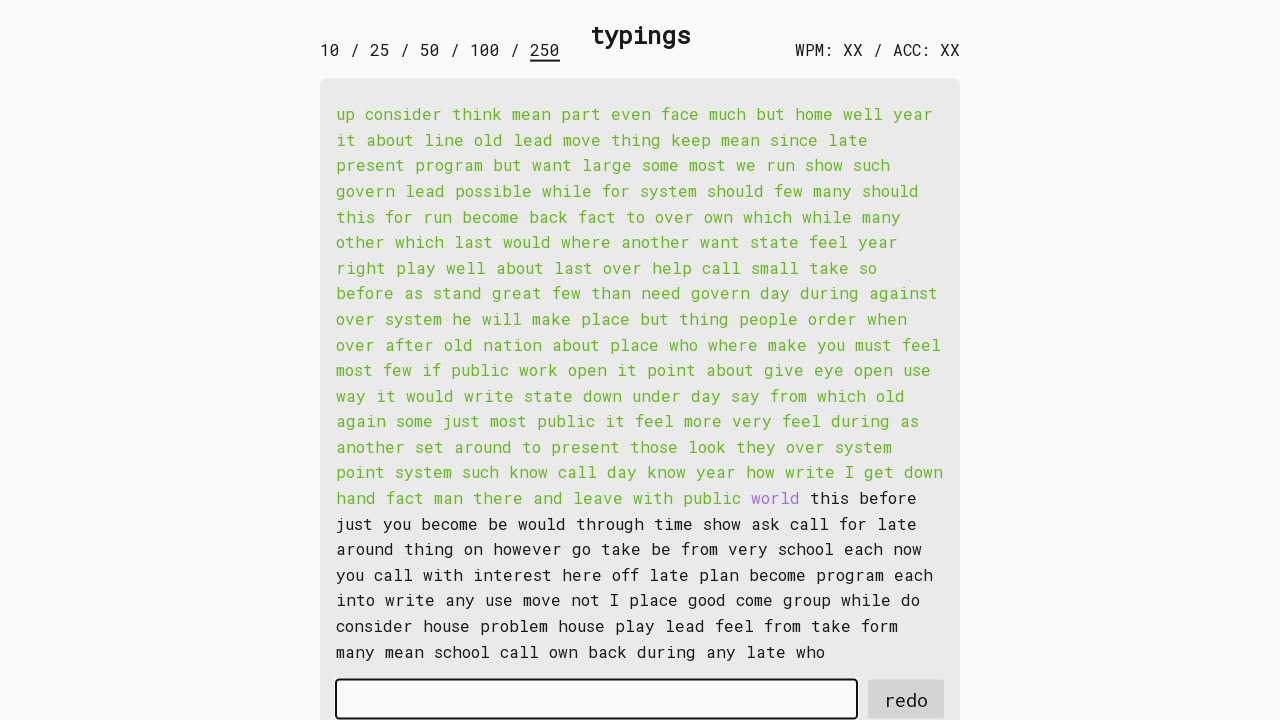

Typed word 180: 'world ' into input field on #input-field
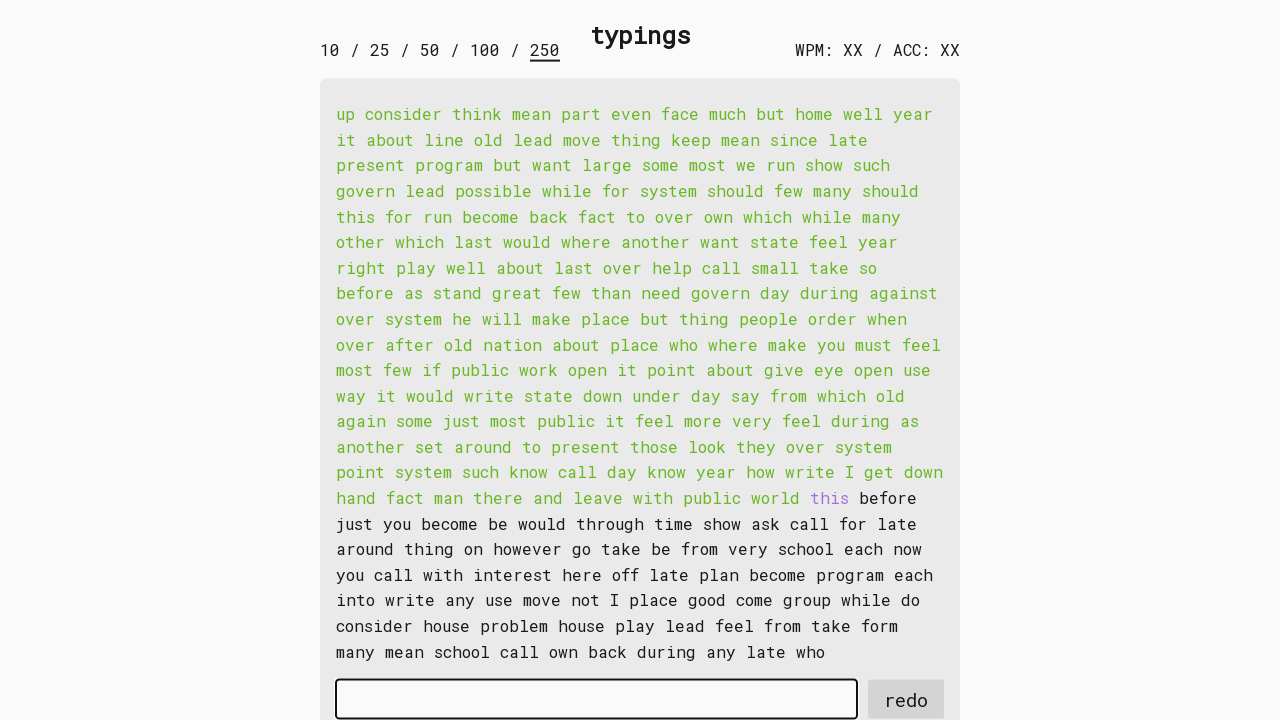

Retrieved word 181: 'this '
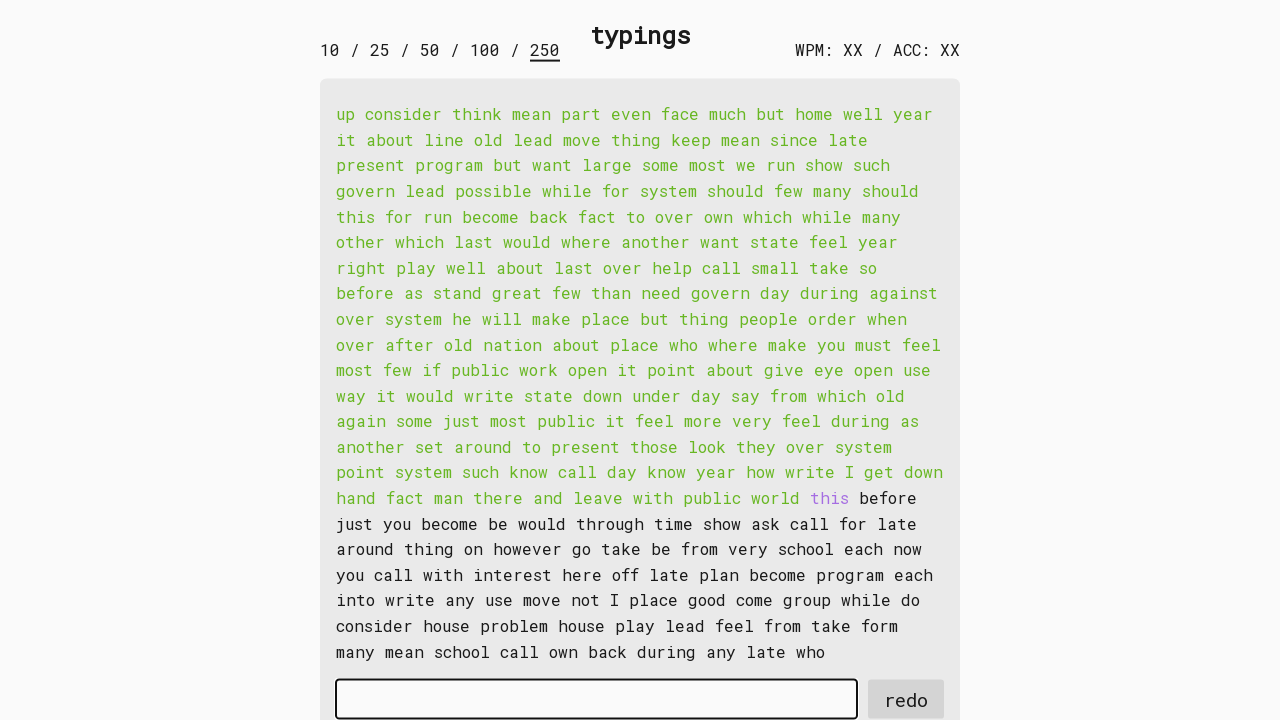

Typed word 181: 'this ' into input field on #input-field
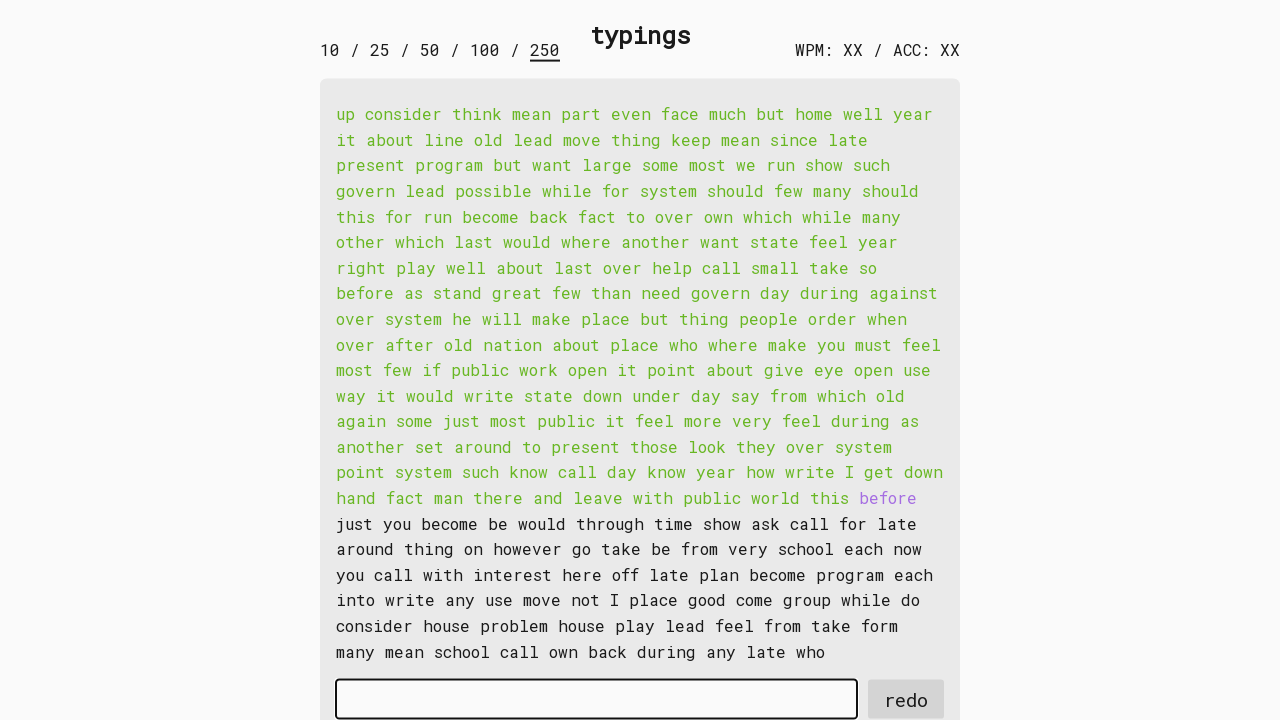

Retrieved word 182: 'before '
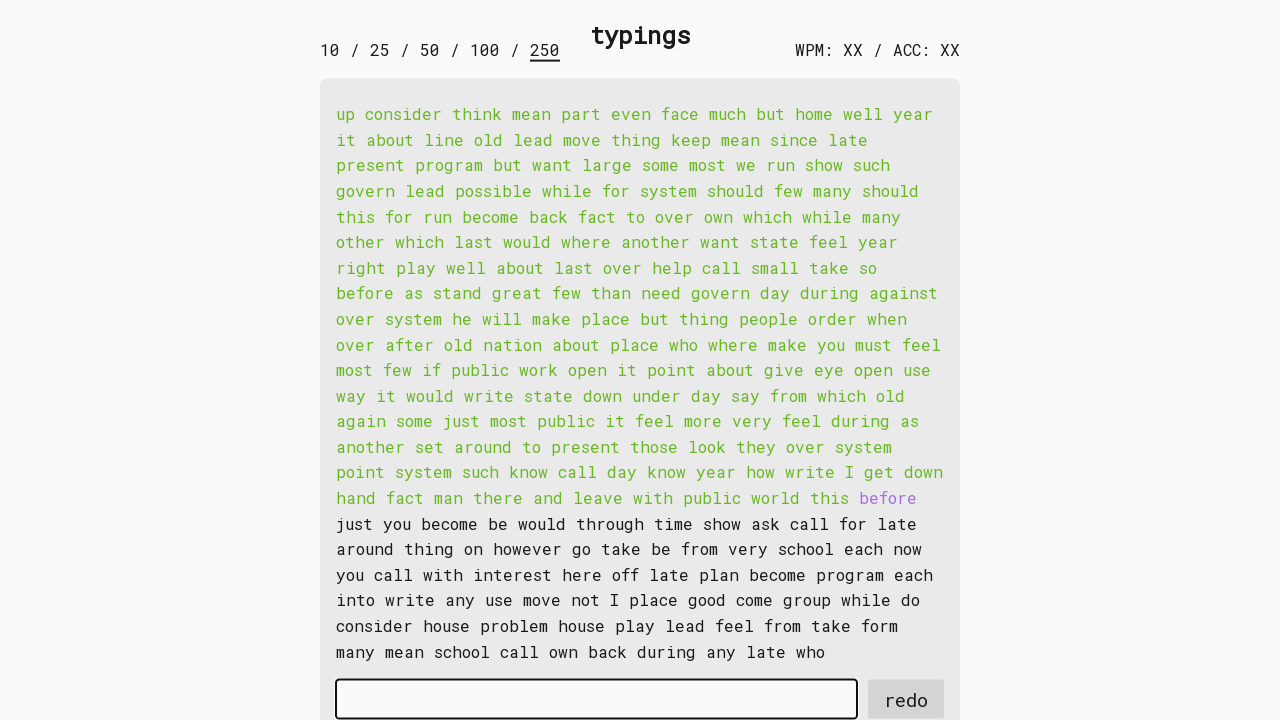

Typed word 182: 'before ' into input field on #input-field
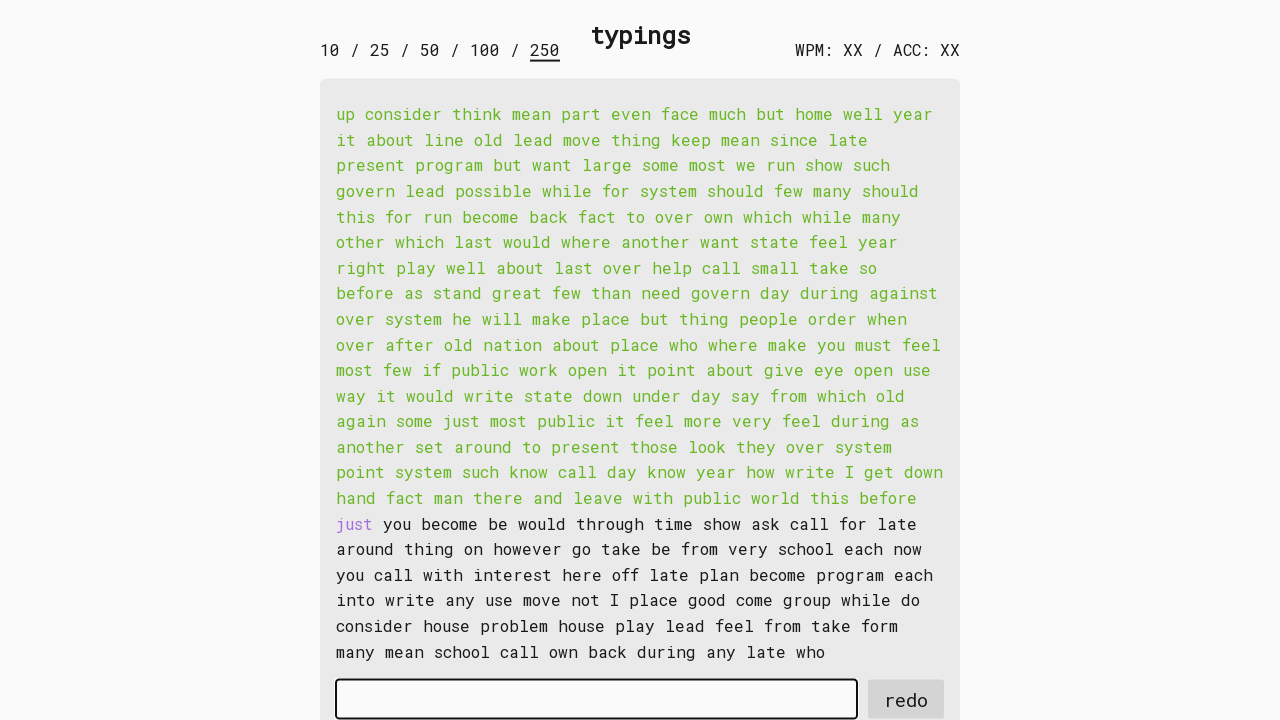

Retrieved word 183: 'just '
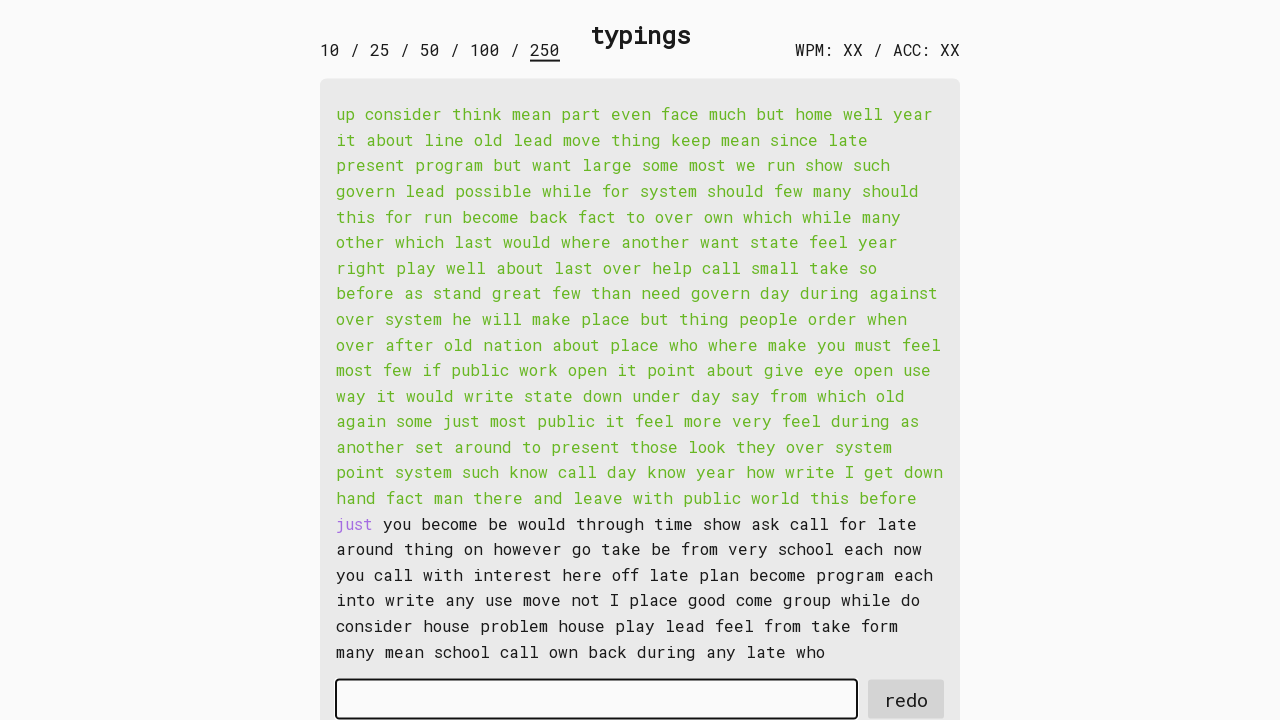

Typed word 183: 'just ' into input field on #input-field
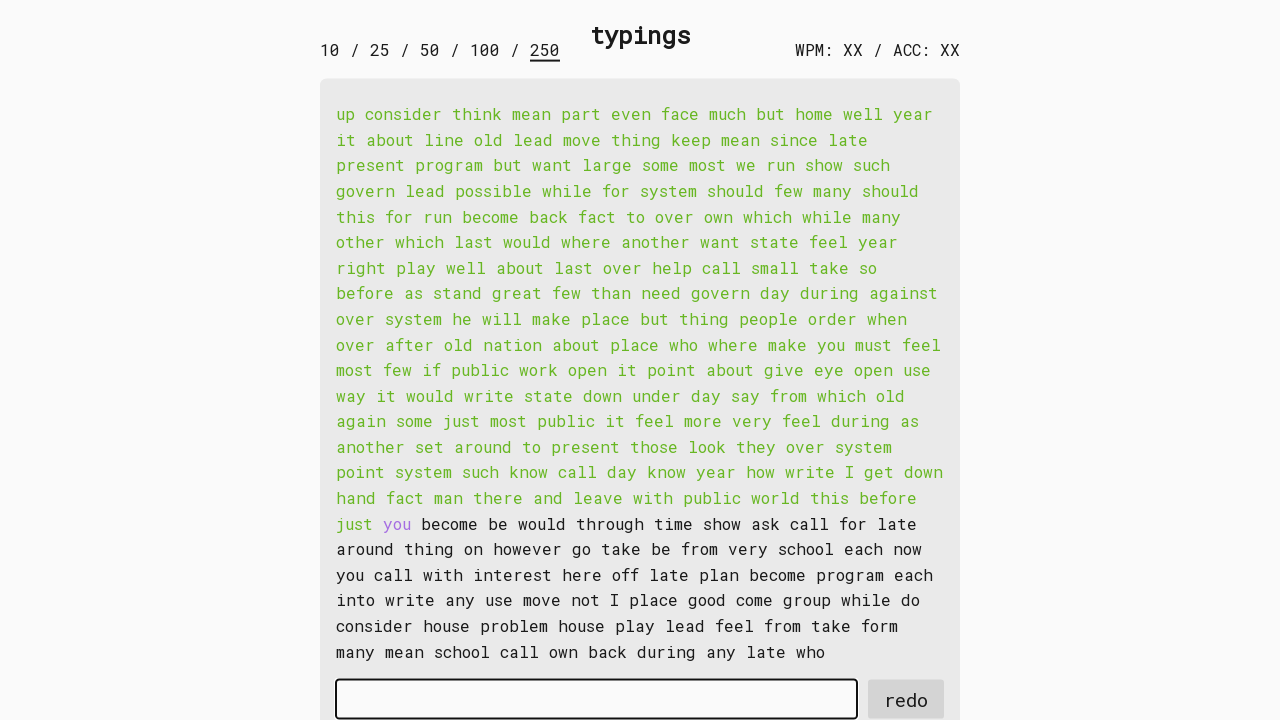

Retrieved word 184: 'you '
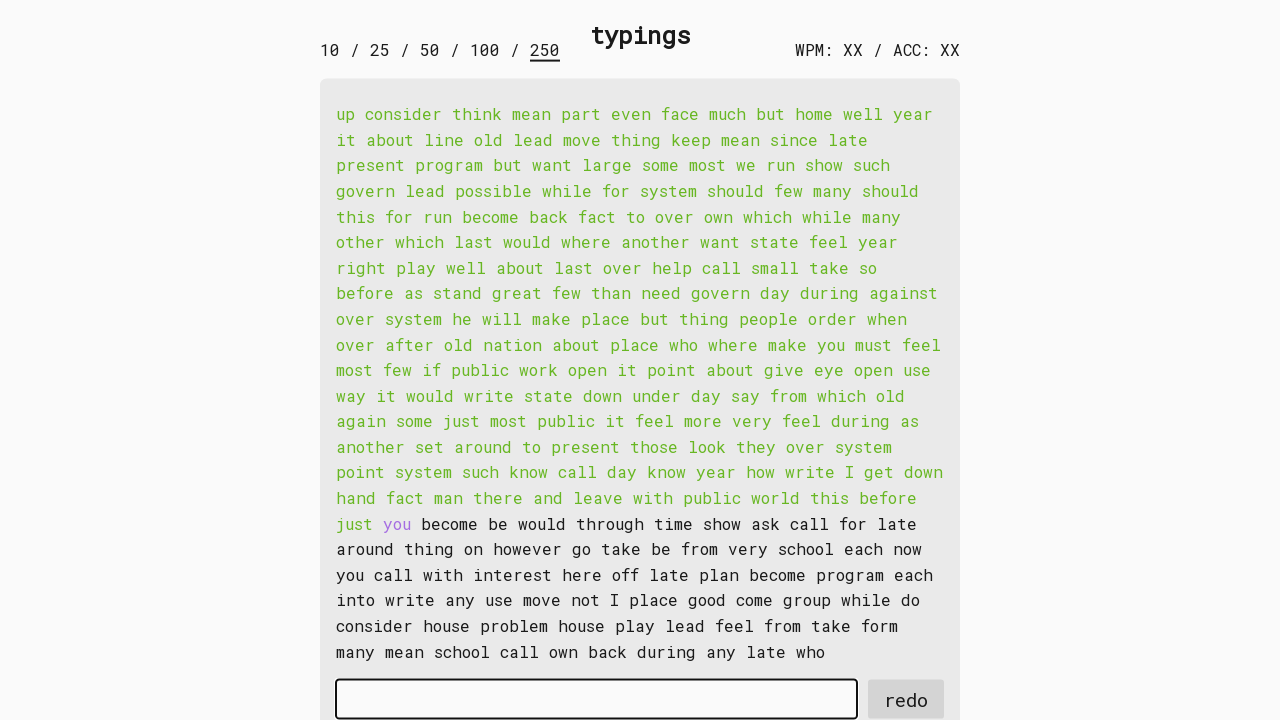

Typed word 184: 'you ' into input field on #input-field
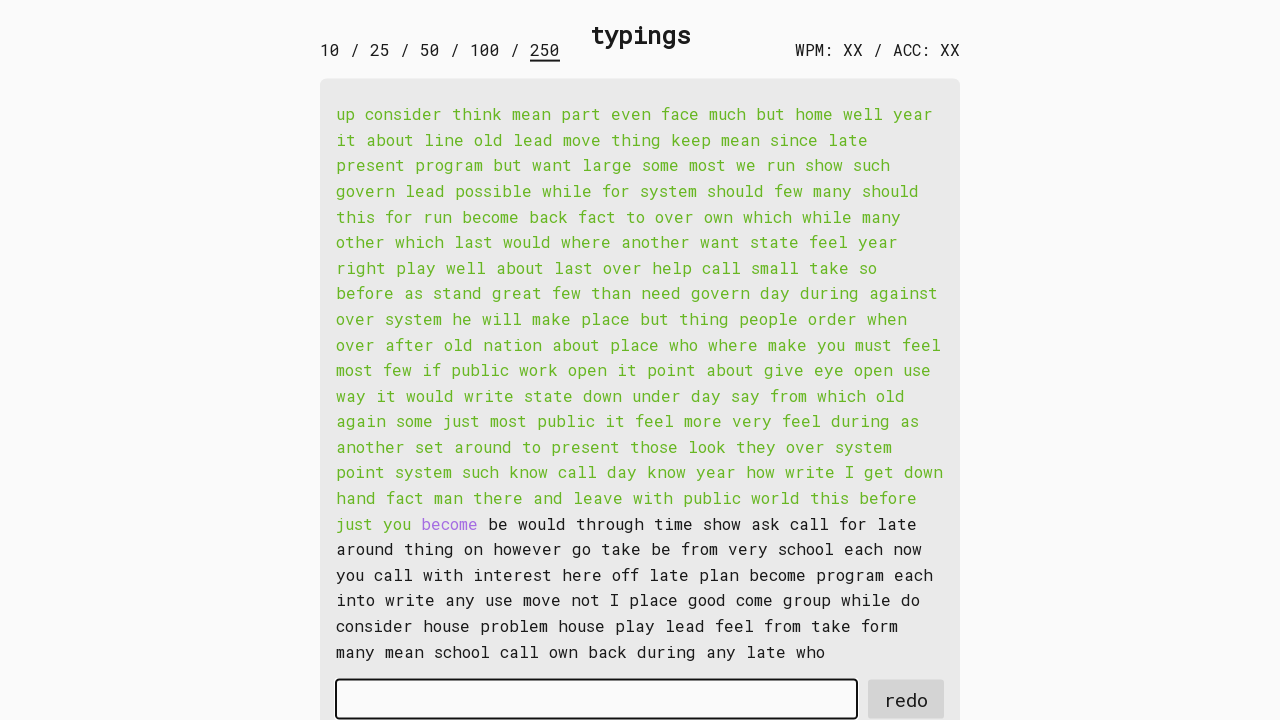

Retrieved word 185: 'become '
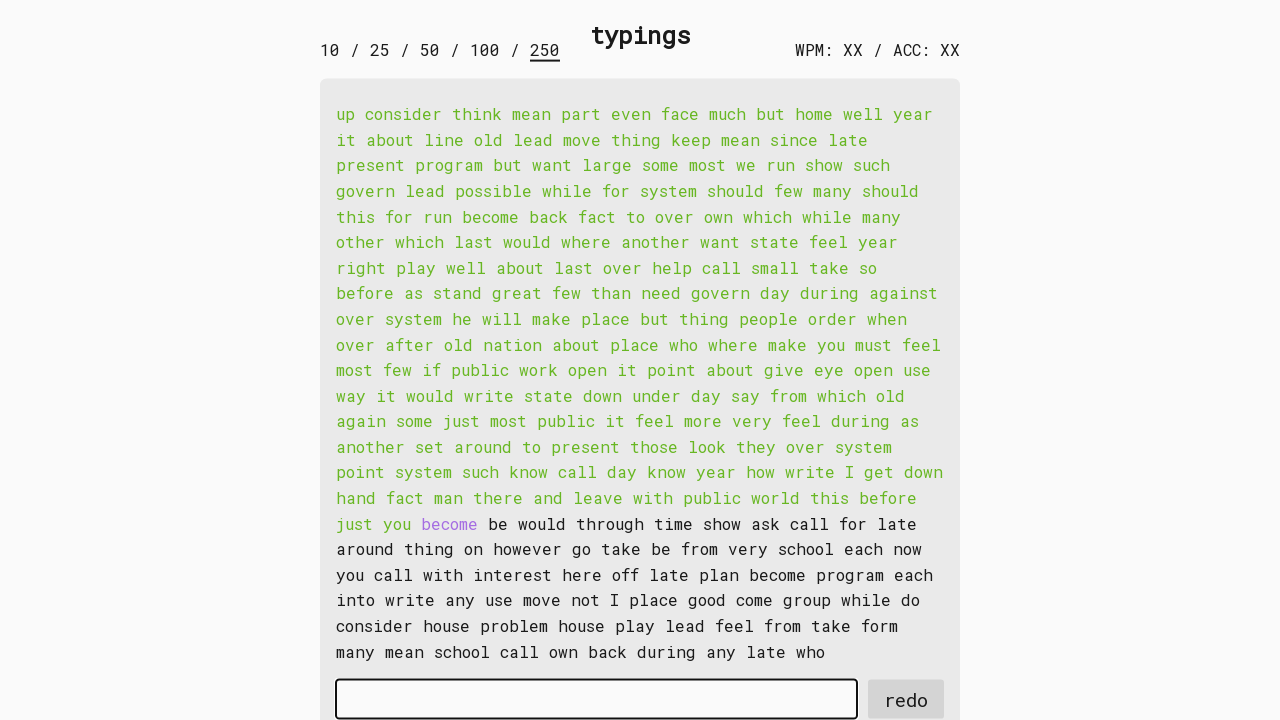

Typed word 185: 'become ' into input field on #input-field
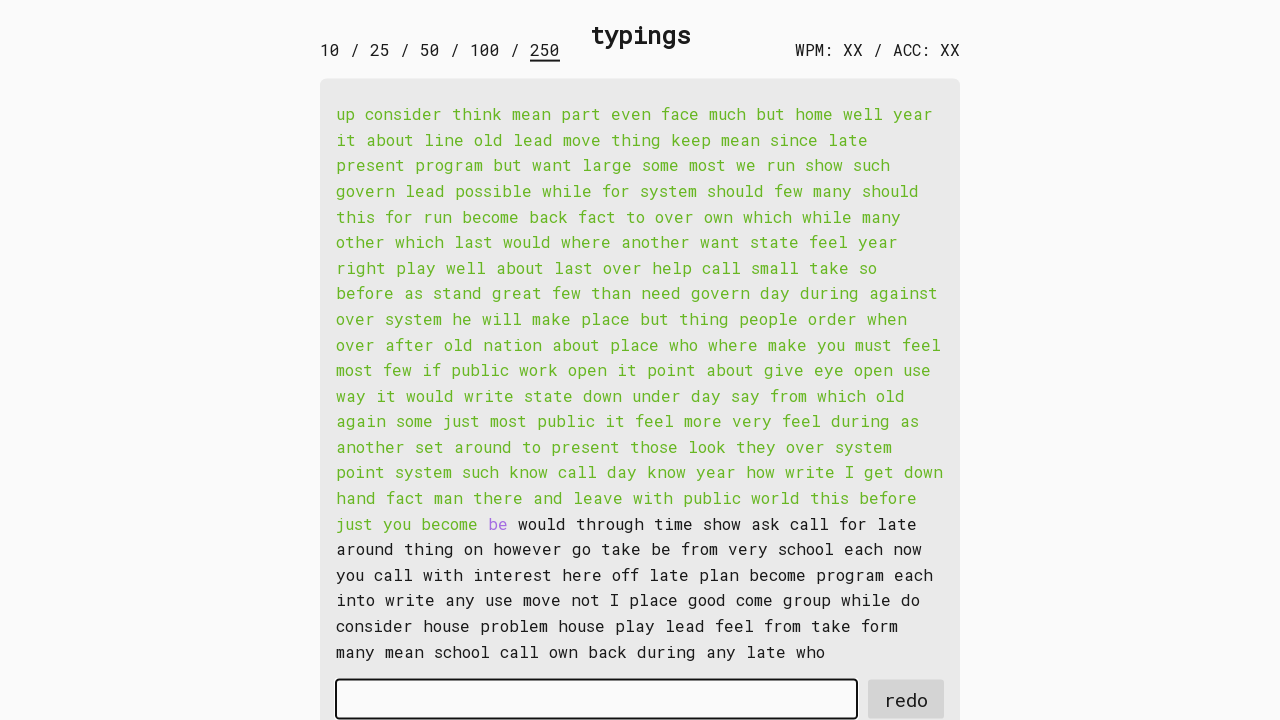

Retrieved word 186: 'be '
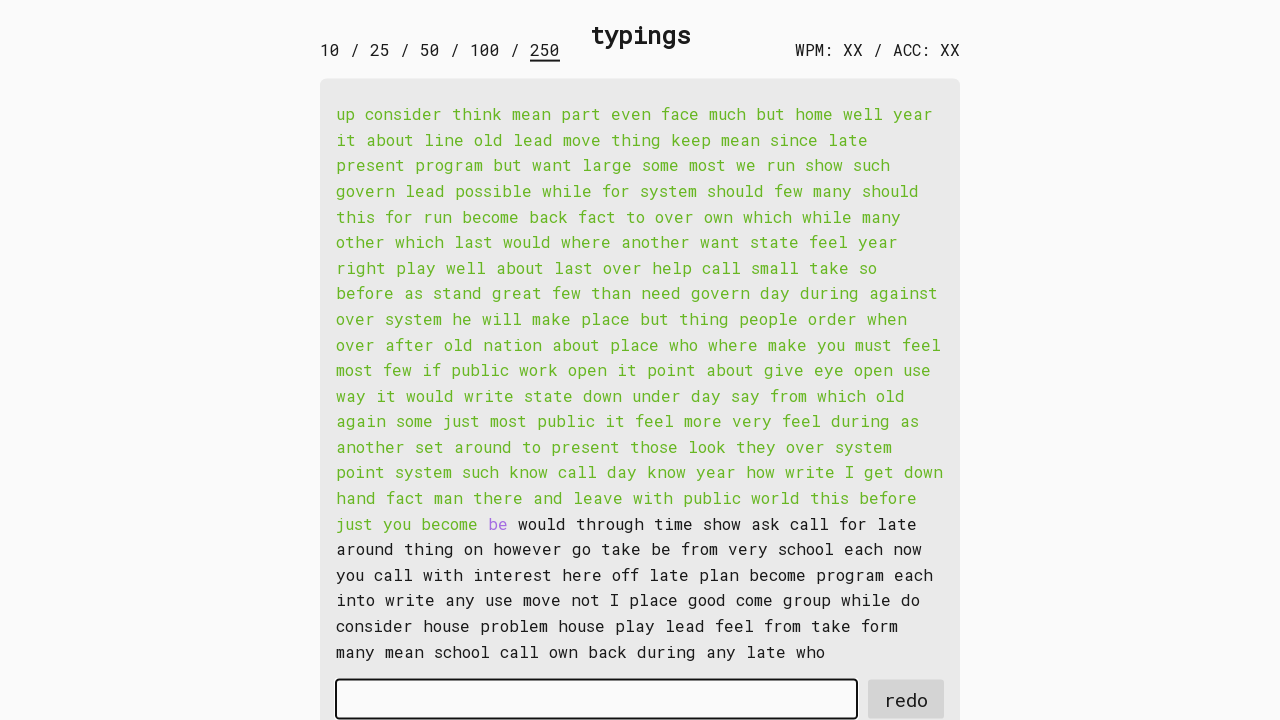

Typed word 186: 'be ' into input field on #input-field
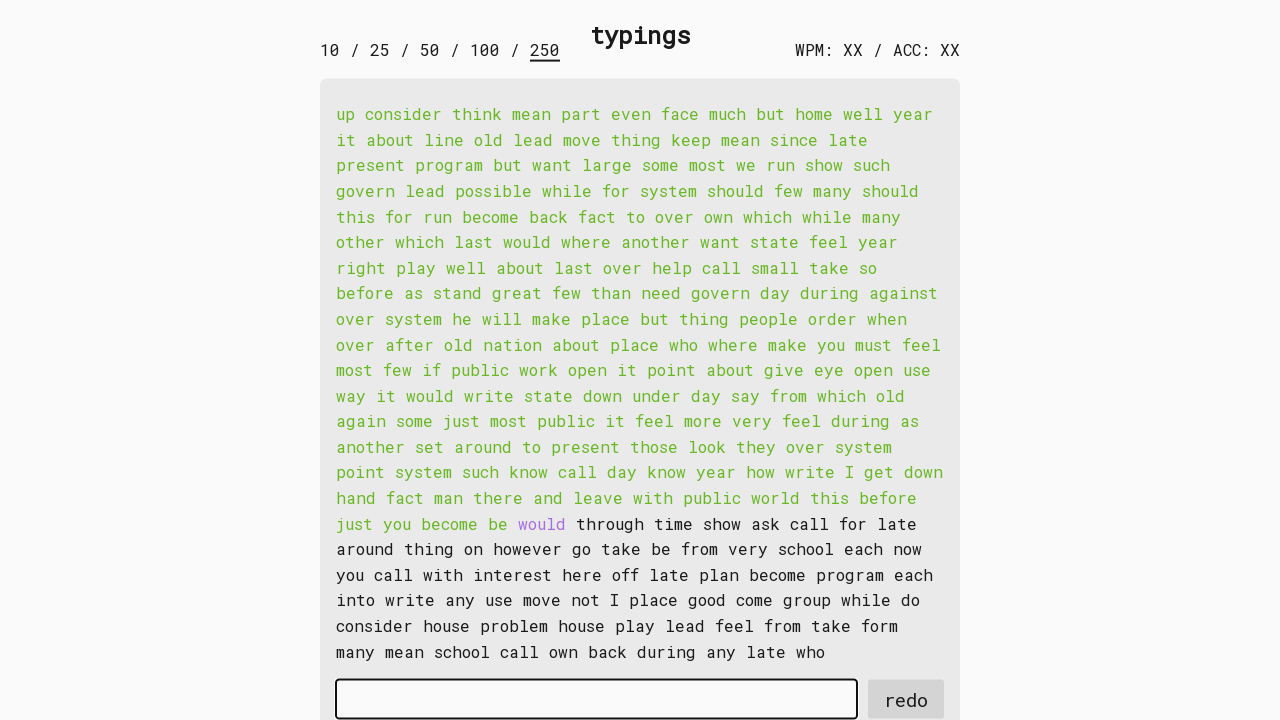

Retrieved word 187: 'would '
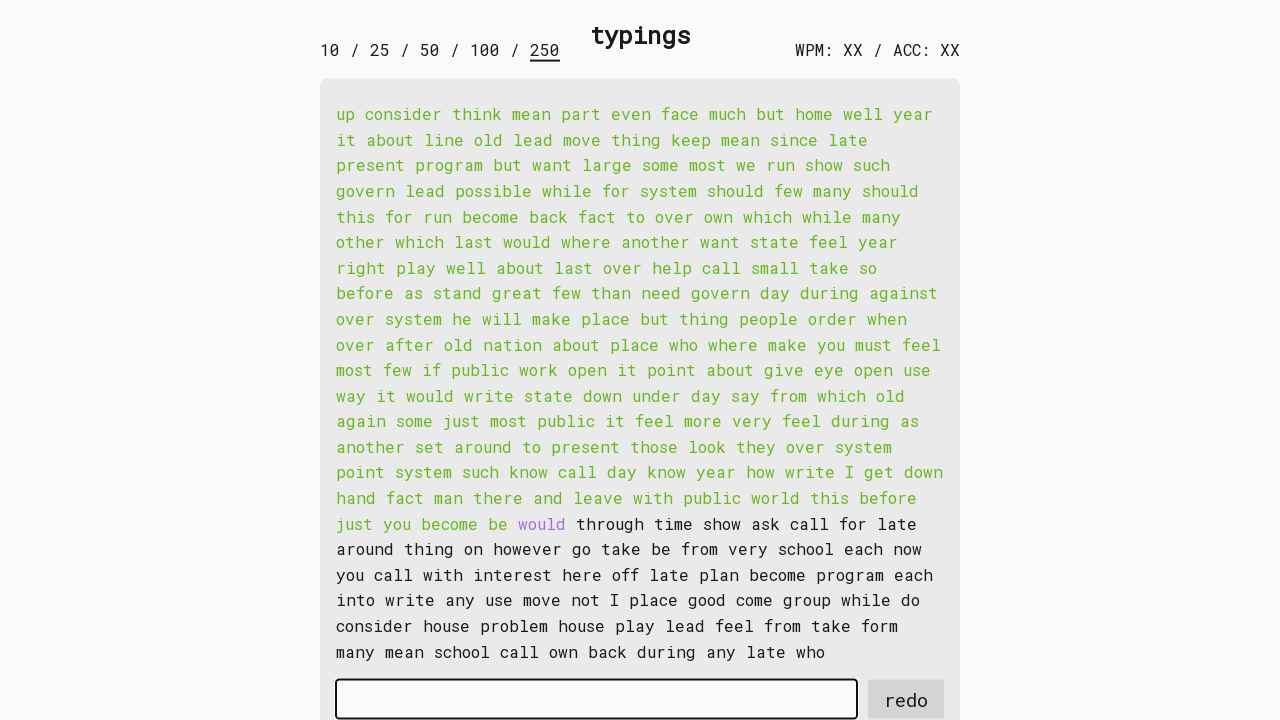

Typed word 187: 'would ' into input field on #input-field
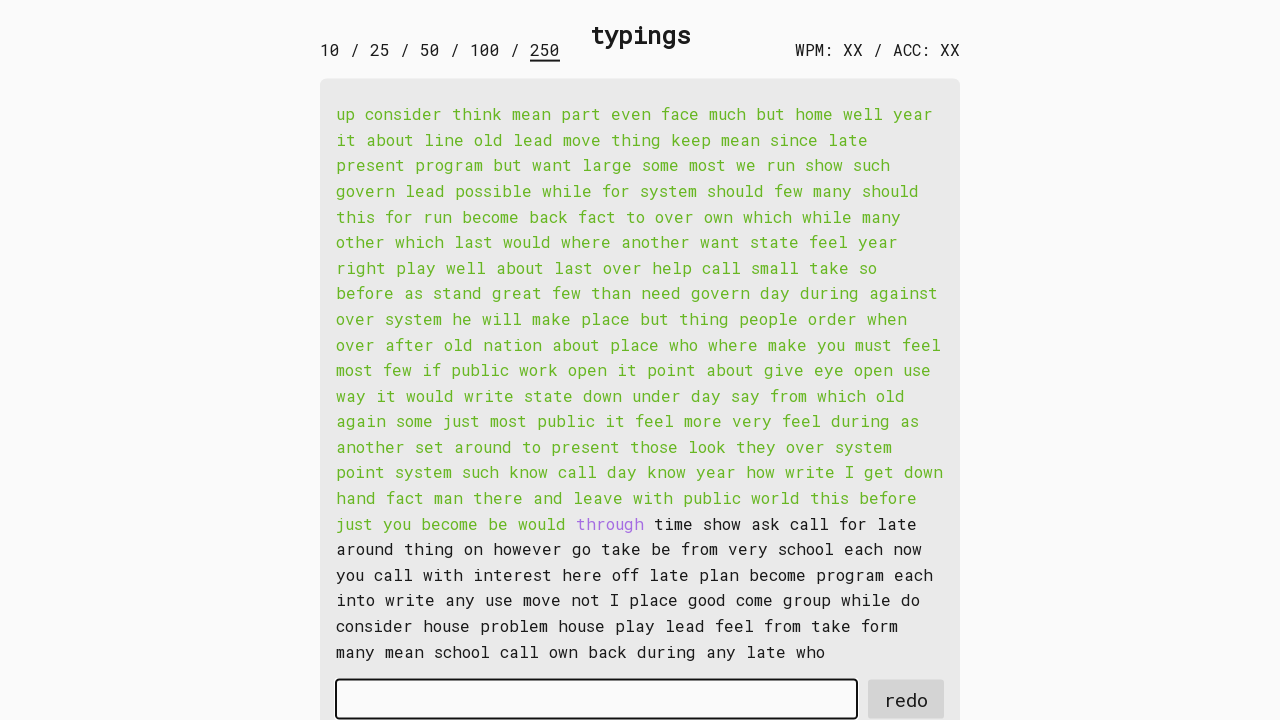

Retrieved word 188: 'through '
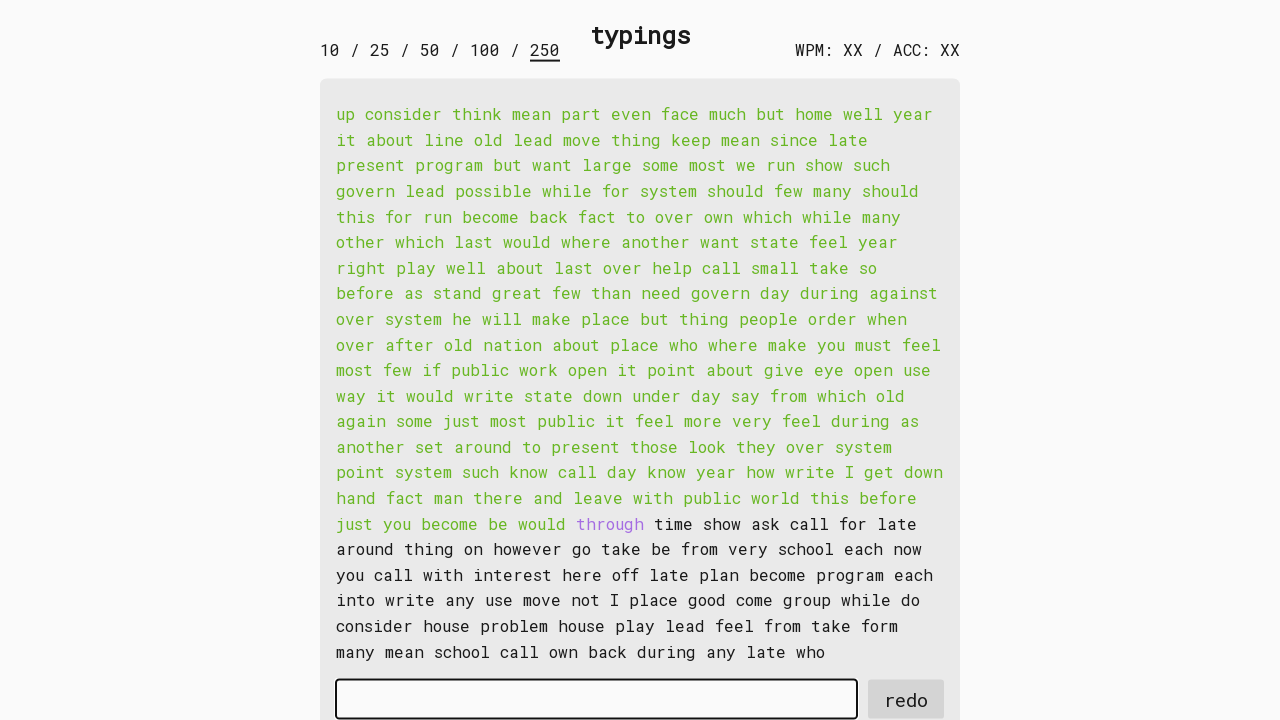

Typed word 188: 'through ' into input field on #input-field
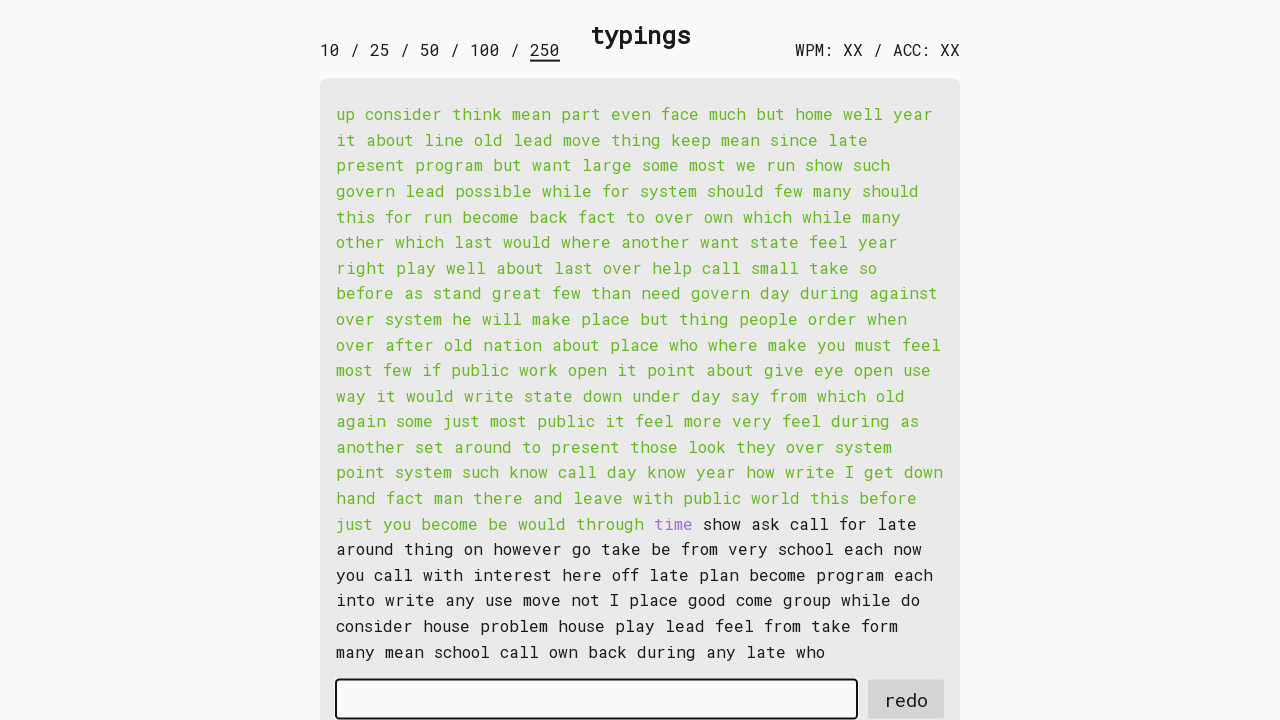

Retrieved word 189: 'time '
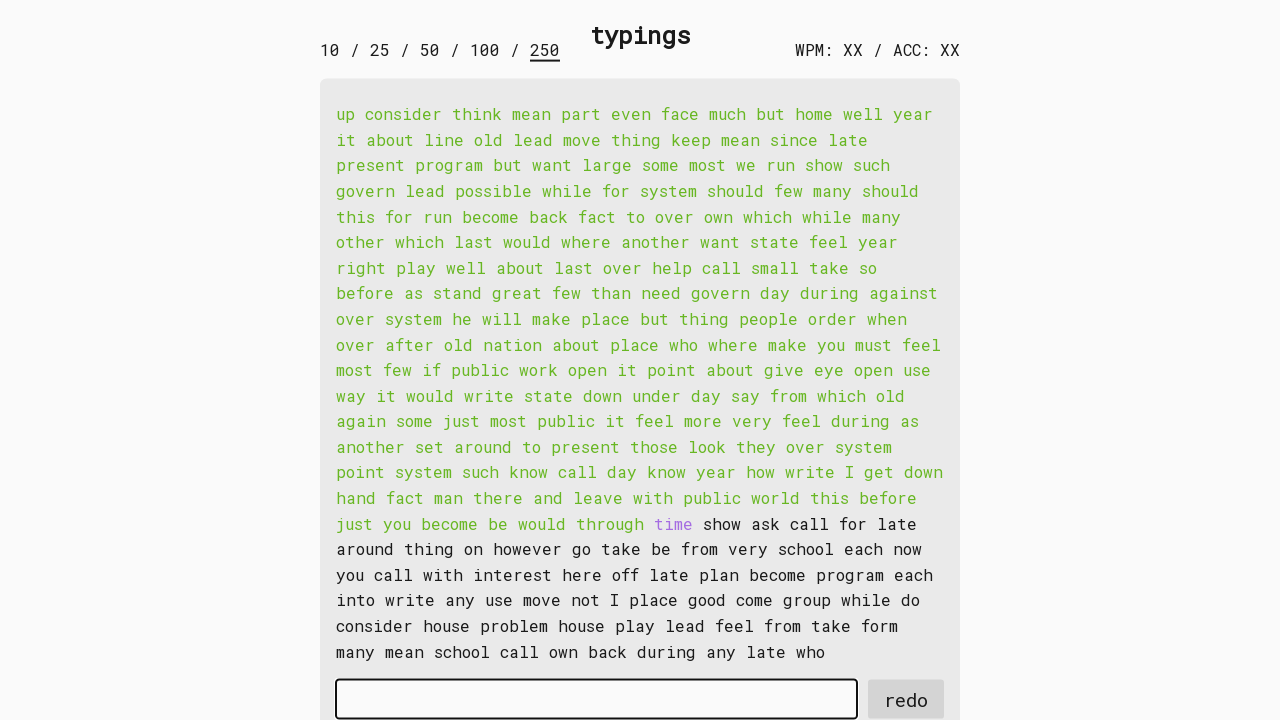

Typed word 189: 'time ' into input field on #input-field
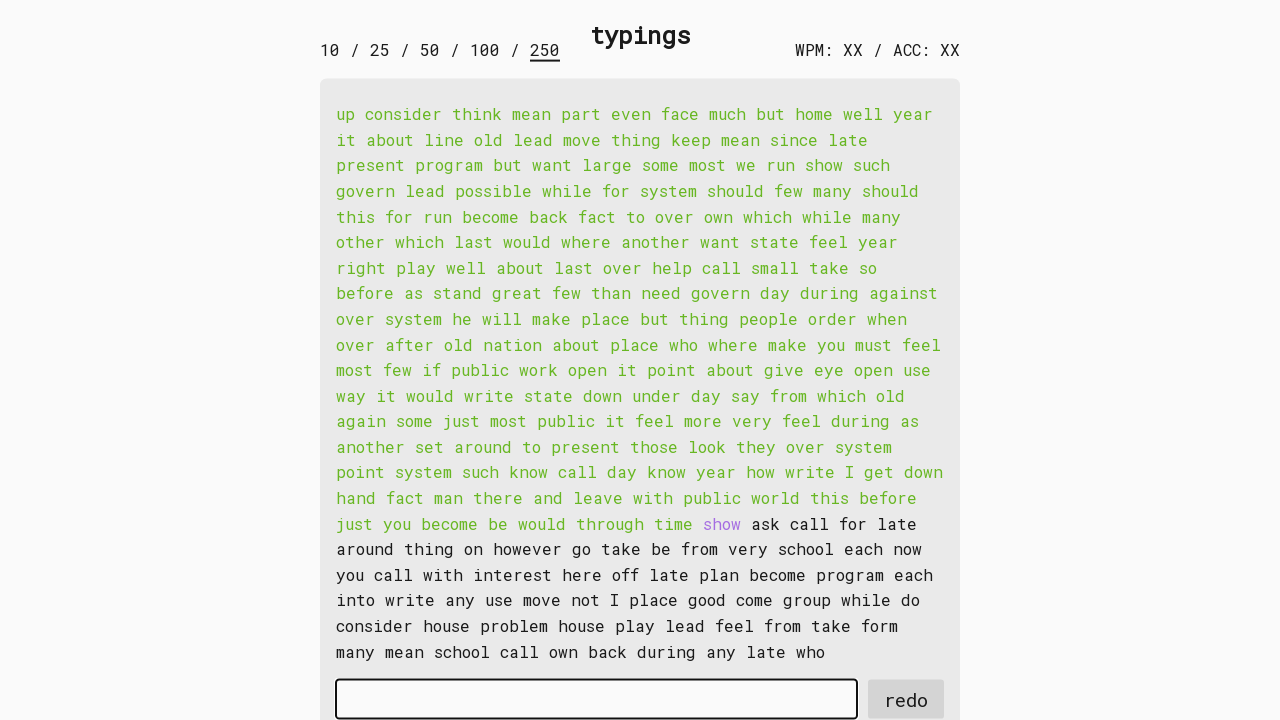

Retrieved word 190: 'show '
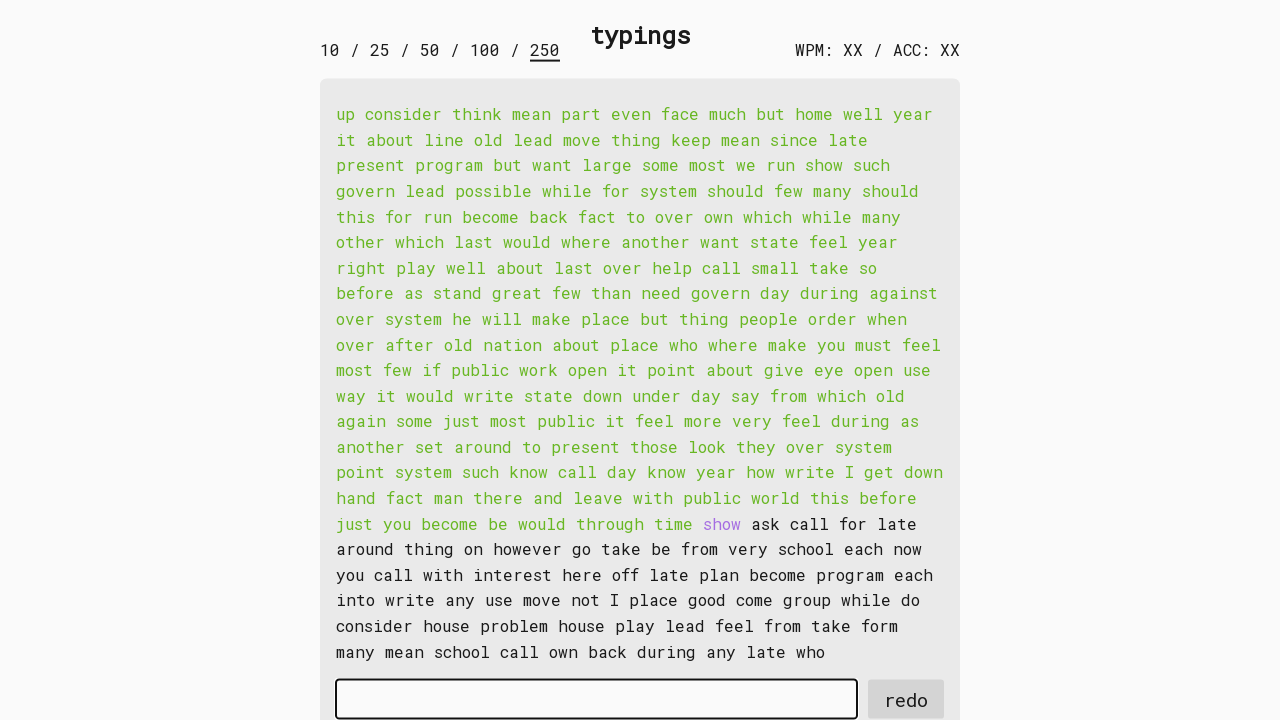

Typed word 190: 'show ' into input field on #input-field
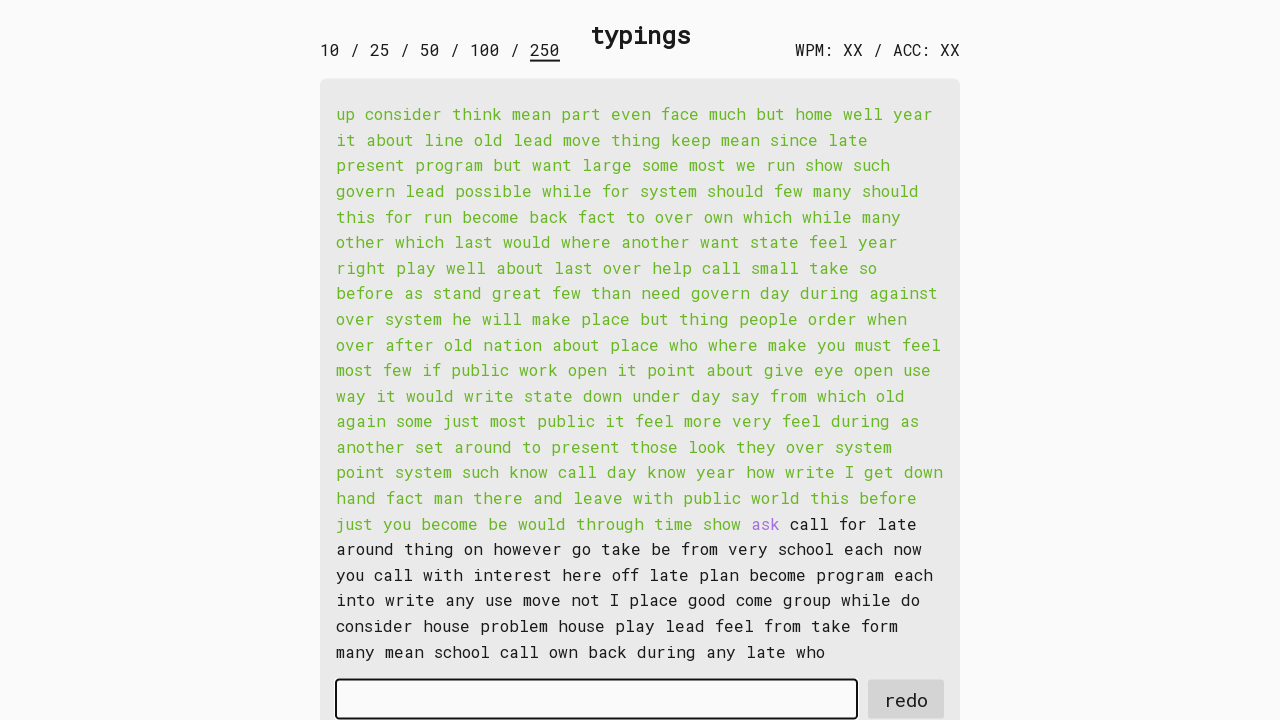

Retrieved word 191: 'ask '
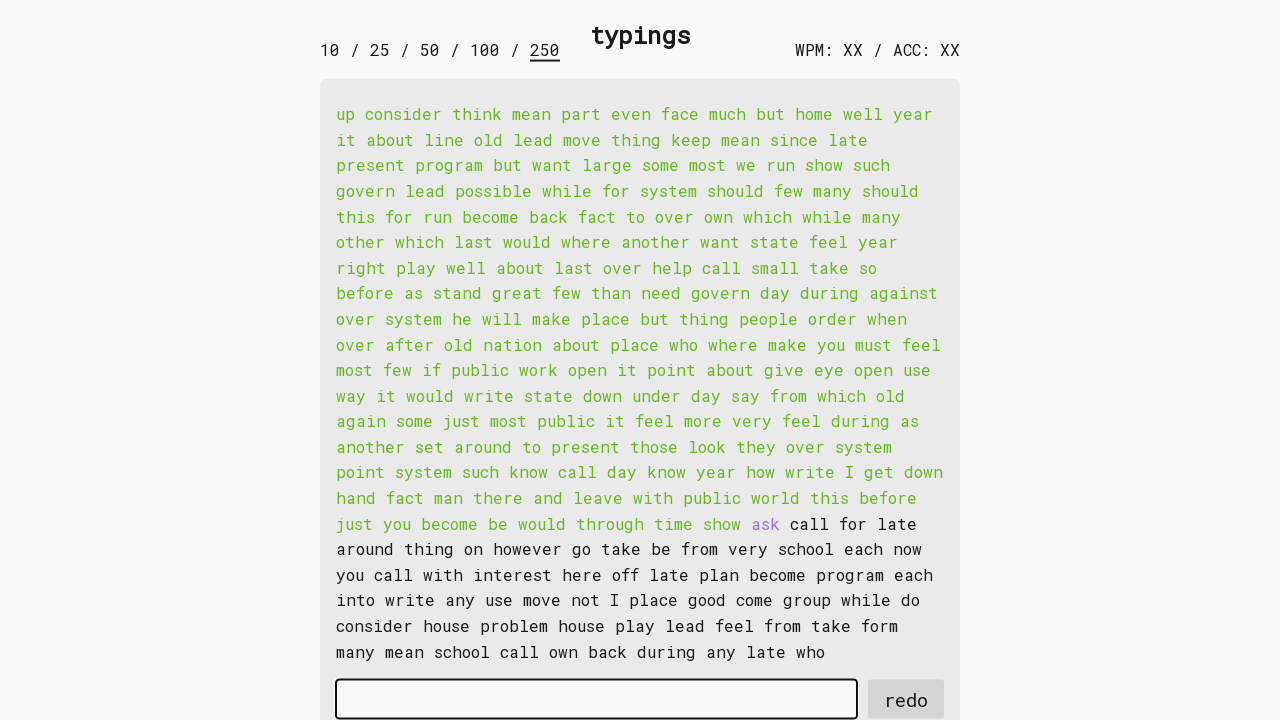

Typed word 191: 'ask ' into input field on #input-field
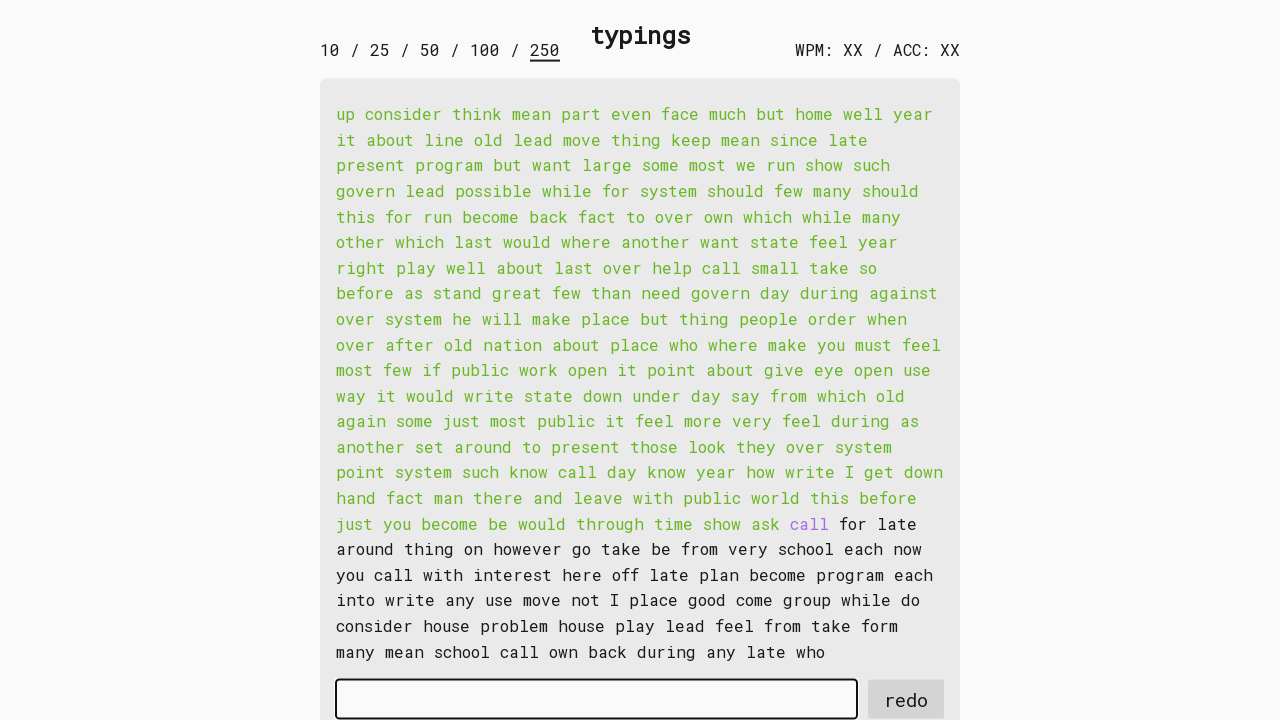

Retrieved word 192: 'call '
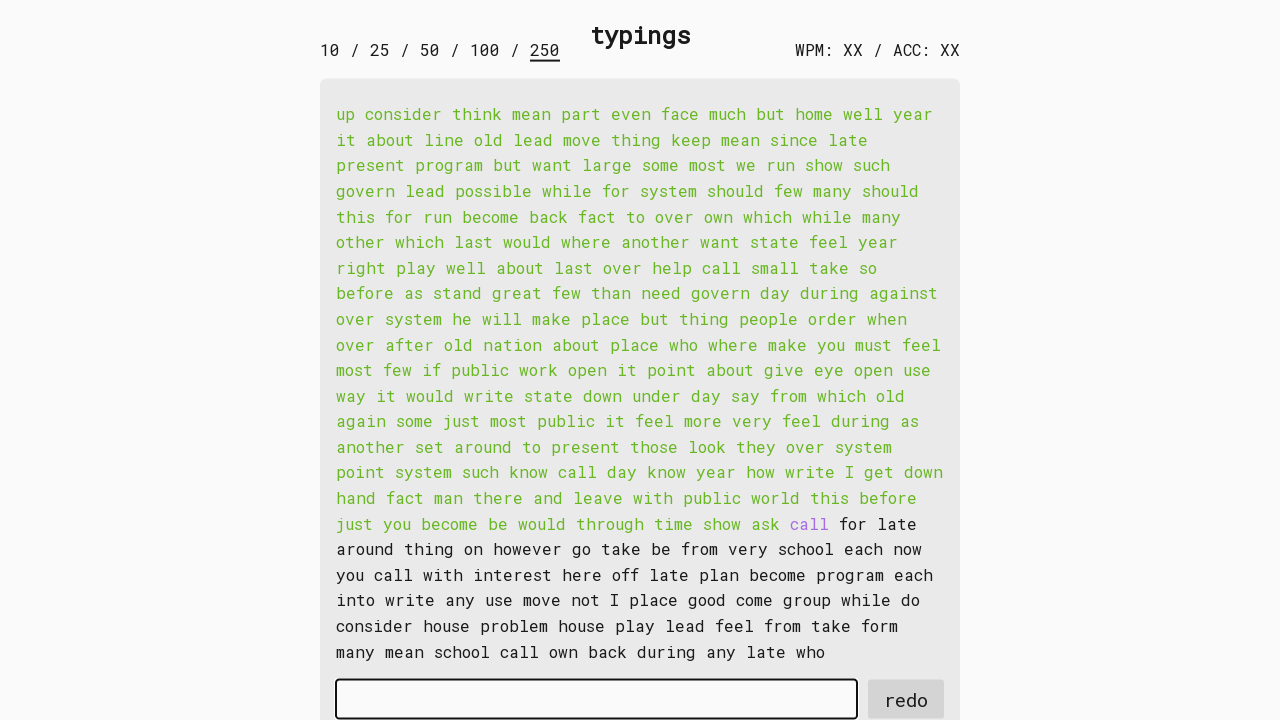

Typed word 192: 'call ' into input field on #input-field
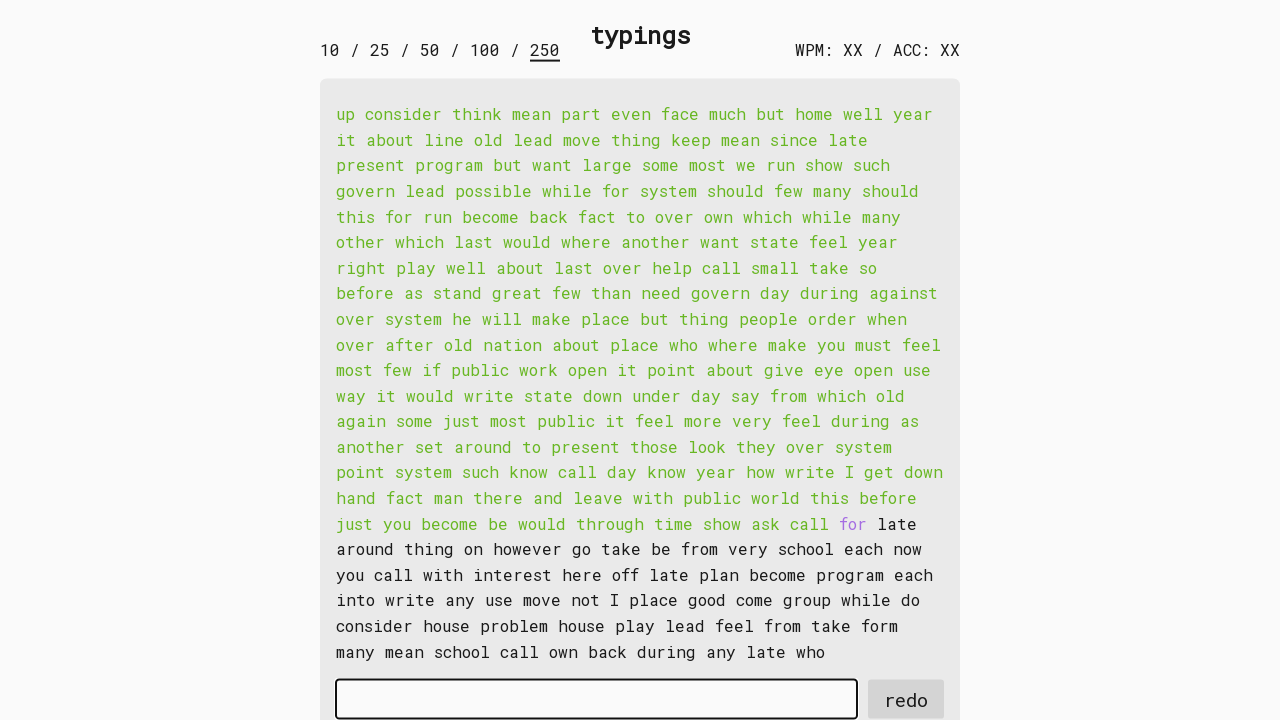

Retrieved word 193: 'for '
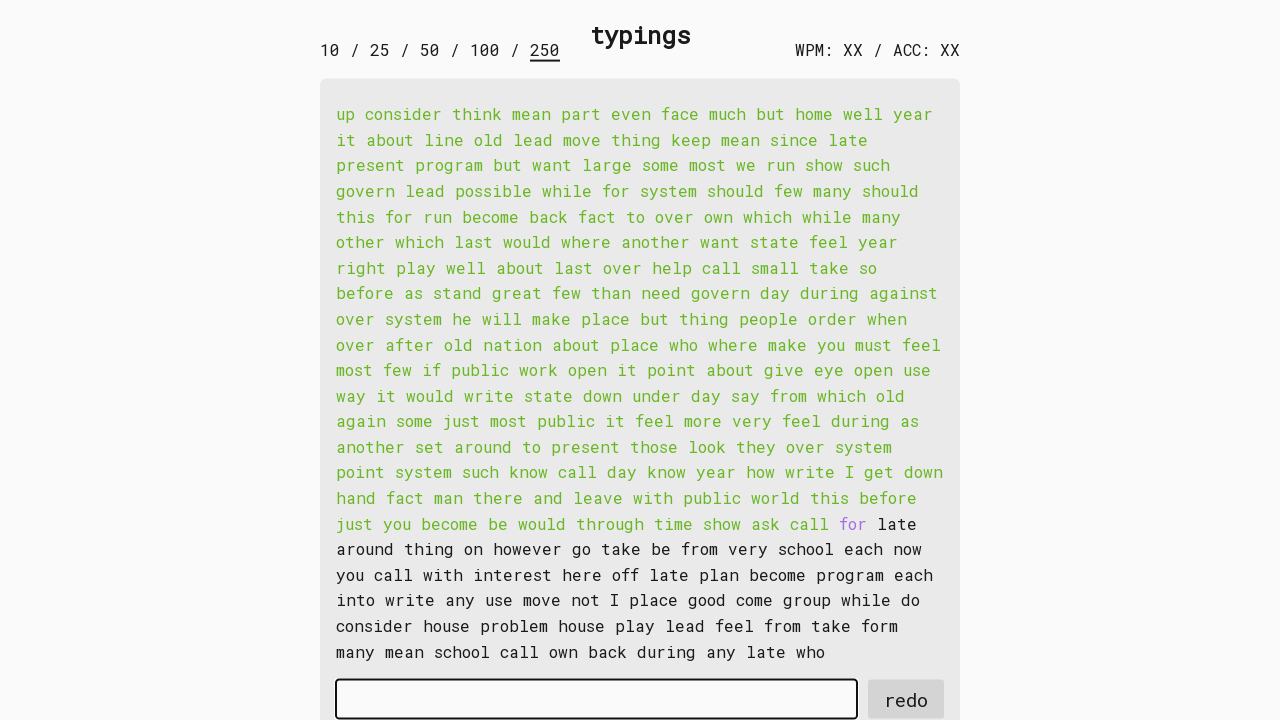

Typed word 193: 'for ' into input field on #input-field
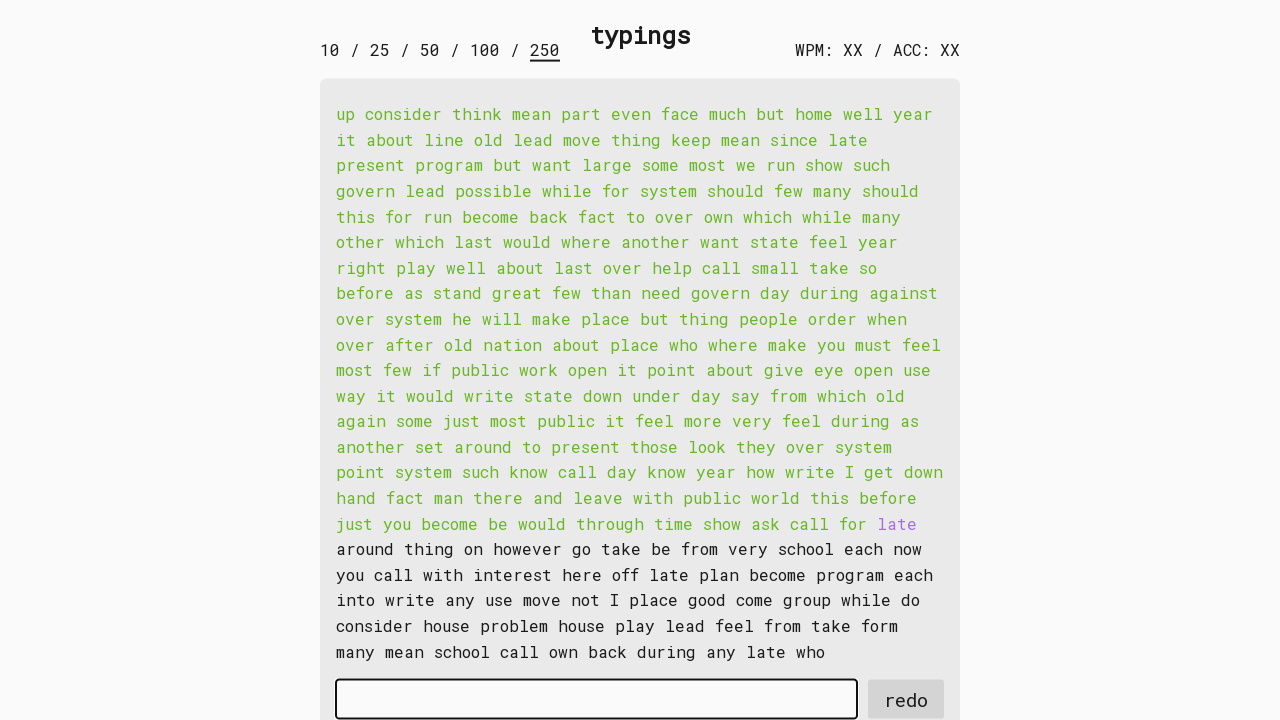

Retrieved word 194: 'late '
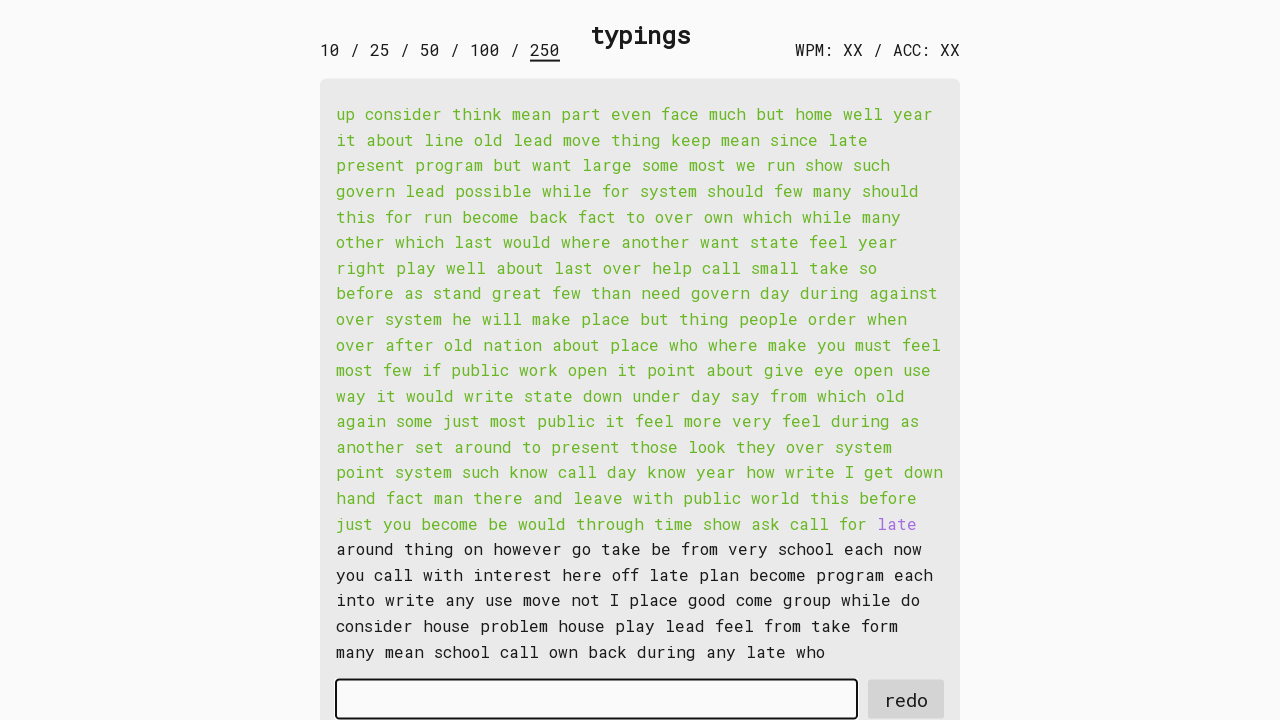

Typed word 194: 'late ' into input field on #input-field
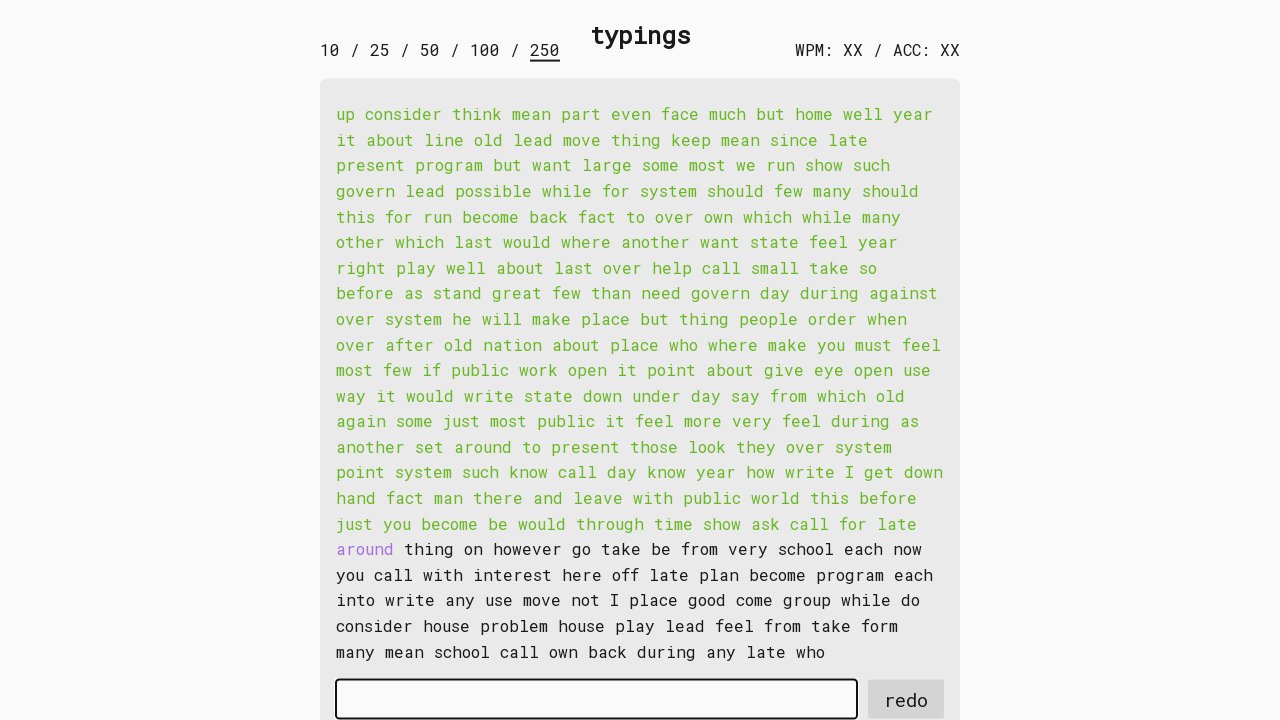

Retrieved word 195: 'around '
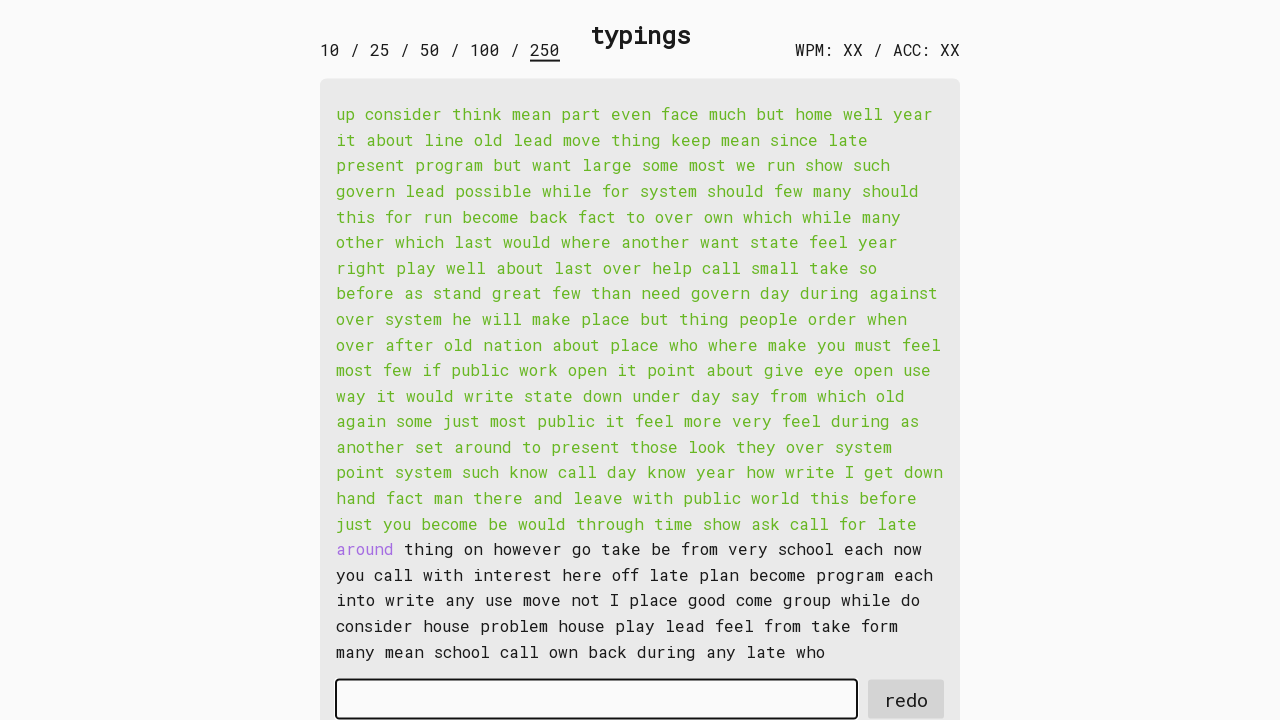

Typed word 195: 'around ' into input field on #input-field
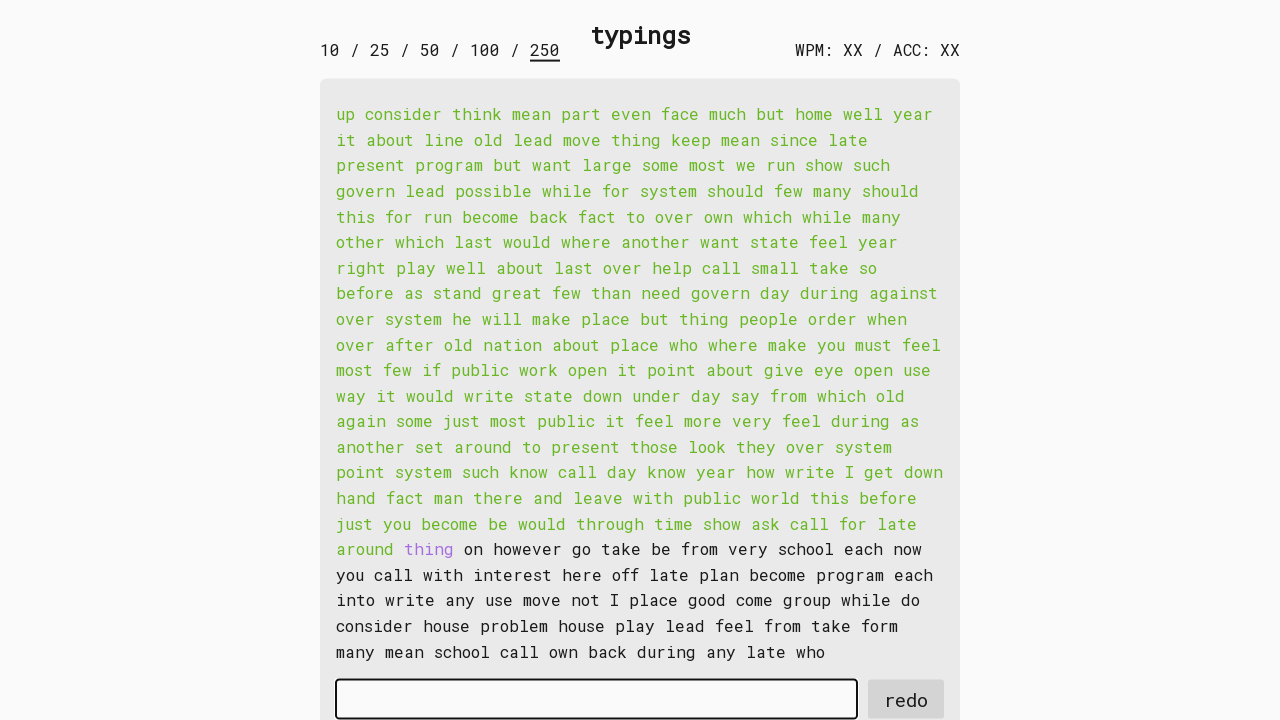

Retrieved word 196: 'thing '
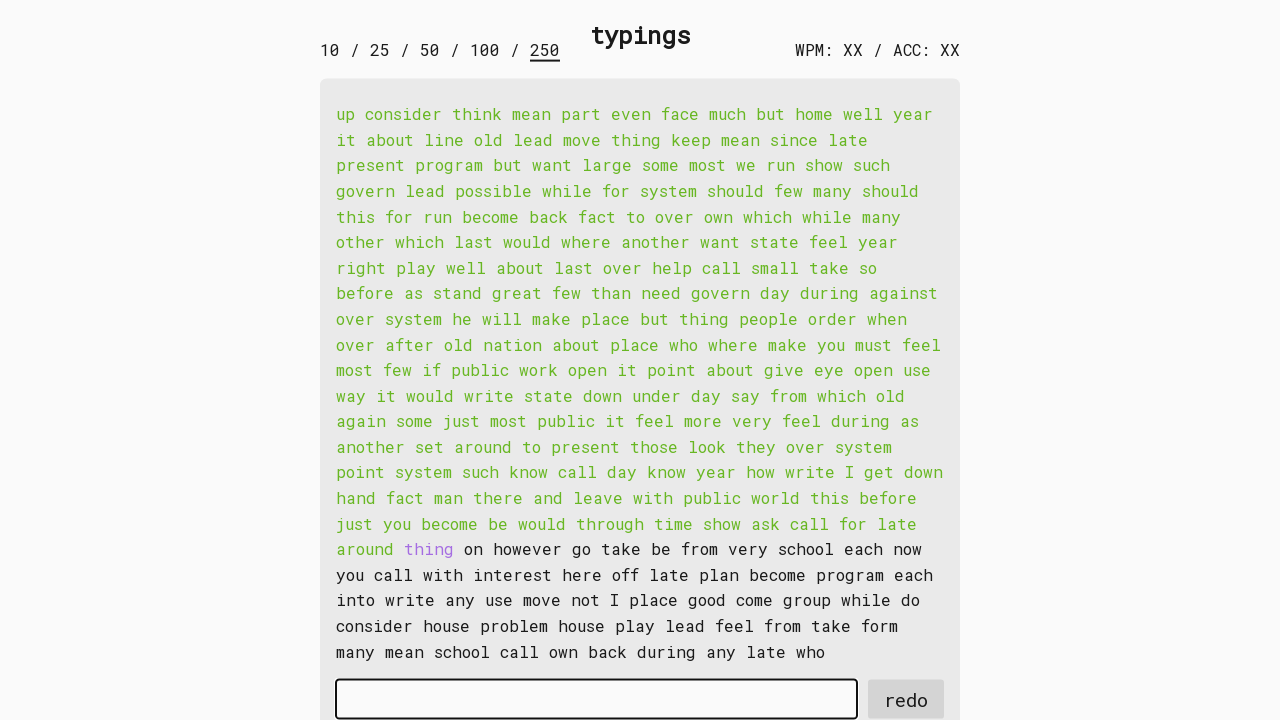

Typed word 196: 'thing ' into input field on #input-field
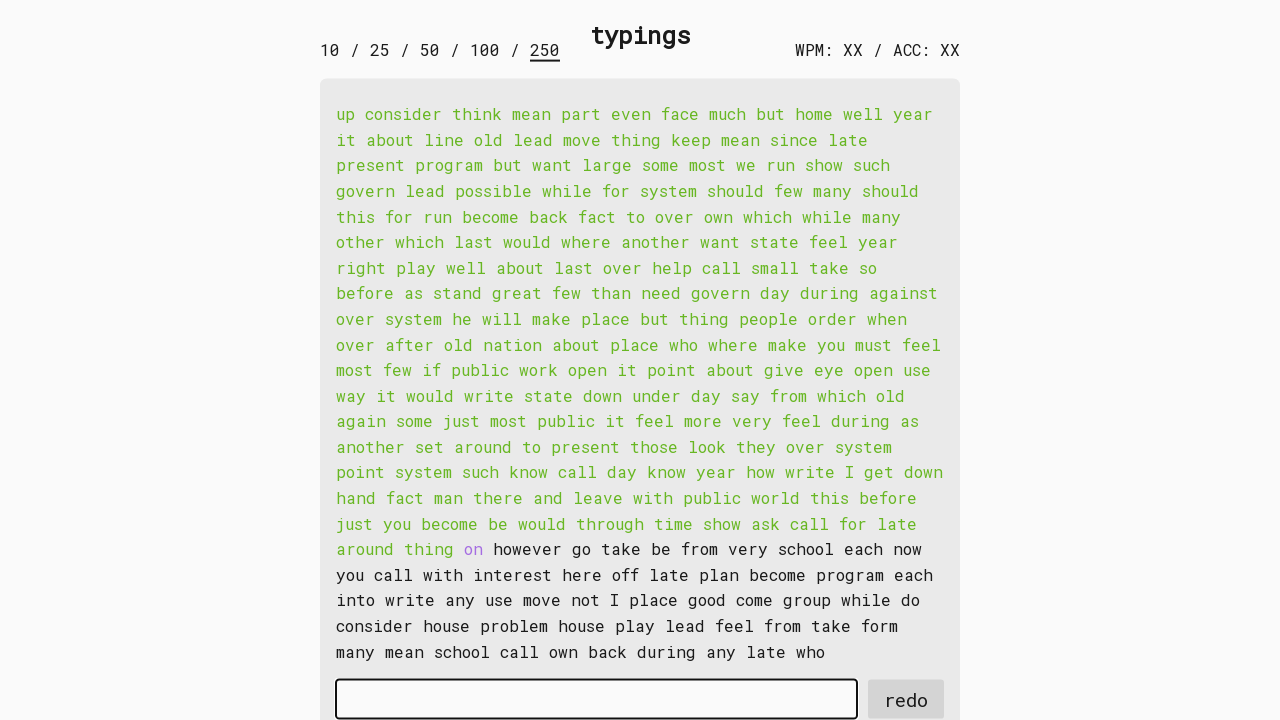

Retrieved word 197: 'on '
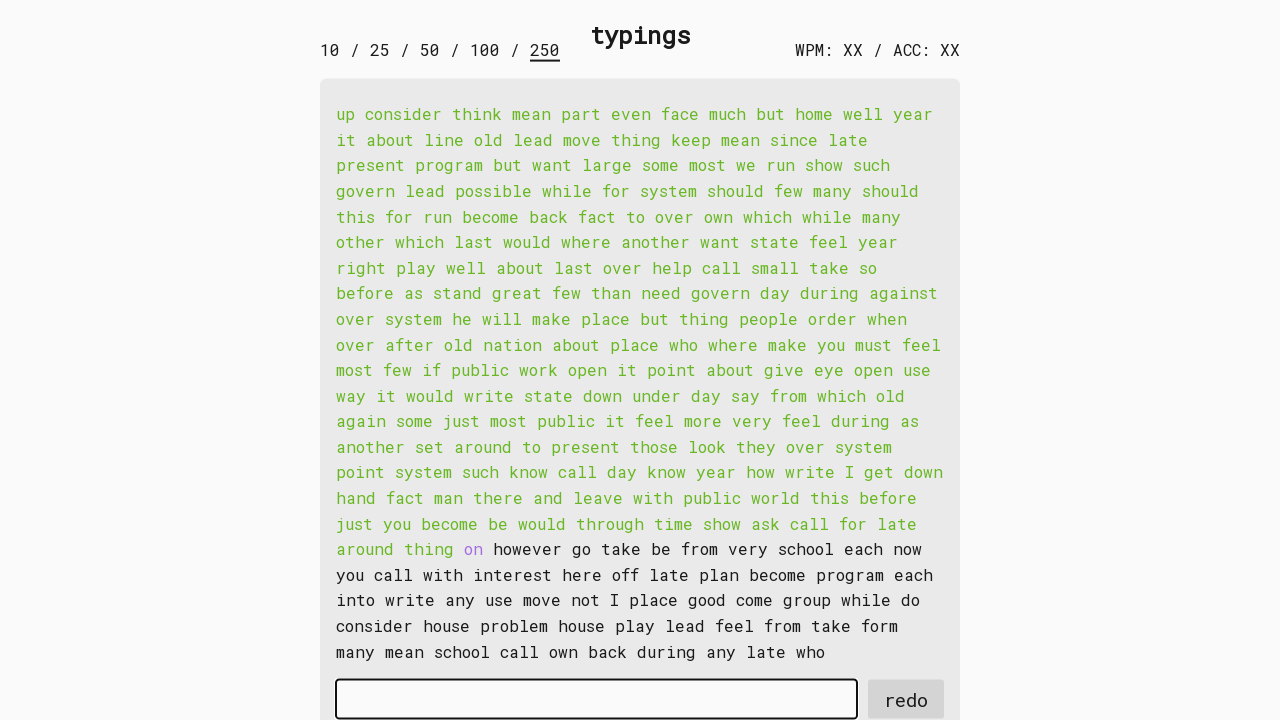

Typed word 197: 'on ' into input field on #input-field
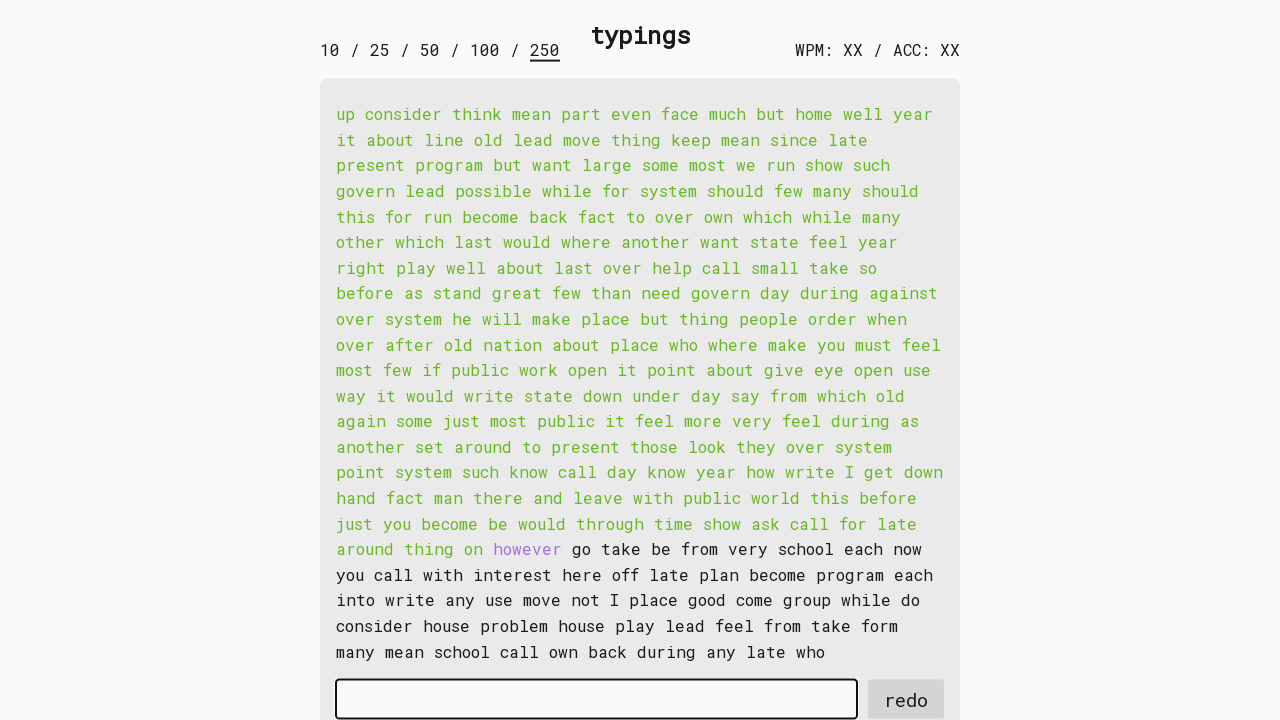

Retrieved word 198: 'however '
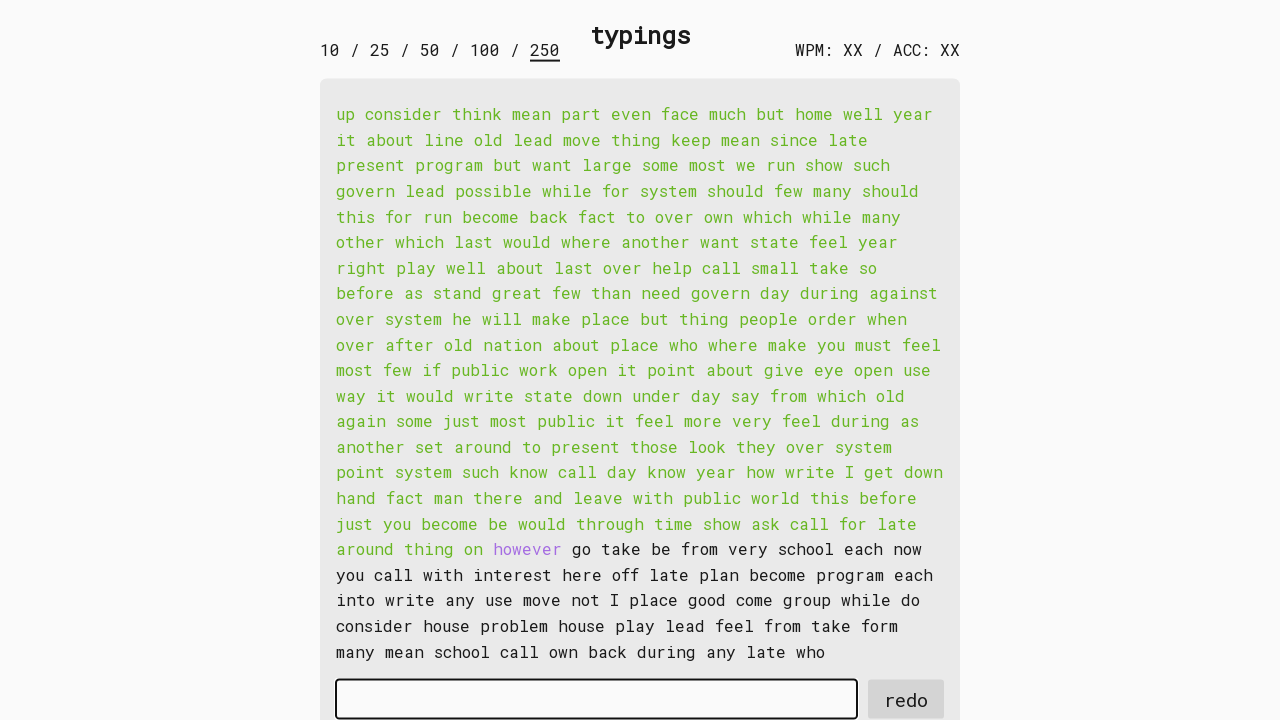

Typed word 198: 'however ' into input field on #input-field
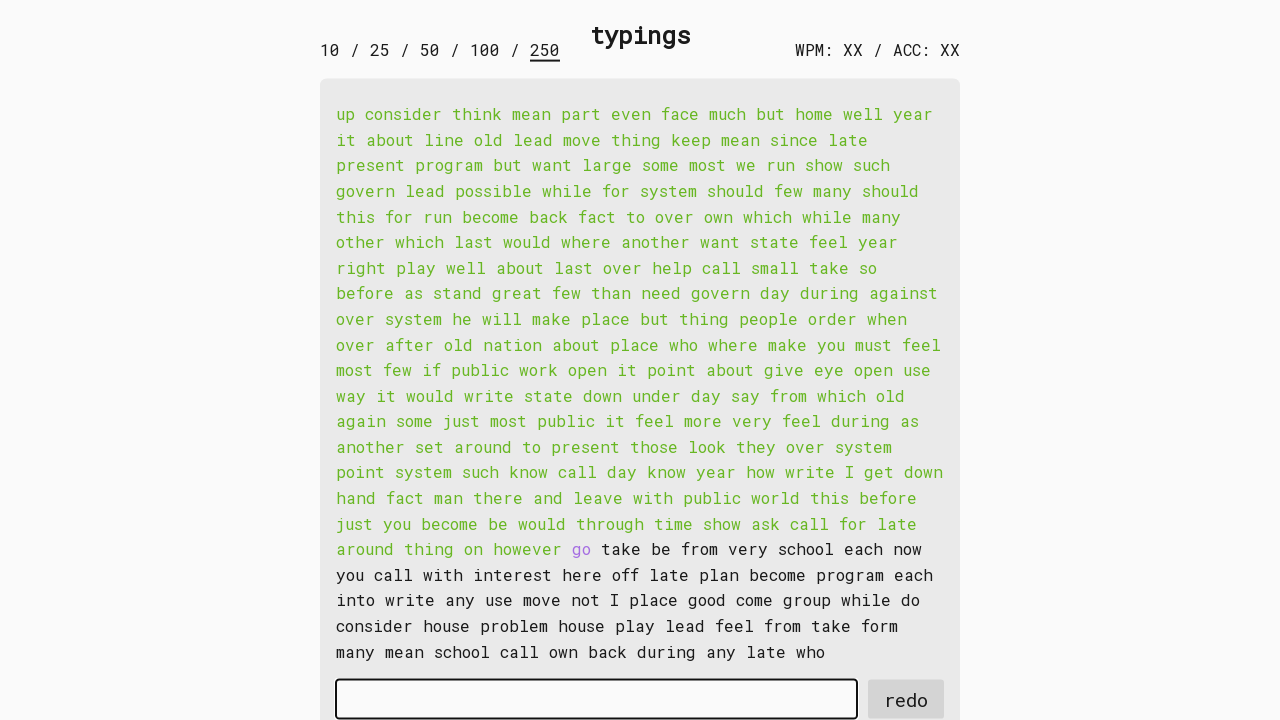

Retrieved word 199: 'go '
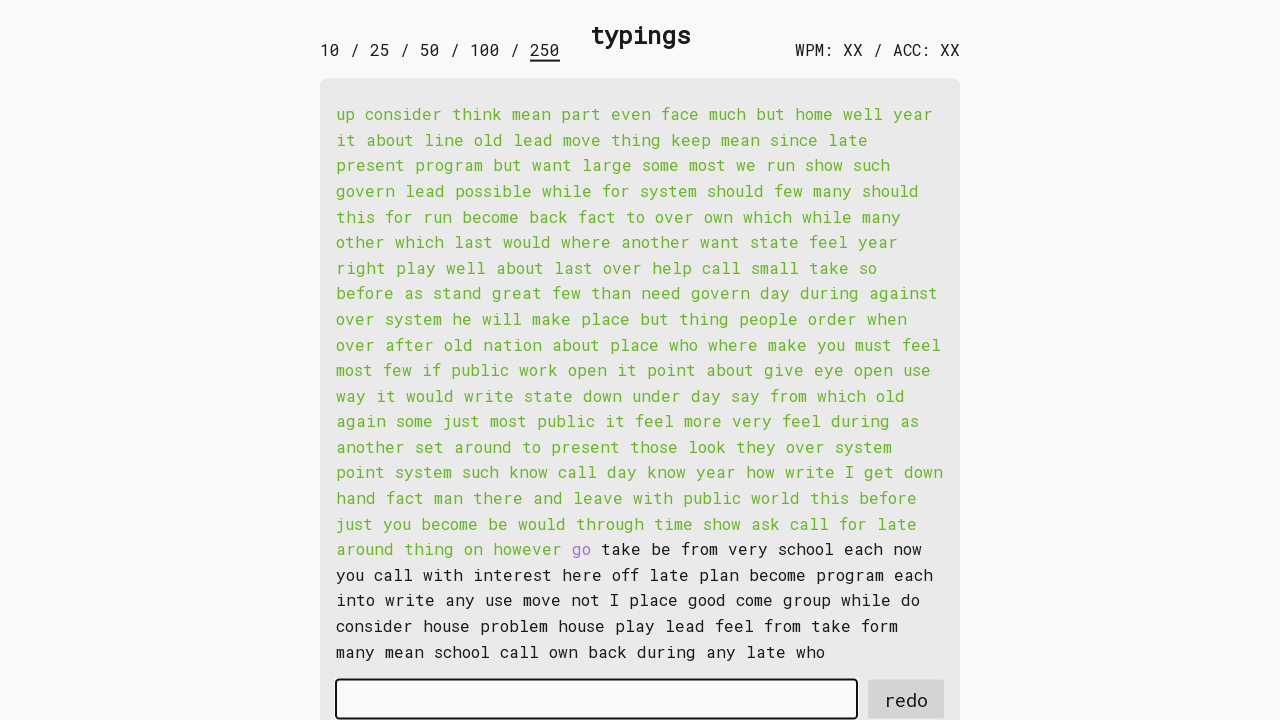

Typed word 199: 'go ' into input field on #input-field
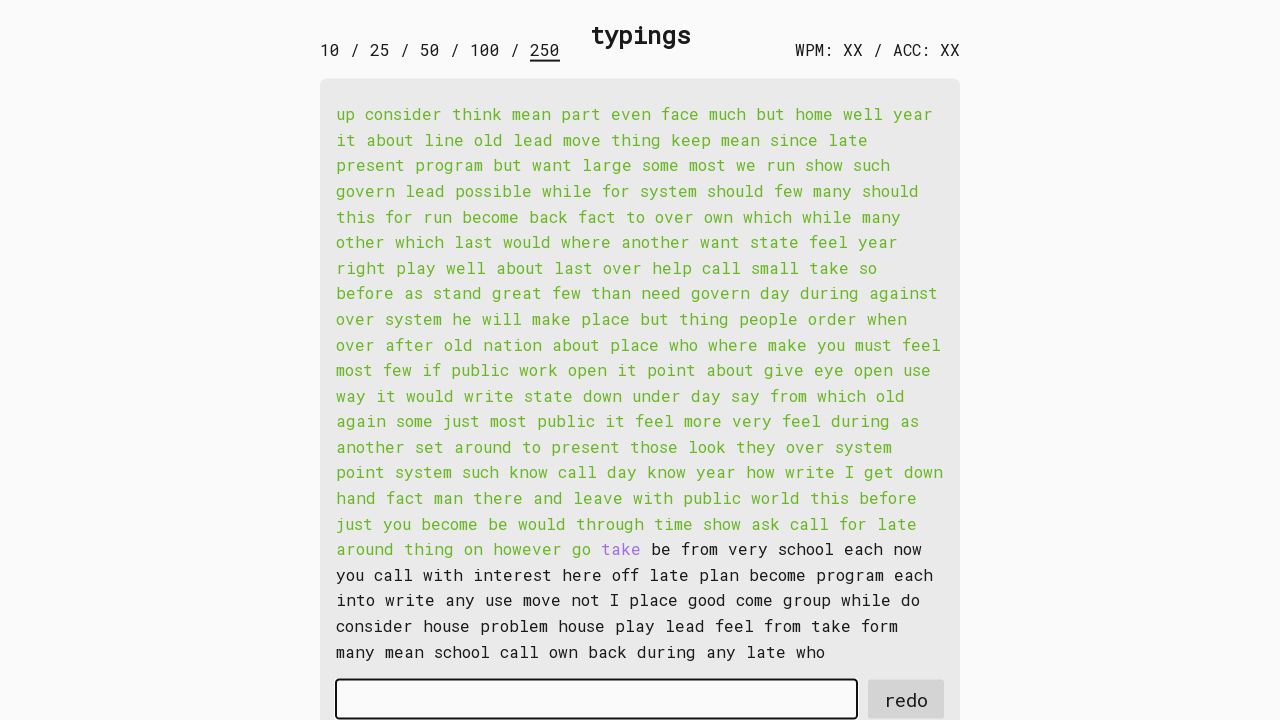

Retrieved word 200: 'take '
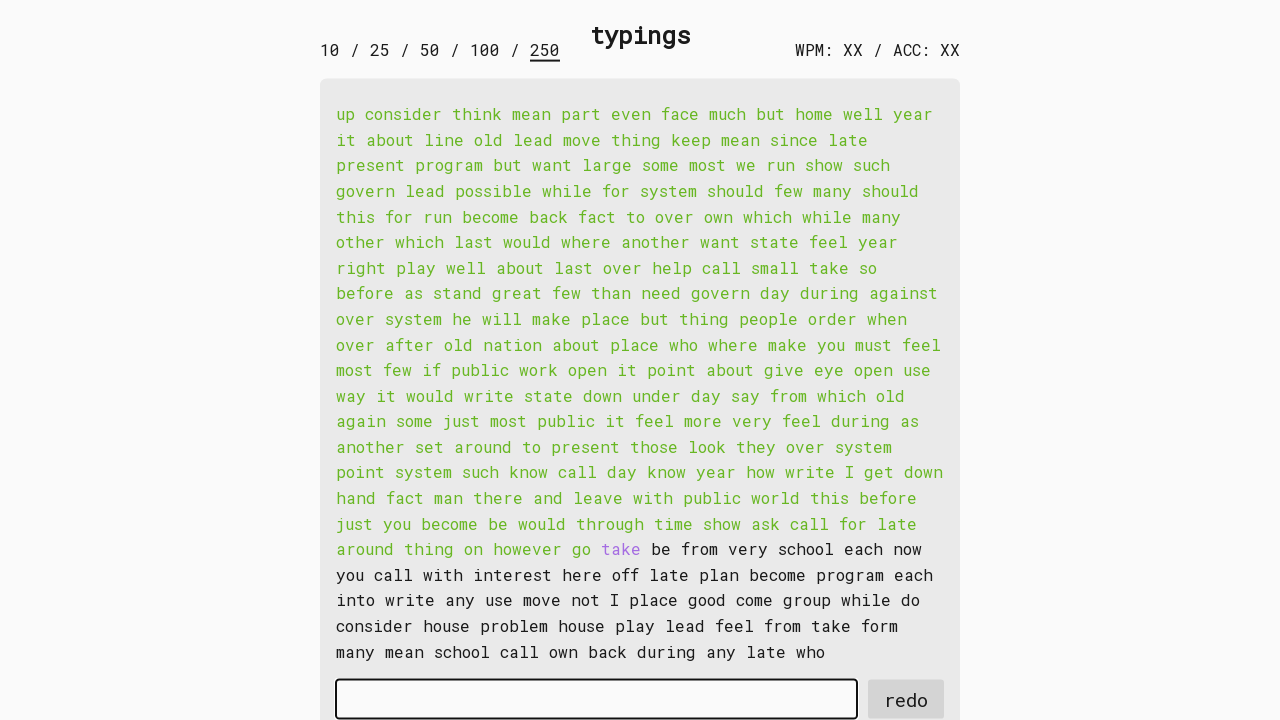

Typed word 200: 'take ' into input field on #input-field
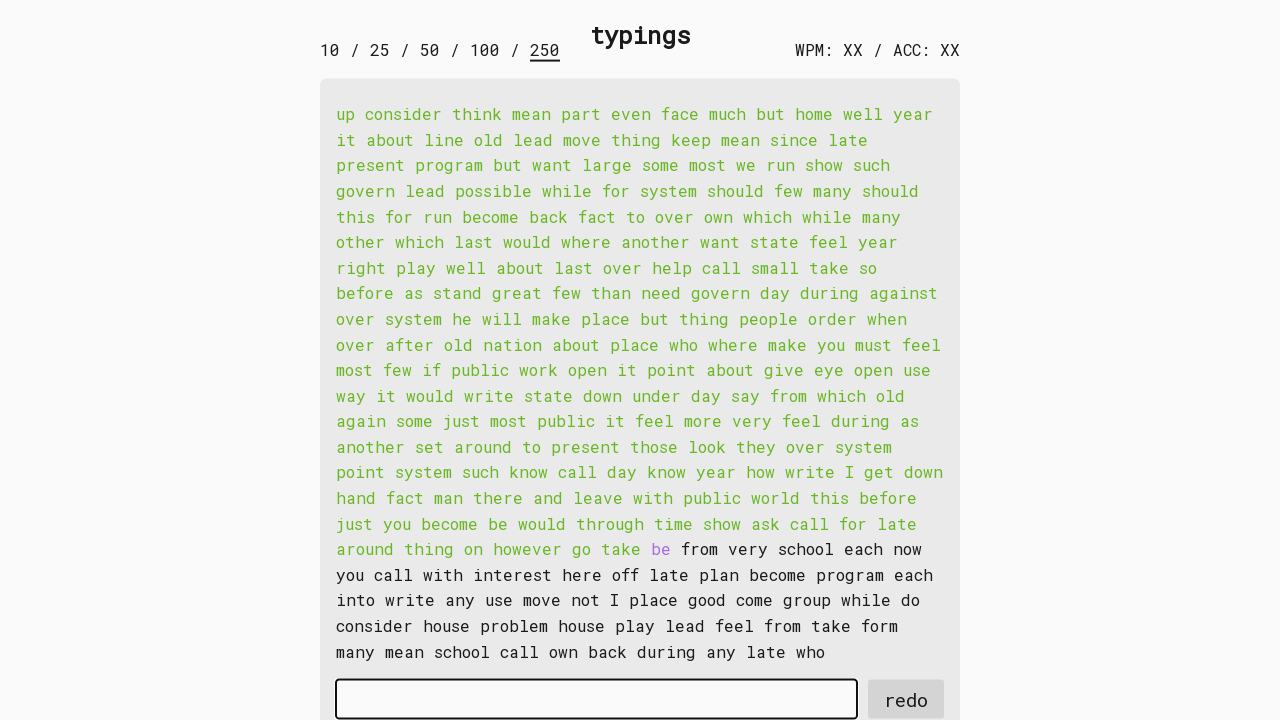

Retrieved word 201: 'be '
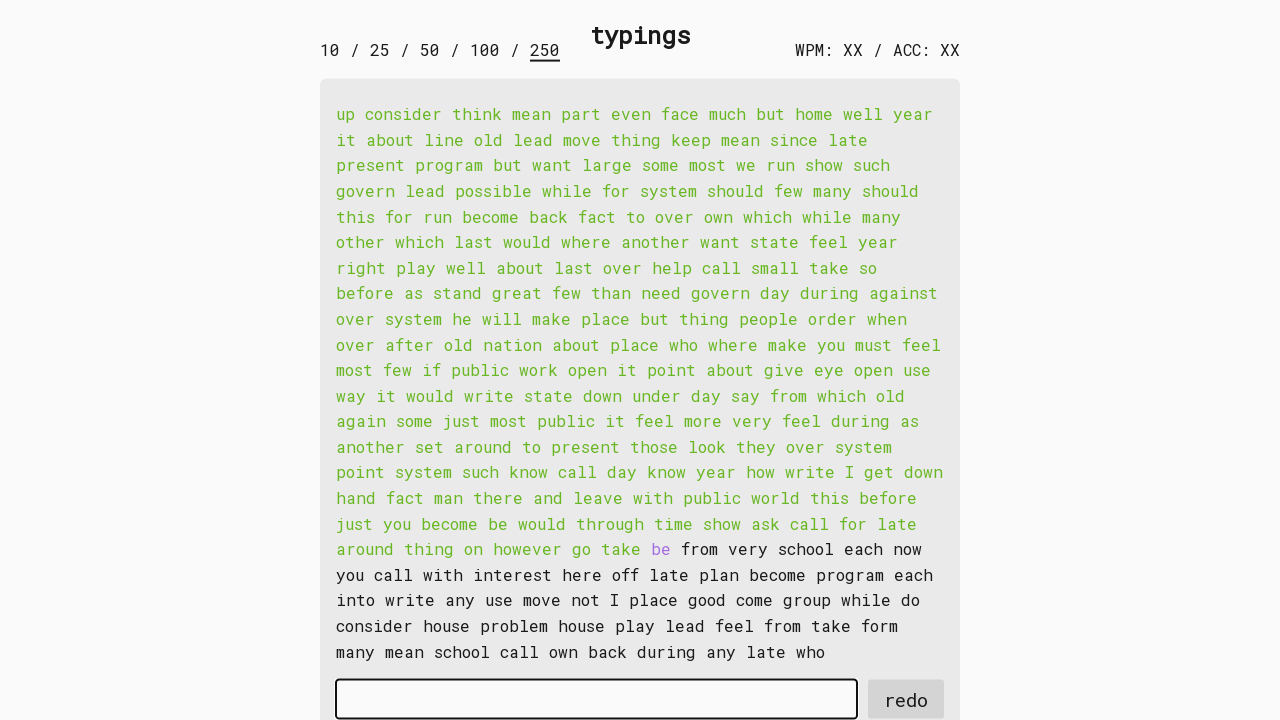

Typed word 201: 'be ' into input field on #input-field
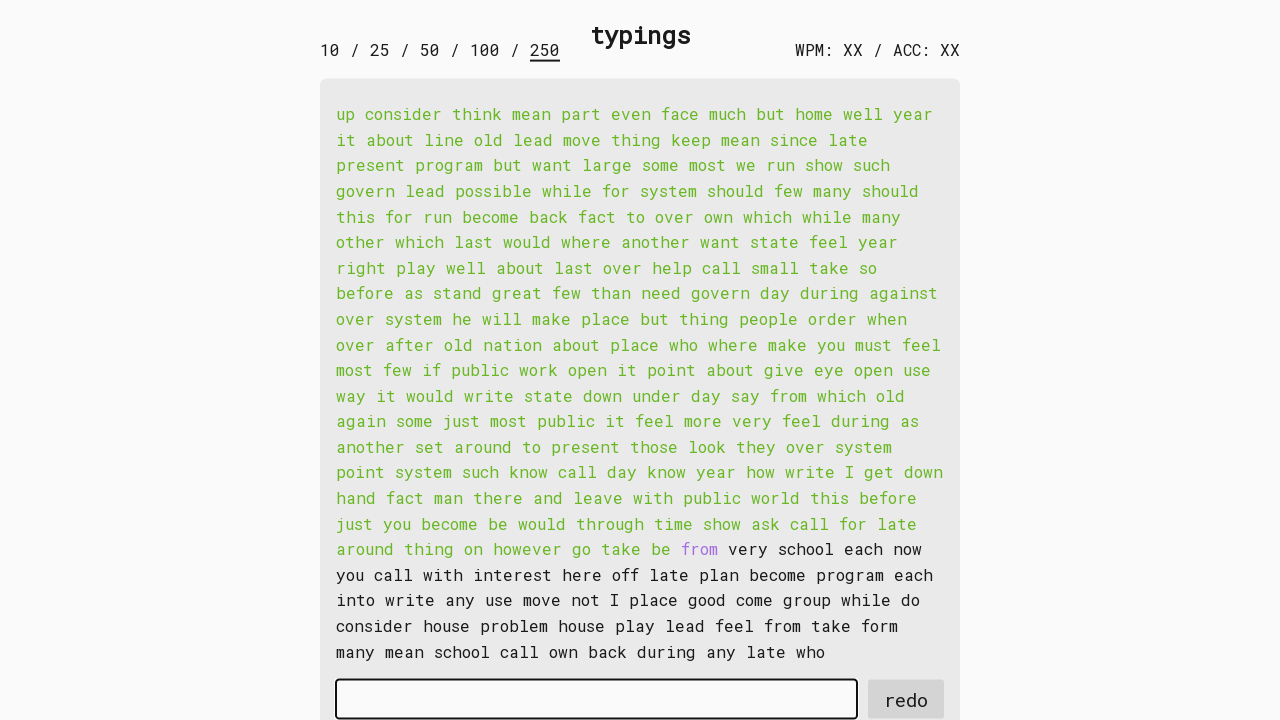

Retrieved word 202: 'from '
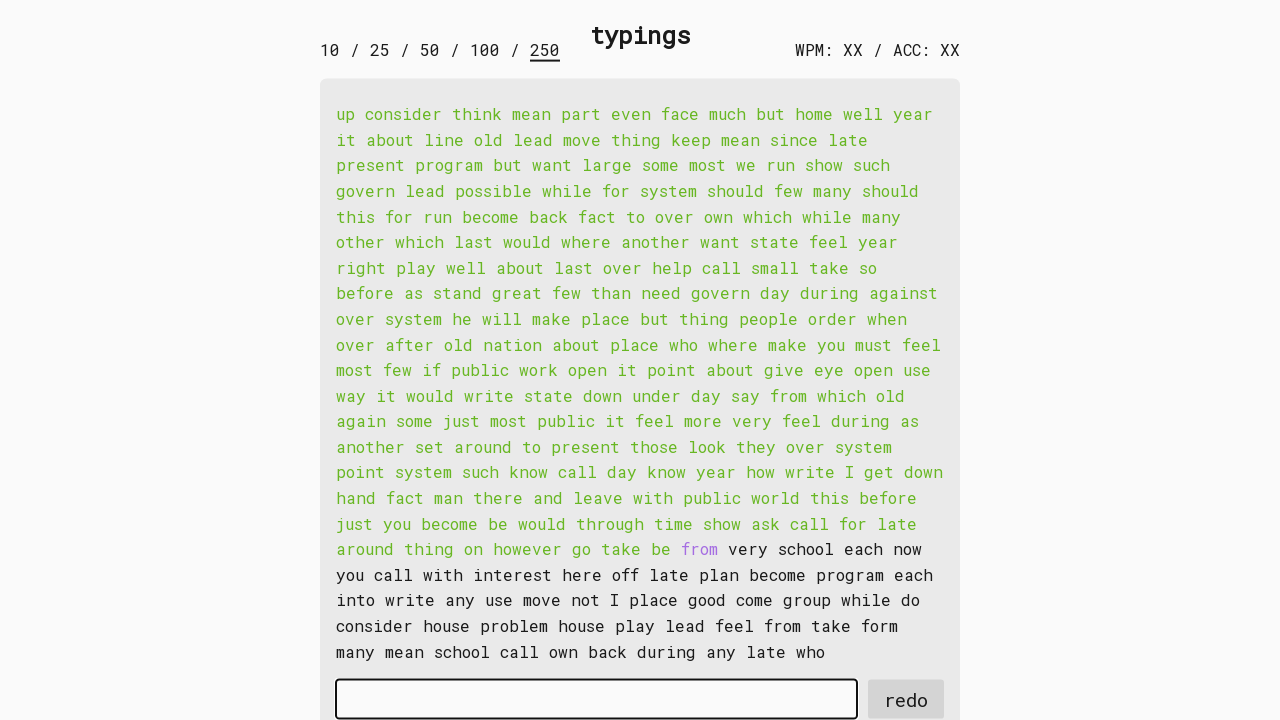

Typed word 202: 'from ' into input field on #input-field
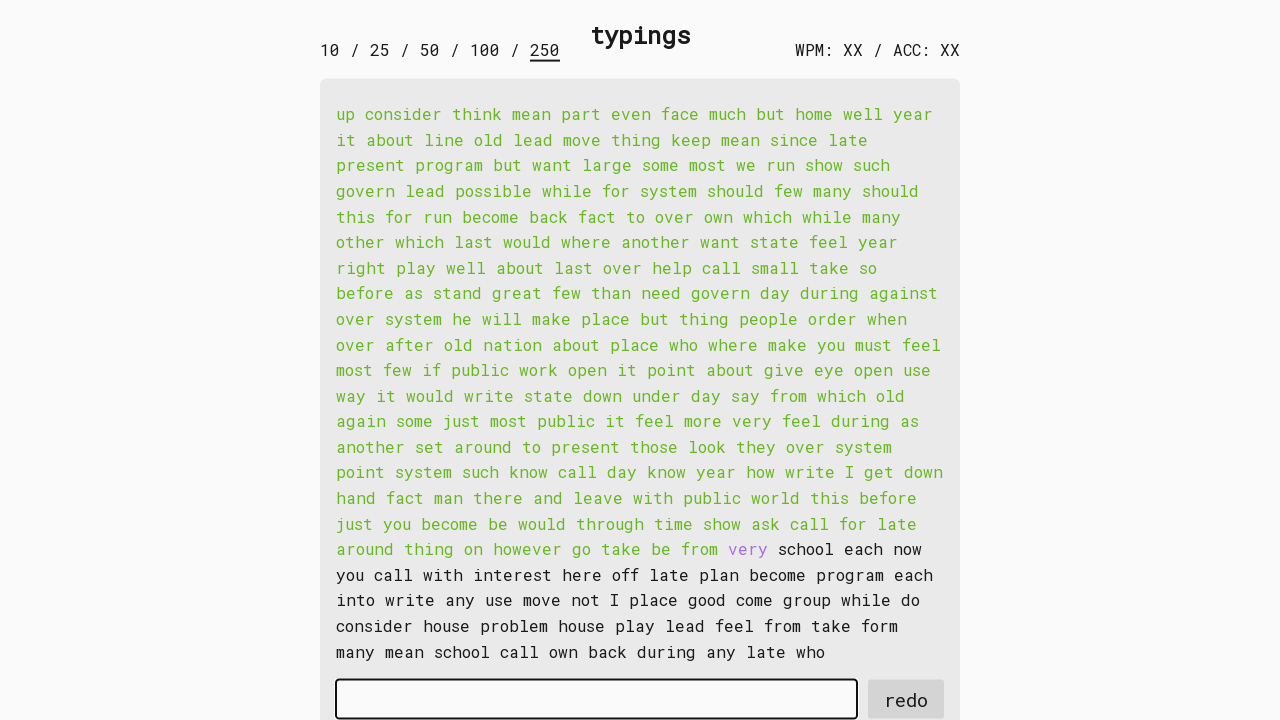

Retrieved word 203: 'very '
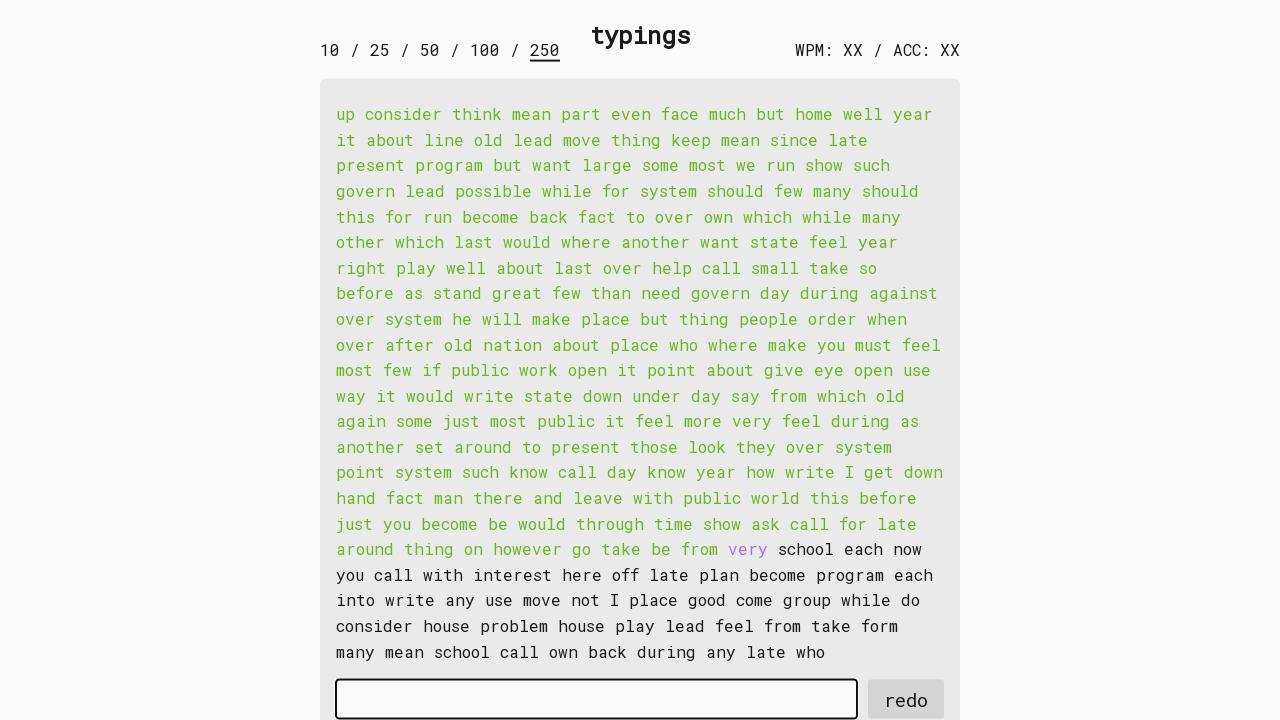

Typed word 203: 'very ' into input field on #input-field
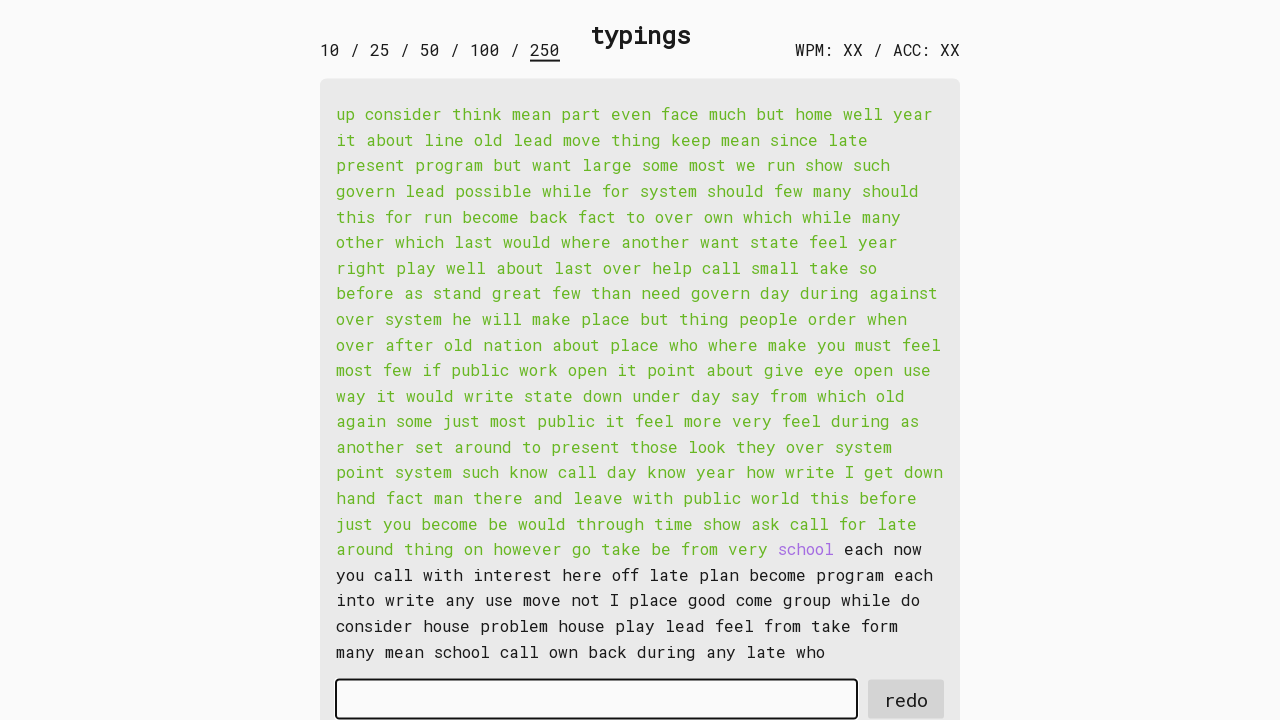

Retrieved word 204: 'school '
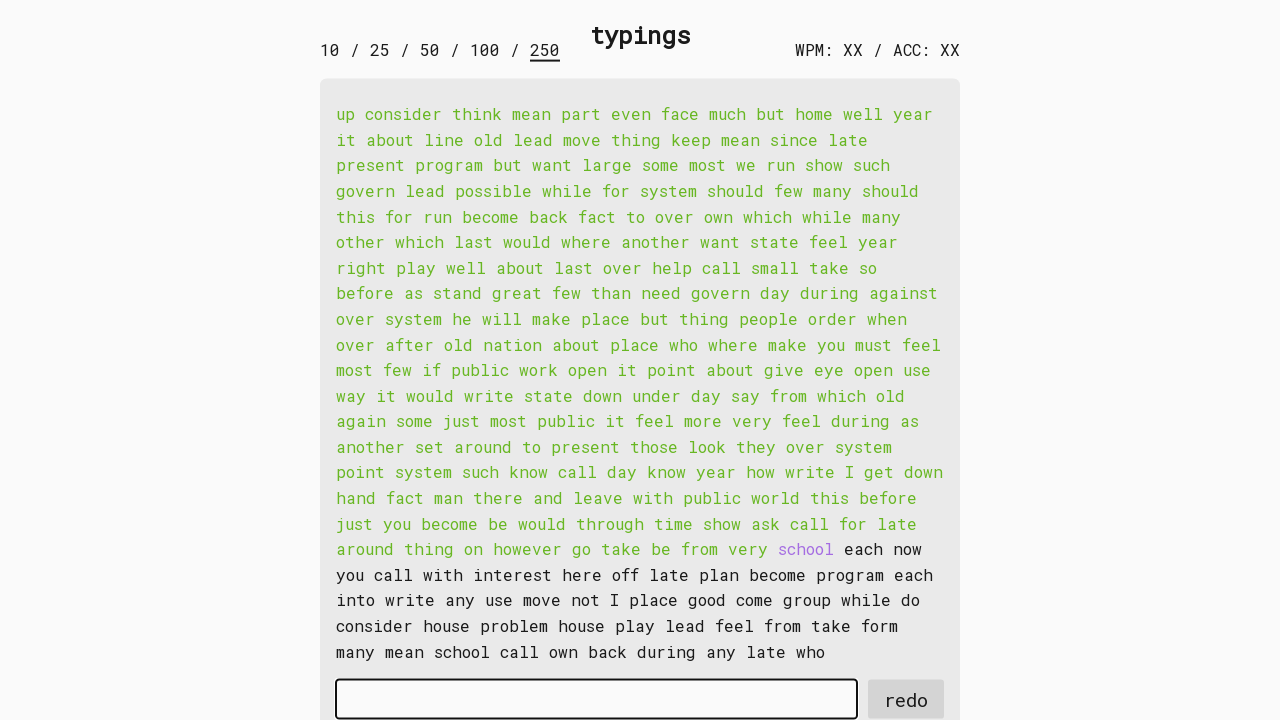

Typed word 204: 'school ' into input field on #input-field
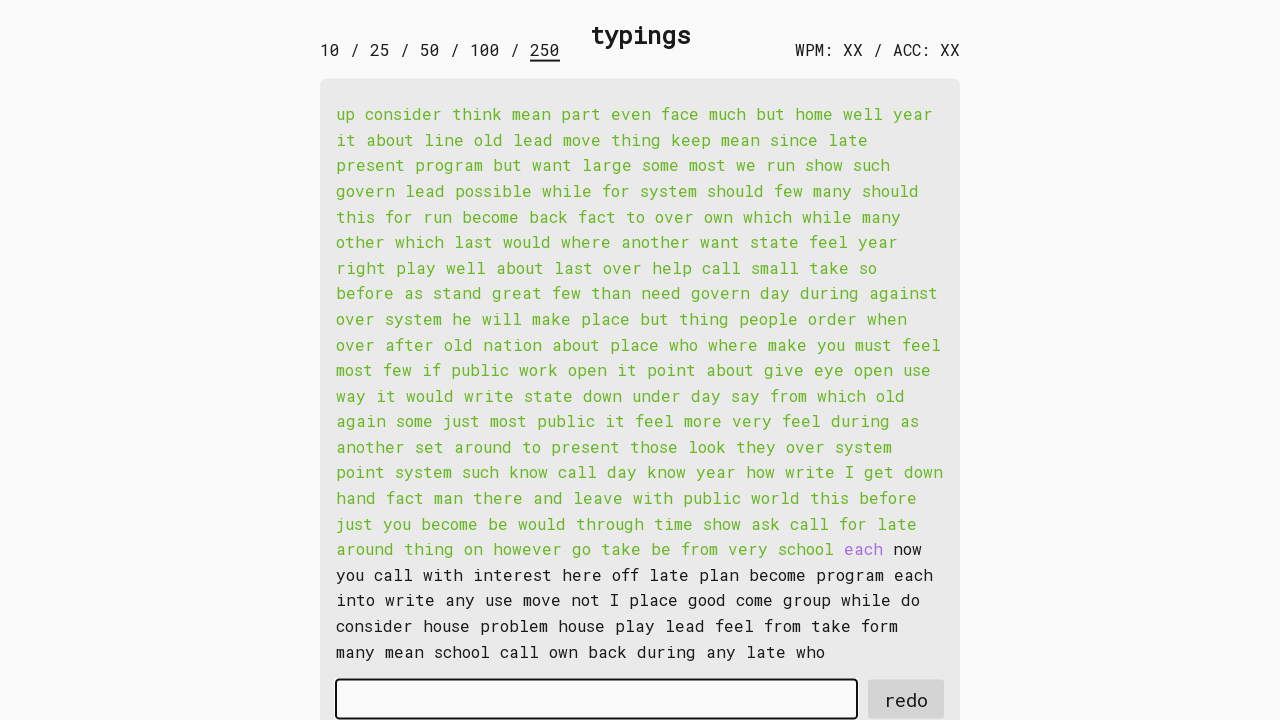

Retrieved word 205: 'each '
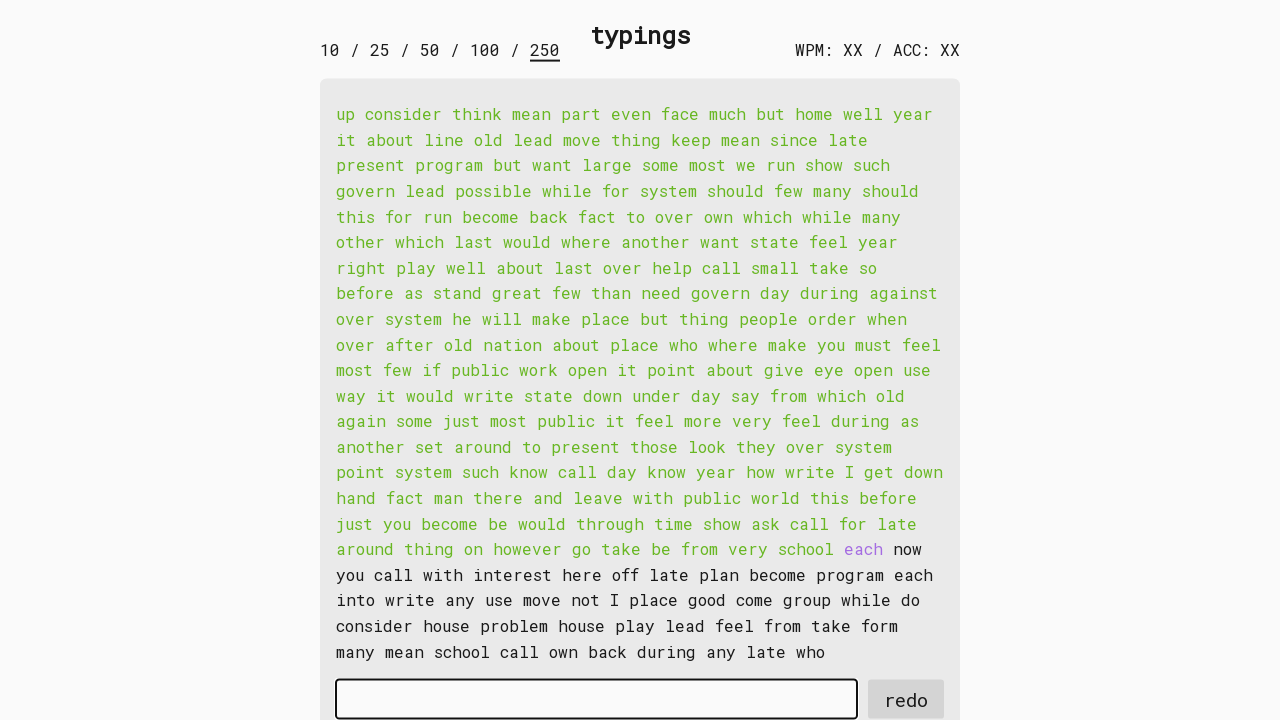

Typed word 205: 'each ' into input field on #input-field
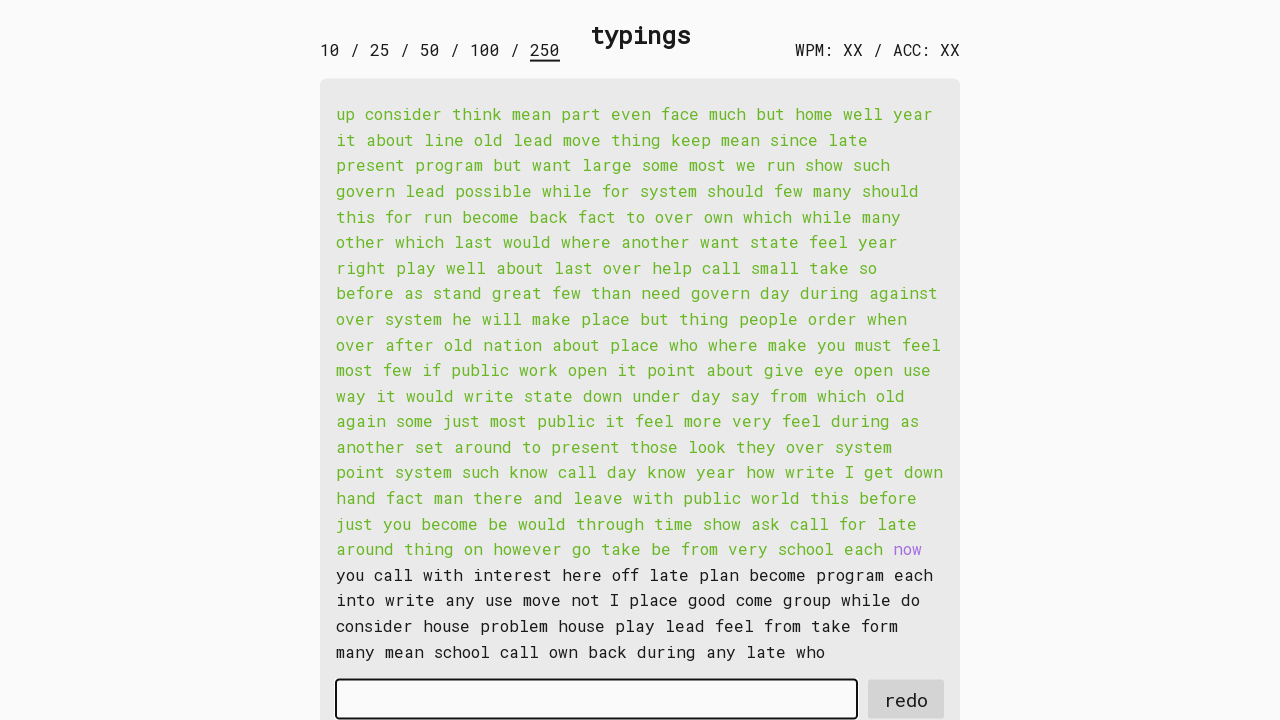

Retrieved word 206: 'now '
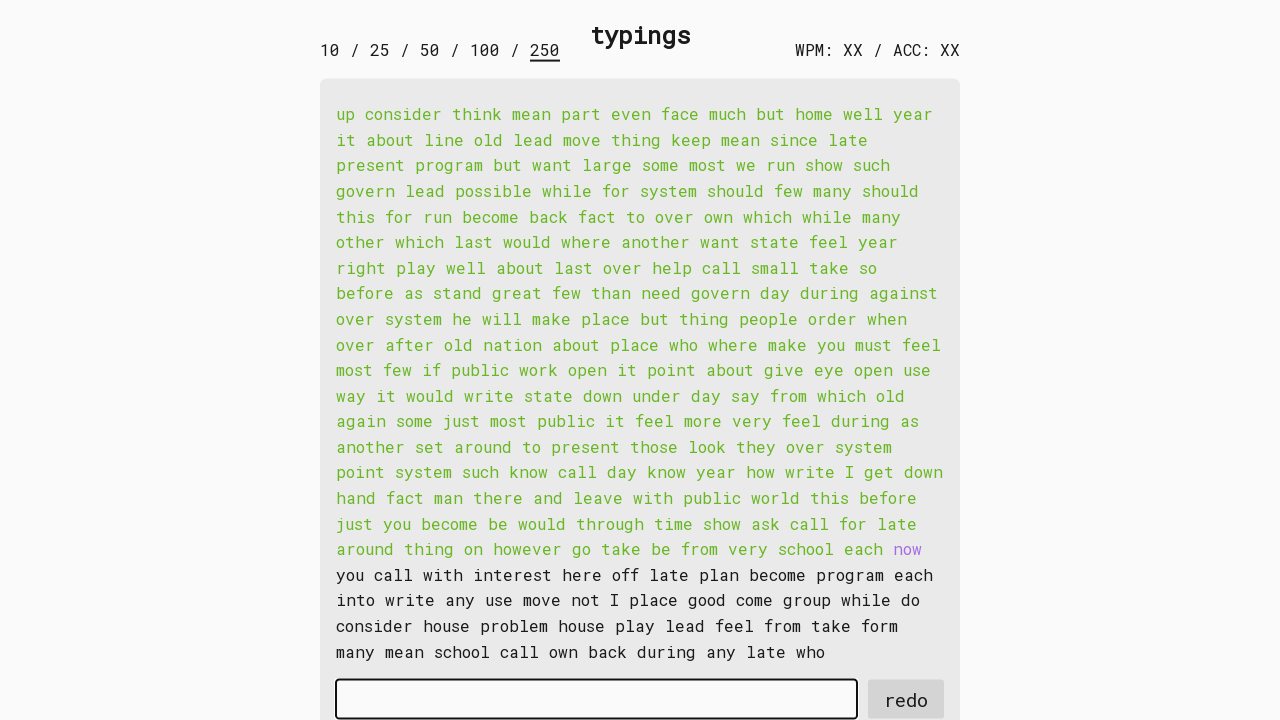

Typed word 206: 'now ' into input field on #input-field
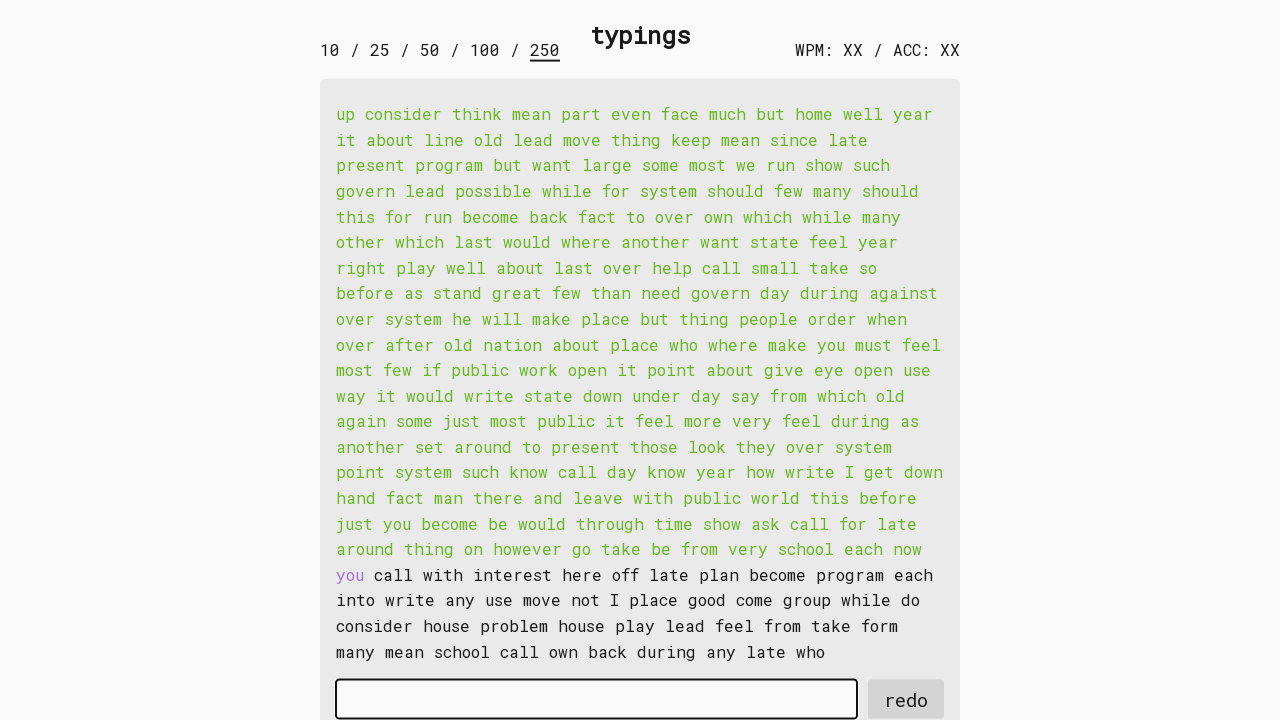

Retrieved word 207: 'you '
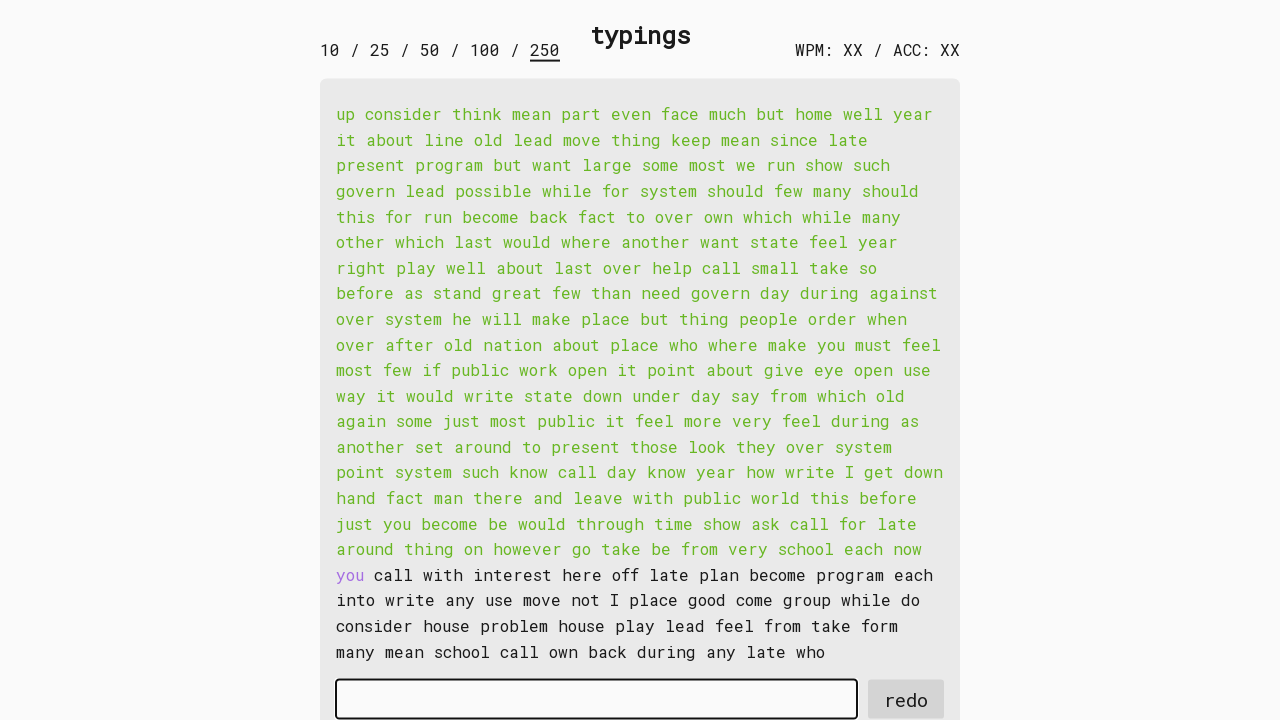

Typed word 207: 'you ' into input field on #input-field
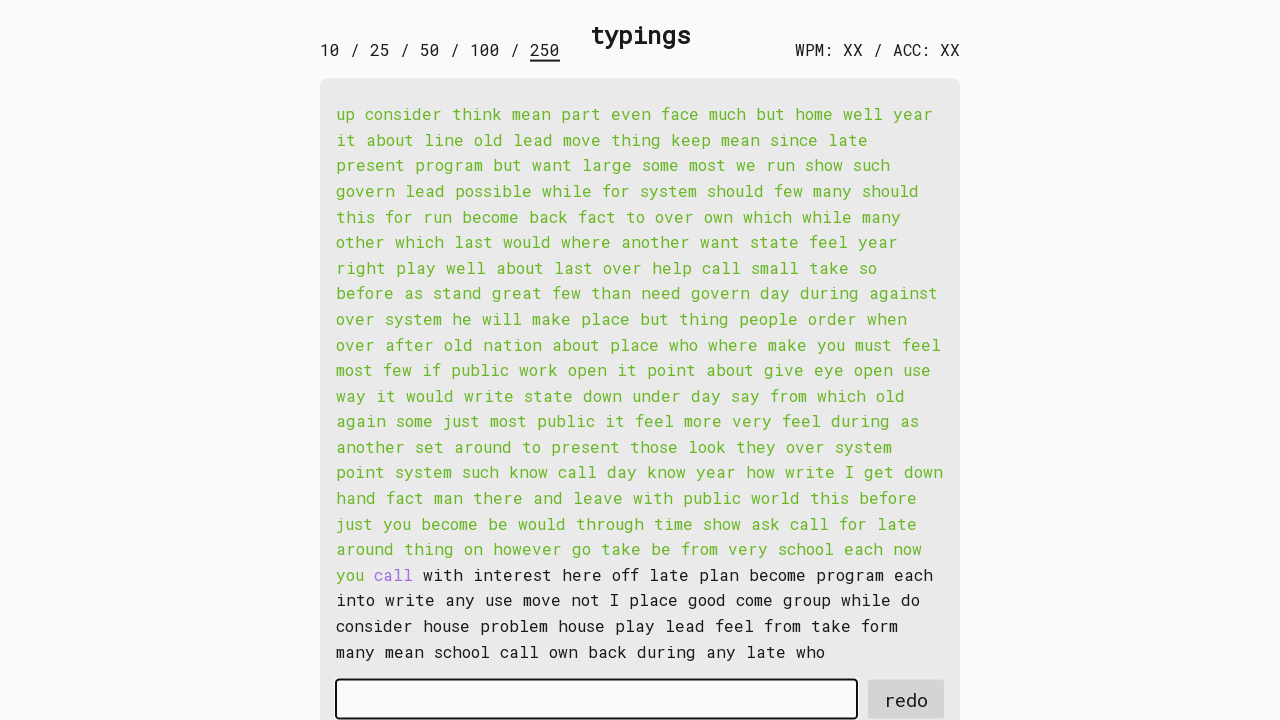

Retrieved word 208: 'call '
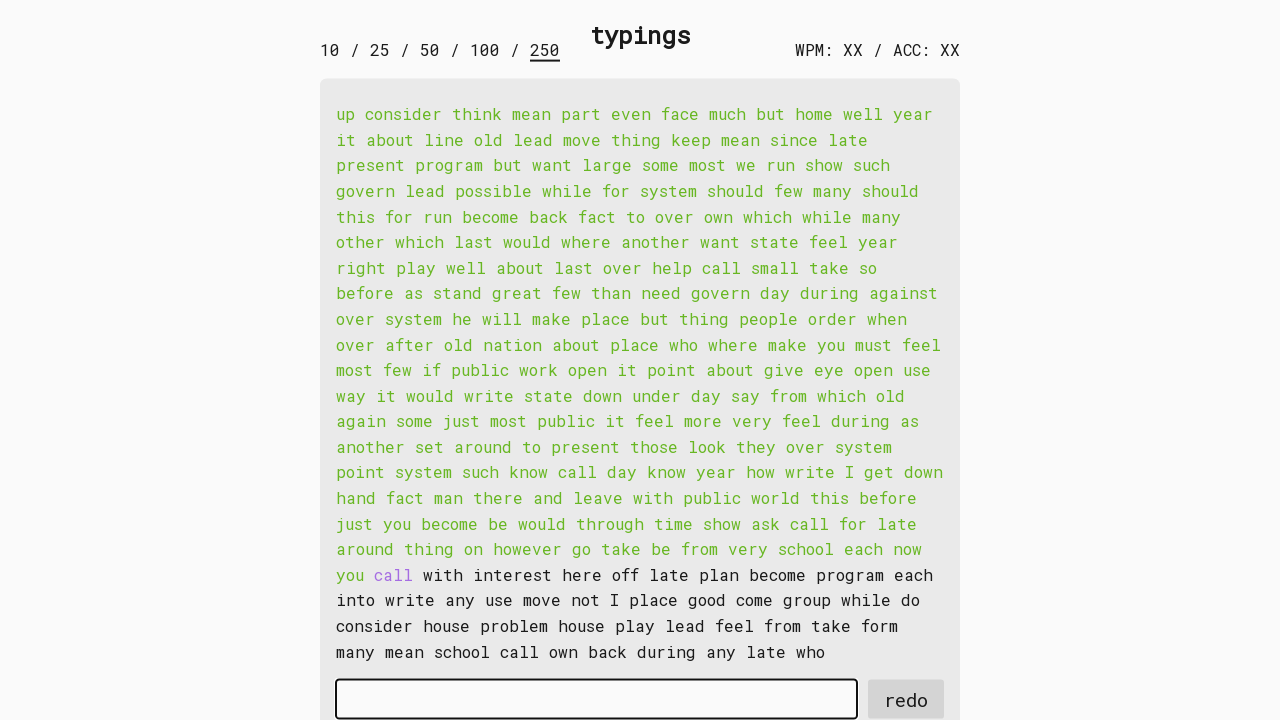

Typed word 208: 'call ' into input field on #input-field
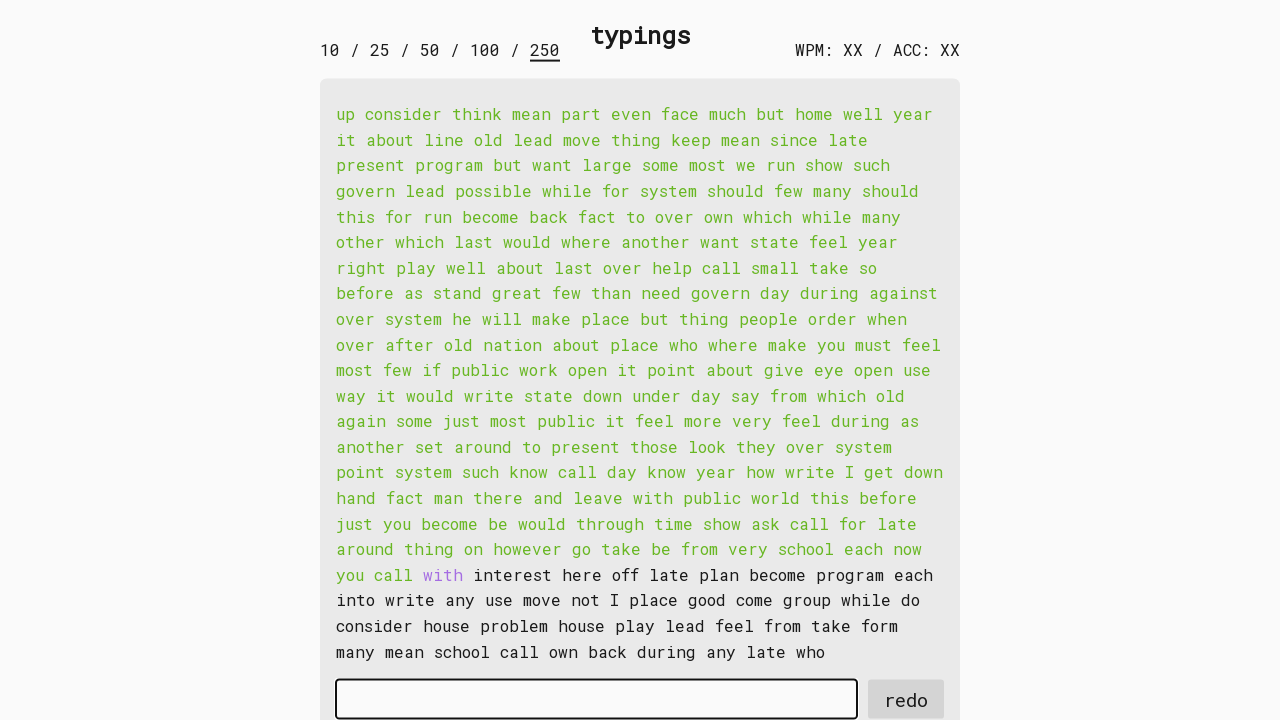

Retrieved word 209: 'with '
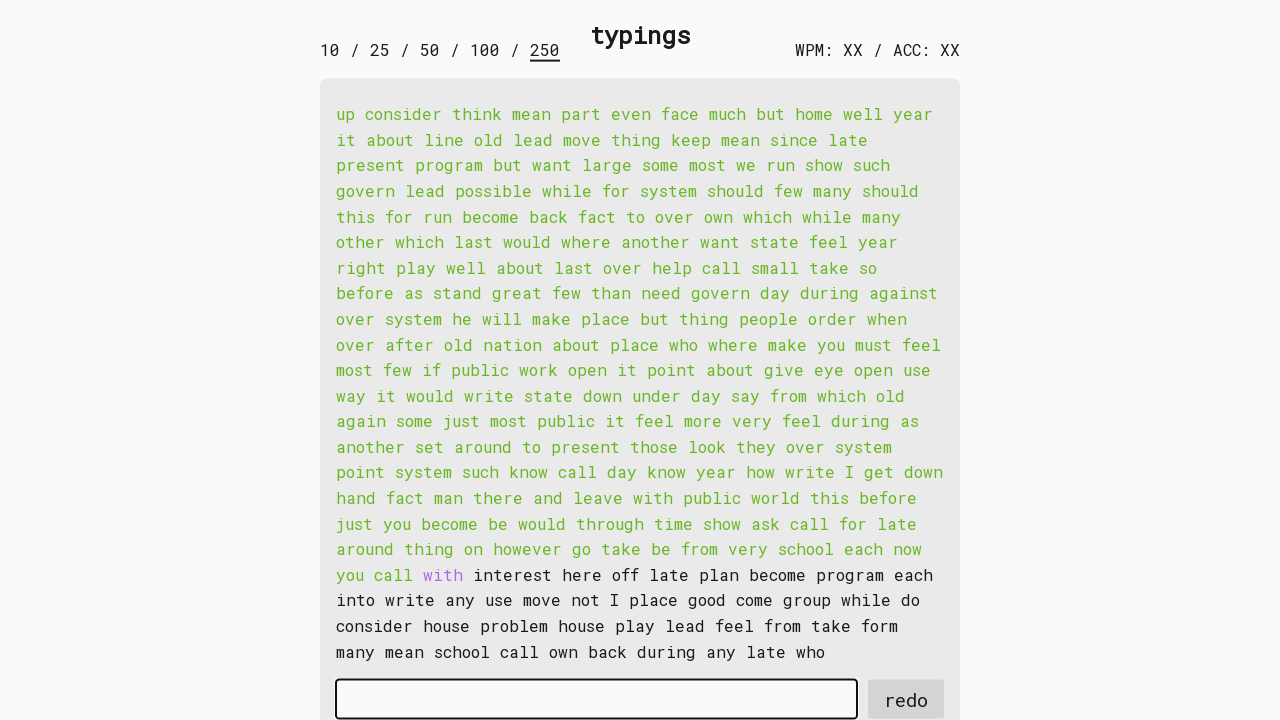

Typed word 209: 'with ' into input field on #input-field
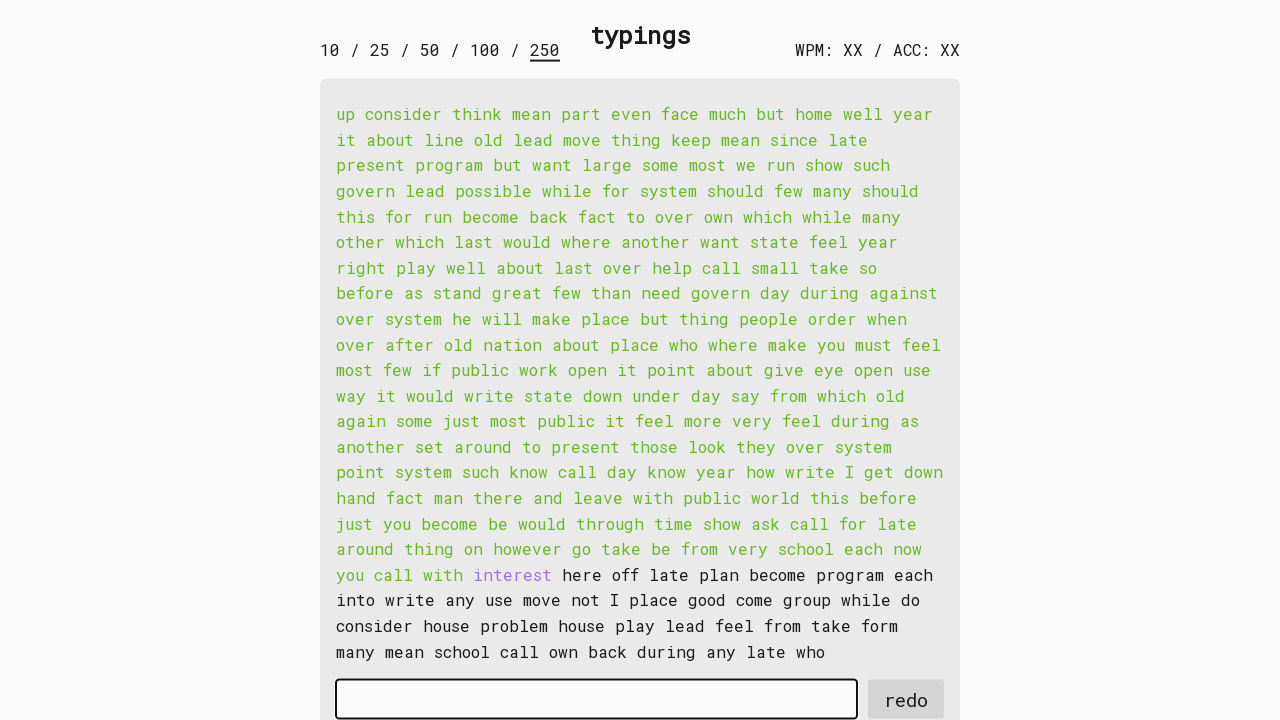

Retrieved word 210: 'interest '
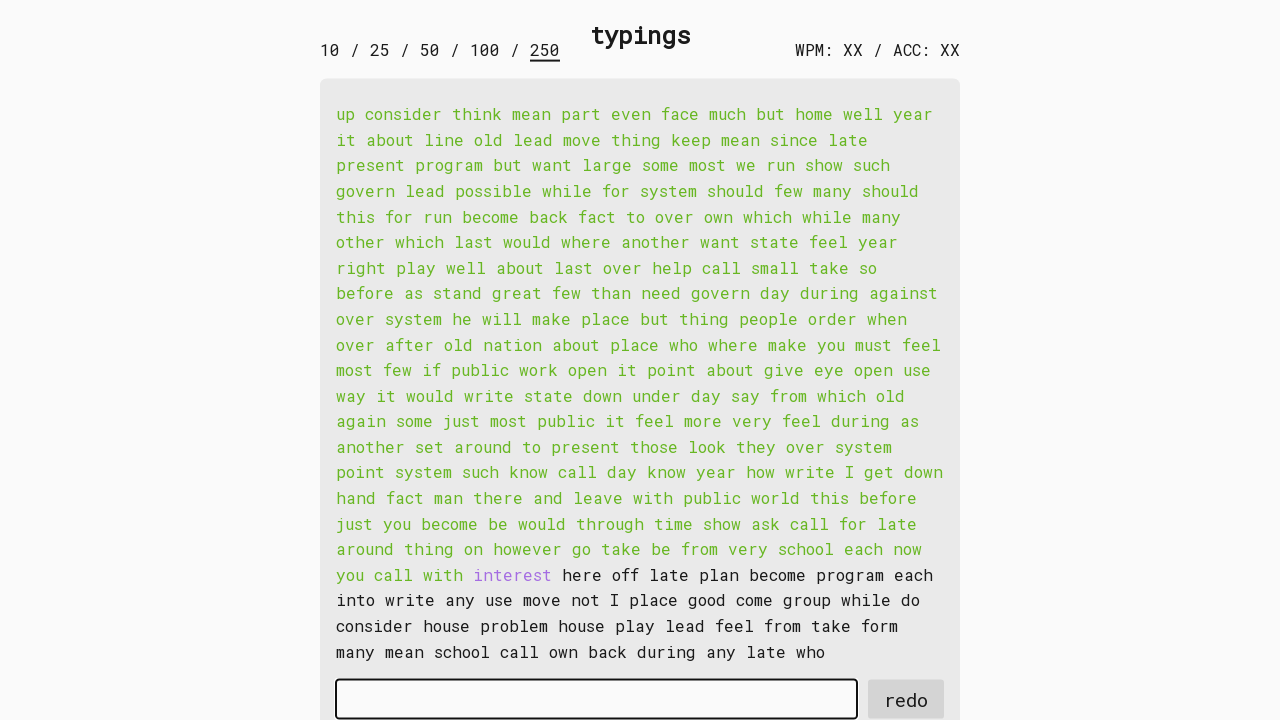

Typed word 210: 'interest ' into input field on #input-field
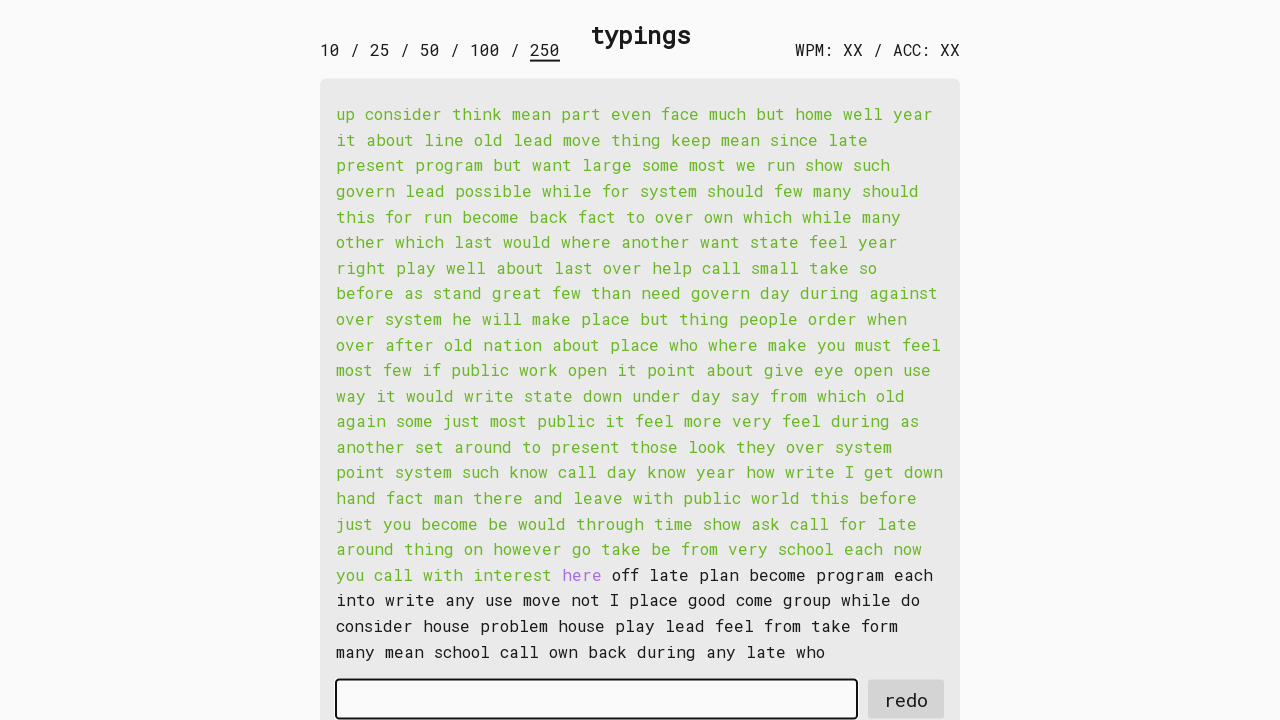

Retrieved word 211: 'here '
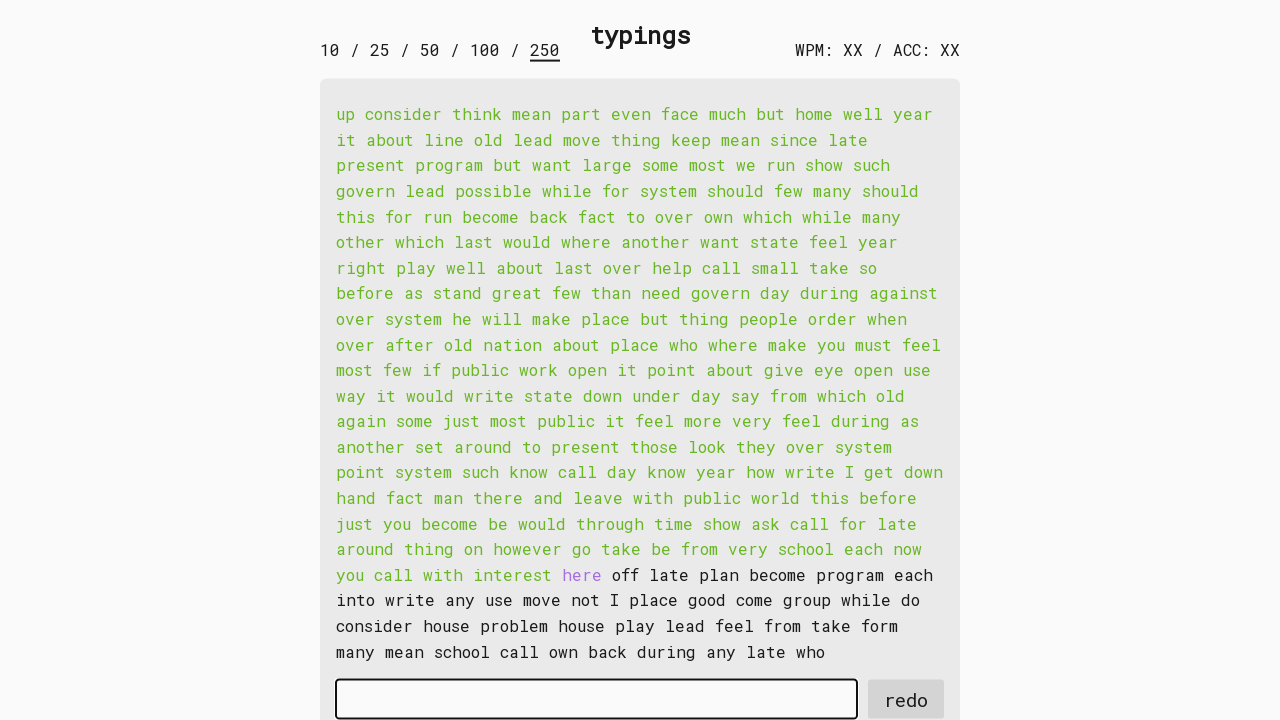

Typed word 211: 'here ' into input field on #input-field
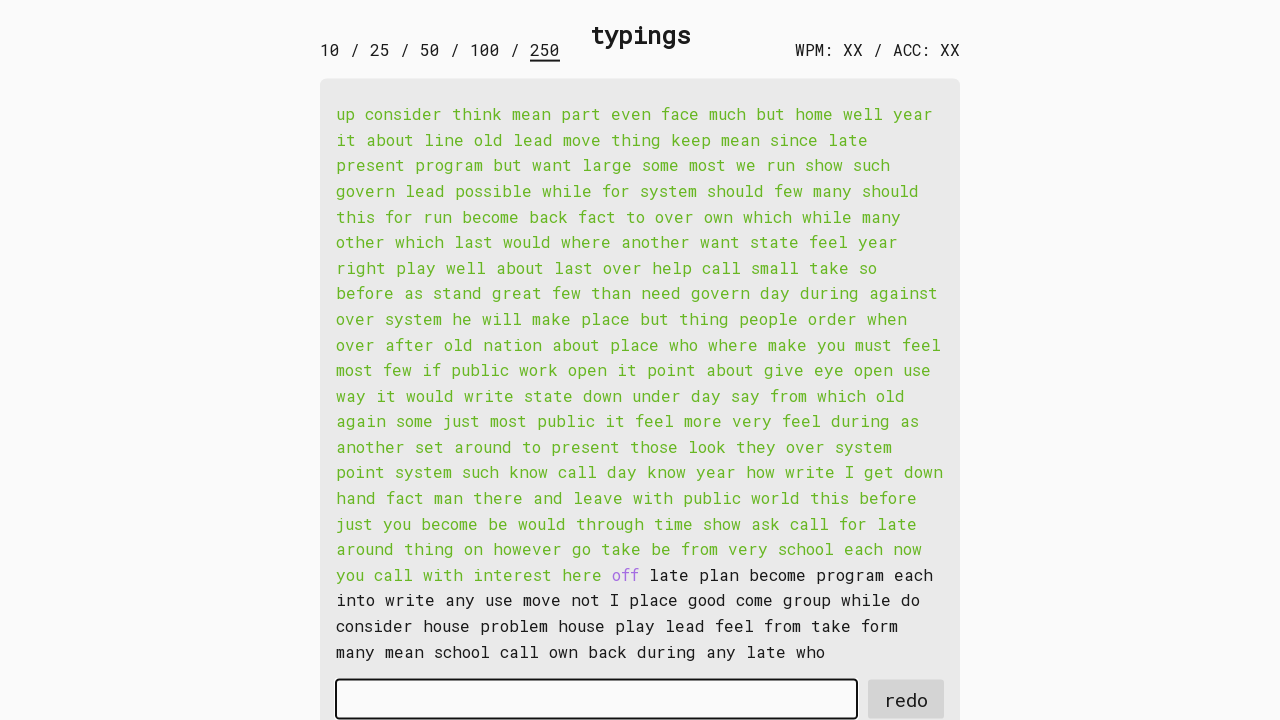

Retrieved word 212: 'off '
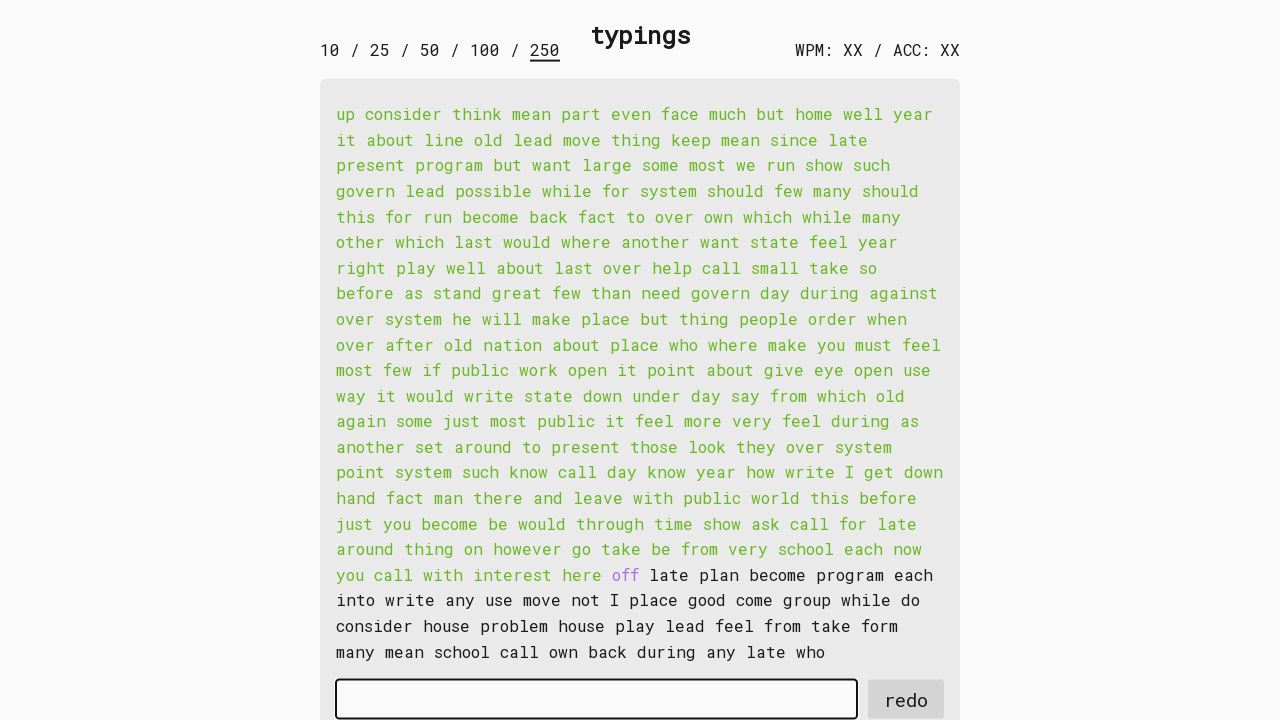

Typed word 212: 'off ' into input field on #input-field
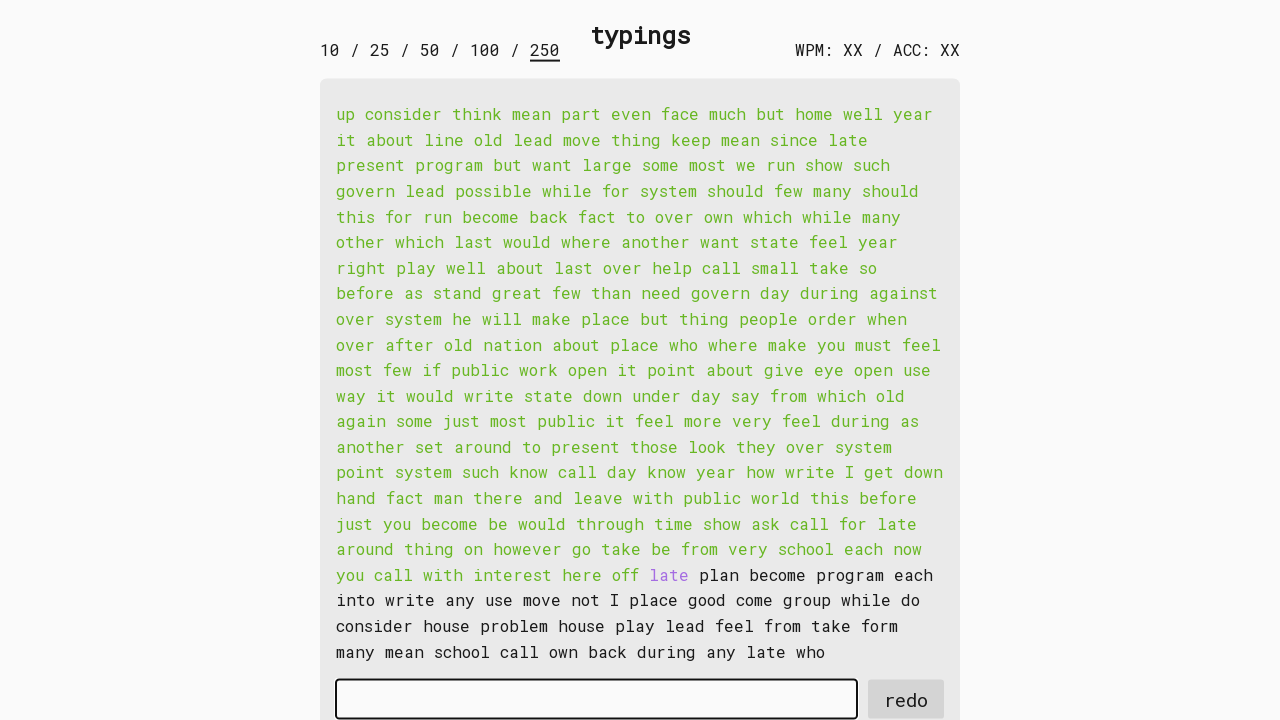

Retrieved word 213: 'late '
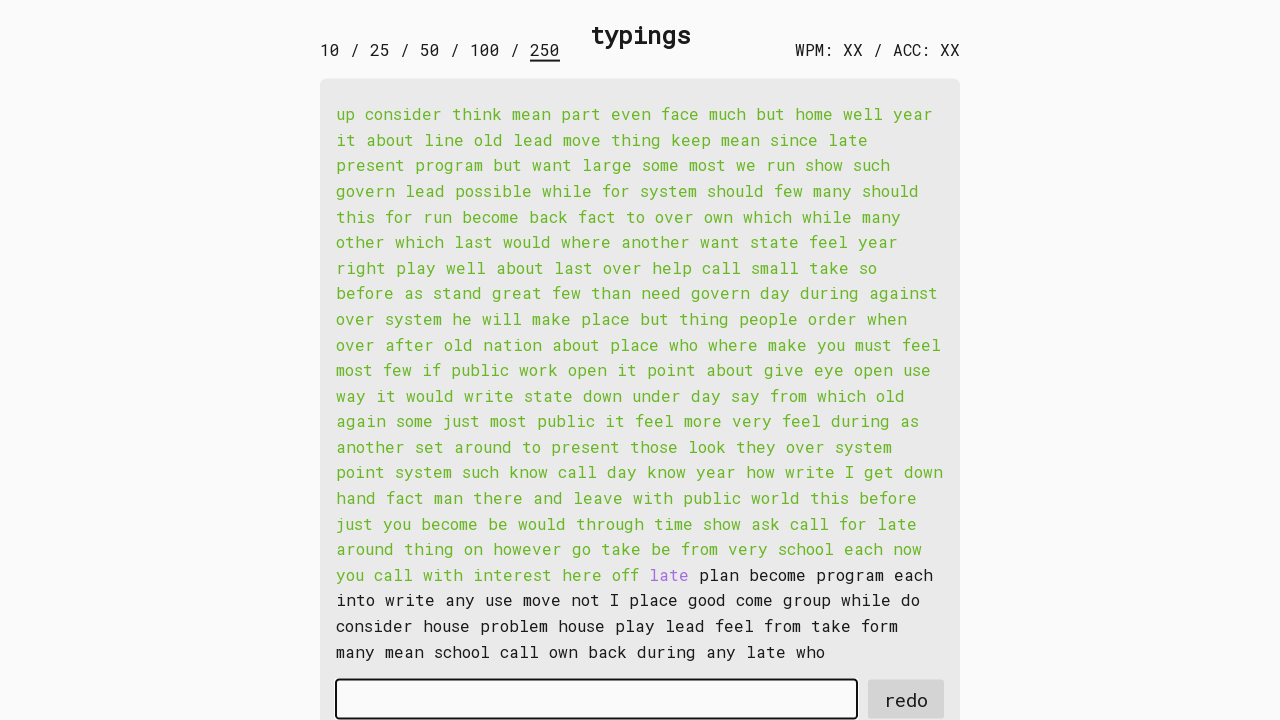

Typed word 213: 'late ' into input field on #input-field
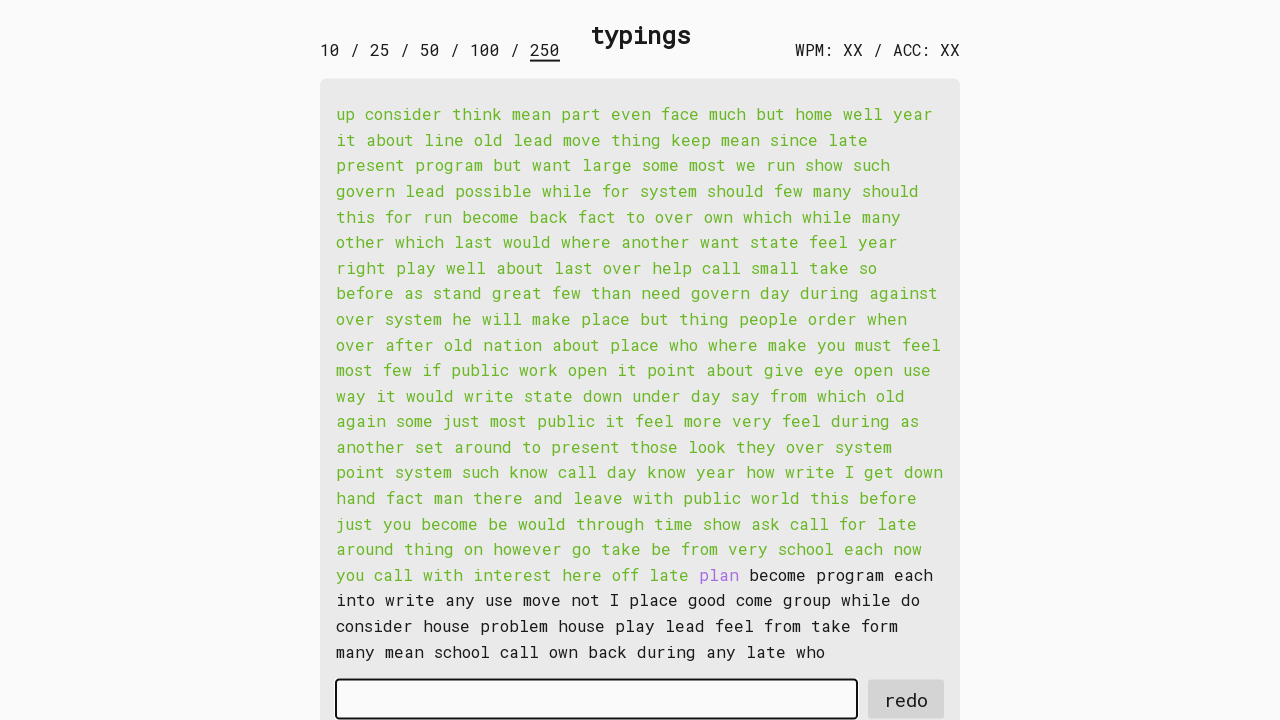

Retrieved word 214: 'plan '
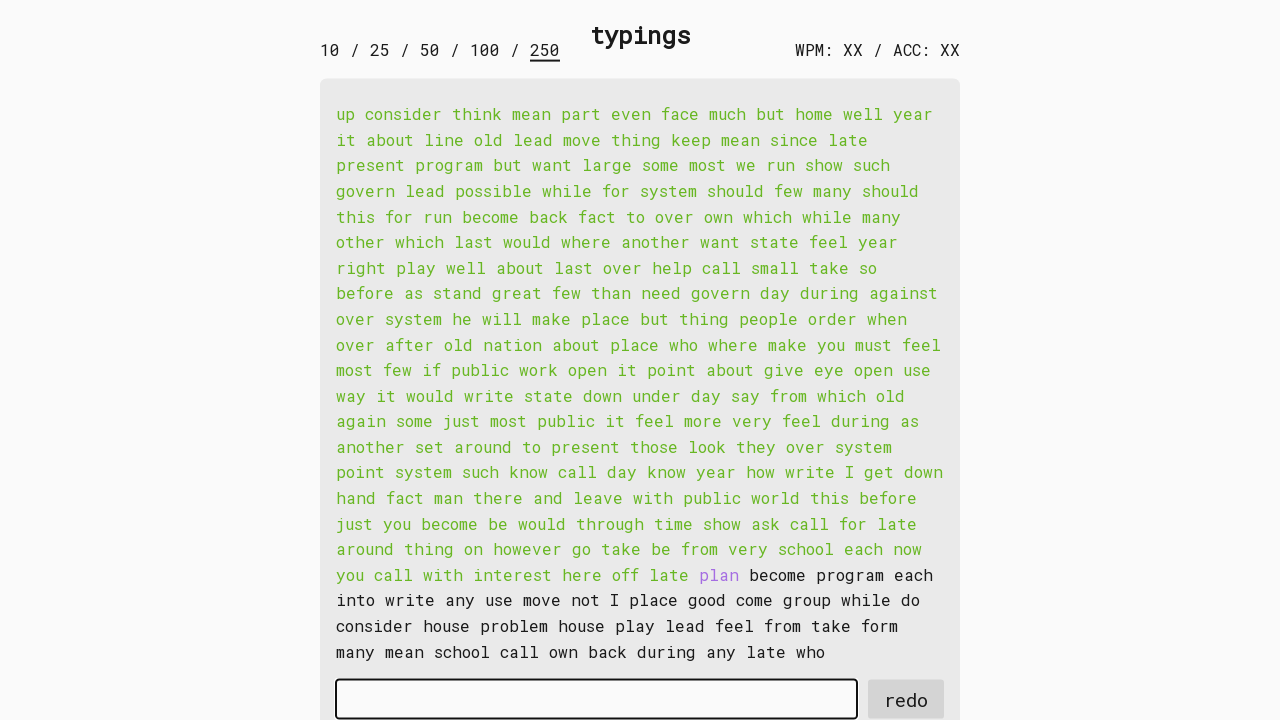

Typed word 214: 'plan ' into input field on #input-field
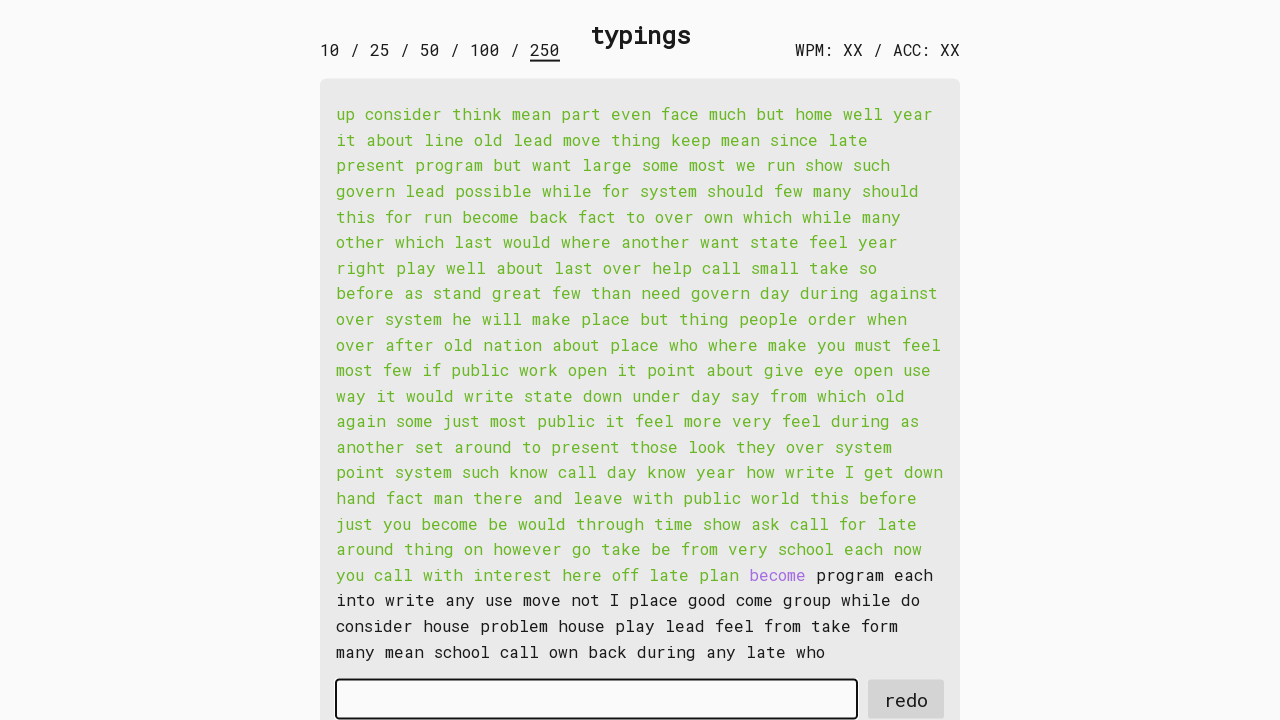

Retrieved word 215: 'become '
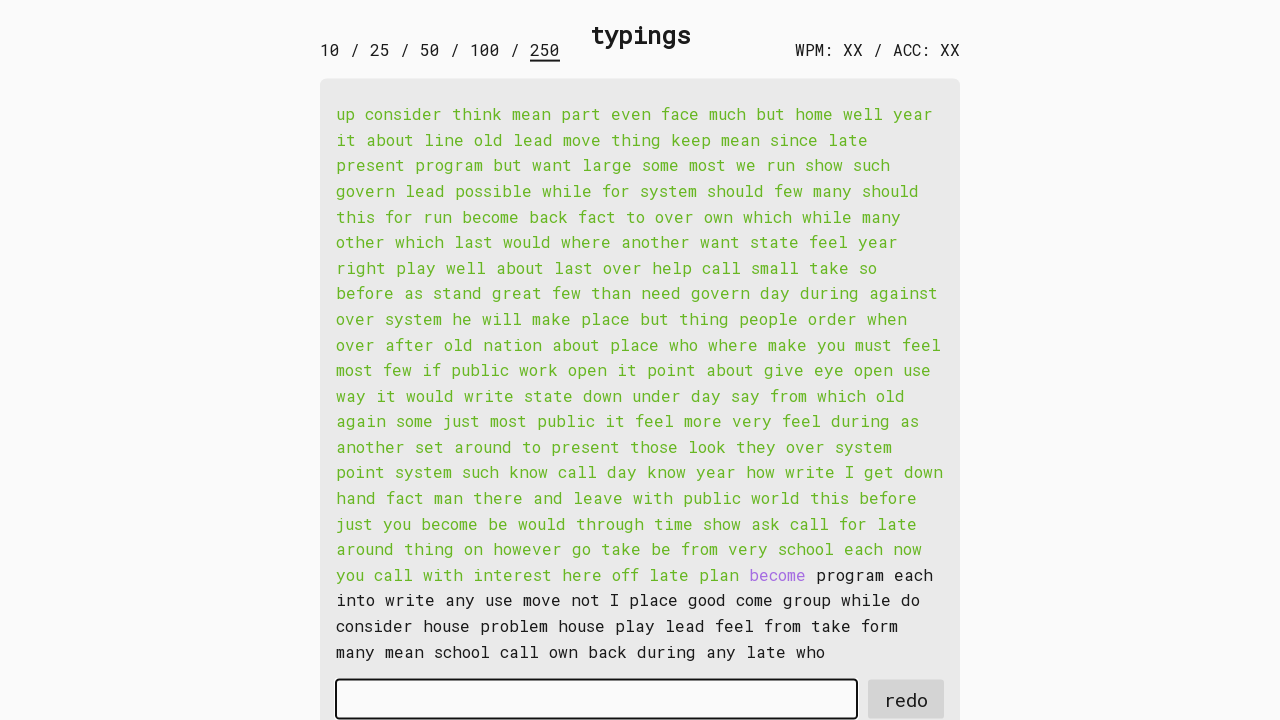

Typed word 215: 'become ' into input field on #input-field
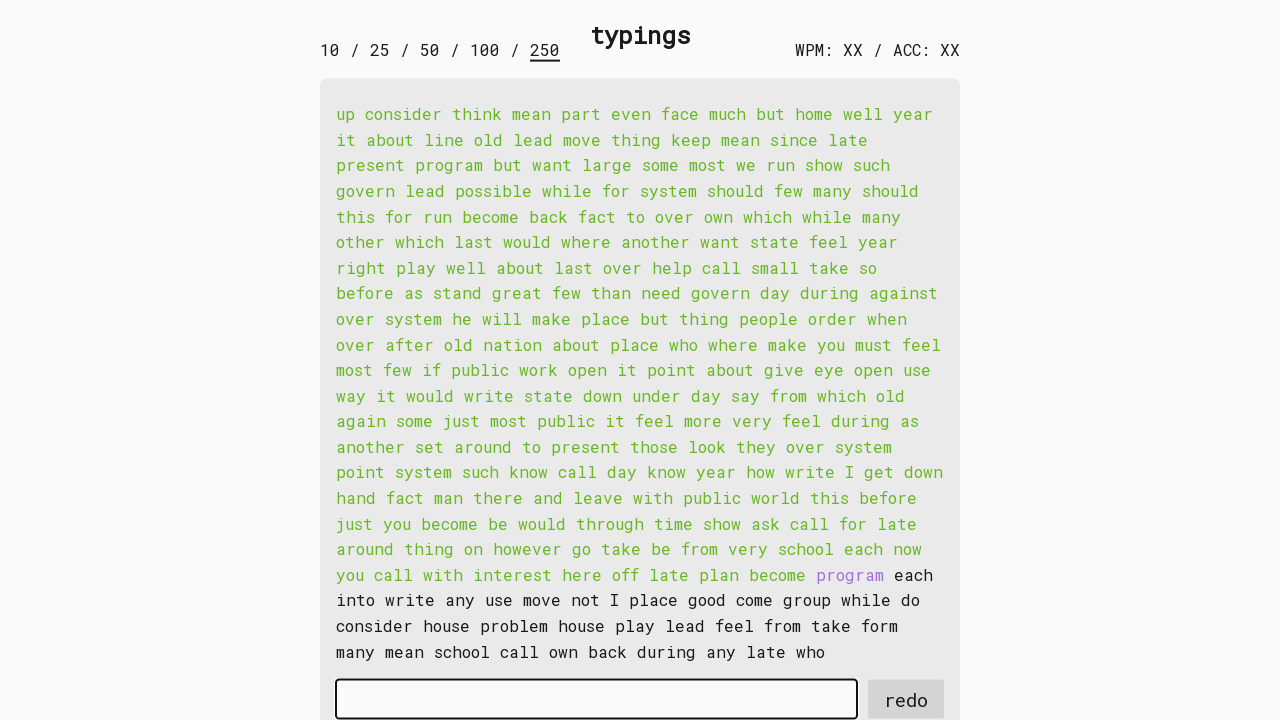

Retrieved word 216: 'program '
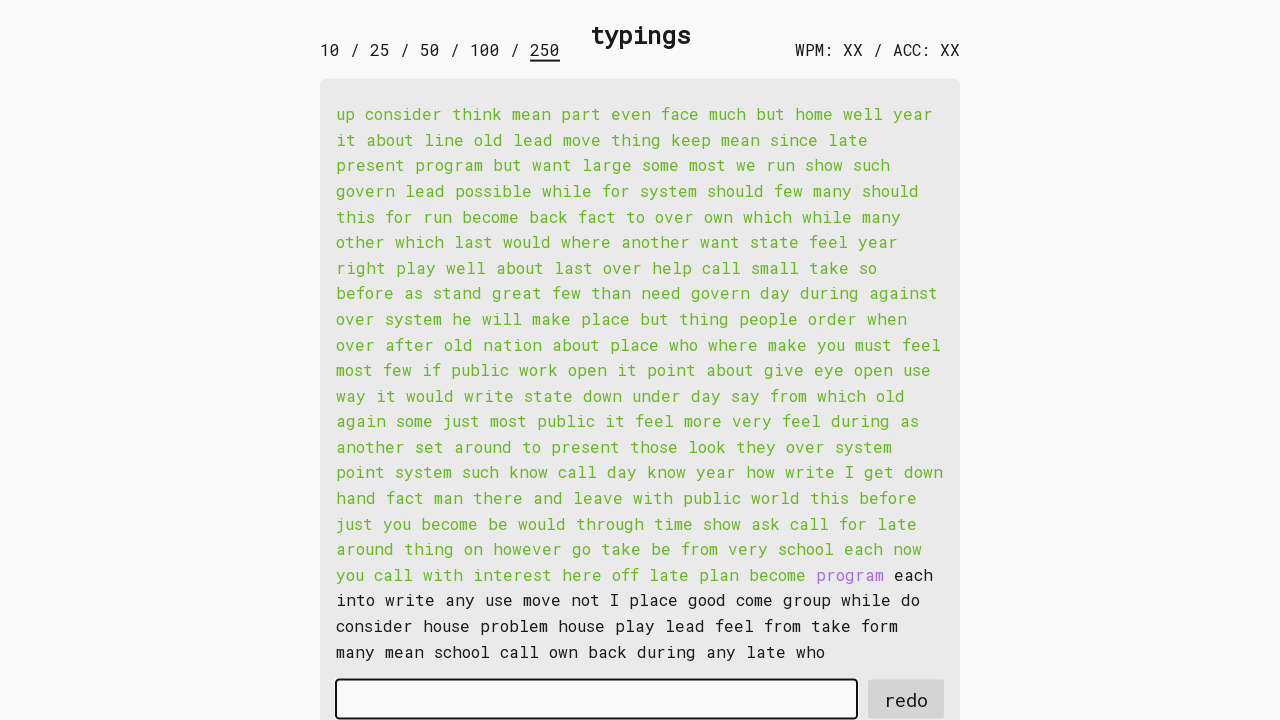

Typed word 216: 'program ' into input field on #input-field
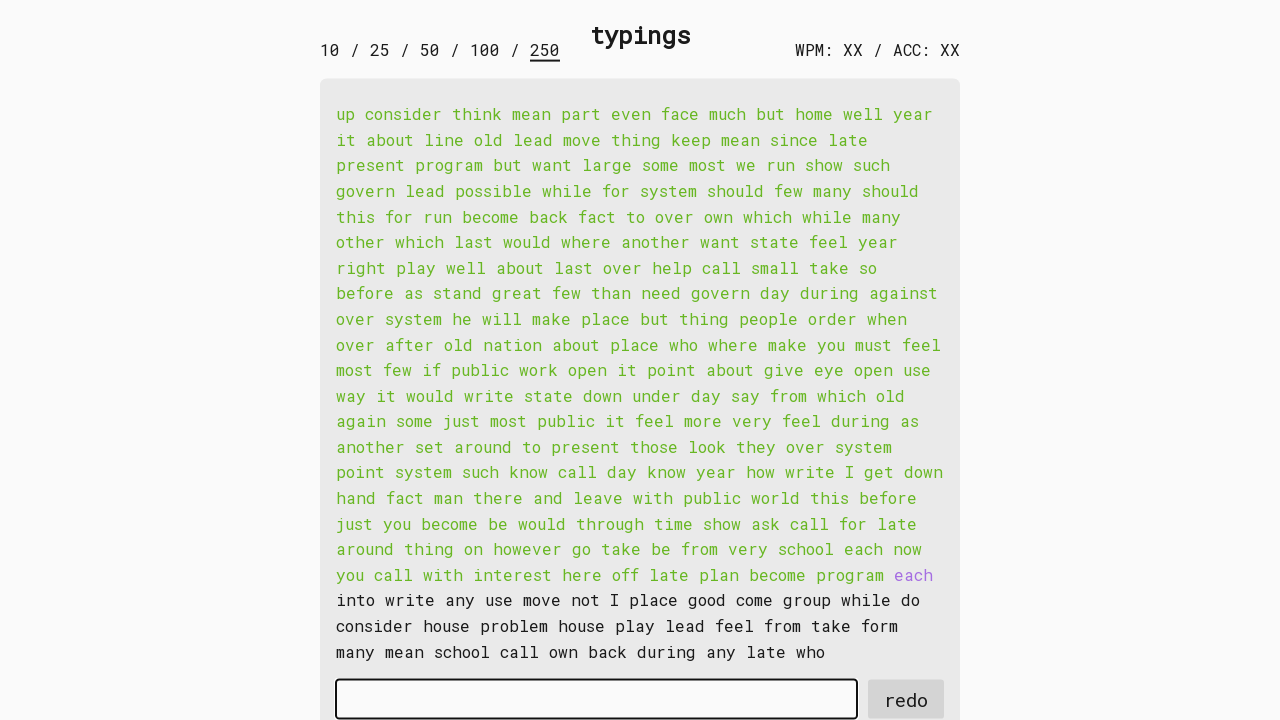

Retrieved word 217: 'each '
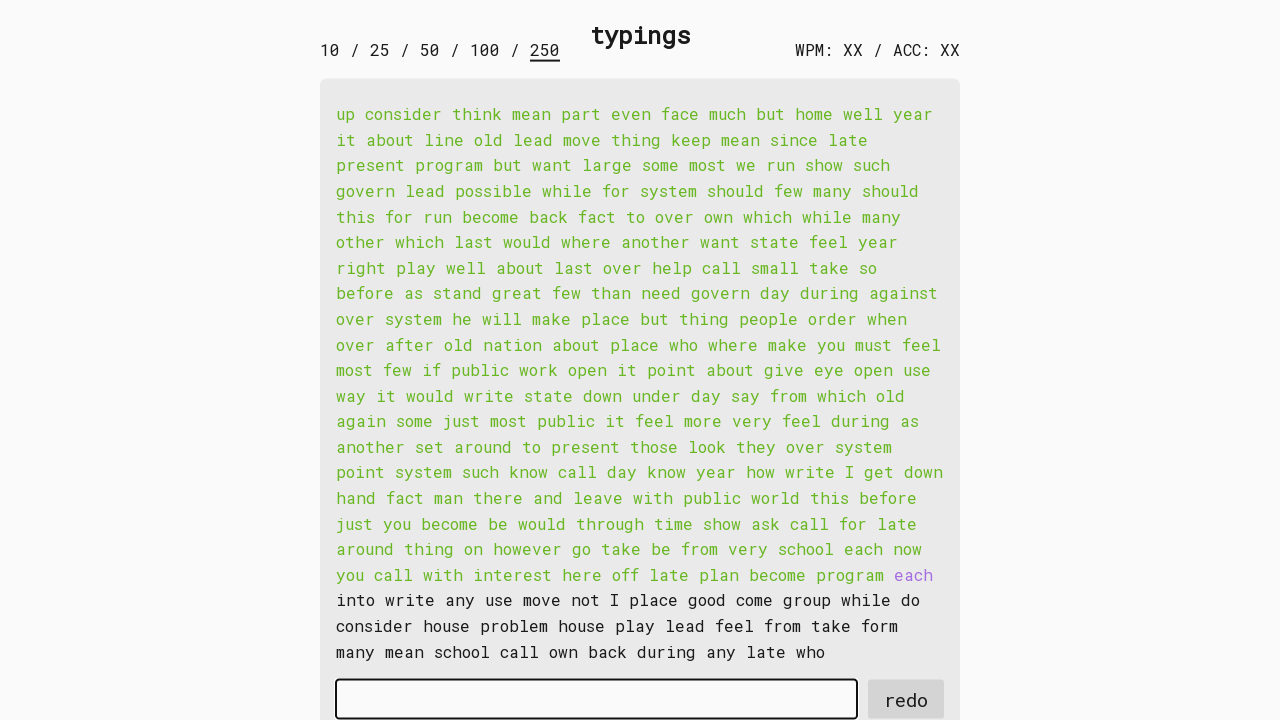

Typed word 217: 'each ' into input field on #input-field
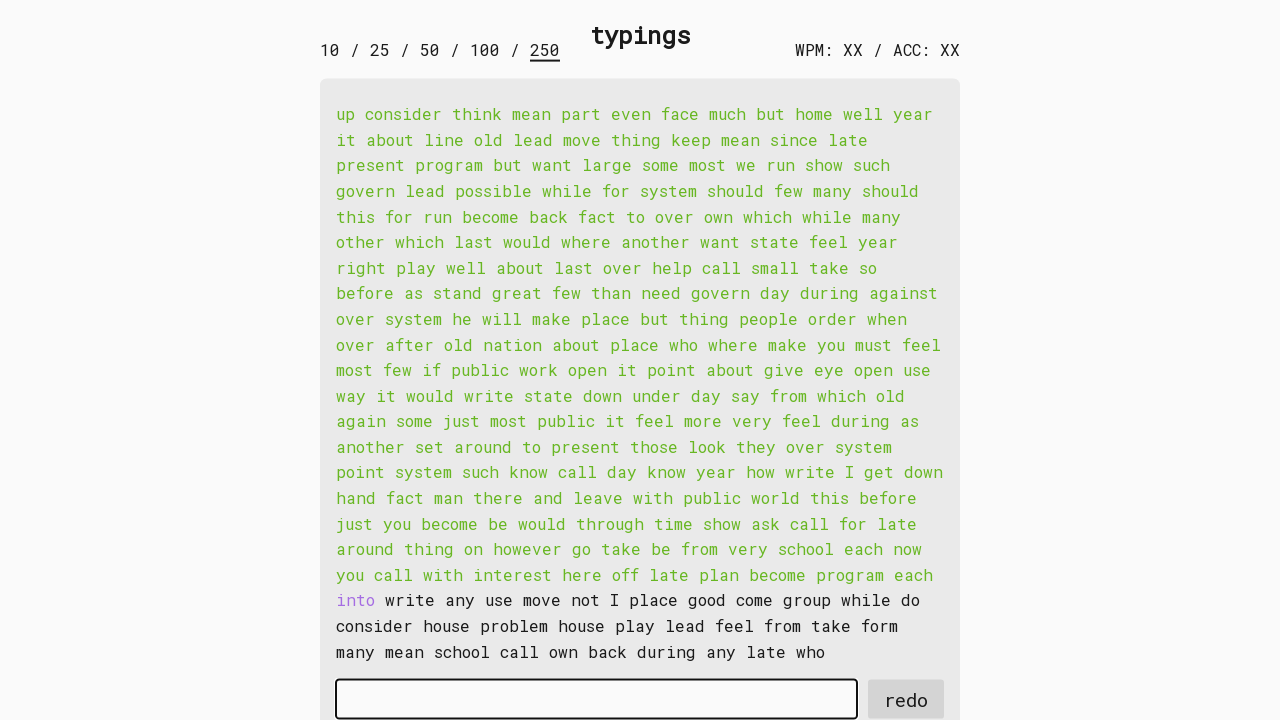

Retrieved word 218: 'into '
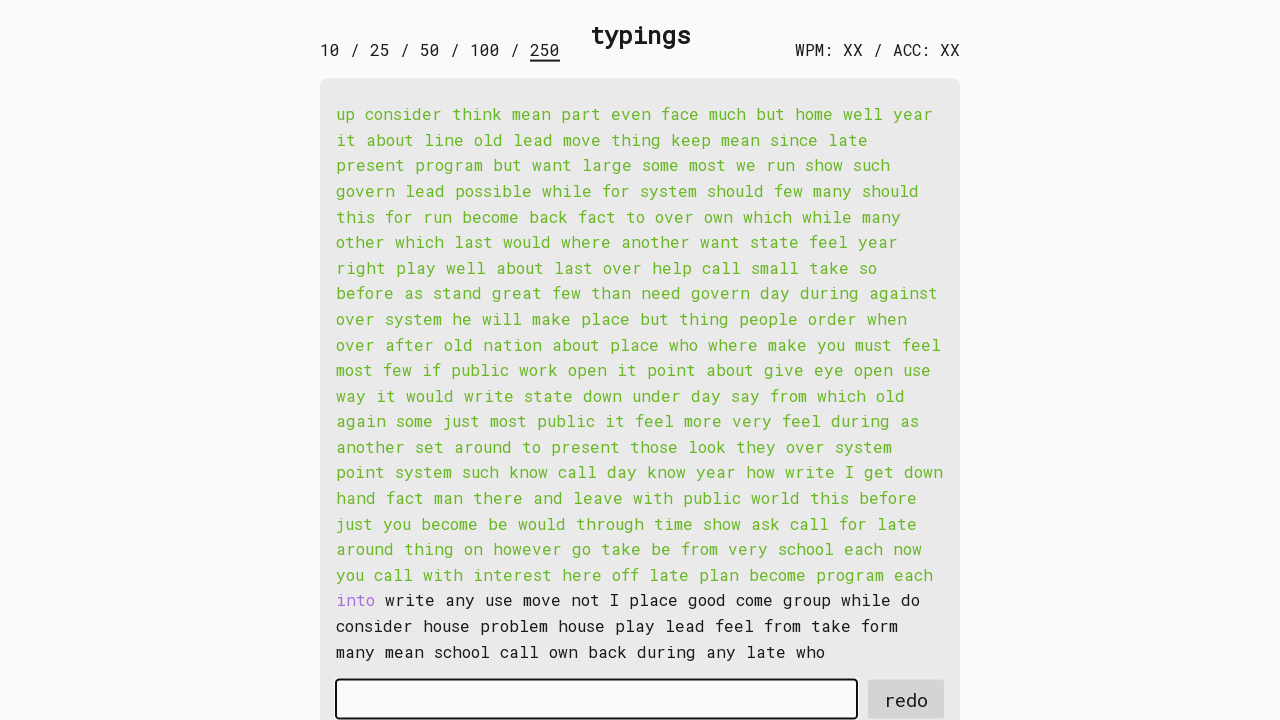

Typed word 218: 'into ' into input field on #input-field
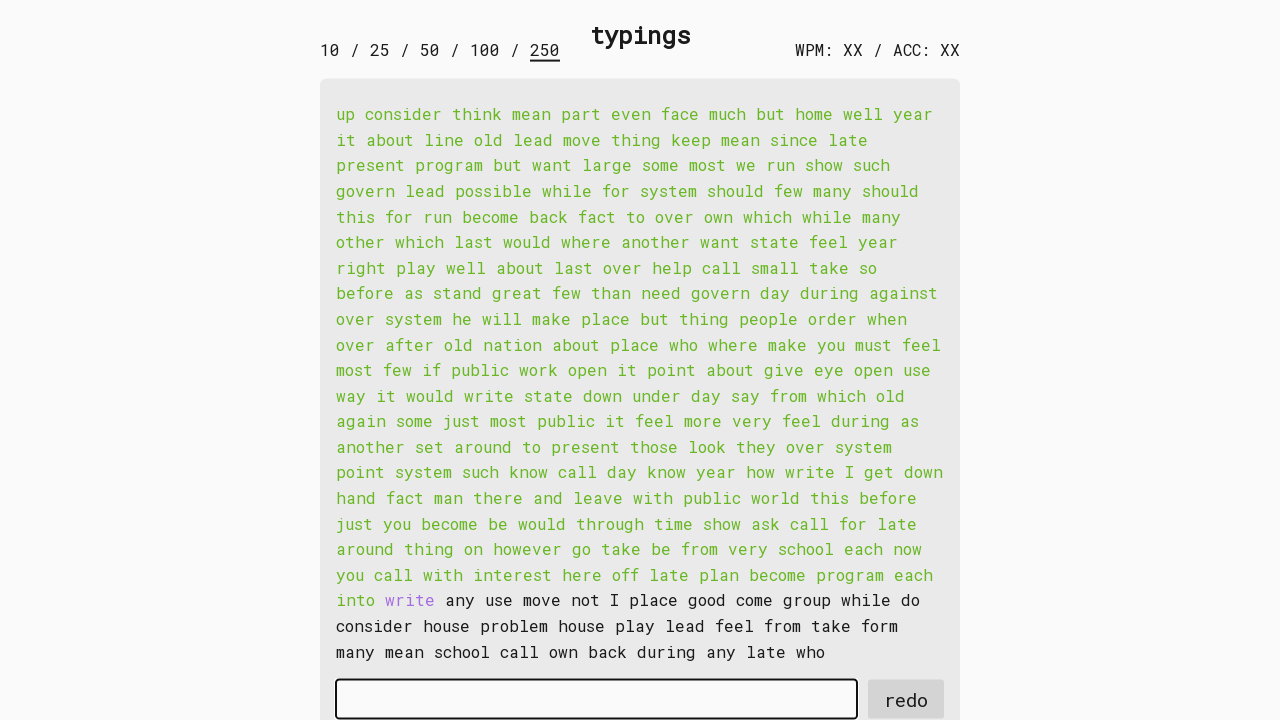

Retrieved word 219: 'write '
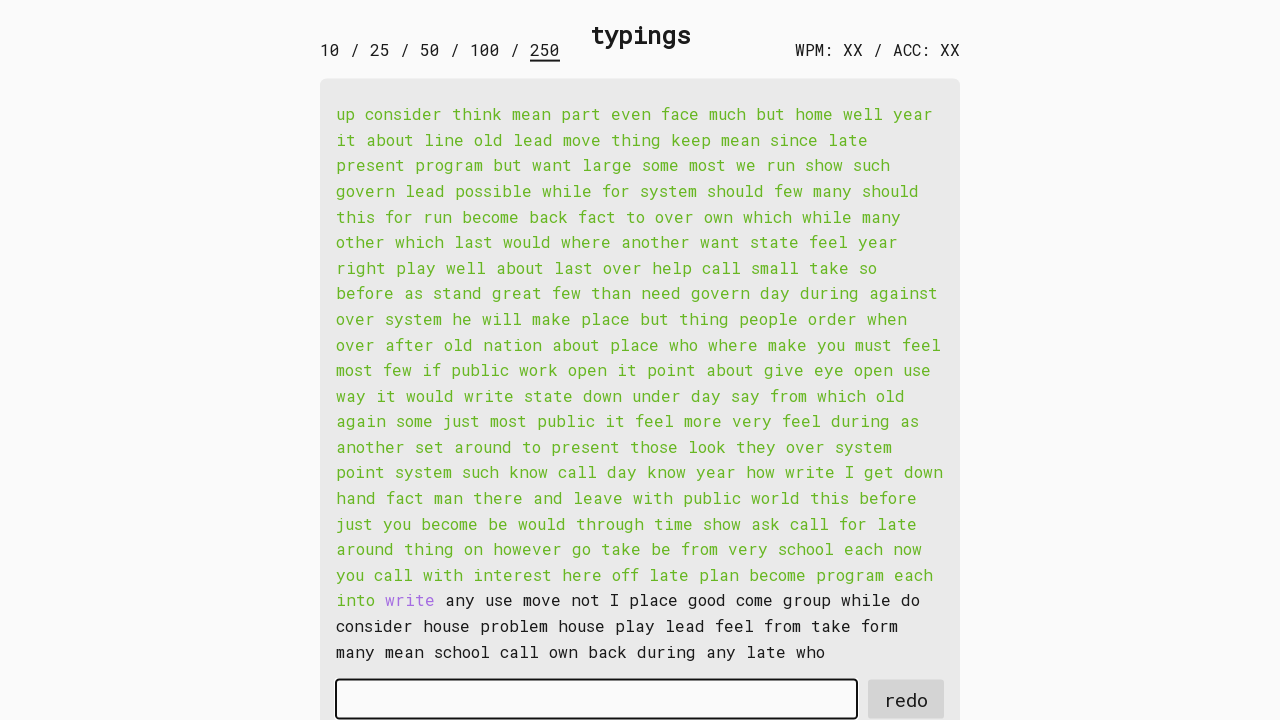

Typed word 219: 'write ' into input field on #input-field
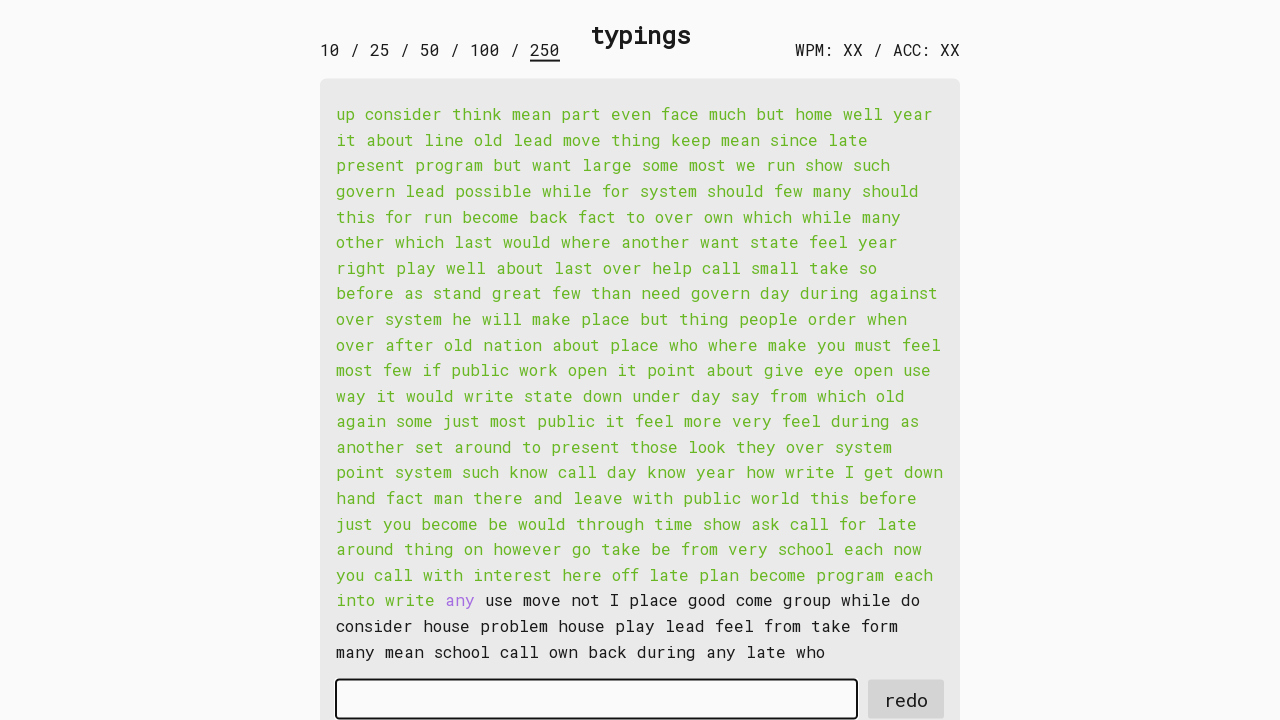

Retrieved word 220: 'any '
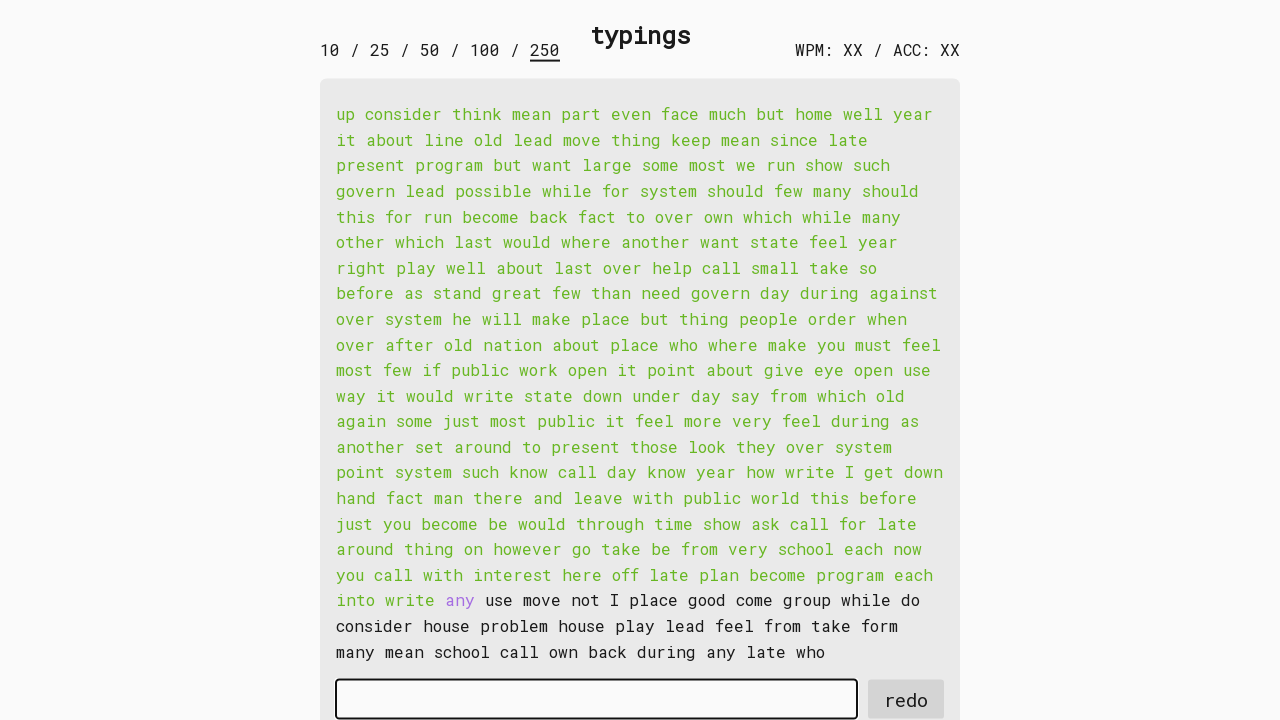

Typed word 220: 'any ' into input field on #input-field
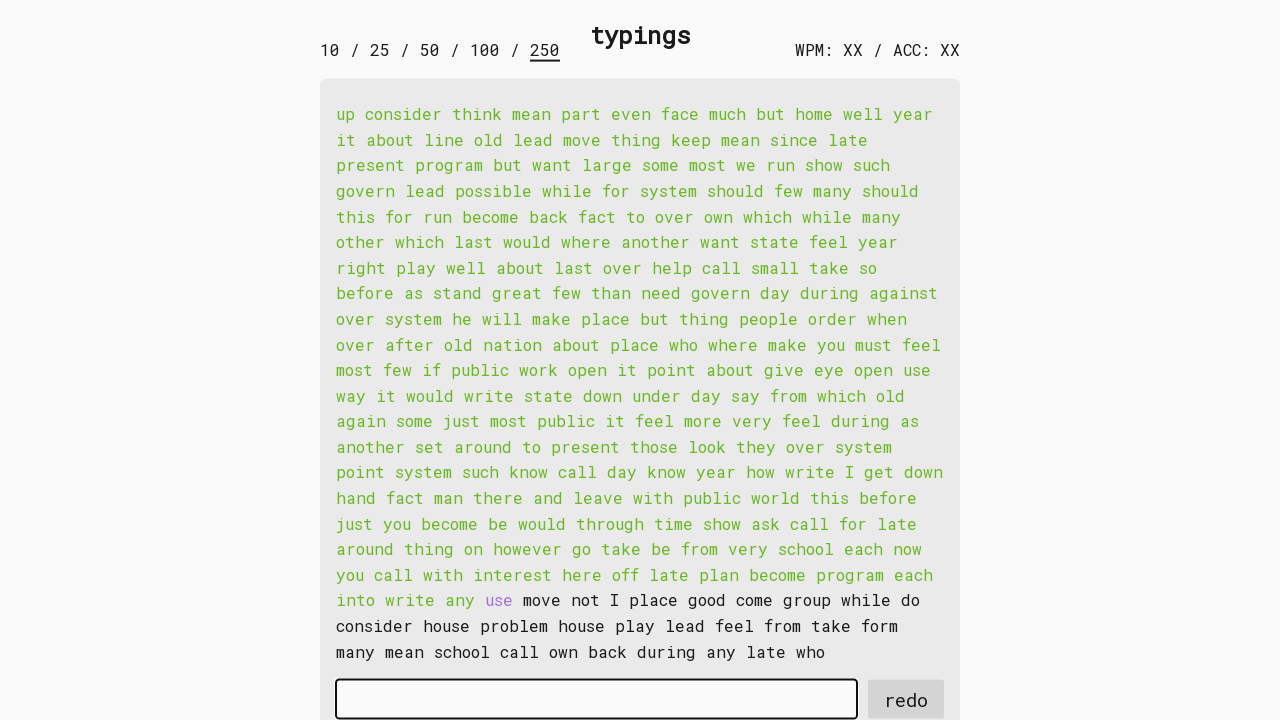

Retrieved word 221: 'use '
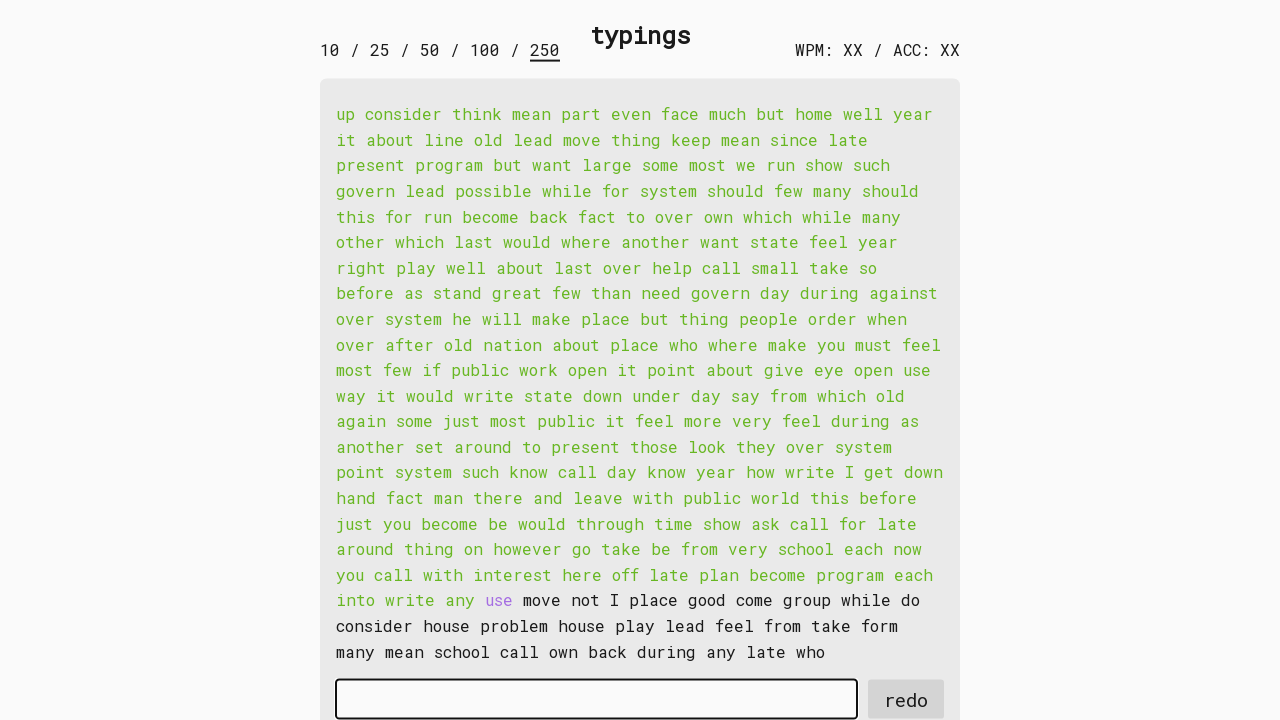

Typed word 221: 'use ' into input field on #input-field
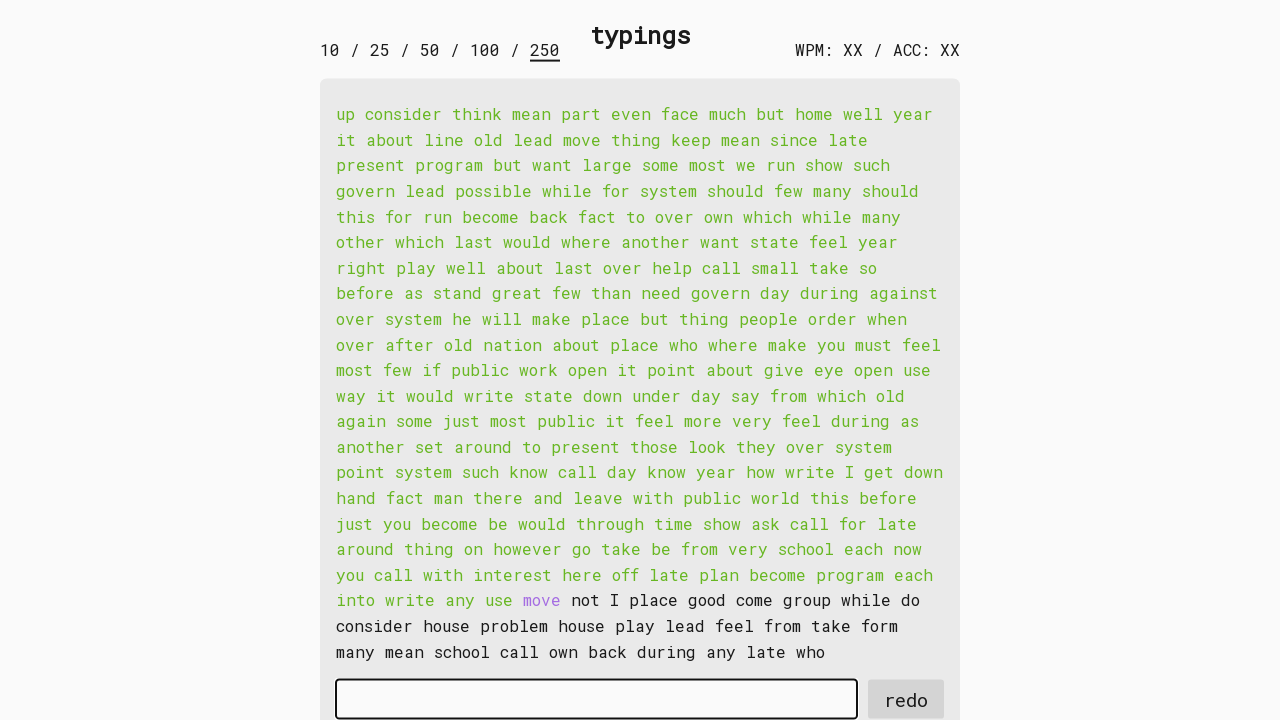

Retrieved word 222: 'move '
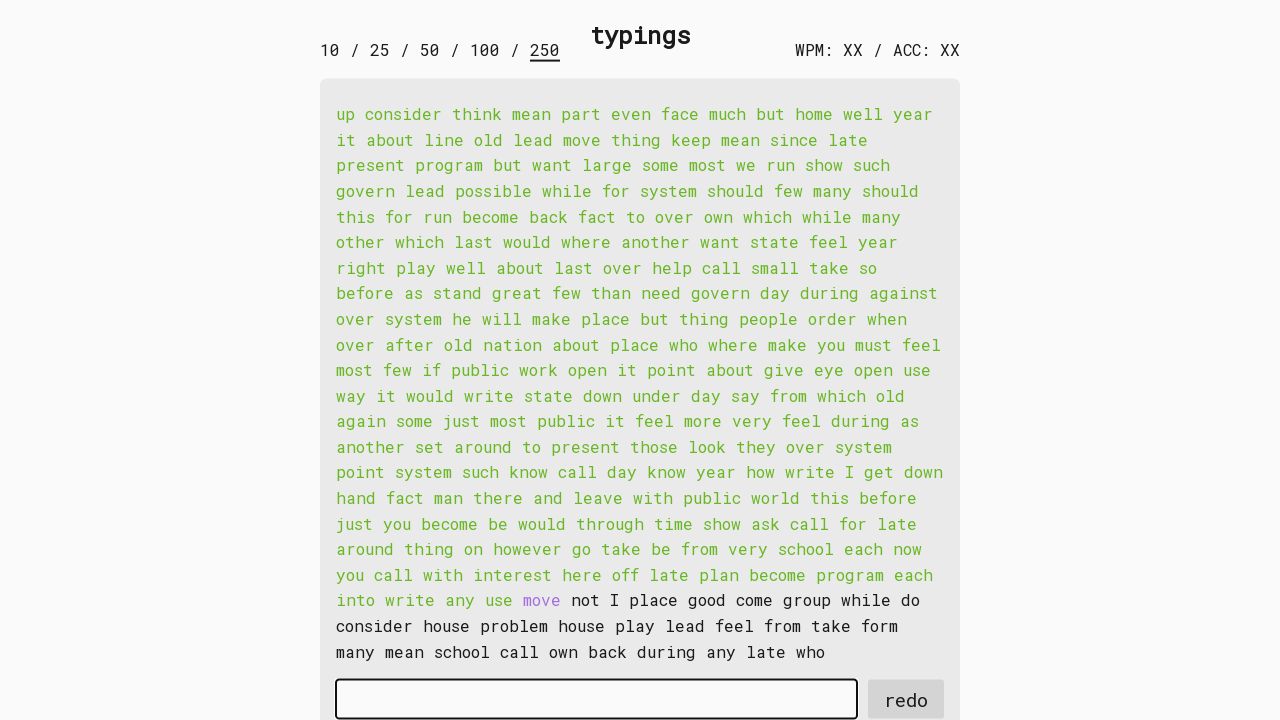

Typed word 222: 'move ' into input field on #input-field
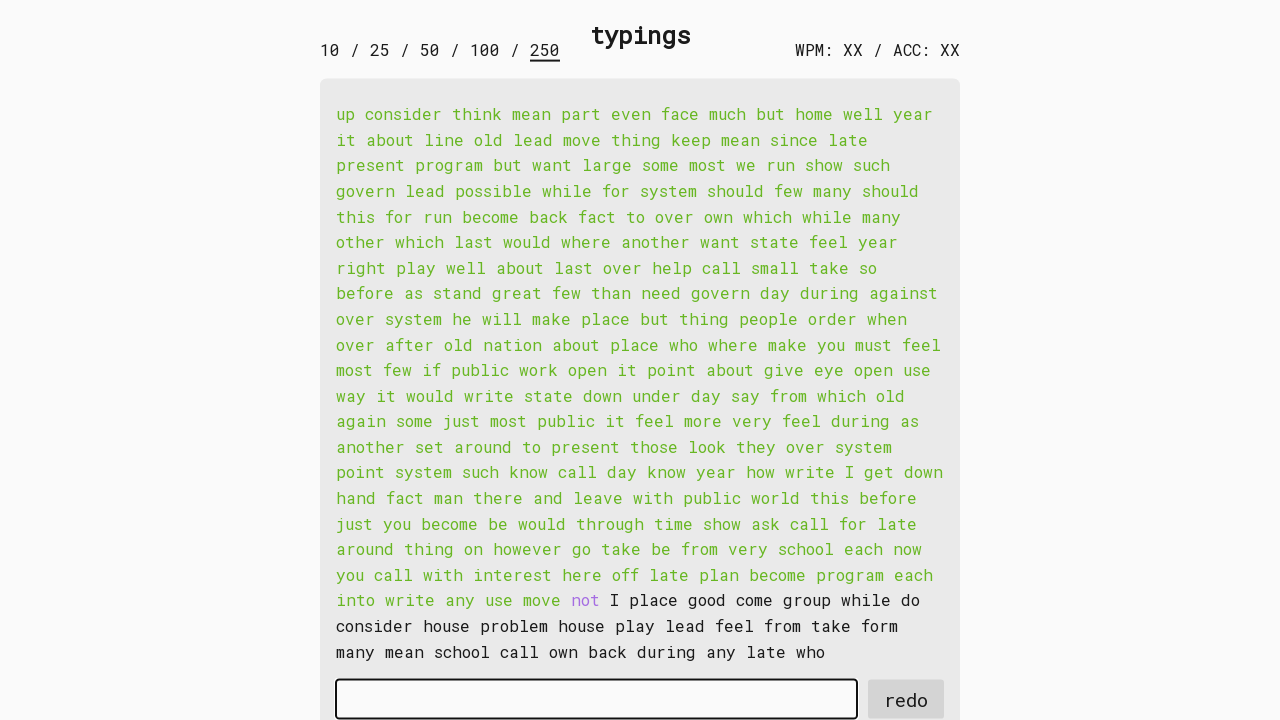

Retrieved word 223: 'not '
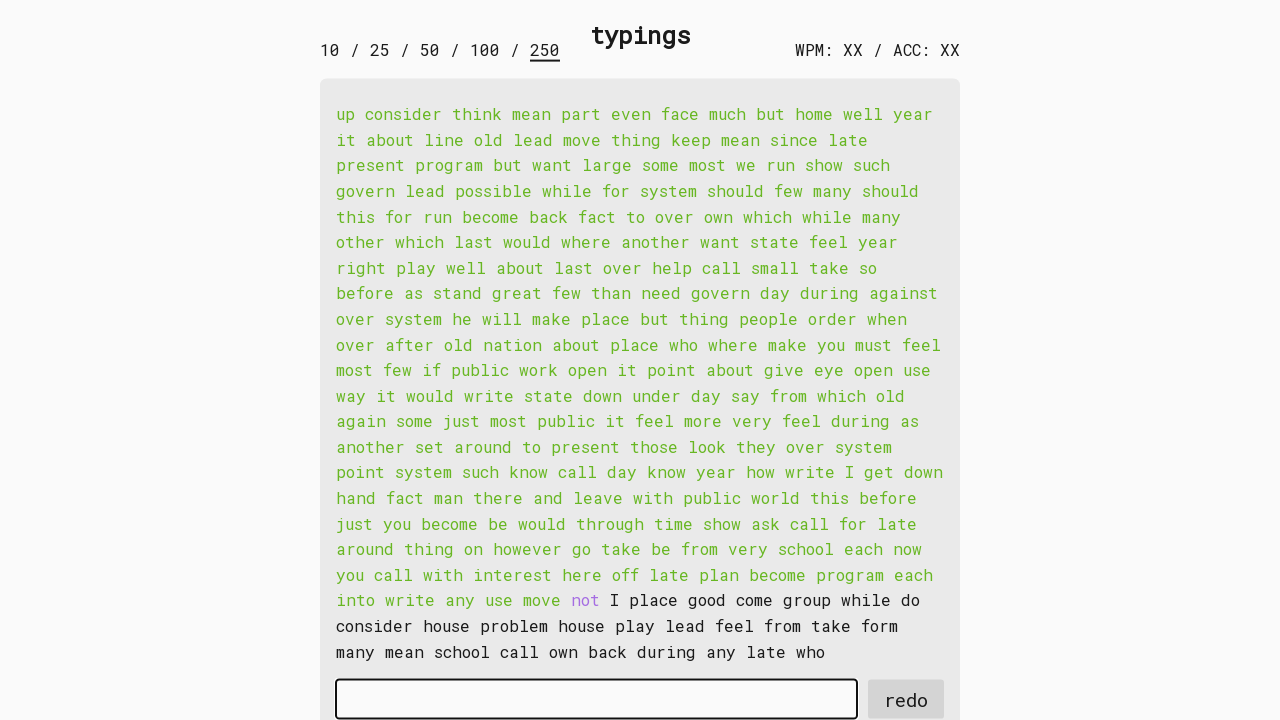

Typed word 223: 'not ' into input field on #input-field
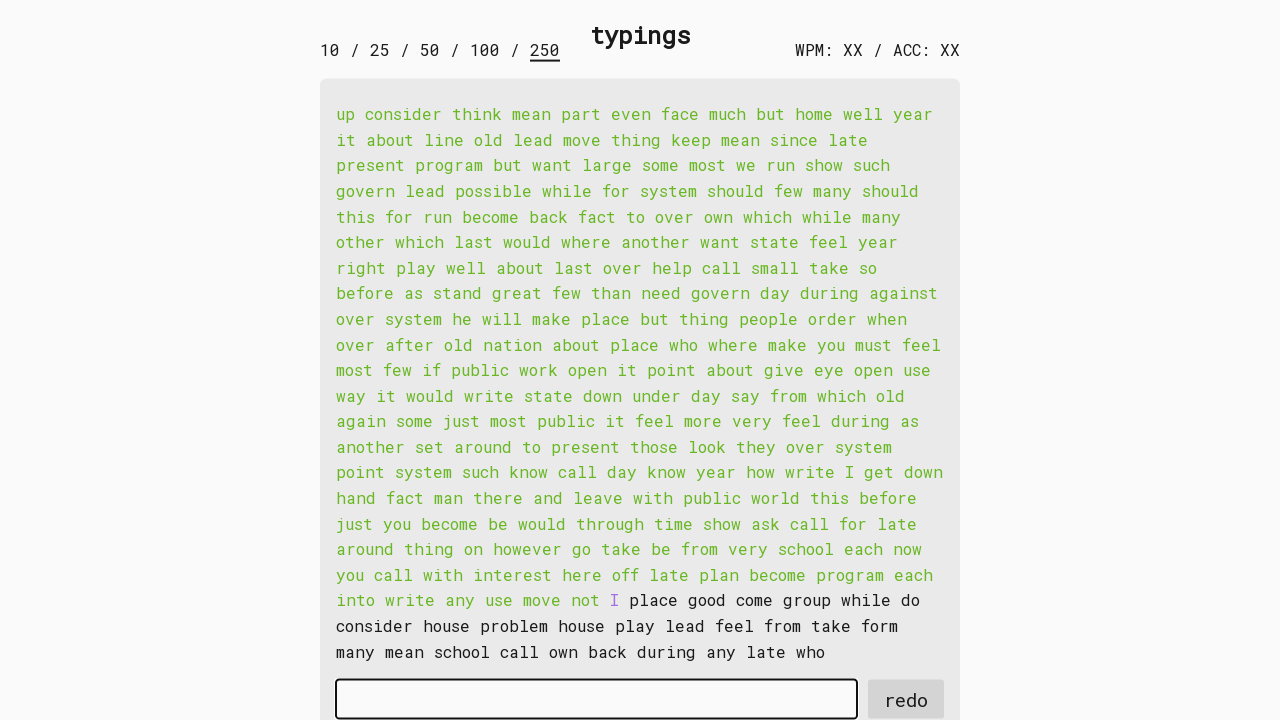

Retrieved word 224: 'I '
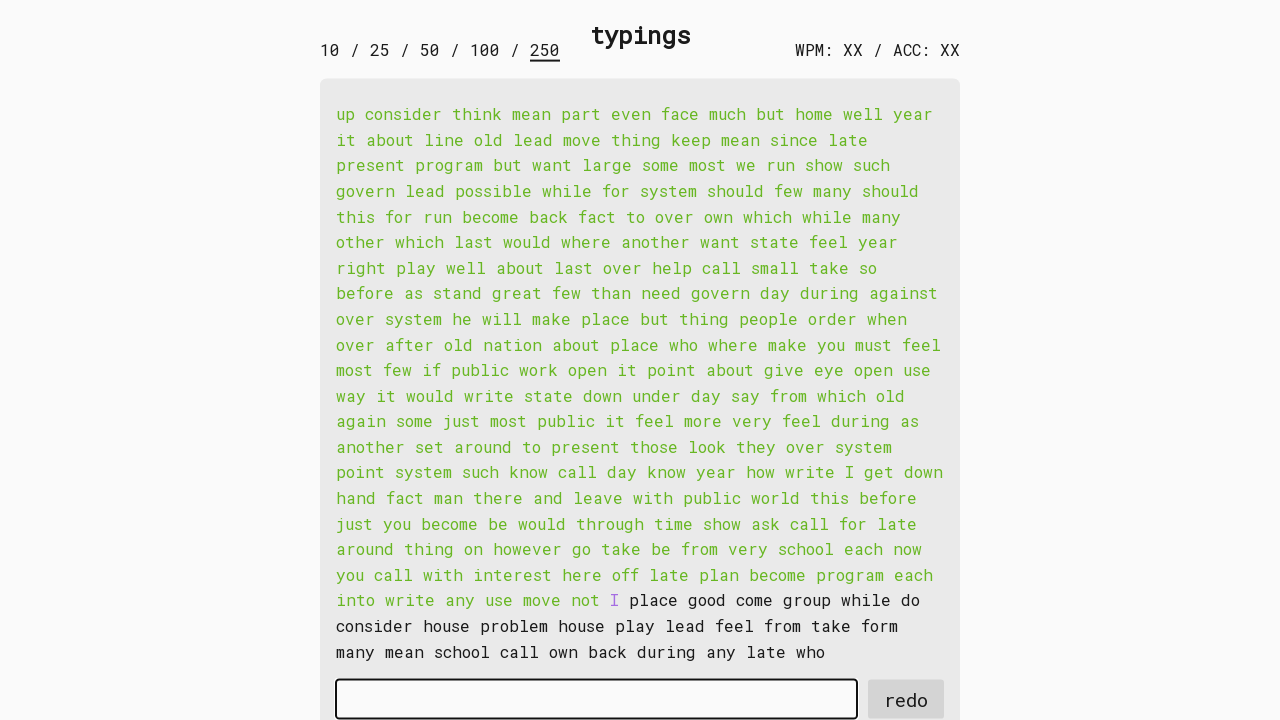

Typed word 224: 'I ' into input field on #input-field
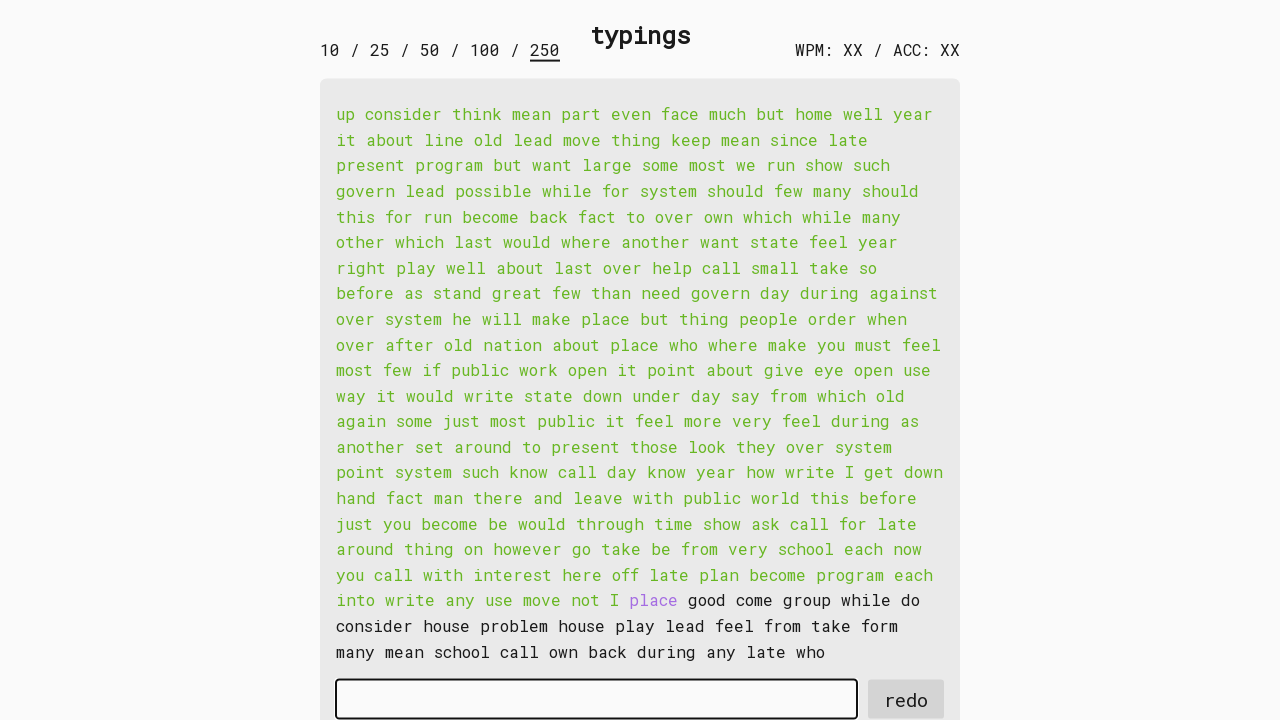

Retrieved word 225: 'place '
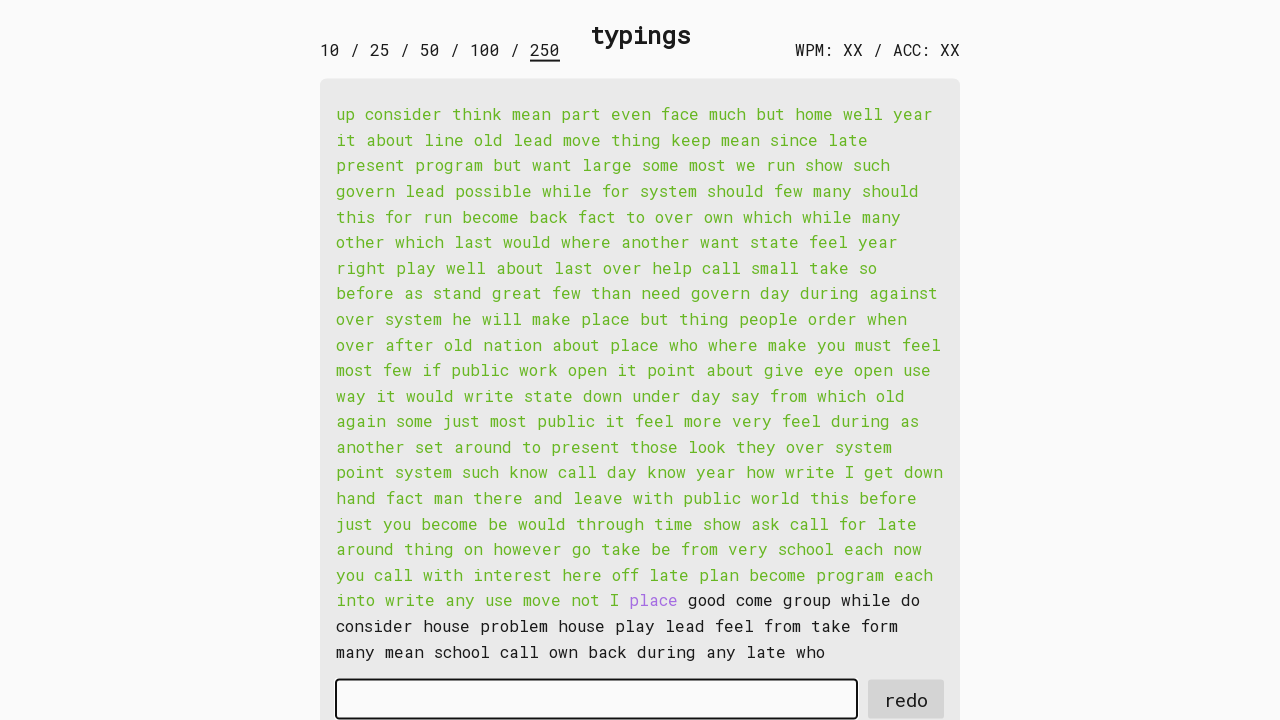

Typed word 225: 'place ' into input field on #input-field
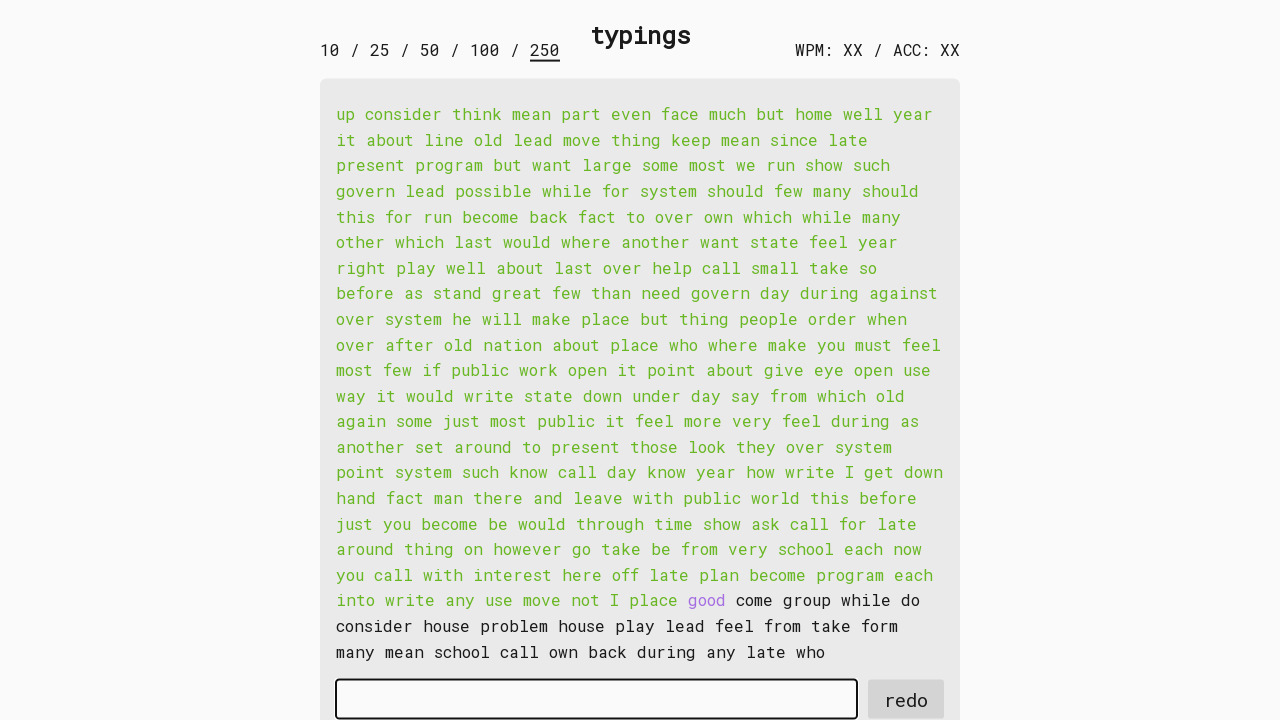

Retrieved word 226: 'good '
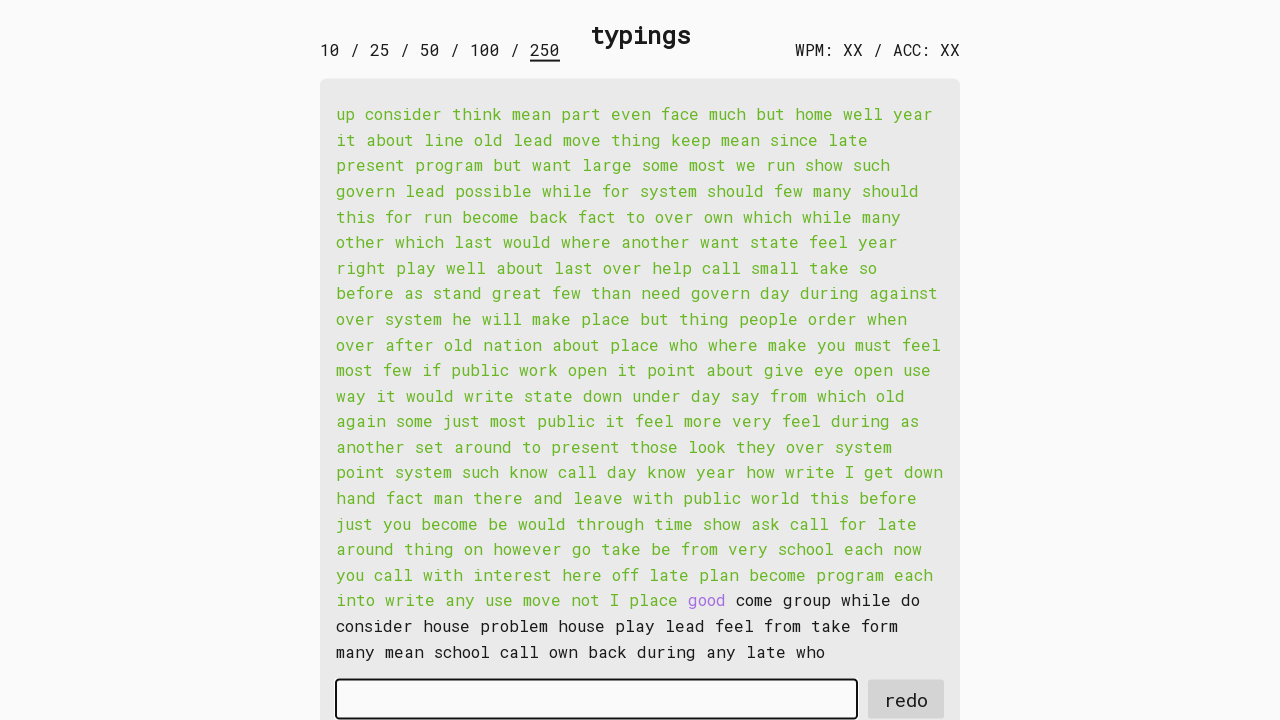

Typed word 226: 'good ' into input field on #input-field
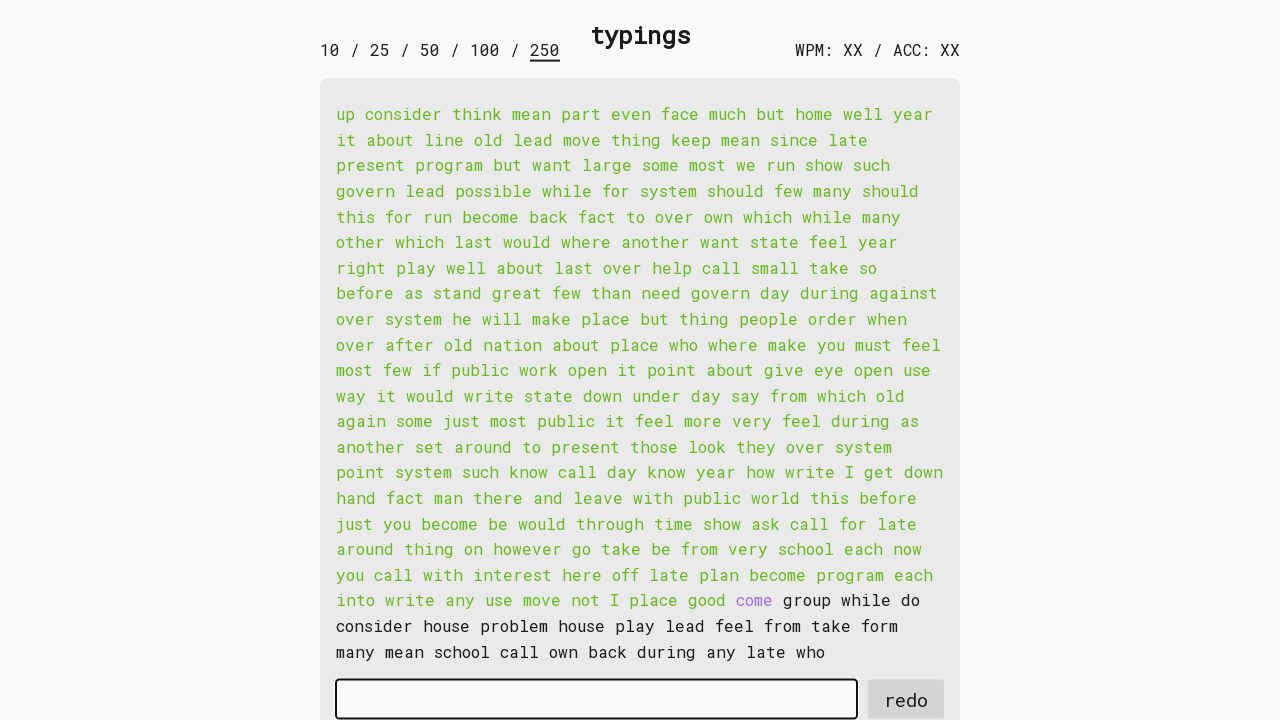

Retrieved word 227: 'come '
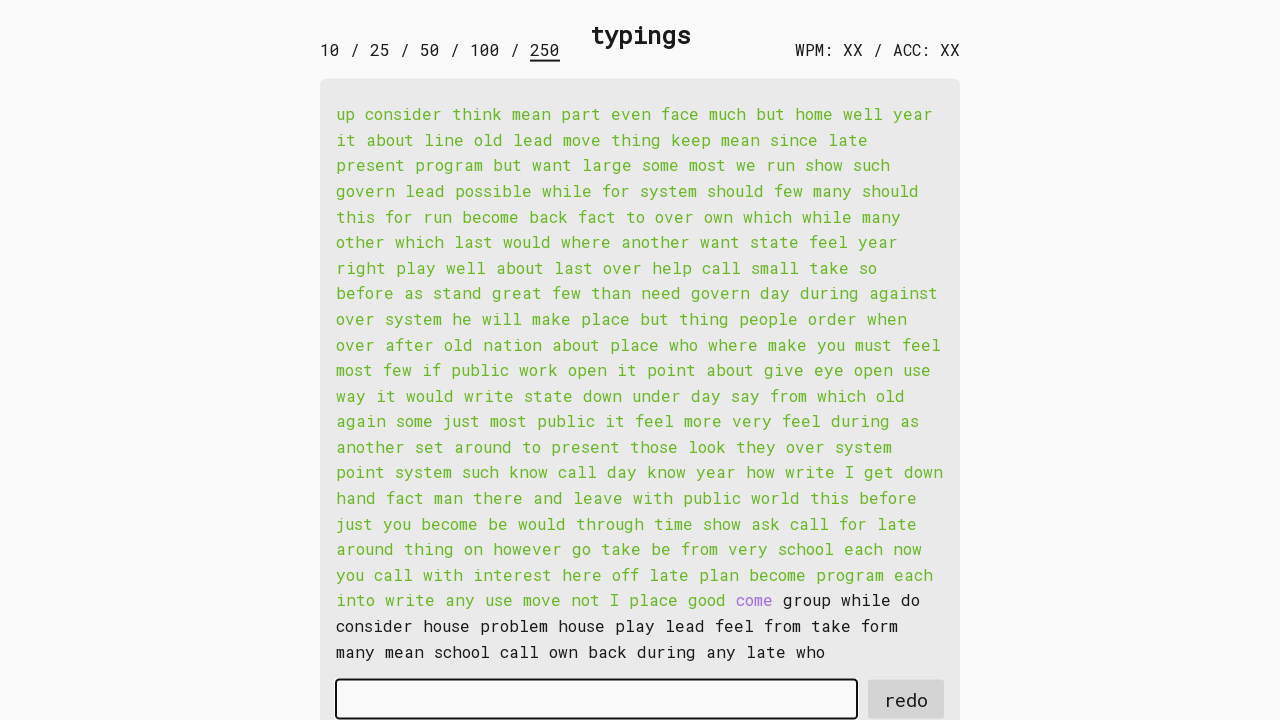

Typed word 227: 'come ' into input field on #input-field
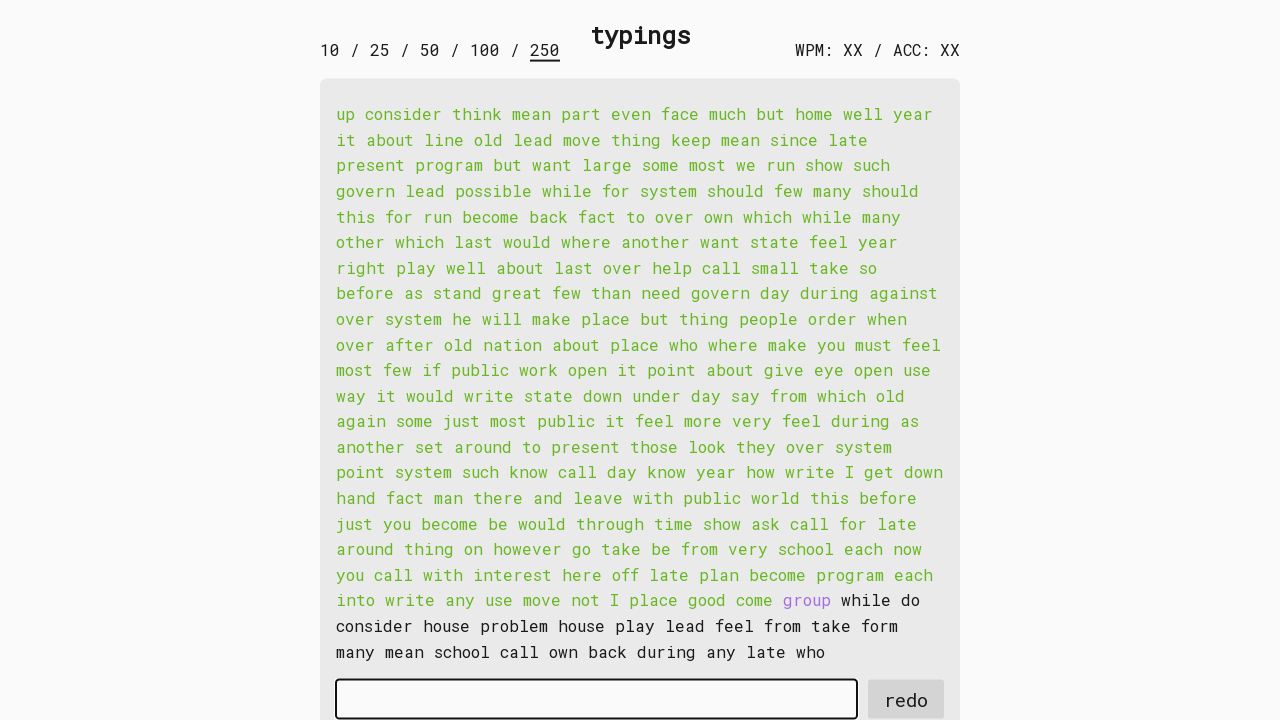

Retrieved word 228: 'group '
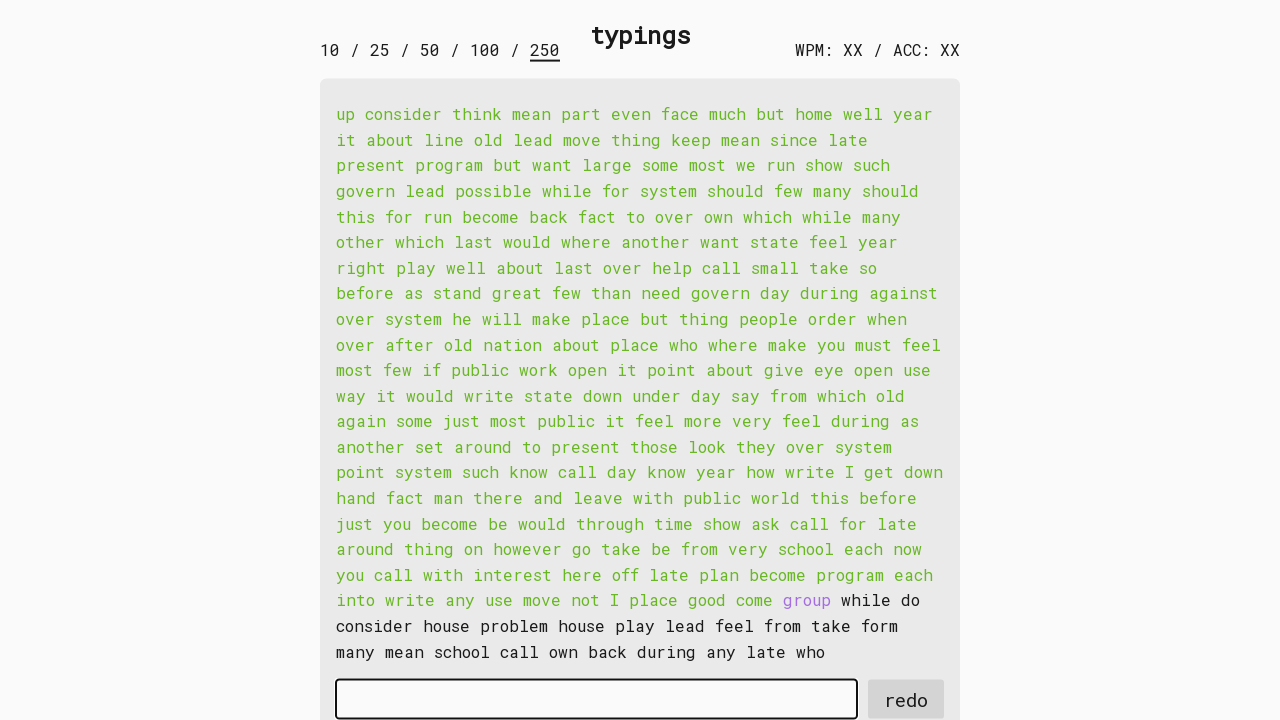

Typed word 228: 'group ' into input field on #input-field
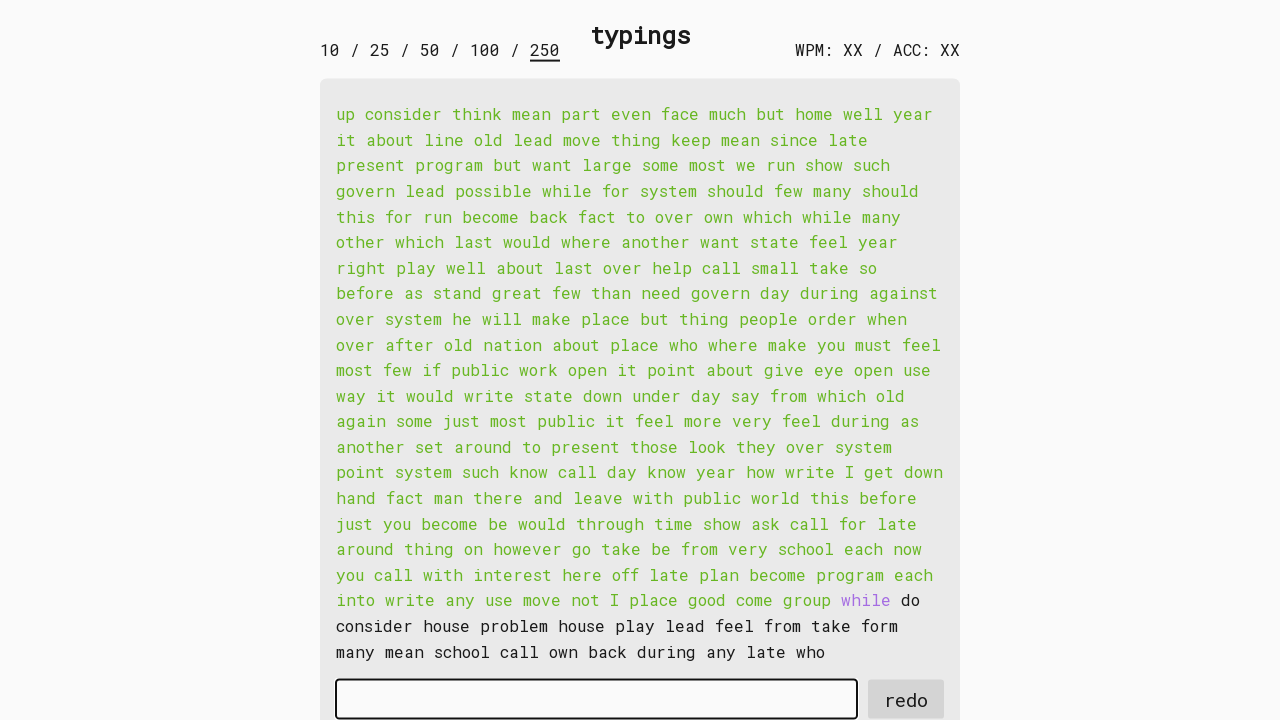

Retrieved word 229: 'while '
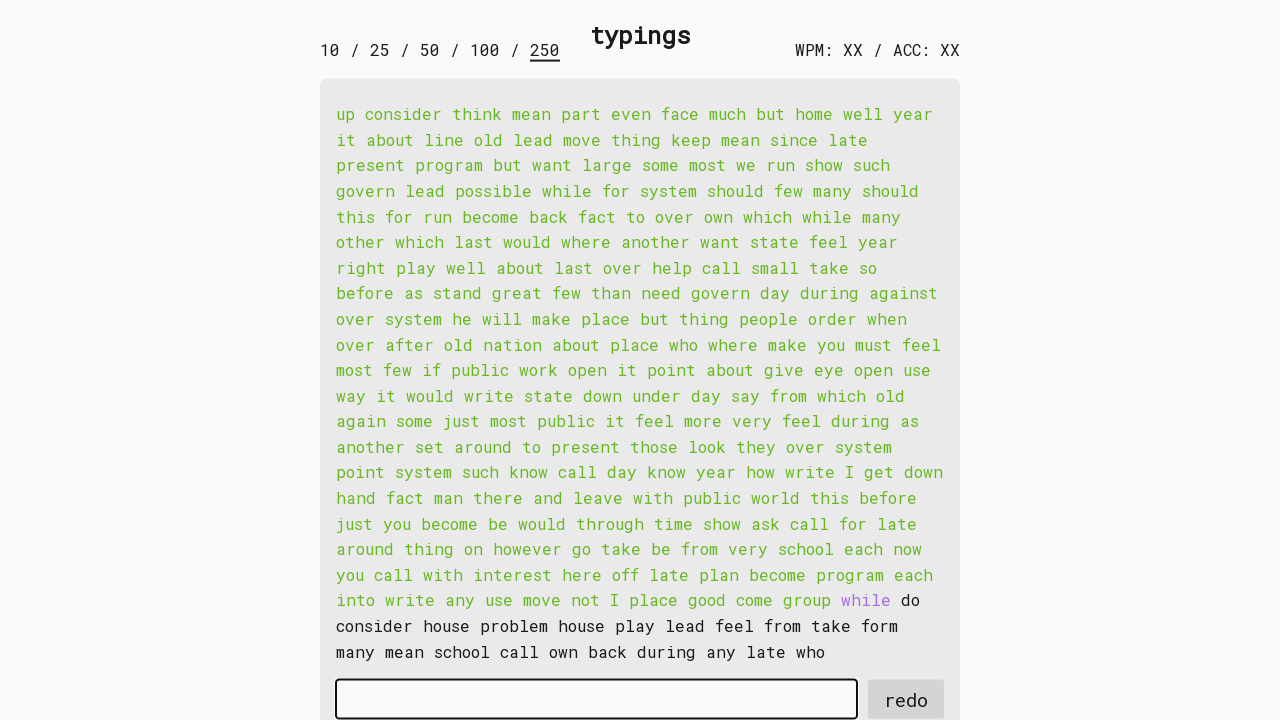

Typed word 229: 'while ' into input field on #input-field
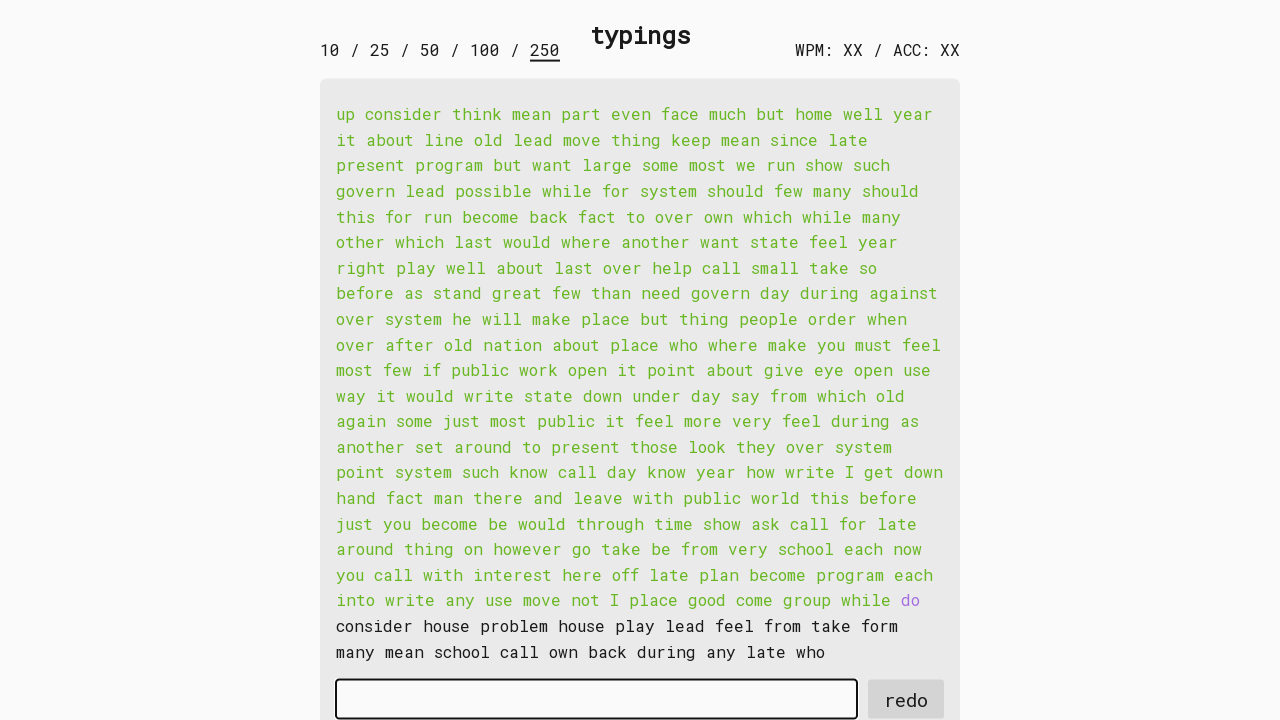

Retrieved word 230: 'do '
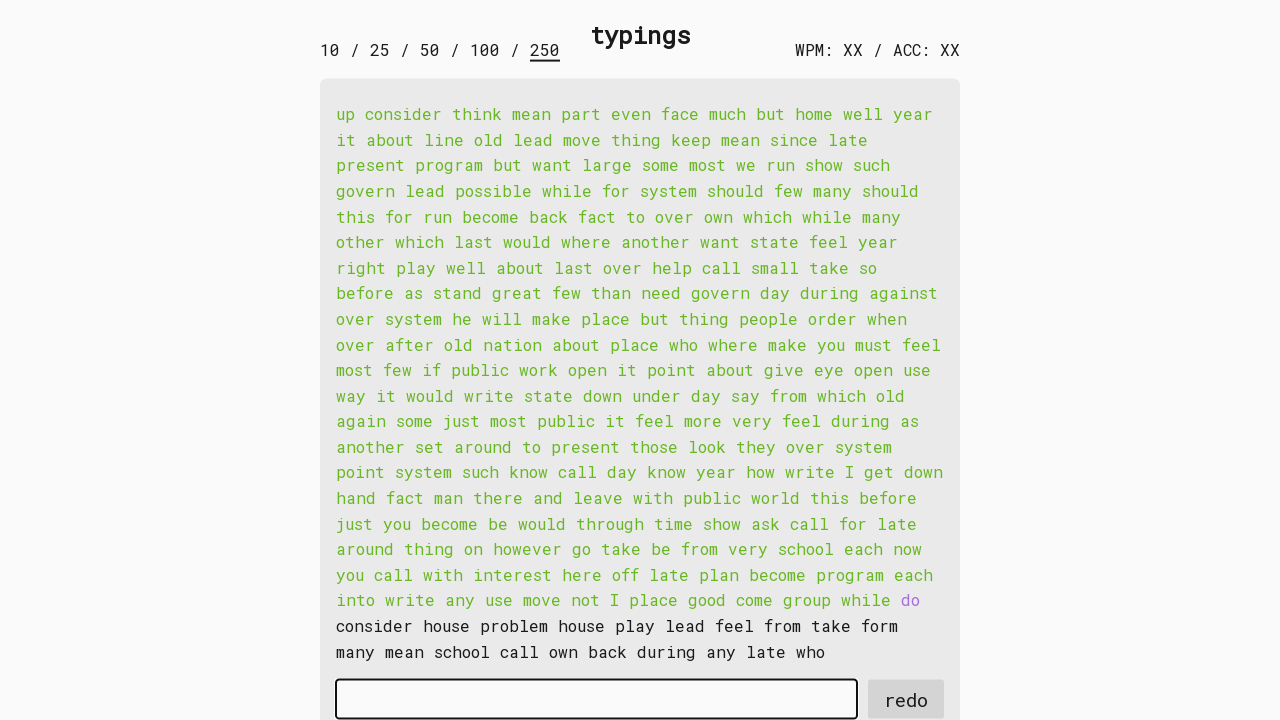

Typed word 230: 'do ' into input field on #input-field
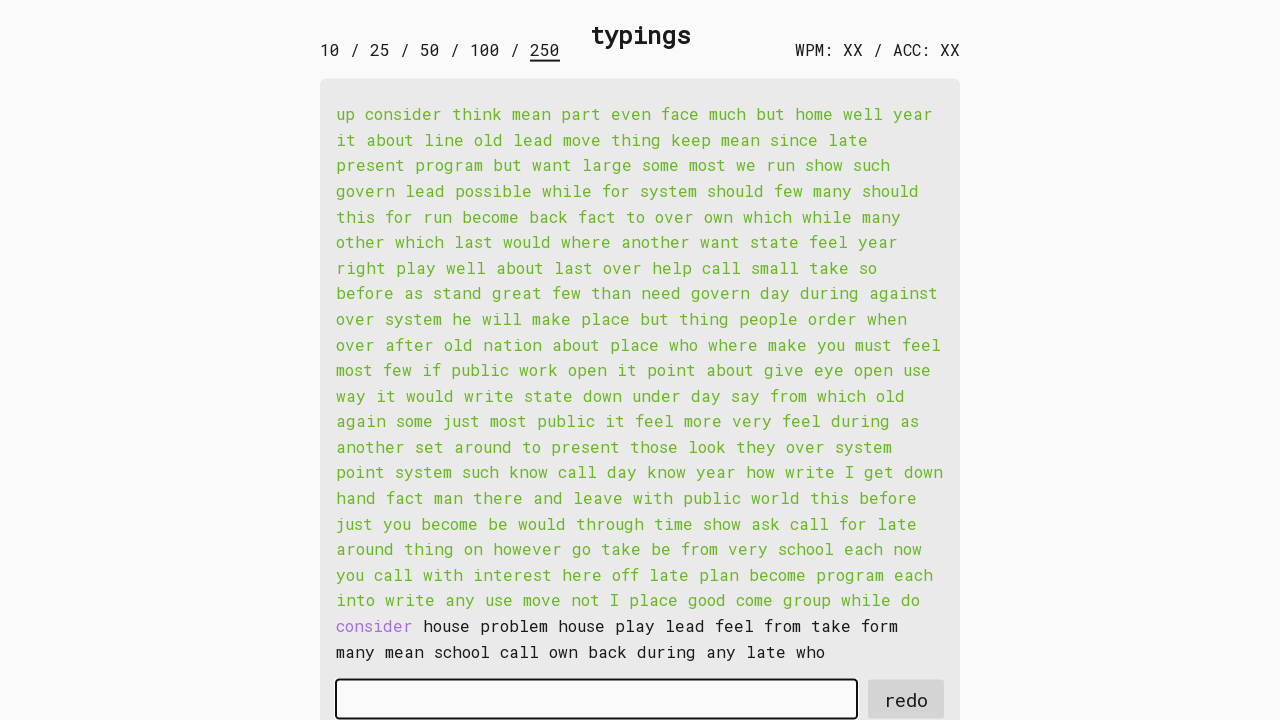

Retrieved word 231: 'consider '
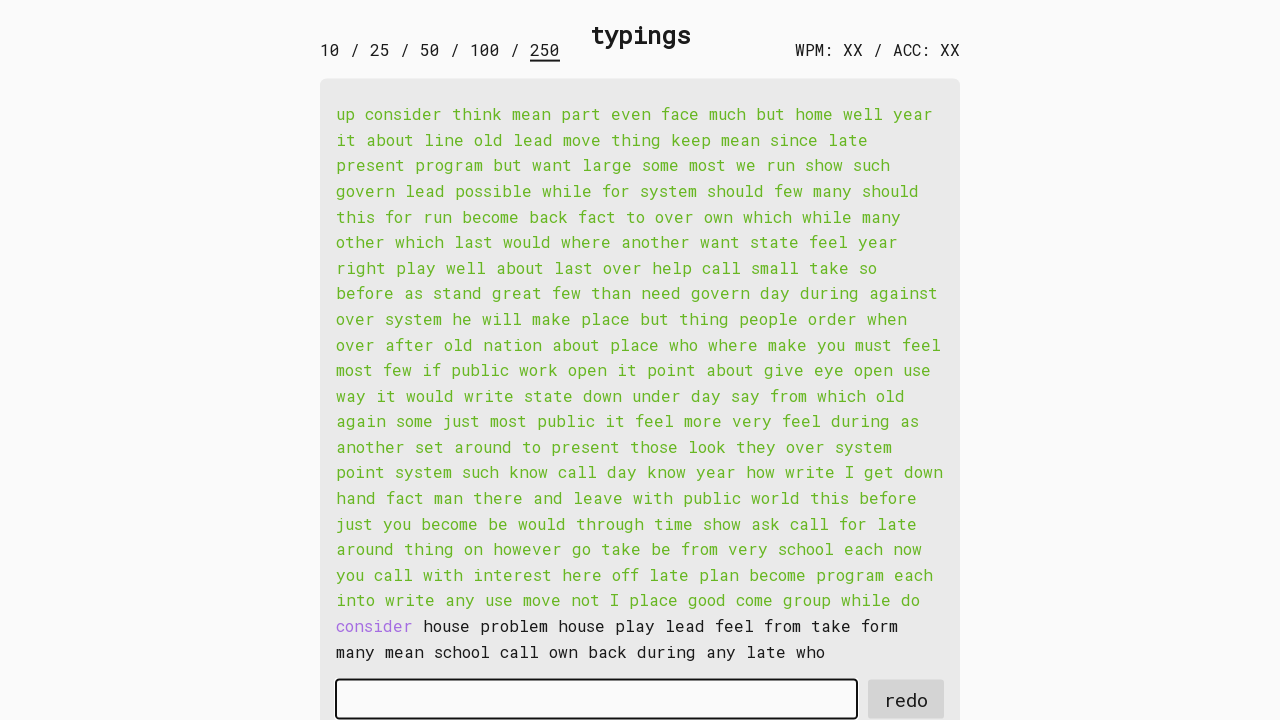

Typed word 231: 'consider ' into input field on #input-field
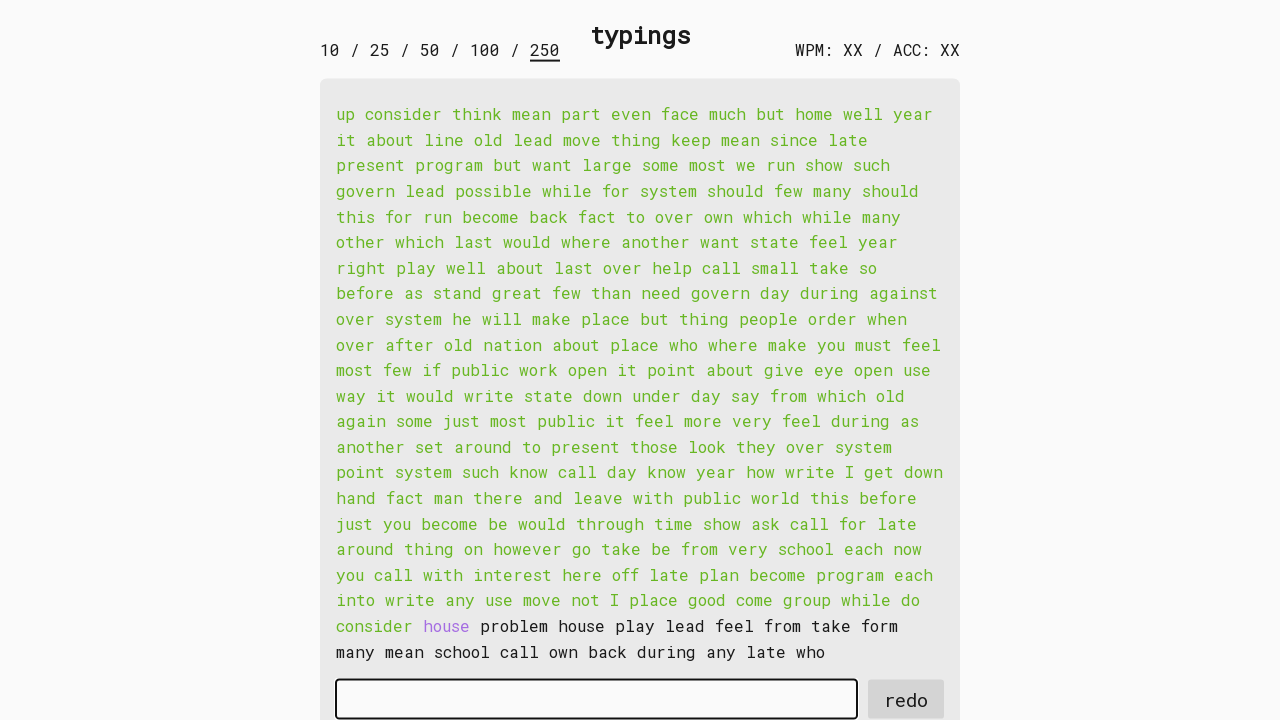

Retrieved word 232: 'house '
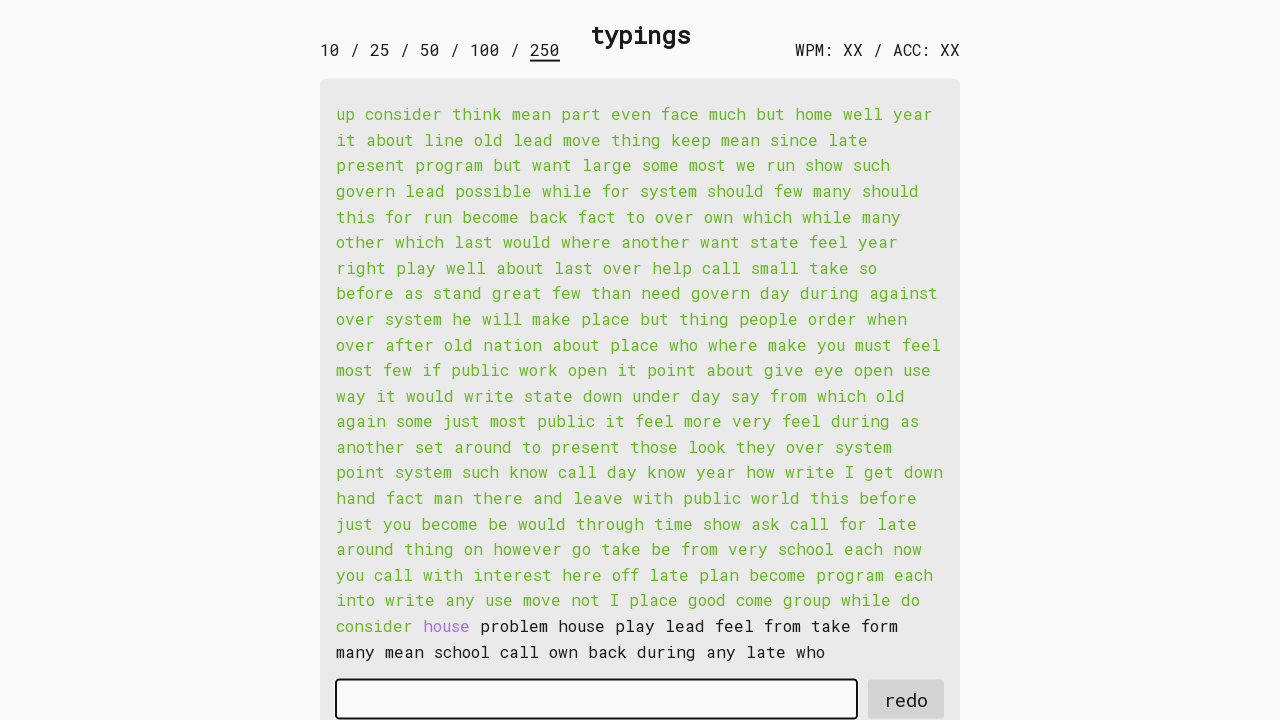

Typed word 232: 'house ' into input field on #input-field
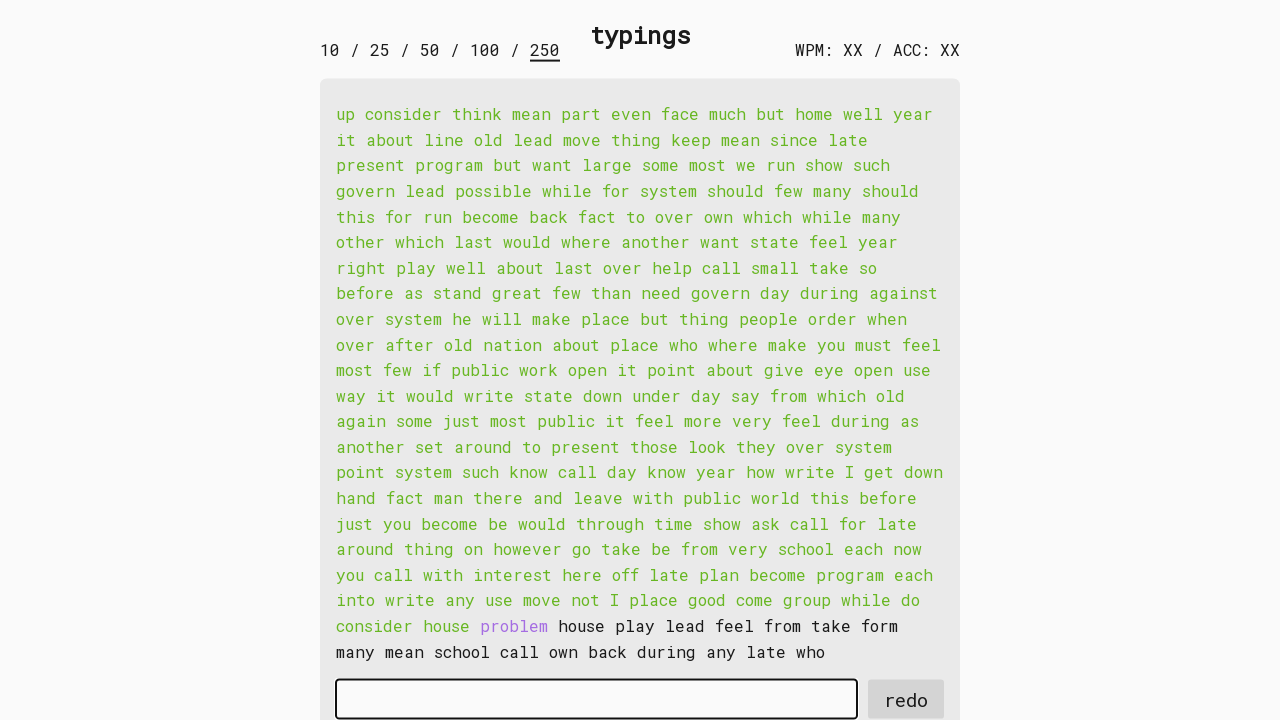

Retrieved word 233: 'problem '
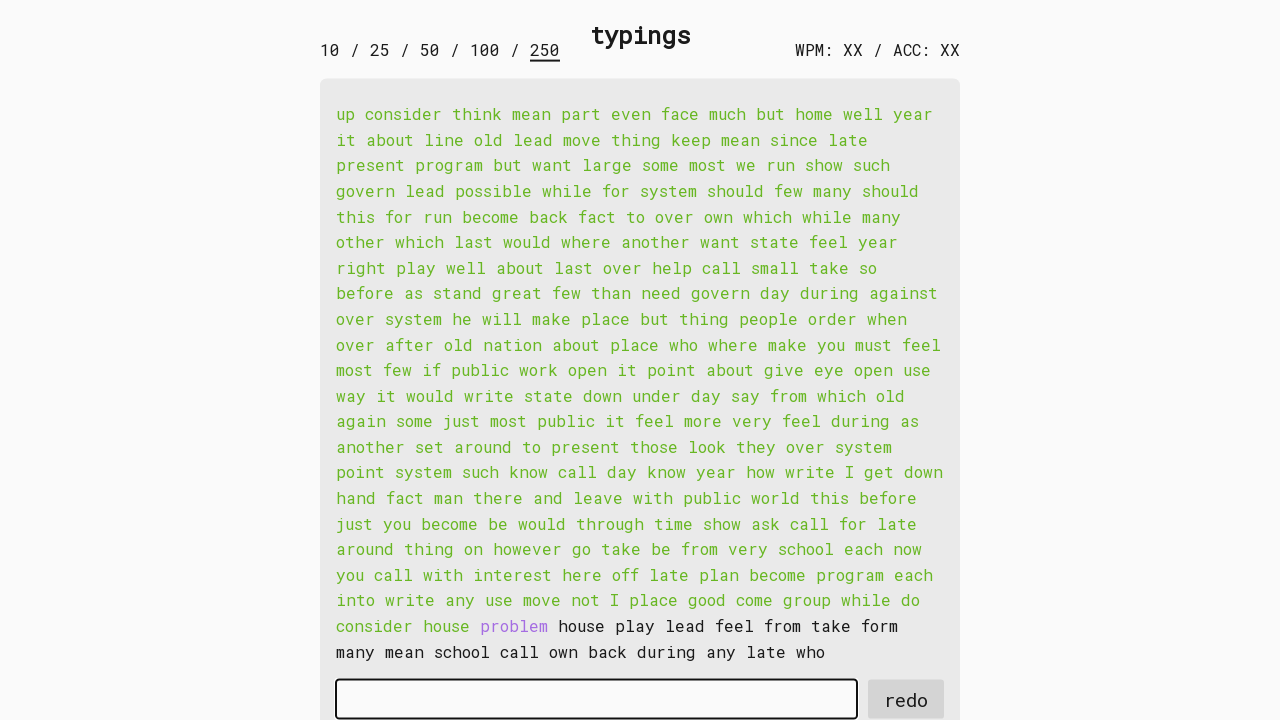

Typed word 233: 'problem ' into input field on #input-field
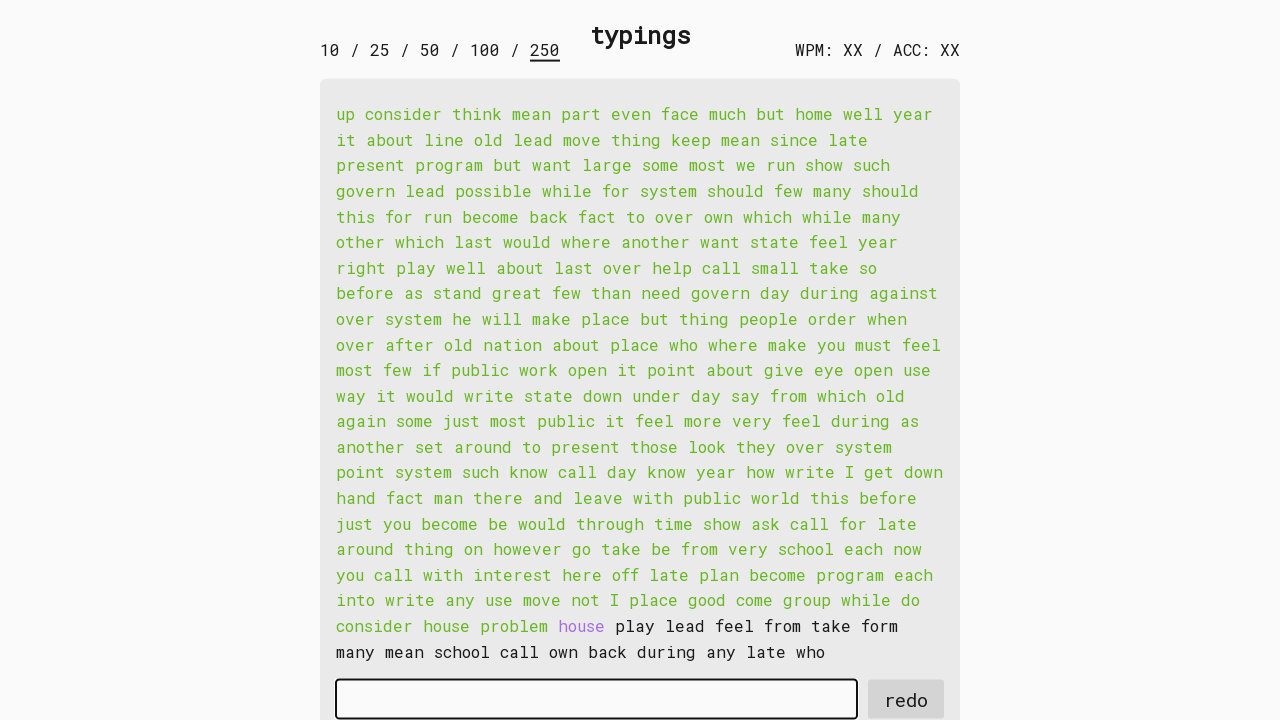

Retrieved word 234: 'house '
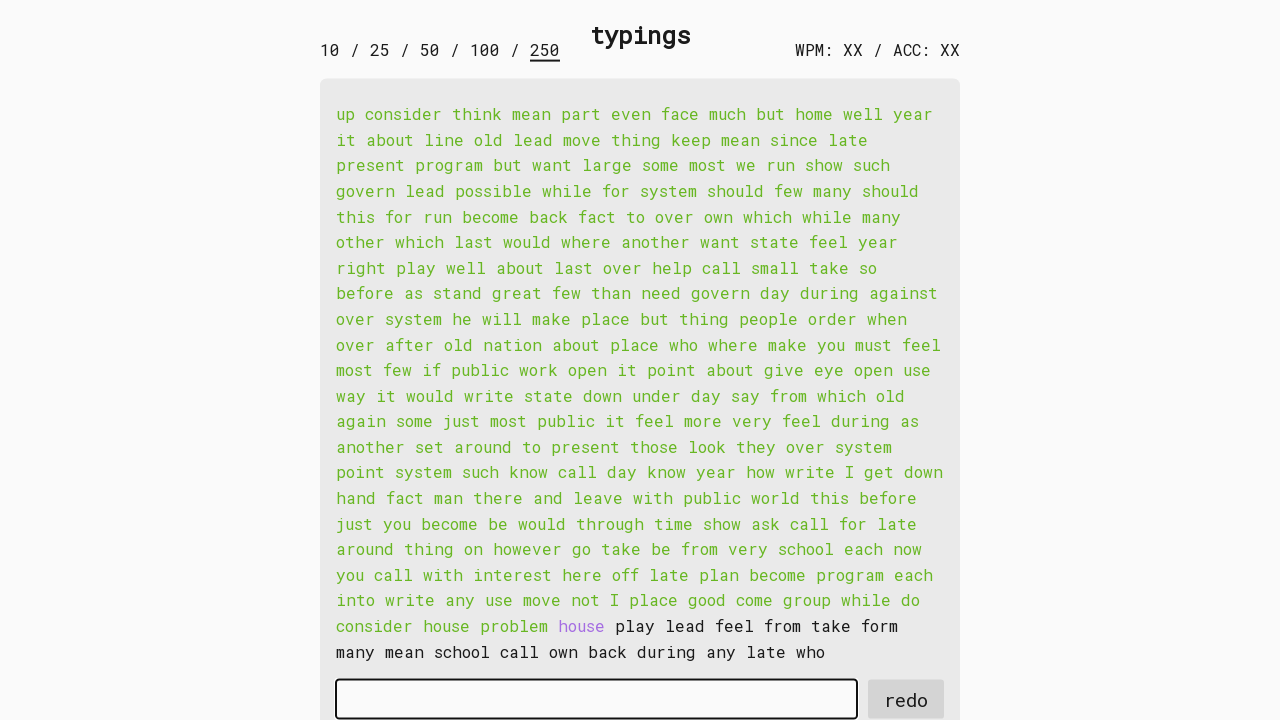

Typed word 234: 'house ' into input field on #input-field
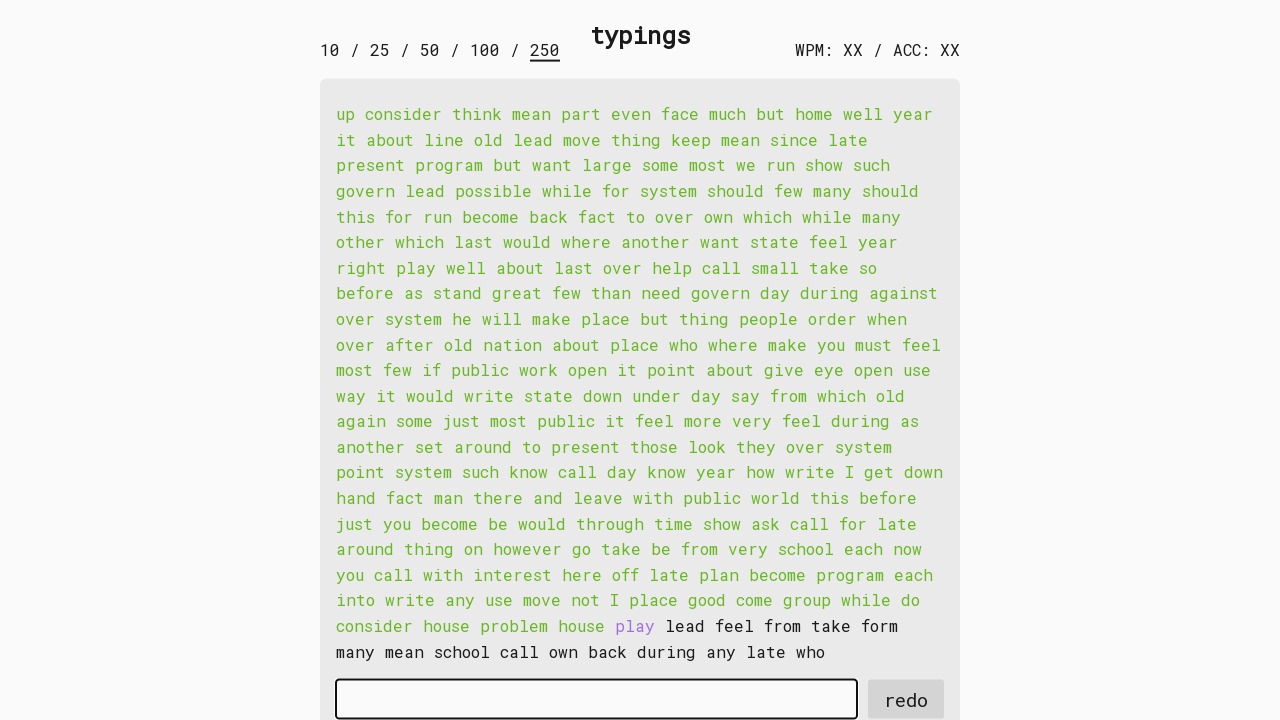

Retrieved word 235: 'play '
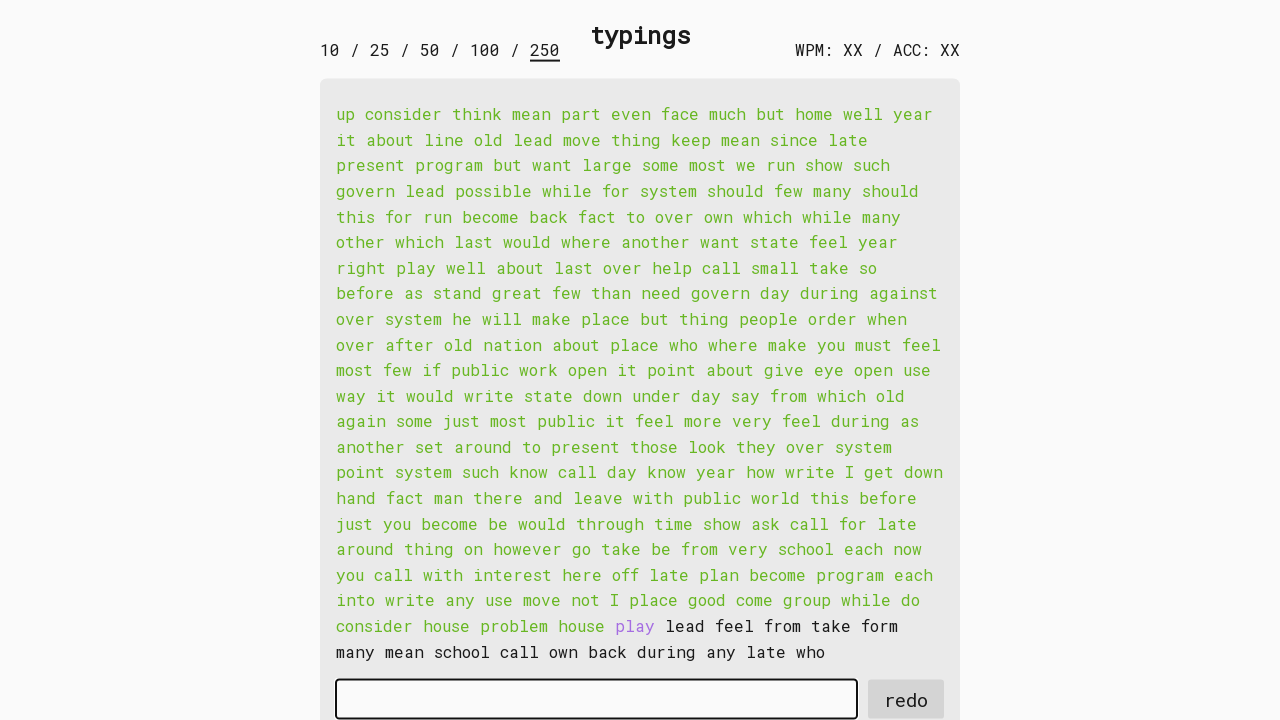

Typed word 235: 'play ' into input field on #input-field
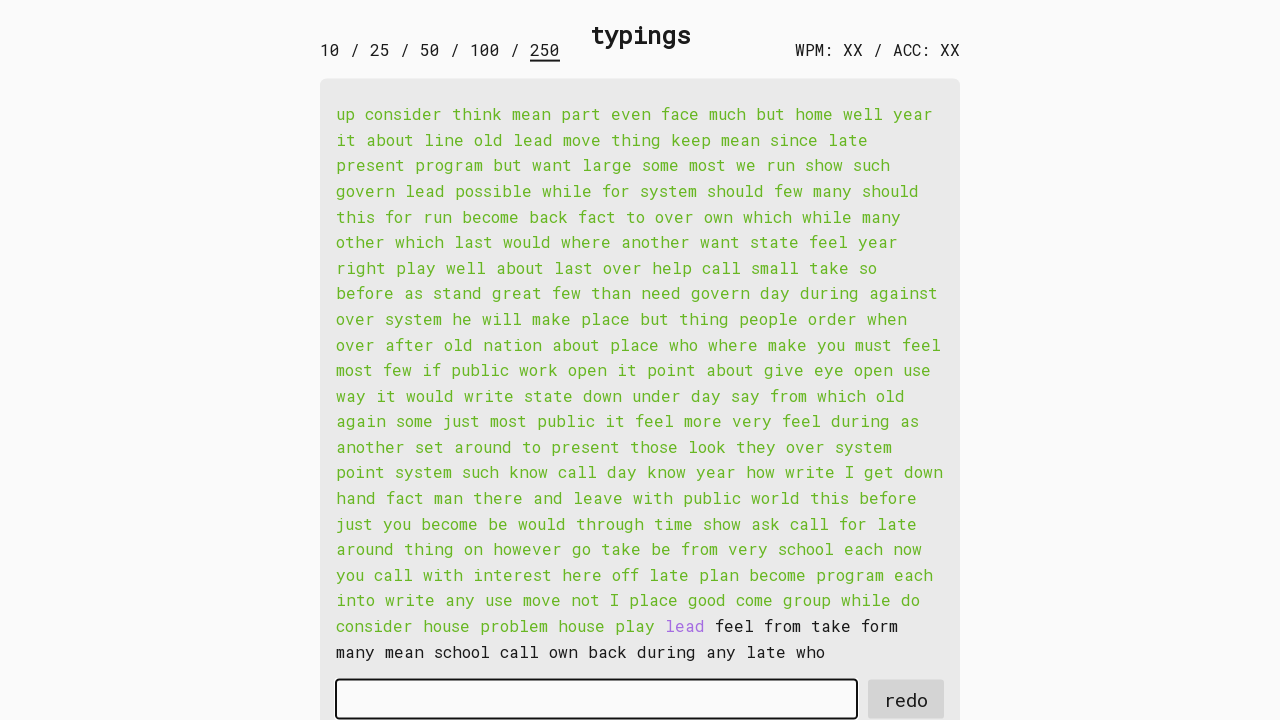

Retrieved word 236: 'lead '
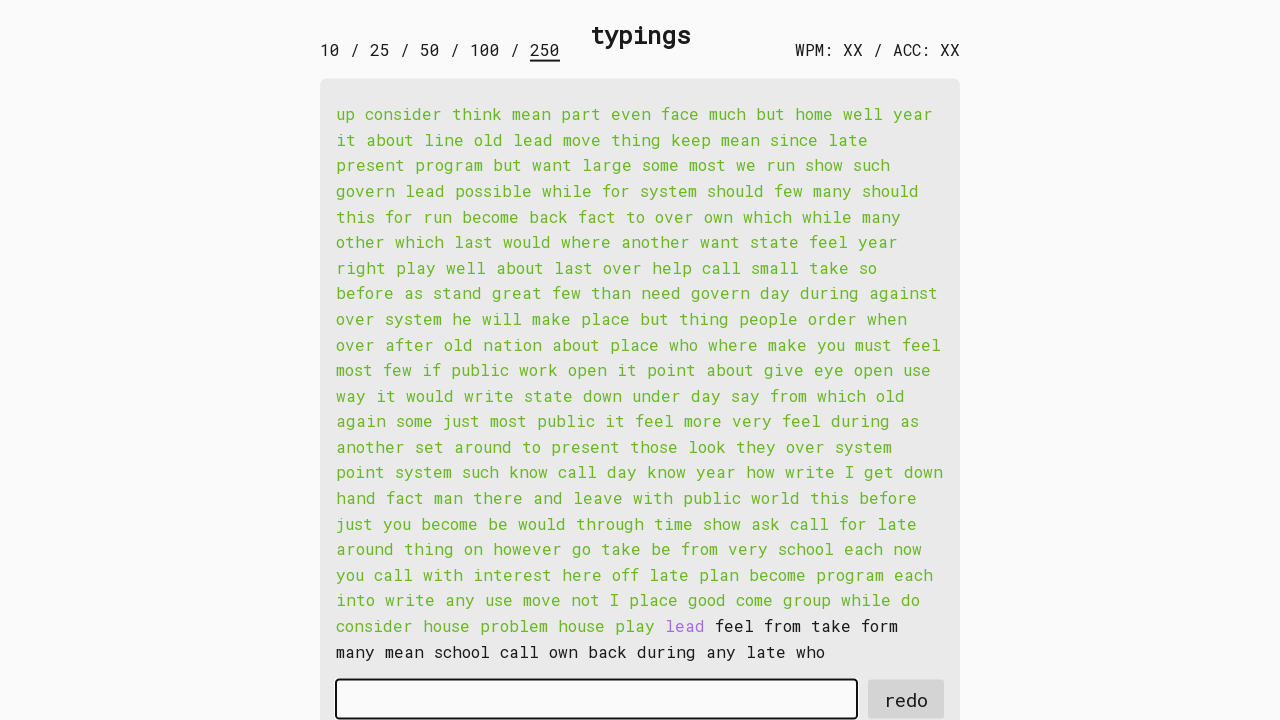

Typed word 236: 'lead ' into input field on #input-field
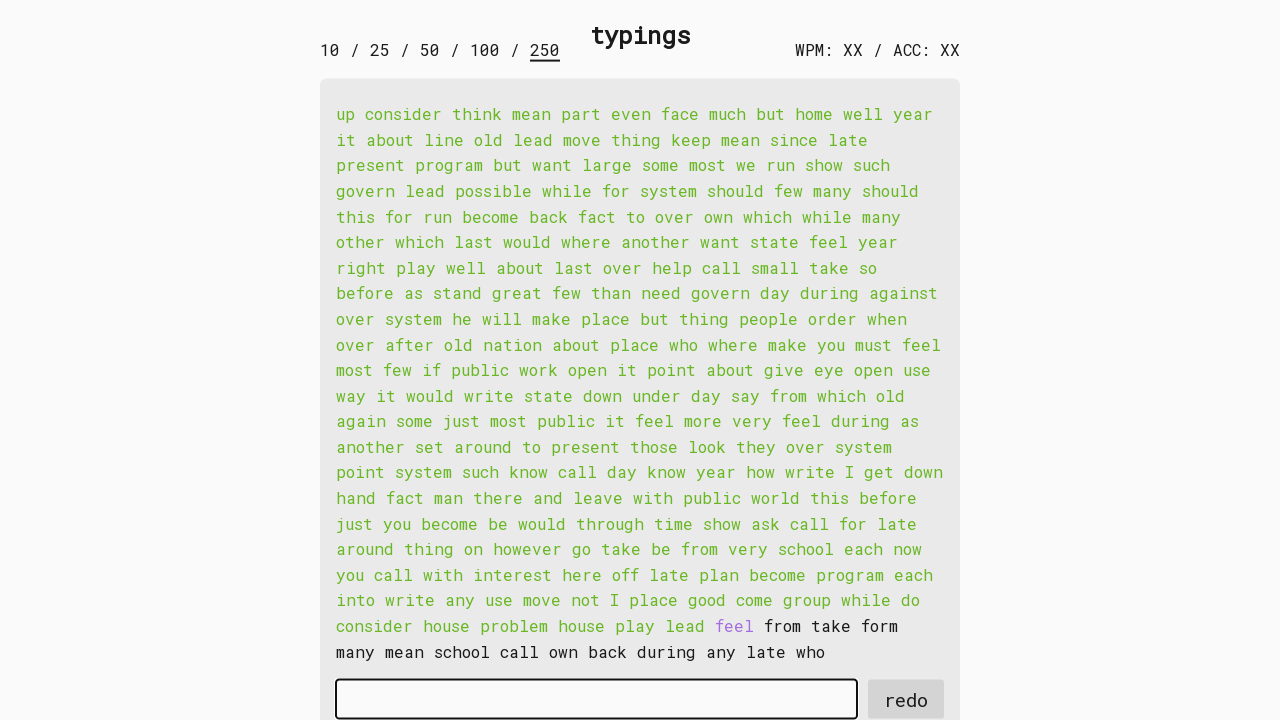

Retrieved word 237: 'feel '
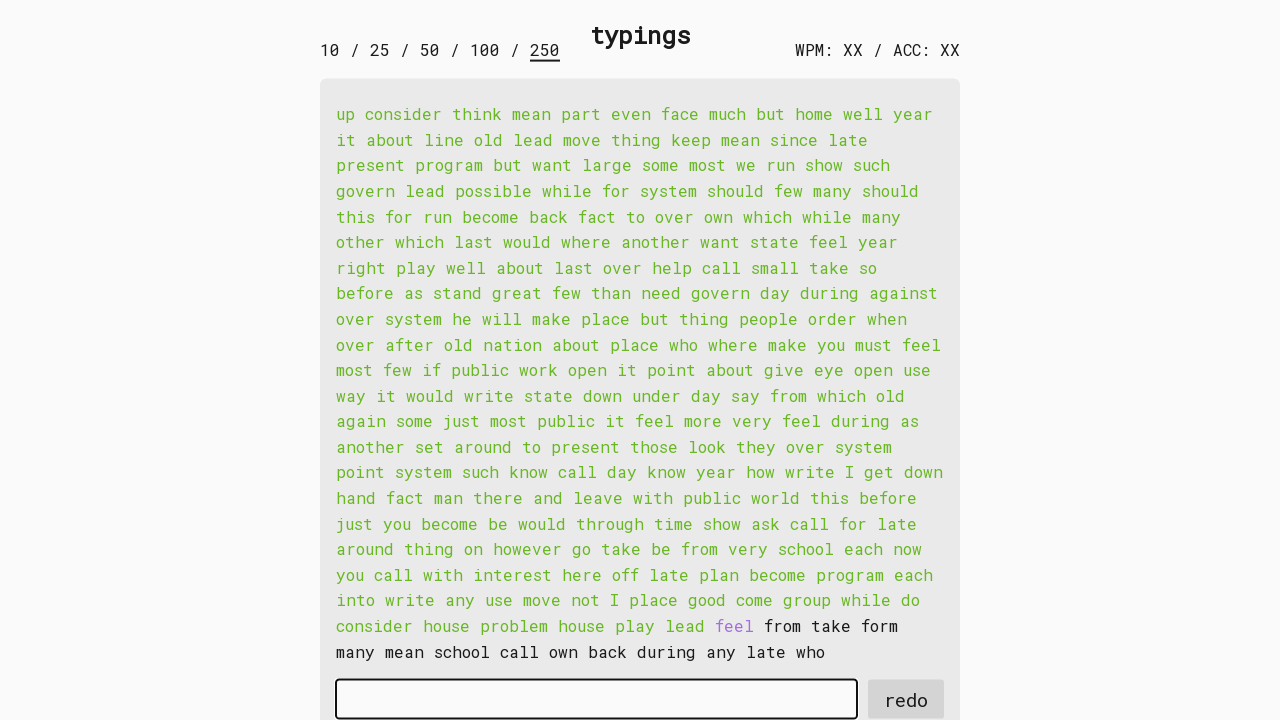

Typed word 237: 'feel ' into input field on #input-field
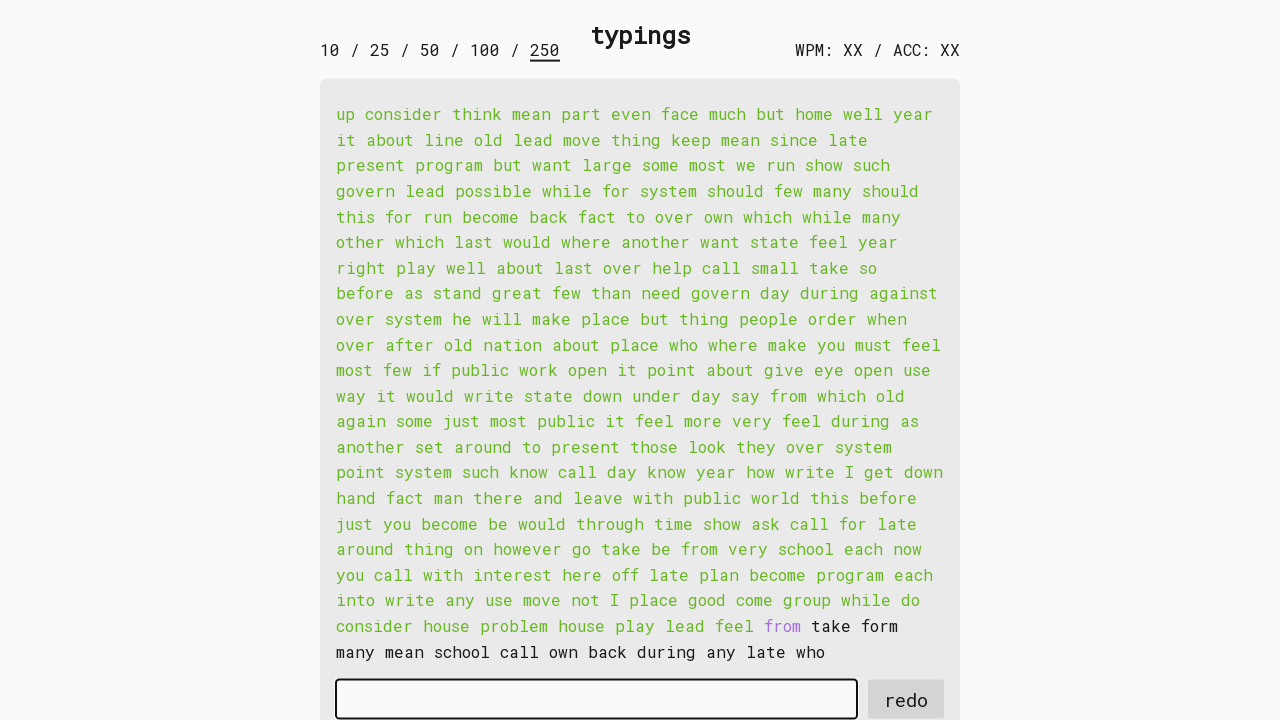

Retrieved word 238: 'from '
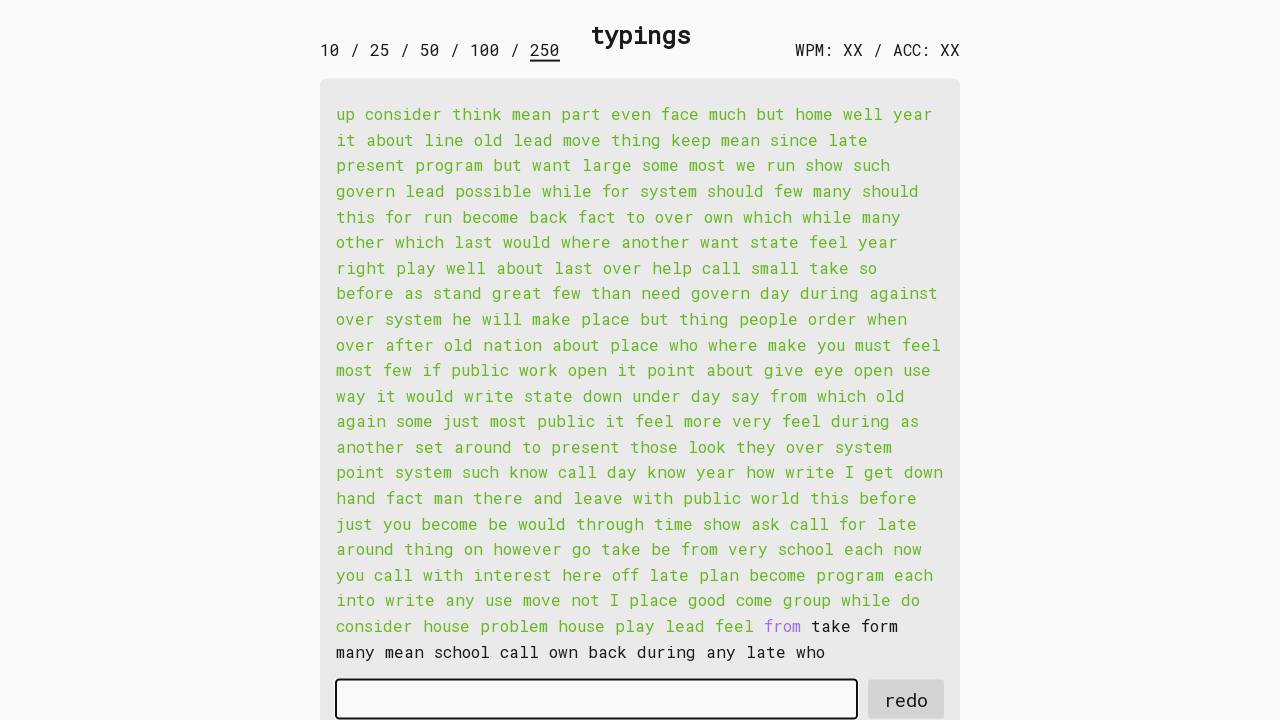

Typed word 238: 'from ' into input field on #input-field
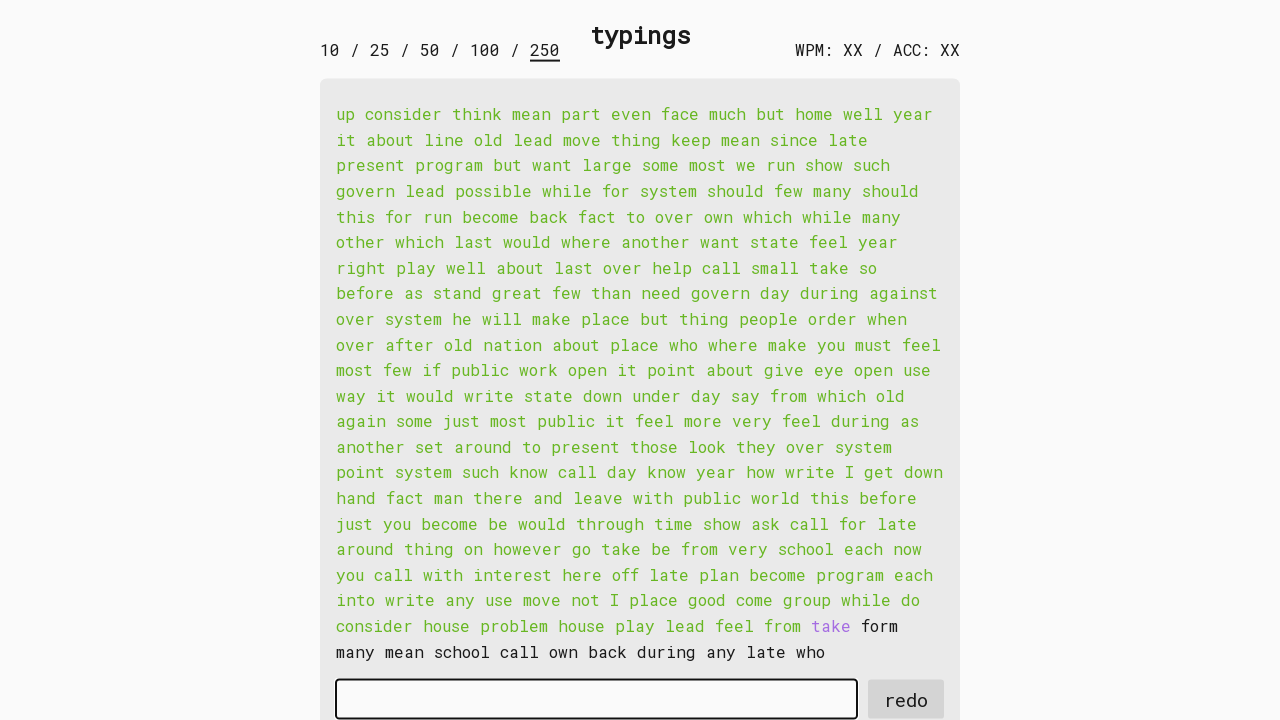

Retrieved word 239: 'take '
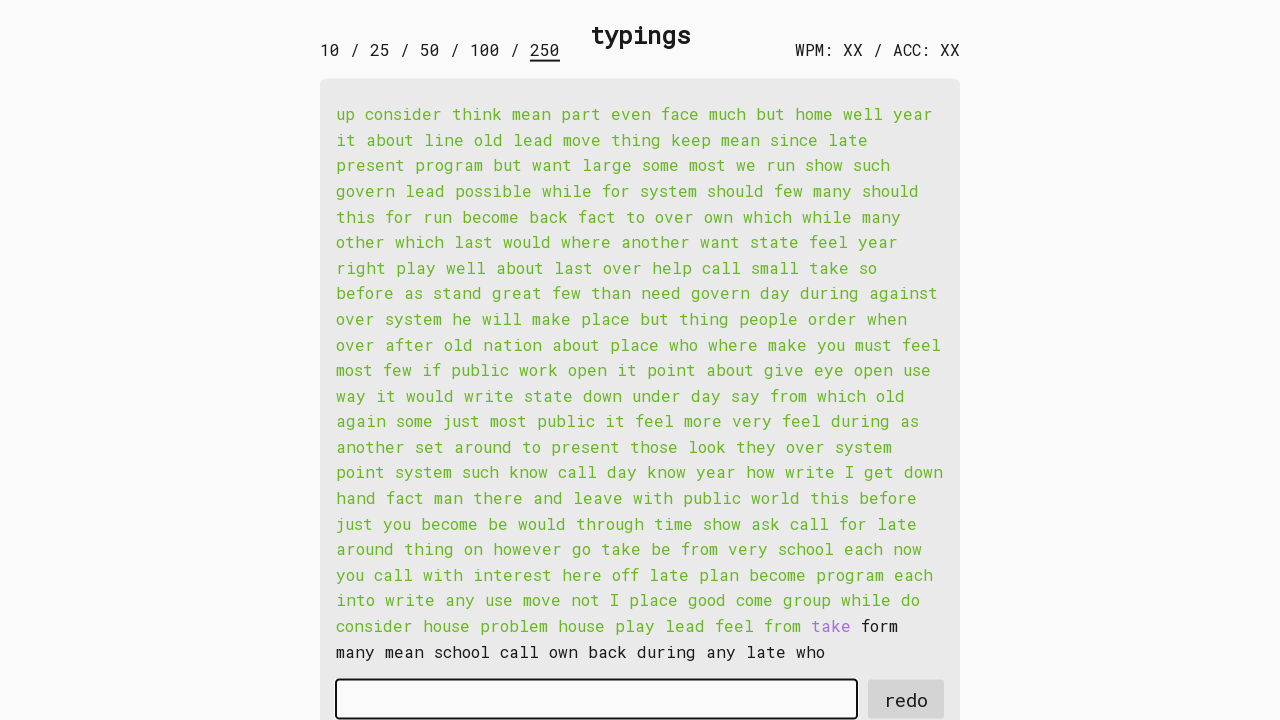

Typed word 239: 'take ' into input field on #input-field
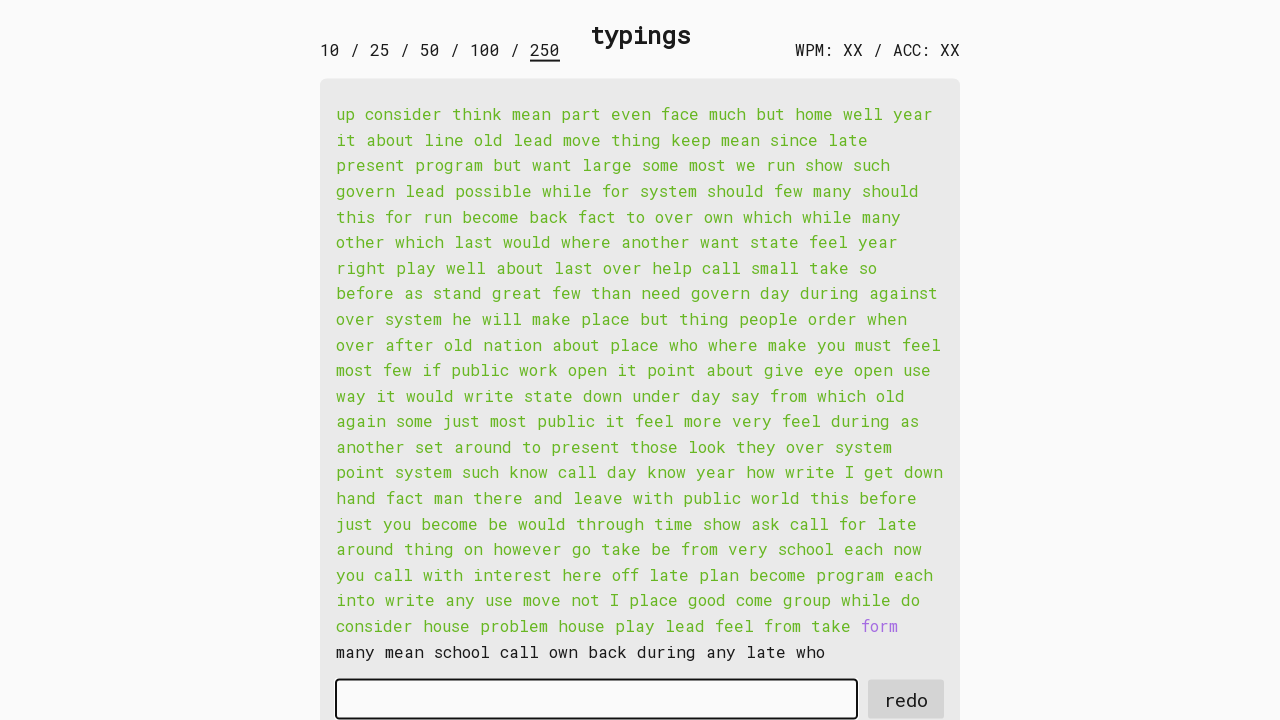

Retrieved word 240: 'form '
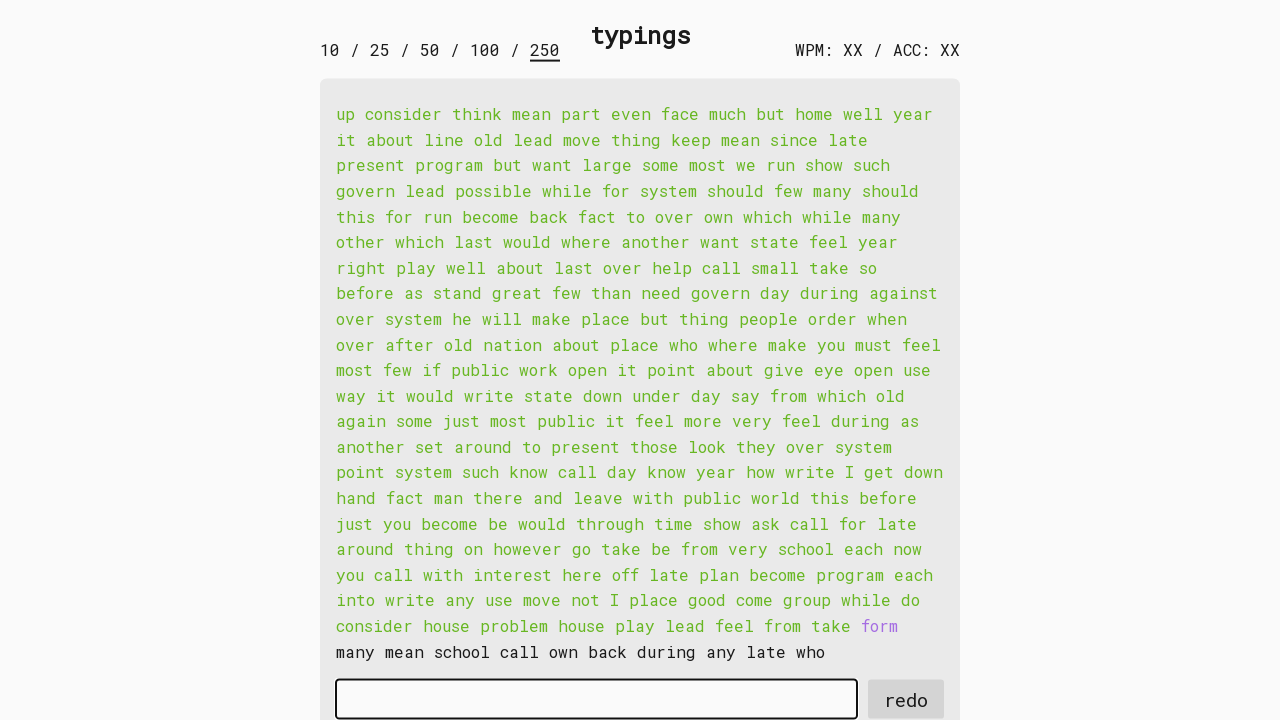

Typed word 240: 'form ' into input field on #input-field
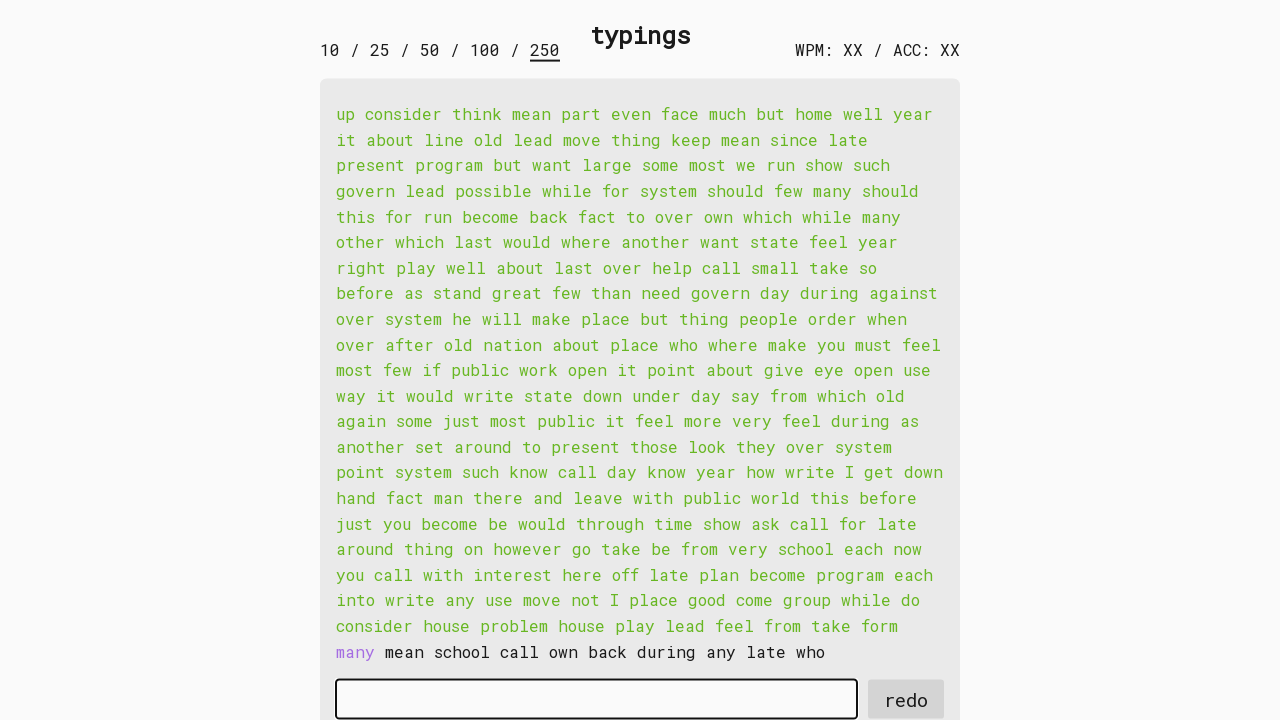

Retrieved word 241: 'many '
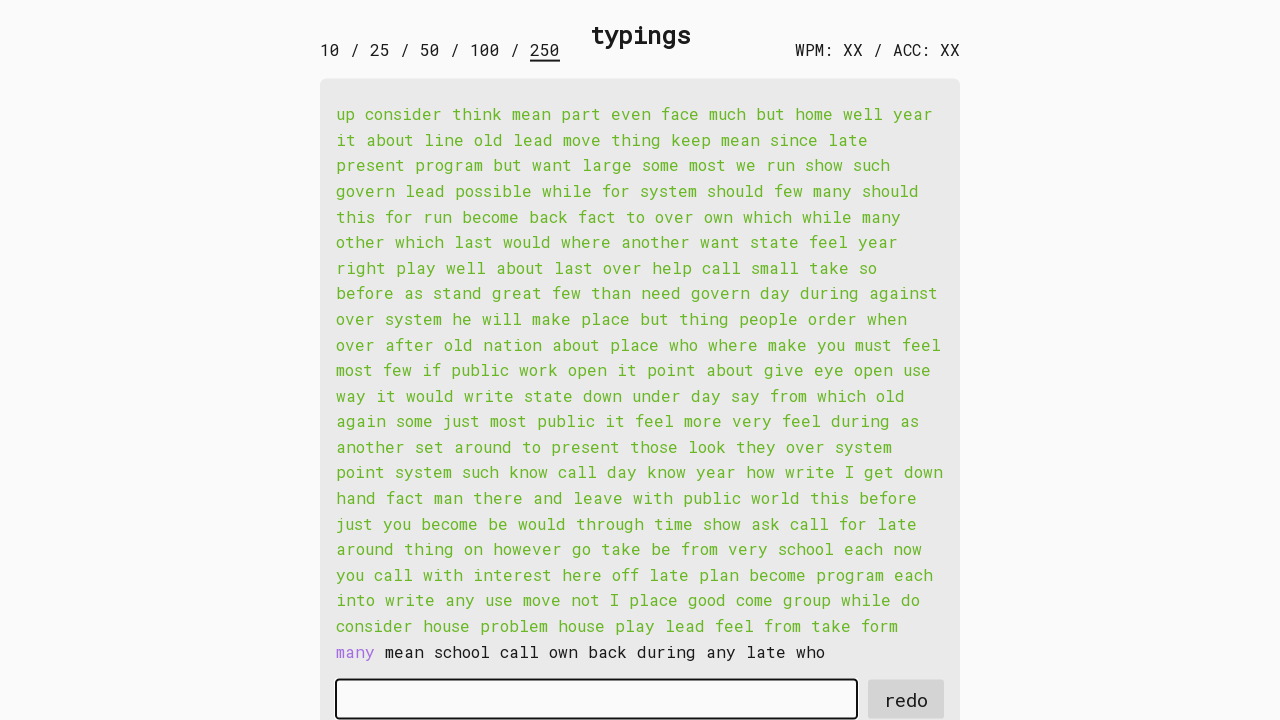

Typed word 241: 'many ' into input field on #input-field
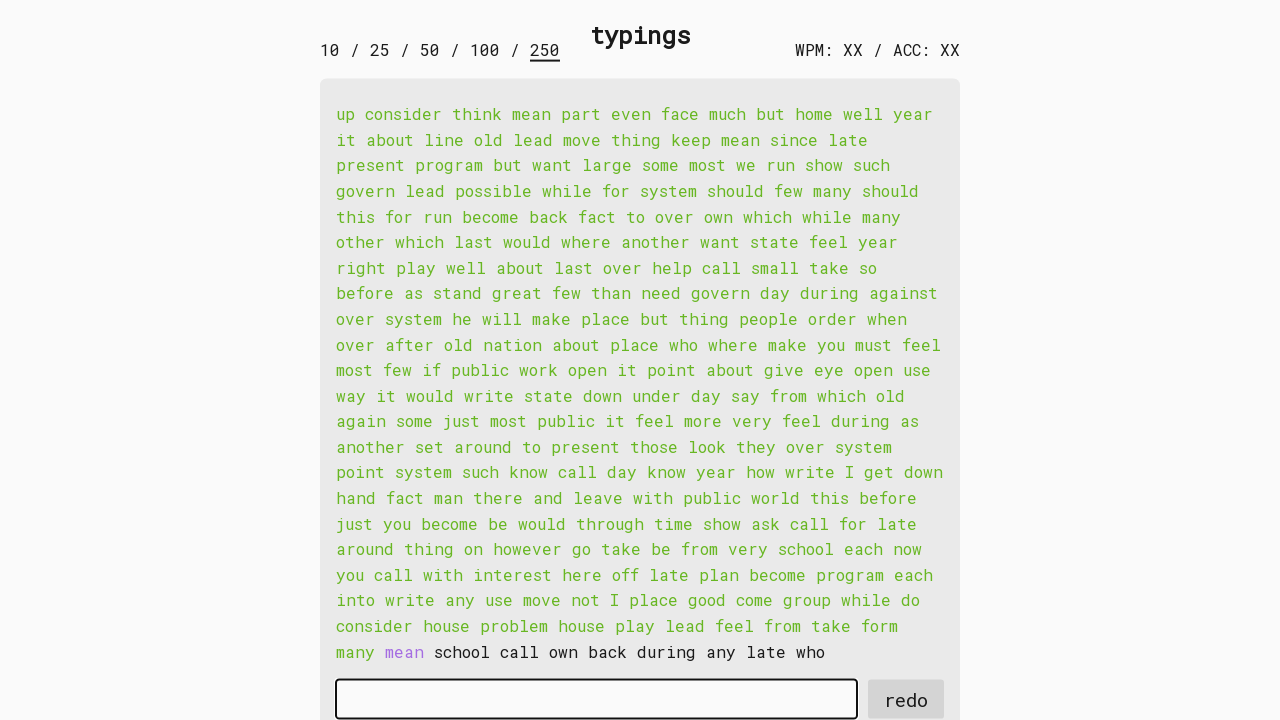

Retrieved word 242: 'mean '
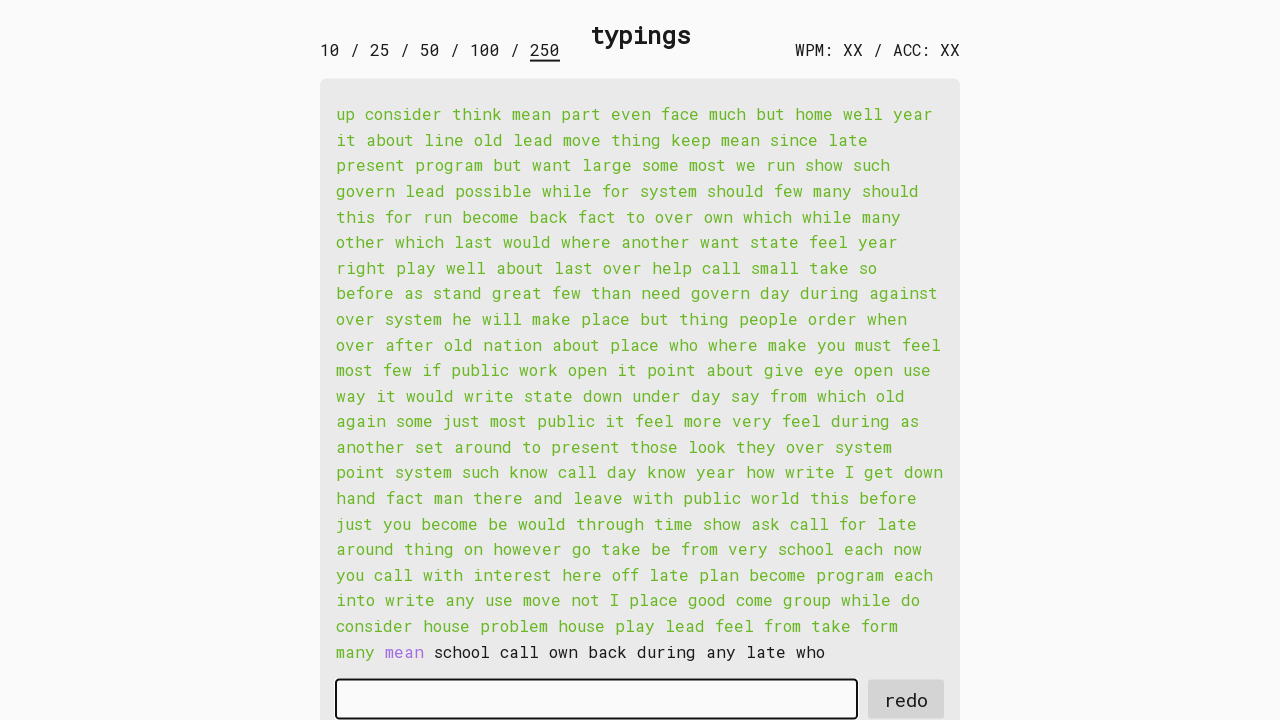

Typed word 242: 'mean ' into input field on #input-field
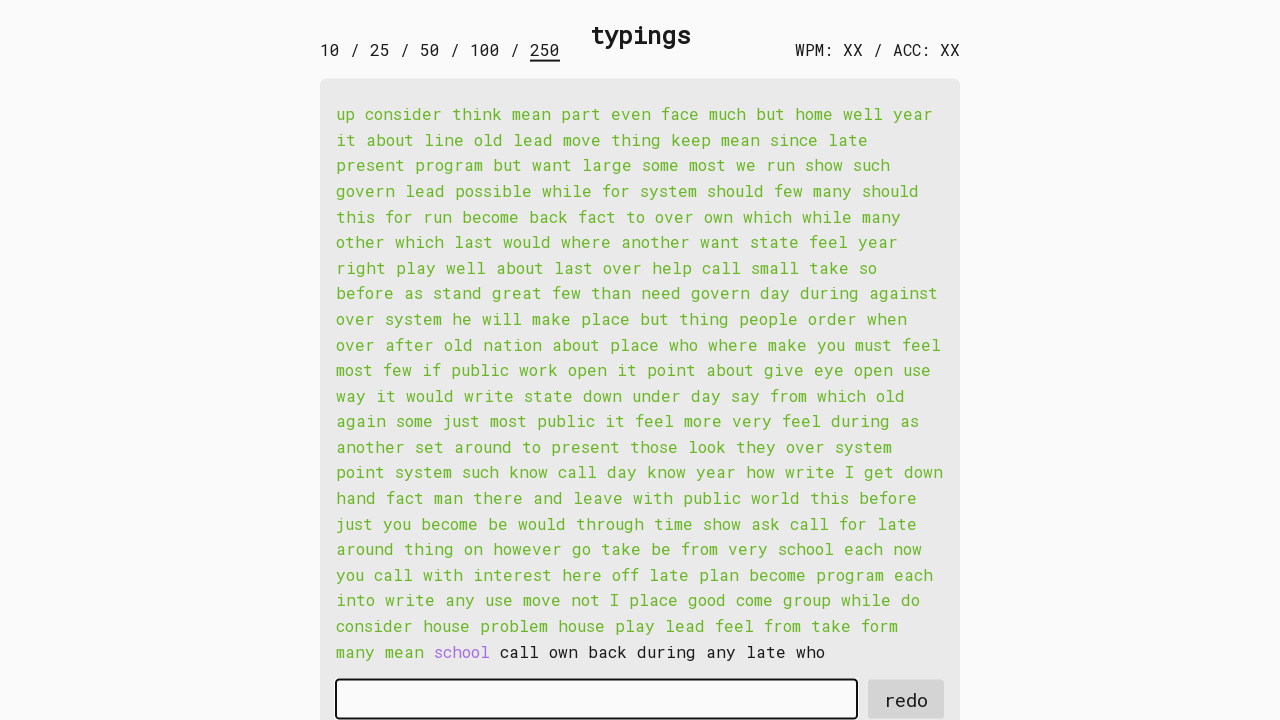

Retrieved word 243: 'school '
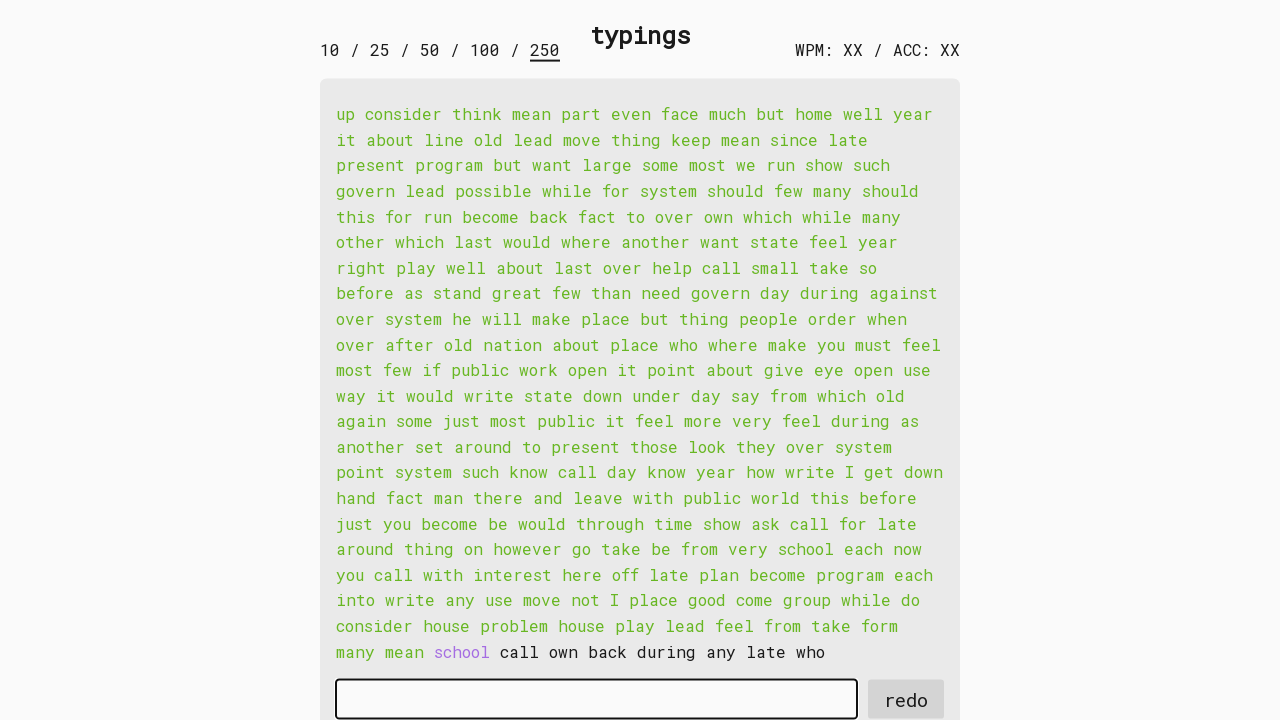

Typed word 243: 'school ' into input field on #input-field
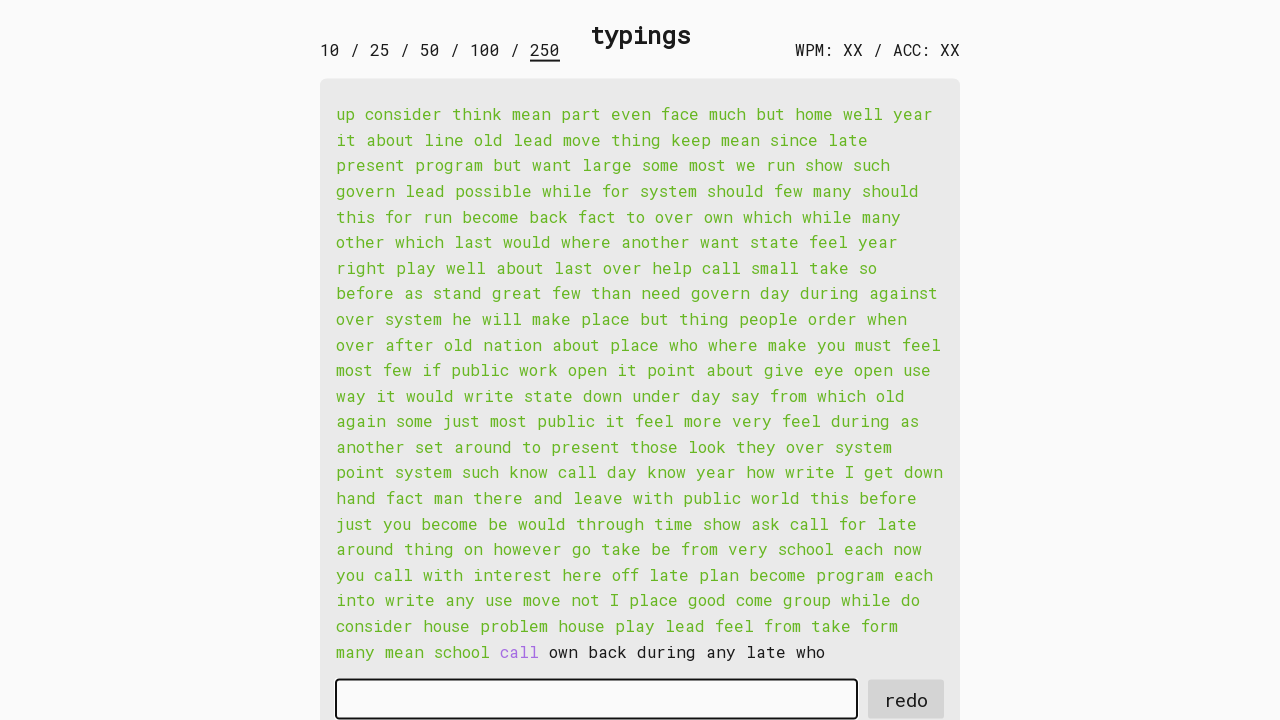

Retrieved word 244: 'call '
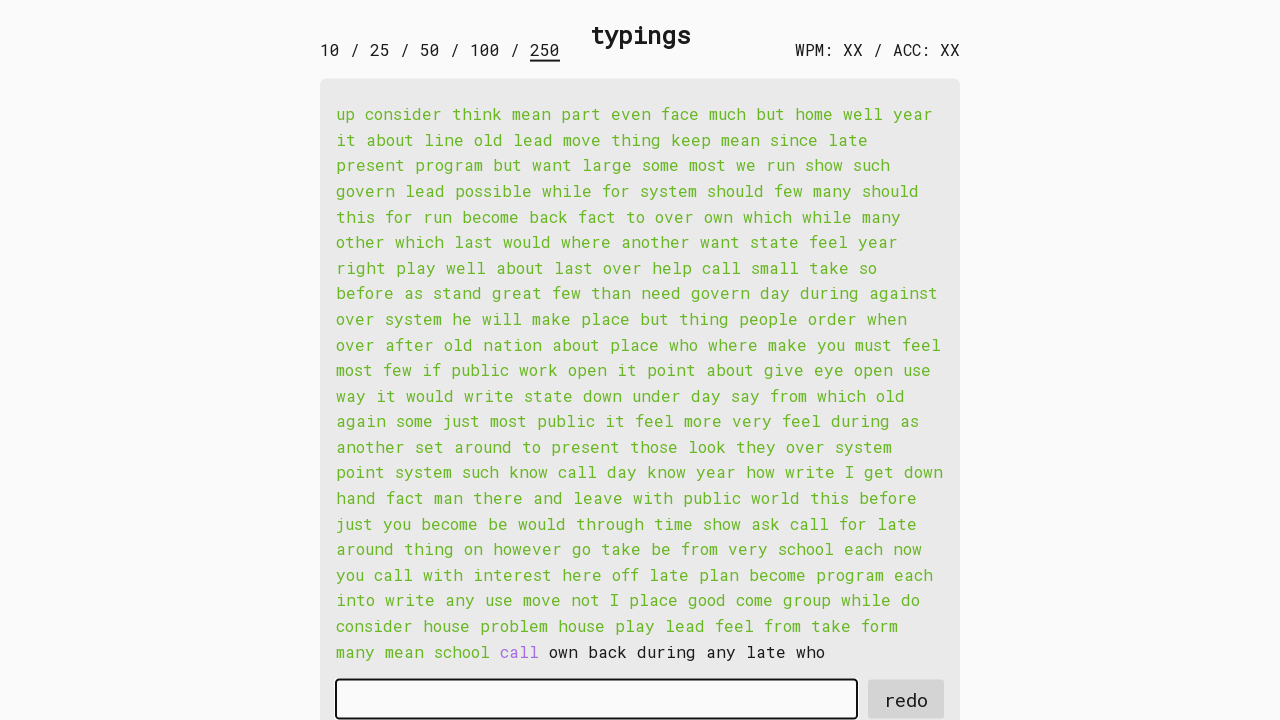

Typed word 244: 'call ' into input field on #input-field
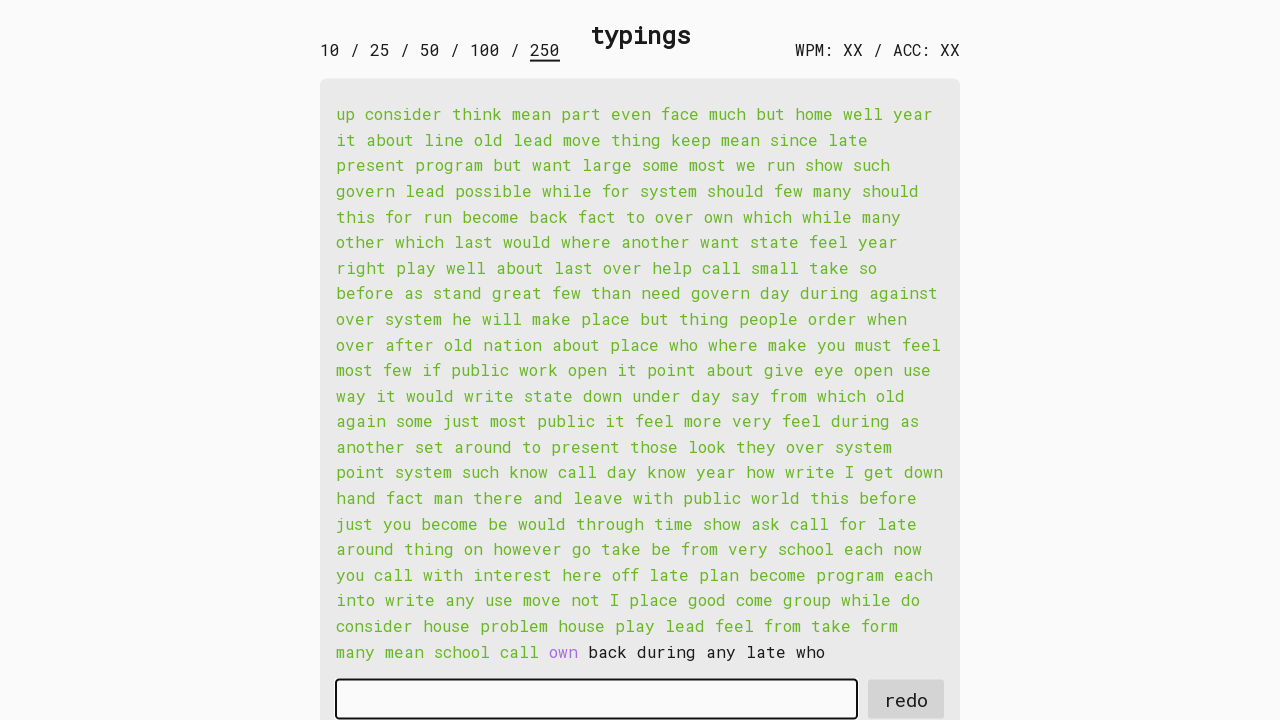

Retrieved word 245: 'own '
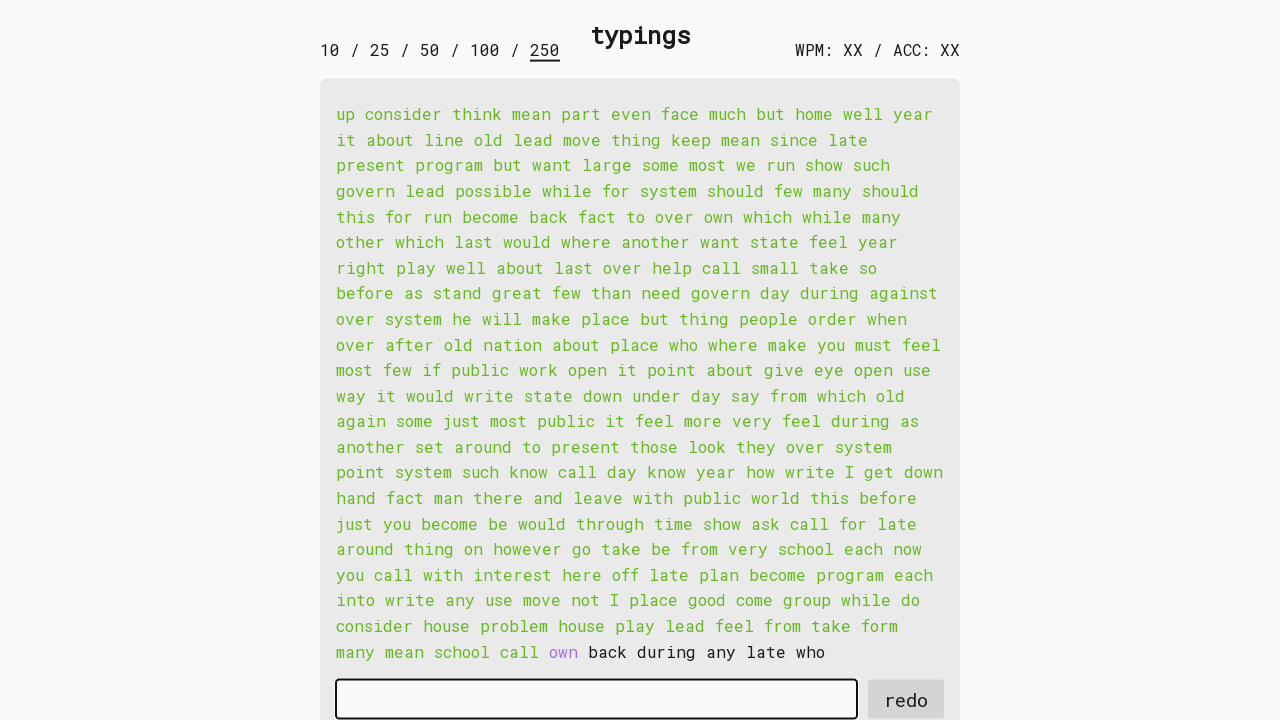

Typed word 245: 'own ' into input field on #input-field
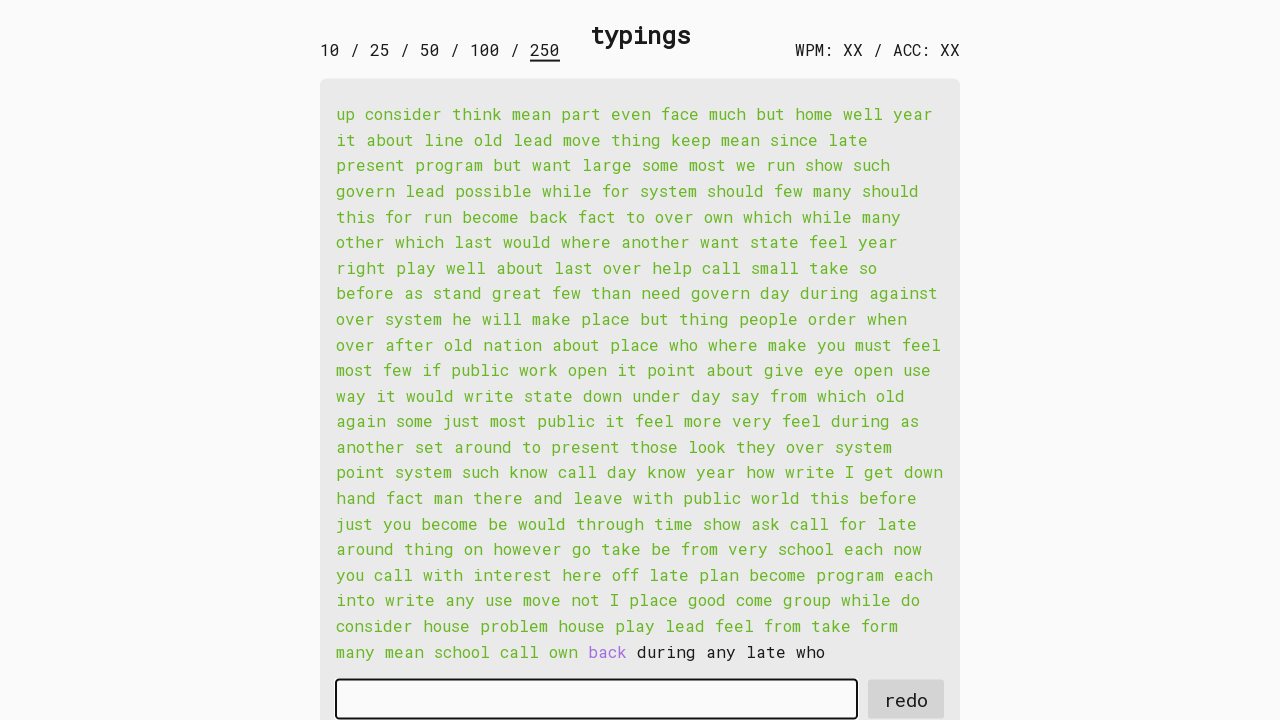

Retrieved word 246: 'back '
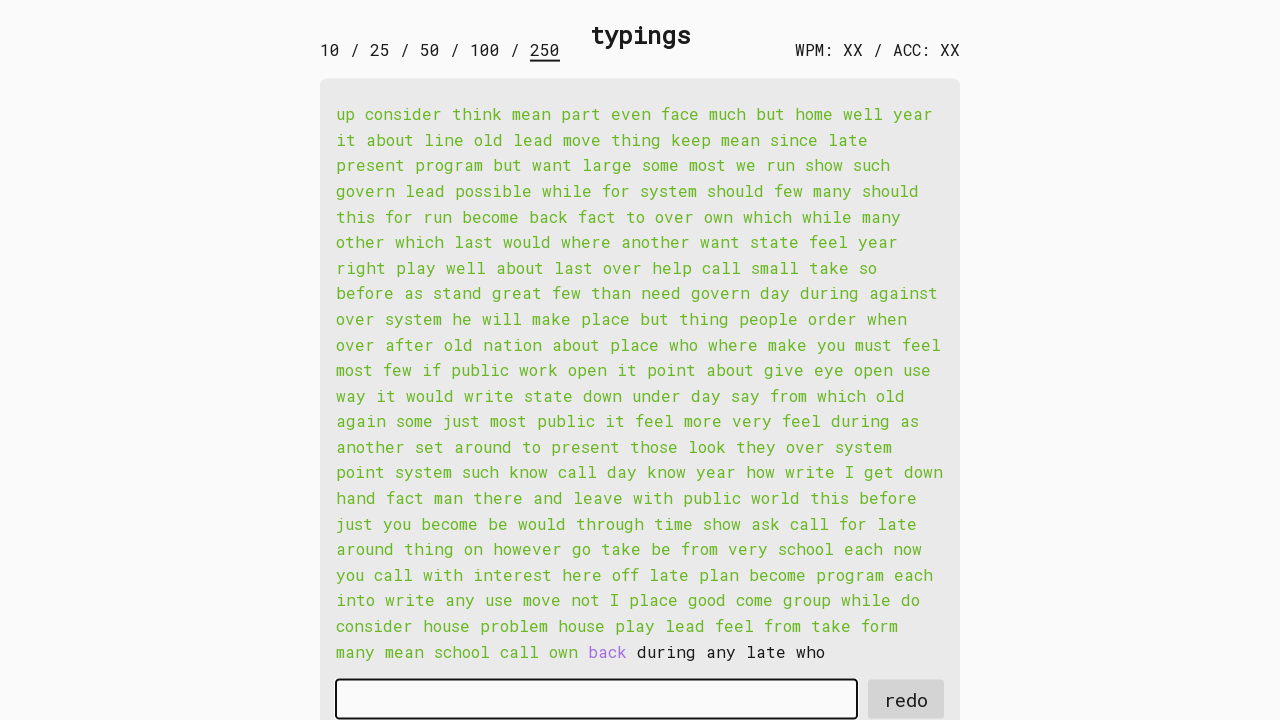

Typed word 246: 'back ' into input field on #input-field
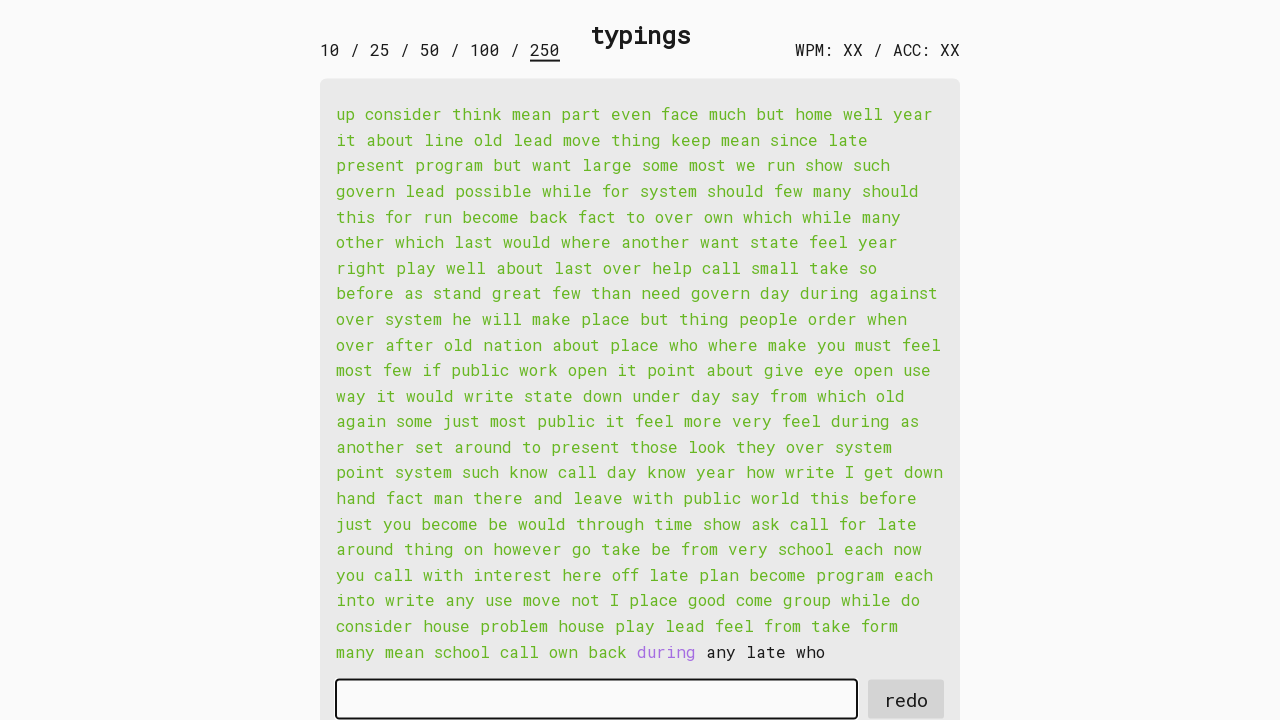

Retrieved word 247: 'during '
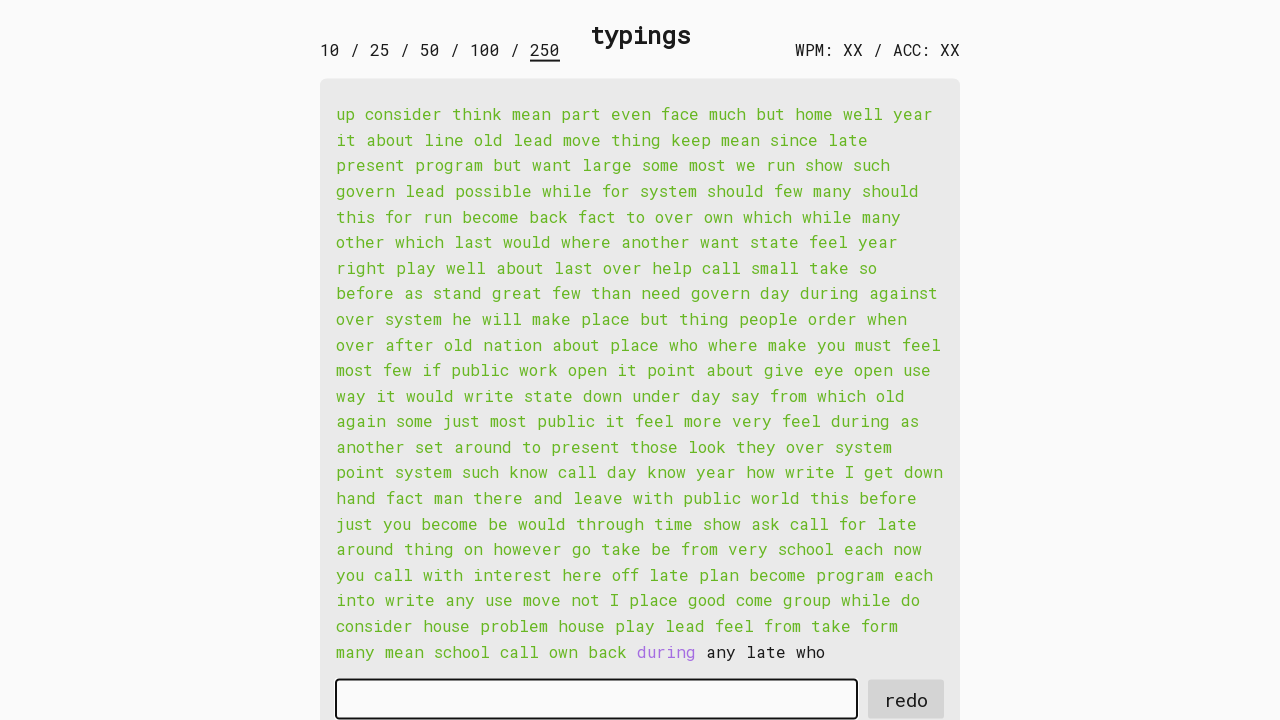

Typed word 247: 'during ' into input field on #input-field
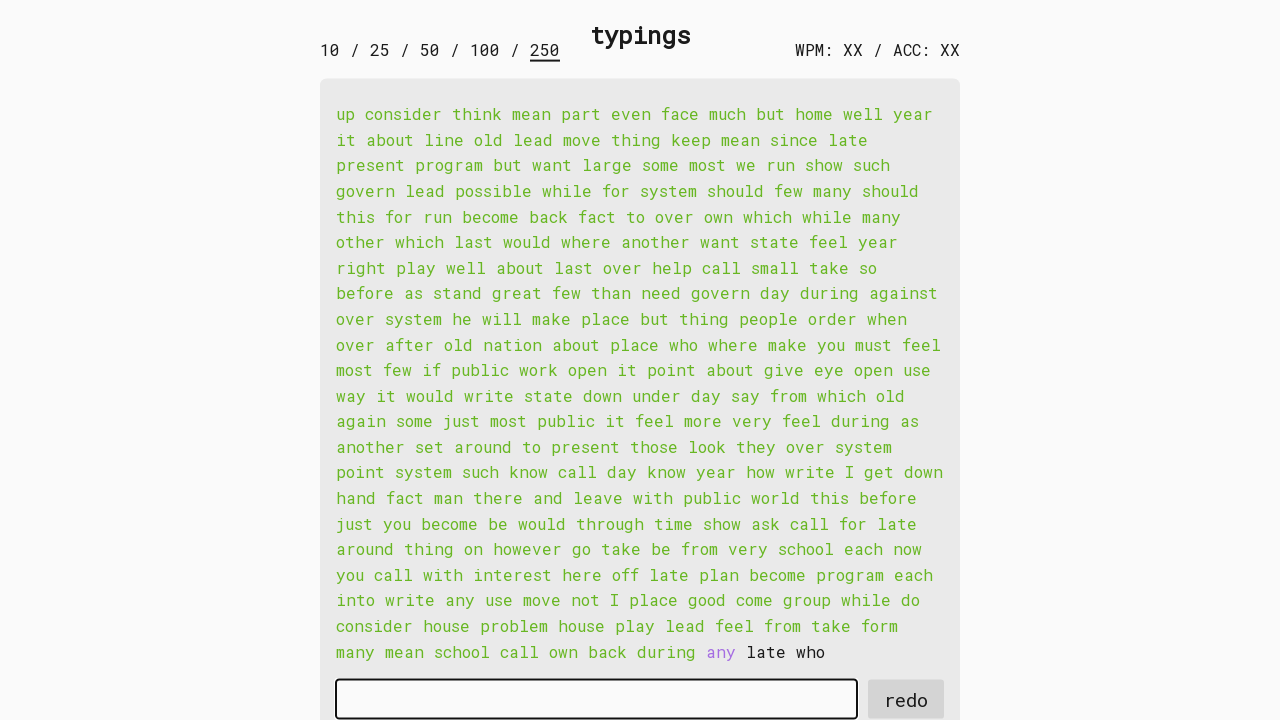

Retrieved word 248: 'any '
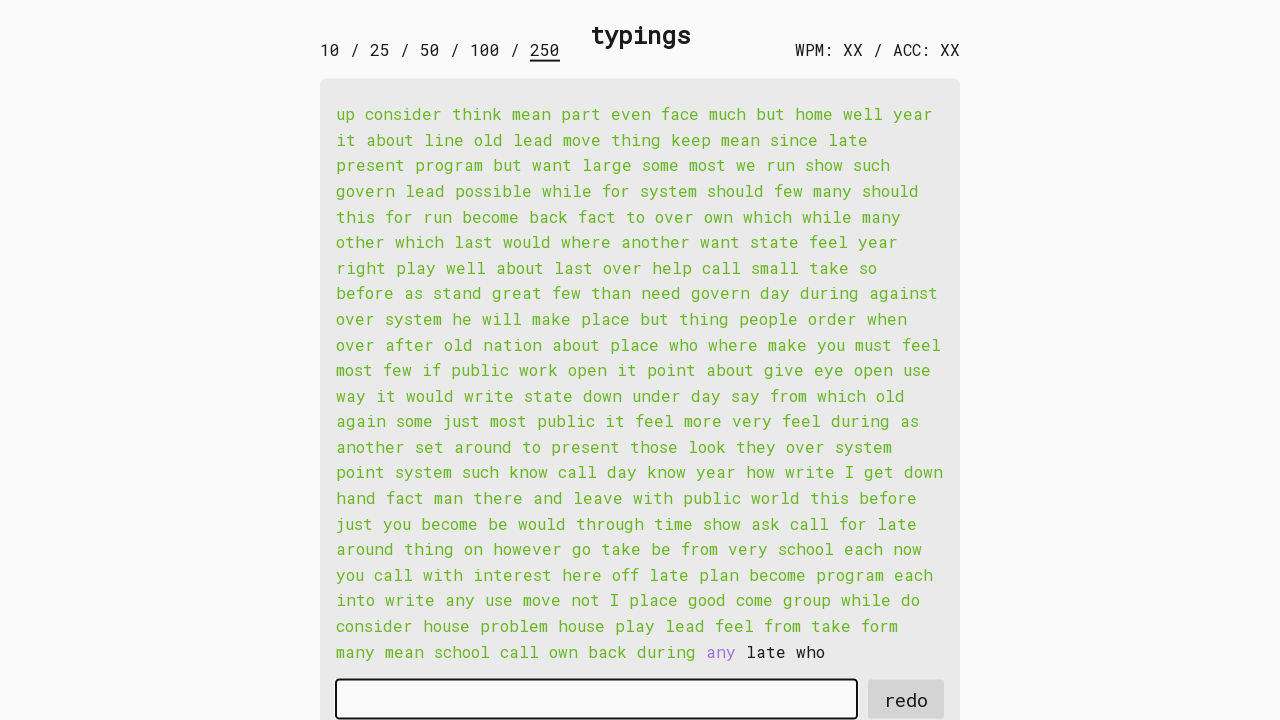

Typed word 248: 'any ' into input field on #input-field
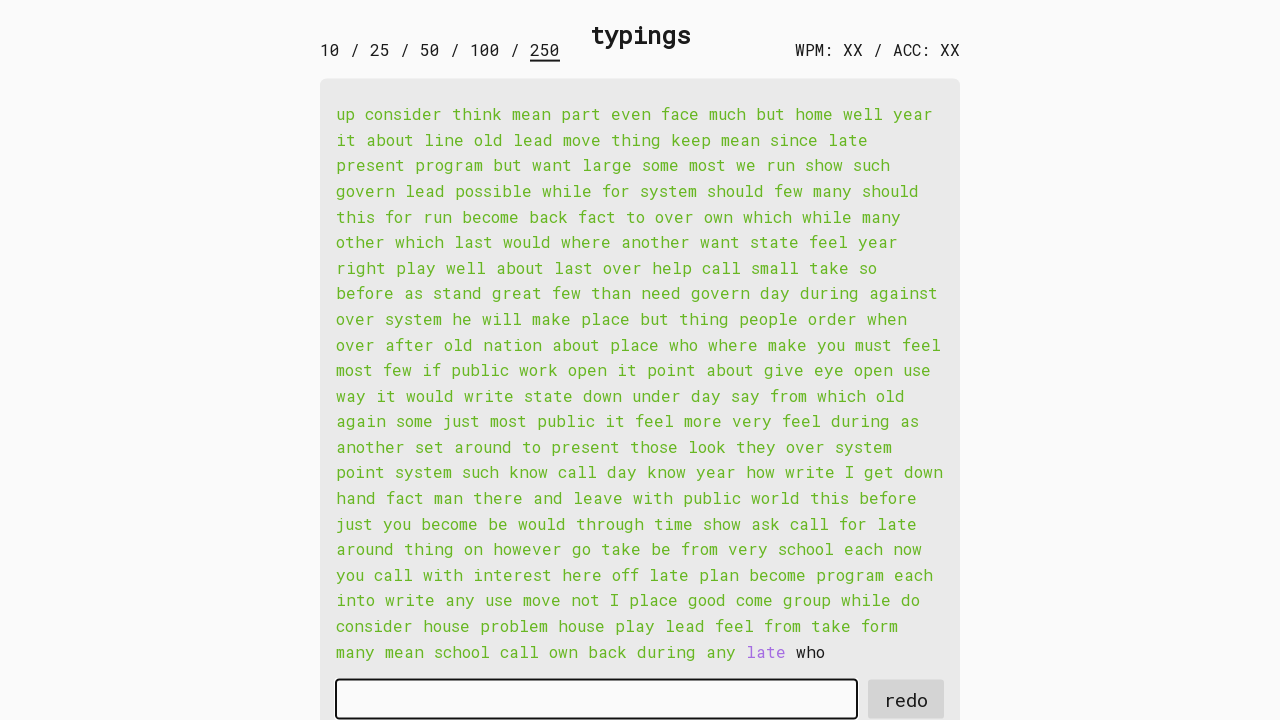

Retrieved word 249: 'late '
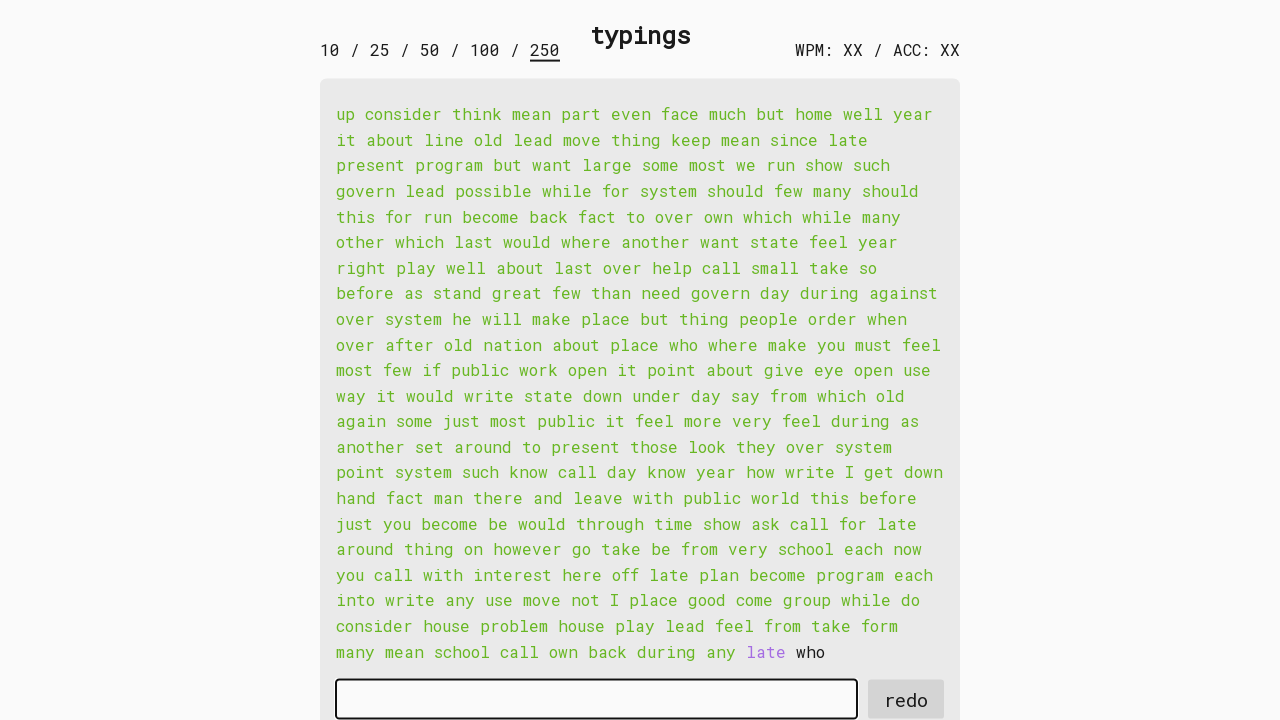

Typed word 249: 'late ' into input field on #input-field
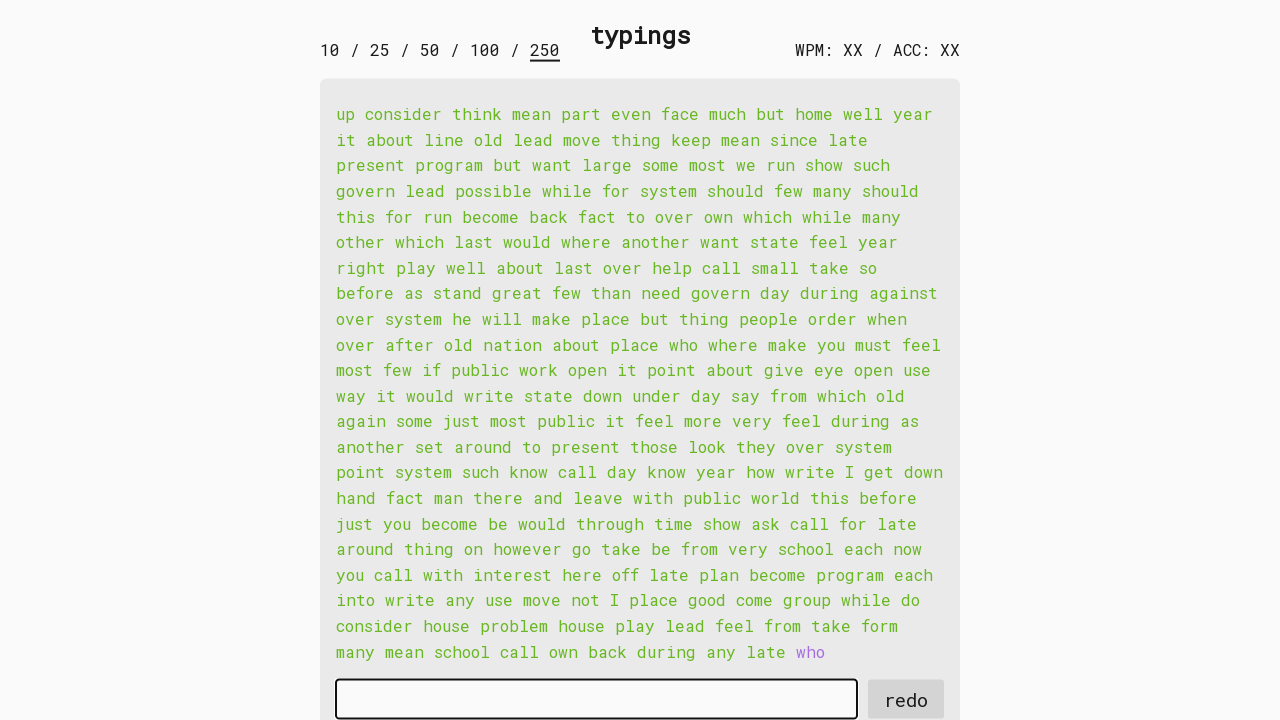

Retrieved word 250: 'who '
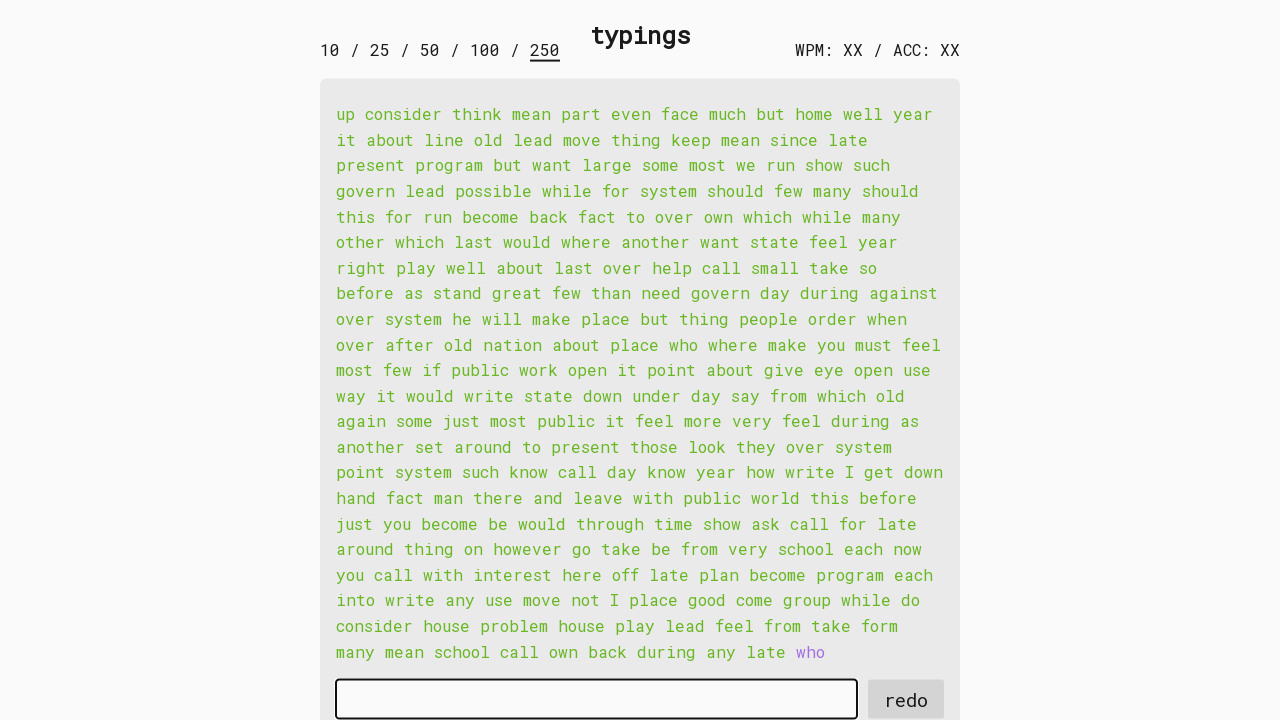

Typed word 250: 'who ' into input field on #input-field
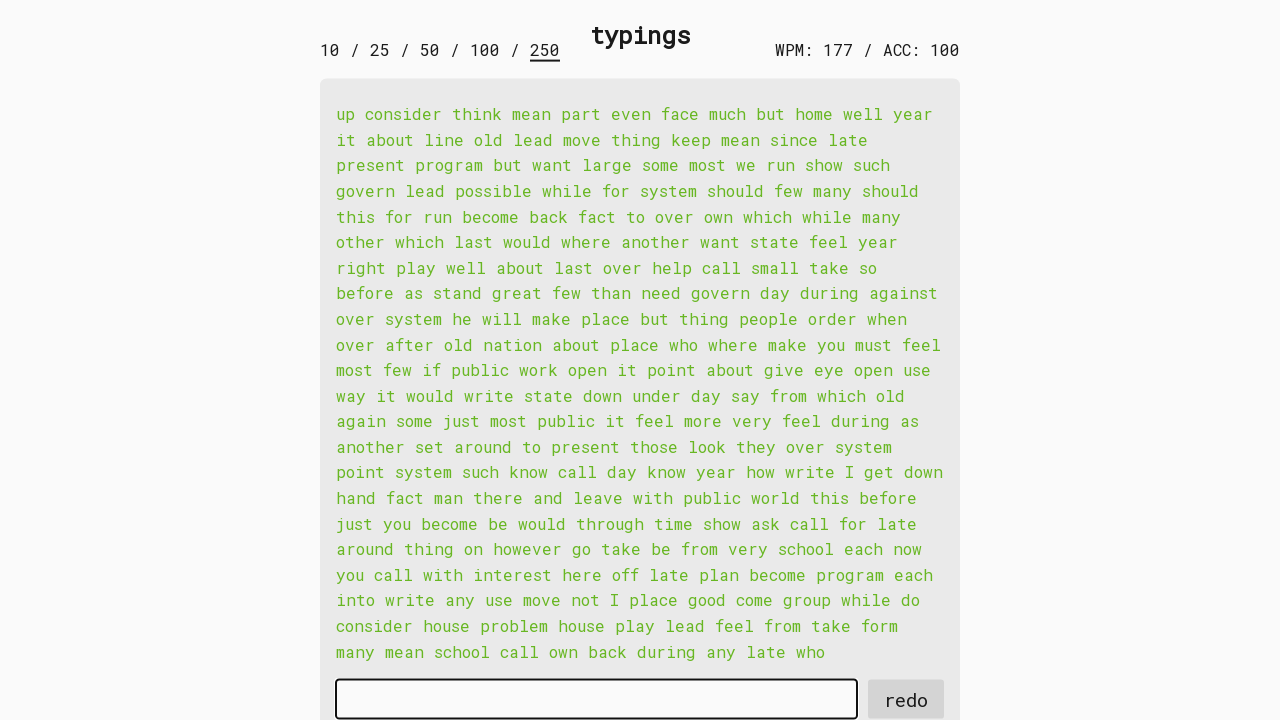

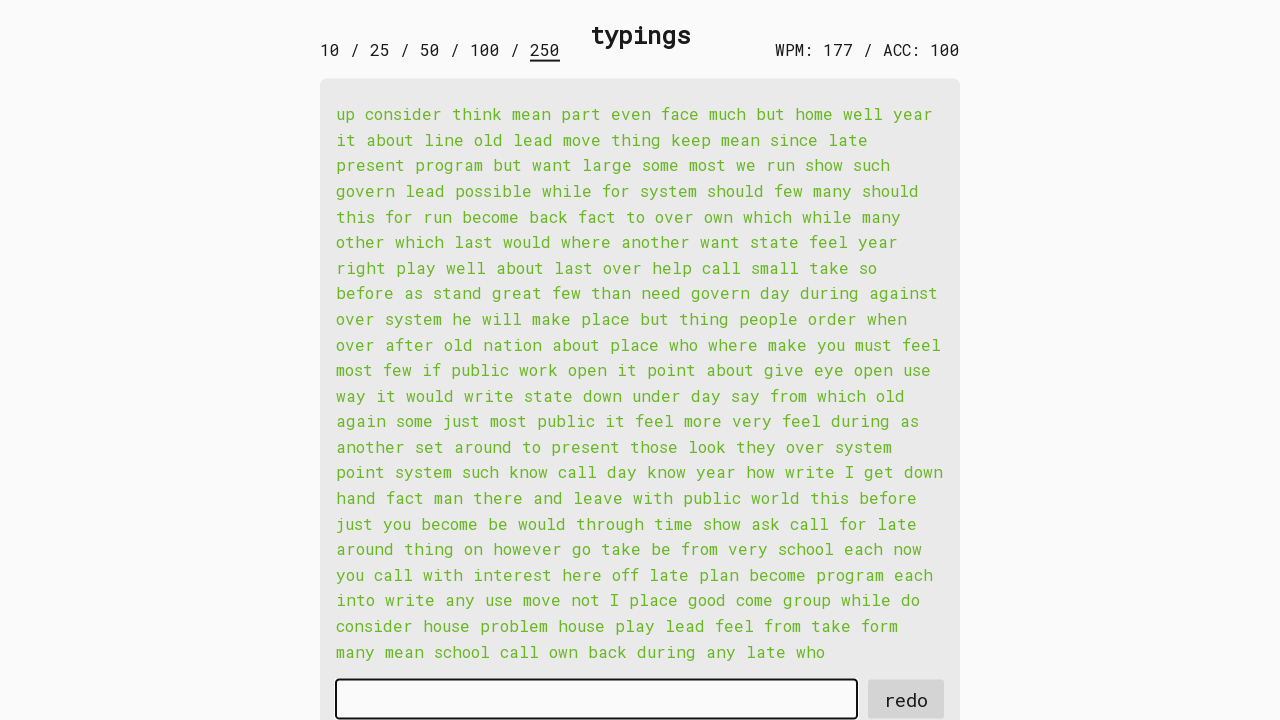